Plays a color-clicking game by repeatedly clicking the main button for 60 seconds to test rapid clicking functionality

Starting URL: http://zzzscore.com/color/

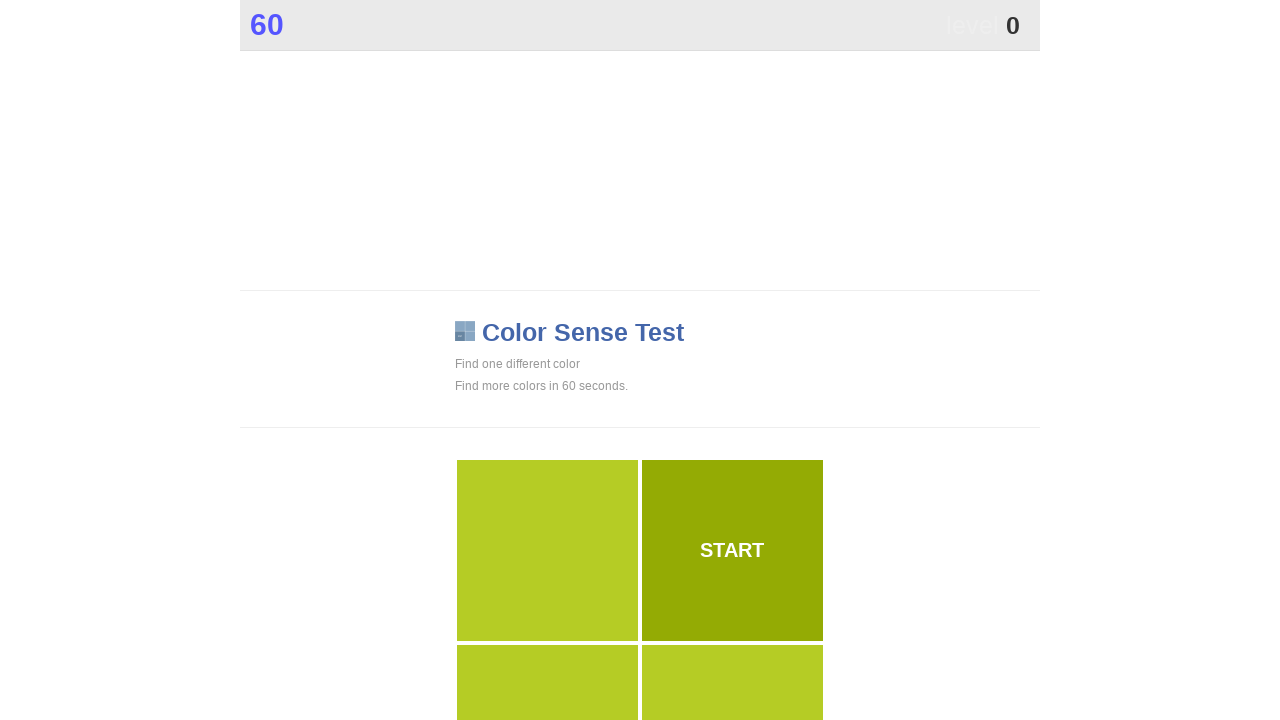

Navigated to color clicking game at http://zzzscore.com/color/
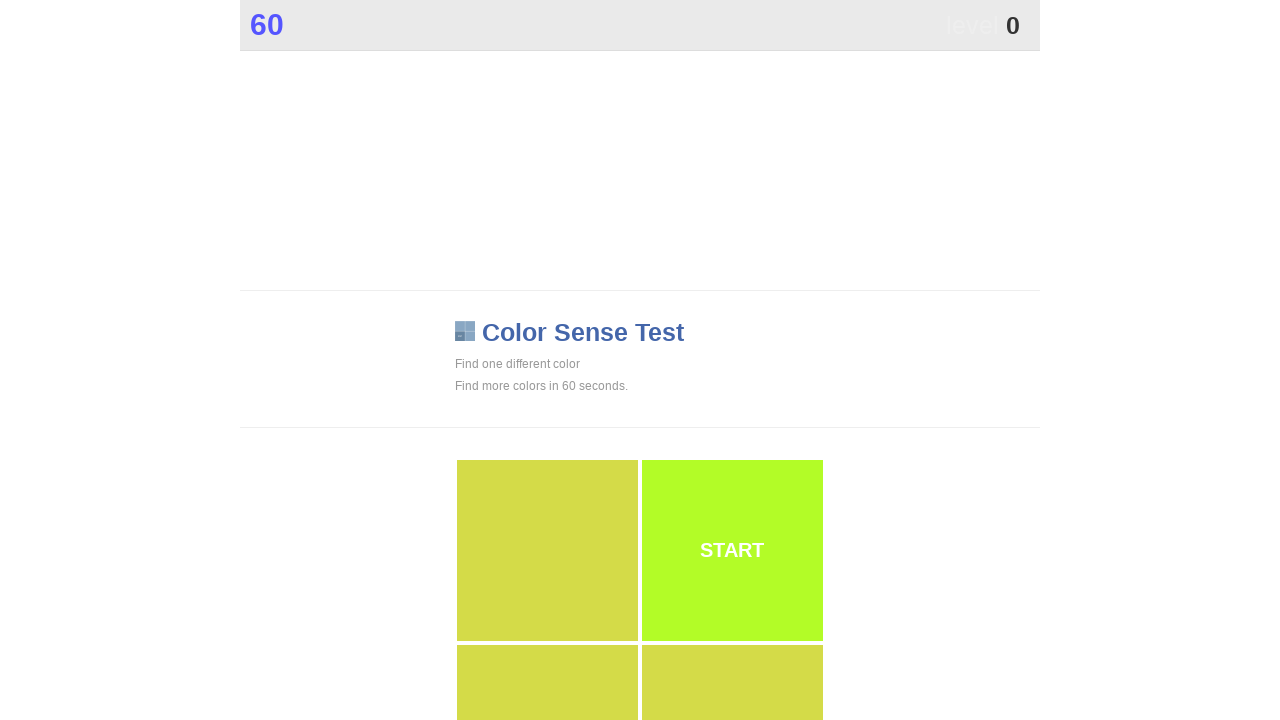

Clicked main game button during rapid clicking phase at (732, 550) on .main
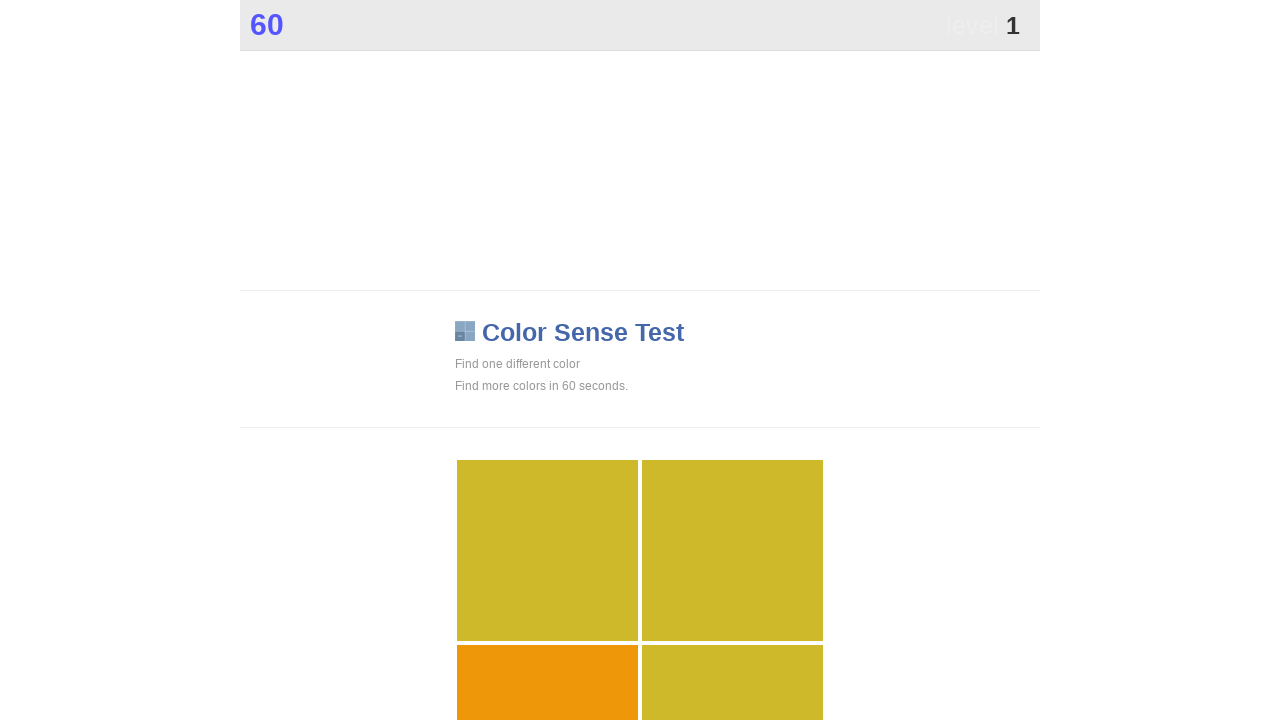

Clicked main game button during rapid clicking phase at (547, 629) on .main
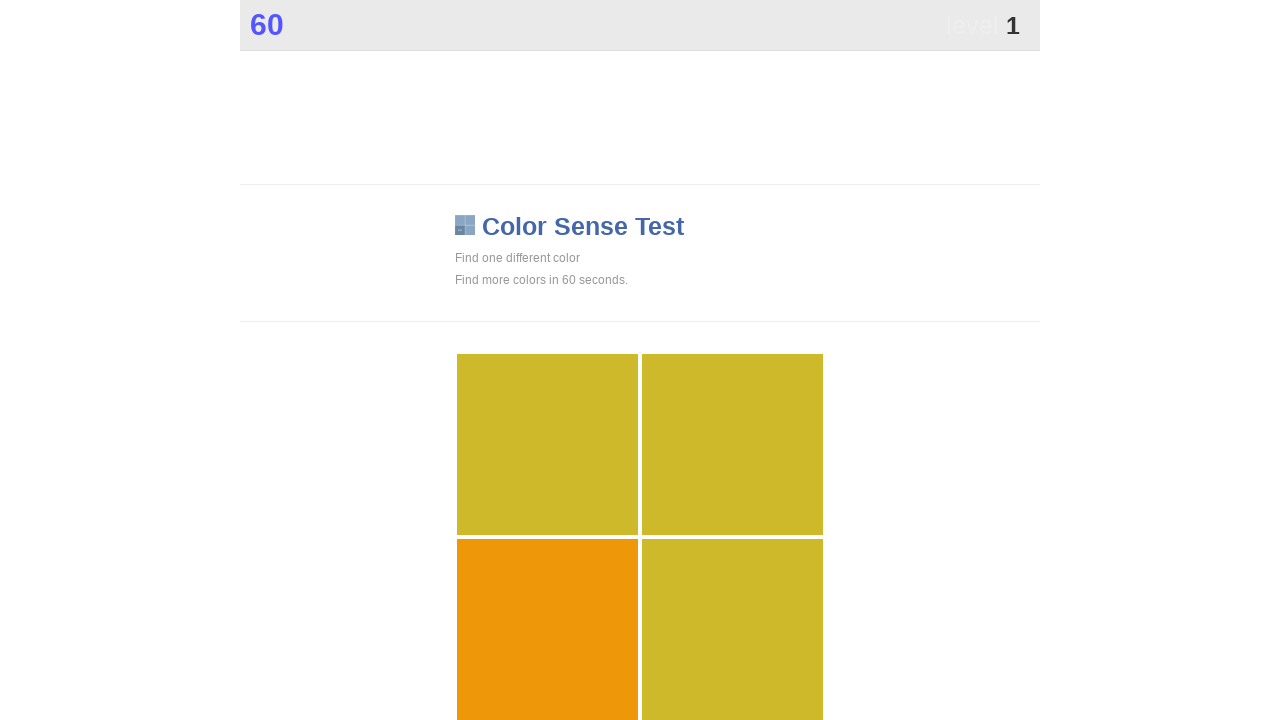

Clicked main game button during rapid clicking phase at (547, 629) on .main
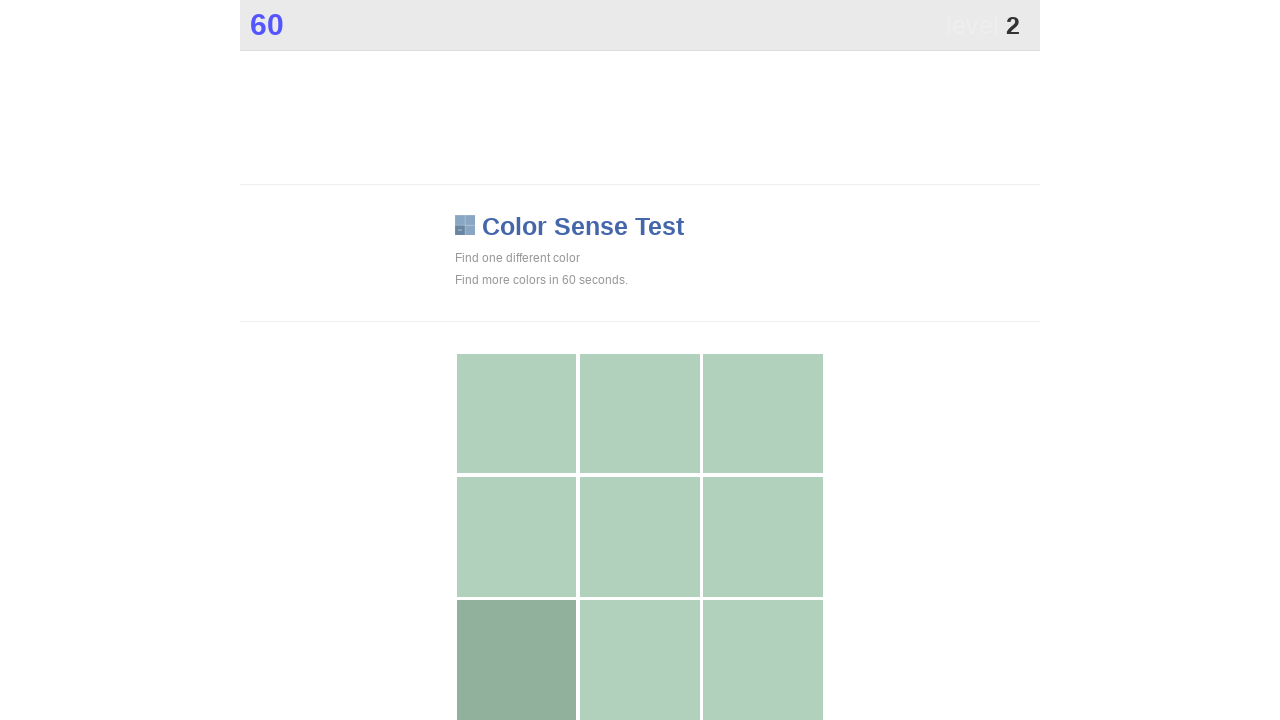

Clicked main game button during rapid clicking phase at (517, 660) on .main
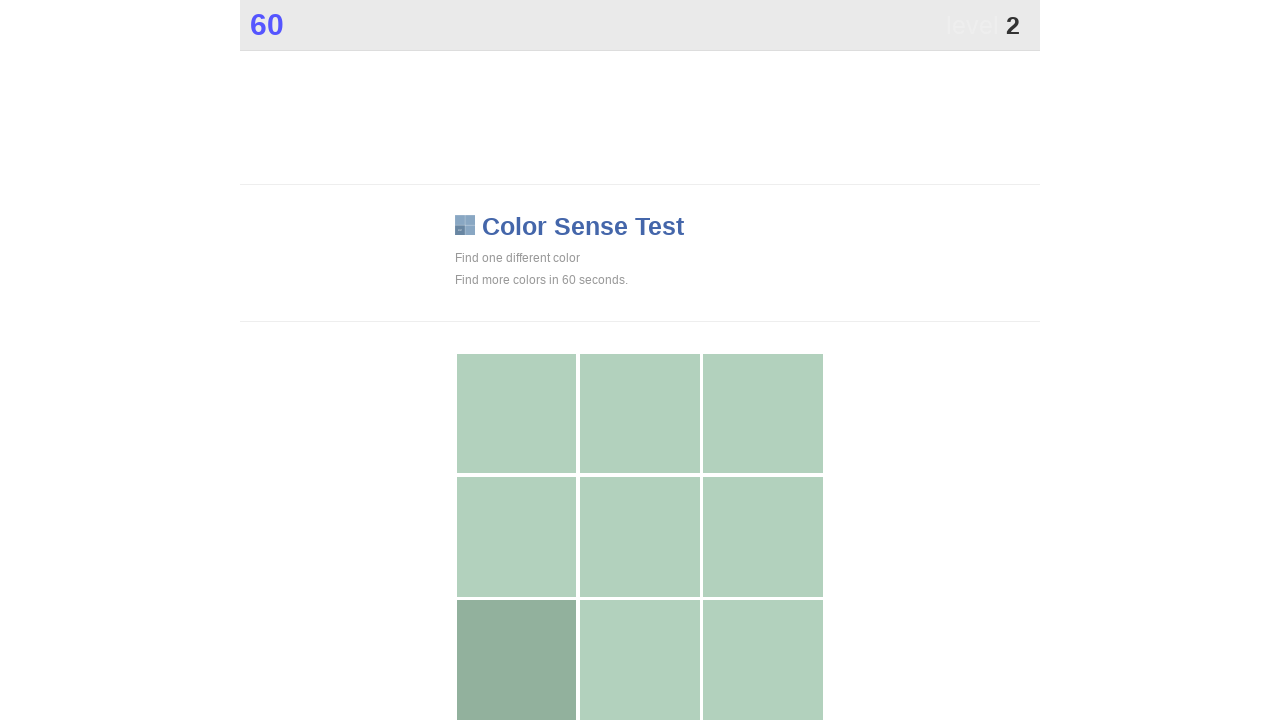

Clicked main game button during rapid clicking phase at (517, 660) on .main
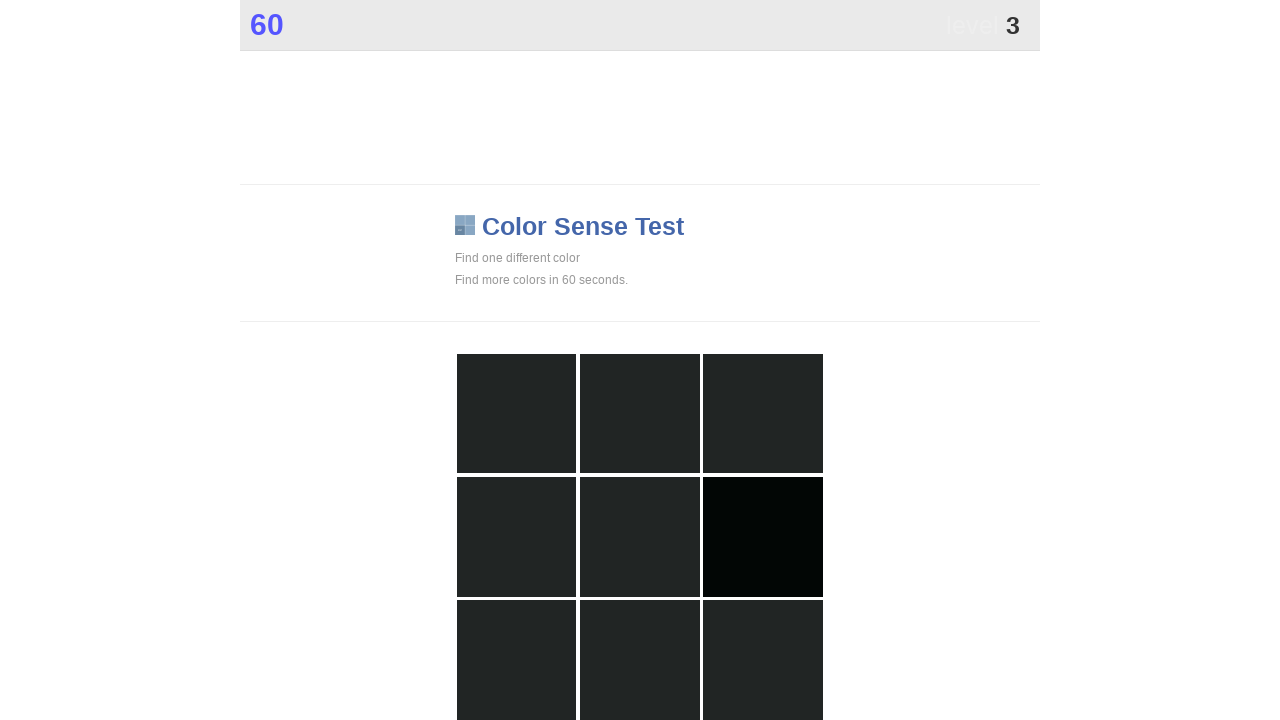

Clicked main game button during rapid clicking phase at (763, 537) on .main
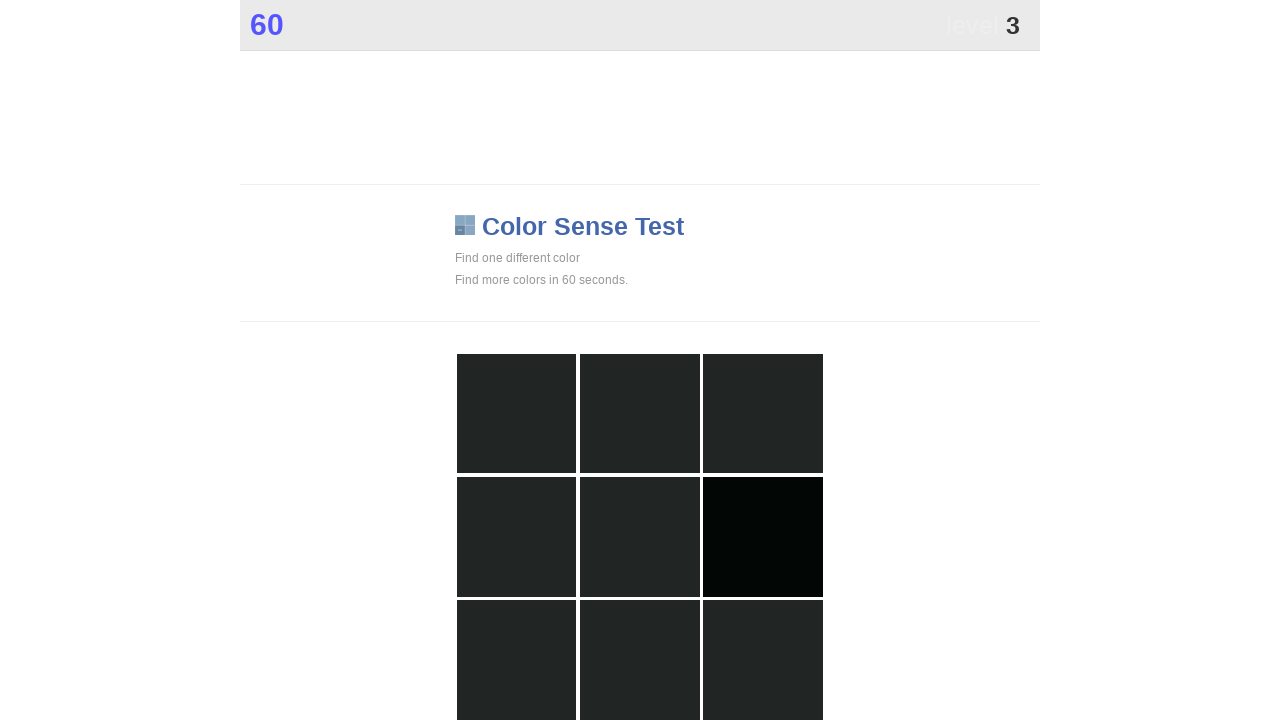

Clicked main game button during rapid clicking phase at (763, 537) on .main
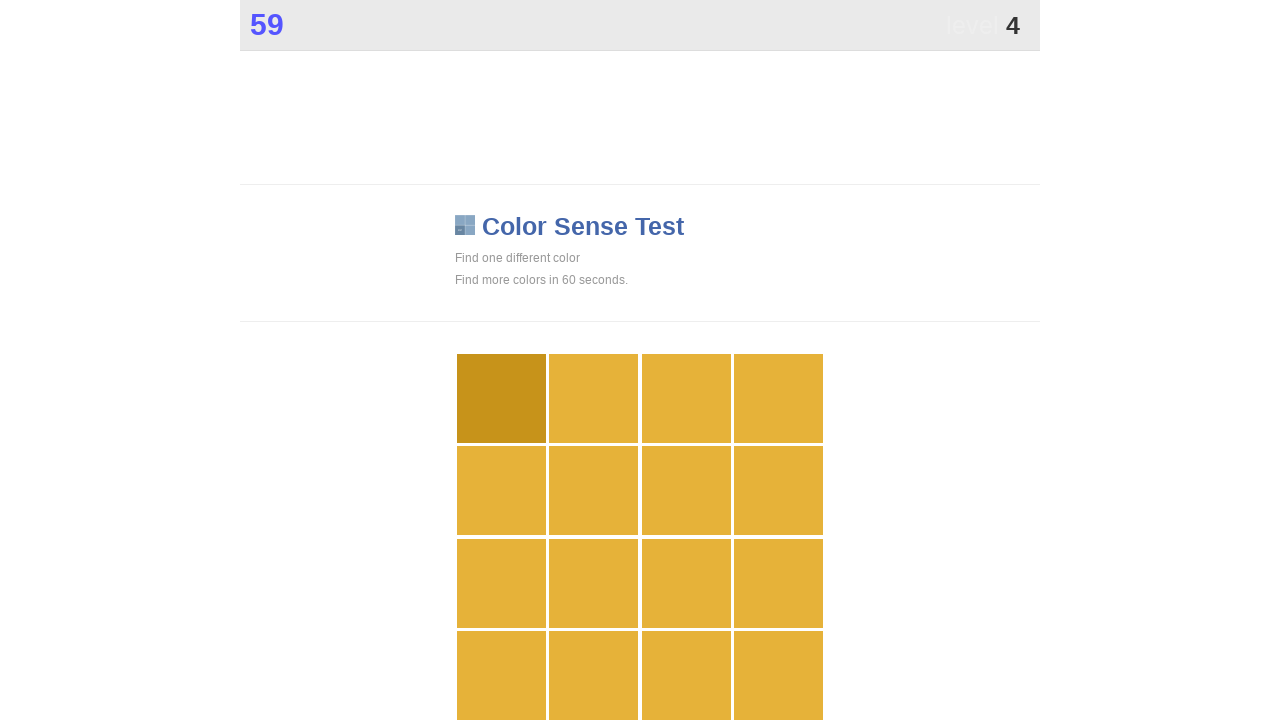

Clicked main game button during rapid clicking phase at (501, 398) on .main
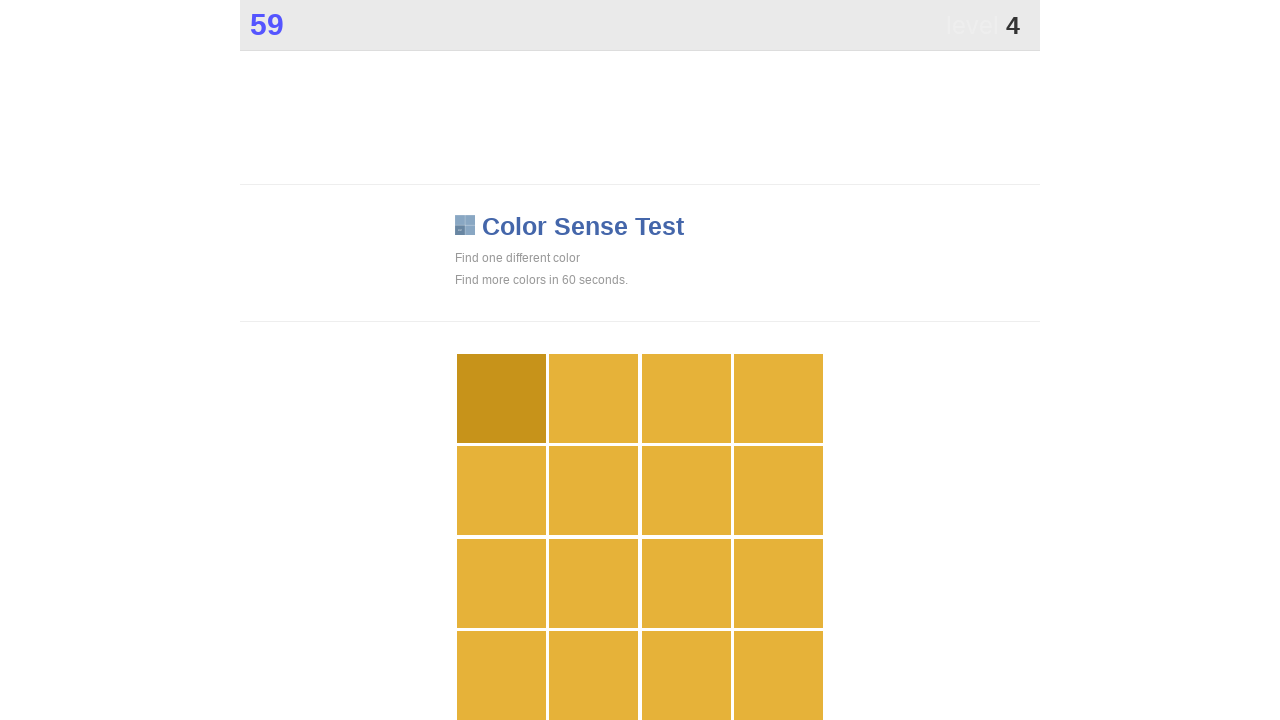

Clicked main game button during rapid clicking phase at (501, 398) on .main
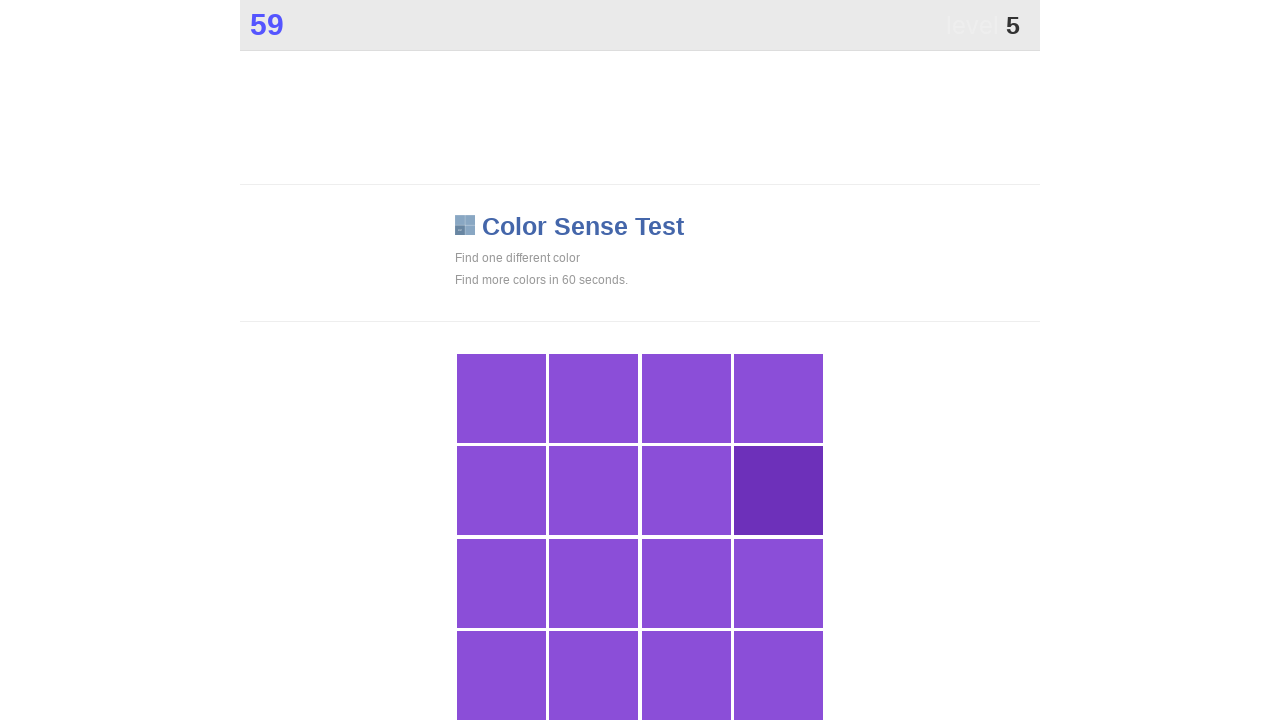

Clicked main game button during rapid clicking phase at (779, 491) on .main
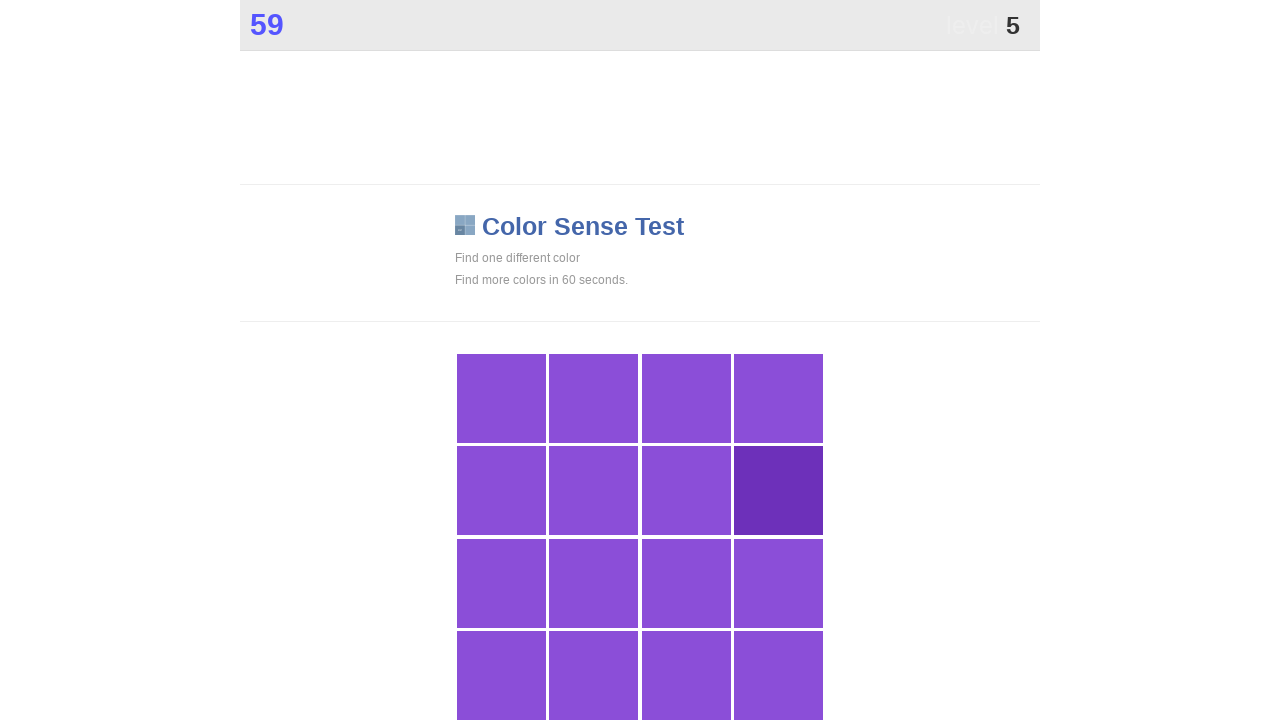

Clicked main game button during rapid clicking phase at (779, 491) on .main
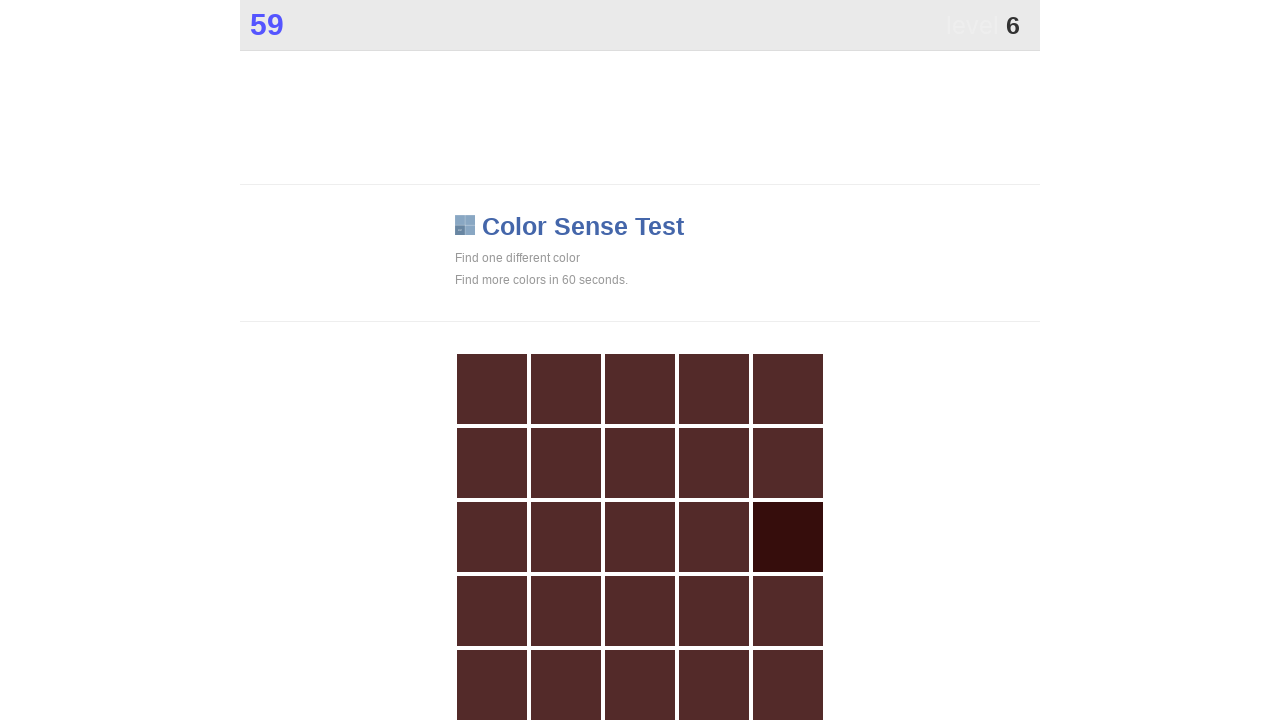

Clicked main game button during rapid clicking phase at (788, 537) on .main
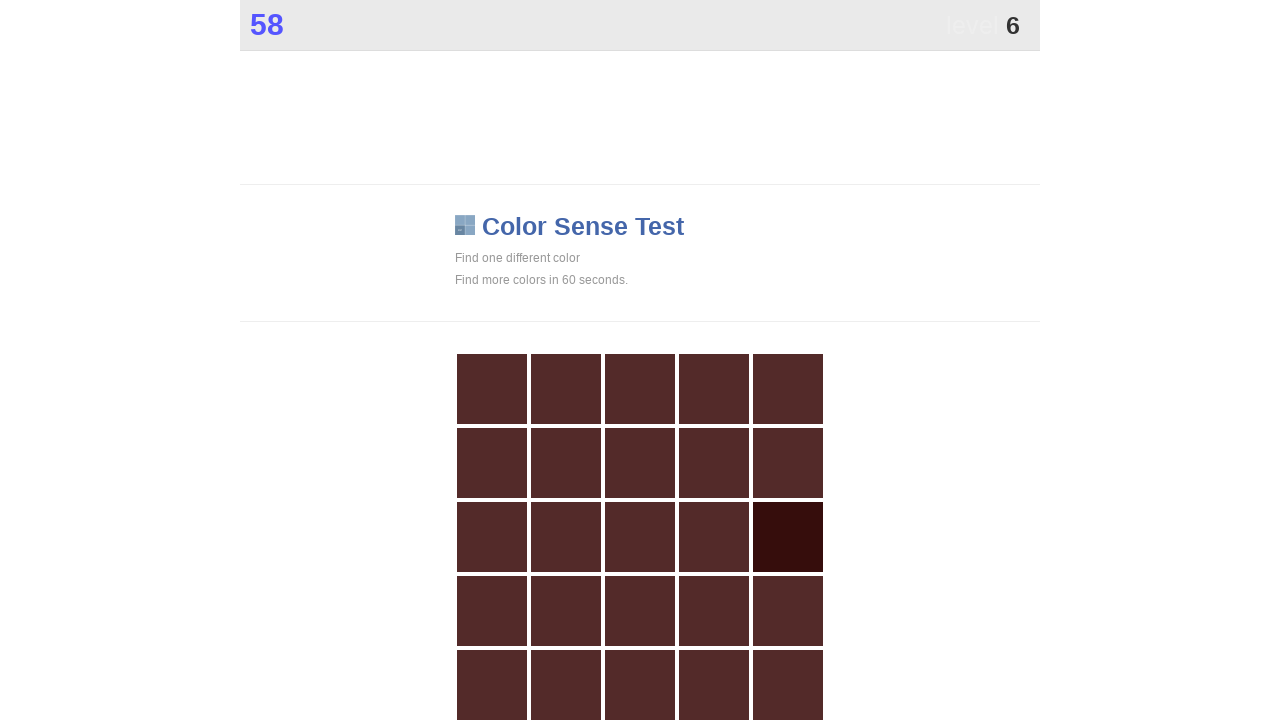

Clicked main game button during rapid clicking phase at (788, 537) on .main
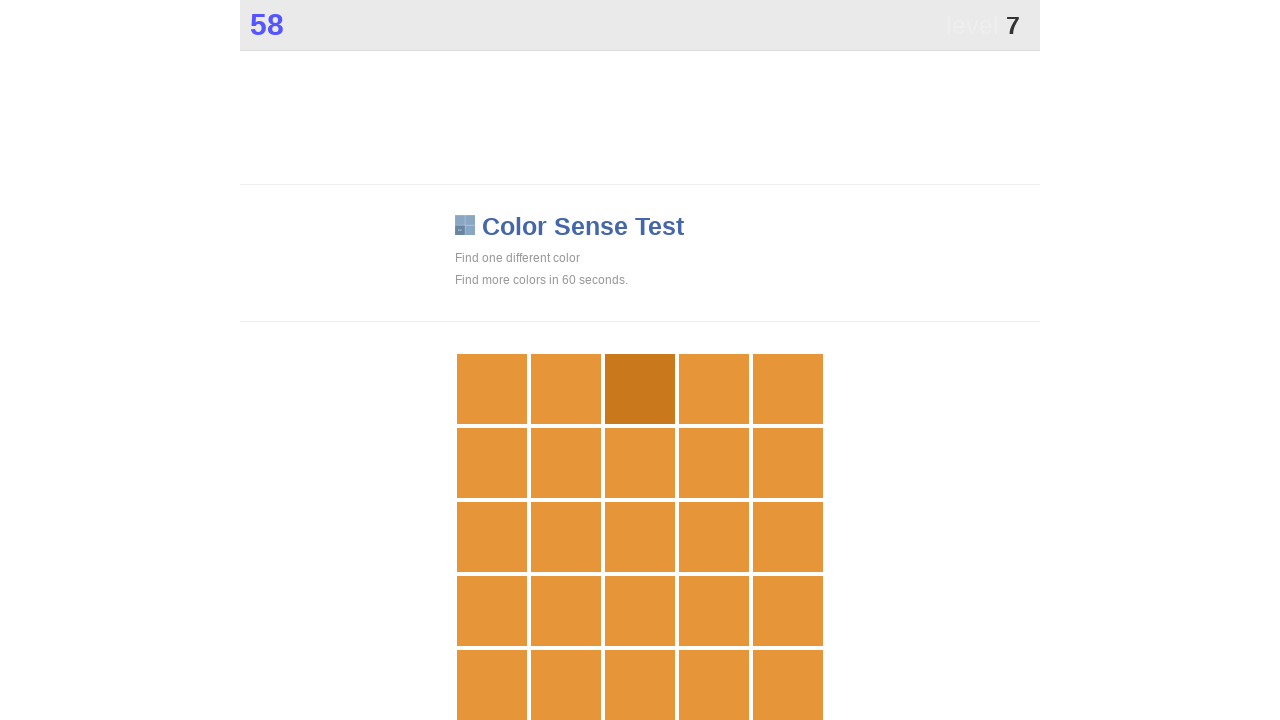

Clicked main game button during rapid clicking phase at (640, 389) on .main
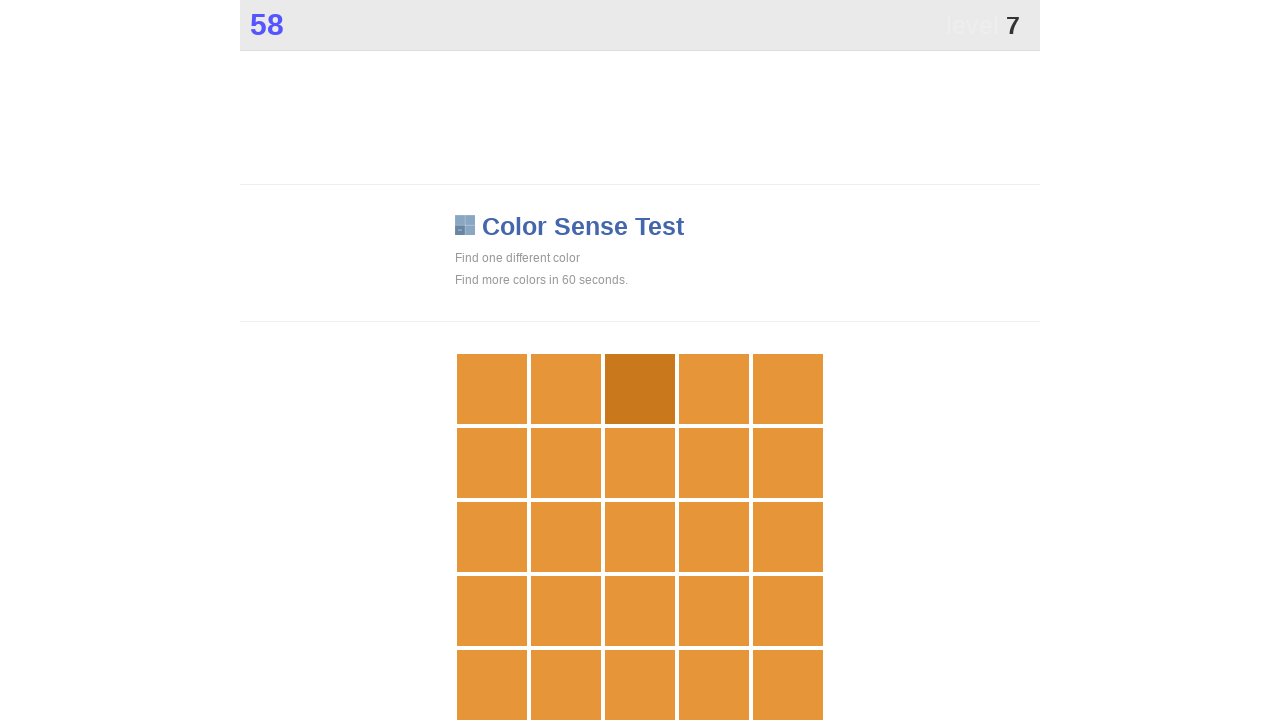

Clicked main game button during rapid clicking phase at (640, 389) on .main
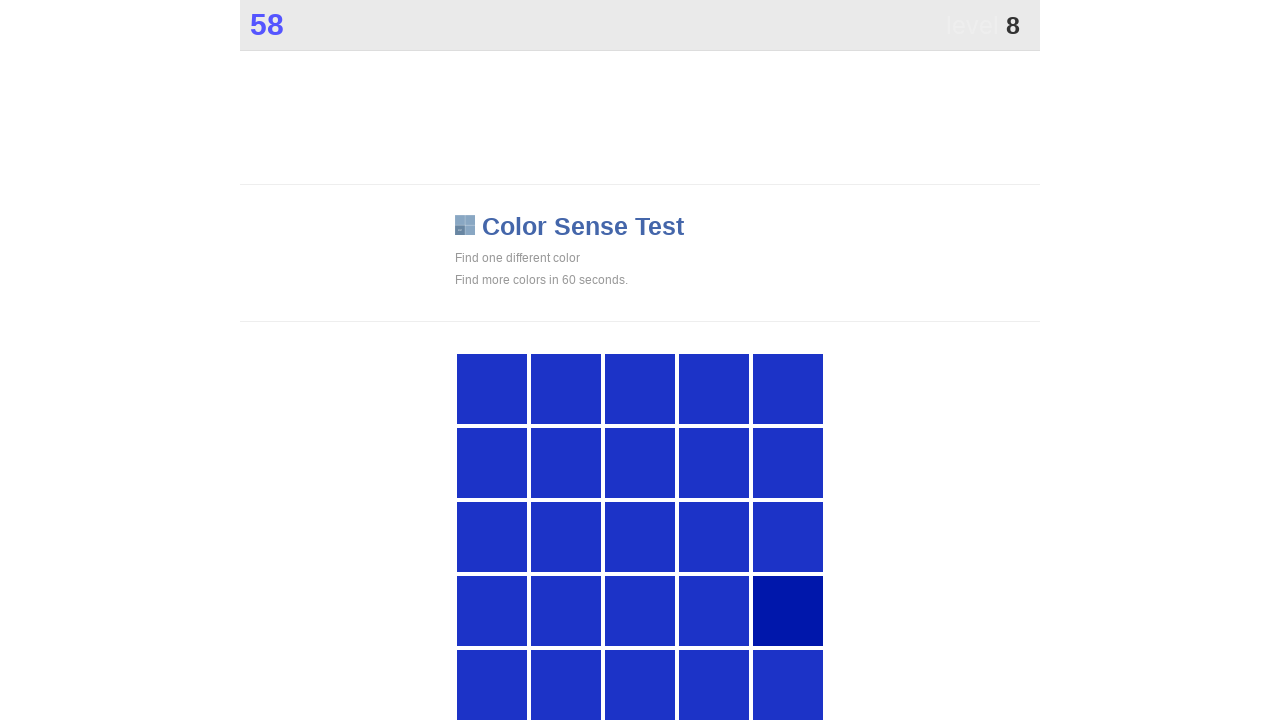

Clicked main game button during rapid clicking phase at (788, 611) on .main
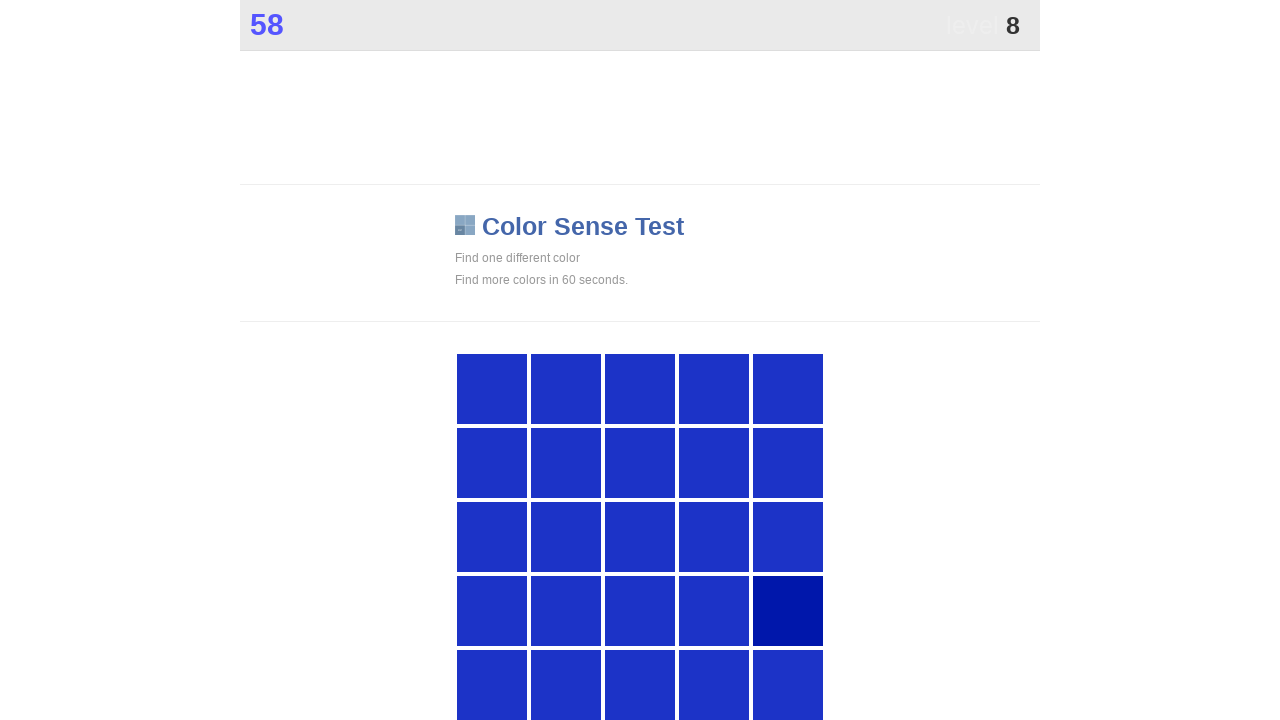

Clicked main game button during rapid clicking phase at (788, 611) on .main
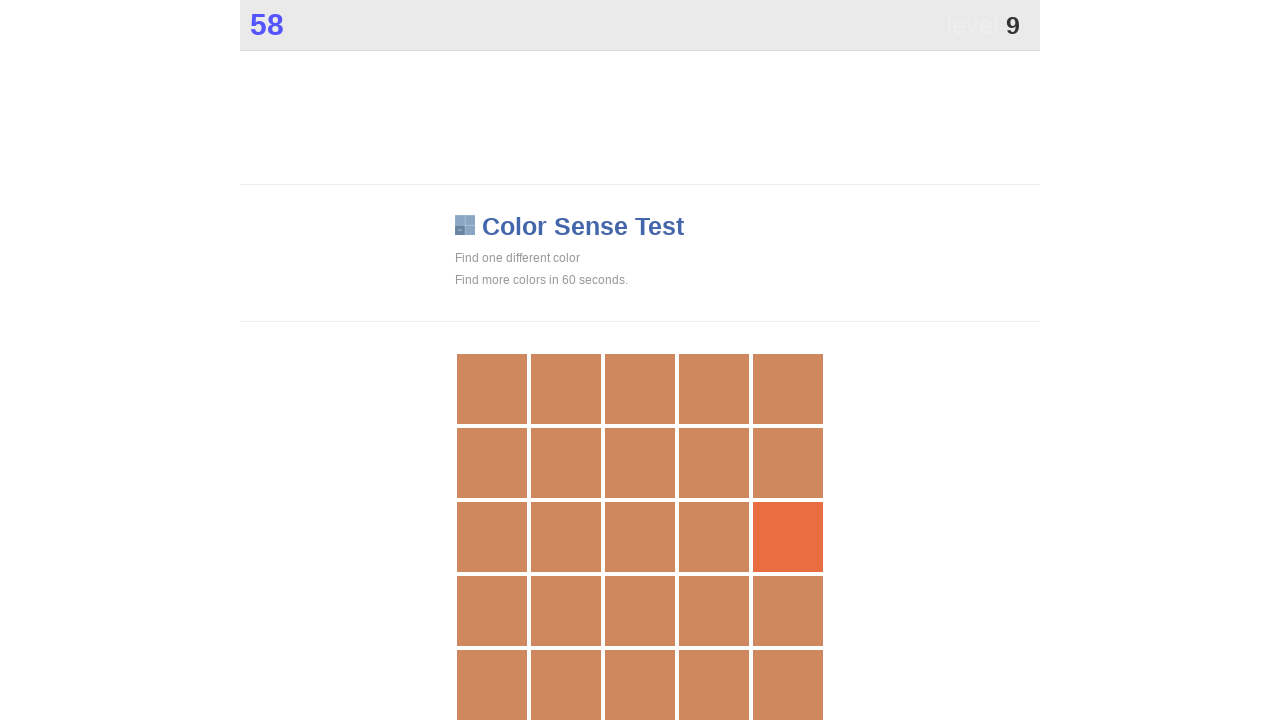

Clicked main game button during rapid clicking phase at (788, 537) on .main
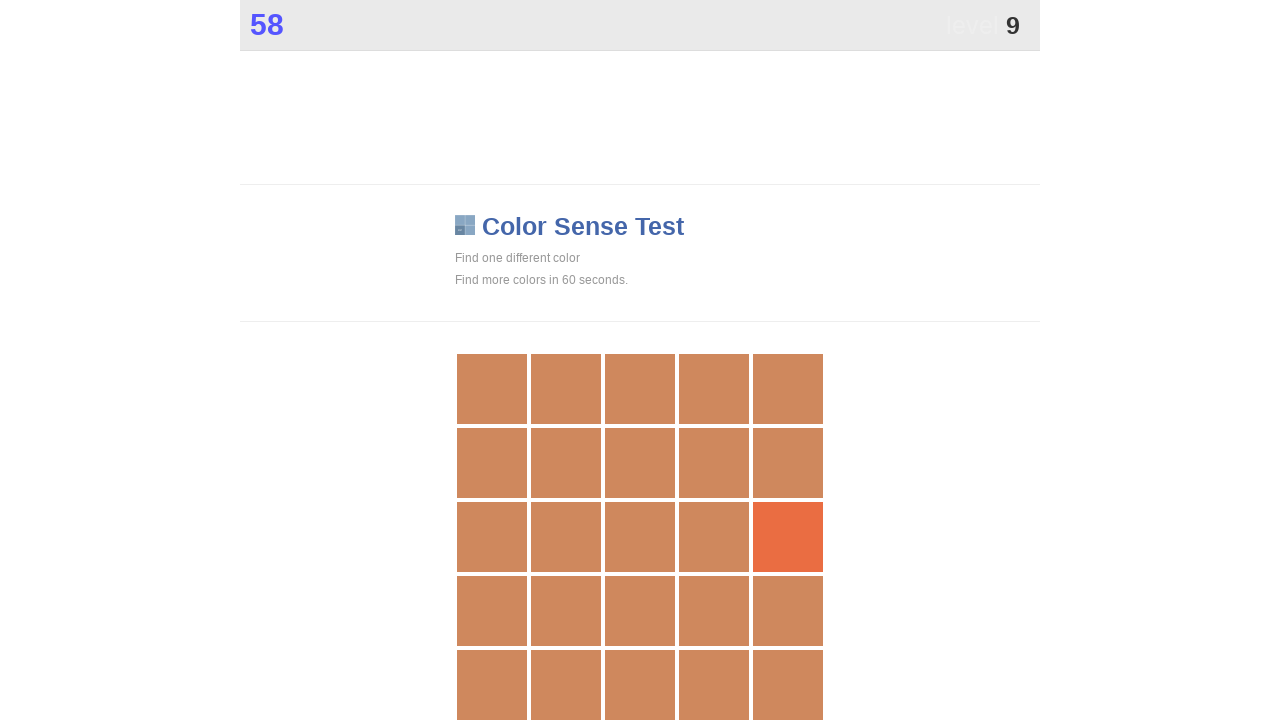

Clicked main game button during rapid clicking phase at (788, 537) on .main
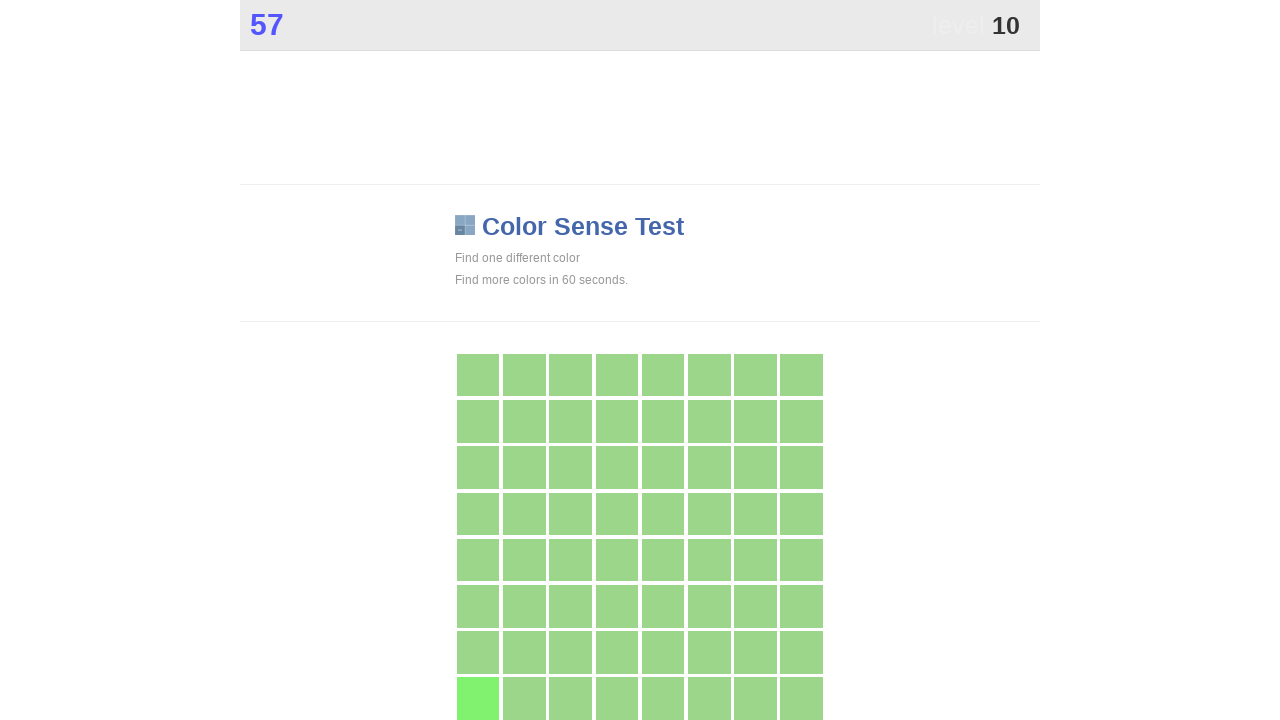

Clicked main game button during rapid clicking phase at (478, 699) on .main
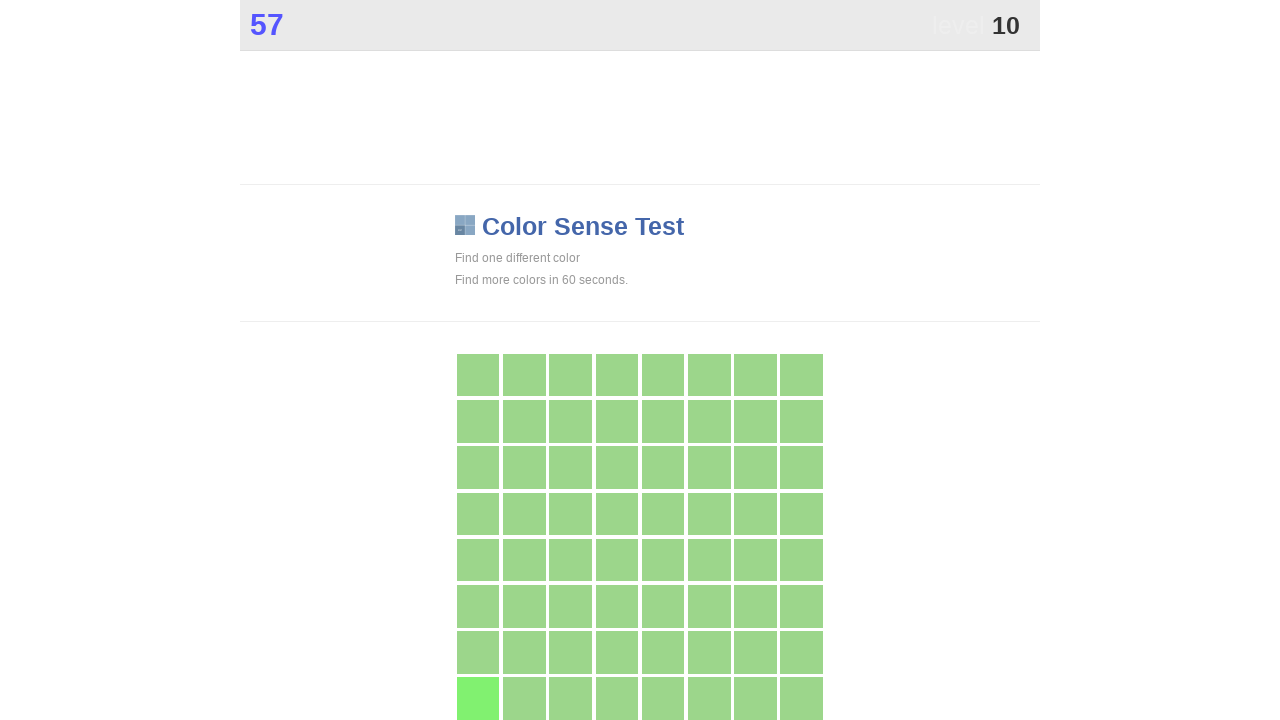

Clicked main game button during rapid clicking phase at (478, 699) on .main
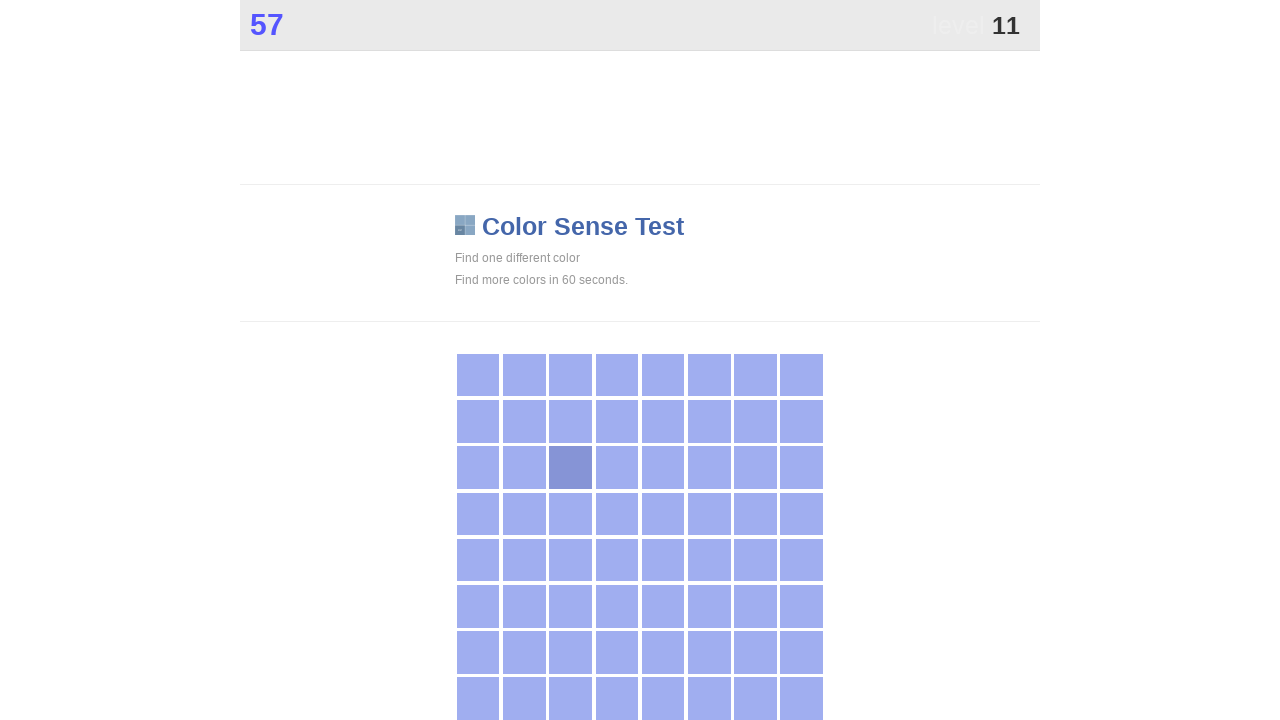

Clicked main game button during rapid clicking phase at (571, 468) on .main
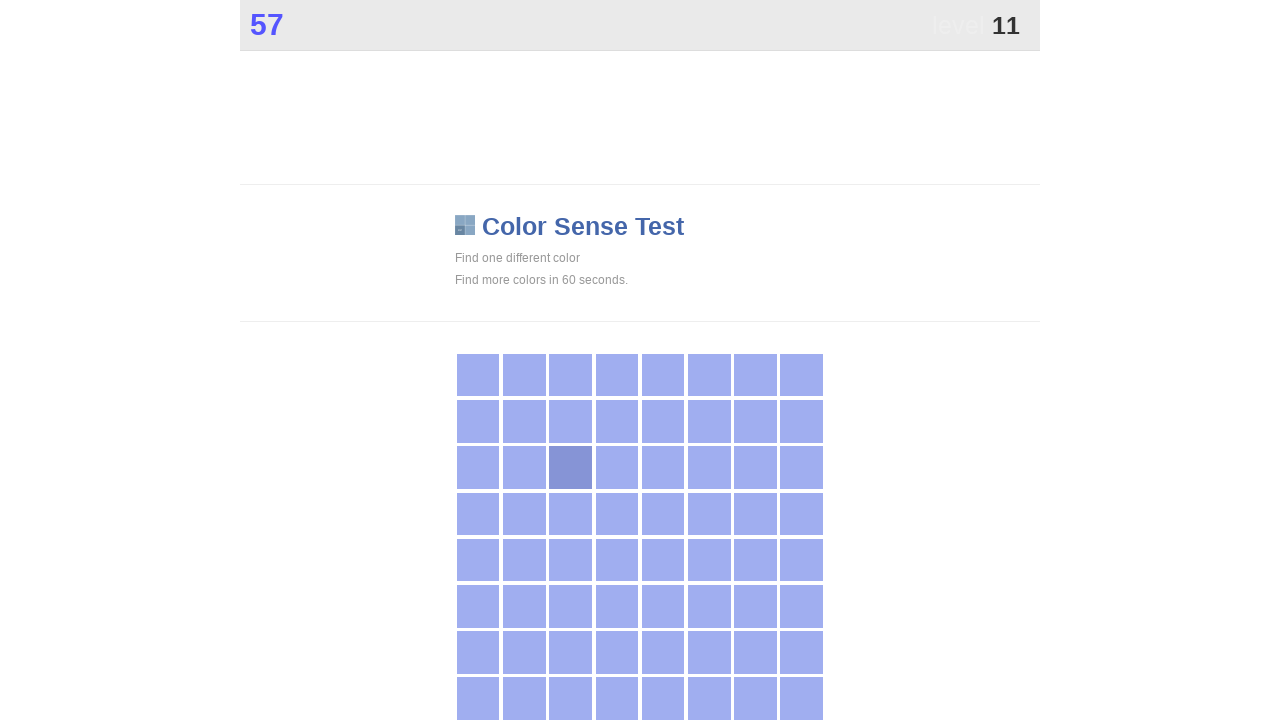

Clicked main game button during rapid clicking phase at (571, 468) on .main
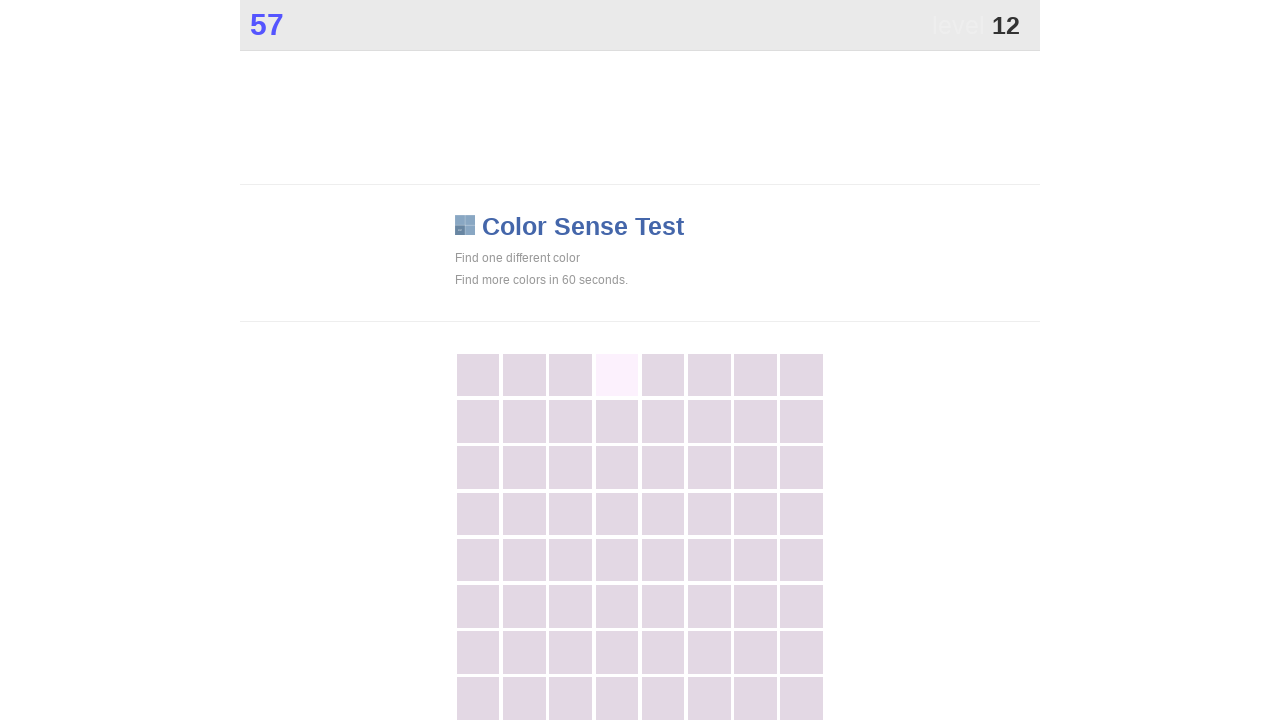

Clicked main game button during rapid clicking phase at (617, 375) on .main
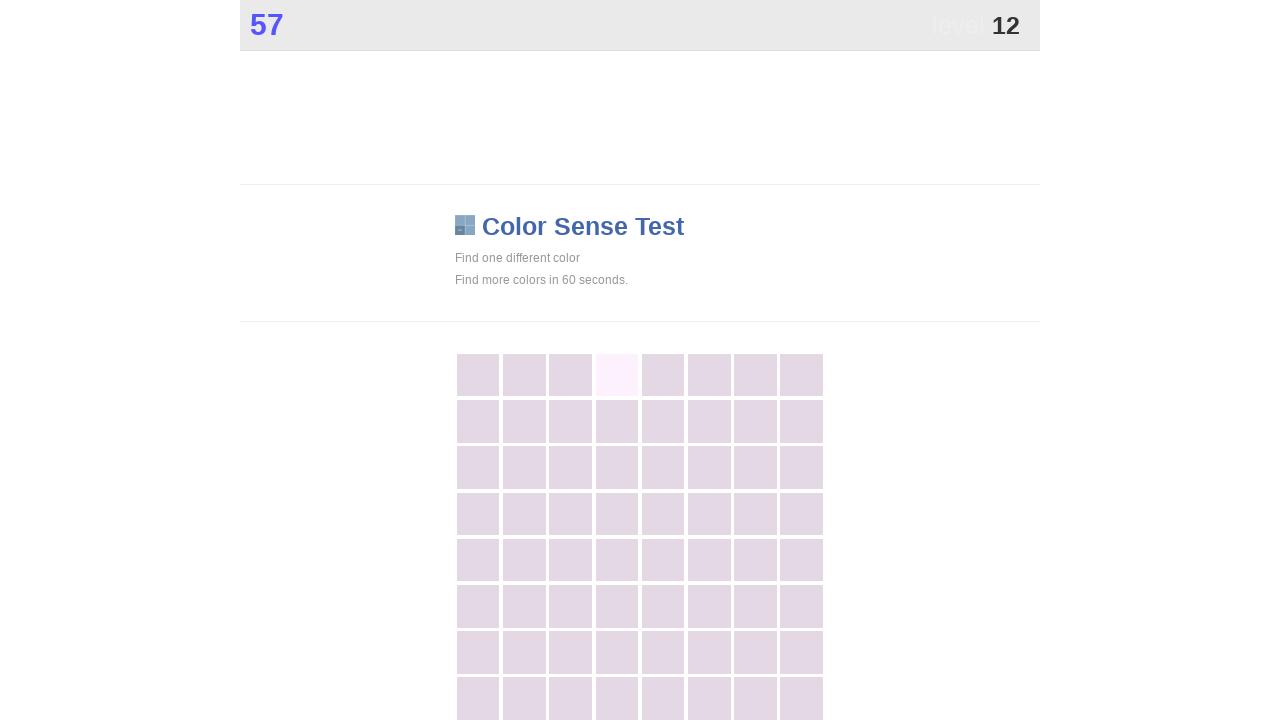

Clicked main game button during rapid clicking phase at (617, 375) on .main
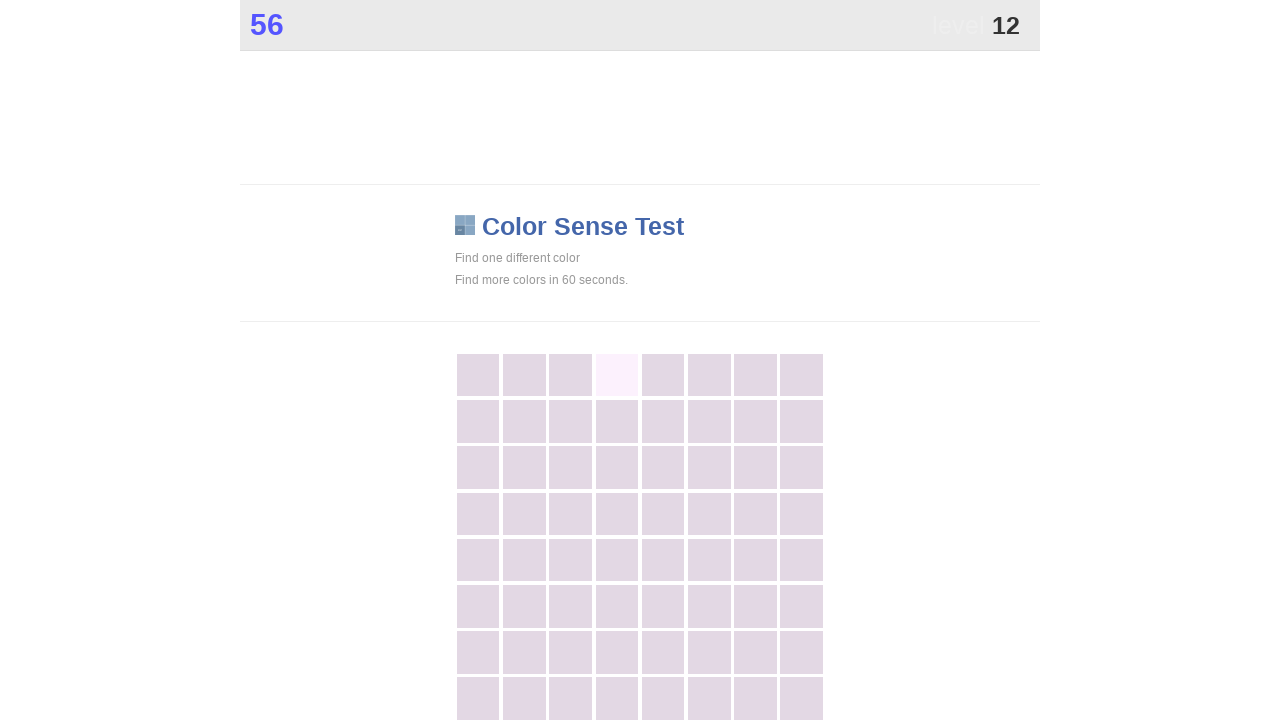

Clicked main game button during rapid clicking phase at (617, 375) on .main
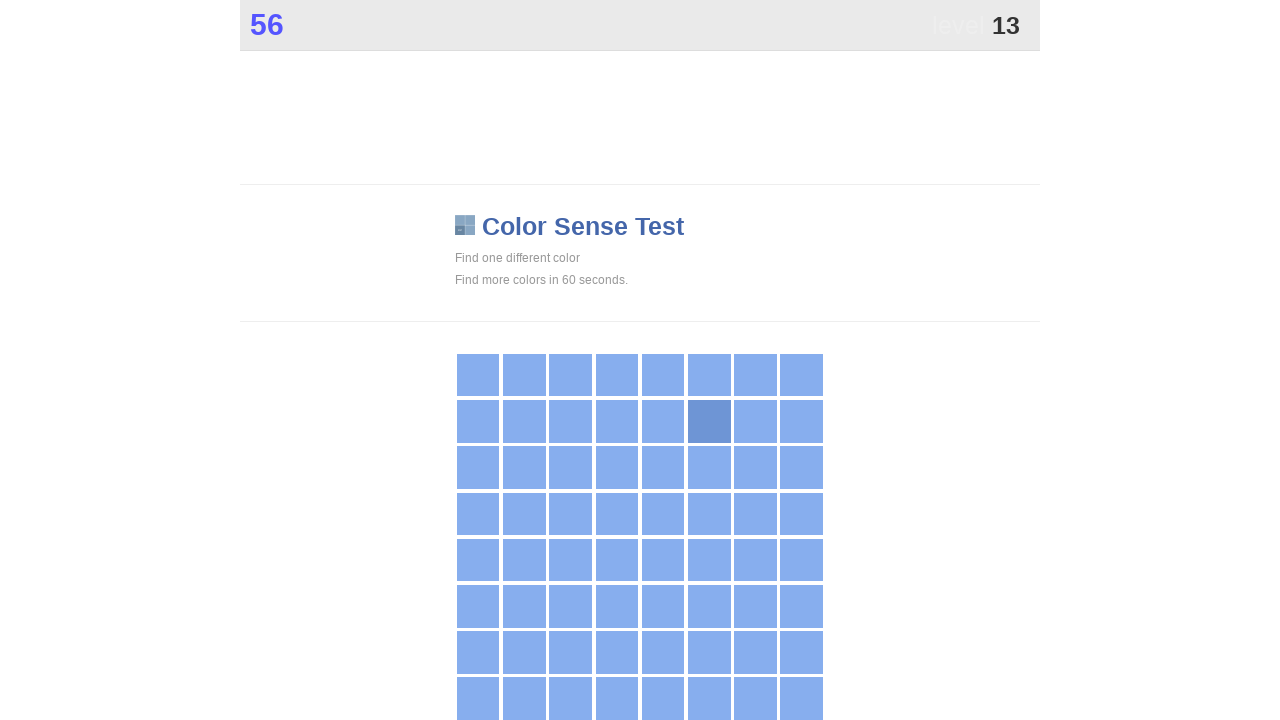

Clicked main game button during rapid clicking phase at (709, 421) on .main
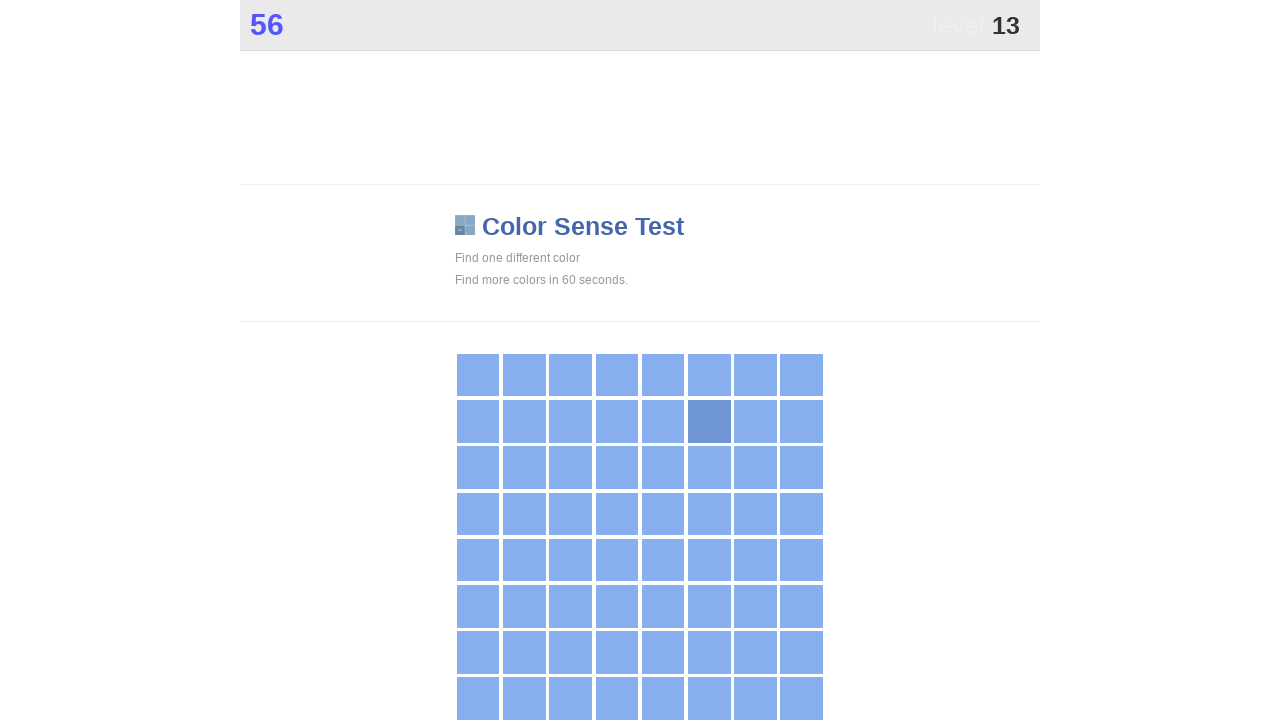

Clicked main game button during rapid clicking phase at (709, 421) on .main
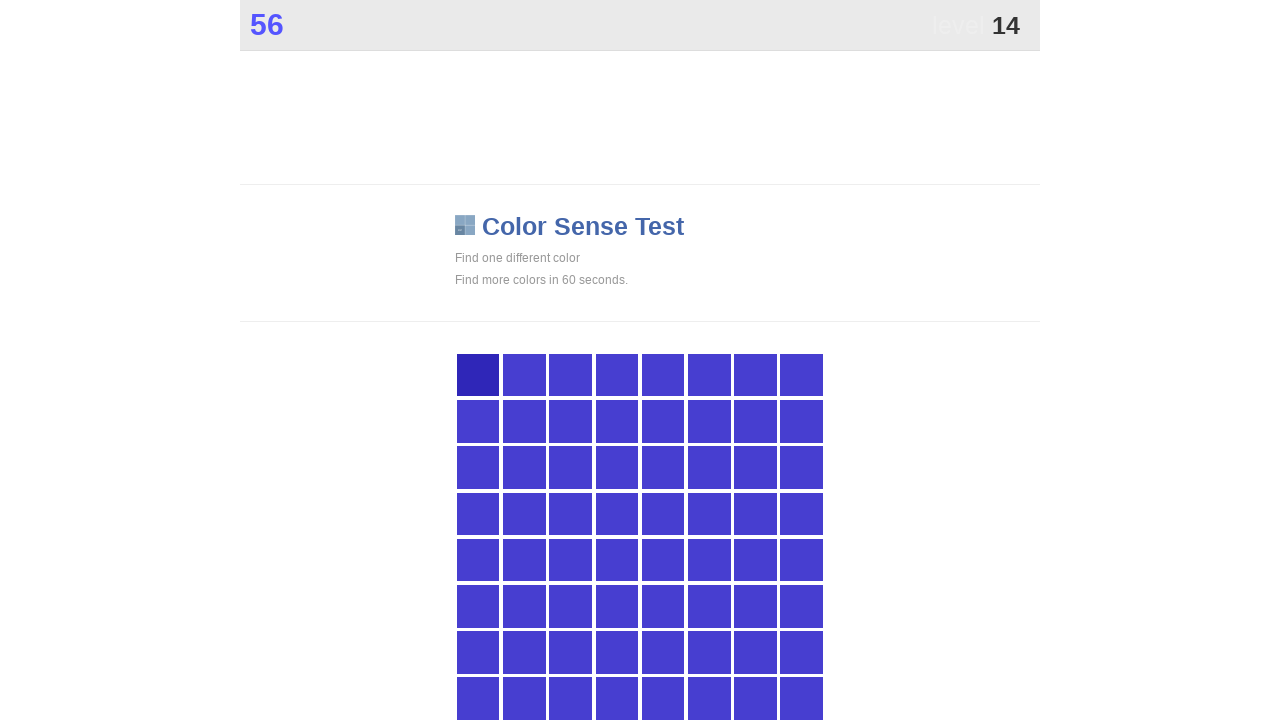

Clicked main game button during rapid clicking phase at (478, 375) on .main
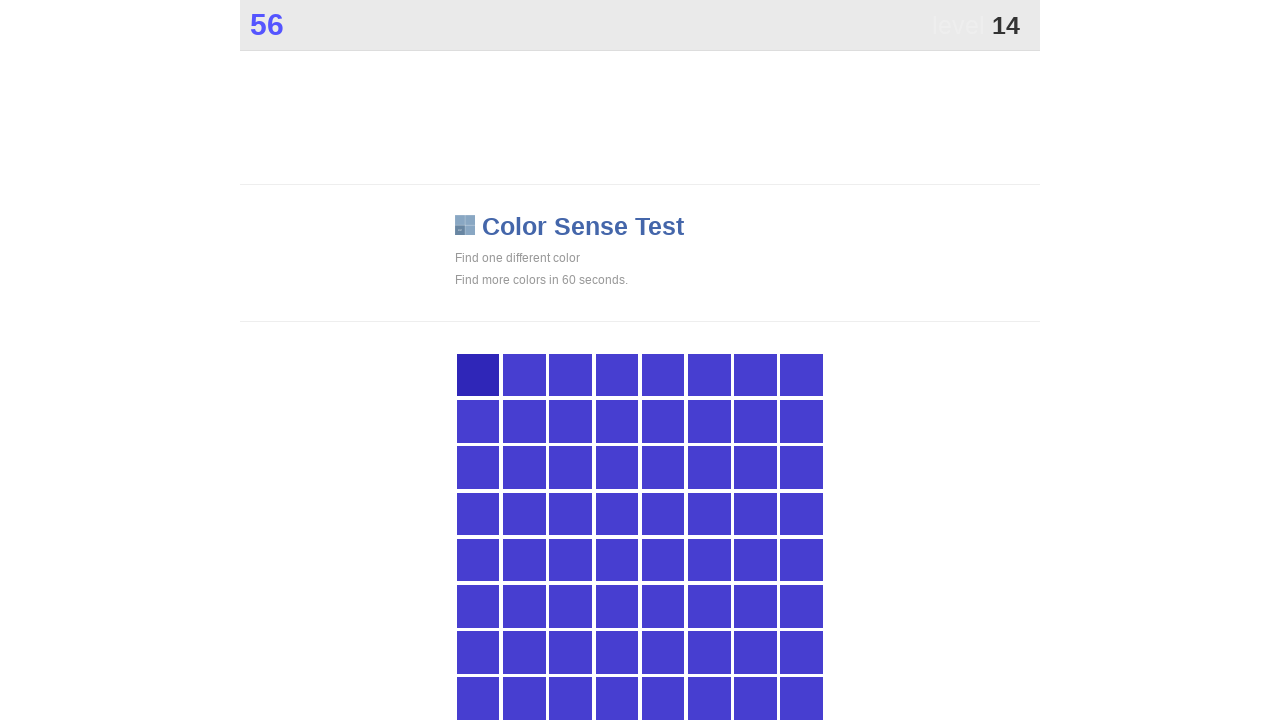

Clicked main game button during rapid clicking phase at (478, 375) on .main
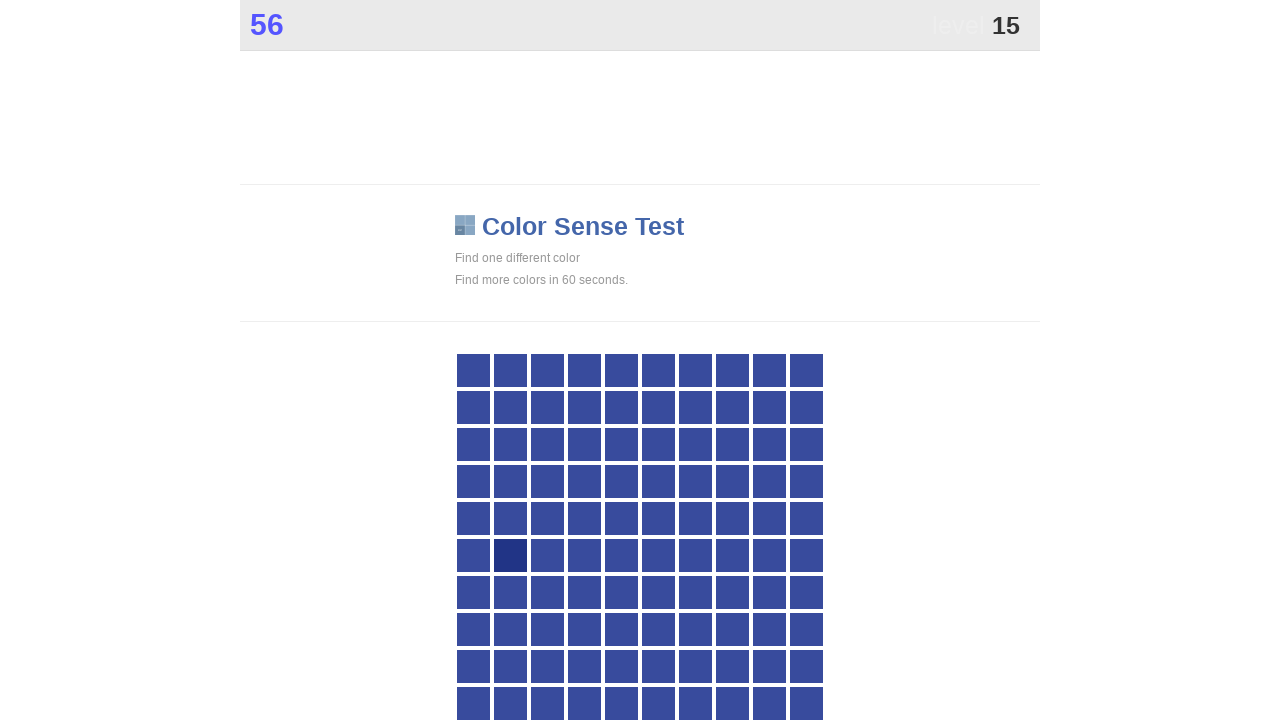

Clicked main game button during rapid clicking phase at (510, 555) on .main
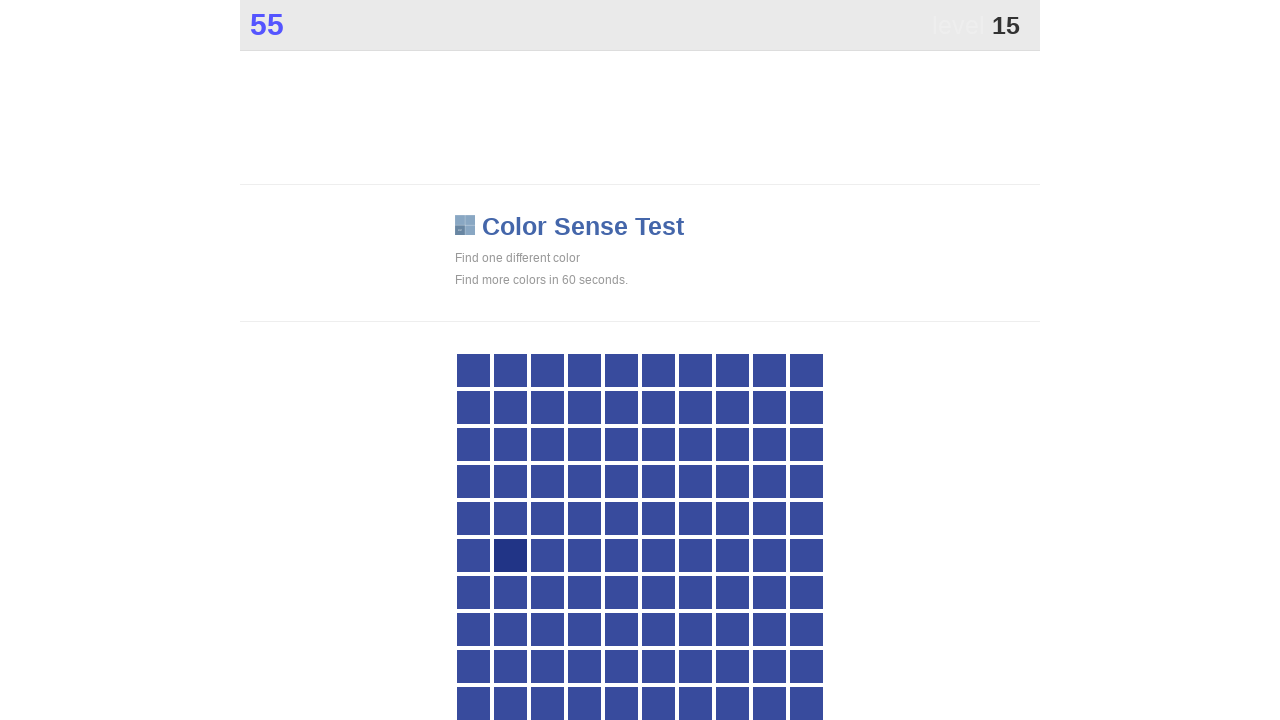

Clicked main game button during rapid clicking phase at (510, 555) on .main
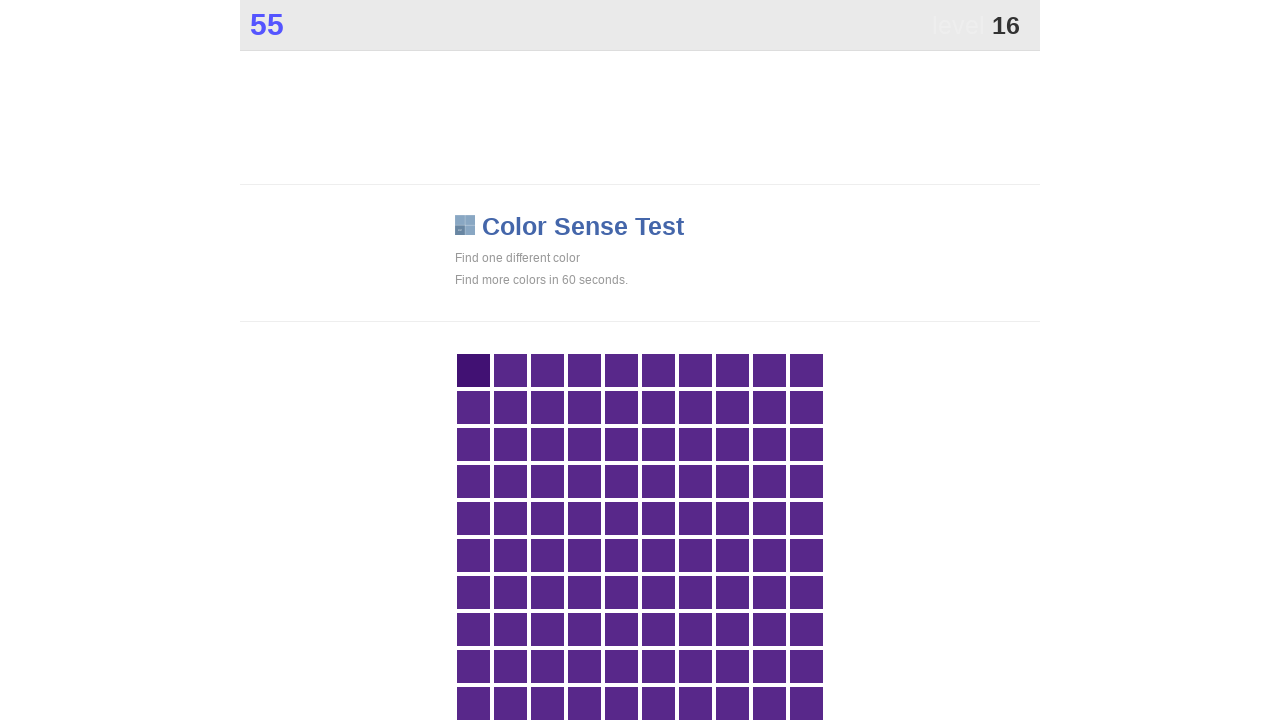

Clicked main game button during rapid clicking phase at (473, 370) on .main
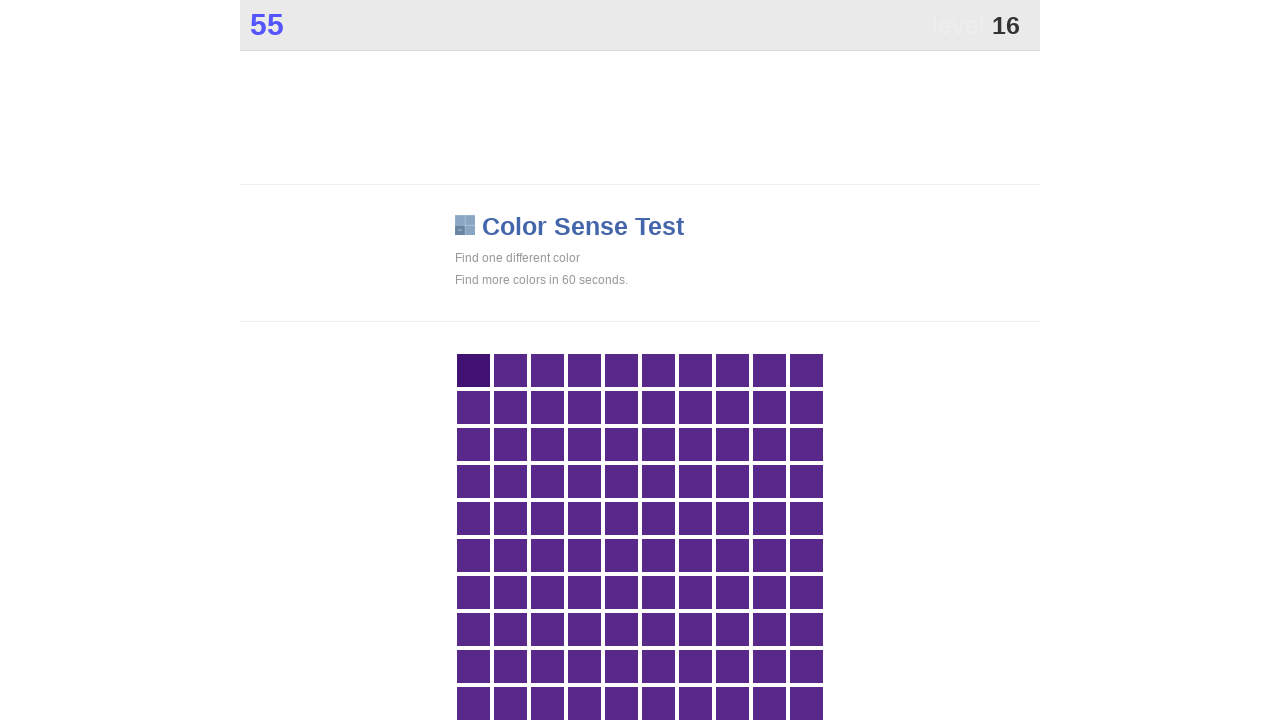

Clicked main game button during rapid clicking phase at (473, 370) on .main
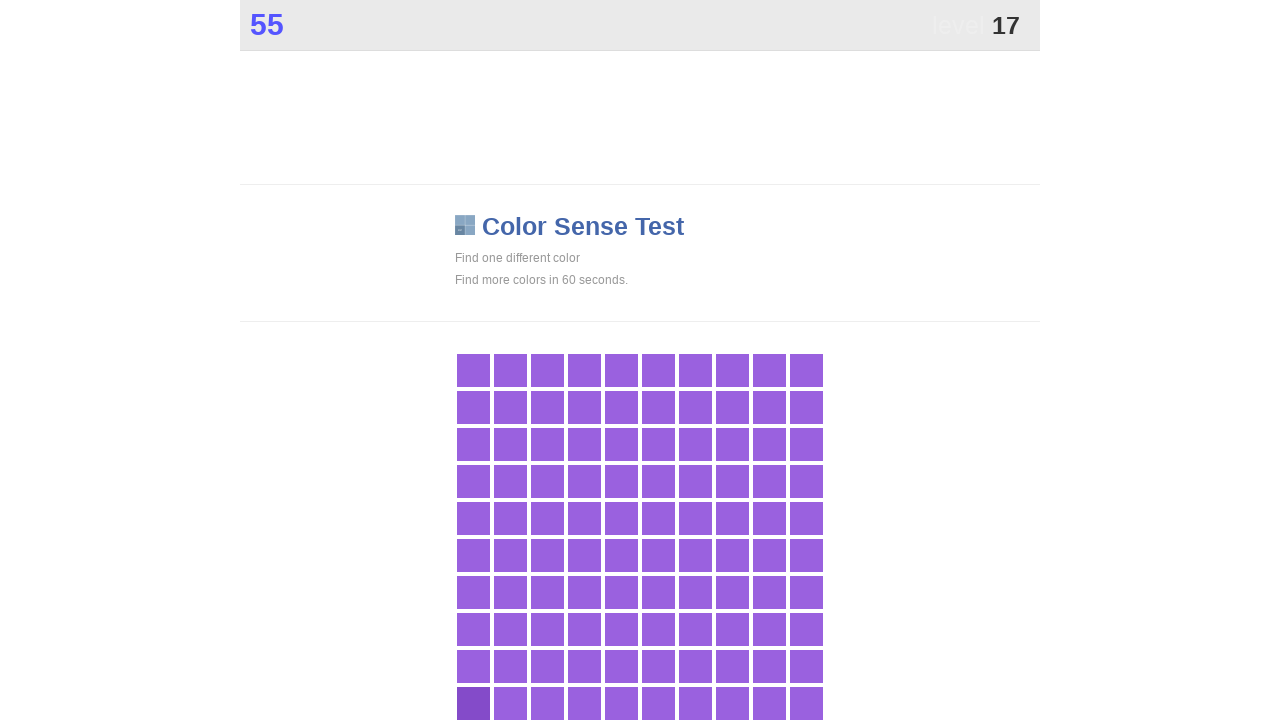

Clicked main game button during rapid clicking phase at (473, 703) on .main
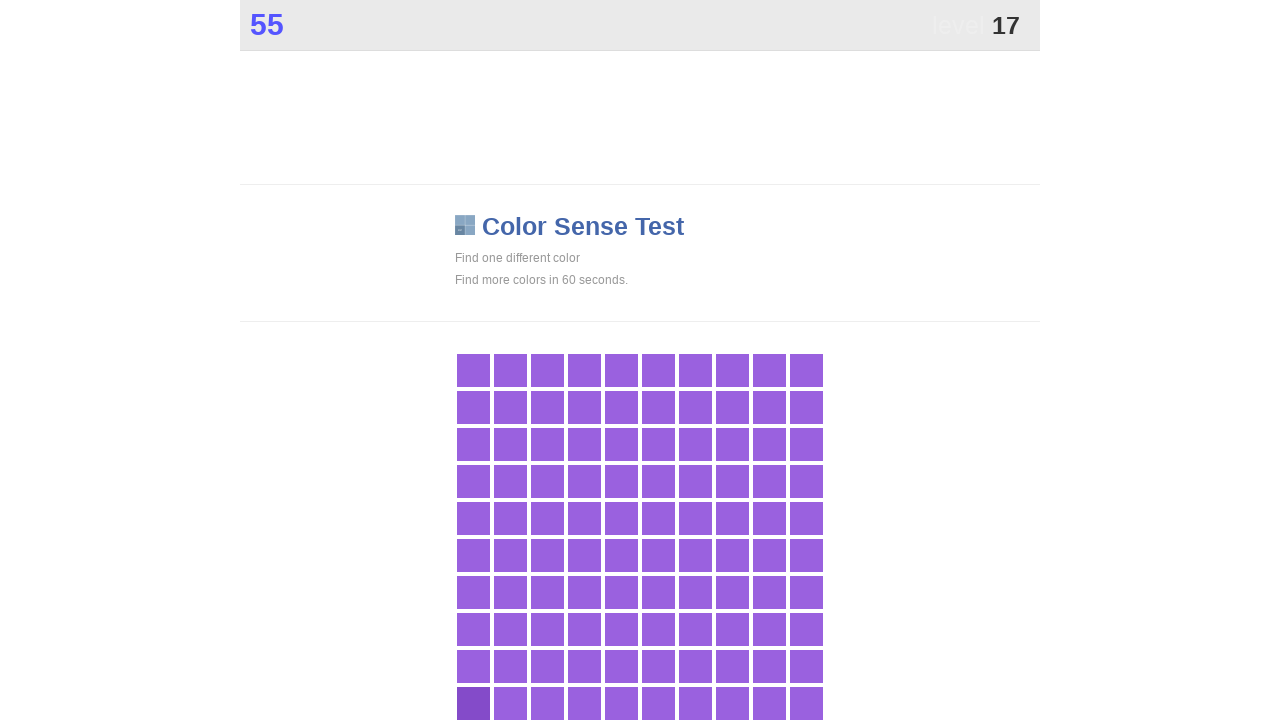

Clicked main game button during rapid clicking phase at (473, 703) on .main
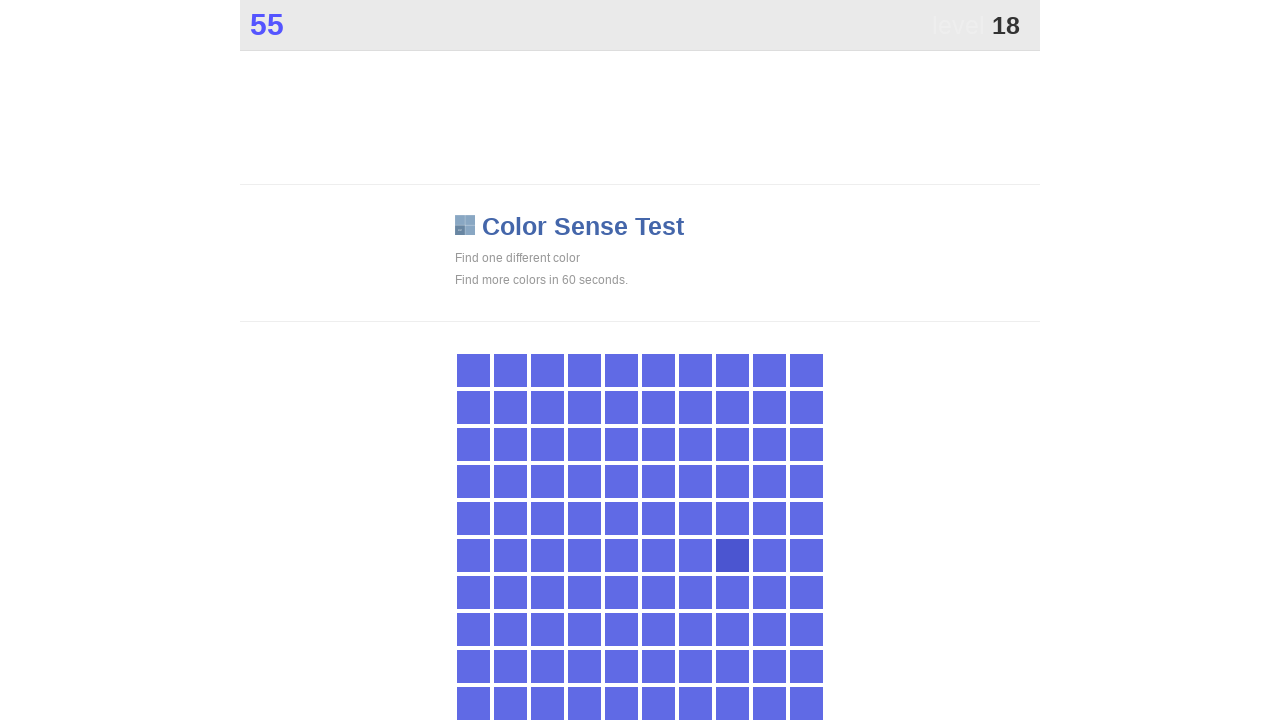

Clicked main game button during rapid clicking phase at (732, 555) on .main
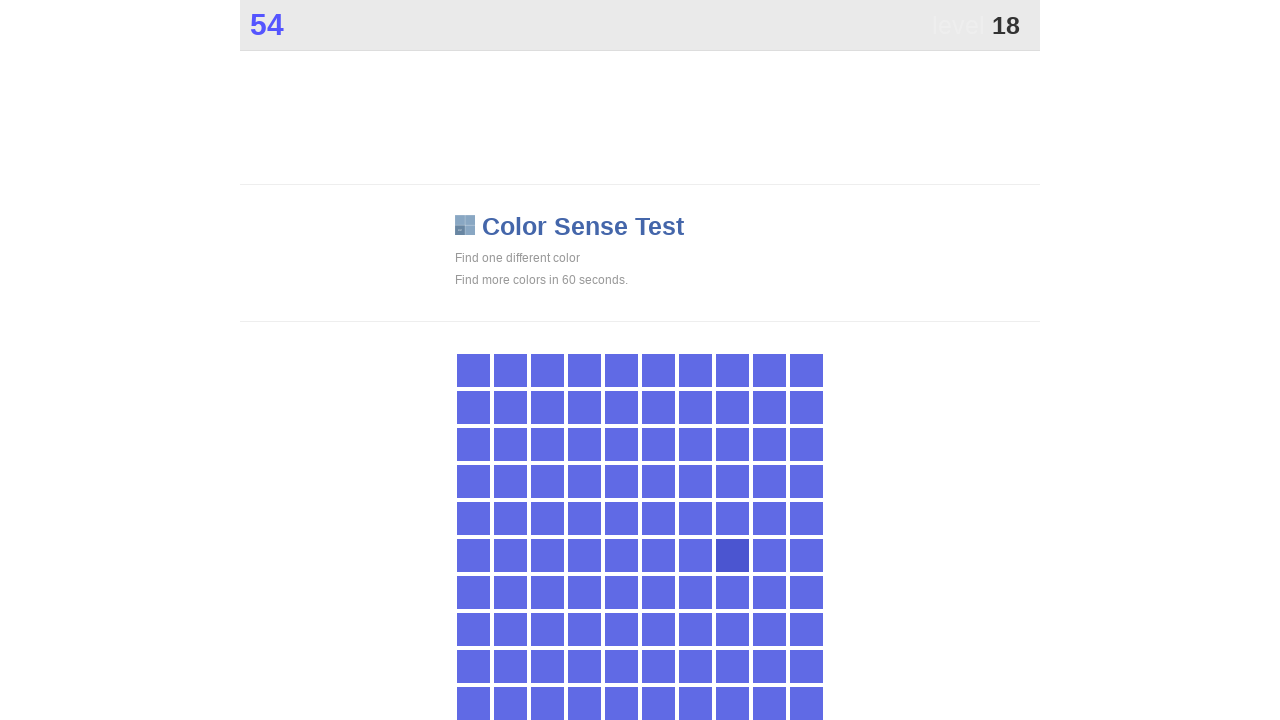

Clicked main game button during rapid clicking phase at (732, 555) on .main
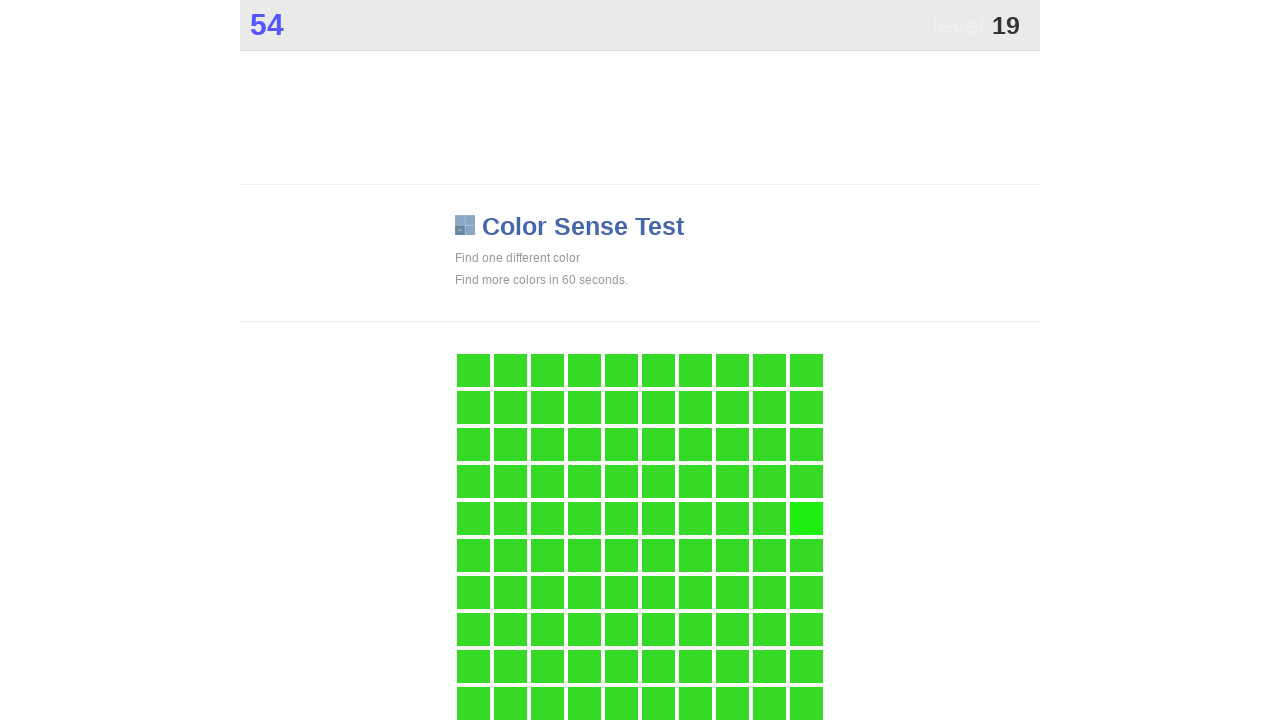

Clicked main game button during rapid clicking phase at (806, 518) on .main
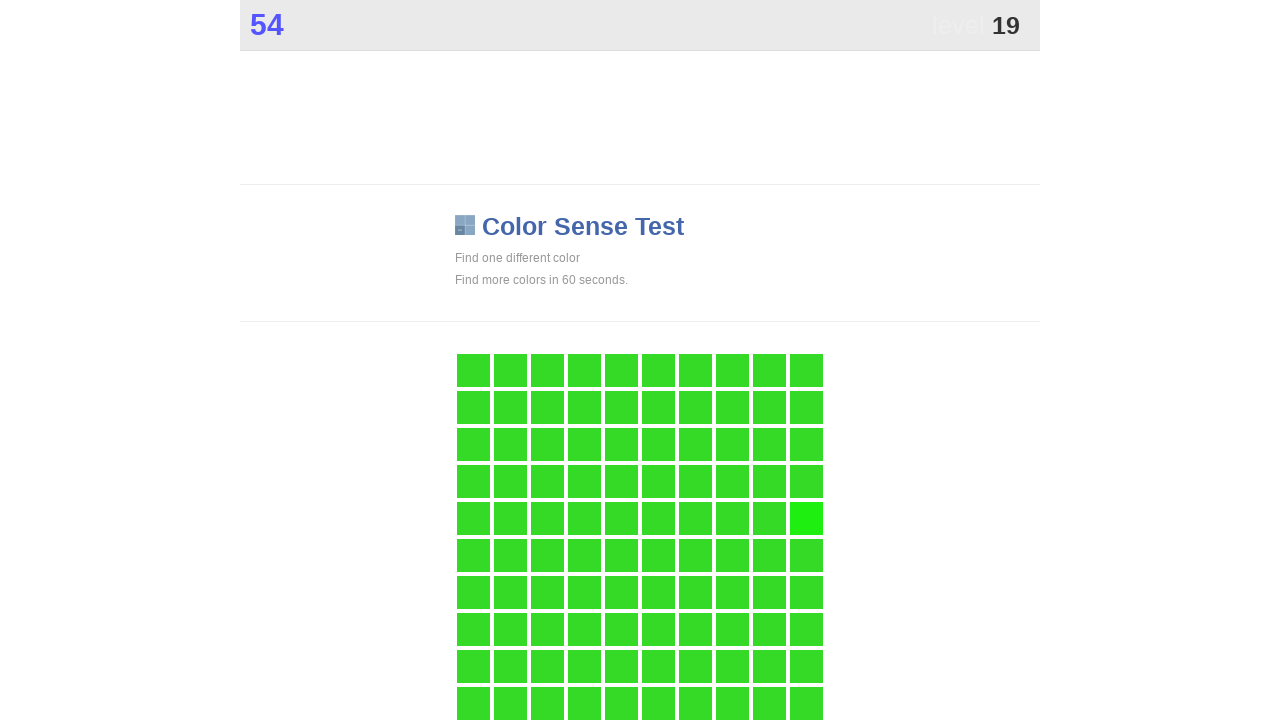

Clicked main game button during rapid clicking phase at (806, 518) on .main
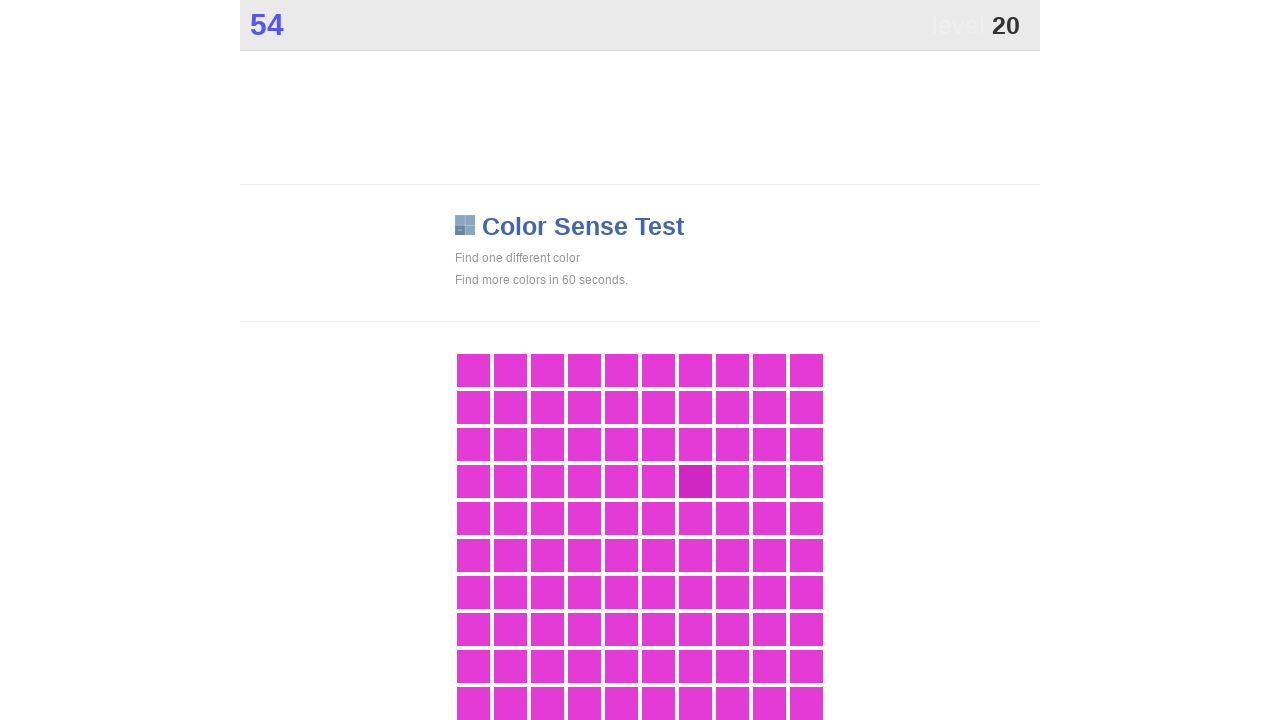

Clicked main game button during rapid clicking phase at (695, 481) on .main
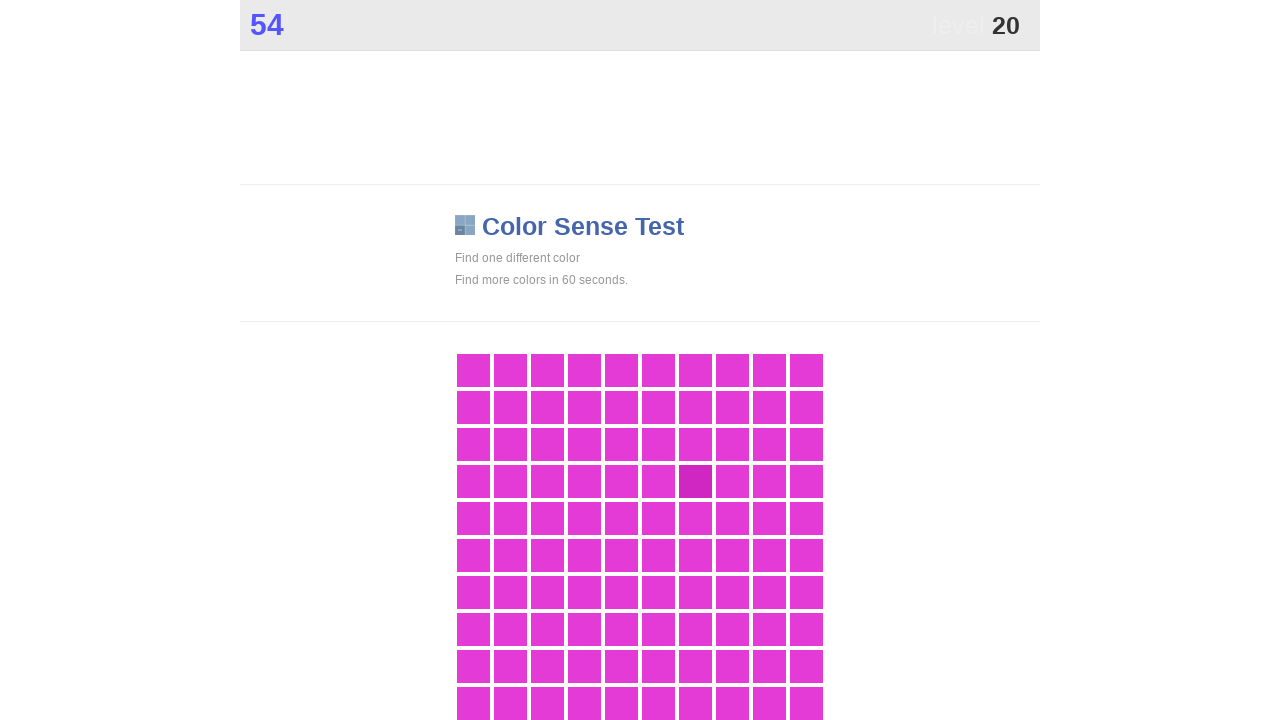

Clicked main game button during rapid clicking phase at (695, 481) on .main
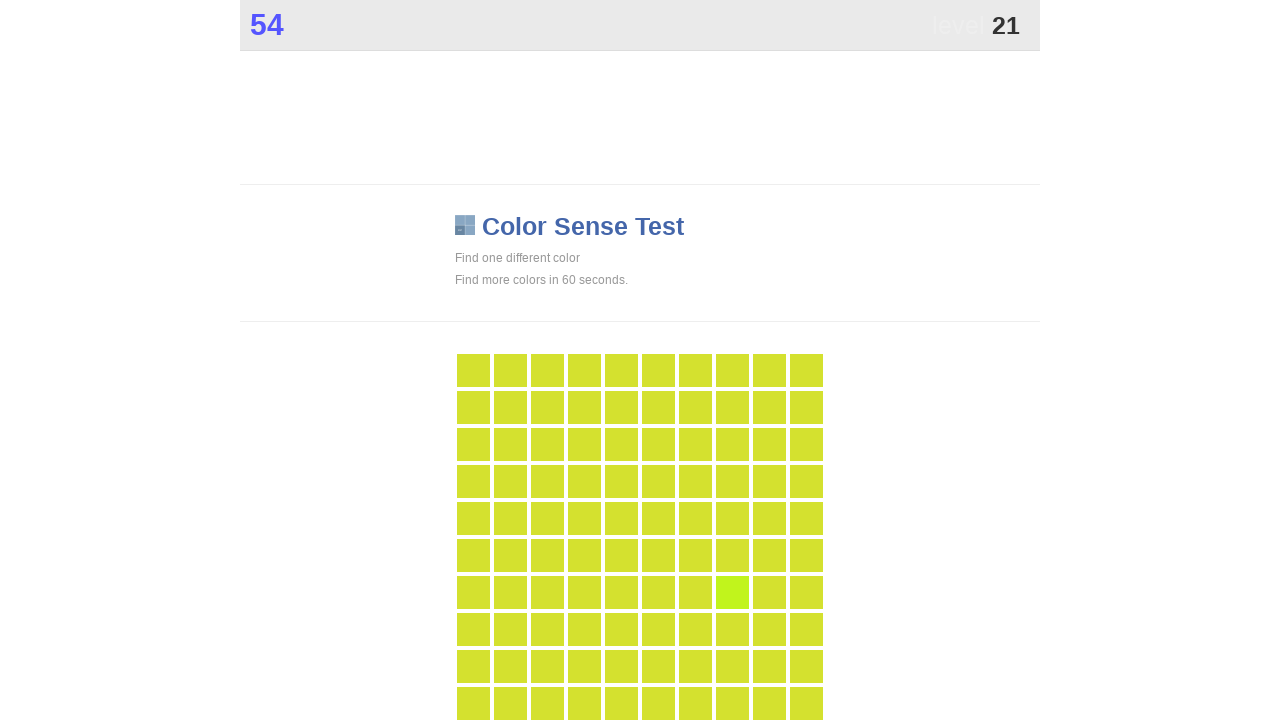

Clicked main game button during rapid clicking phase at (732, 592) on .main
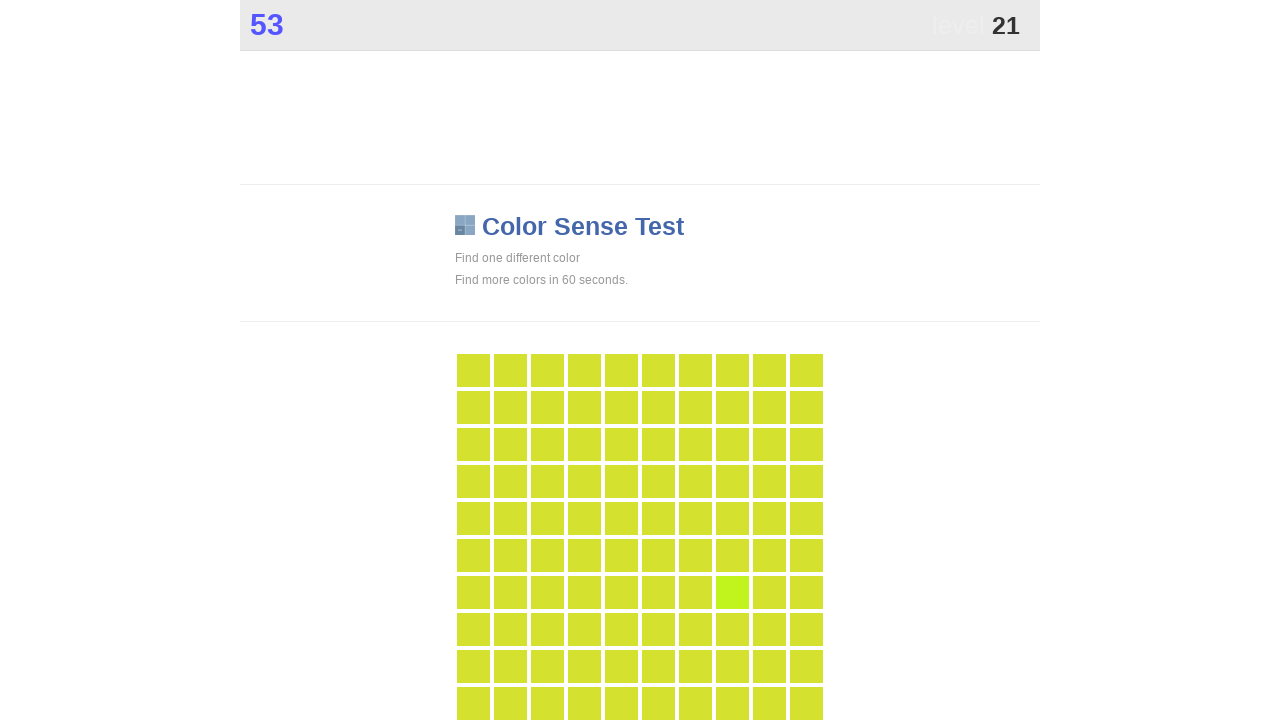

Clicked main game button during rapid clicking phase at (732, 592) on .main
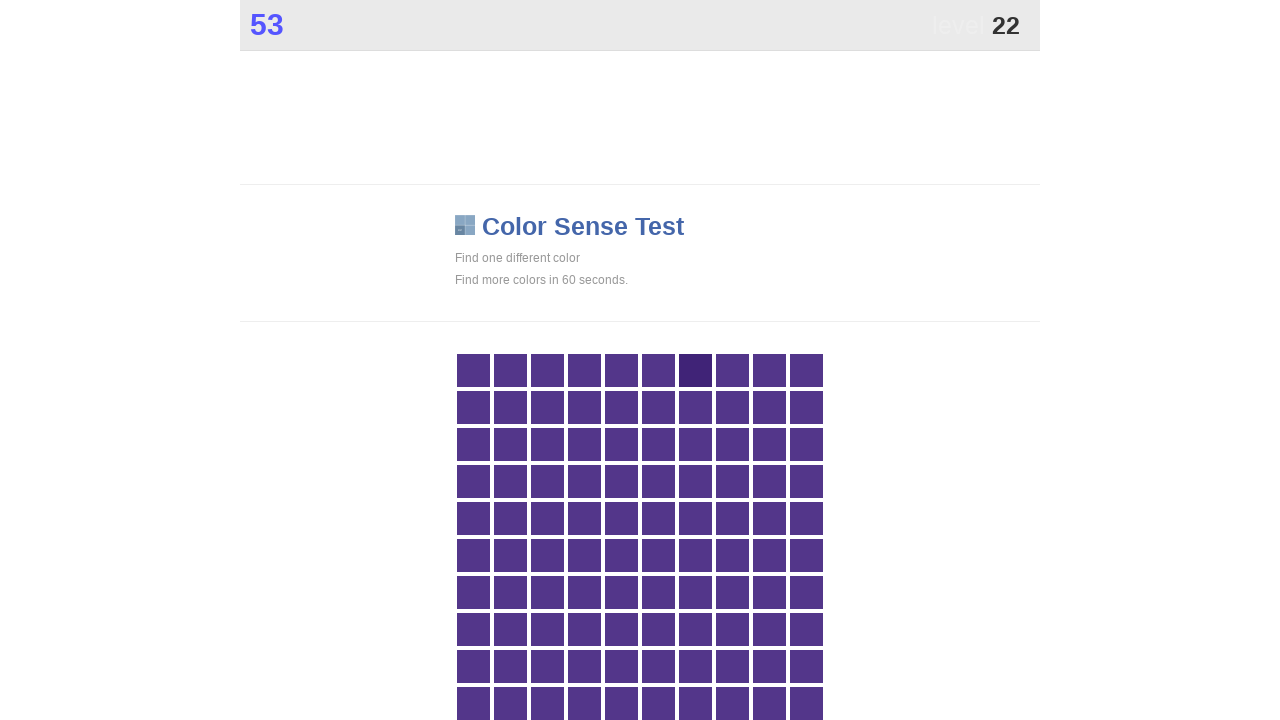

Clicked main game button during rapid clicking phase at (695, 370) on .main
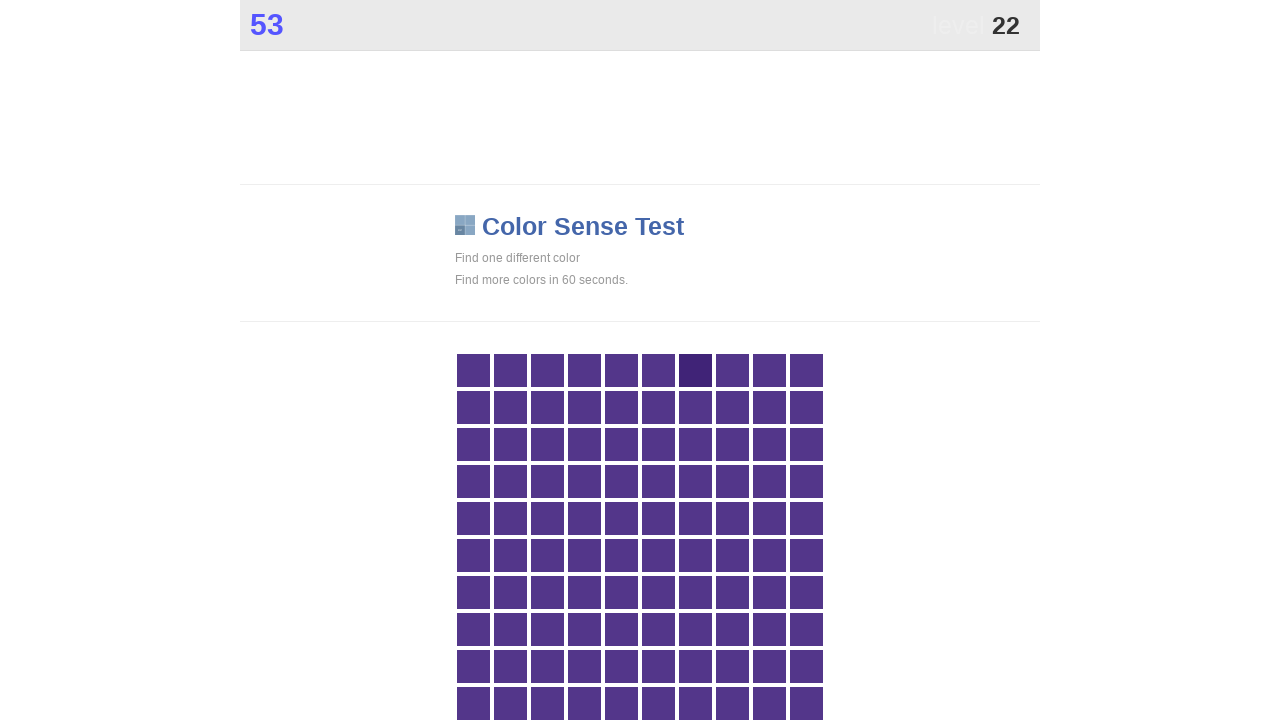

Clicked main game button during rapid clicking phase at (695, 370) on .main
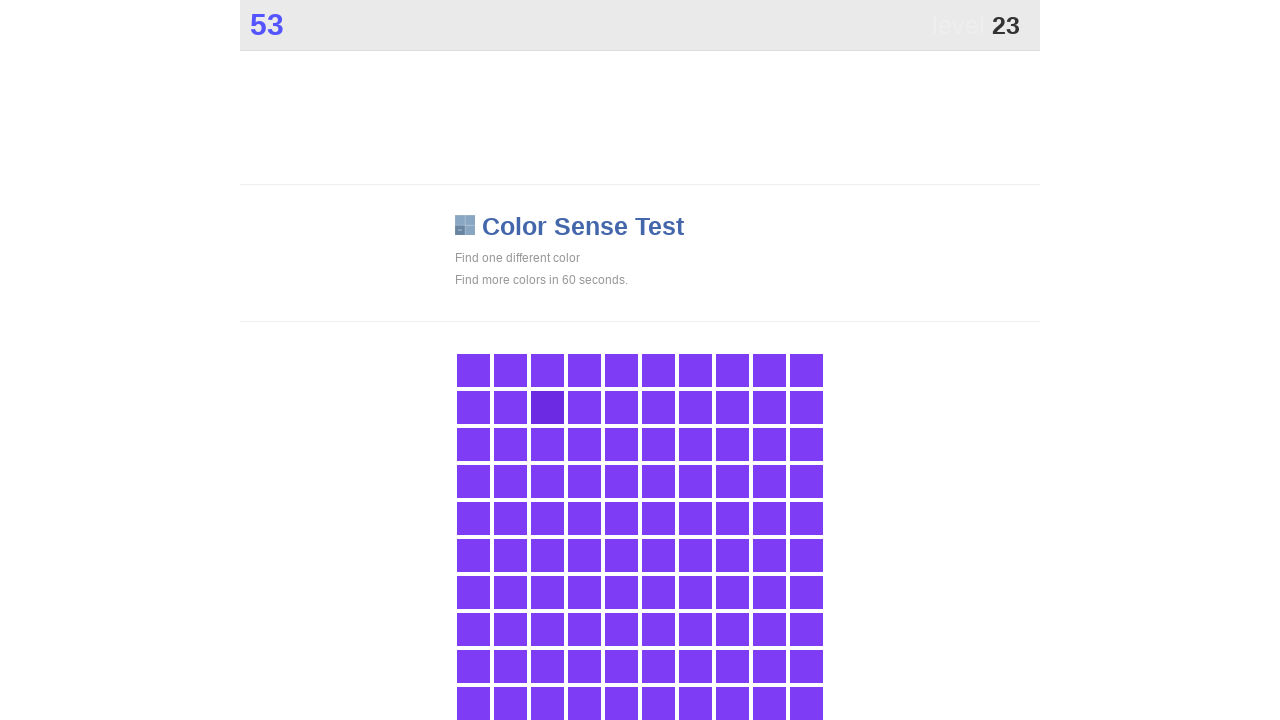

Clicked main game button during rapid clicking phase at (547, 407) on .main
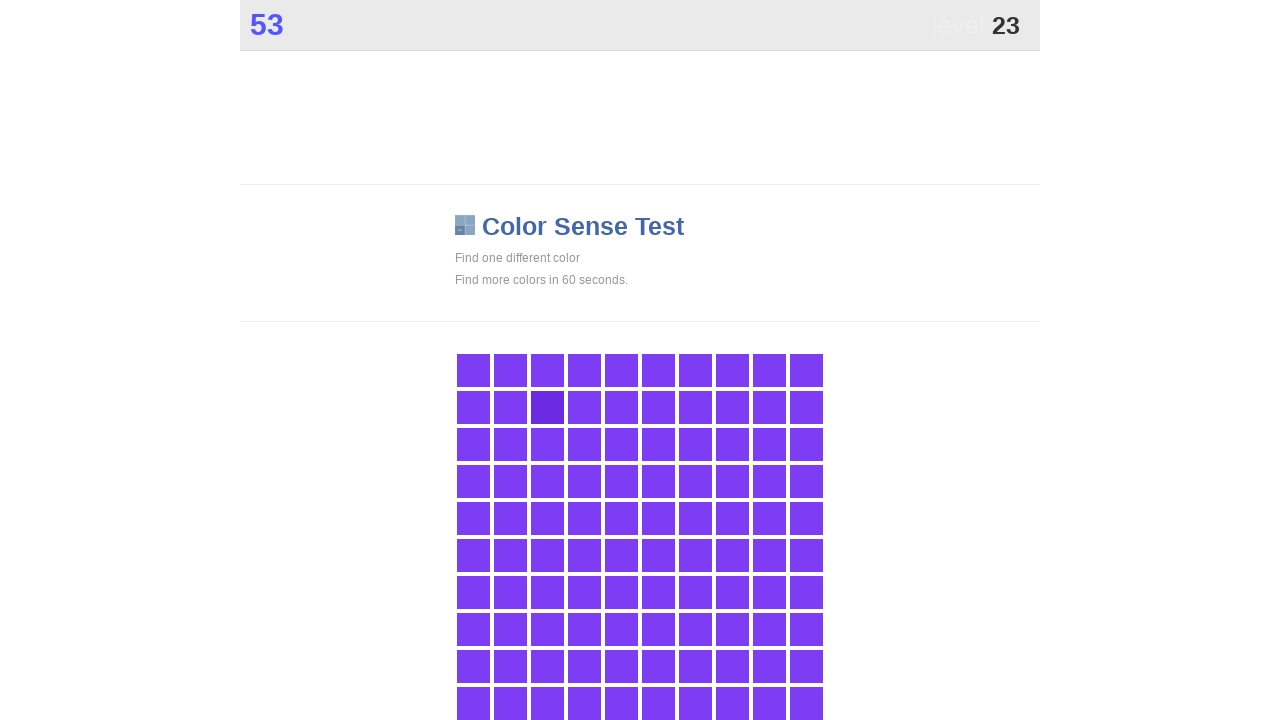

Clicked main game button during rapid clicking phase at (547, 407) on .main
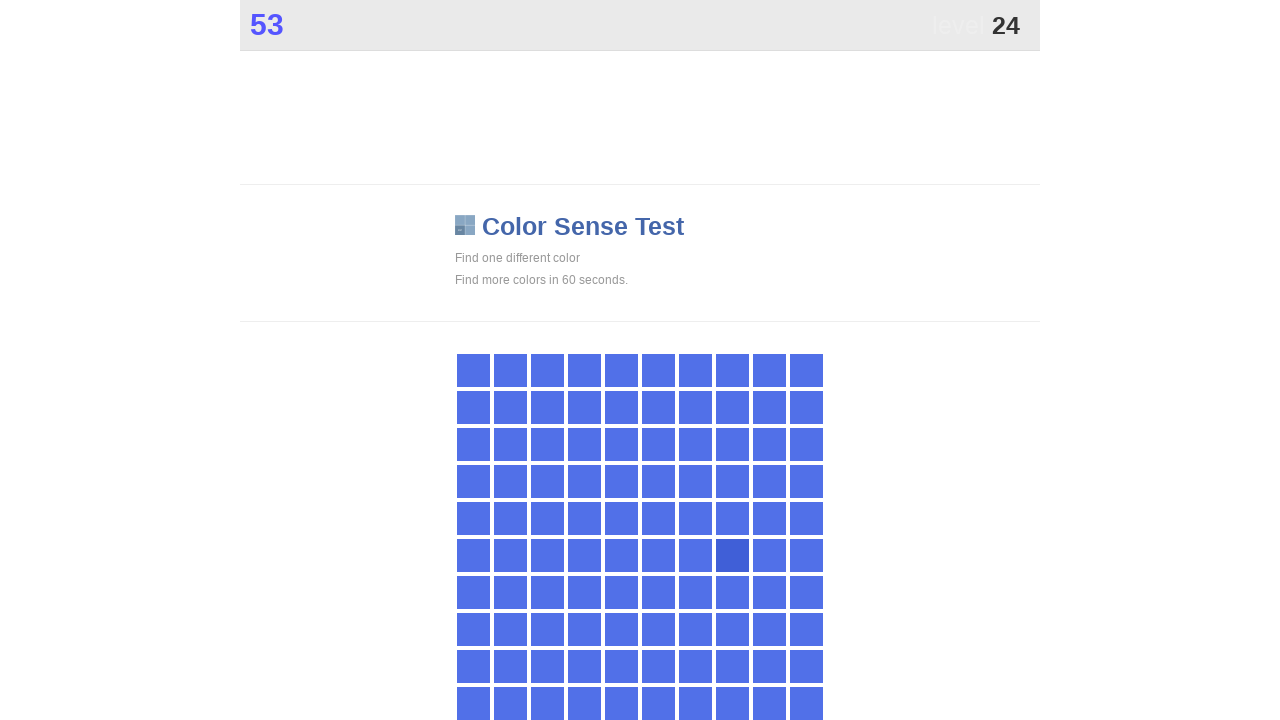

Clicked main game button during rapid clicking phase at (732, 555) on .main
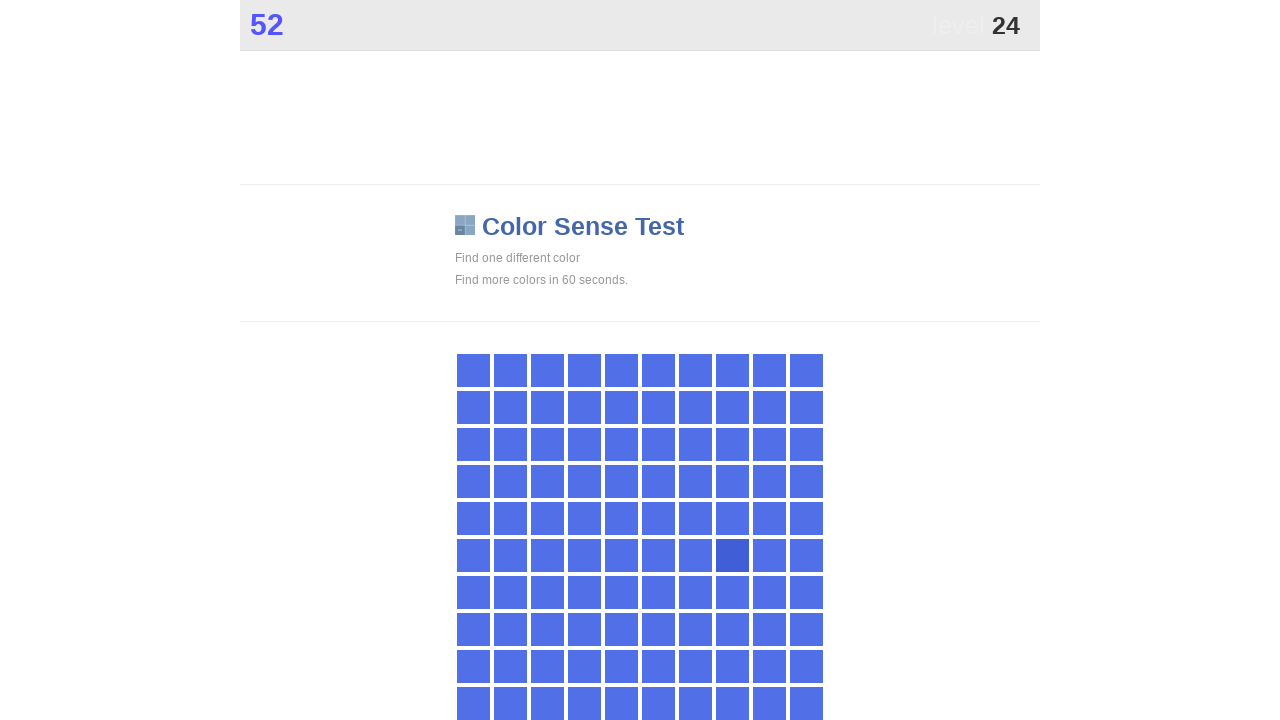

Clicked main game button during rapid clicking phase at (732, 555) on .main
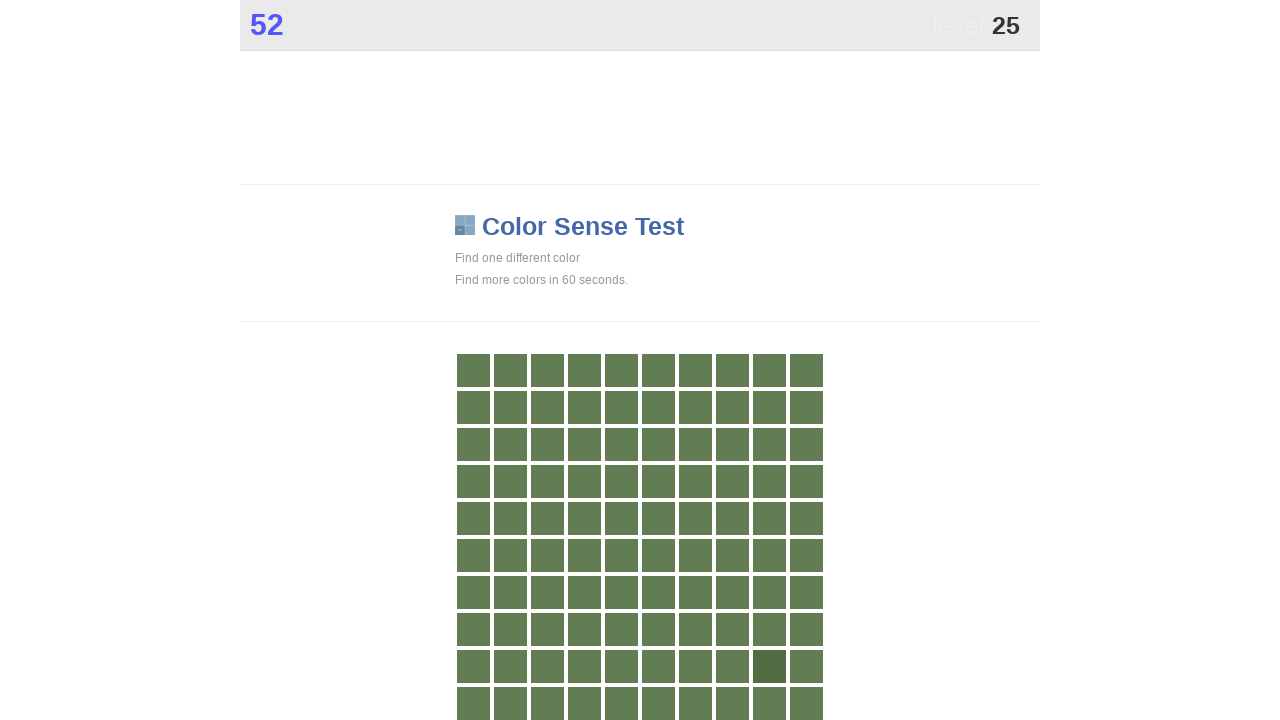

Clicked main game button during rapid clicking phase at (769, 666) on .main
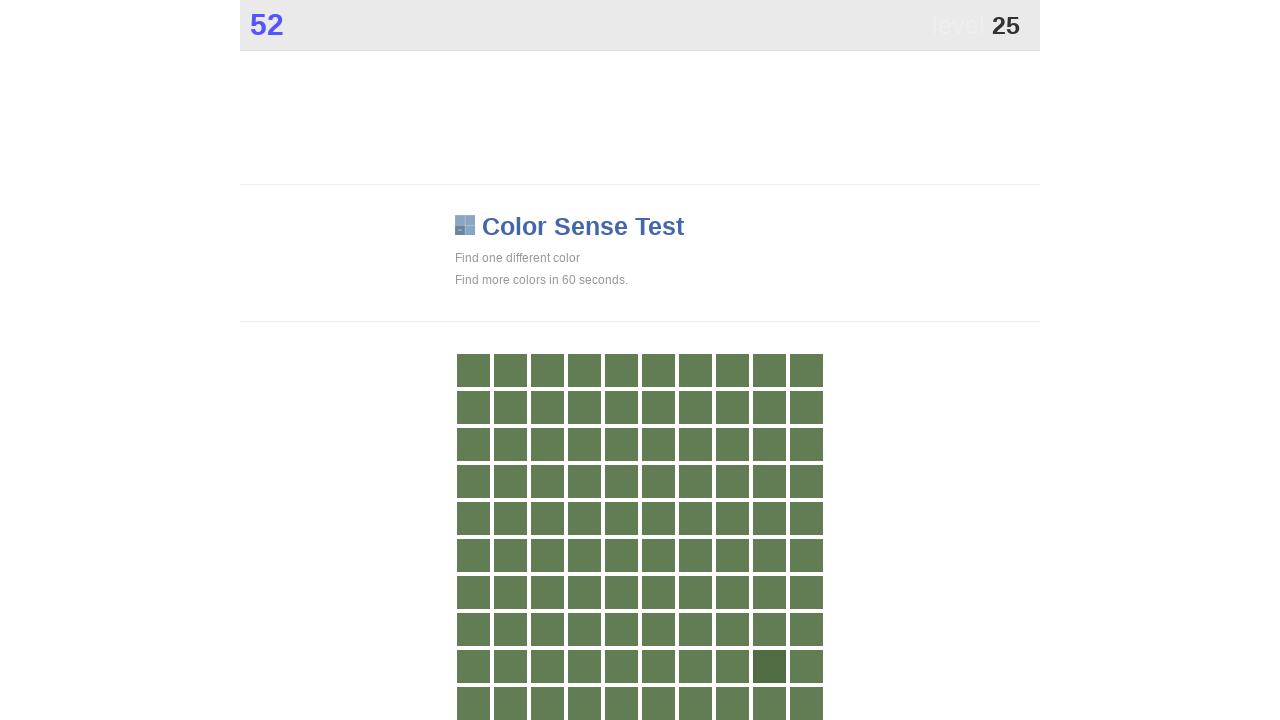

Clicked main game button during rapid clicking phase at (769, 666) on .main
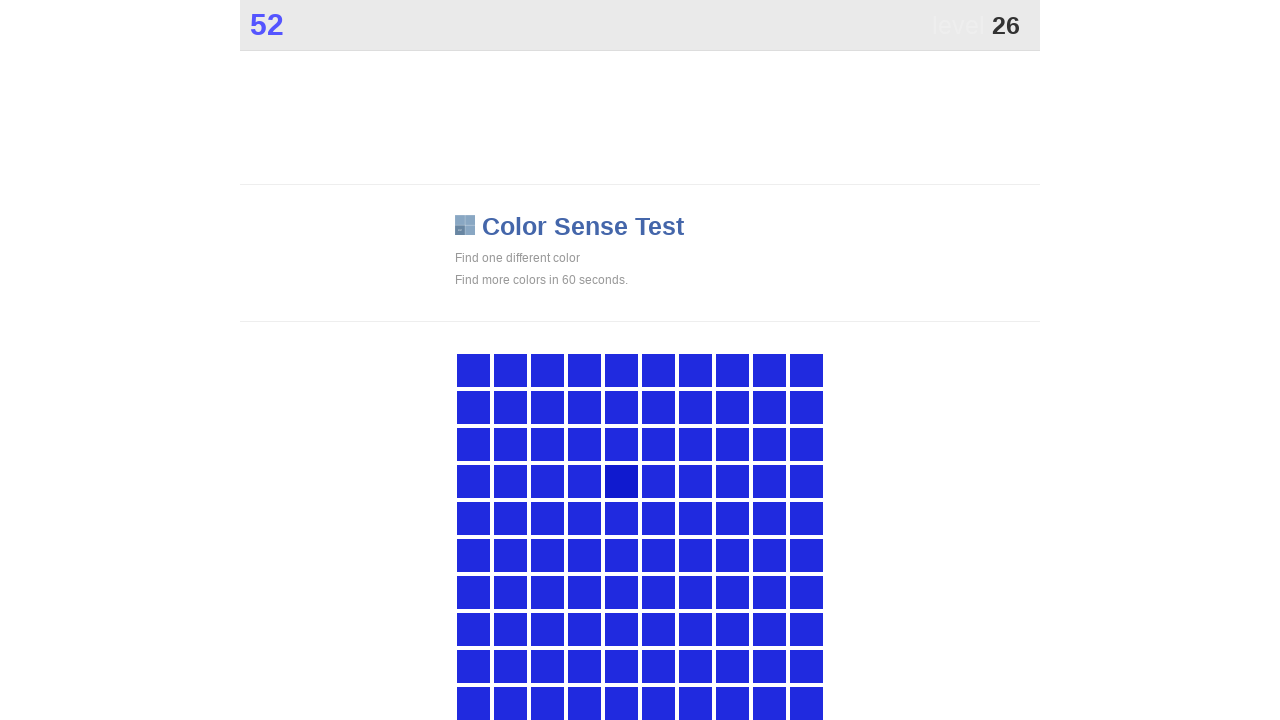

Clicked main game button during rapid clicking phase at (621, 481) on .main
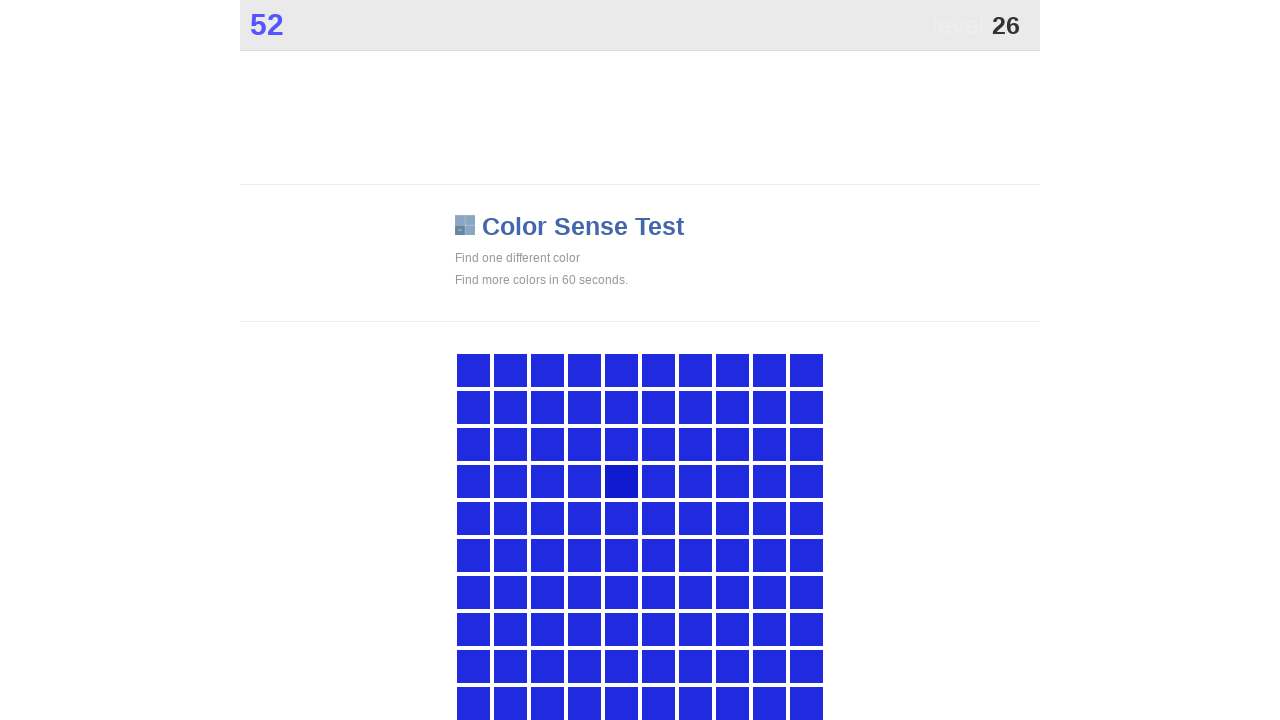

Clicked main game button during rapid clicking phase at (621, 481) on .main
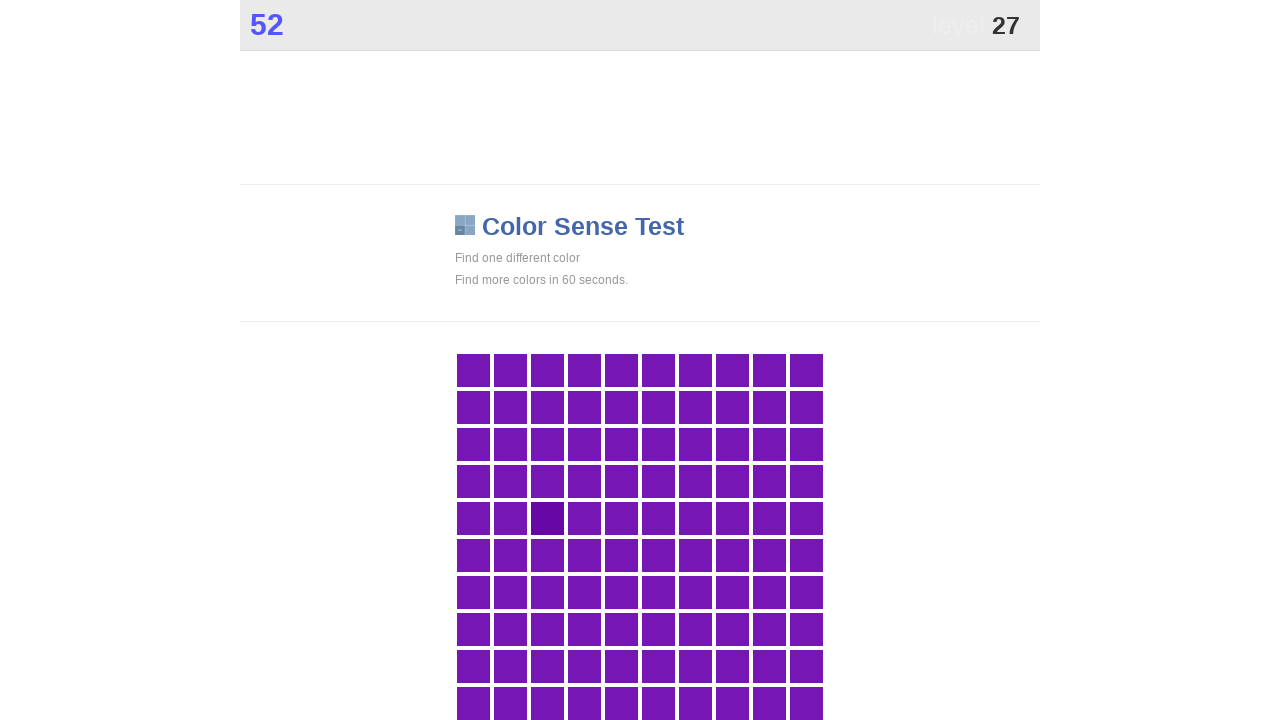

Clicked main game button during rapid clicking phase at (547, 518) on .main
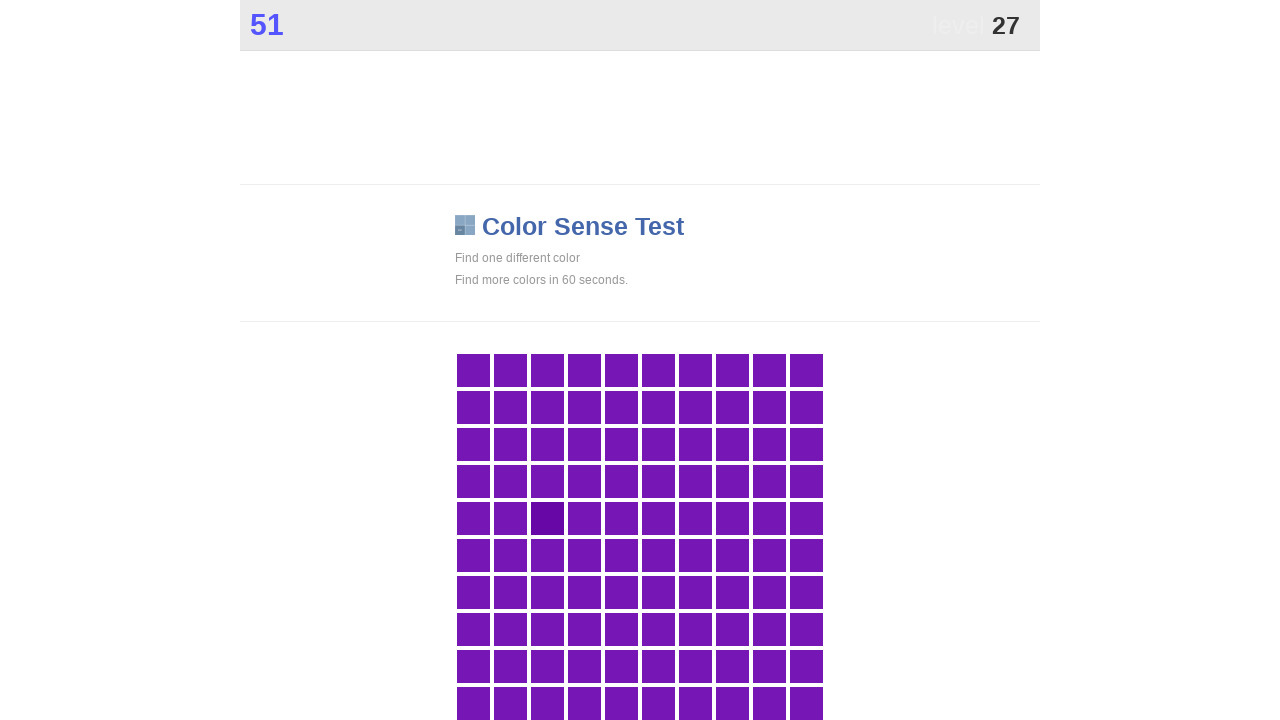

Clicked main game button during rapid clicking phase at (547, 518) on .main
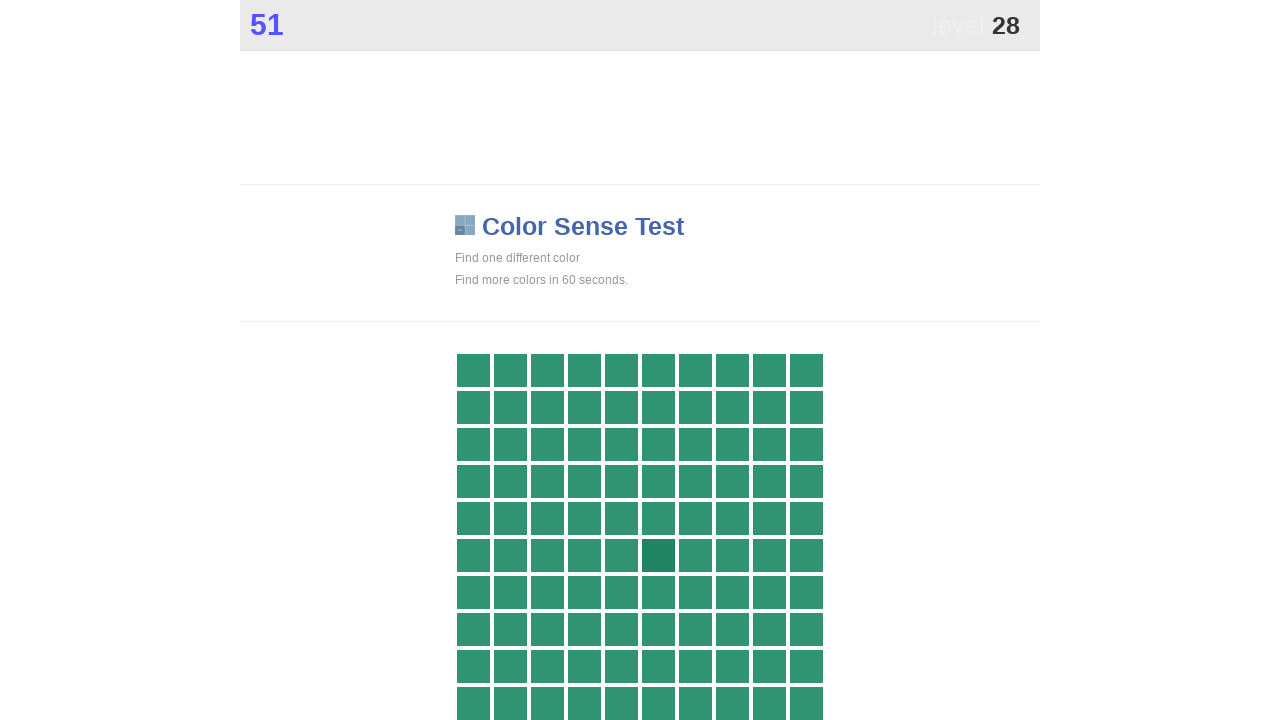

Clicked main game button during rapid clicking phase at (658, 555) on .main
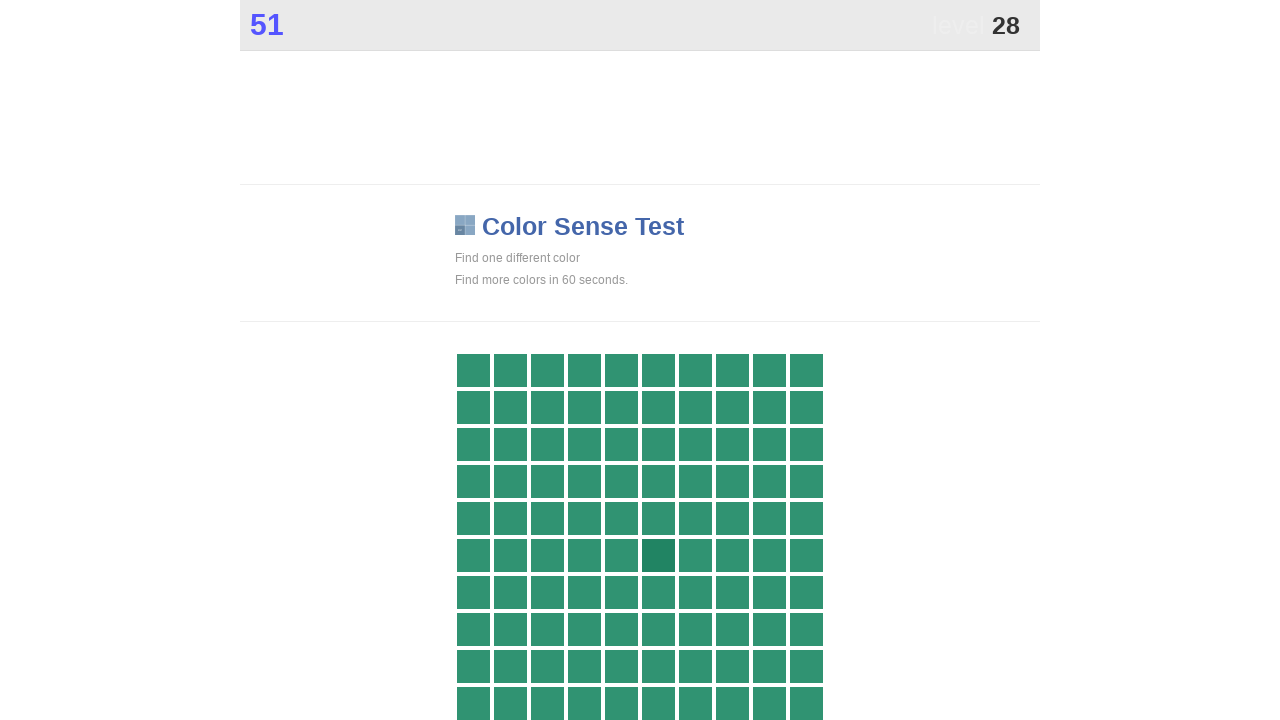

Clicked main game button during rapid clicking phase at (658, 555) on .main
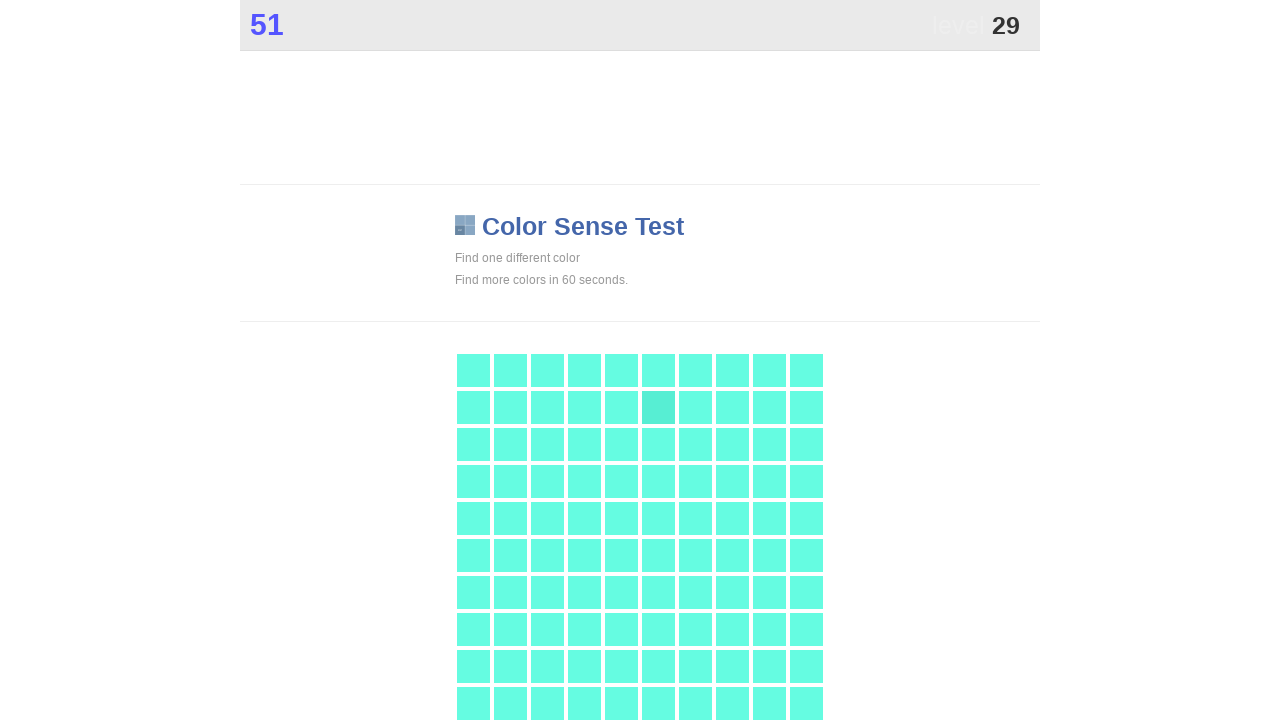

Clicked main game button during rapid clicking phase at (658, 407) on .main
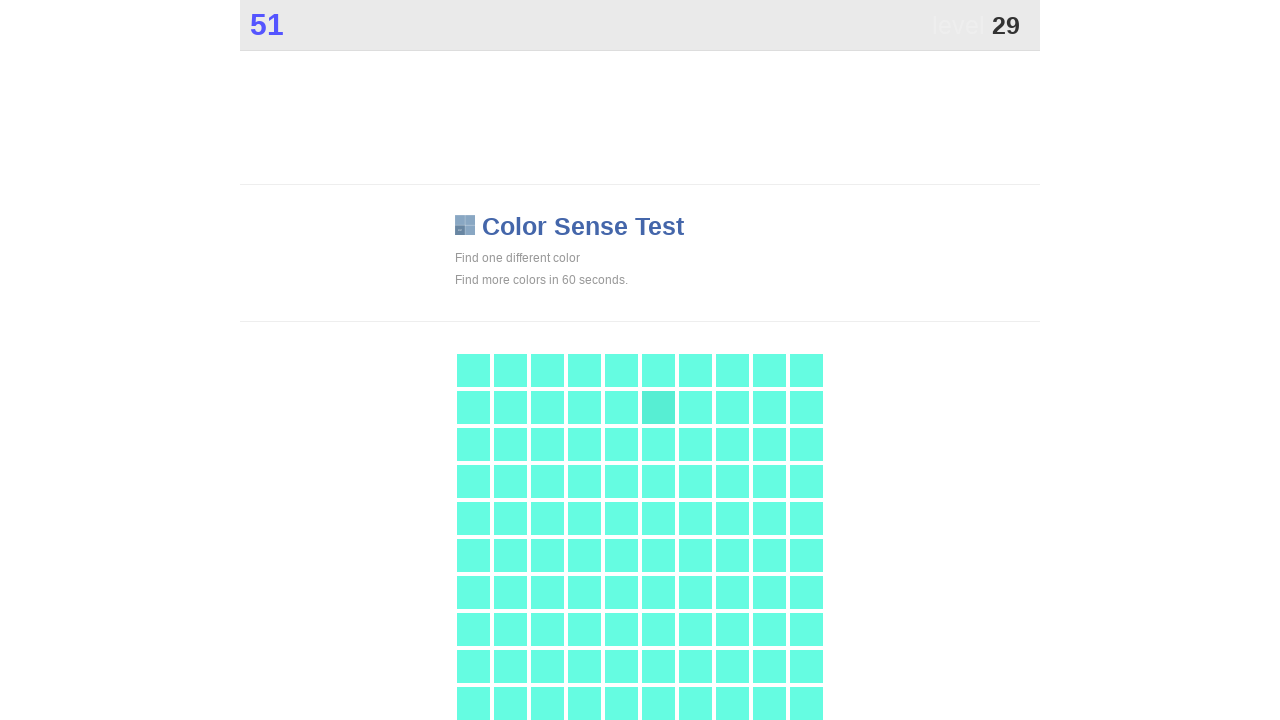

Clicked main game button during rapid clicking phase at (658, 407) on .main
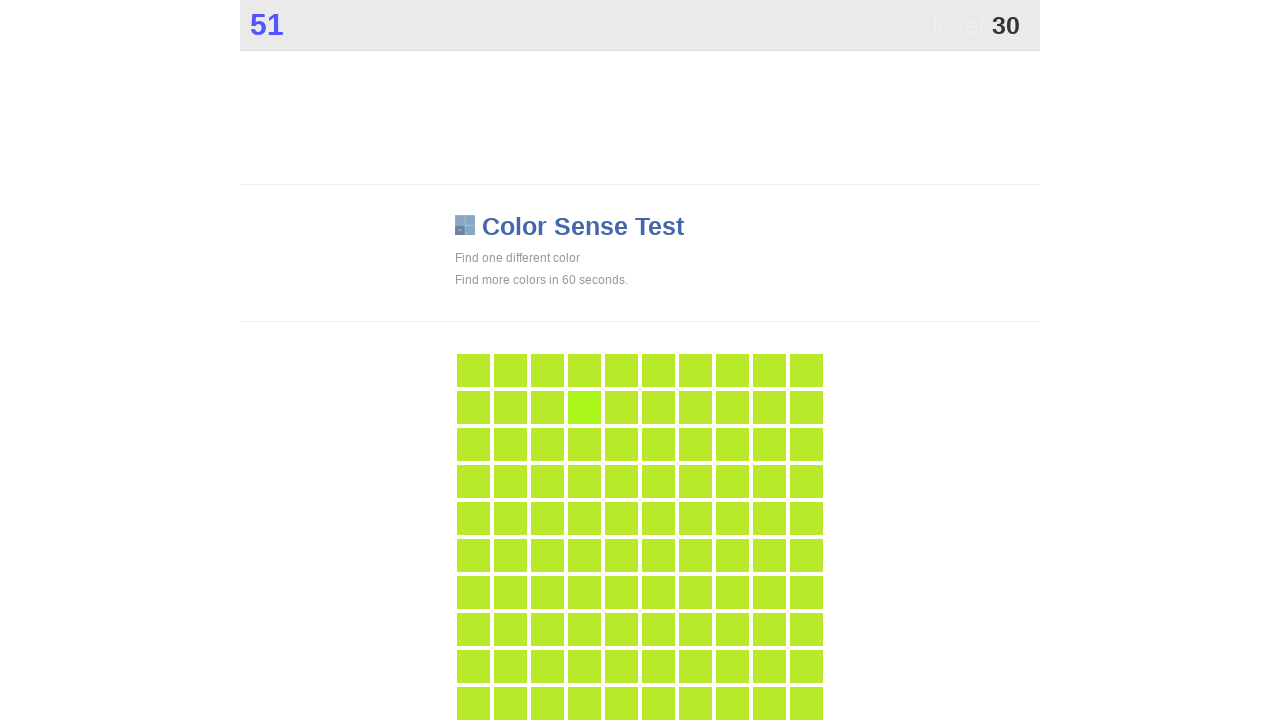

Clicked main game button during rapid clicking phase at (584, 407) on .main
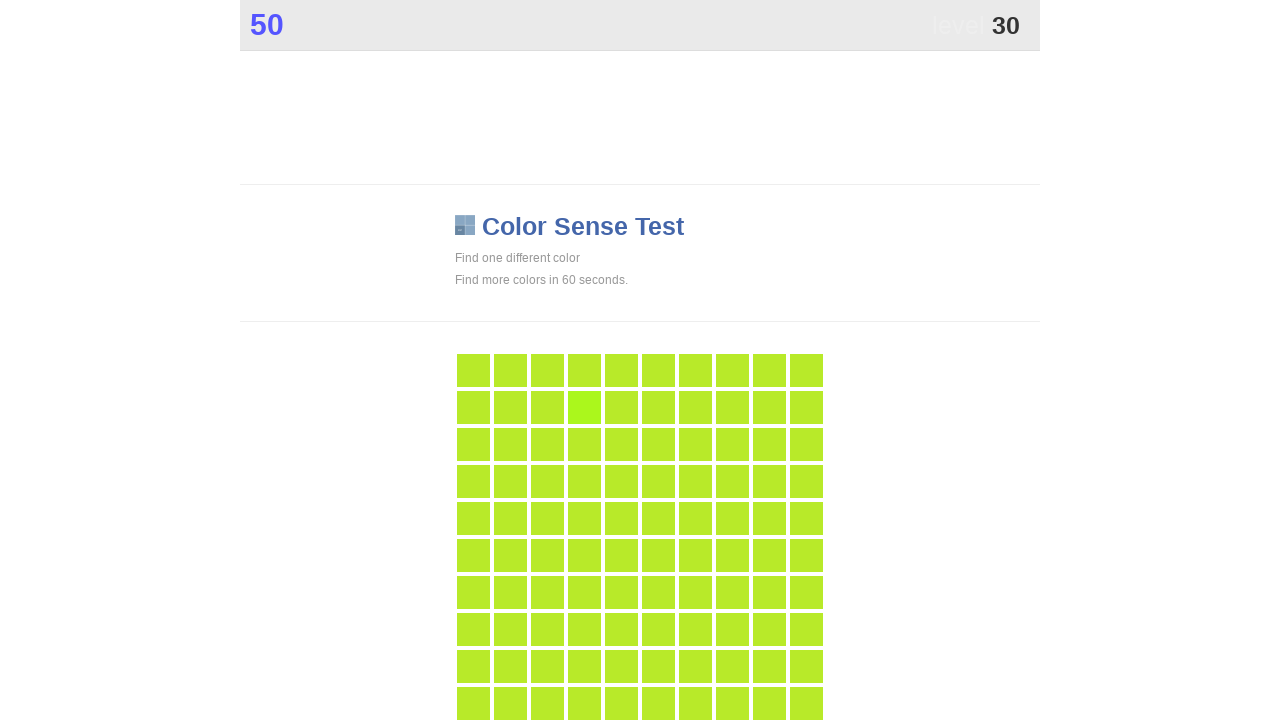

Clicked main game button during rapid clicking phase at (584, 407) on .main
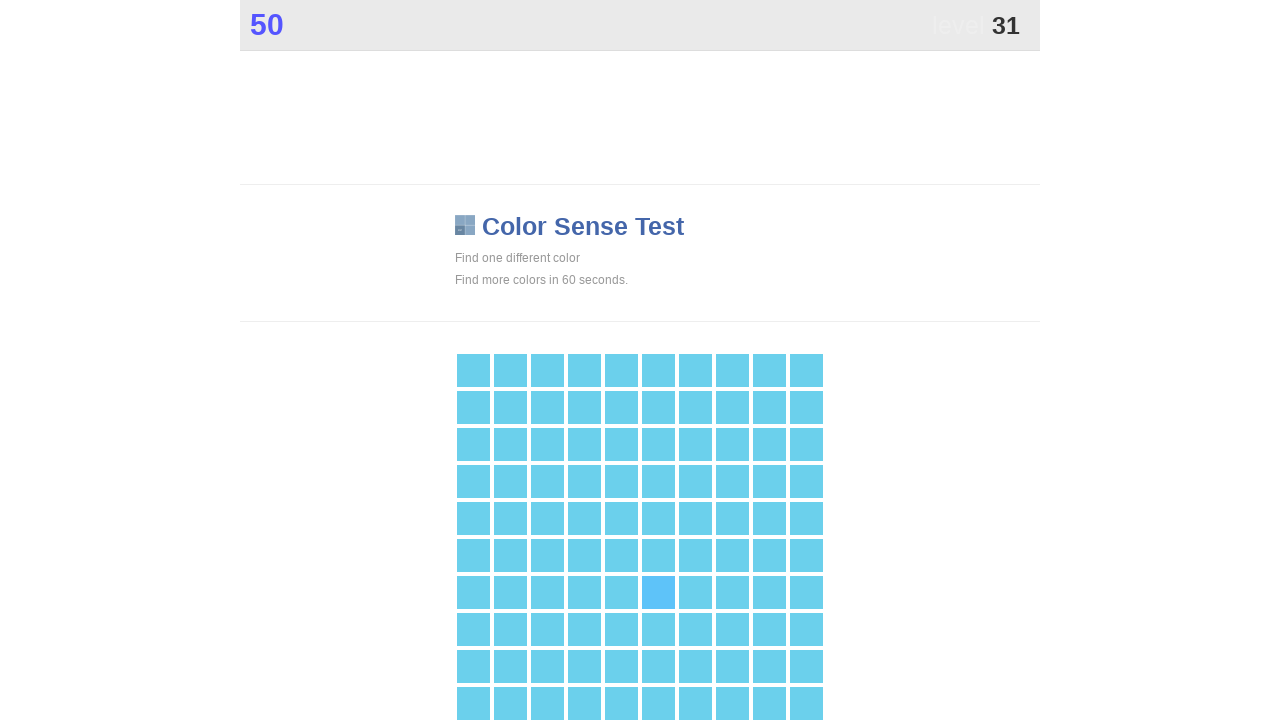

Clicked main game button during rapid clicking phase at (658, 592) on .main
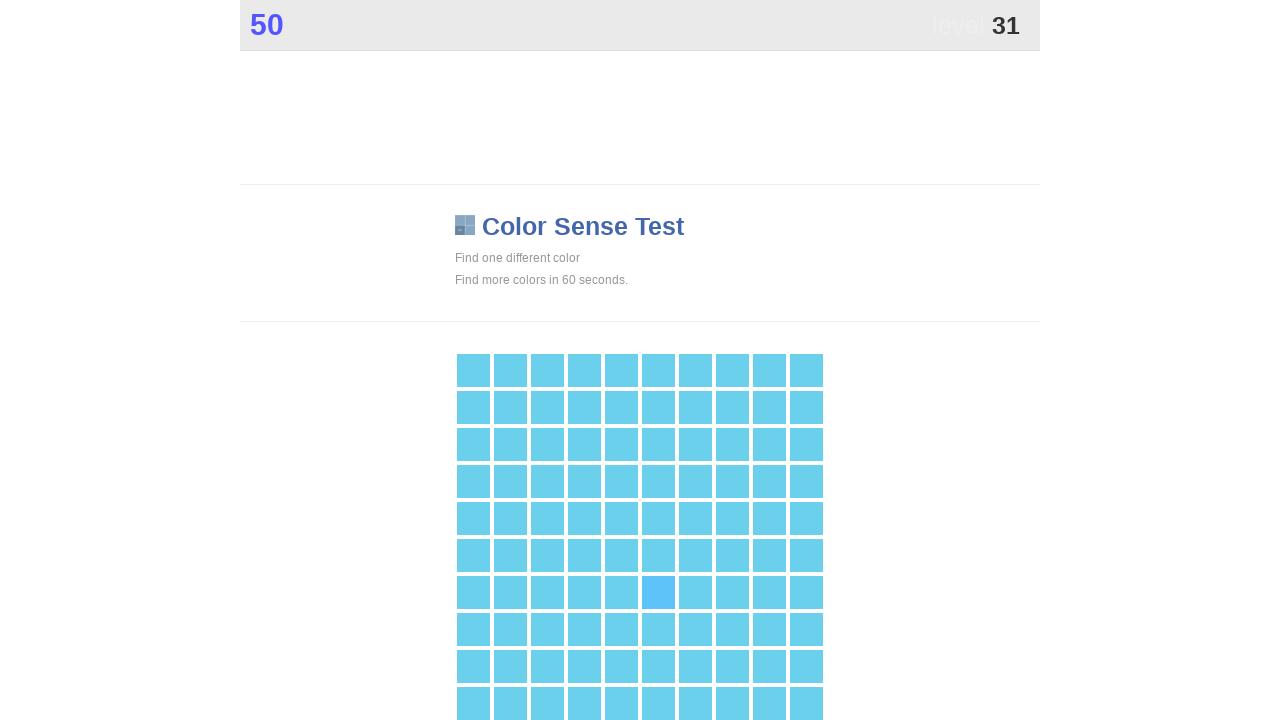

Clicked main game button during rapid clicking phase at (658, 592) on .main
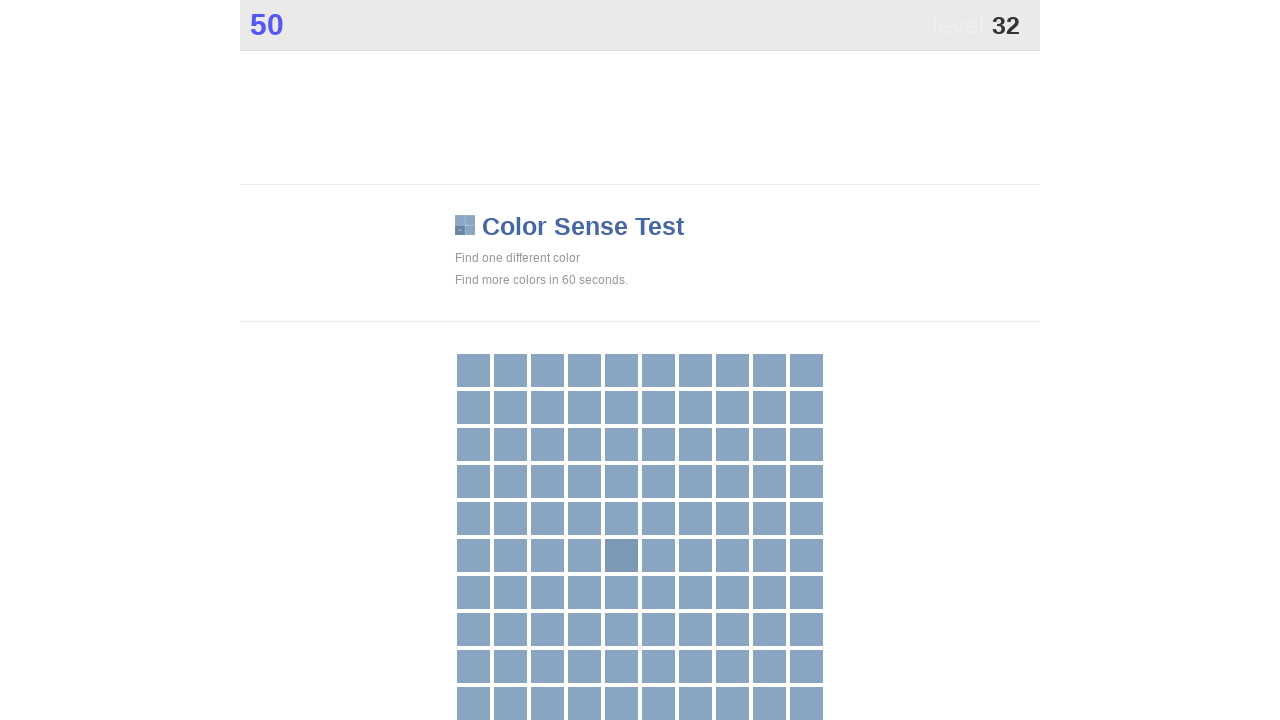

Clicked main game button during rapid clicking phase at (621, 555) on .main
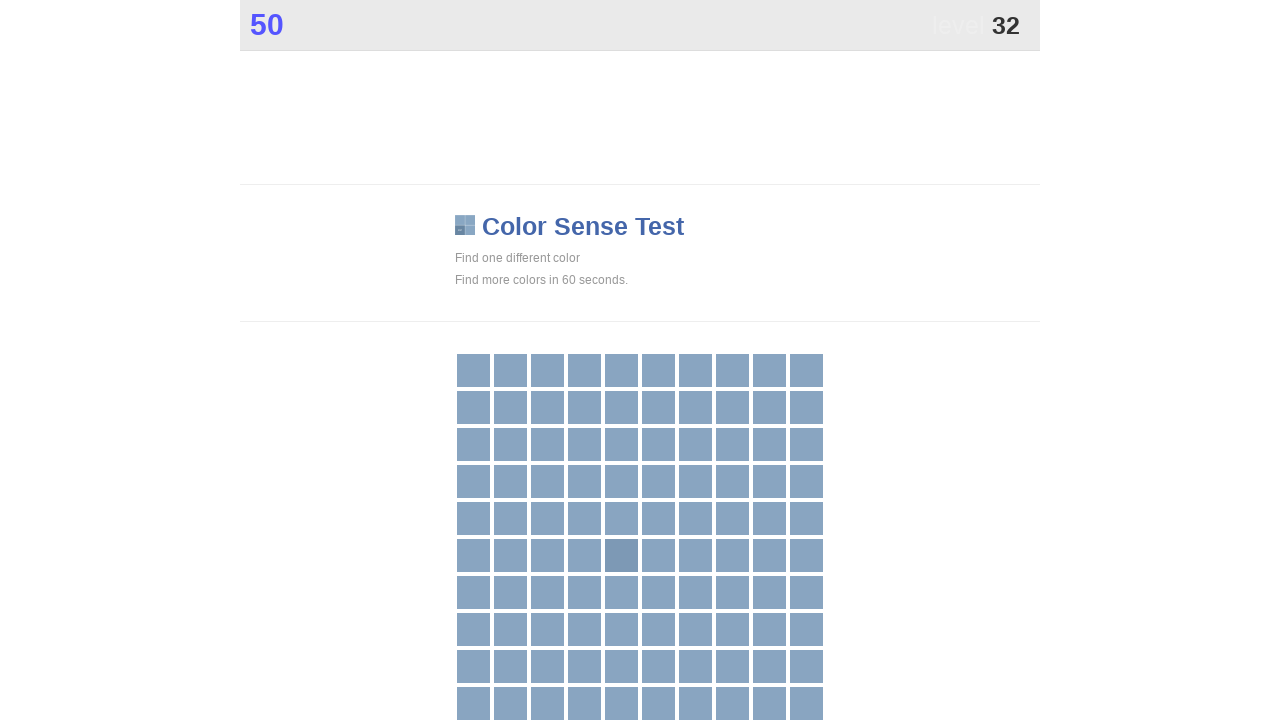

Clicked main game button during rapid clicking phase at (621, 555) on .main
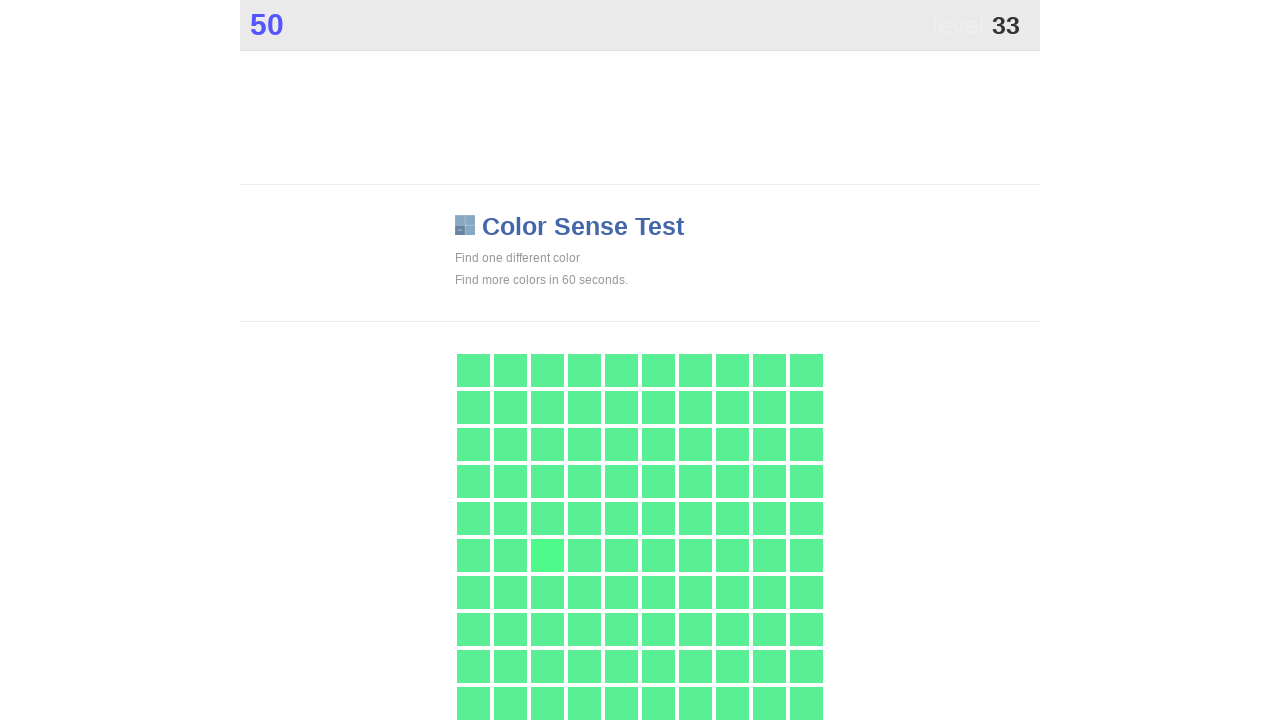

Clicked main game button during rapid clicking phase at (547, 555) on .main
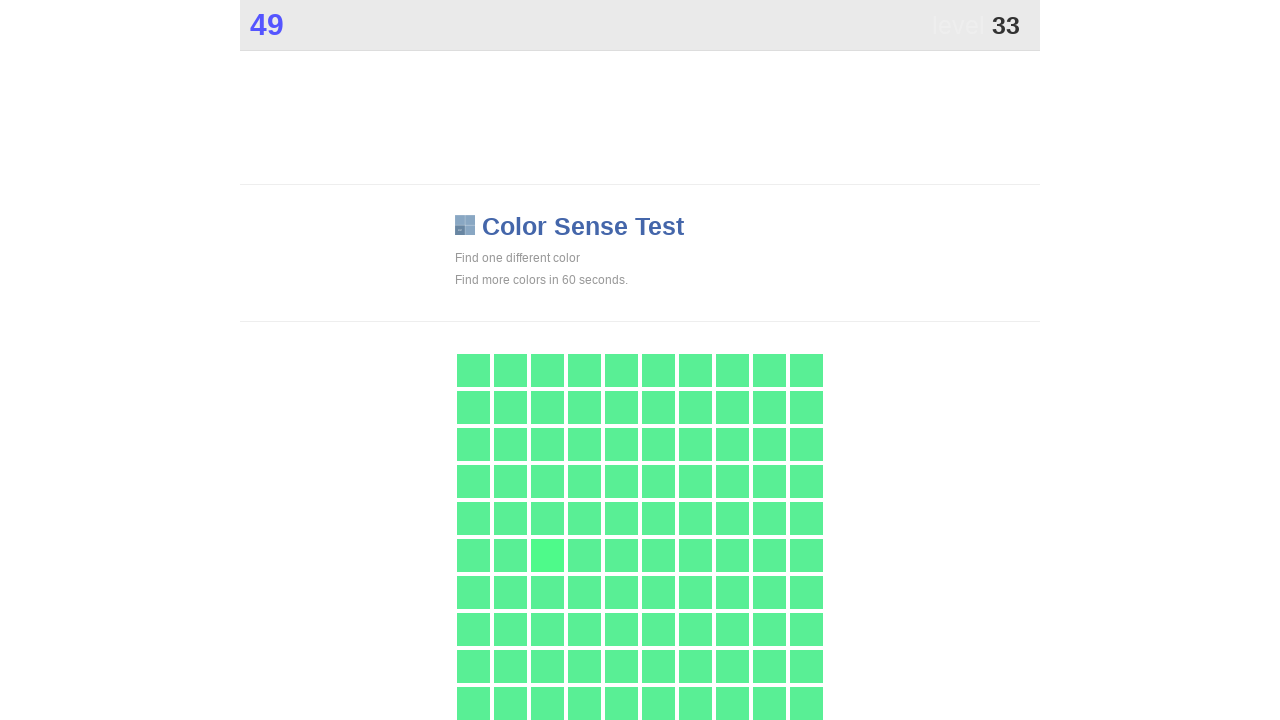

Clicked main game button during rapid clicking phase at (547, 555) on .main
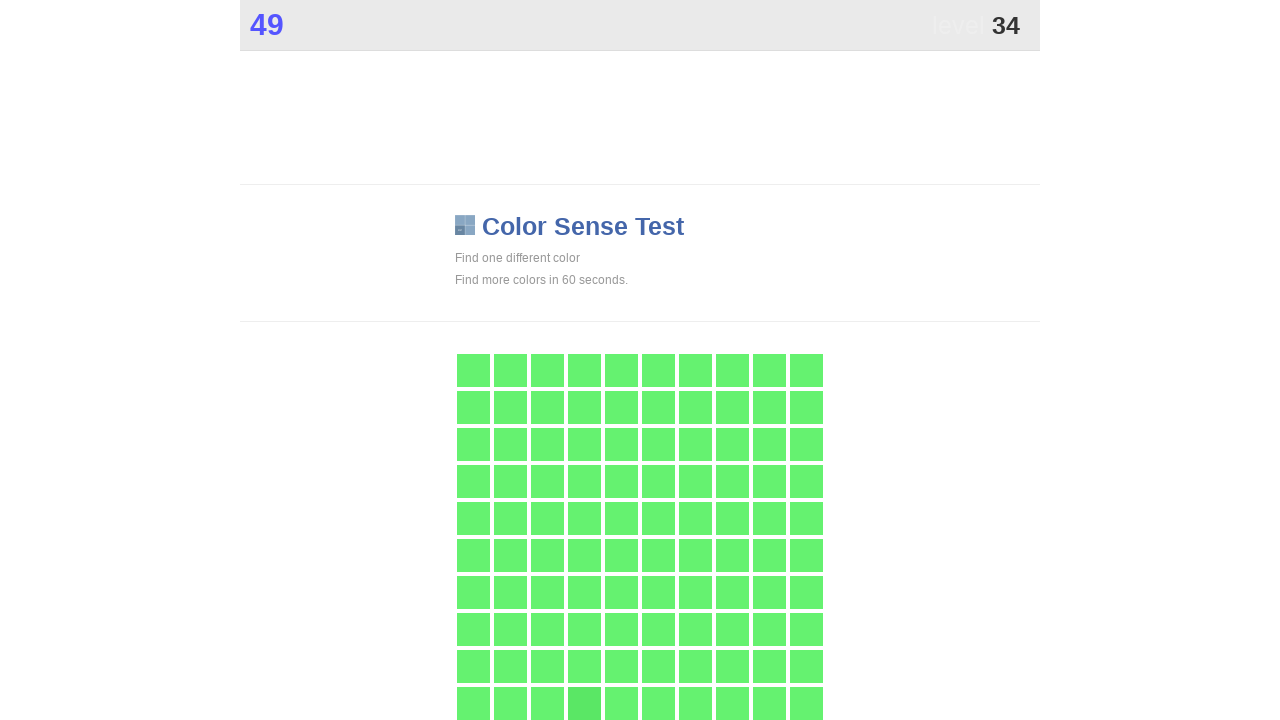

Clicked main game button during rapid clicking phase at (584, 703) on .main
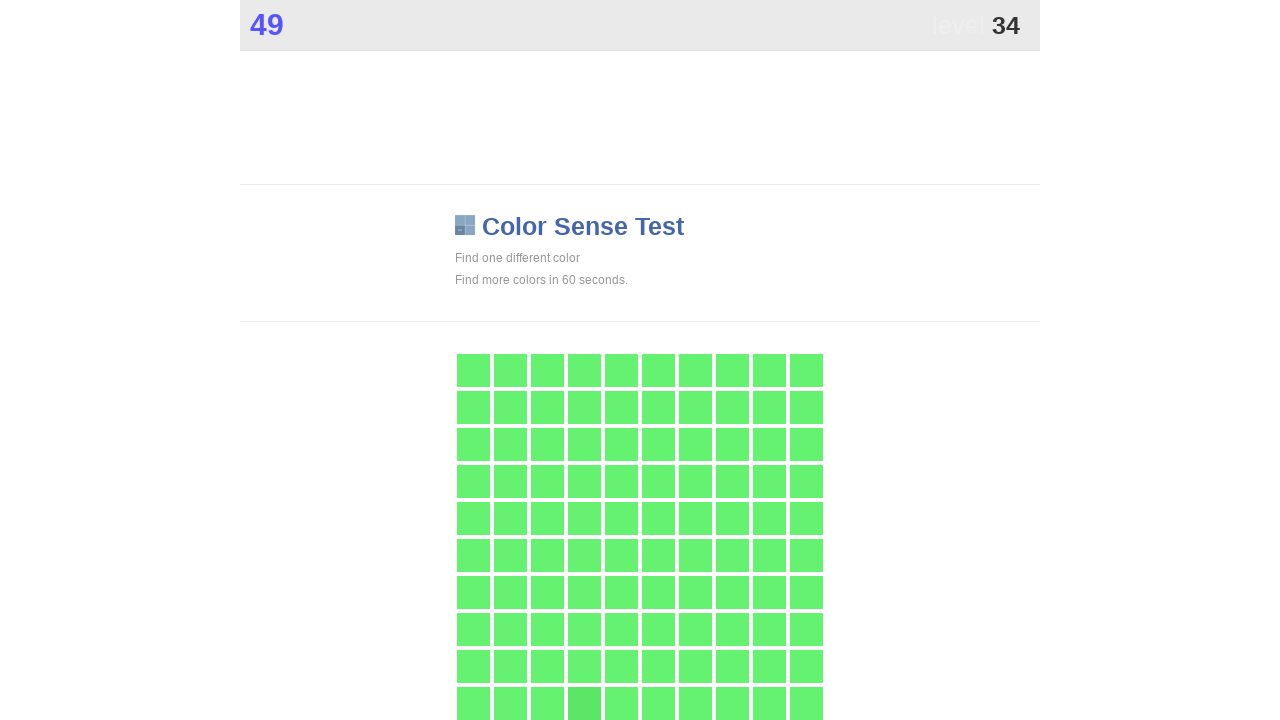

Clicked main game button during rapid clicking phase at (584, 703) on .main
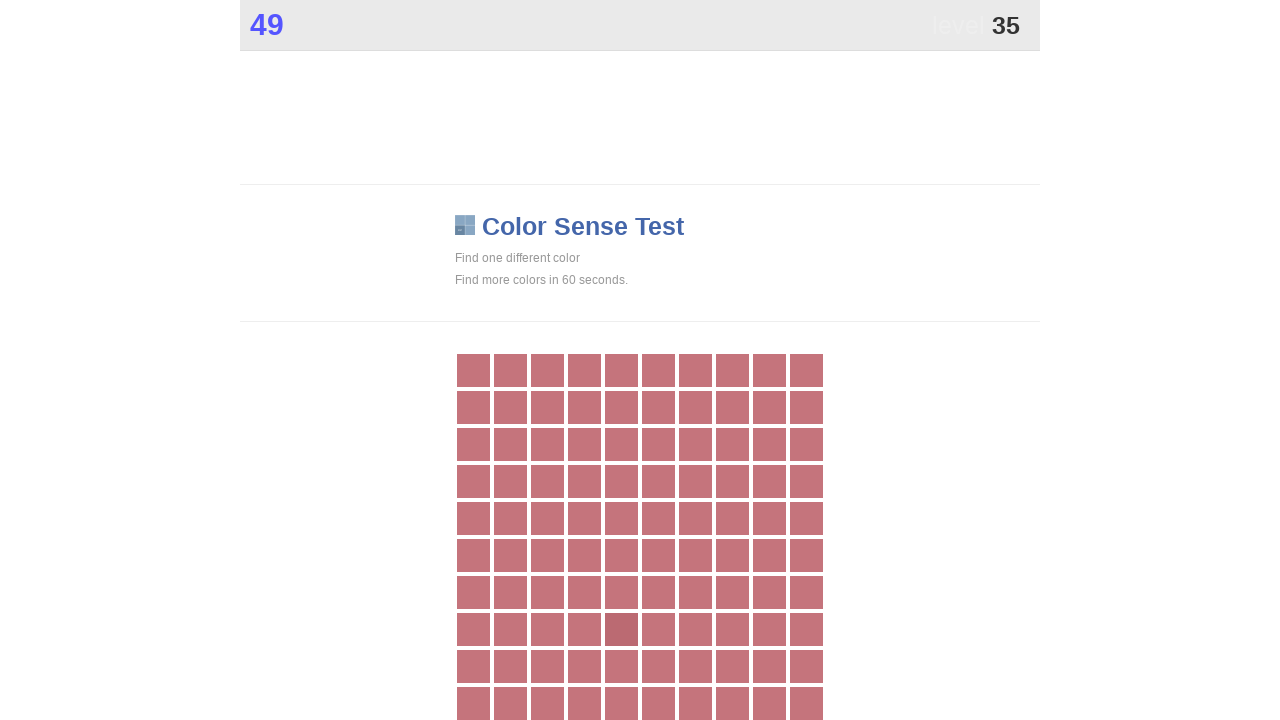

Clicked main game button during rapid clicking phase at (621, 629) on .main
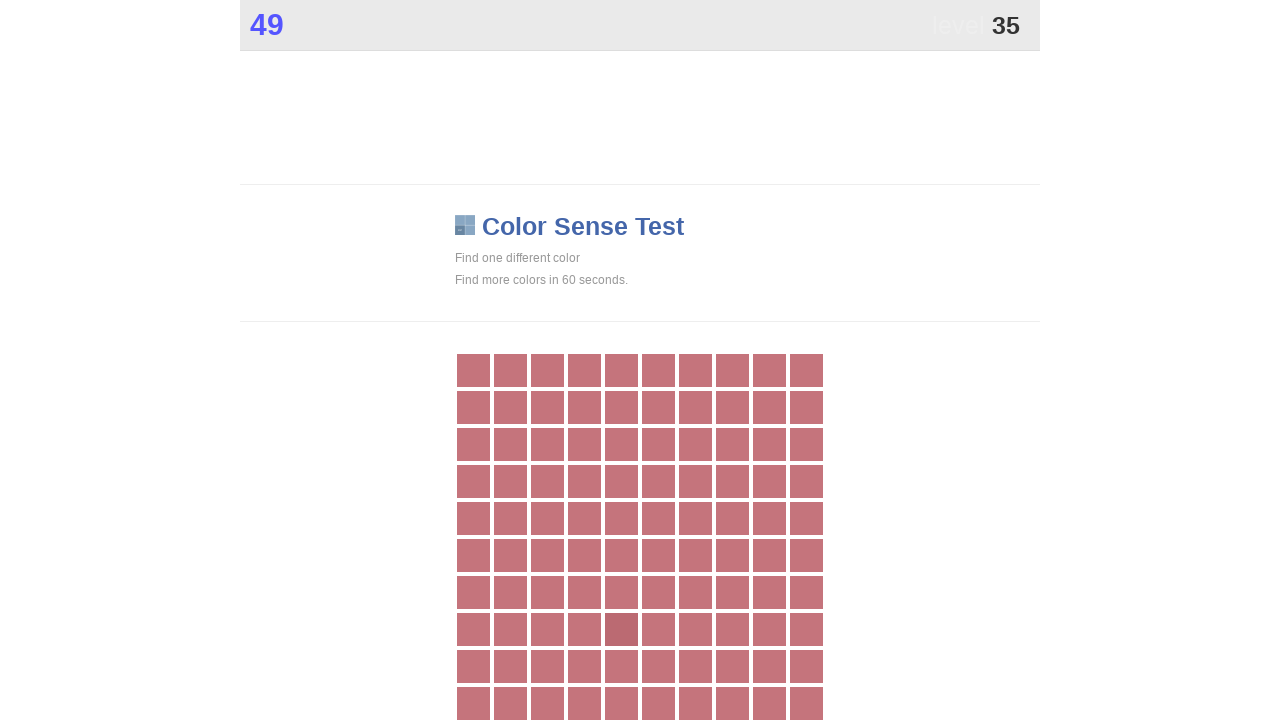

Clicked main game button during rapid clicking phase at (621, 629) on .main
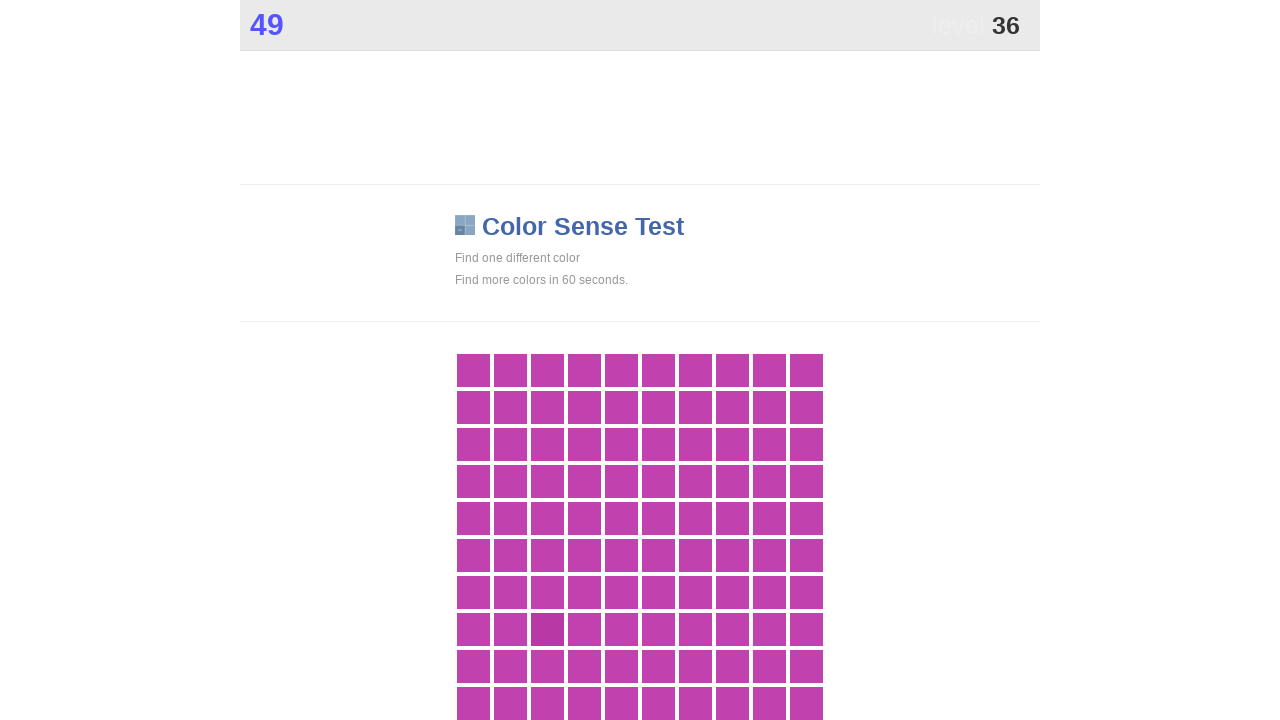

Clicked main game button during rapid clicking phase at (547, 629) on .main
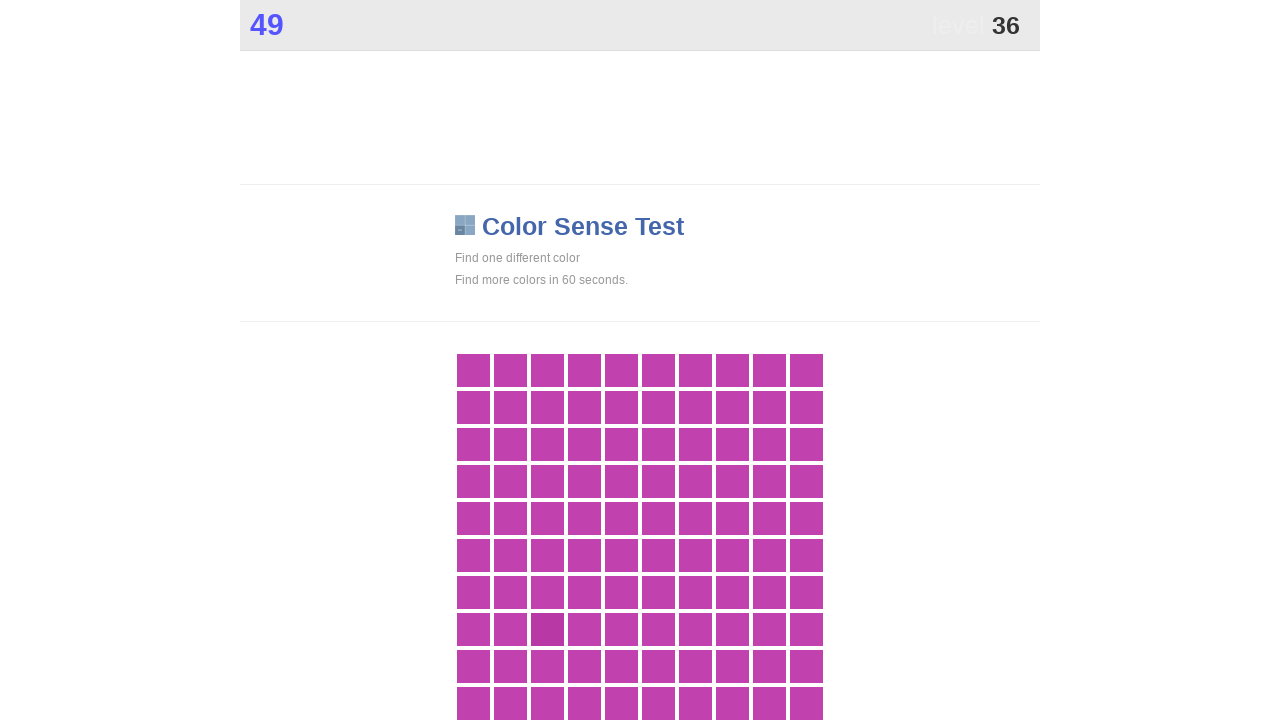

Clicked main game button during rapid clicking phase at (547, 629) on .main
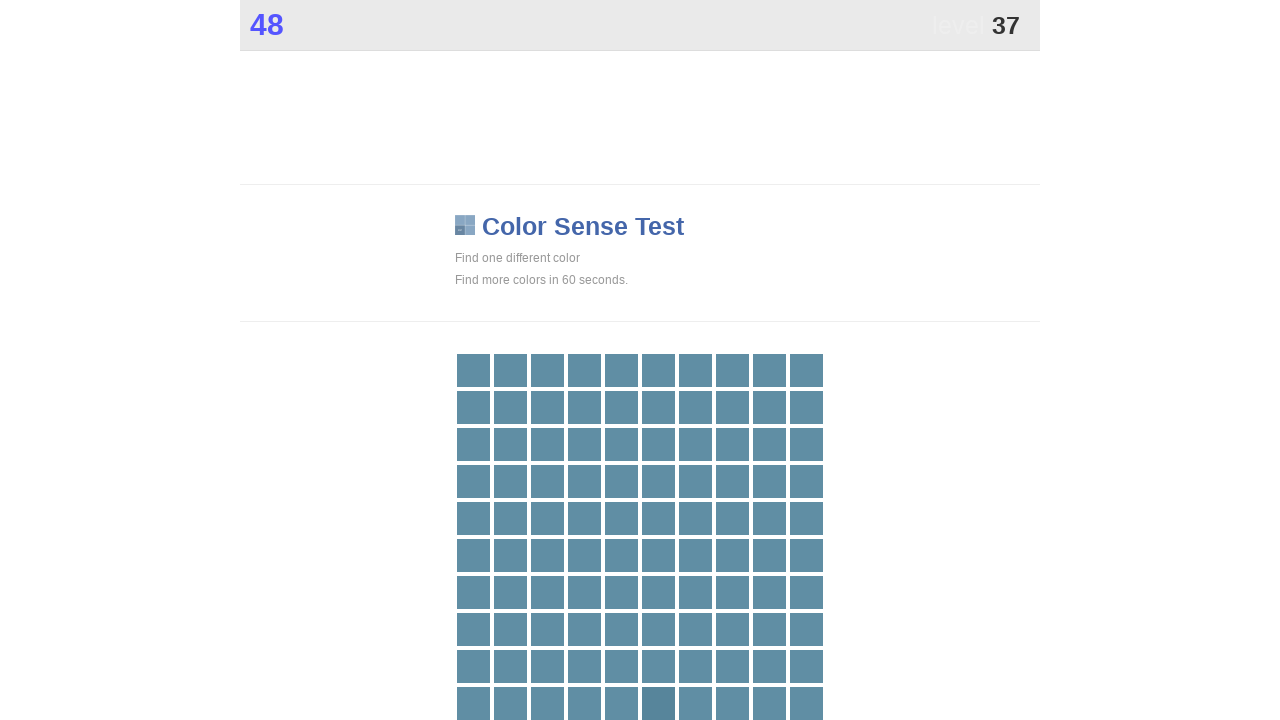

Clicked main game button during rapid clicking phase at (658, 703) on .main
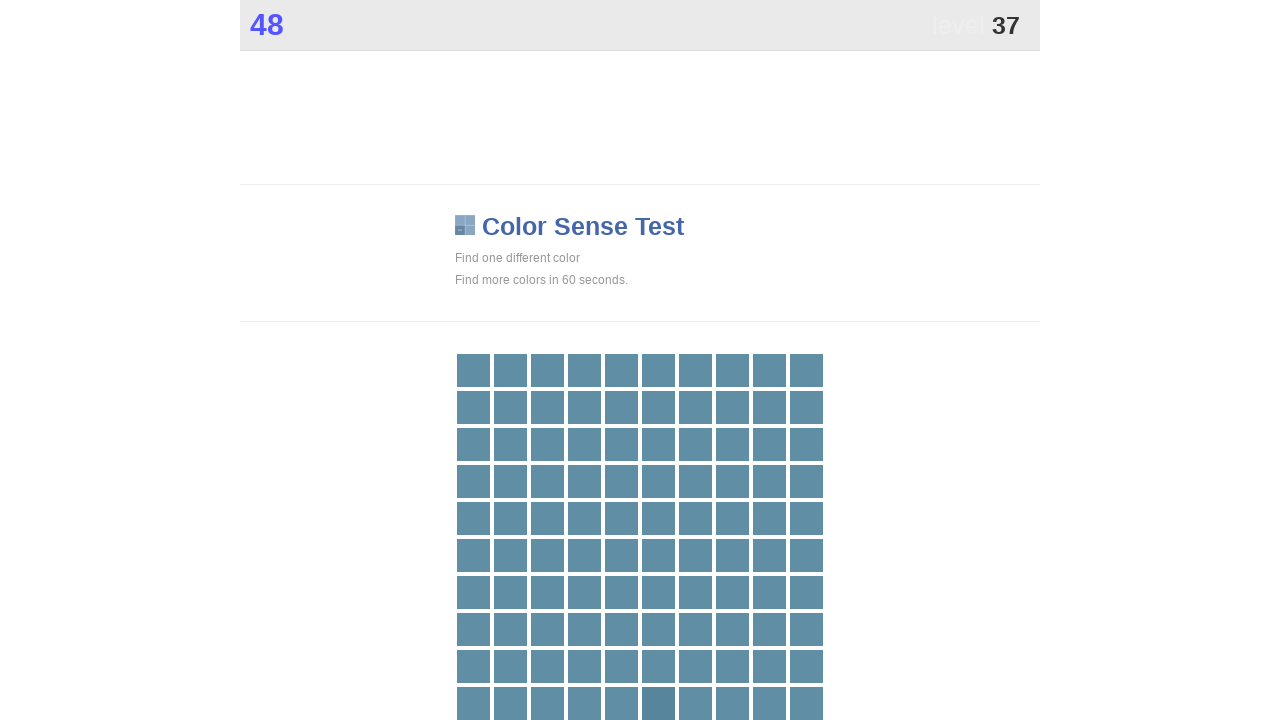

Clicked main game button during rapid clicking phase at (658, 703) on .main
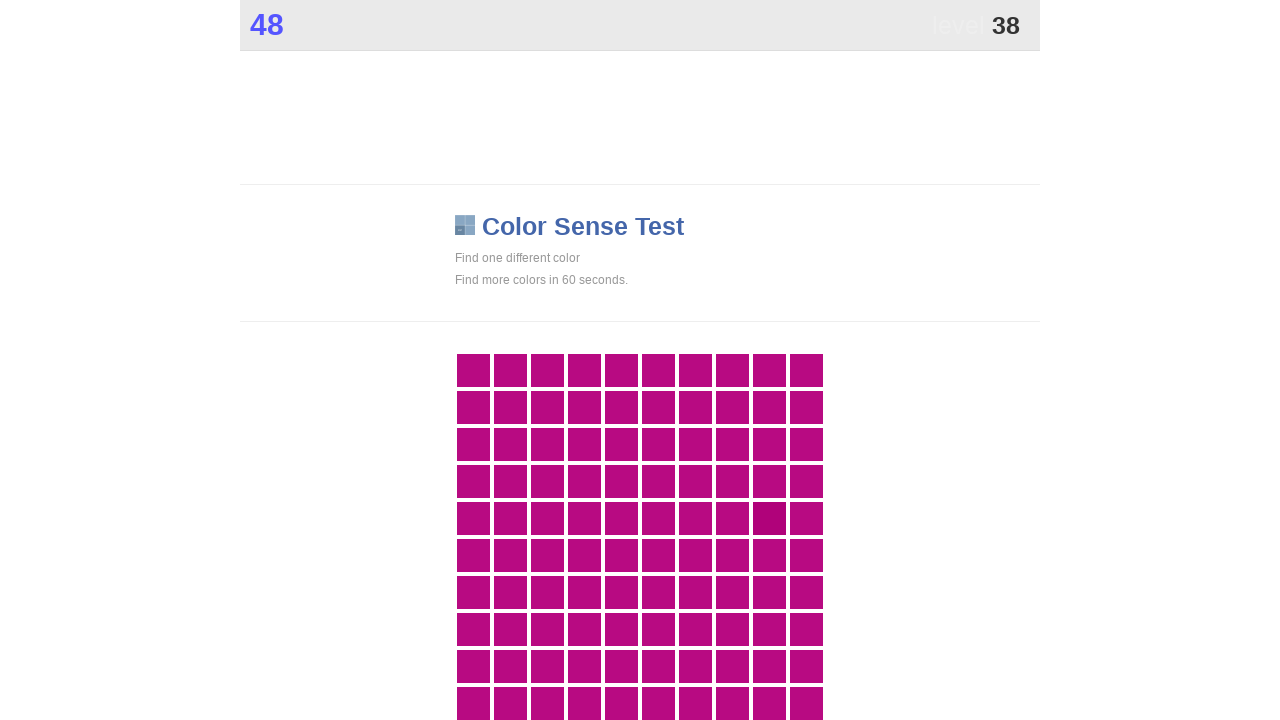

Clicked main game button during rapid clicking phase at (769, 518) on .main
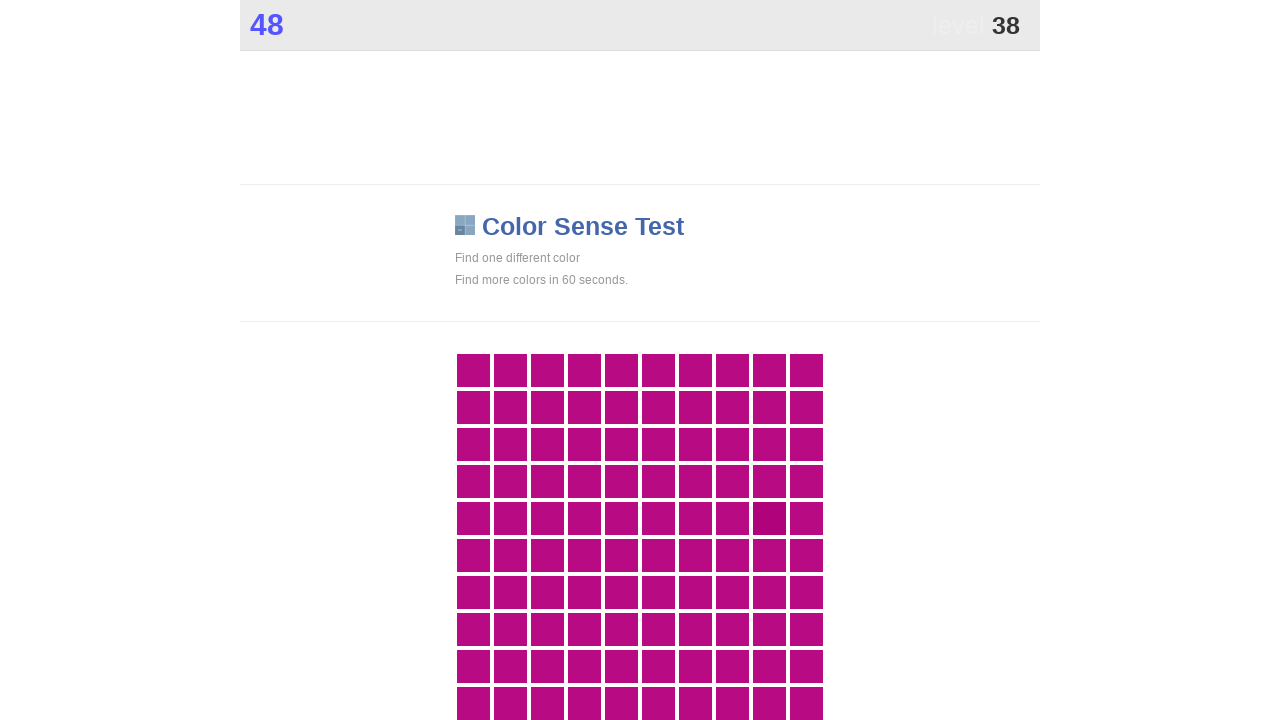

Clicked main game button during rapid clicking phase at (769, 518) on .main
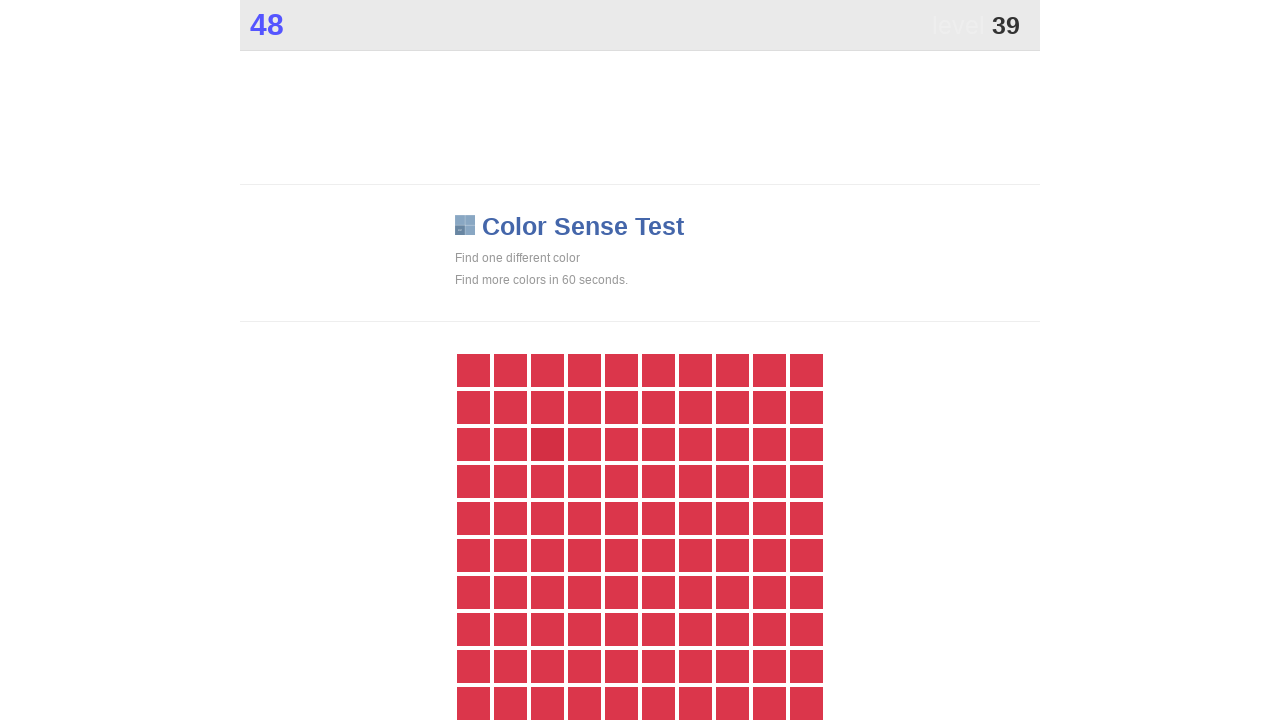

Clicked main game button during rapid clicking phase at (547, 444) on .main
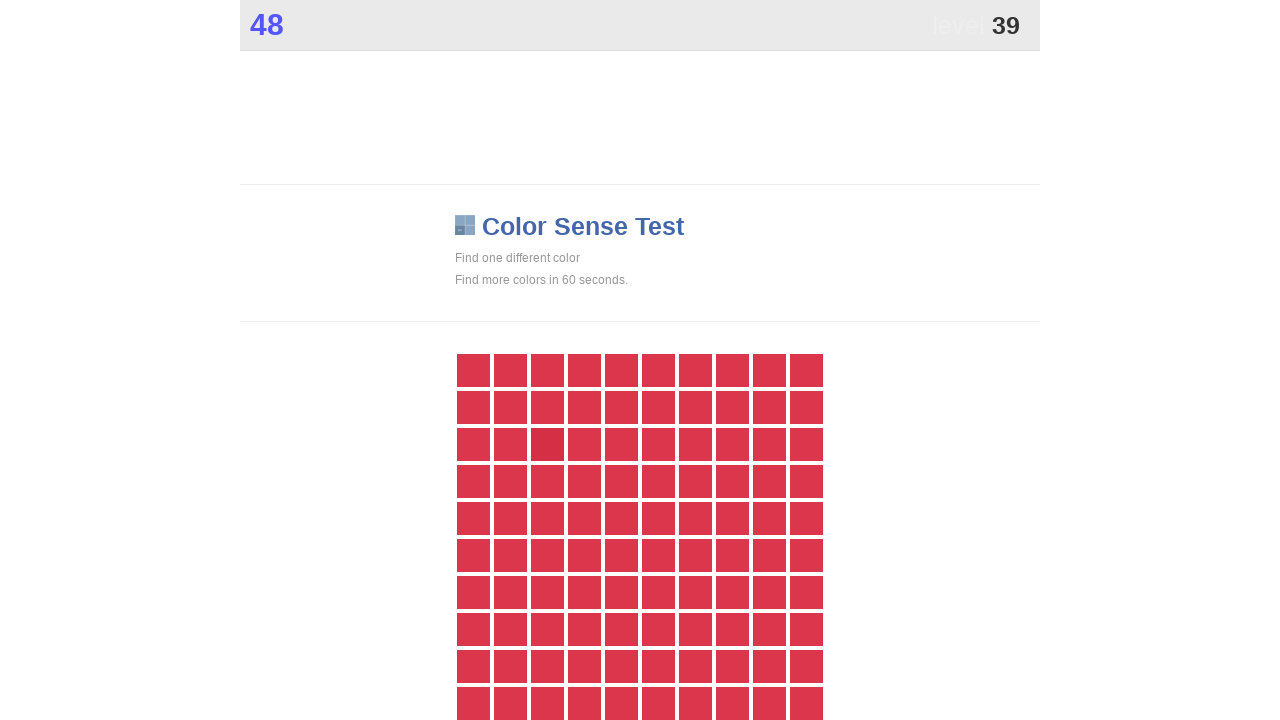

Clicked main game button during rapid clicking phase at (547, 444) on .main
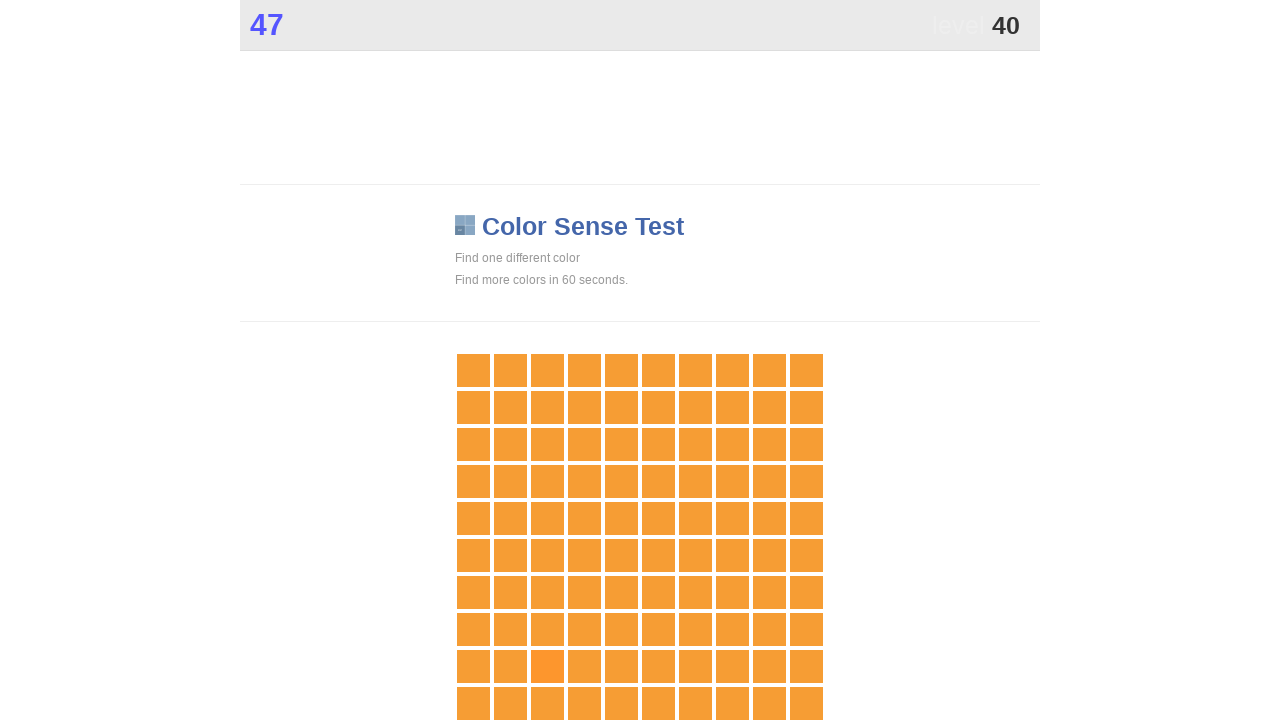

Clicked main game button during rapid clicking phase at (547, 666) on .main
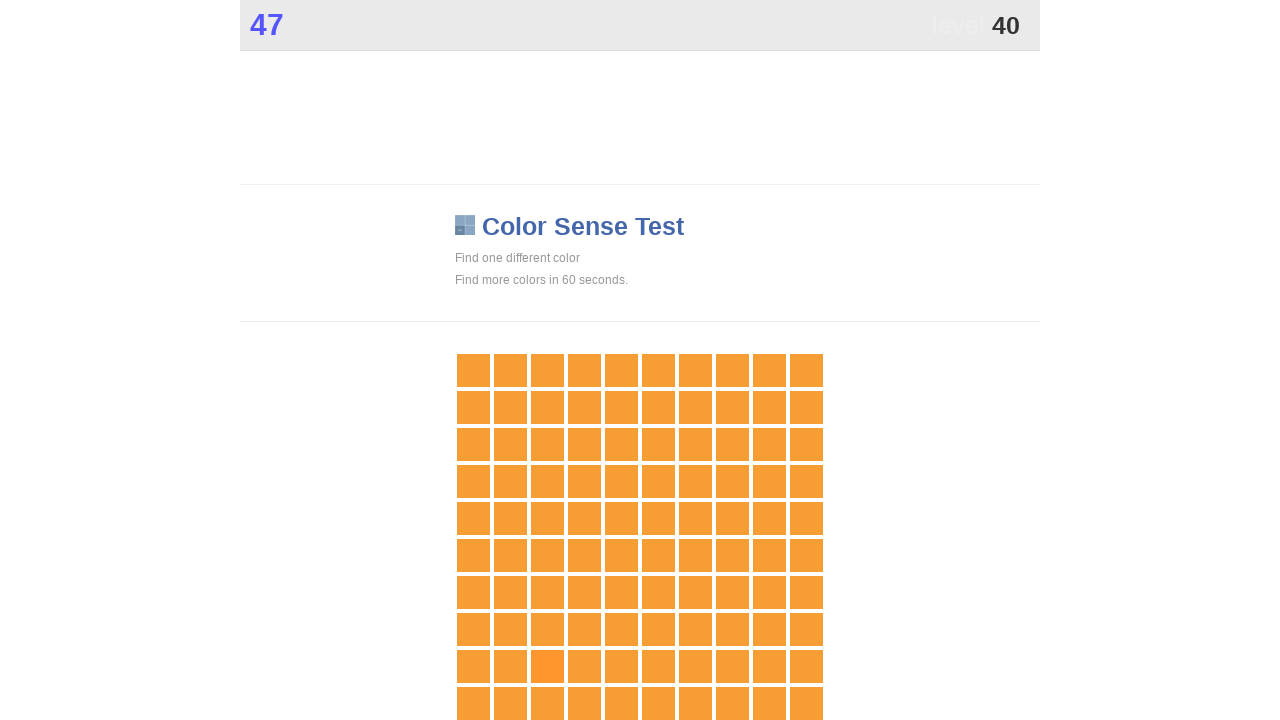

Clicked main game button during rapid clicking phase at (547, 666) on .main
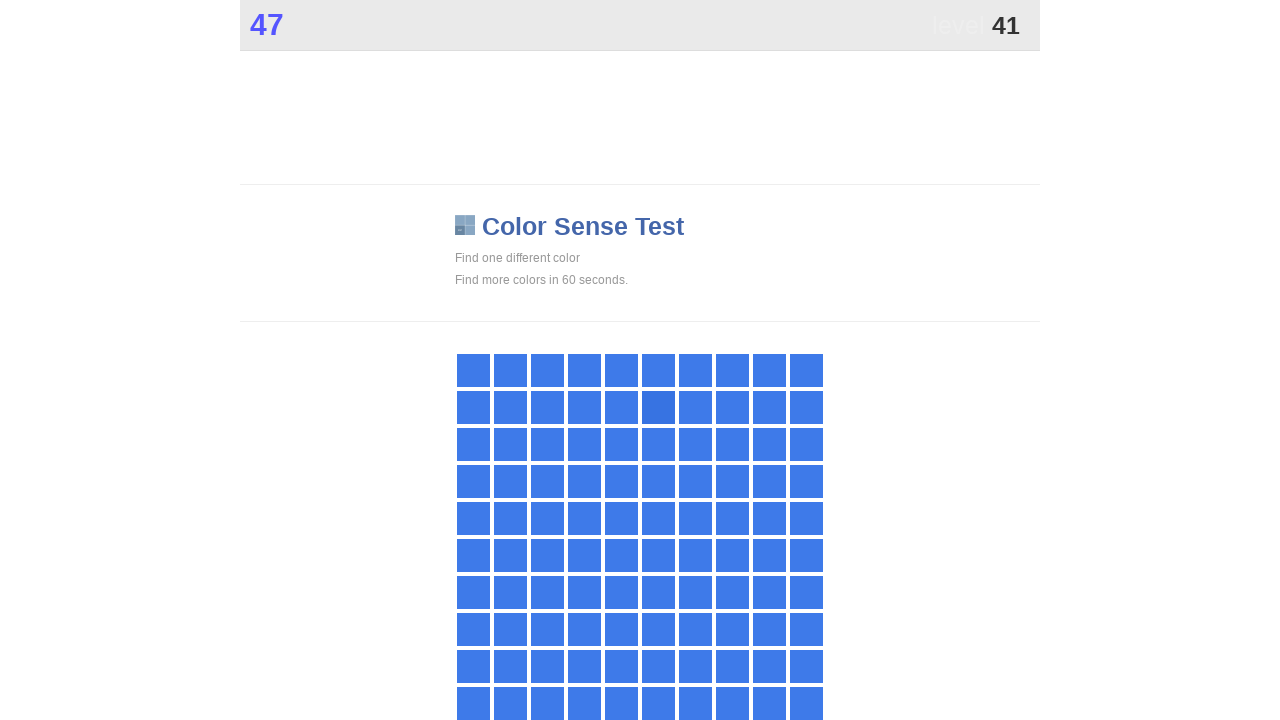

Clicked main game button during rapid clicking phase at (658, 407) on .main
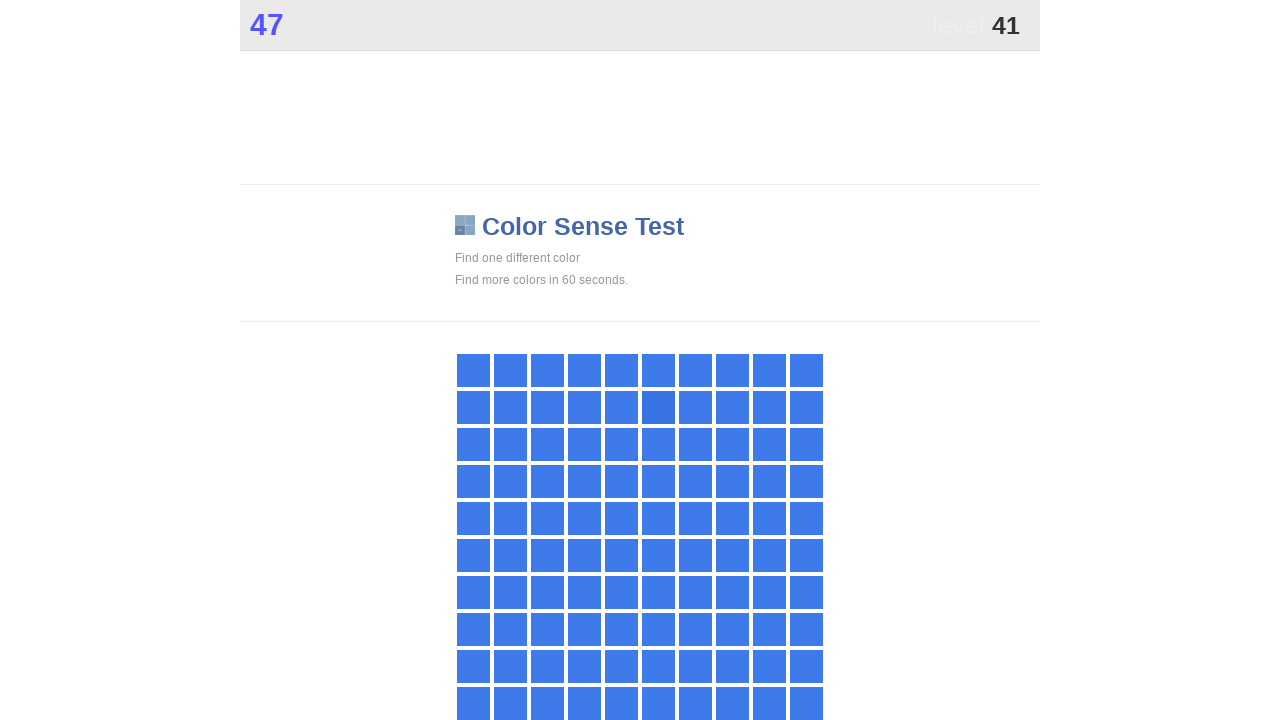

Clicked main game button during rapid clicking phase at (658, 407) on .main
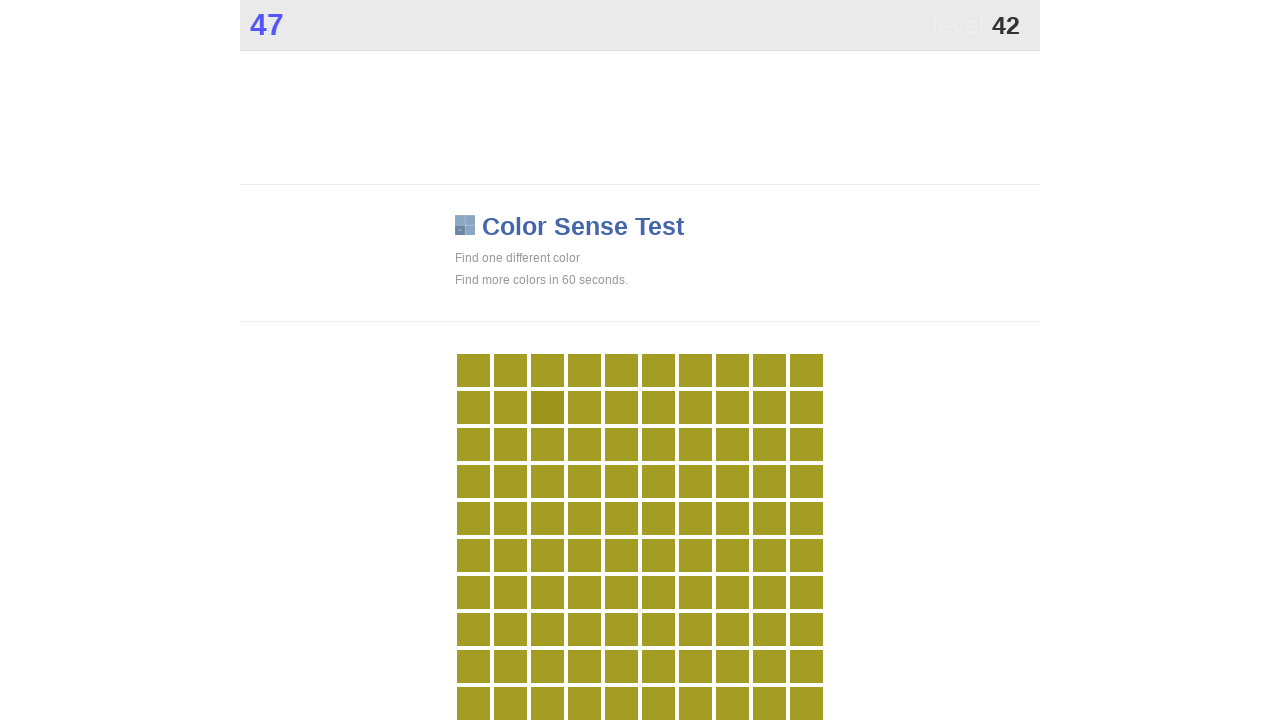

Clicked main game button during rapid clicking phase at (547, 407) on .main
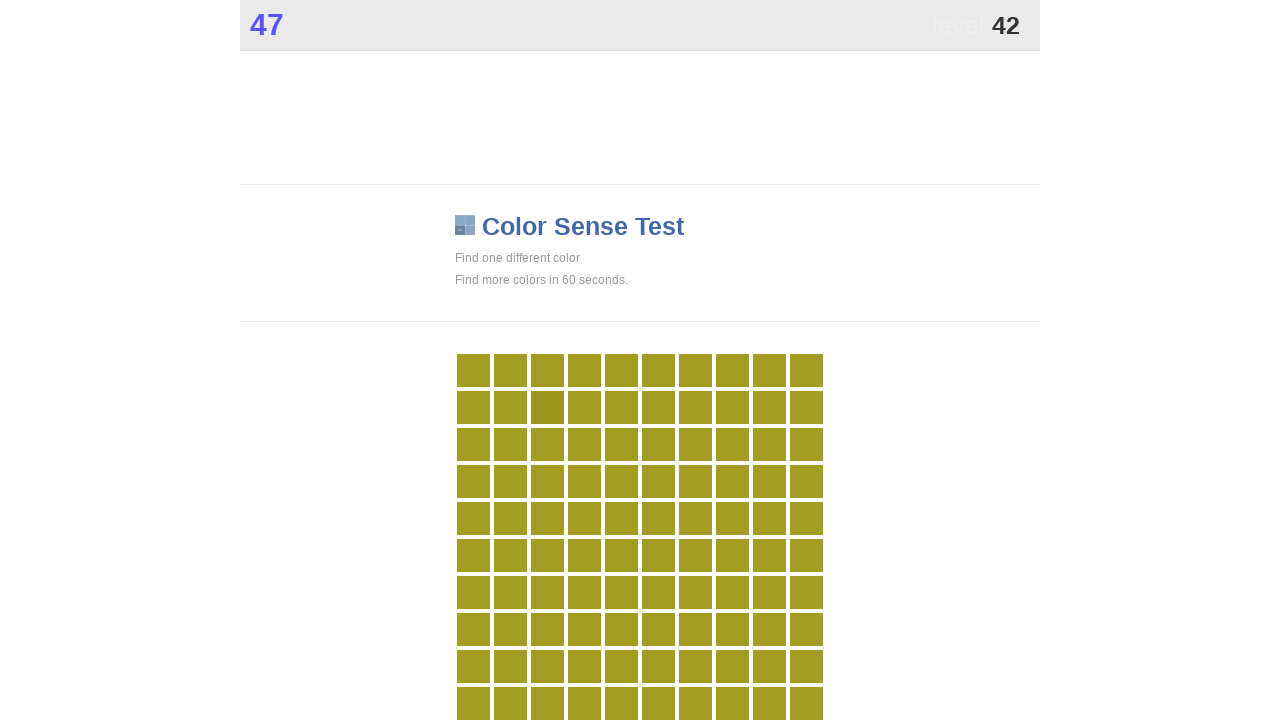

Clicked main game button during rapid clicking phase at (547, 407) on .main
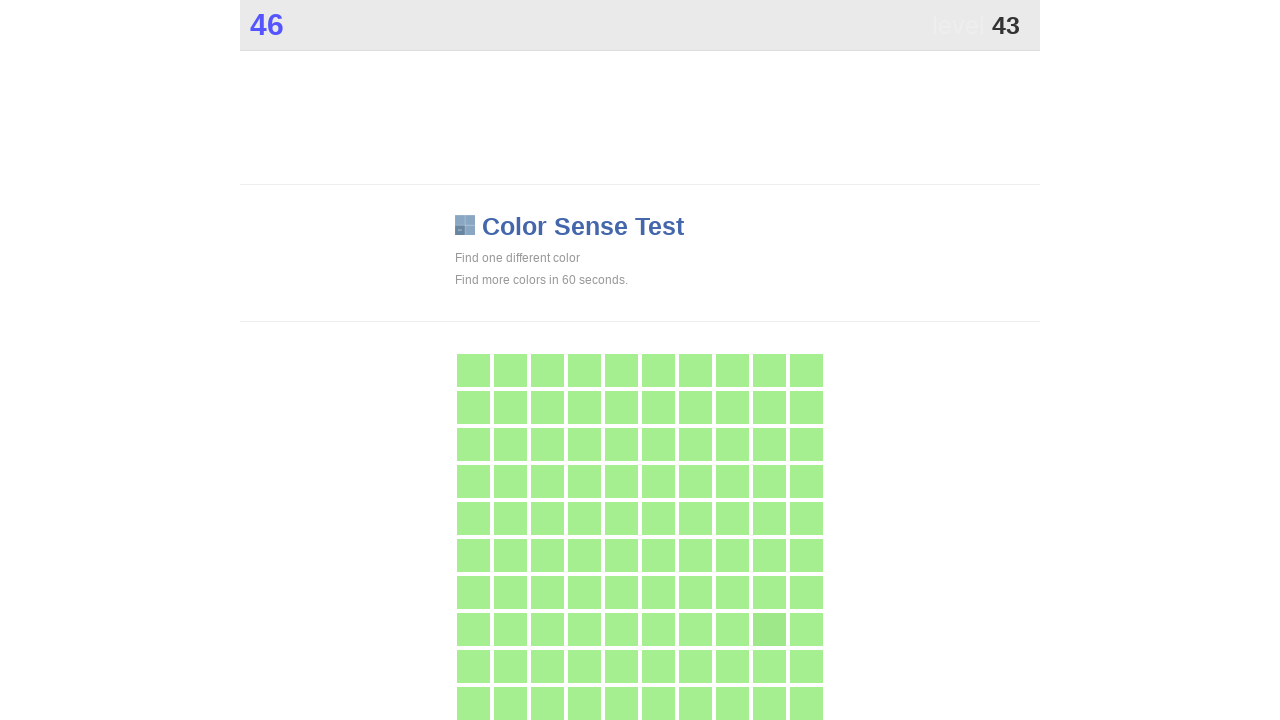

Clicked main game button during rapid clicking phase at (769, 629) on .main
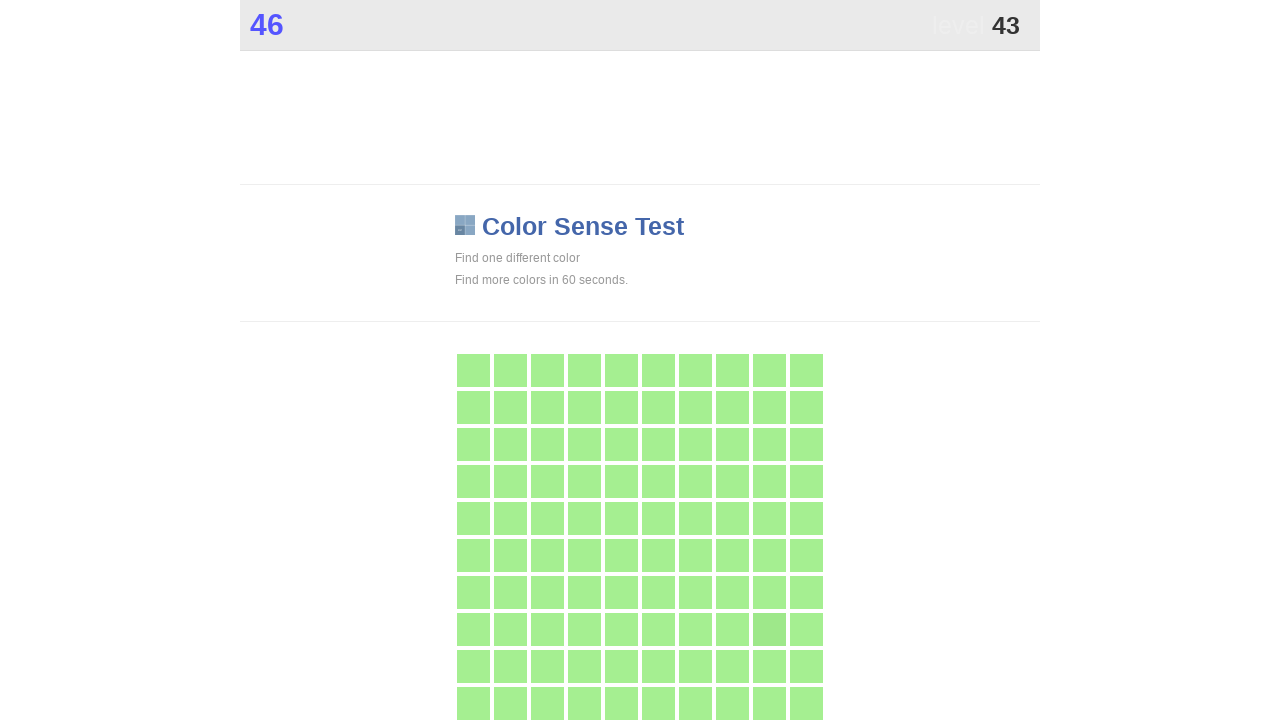

Clicked main game button during rapid clicking phase at (769, 629) on .main
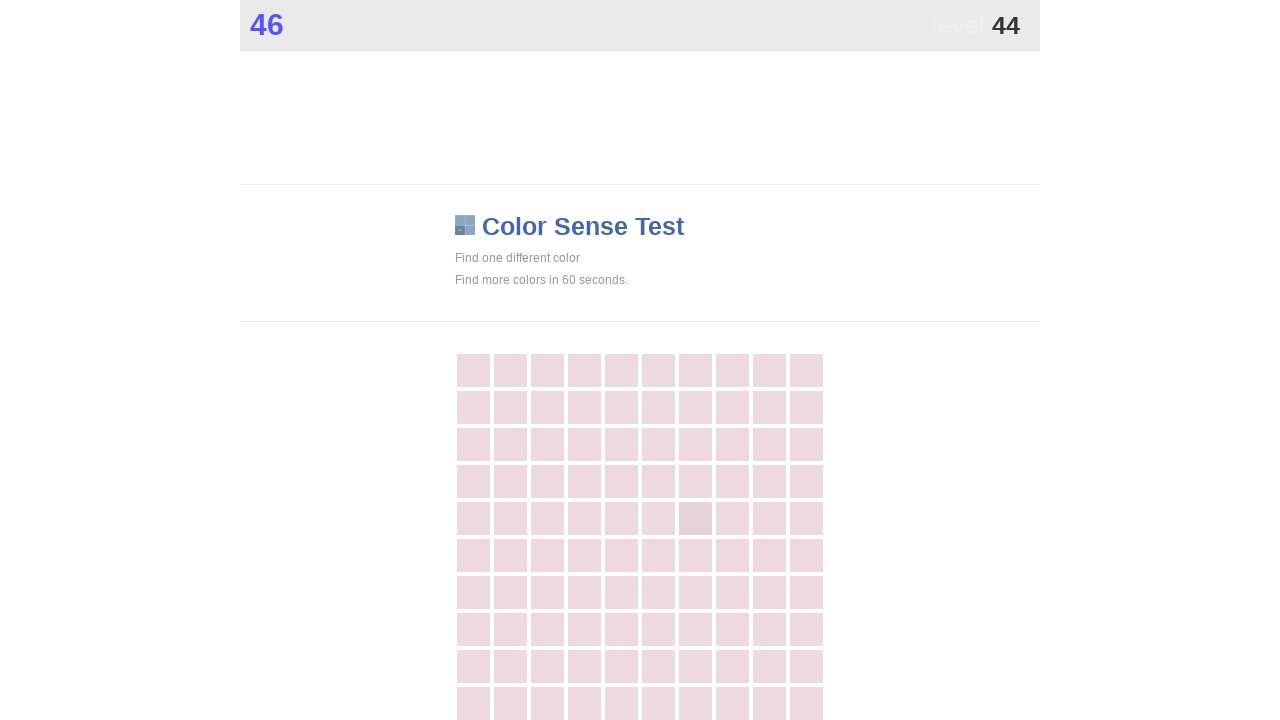

Clicked main game button during rapid clicking phase at (695, 518) on .main
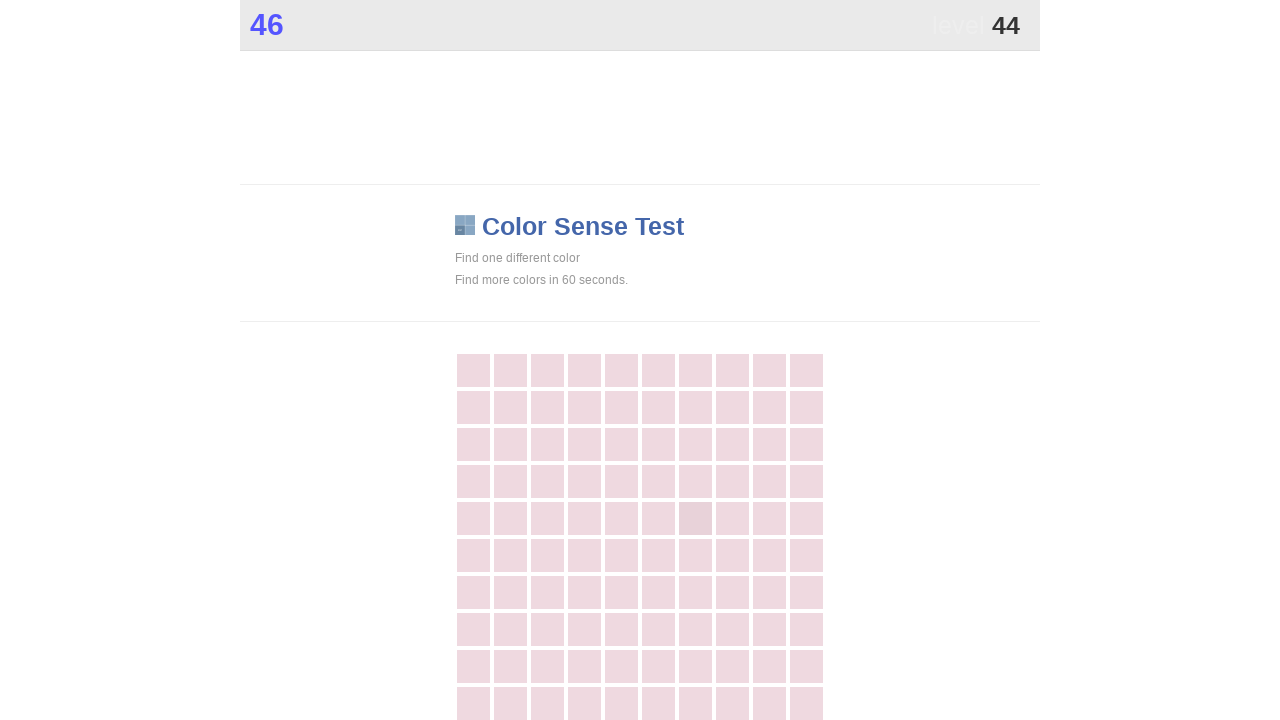

Clicked main game button during rapid clicking phase at (695, 518) on .main
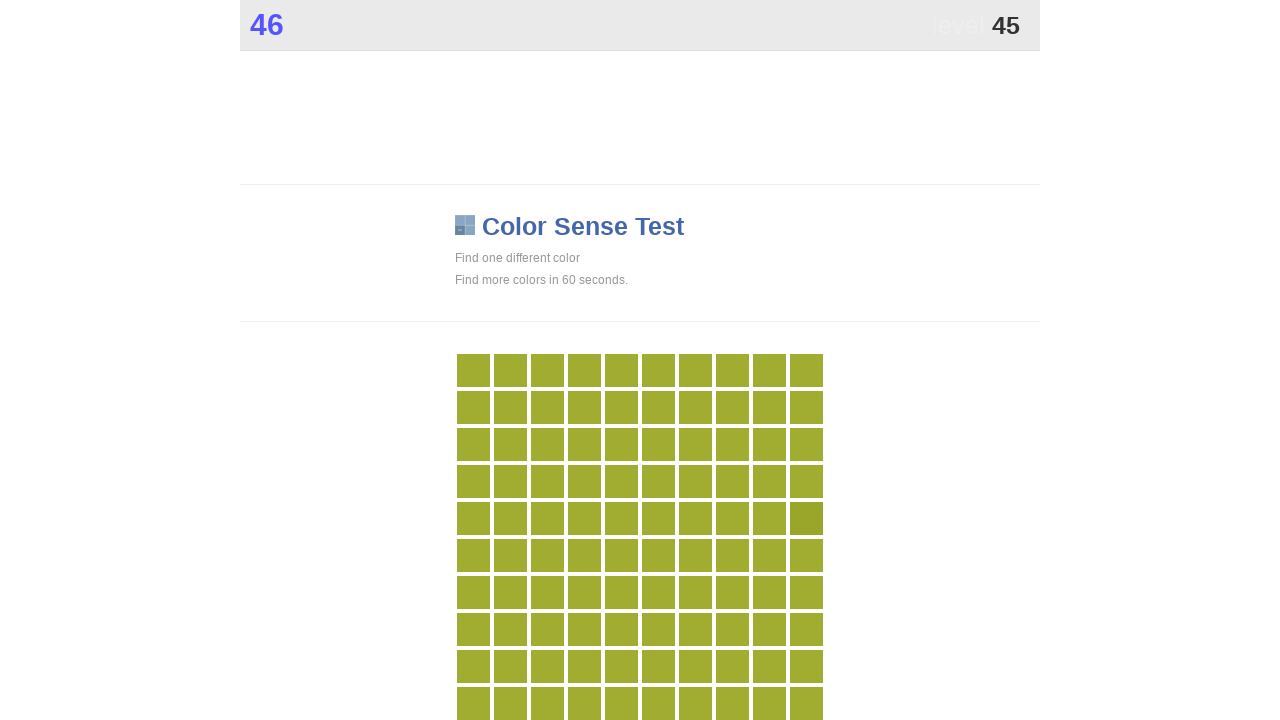

Clicked main game button during rapid clicking phase at (806, 518) on .main
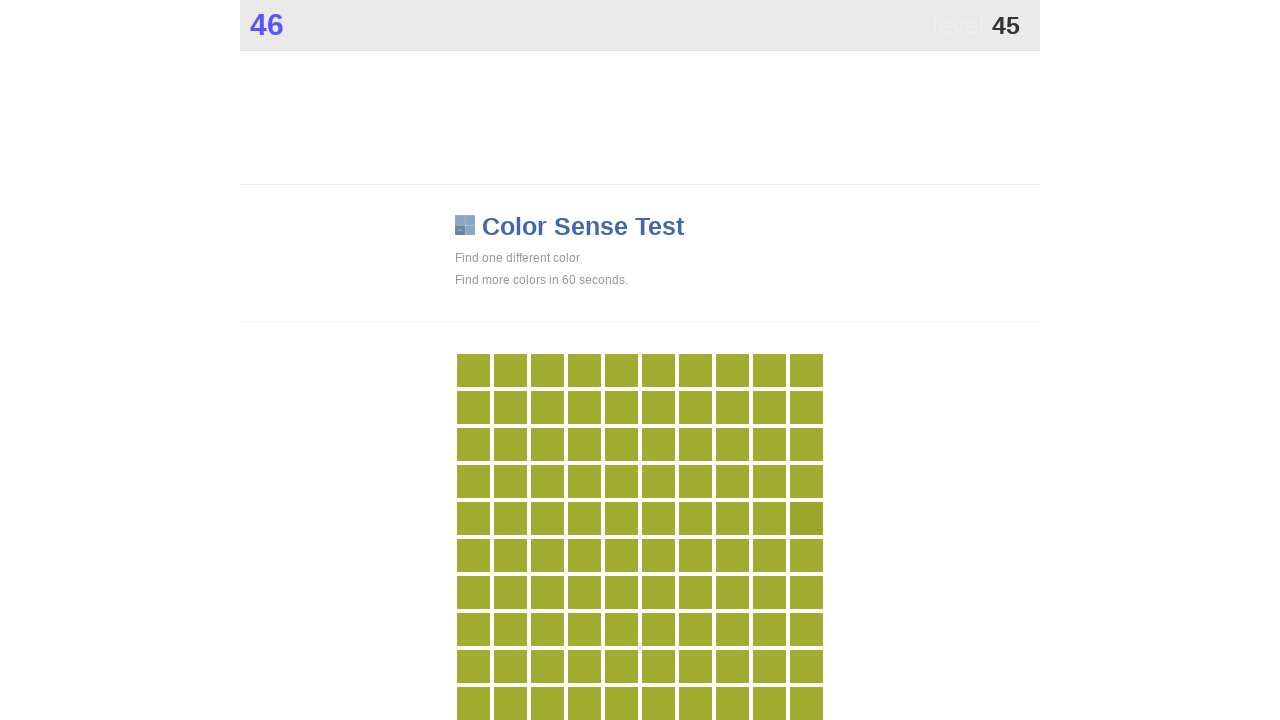

Clicked main game button during rapid clicking phase at (806, 518) on .main
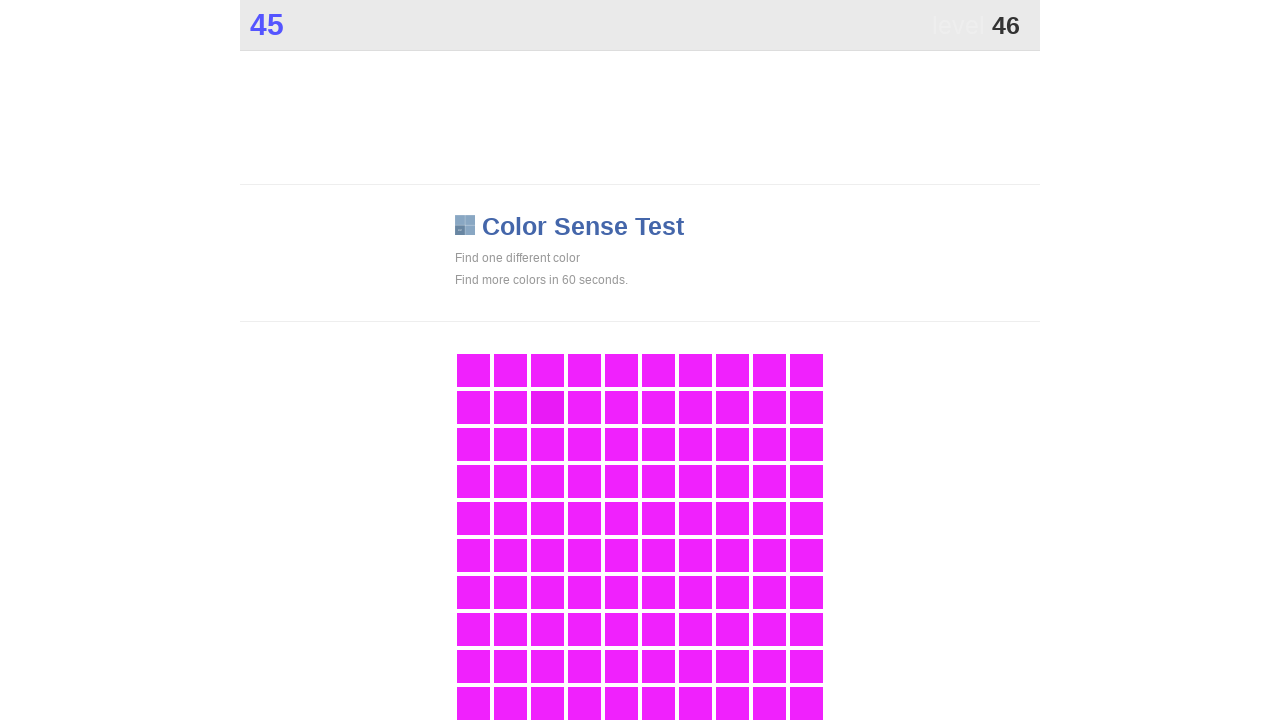

Clicked main game button during rapid clicking phase at (547, 407) on .main
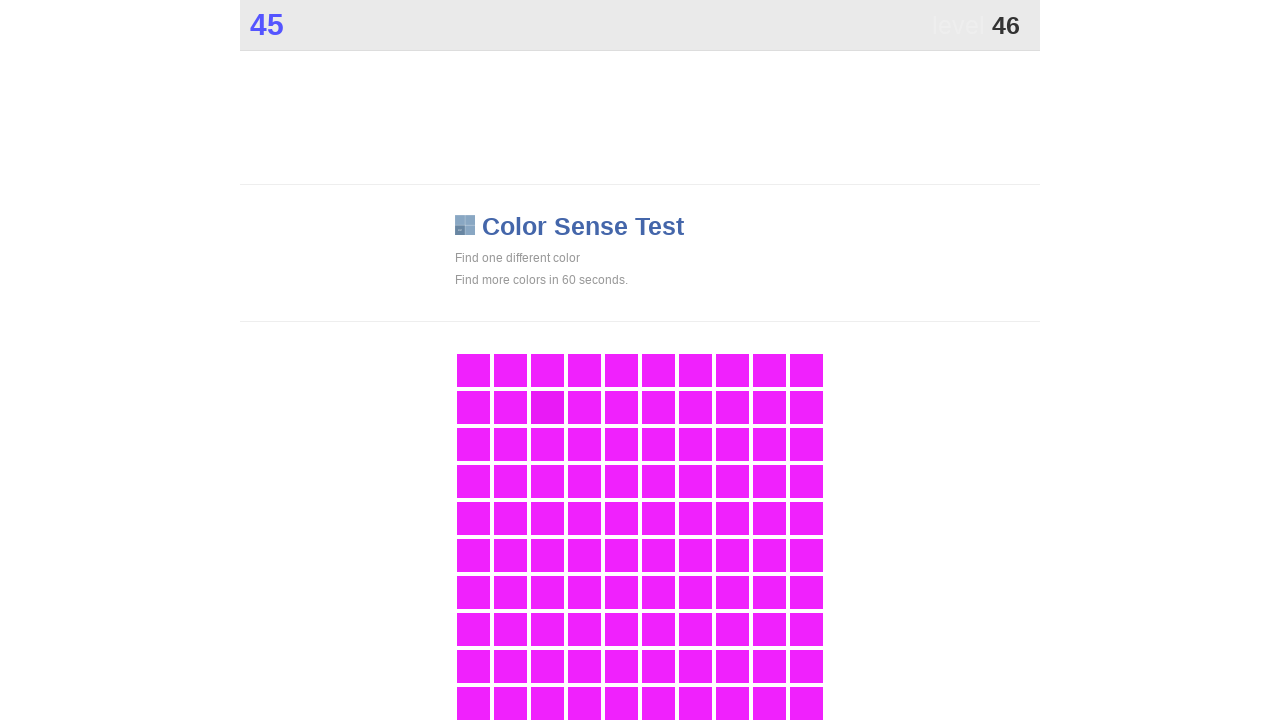

Clicked main game button during rapid clicking phase at (547, 407) on .main
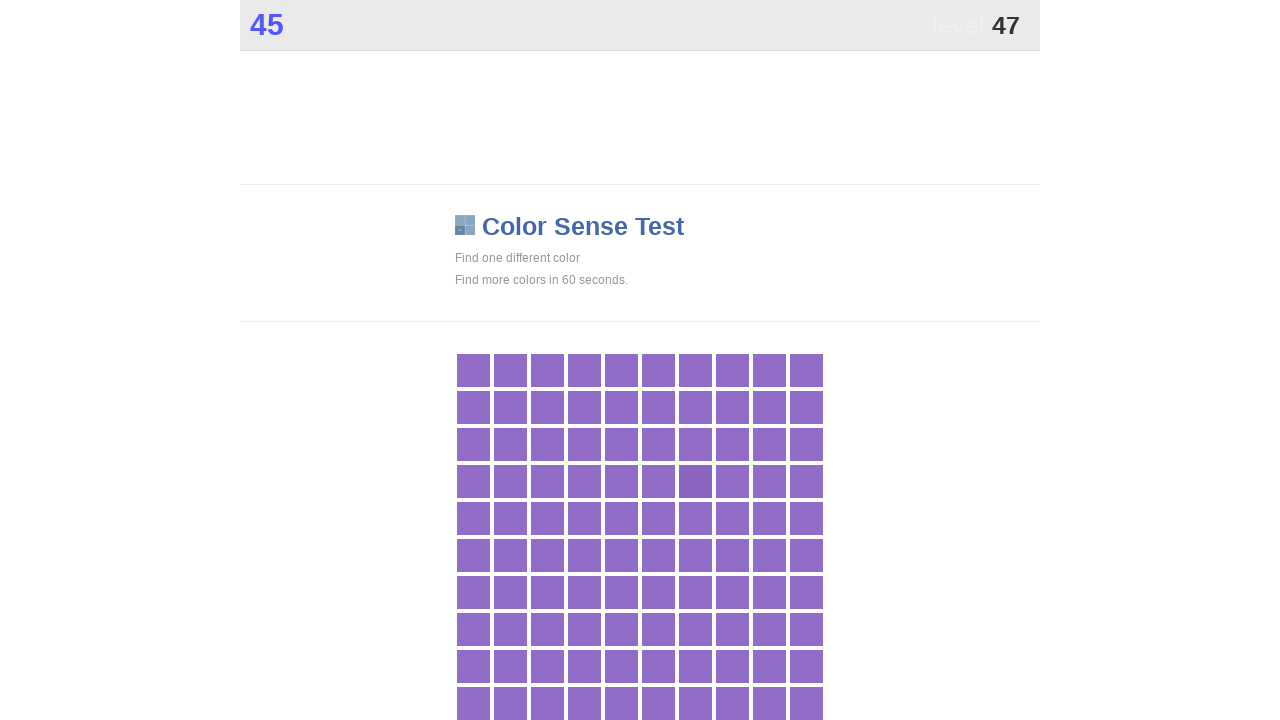

Clicked main game button during rapid clicking phase at (695, 481) on .main
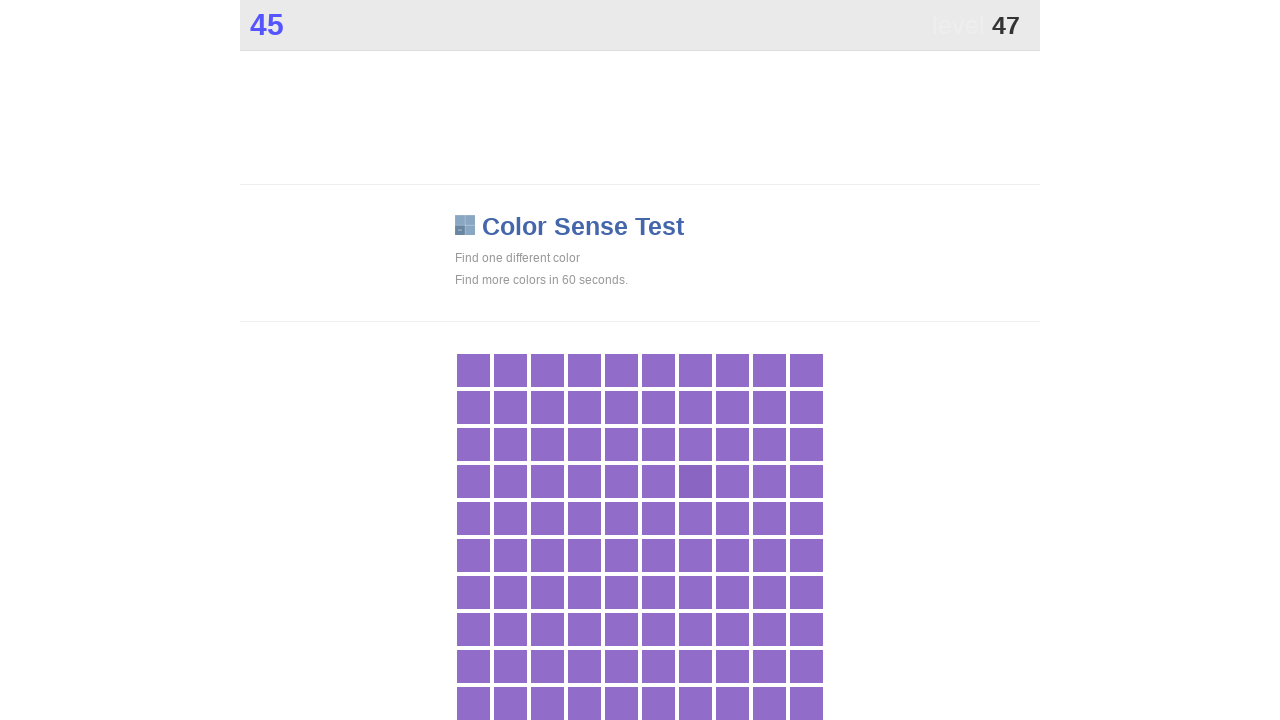

Clicked main game button during rapid clicking phase at (695, 481) on .main
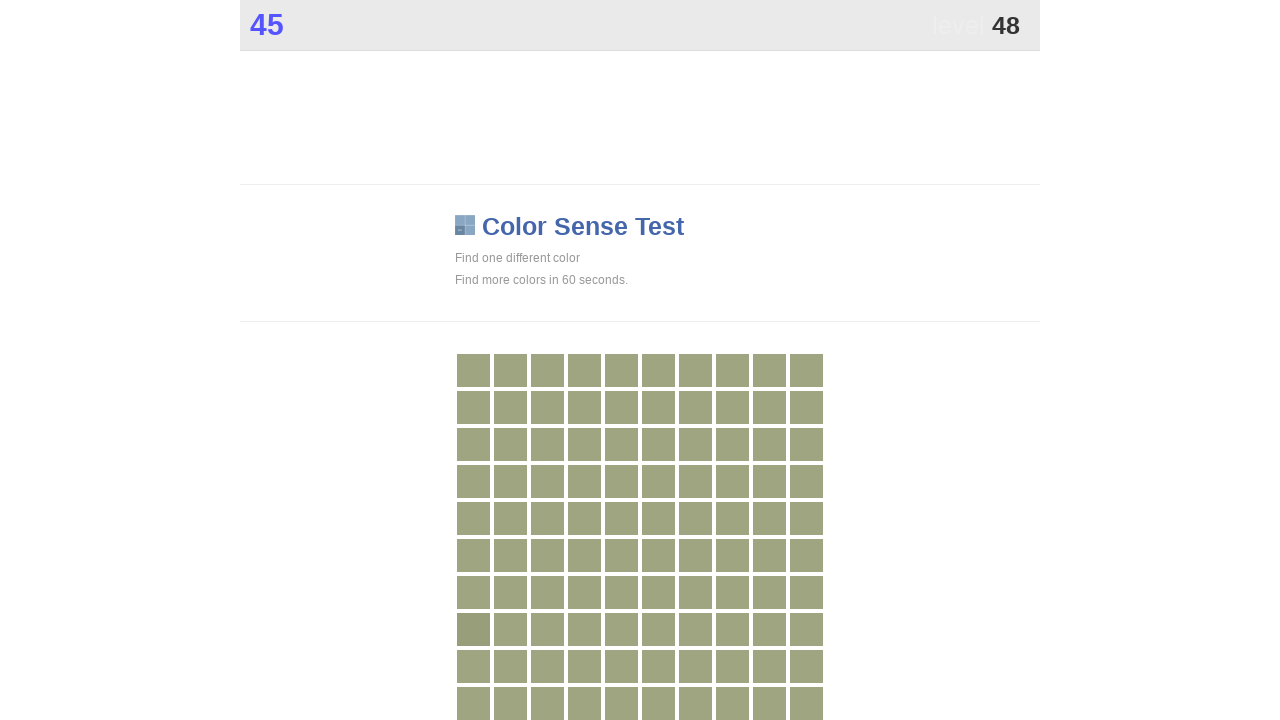

Clicked main game button during rapid clicking phase at (473, 629) on .main
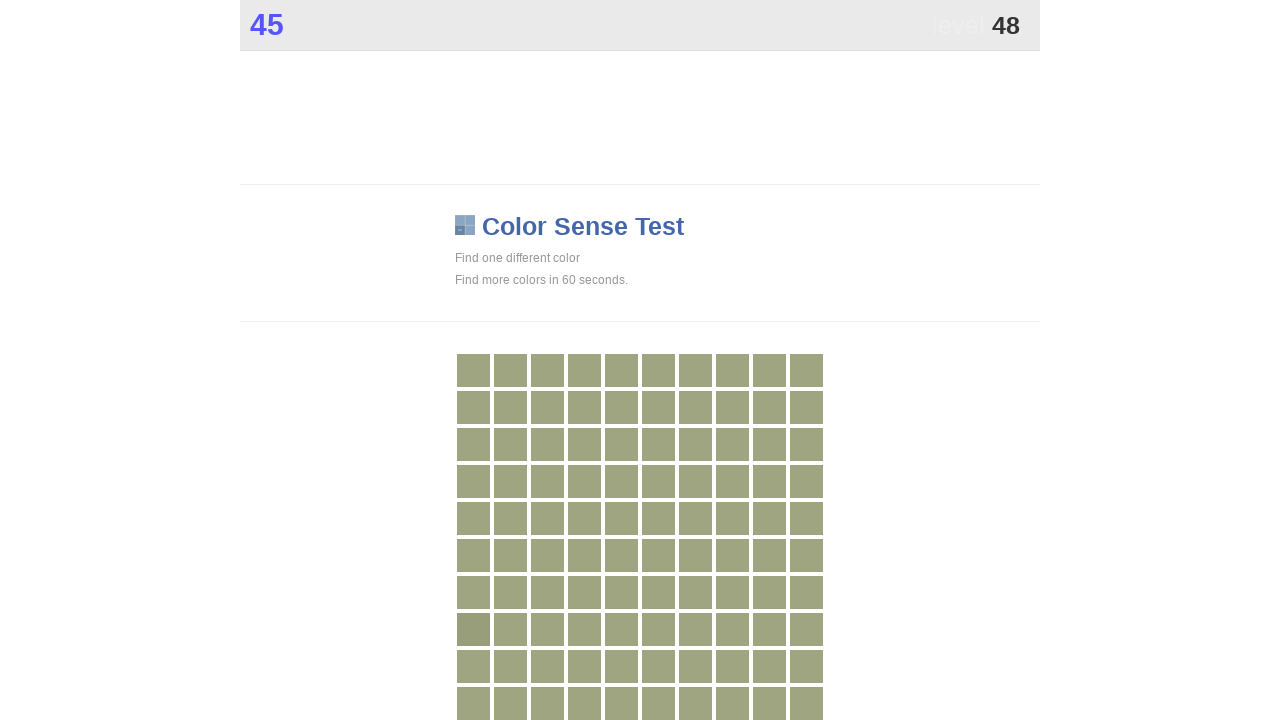

Clicked main game button during rapid clicking phase at (473, 629) on .main
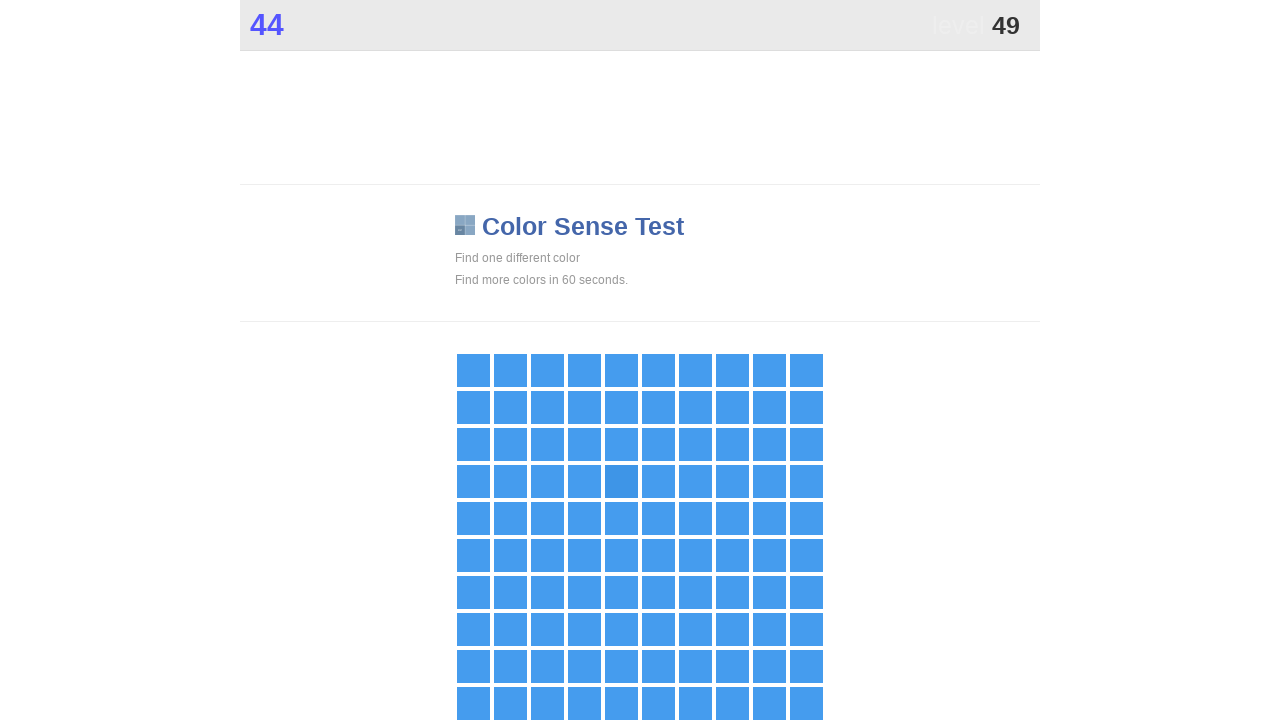

Clicked main game button during rapid clicking phase at (621, 481) on .main
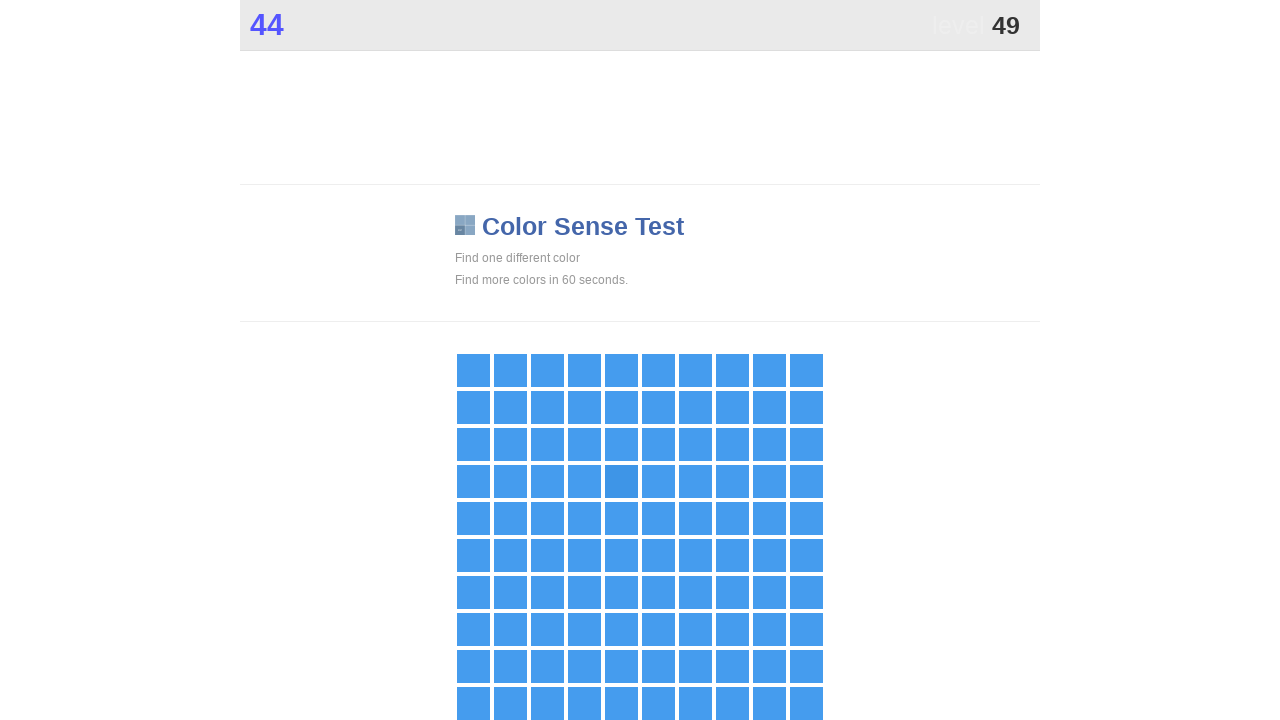

Clicked main game button during rapid clicking phase at (621, 481) on .main
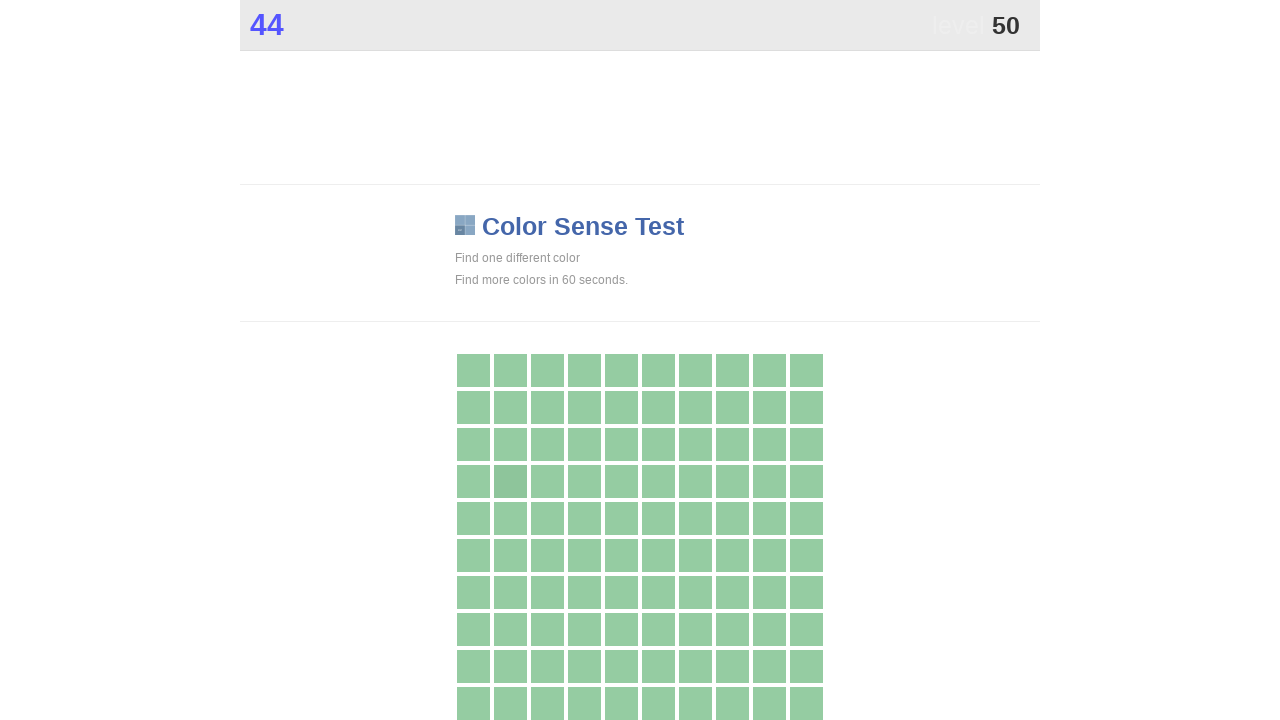

Clicked main game button during rapid clicking phase at (510, 481) on .main
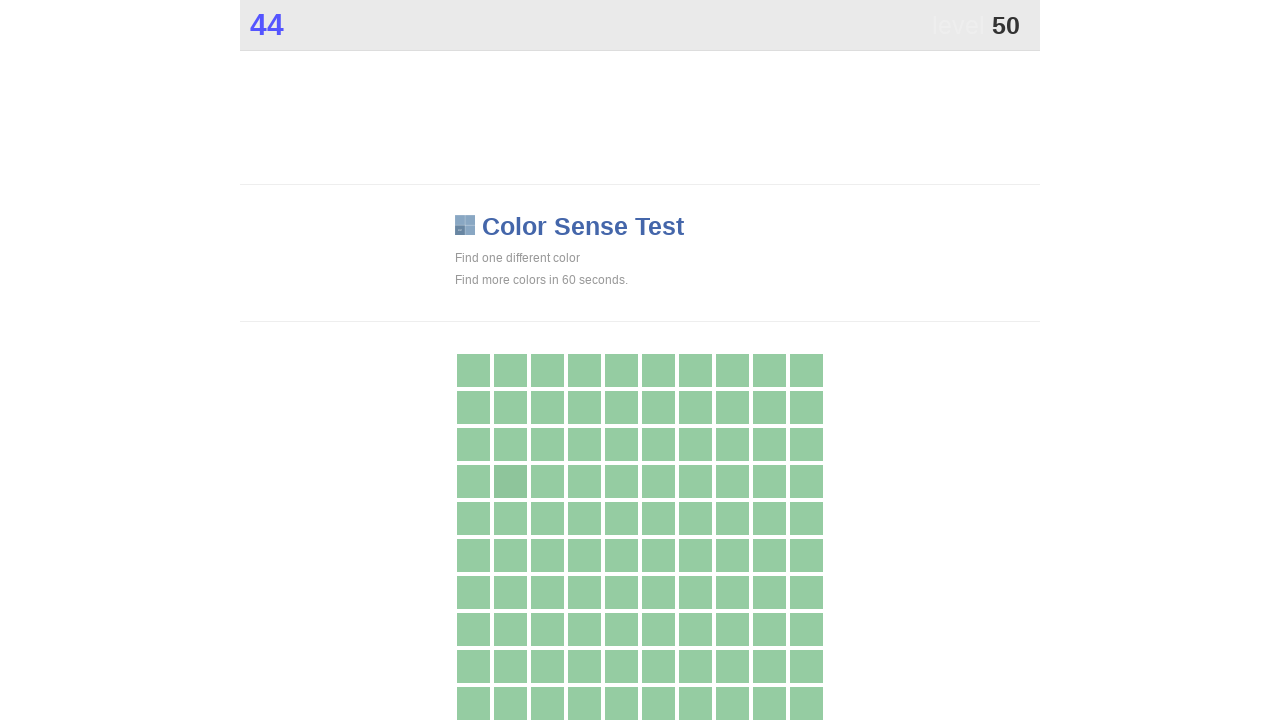

Clicked main game button during rapid clicking phase at (510, 481) on .main
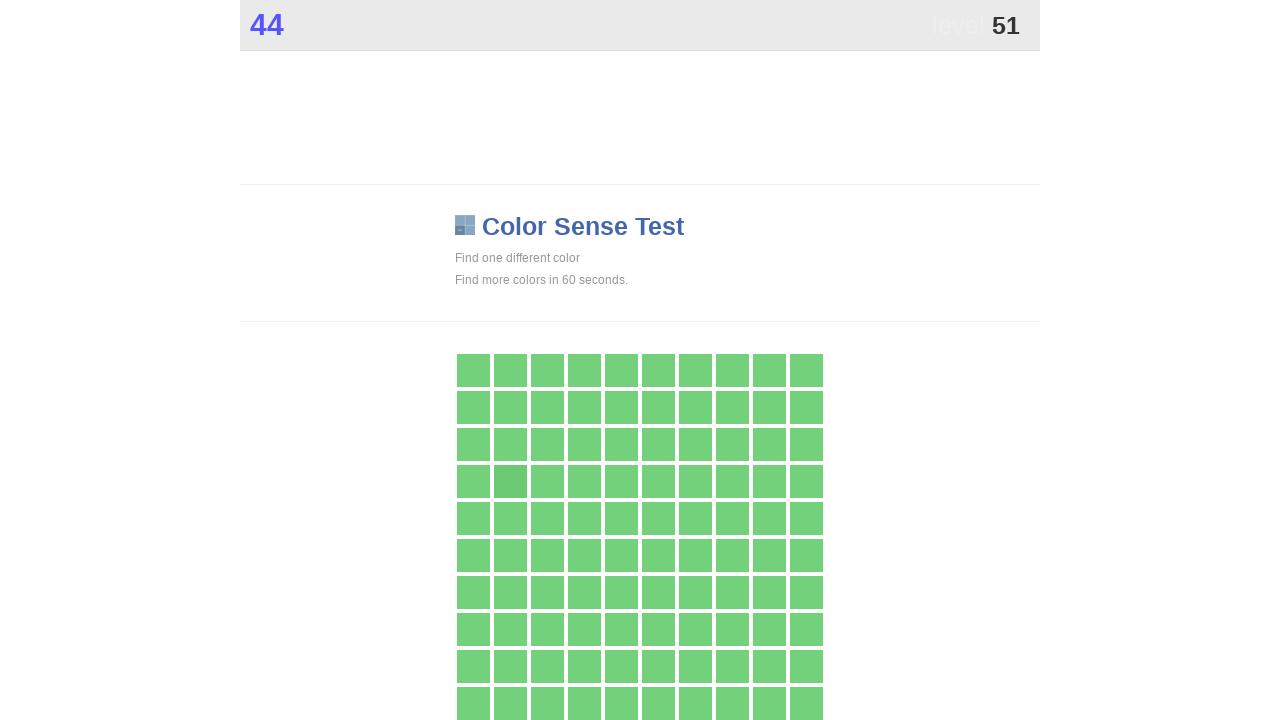

Clicked main game button during rapid clicking phase at (510, 481) on .main
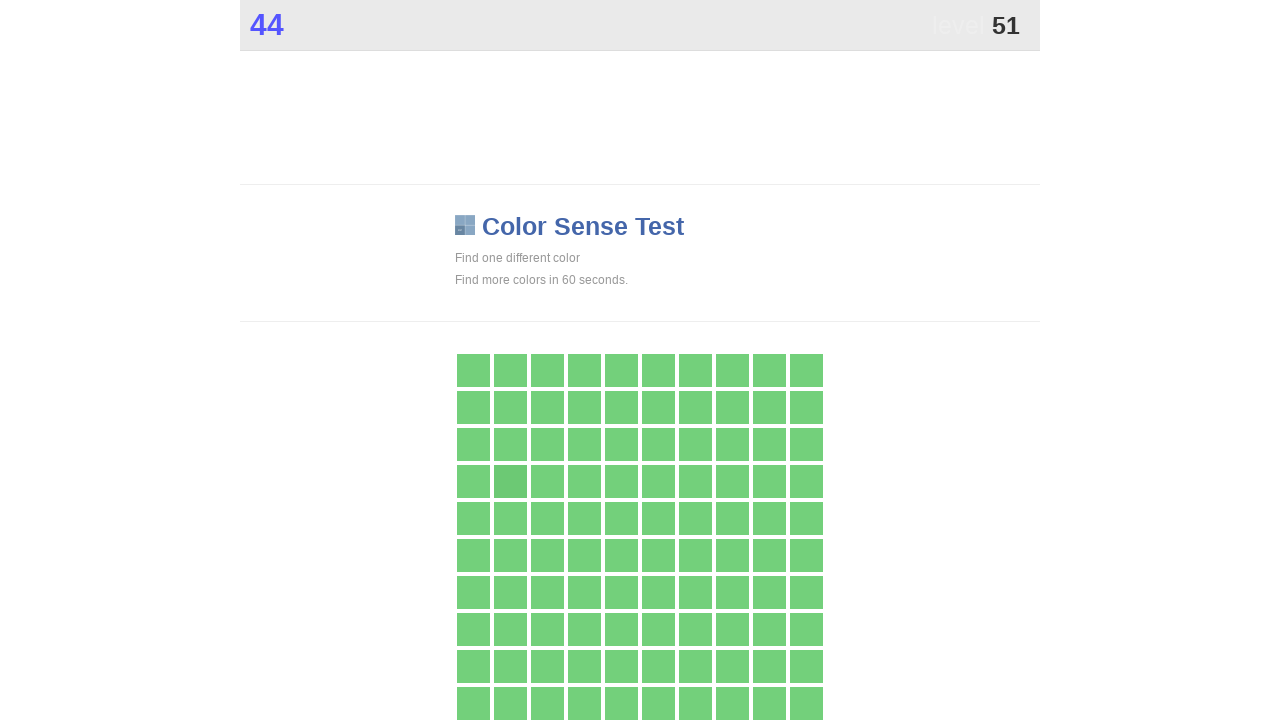

Clicked main game button during rapid clicking phase at (510, 481) on .main
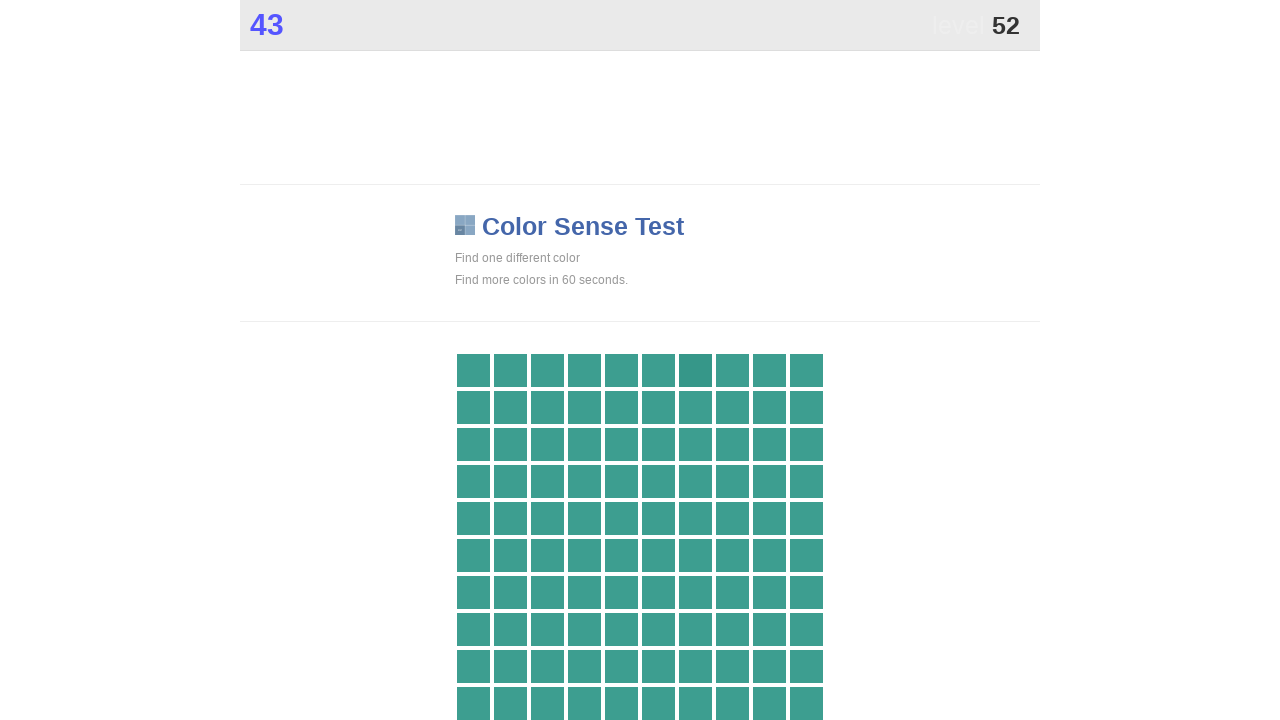

Clicked main game button during rapid clicking phase at (695, 370) on .main
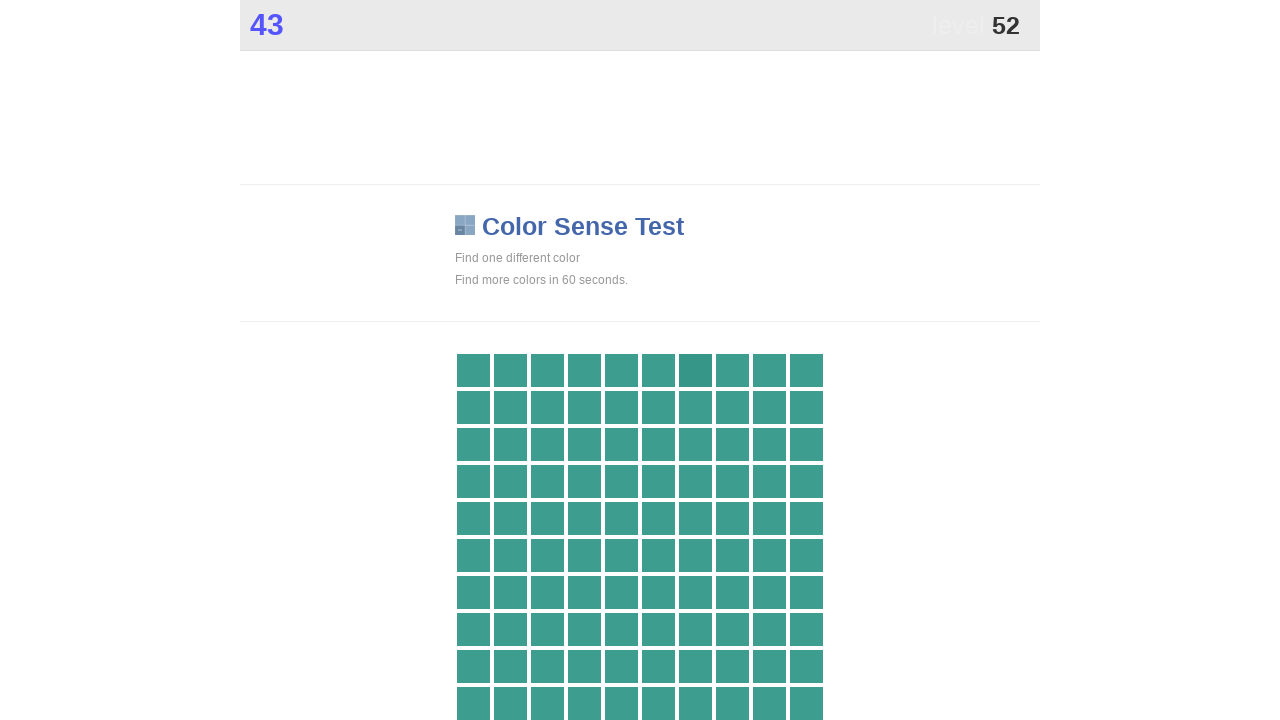

Clicked main game button during rapid clicking phase at (695, 370) on .main
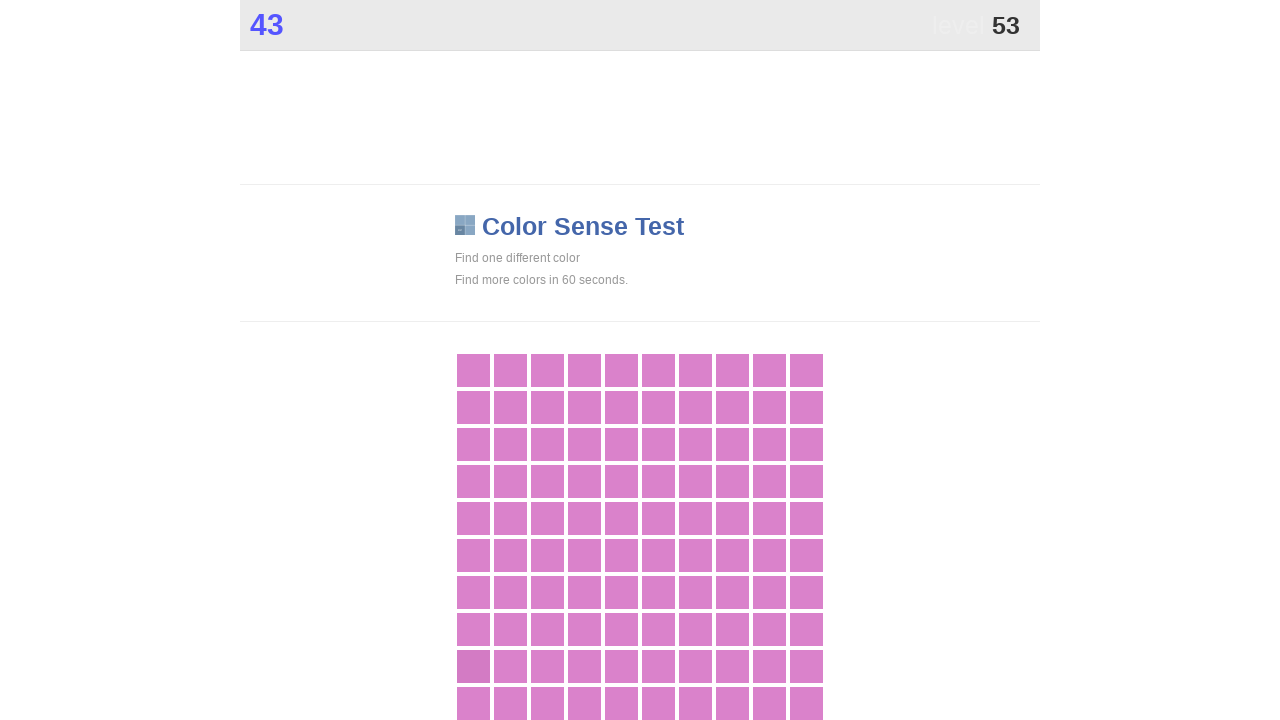

Clicked main game button during rapid clicking phase at (473, 666) on .main
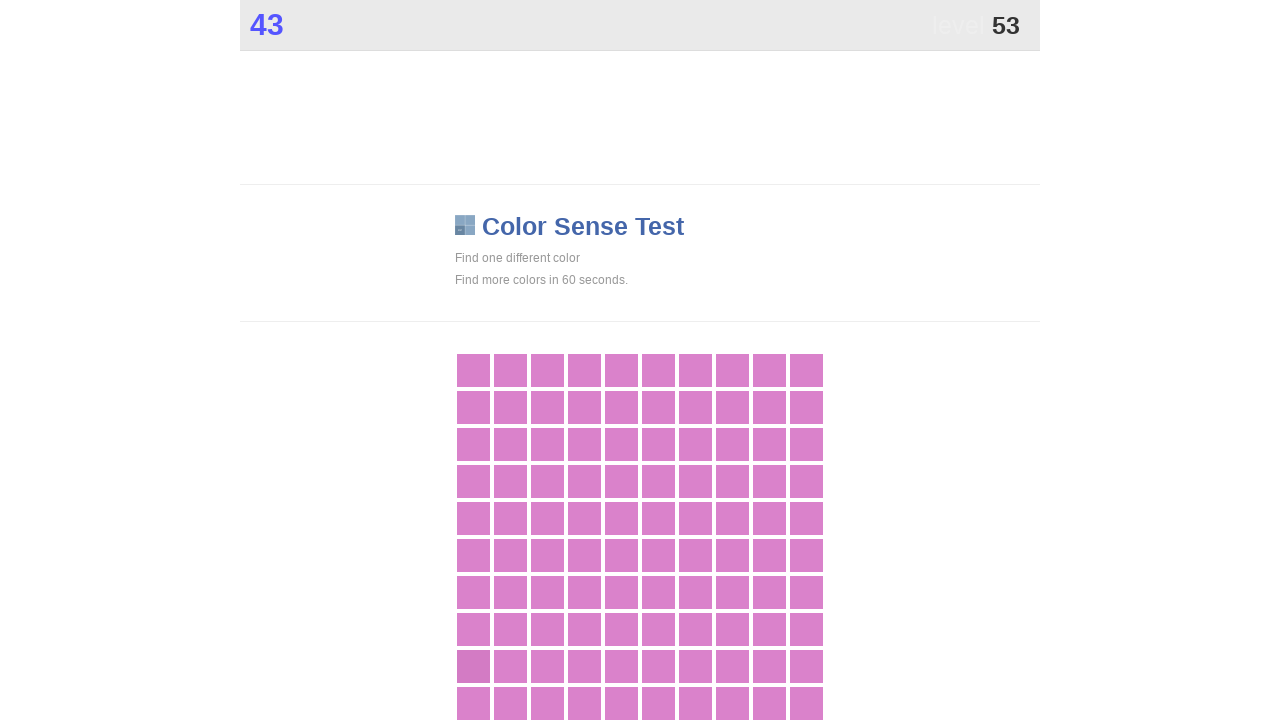

Clicked main game button during rapid clicking phase at (473, 666) on .main
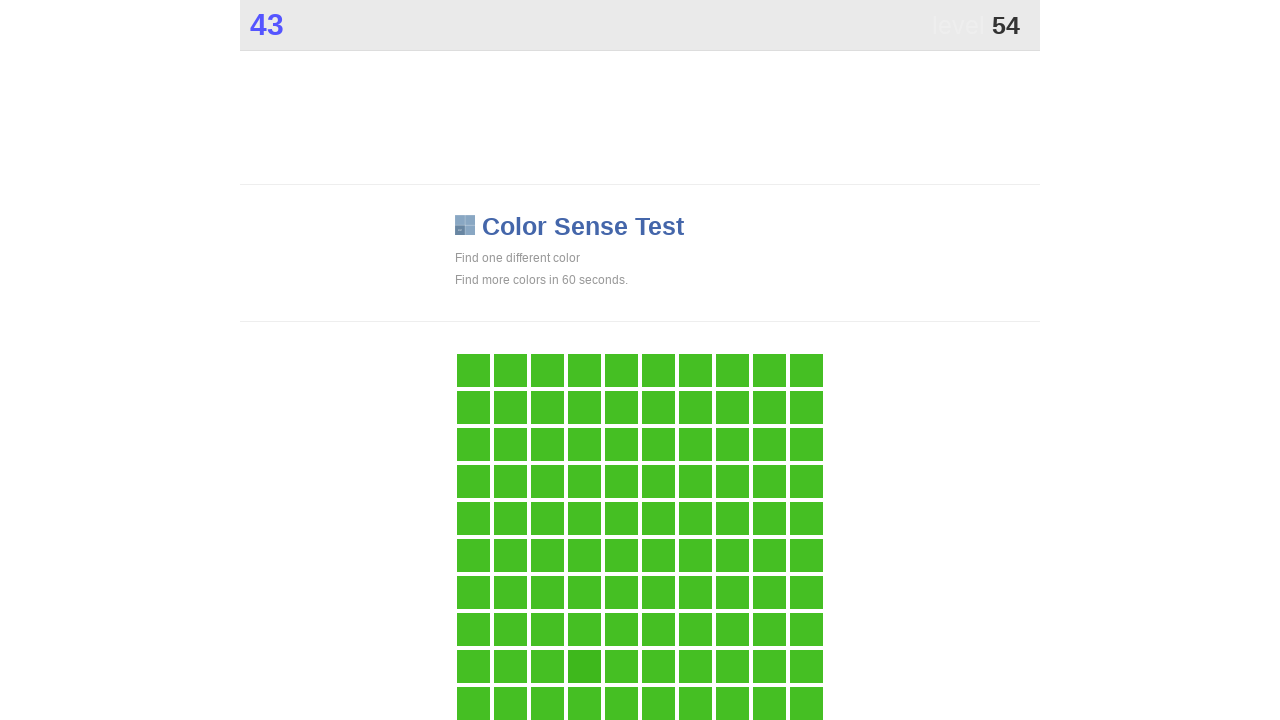

Clicked main game button during rapid clicking phase at (584, 666) on .main
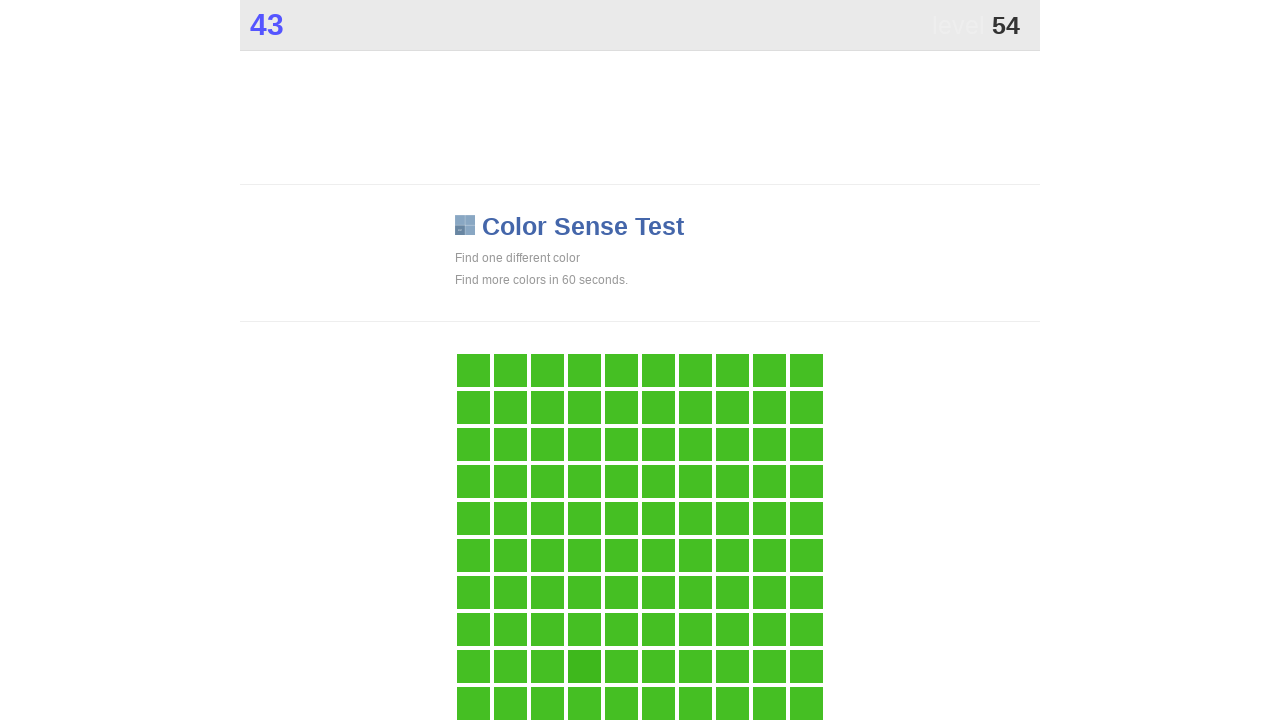

Clicked main game button during rapid clicking phase at (584, 666) on .main
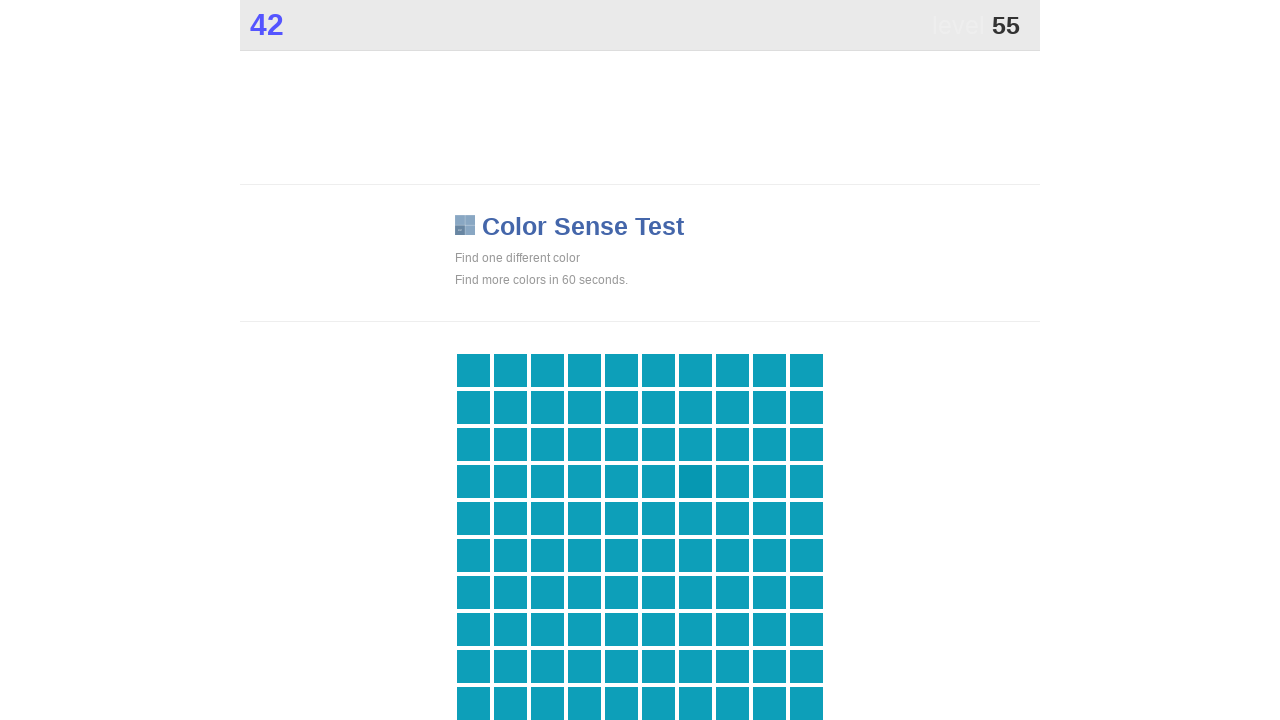

Clicked main game button during rapid clicking phase at (695, 481) on .main
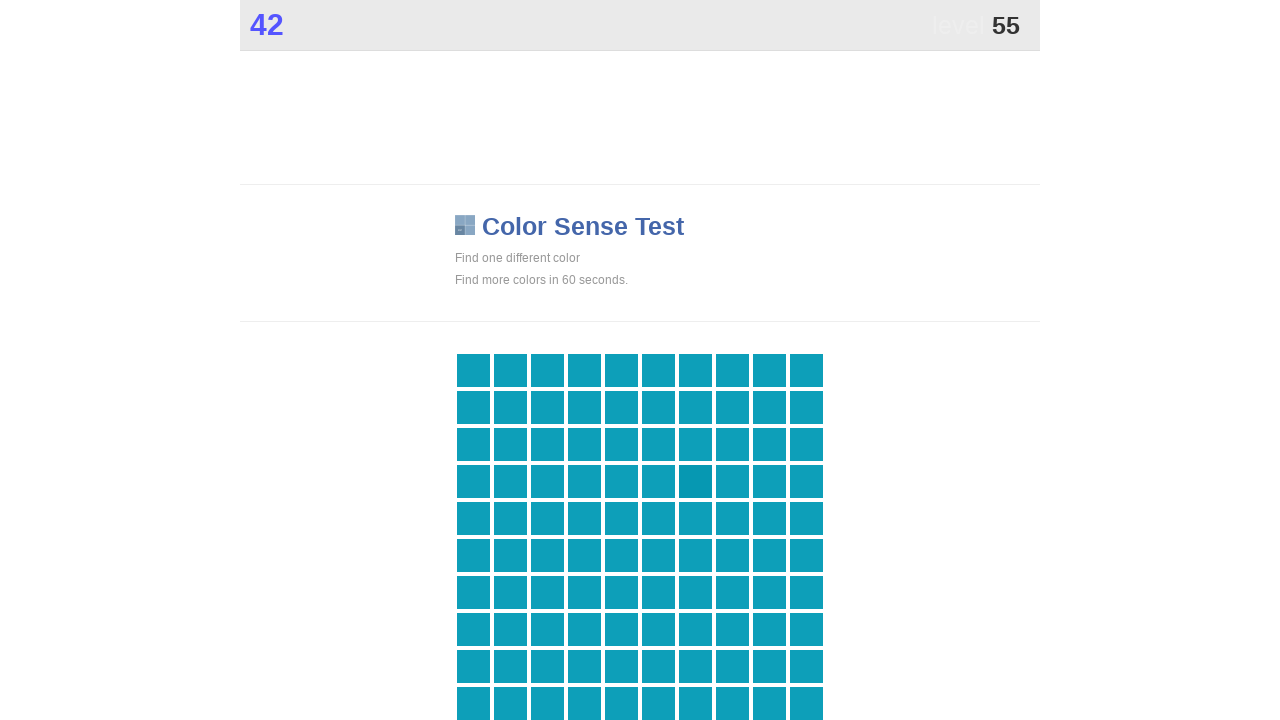

Clicked main game button during rapid clicking phase at (695, 481) on .main
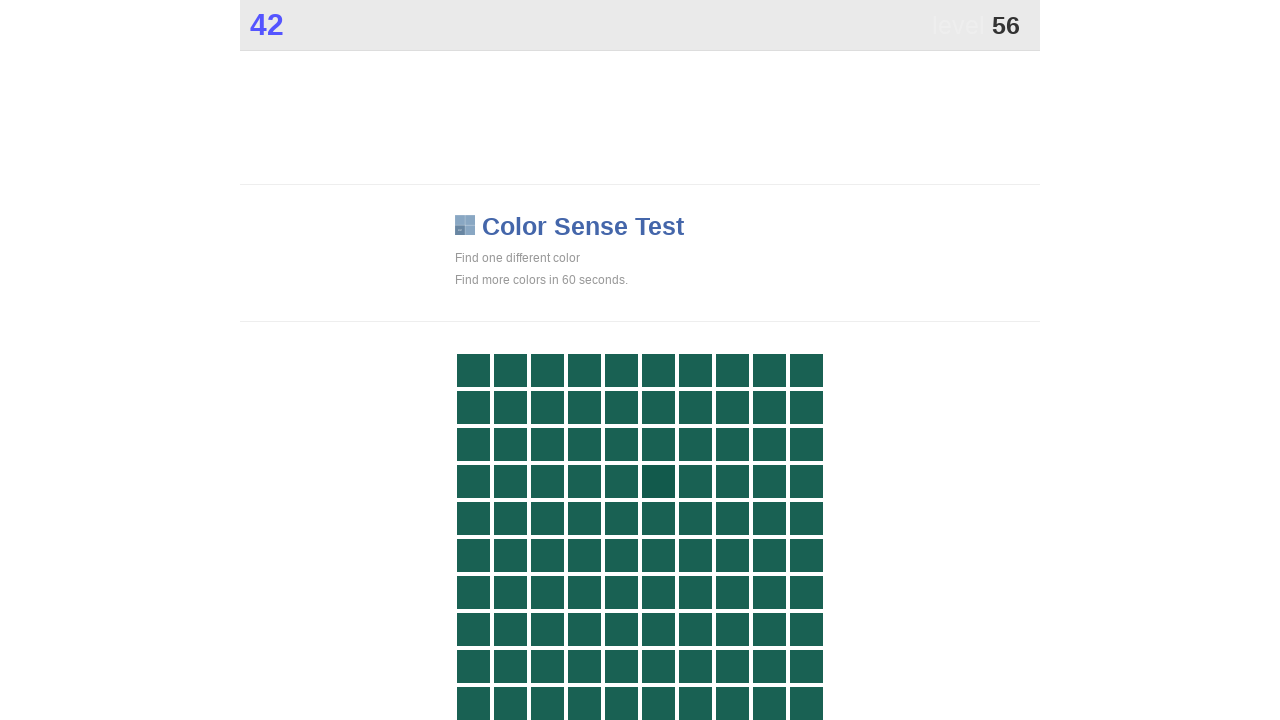

Clicked main game button during rapid clicking phase at (658, 481) on .main
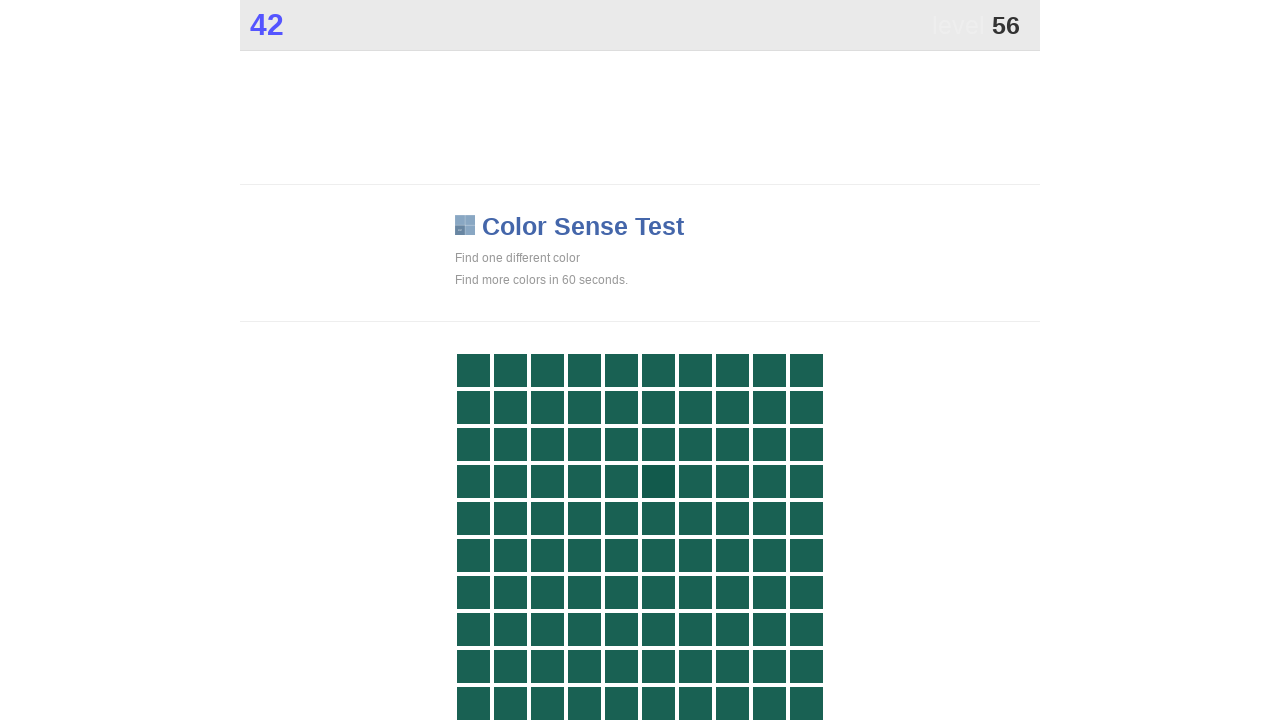

Clicked main game button during rapid clicking phase at (658, 481) on .main
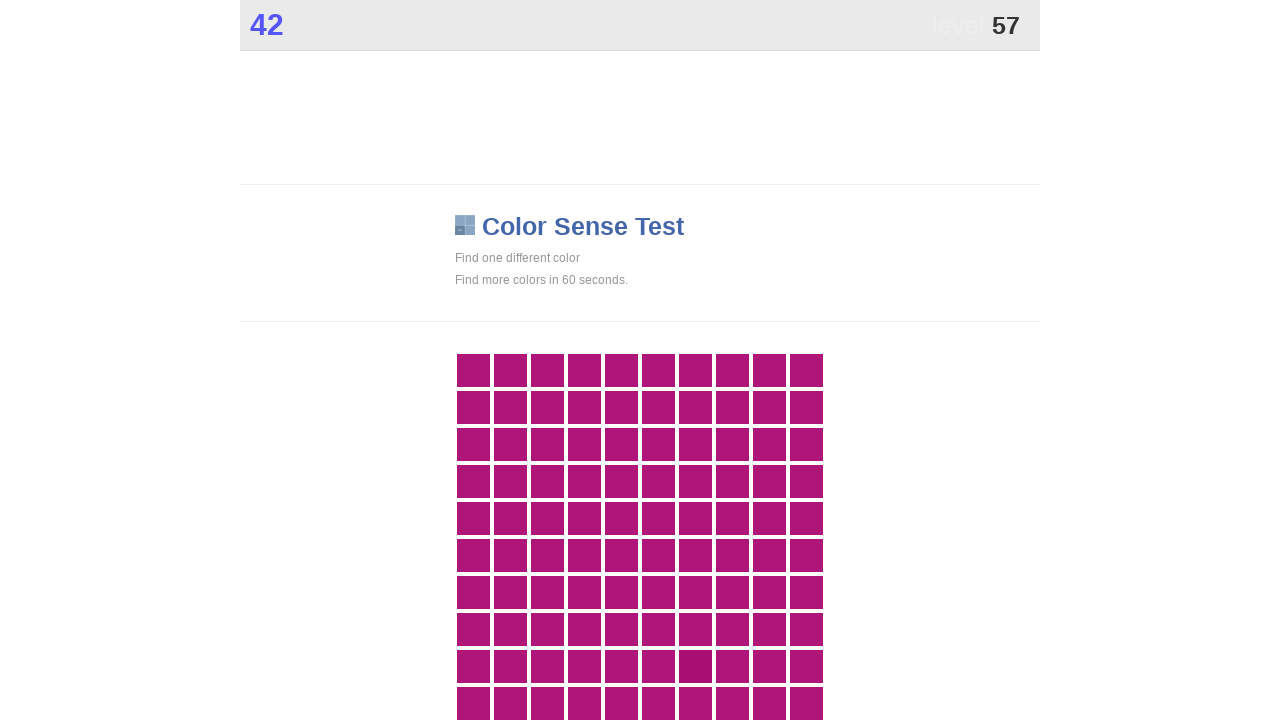

Clicked main game button during rapid clicking phase at (695, 666) on .main
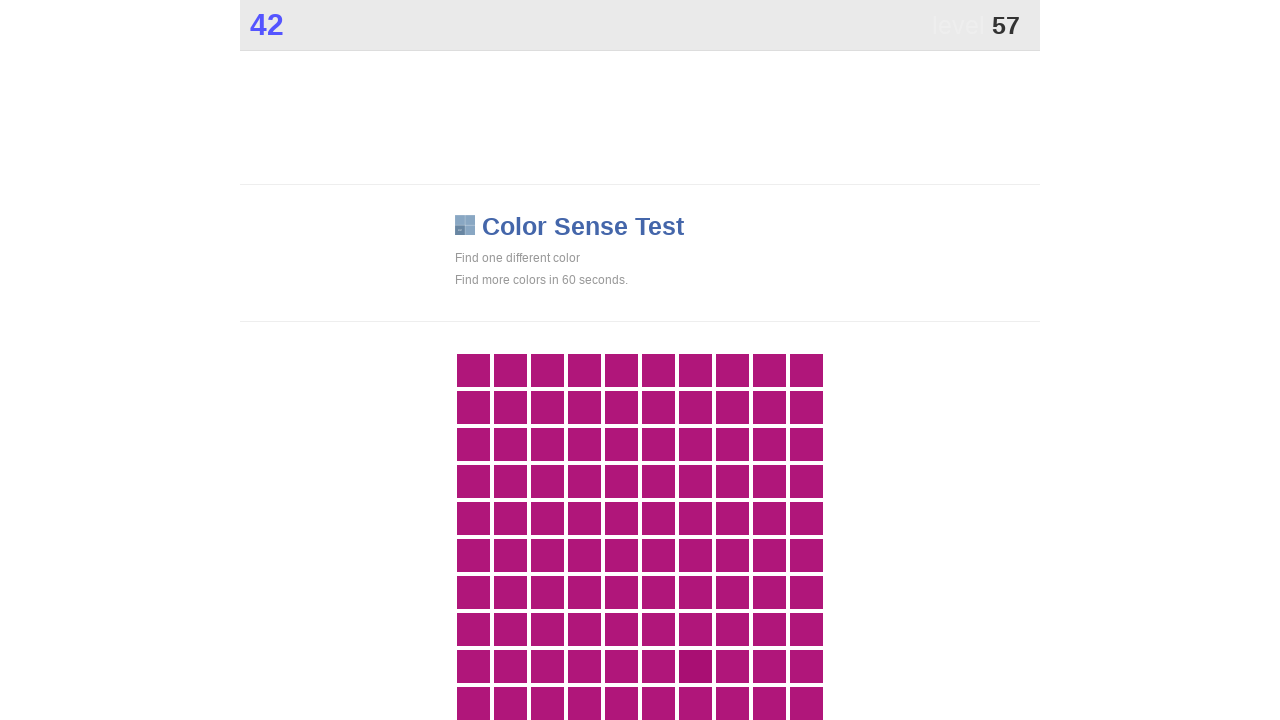

Clicked main game button during rapid clicking phase at (695, 666) on .main
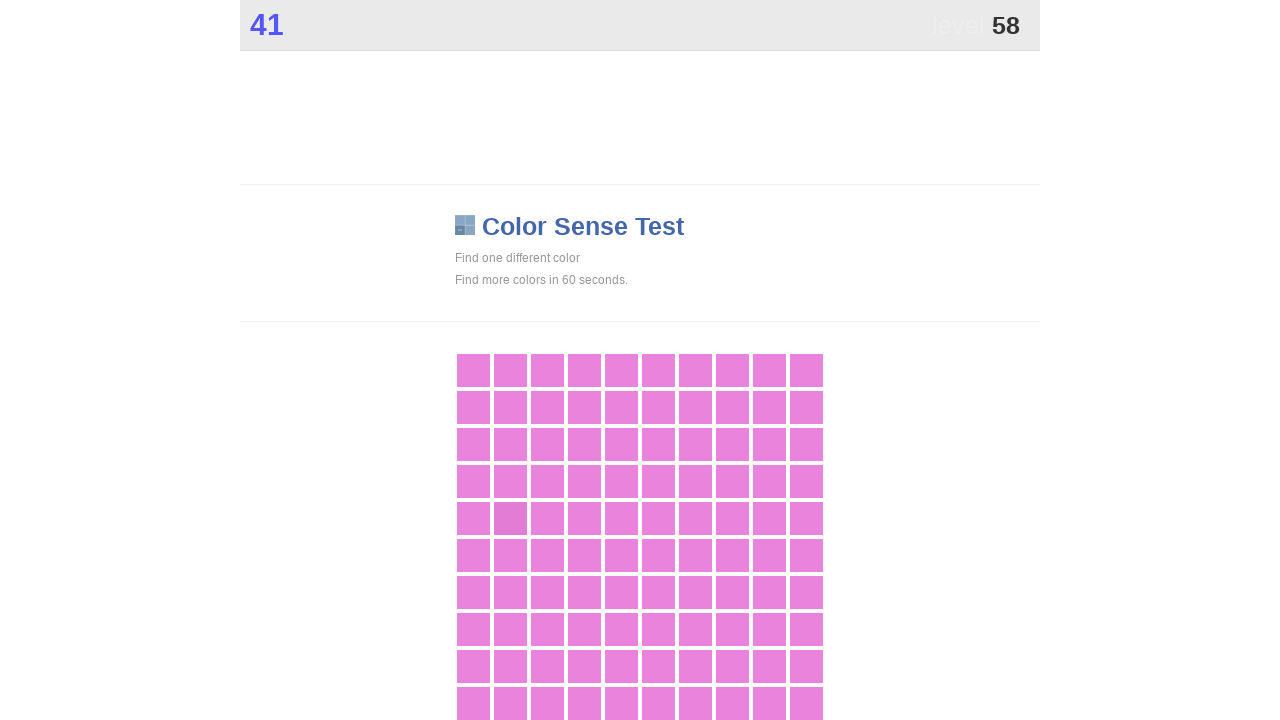

Clicked main game button during rapid clicking phase at (510, 518) on .main
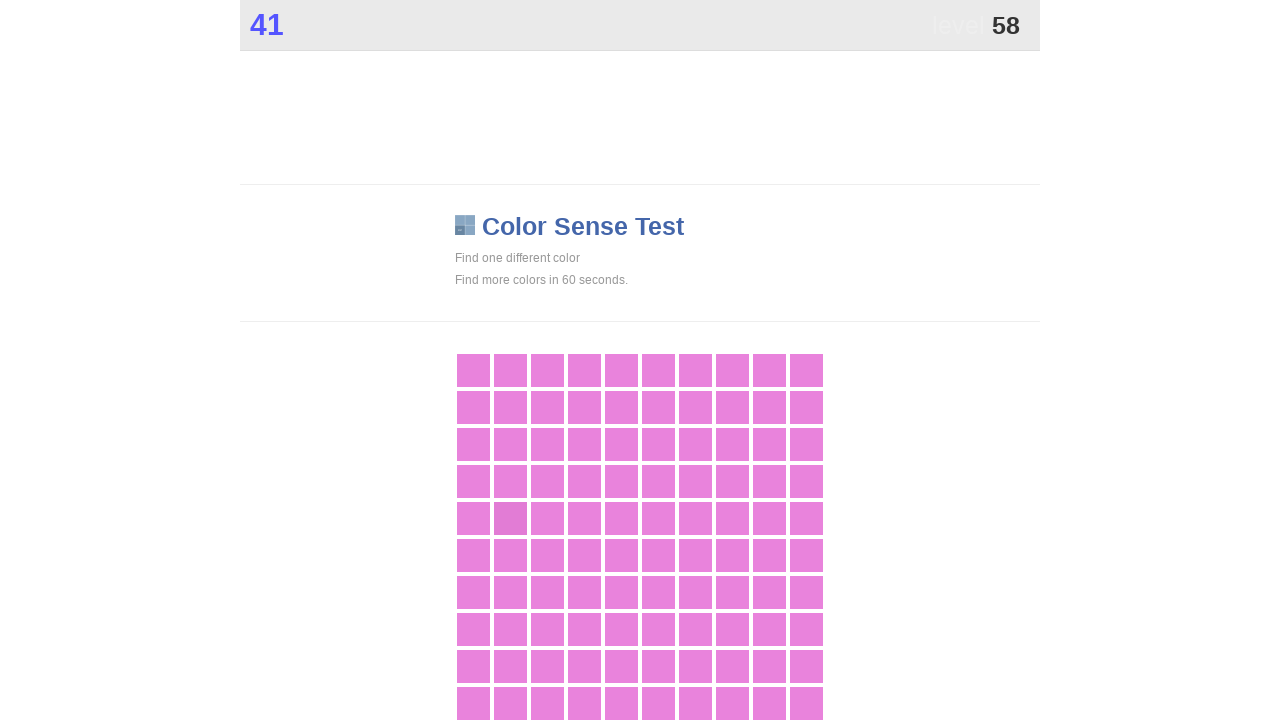

Clicked main game button during rapid clicking phase at (510, 518) on .main
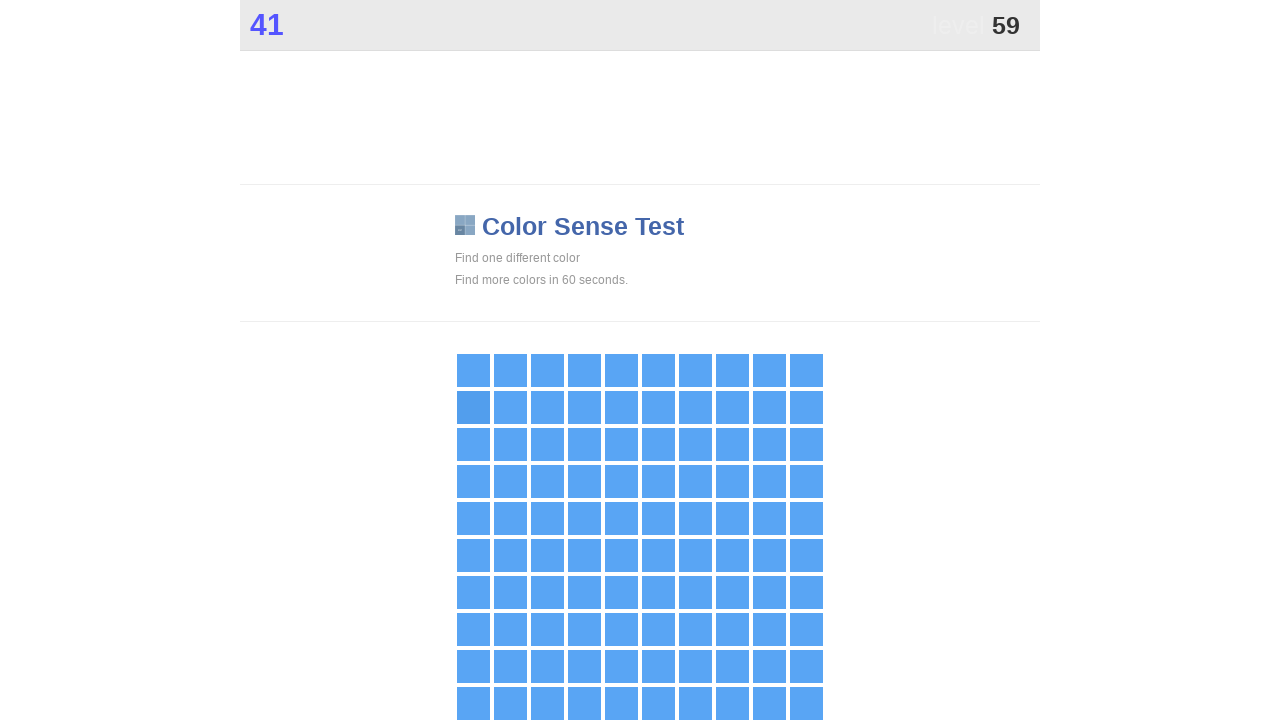

Clicked main game button during rapid clicking phase at (473, 407) on .main
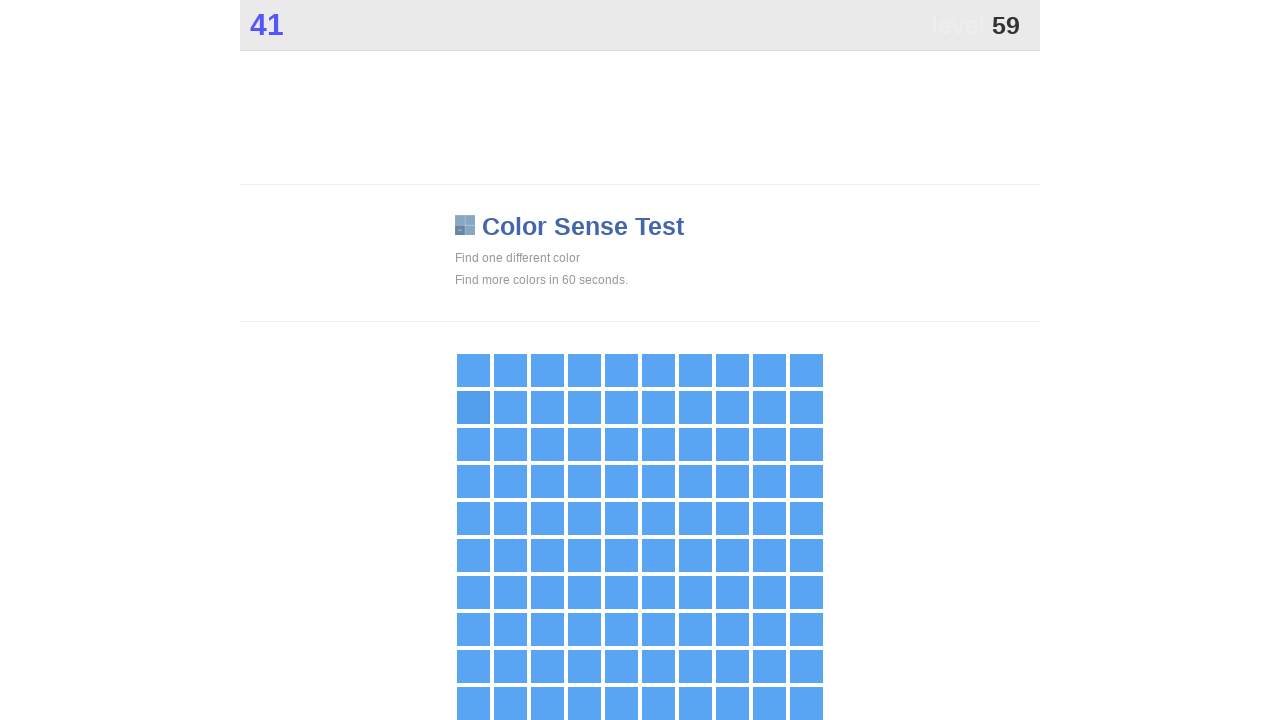

Clicked main game button during rapid clicking phase at (473, 407) on .main
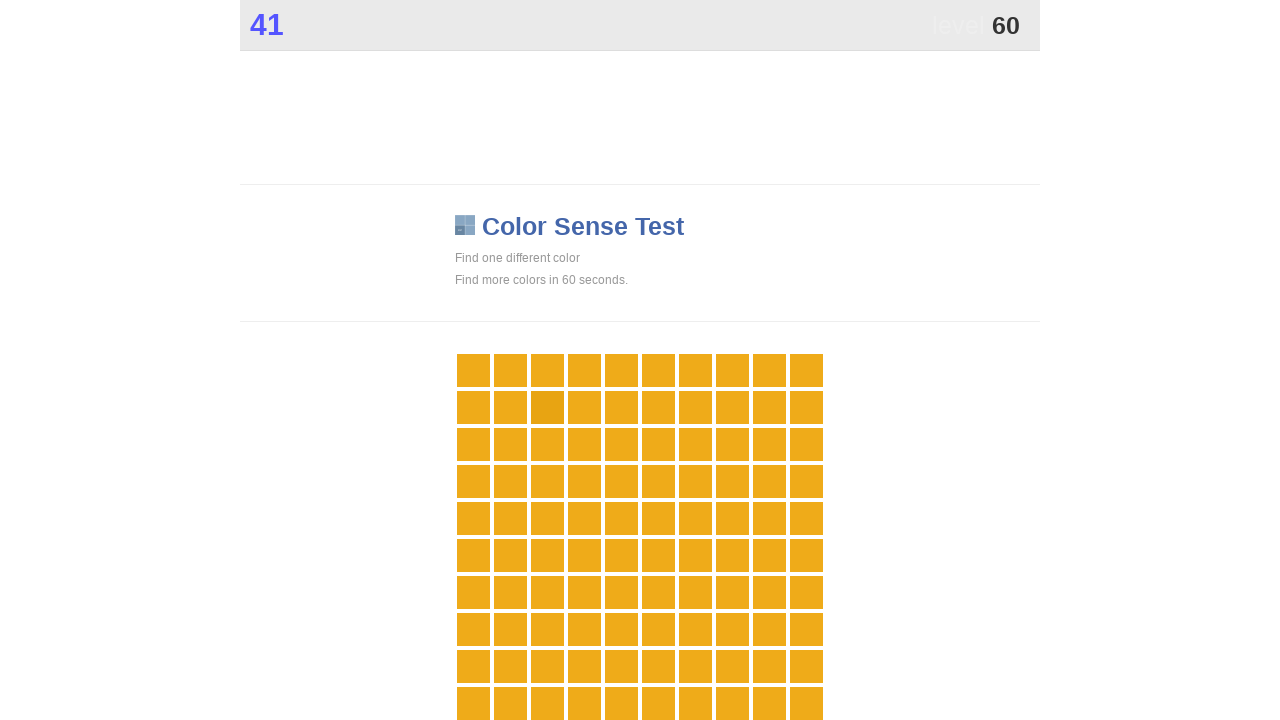

Clicked main game button during rapid clicking phase at (547, 407) on .main
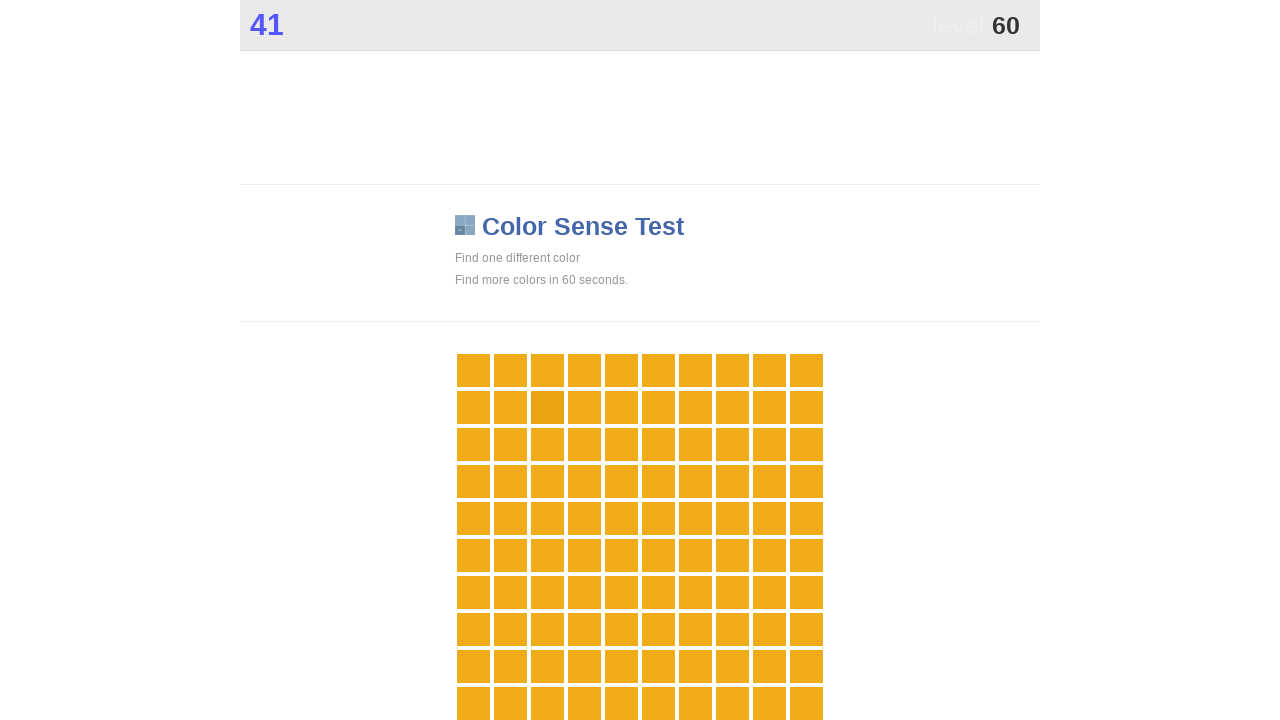

Clicked main game button during rapid clicking phase at (547, 407) on .main
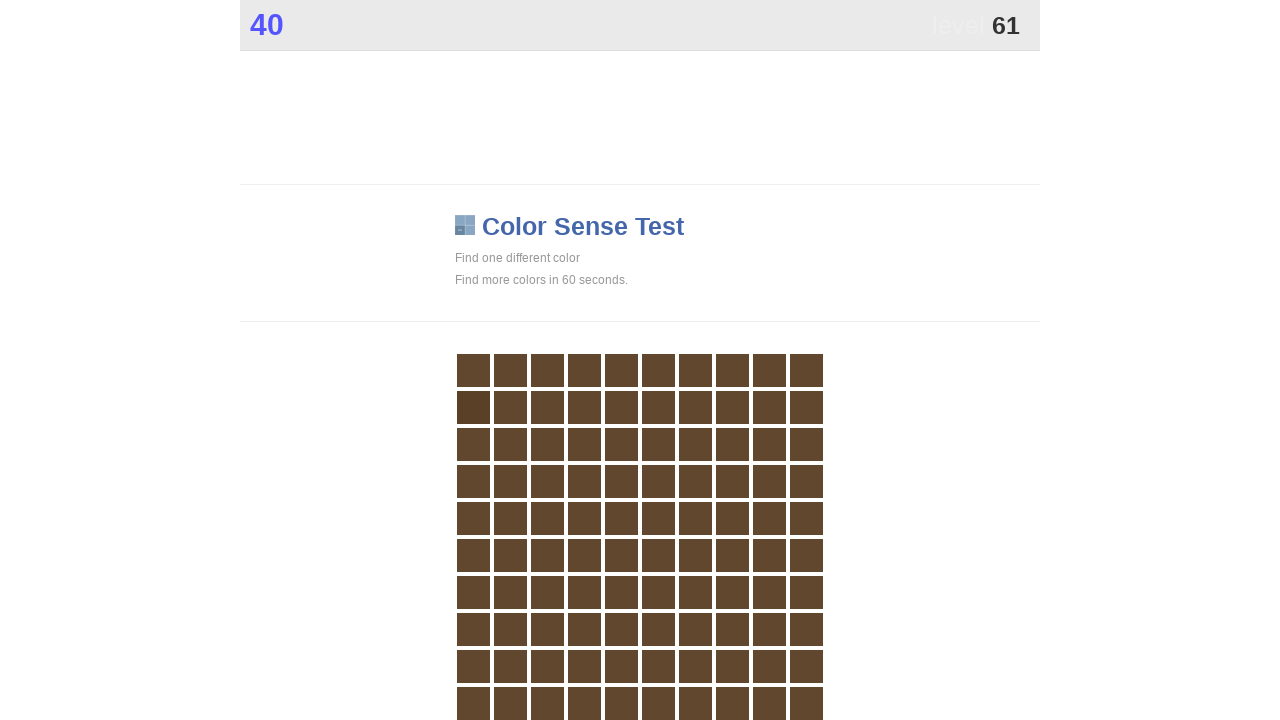

Clicked main game button during rapid clicking phase at (473, 407) on .main
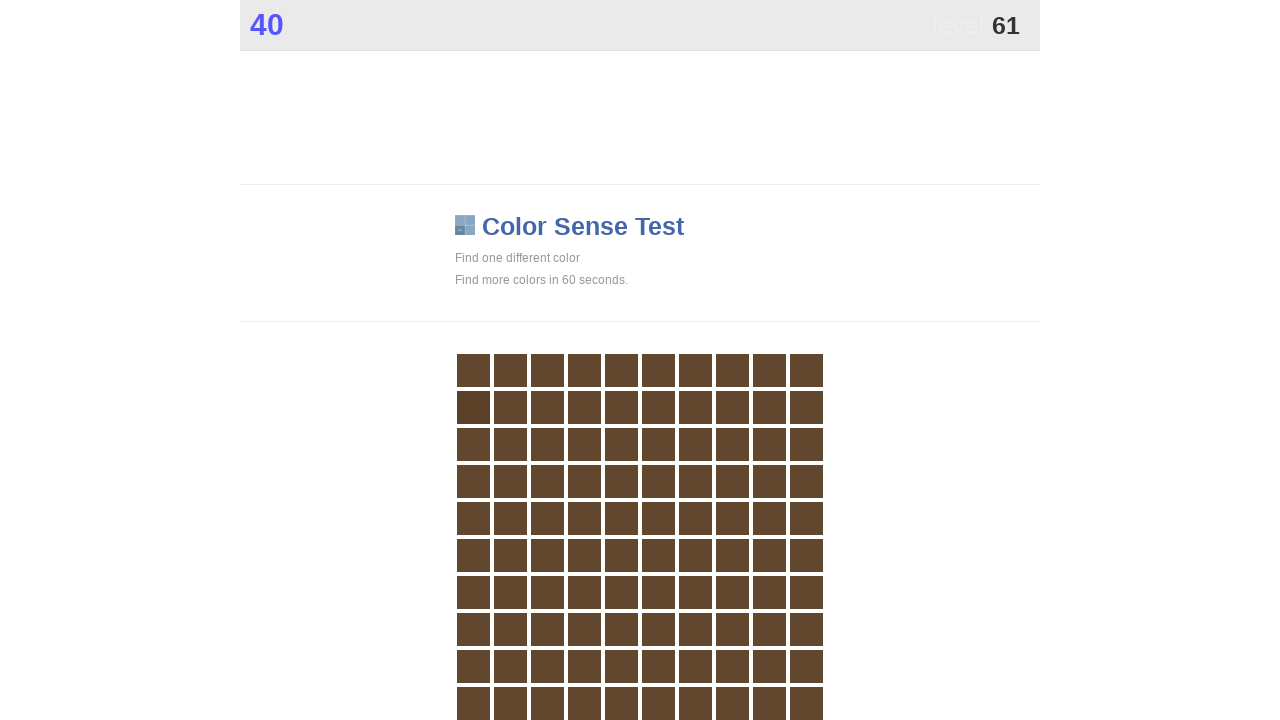

Clicked main game button during rapid clicking phase at (473, 407) on .main
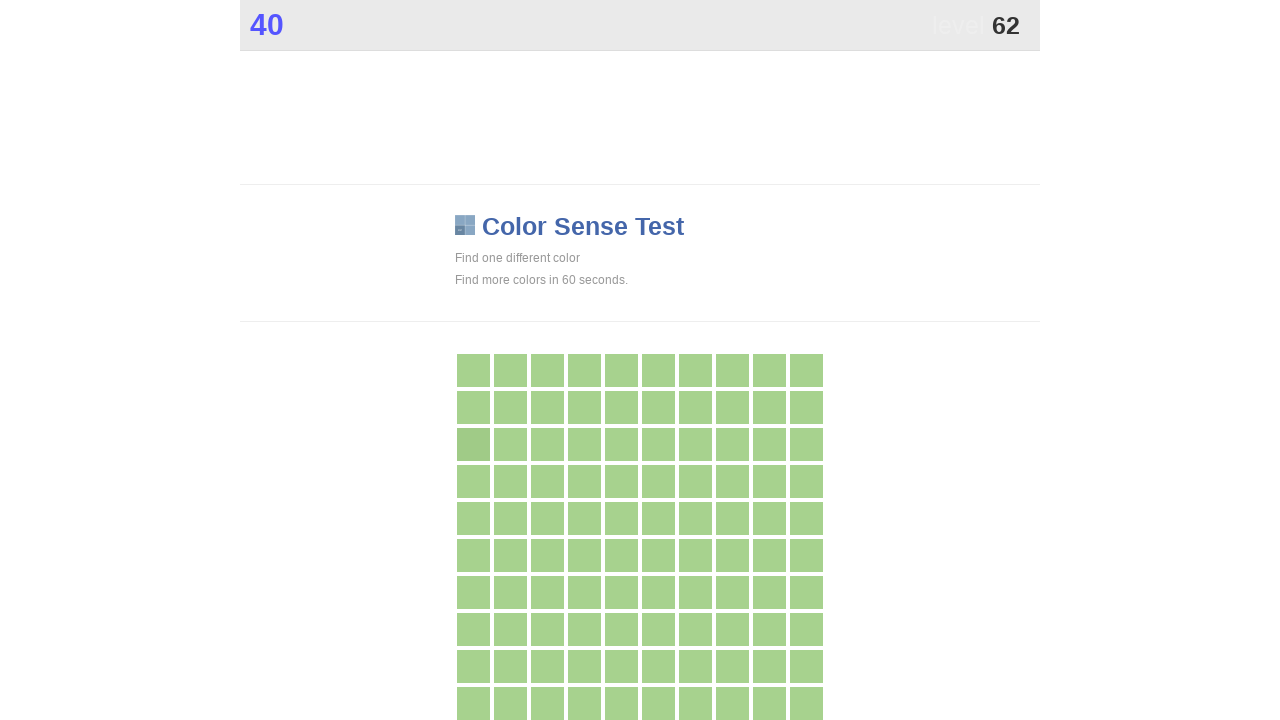

Clicked main game button during rapid clicking phase at (473, 444) on .main
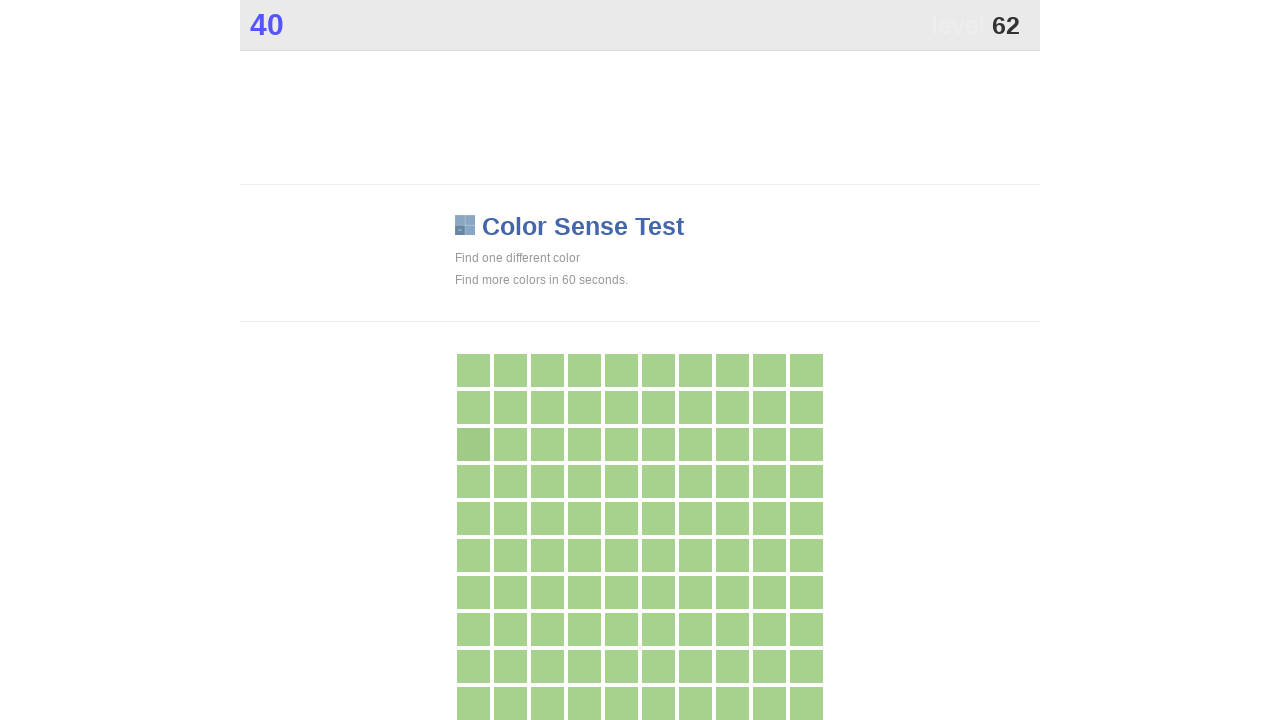

Clicked main game button during rapid clicking phase at (473, 444) on .main
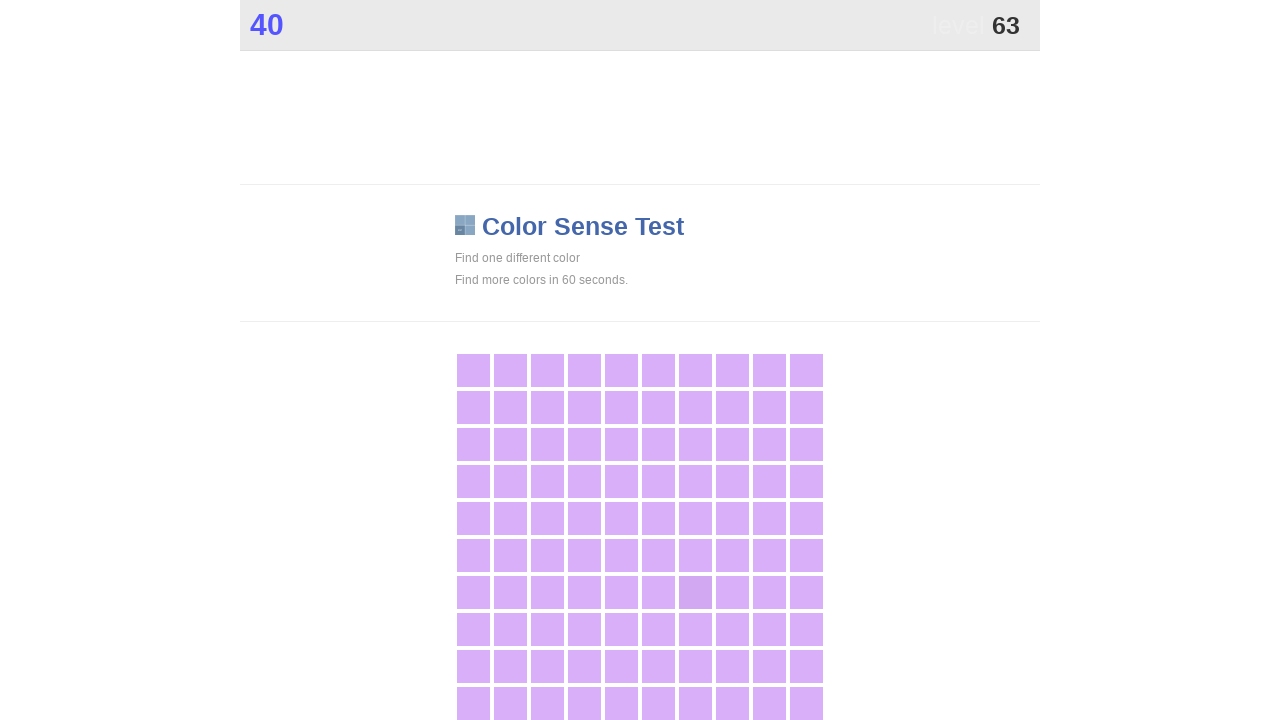

Clicked main game button during rapid clicking phase at (695, 592) on .main
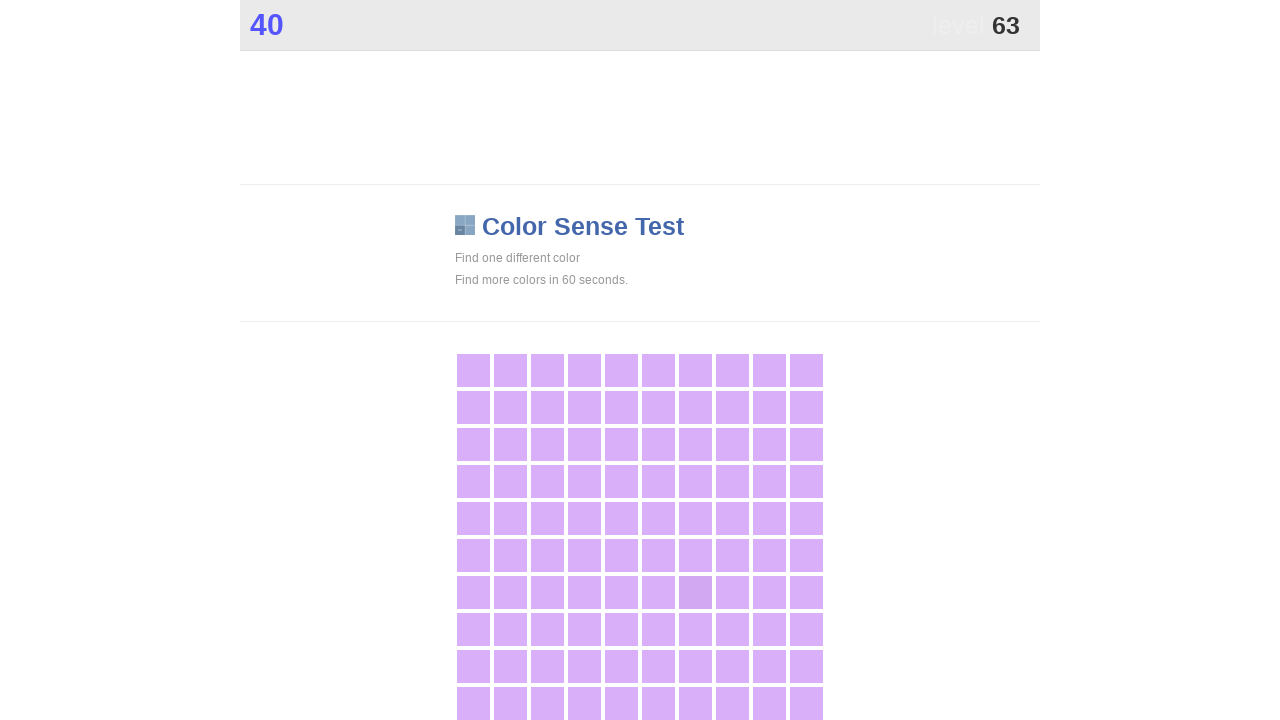

Clicked main game button during rapid clicking phase at (695, 592) on .main
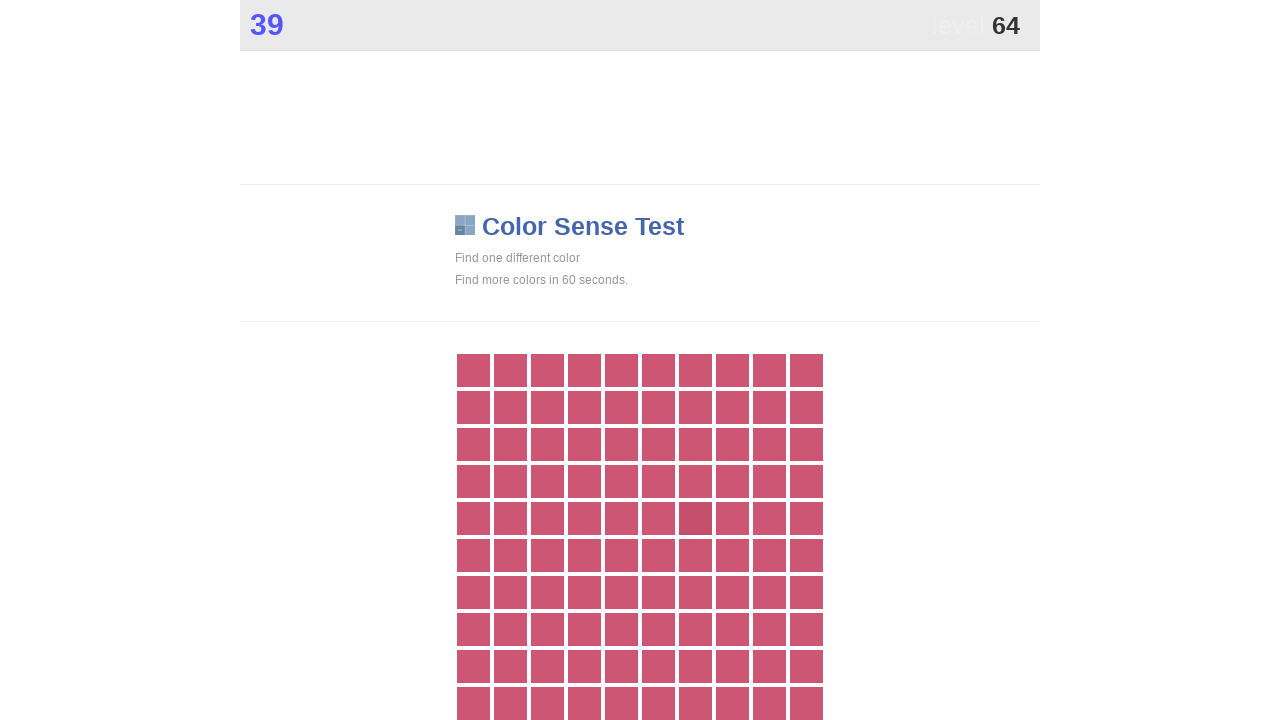

Clicked main game button during rapid clicking phase at (695, 518) on .main
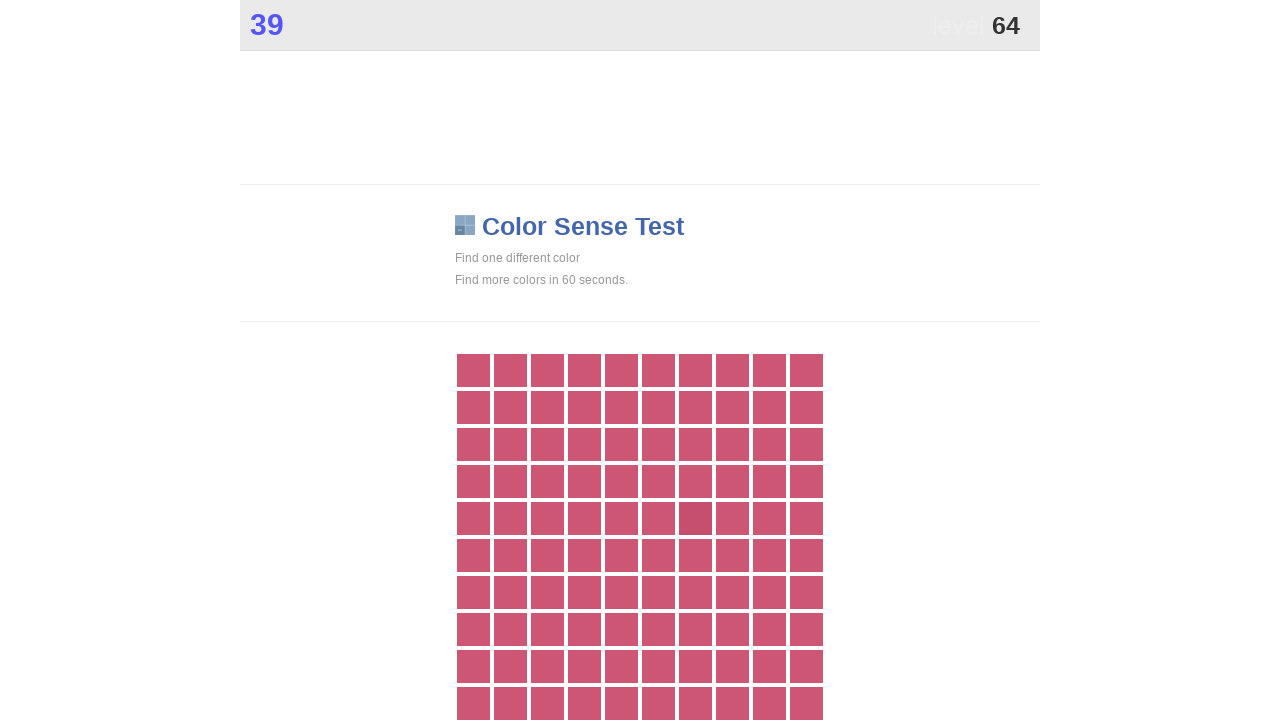

Clicked main game button during rapid clicking phase at (695, 518) on .main
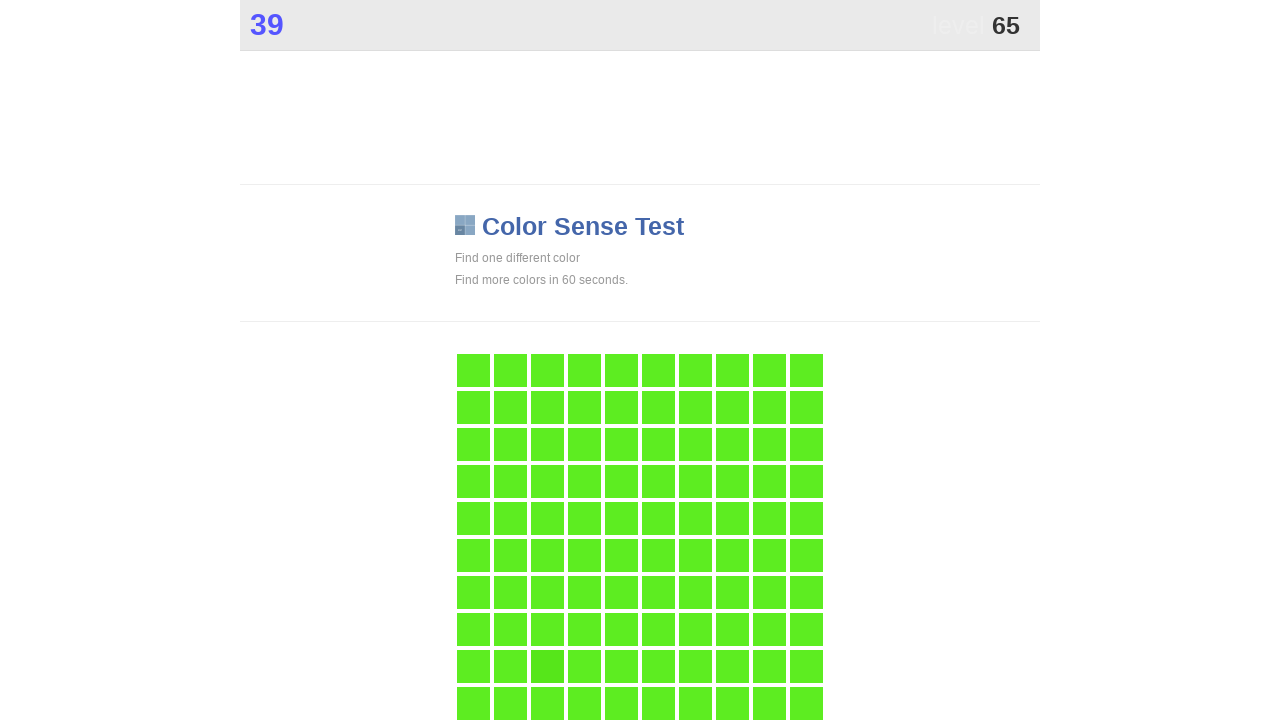

Clicked main game button during rapid clicking phase at (547, 666) on .main
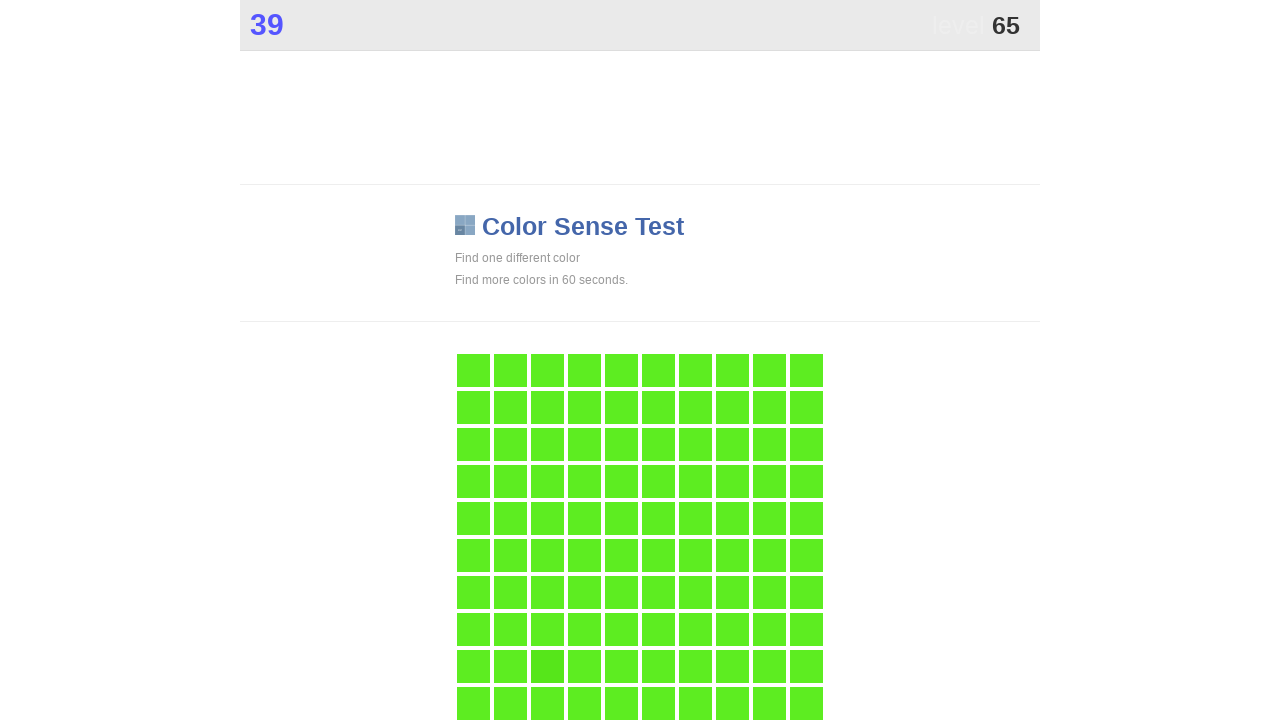

Clicked main game button during rapid clicking phase at (547, 666) on .main
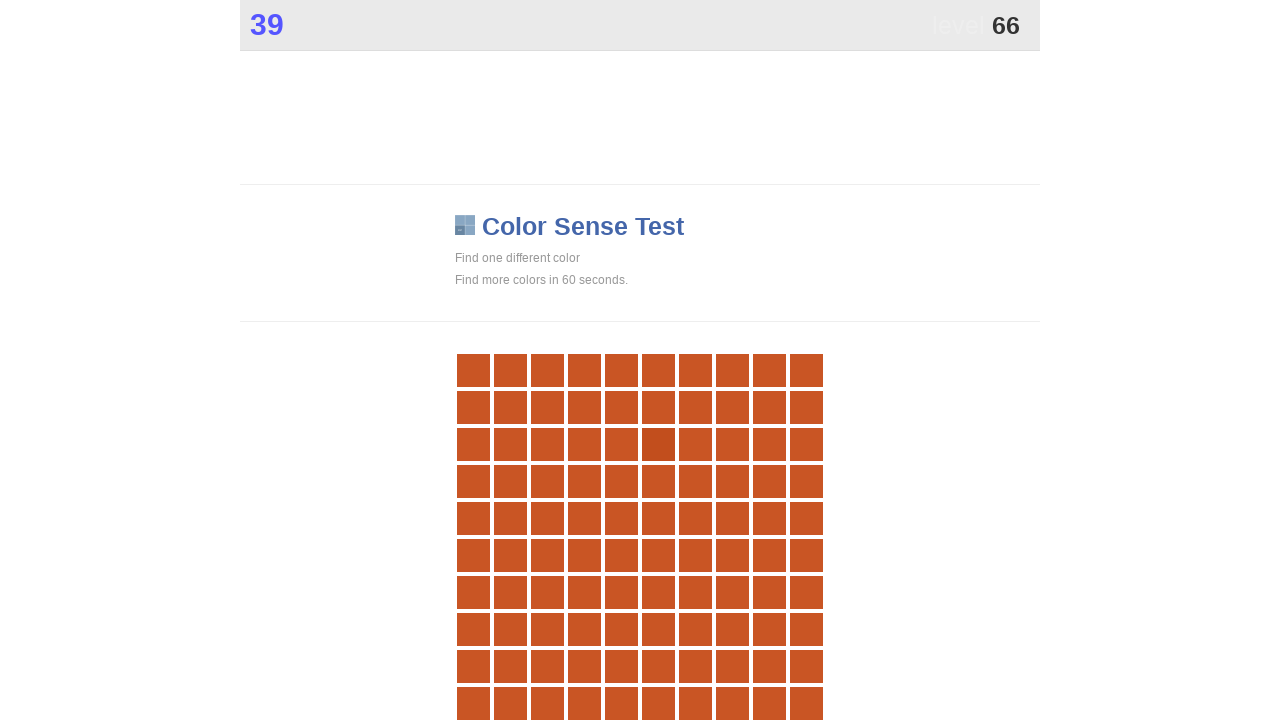

Clicked main game button during rapid clicking phase at (658, 444) on .main
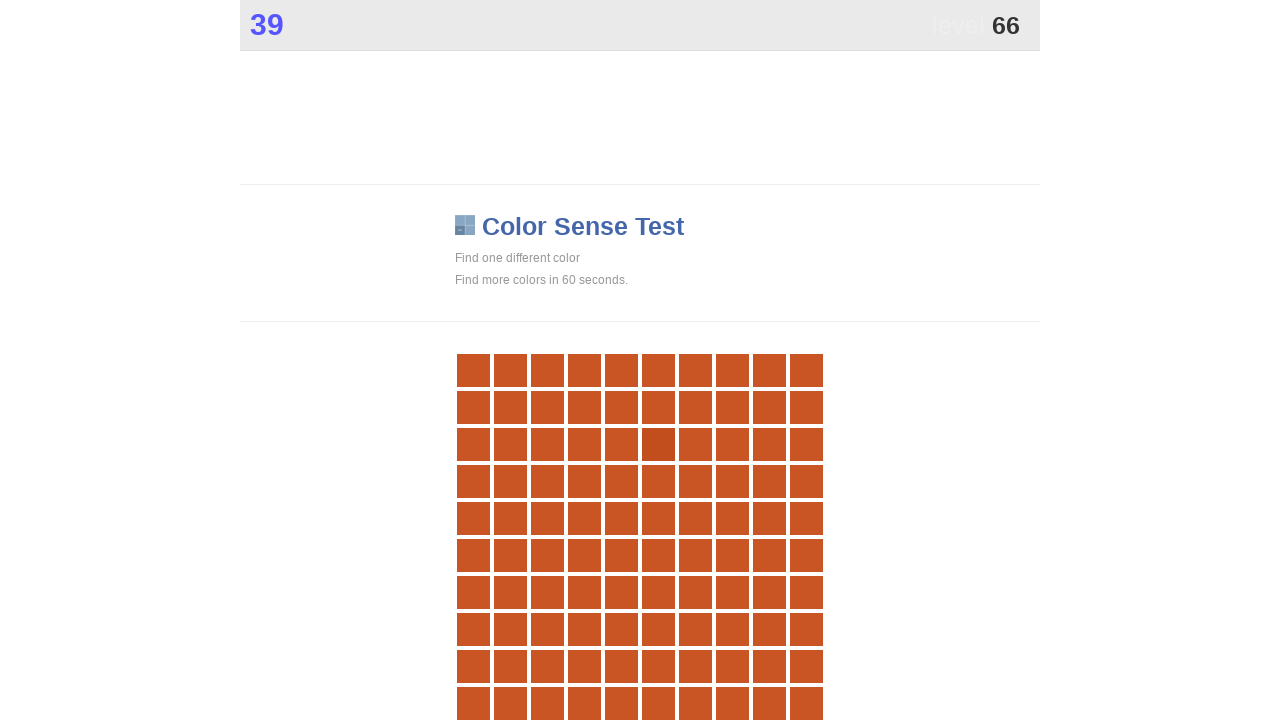

Clicked main game button during rapid clicking phase at (658, 444) on .main
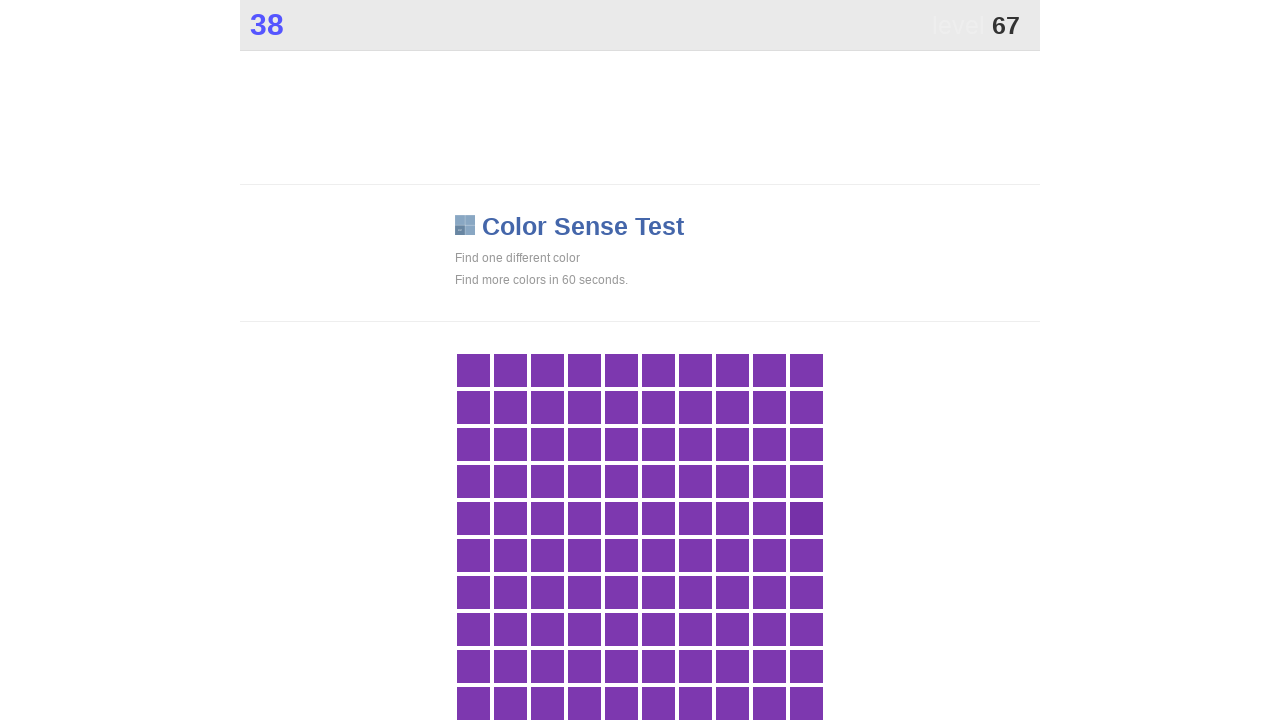

Clicked main game button during rapid clicking phase at (806, 518) on .main
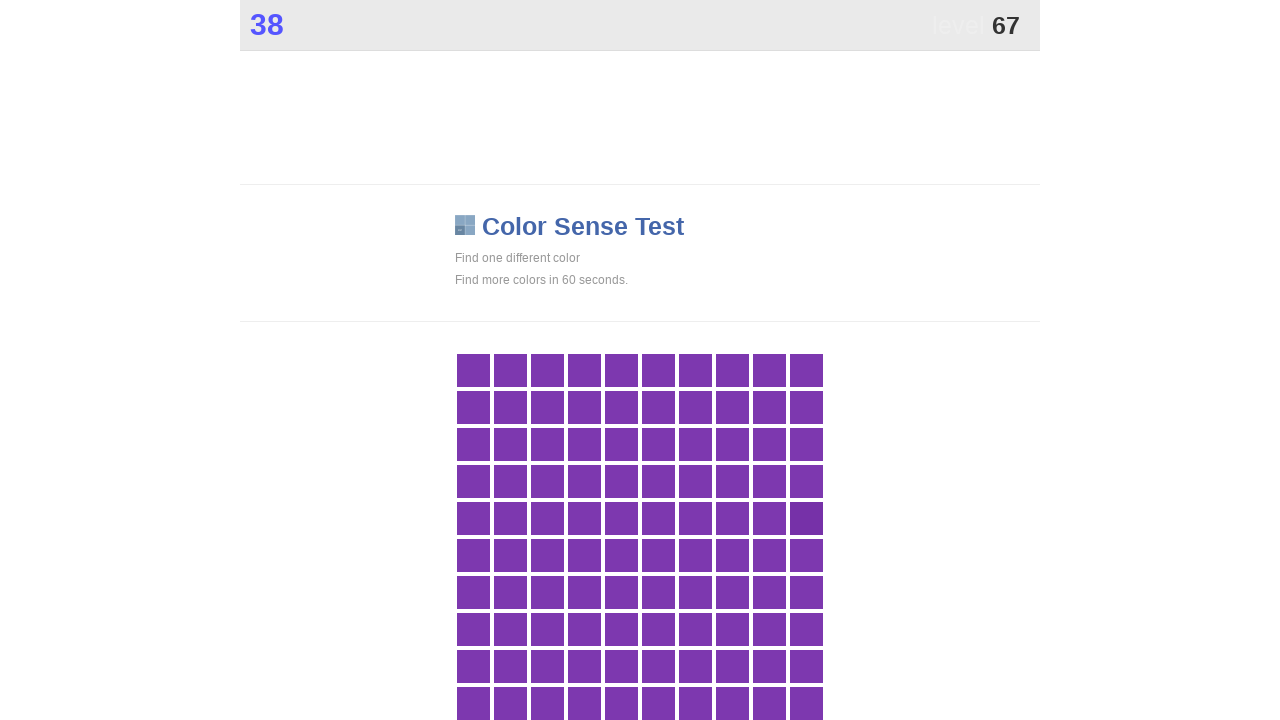

Clicked main game button during rapid clicking phase at (806, 518) on .main
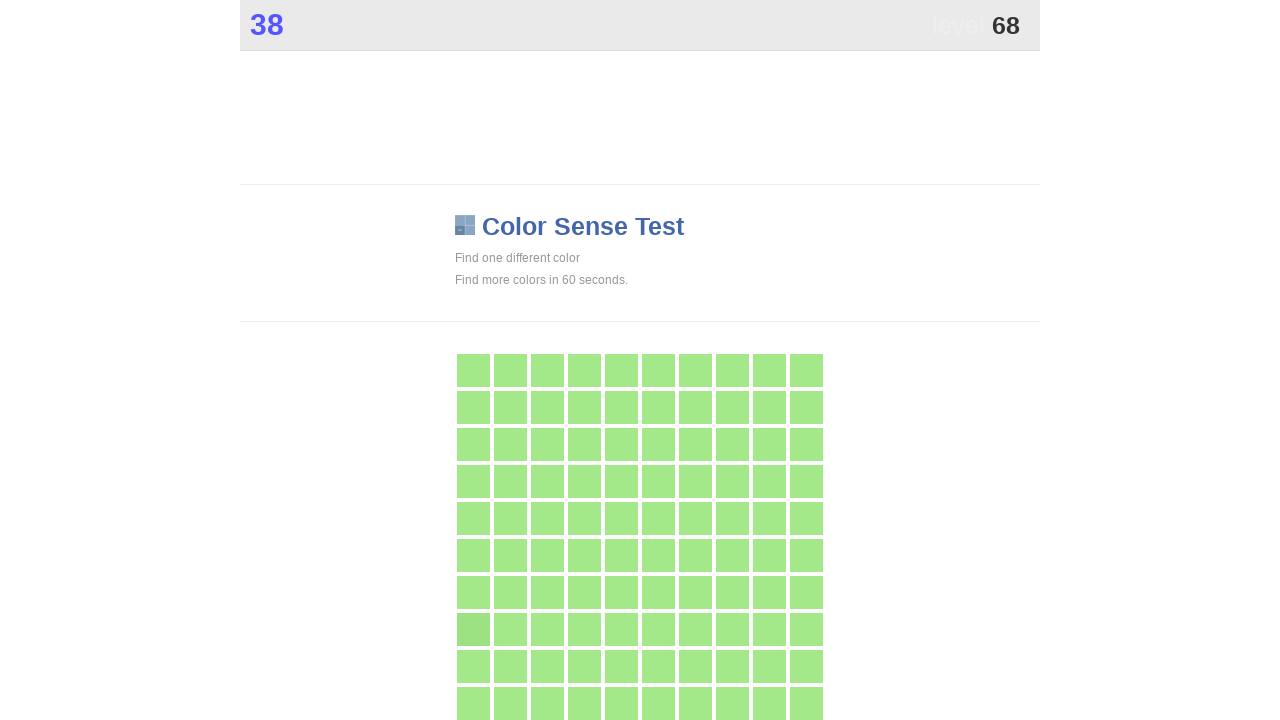

Clicked main game button during rapid clicking phase at (473, 629) on .main
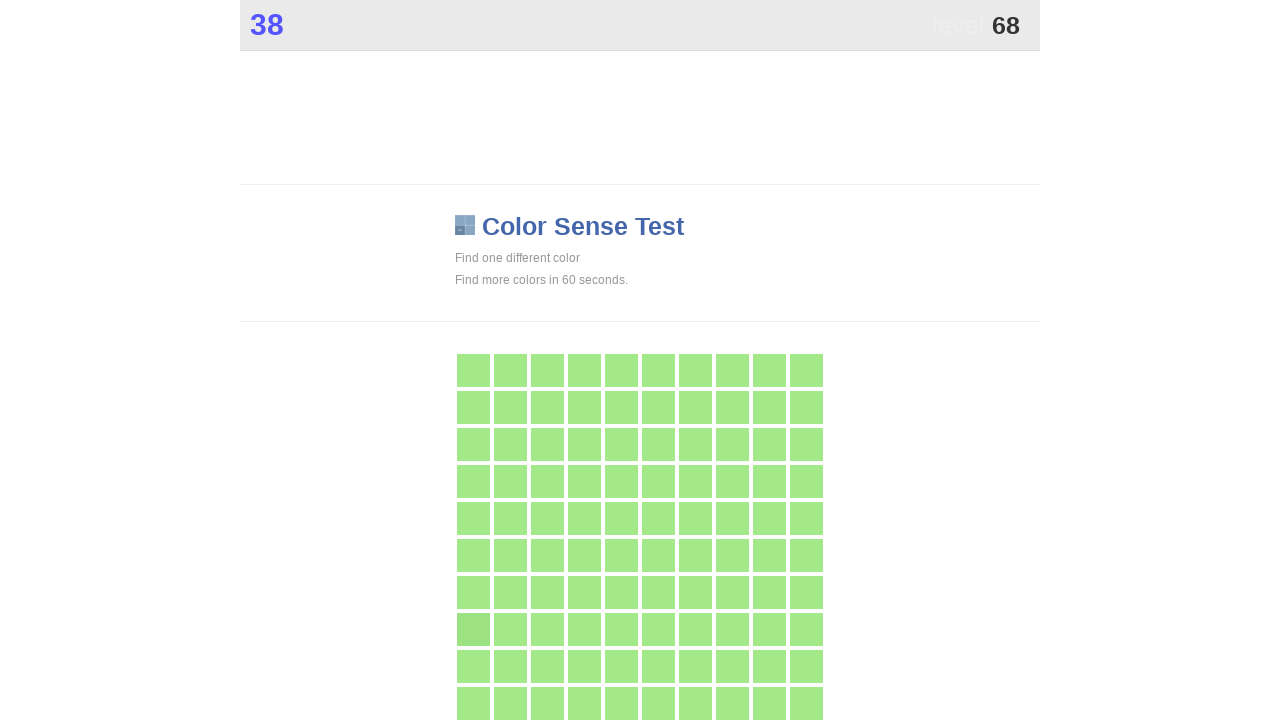

Clicked main game button during rapid clicking phase at (473, 629) on .main
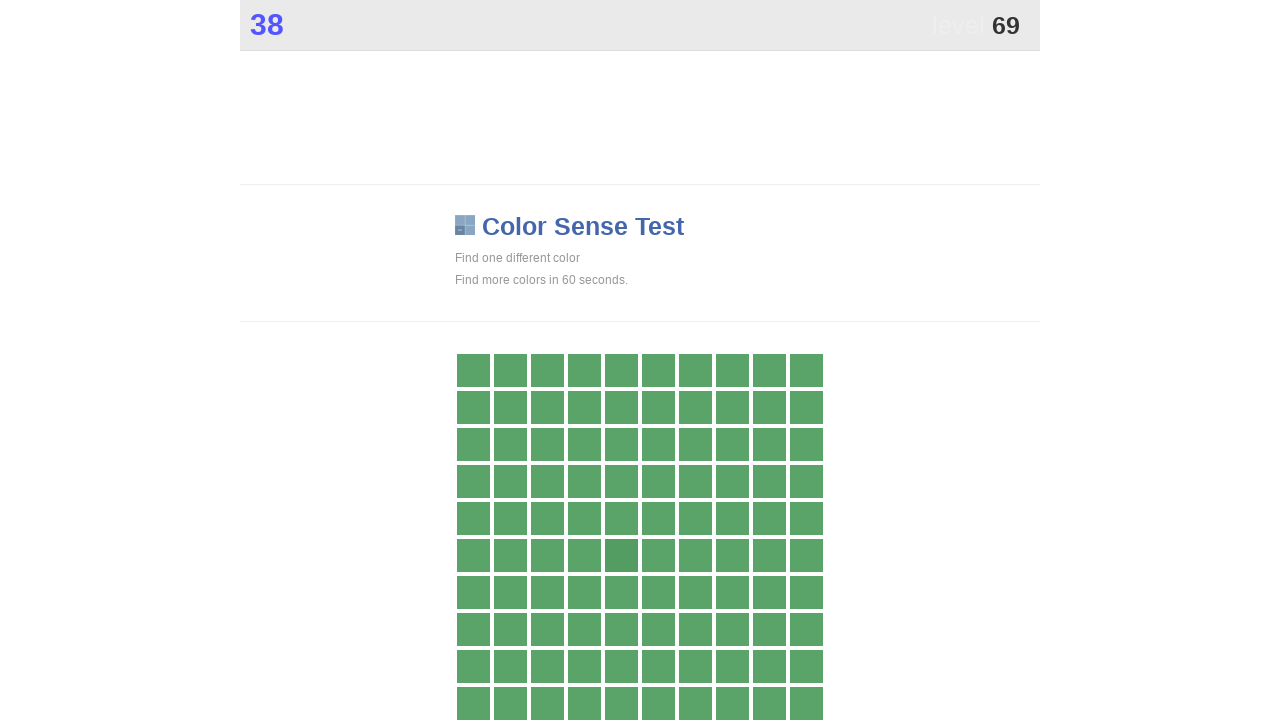

Clicked main game button during rapid clicking phase at (621, 555) on .main
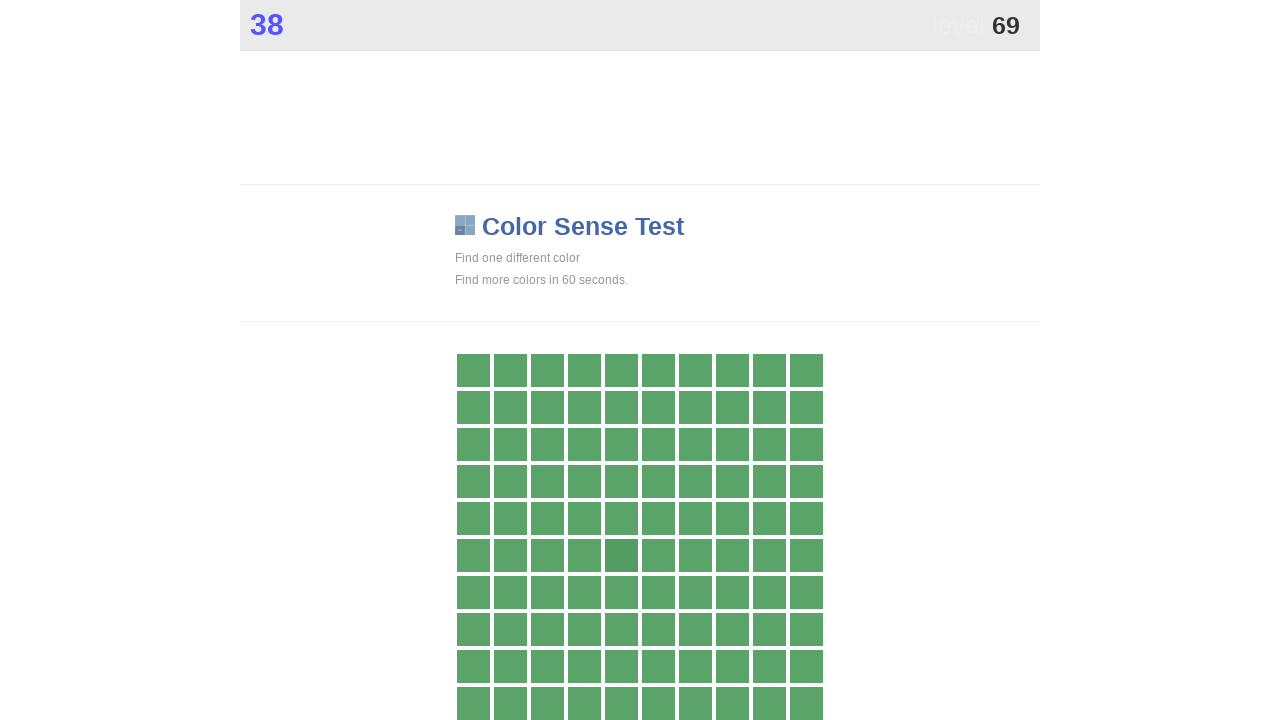

Clicked main game button during rapid clicking phase at (621, 555) on .main
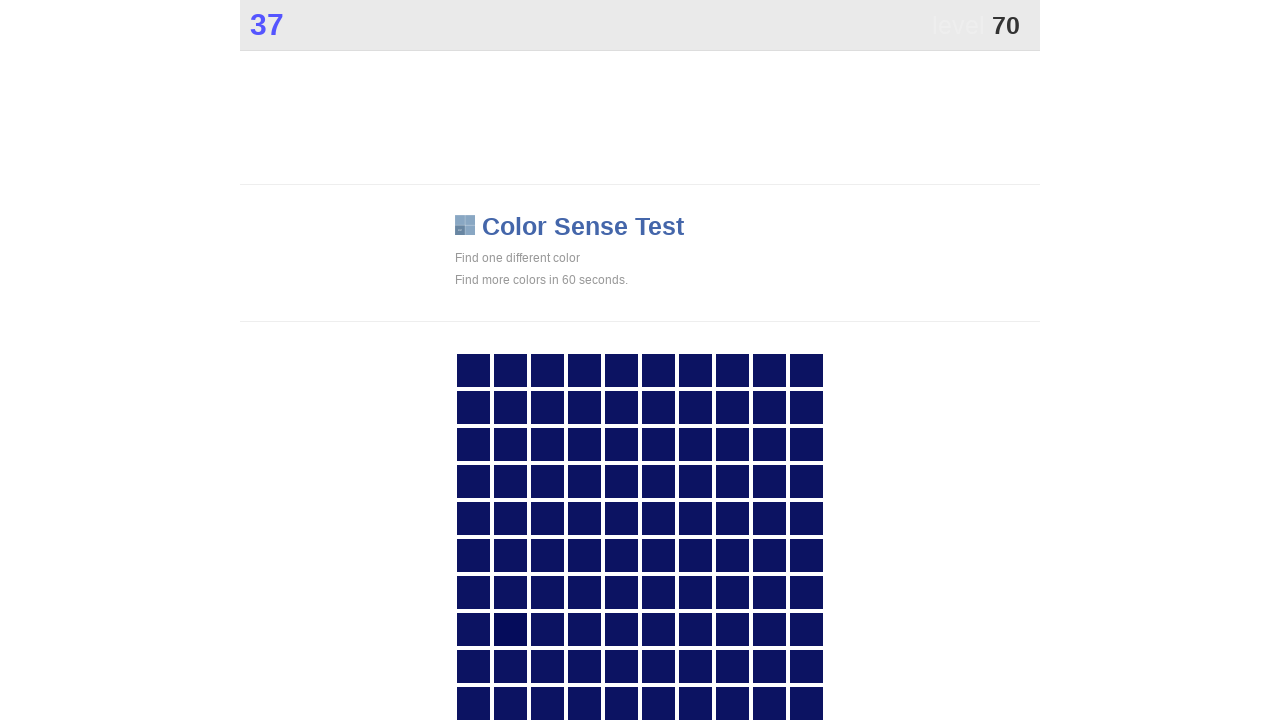

Clicked main game button during rapid clicking phase at (510, 629) on .main
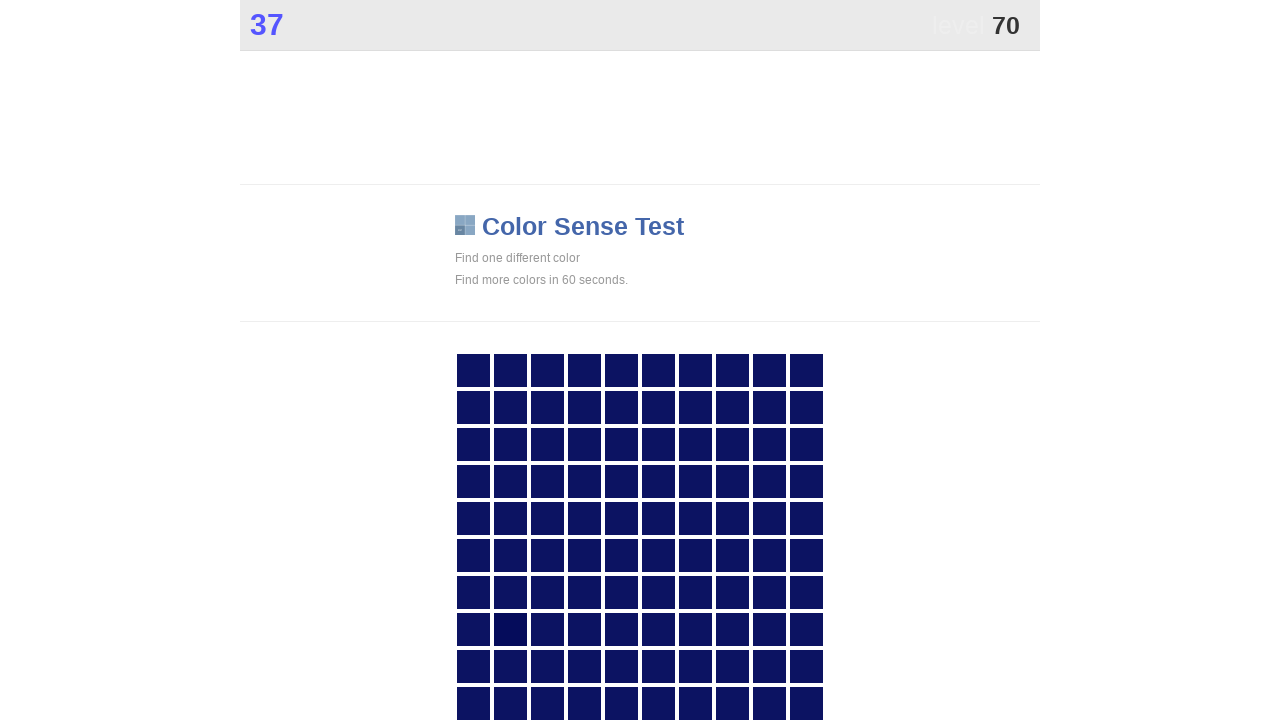

Clicked main game button during rapid clicking phase at (510, 629) on .main
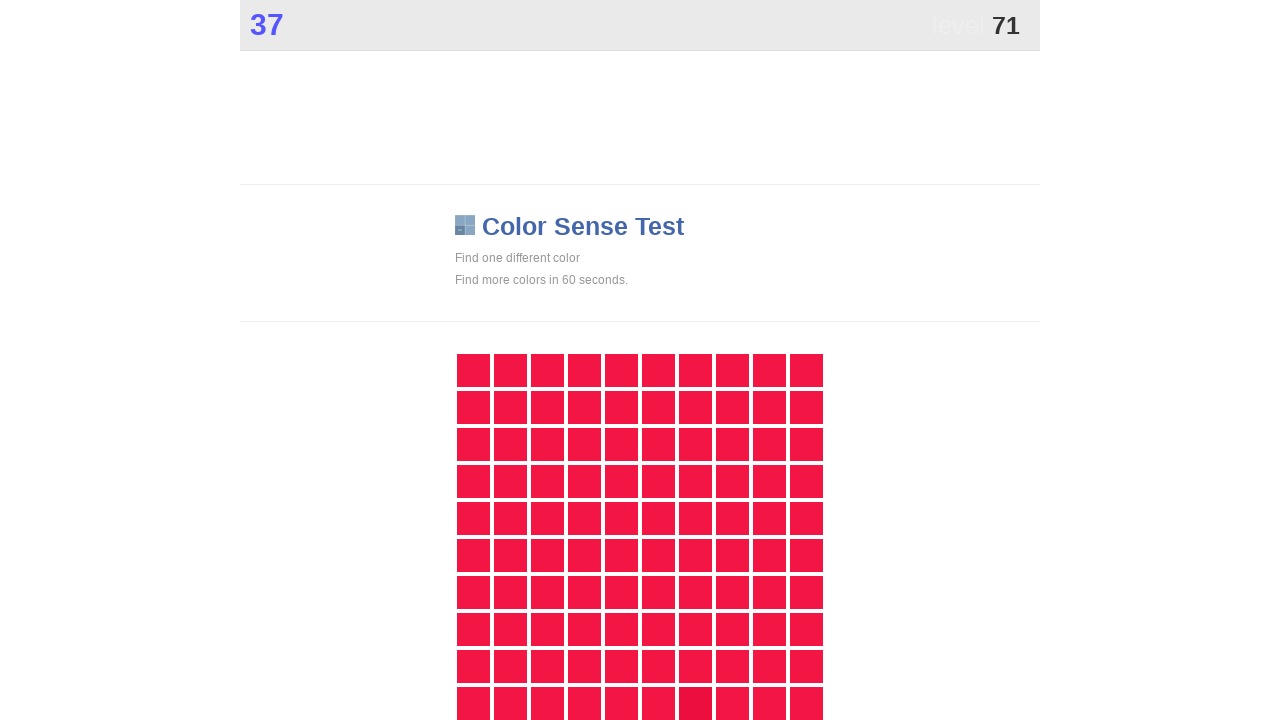

Clicked main game button during rapid clicking phase at (695, 703) on .main
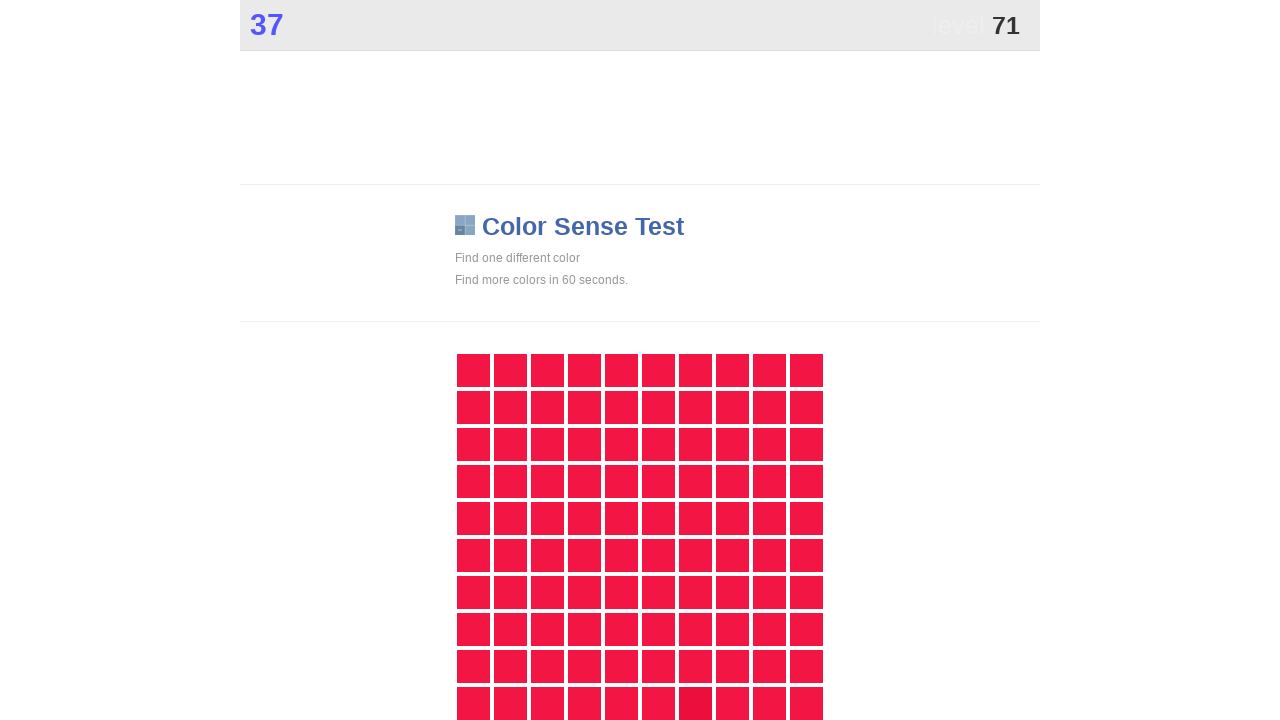

Clicked main game button during rapid clicking phase at (695, 703) on .main
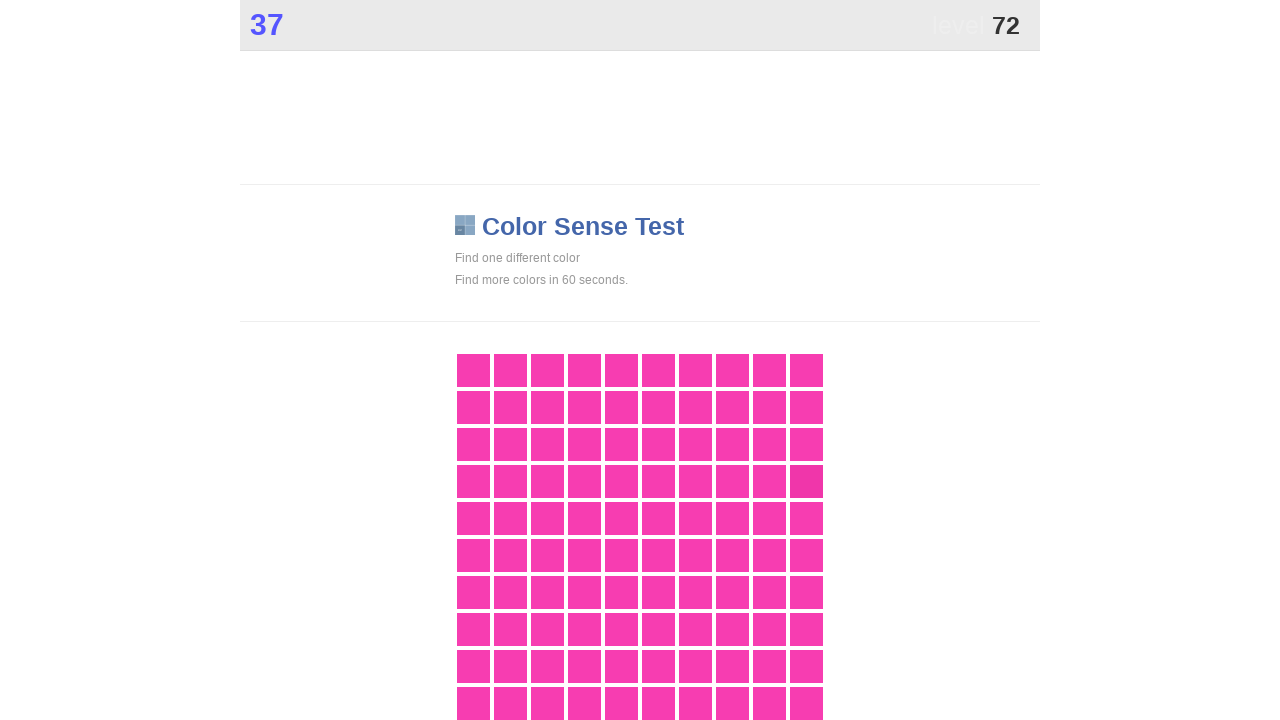

Clicked main game button during rapid clicking phase at (806, 481) on .main
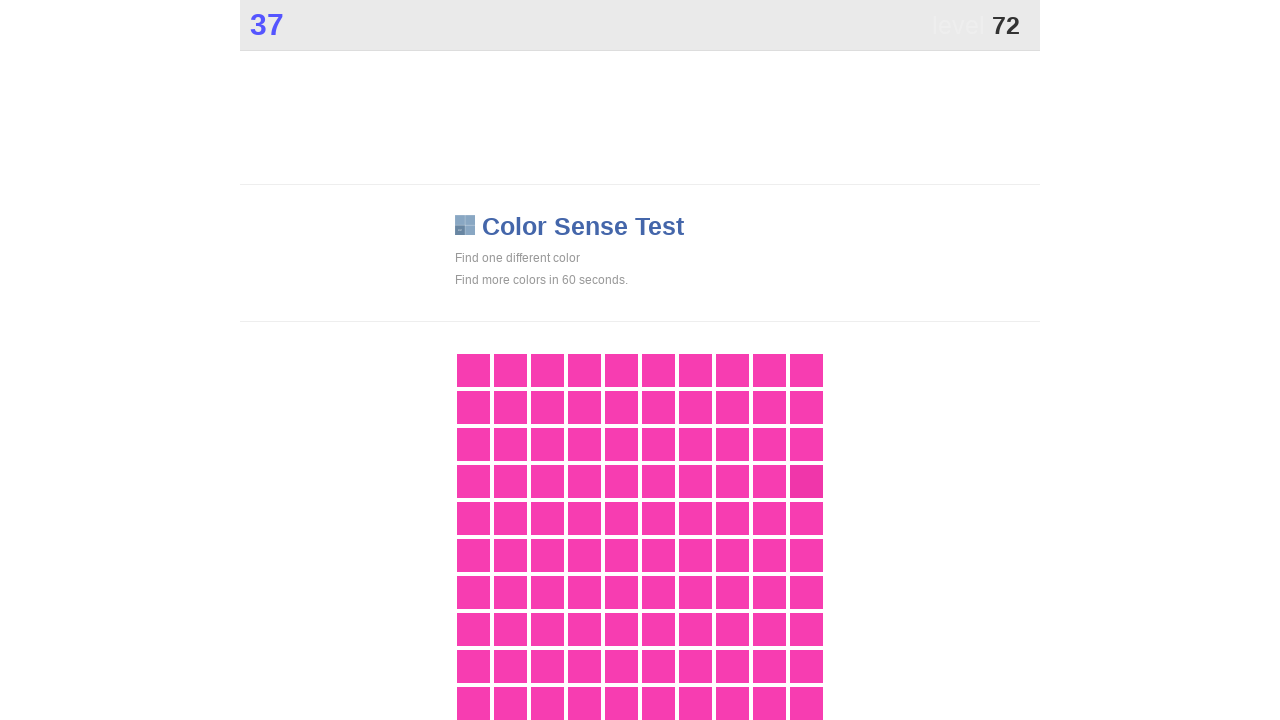

Clicked main game button during rapid clicking phase at (806, 481) on .main
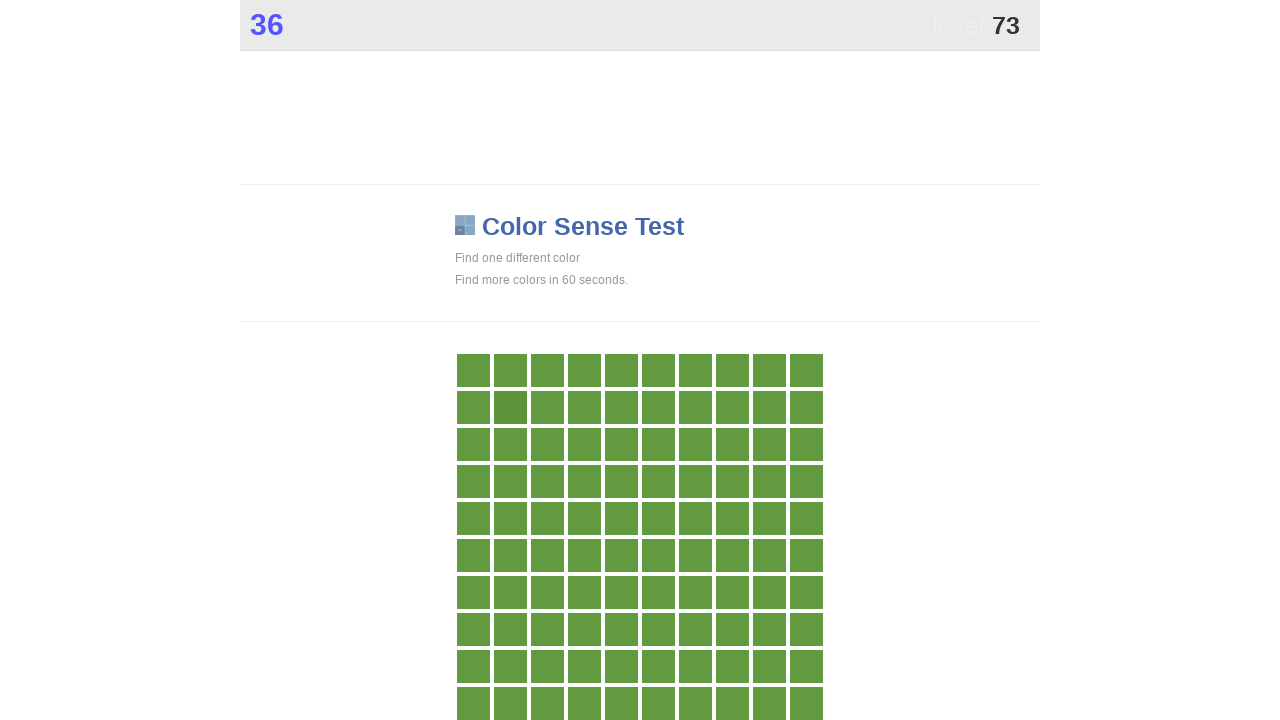

Clicked main game button during rapid clicking phase at (510, 407) on .main
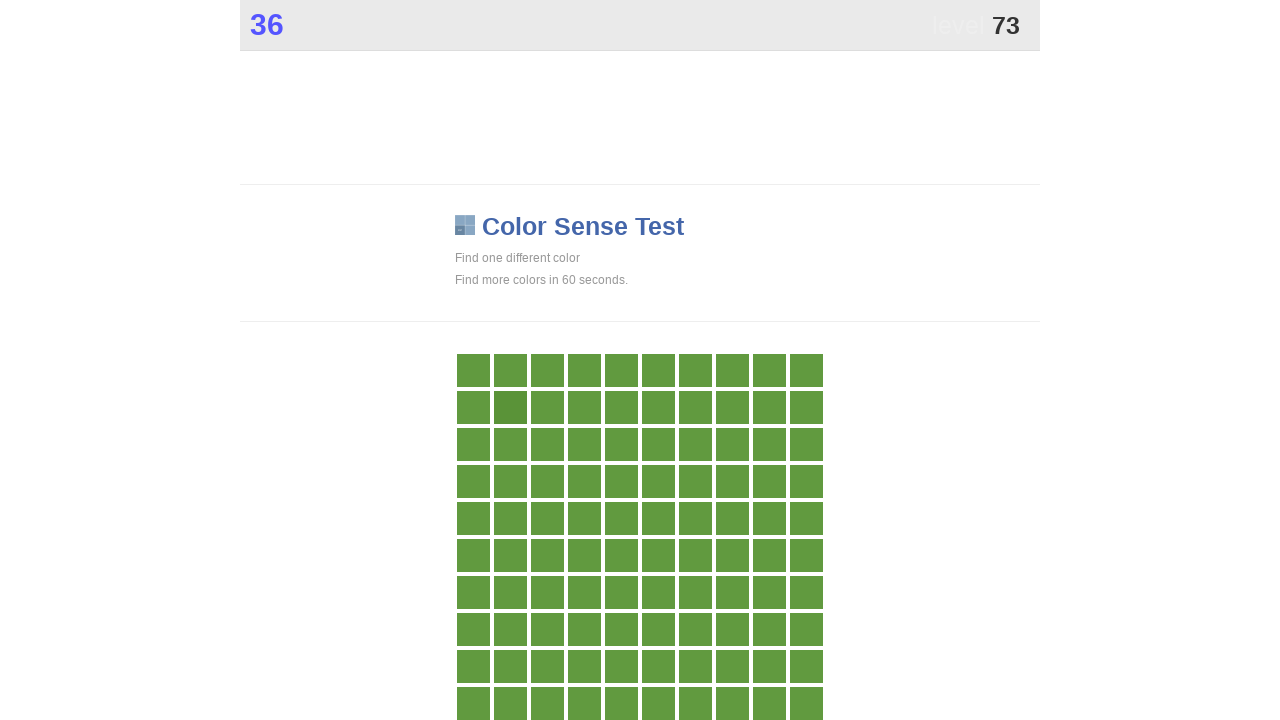

Clicked main game button during rapid clicking phase at (510, 407) on .main
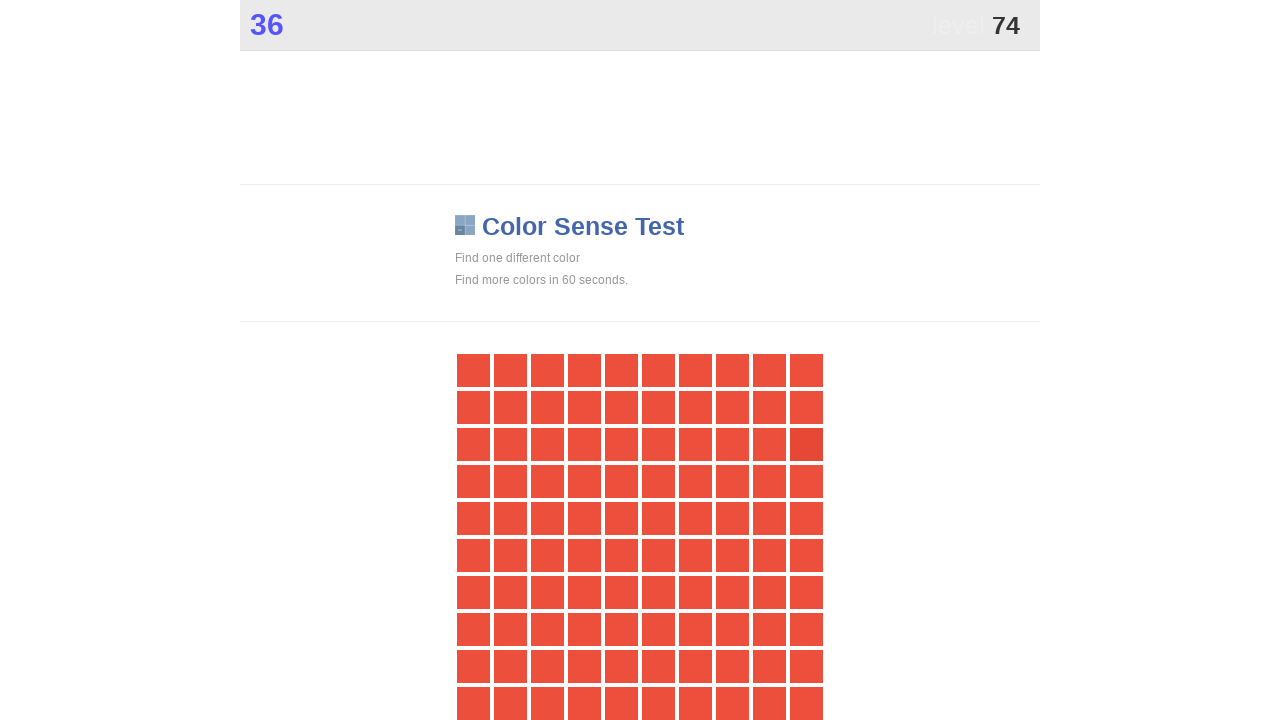

Clicked main game button during rapid clicking phase at (806, 444) on .main
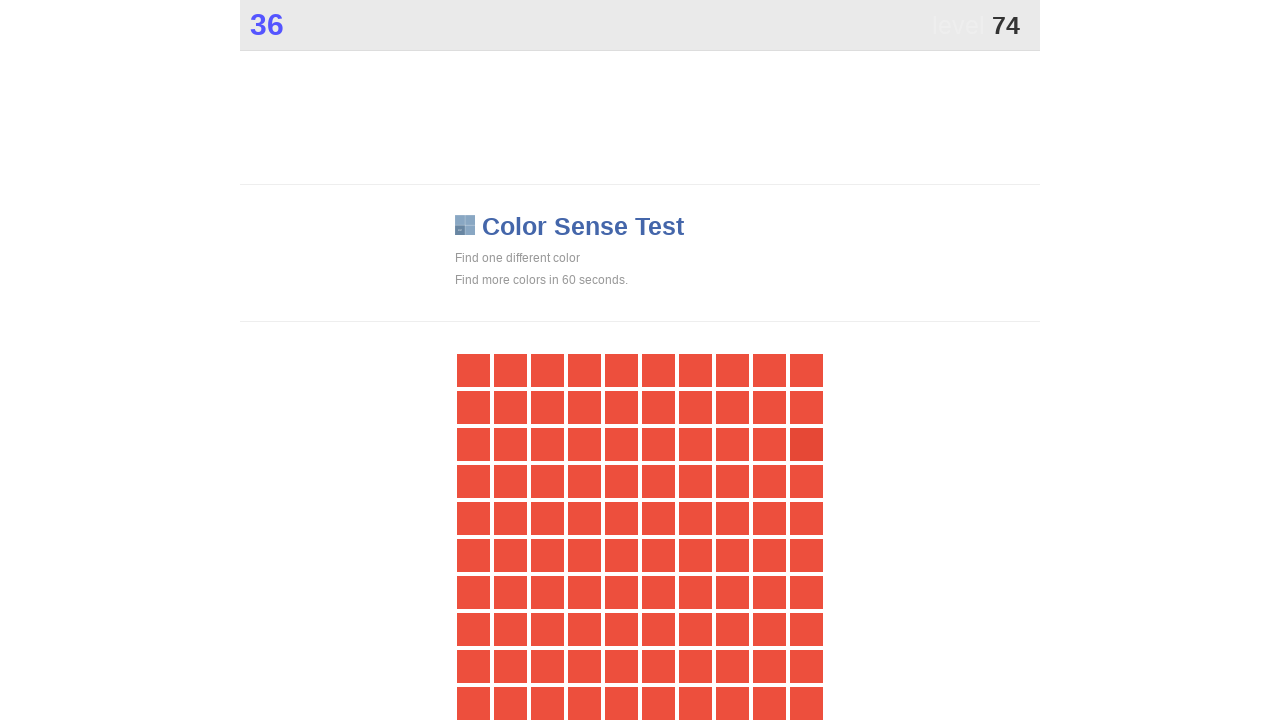

Clicked main game button during rapid clicking phase at (806, 444) on .main
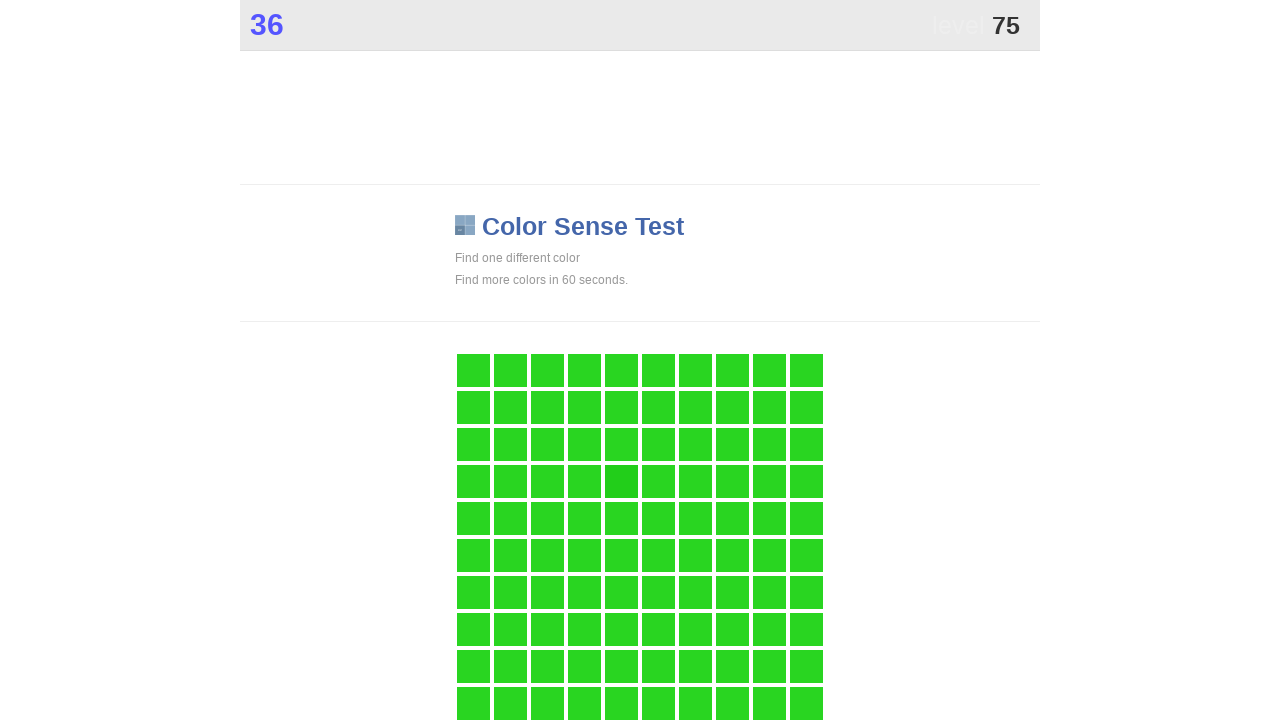

Clicked main game button during rapid clicking phase at (621, 481) on .main
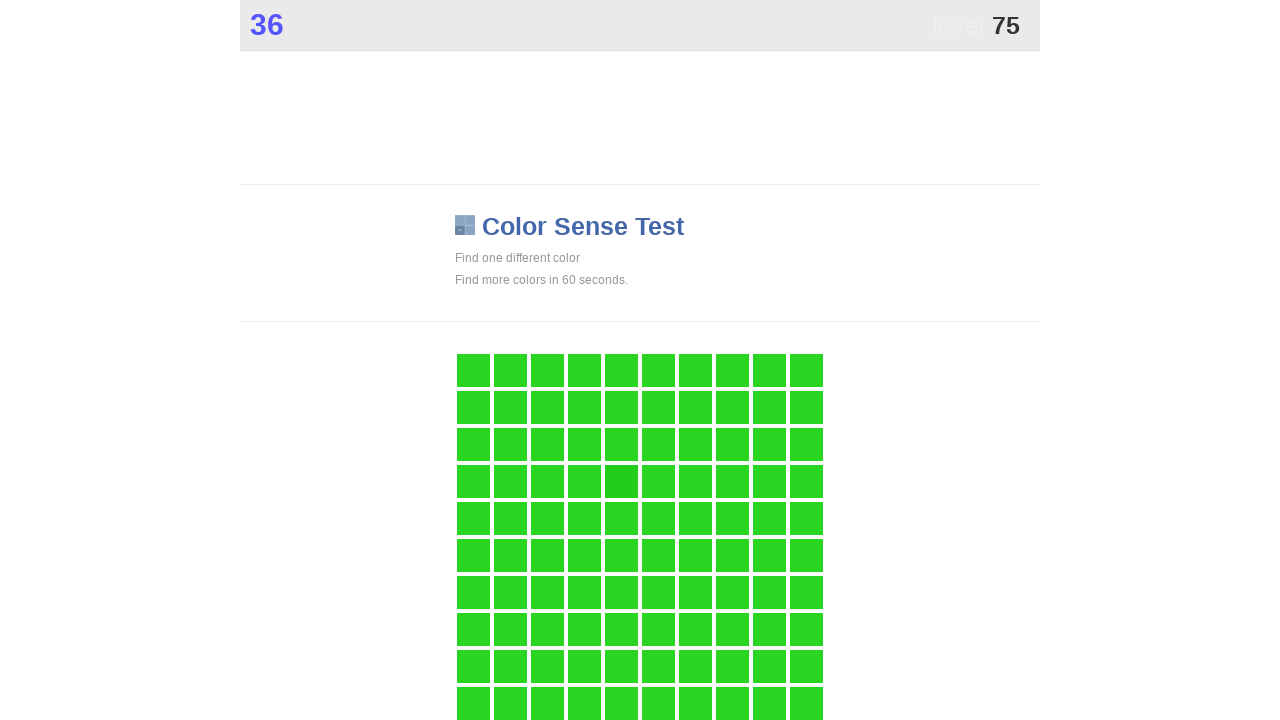

Clicked main game button during rapid clicking phase at (621, 481) on .main
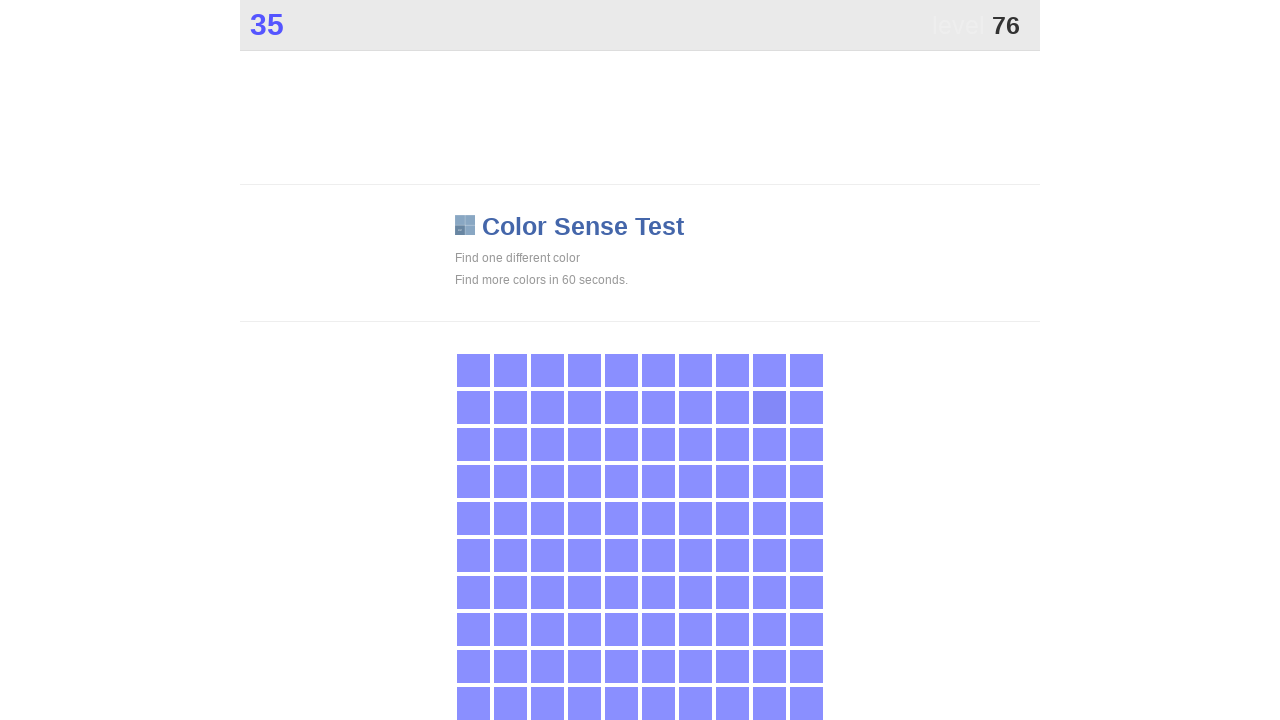

Clicked main game button during rapid clicking phase at (769, 407) on .main
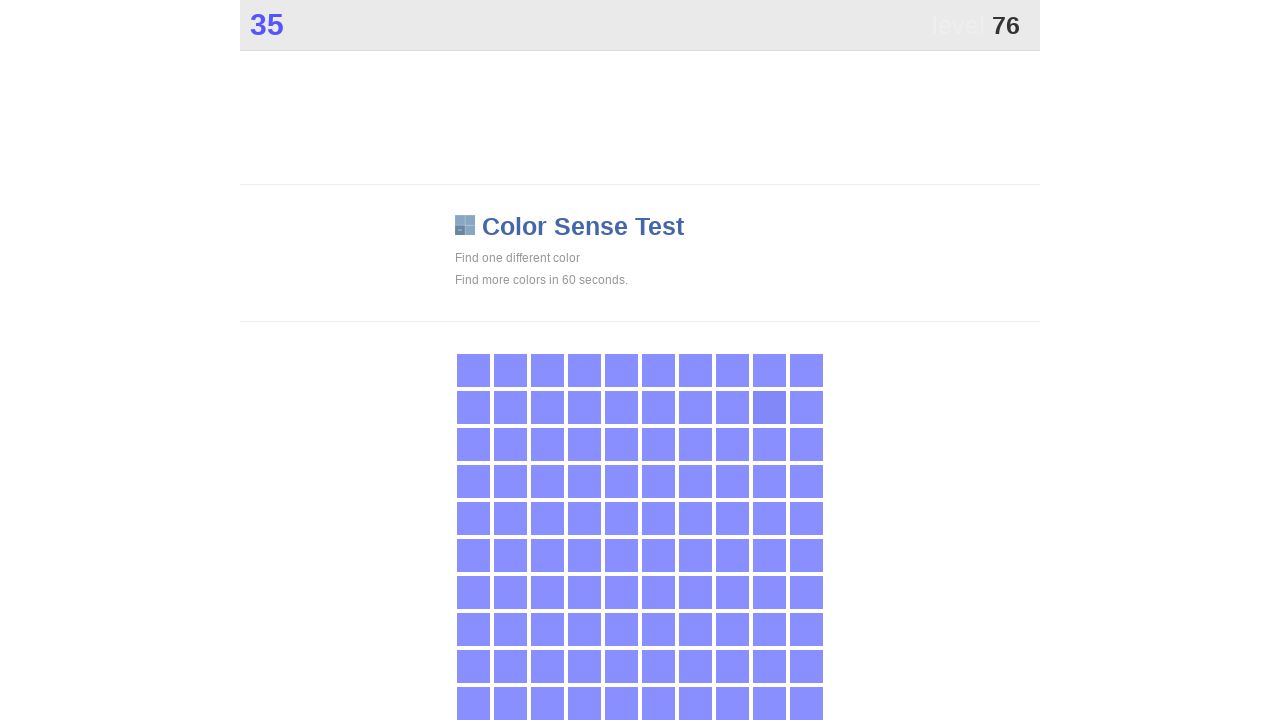

Clicked main game button during rapid clicking phase at (769, 407) on .main
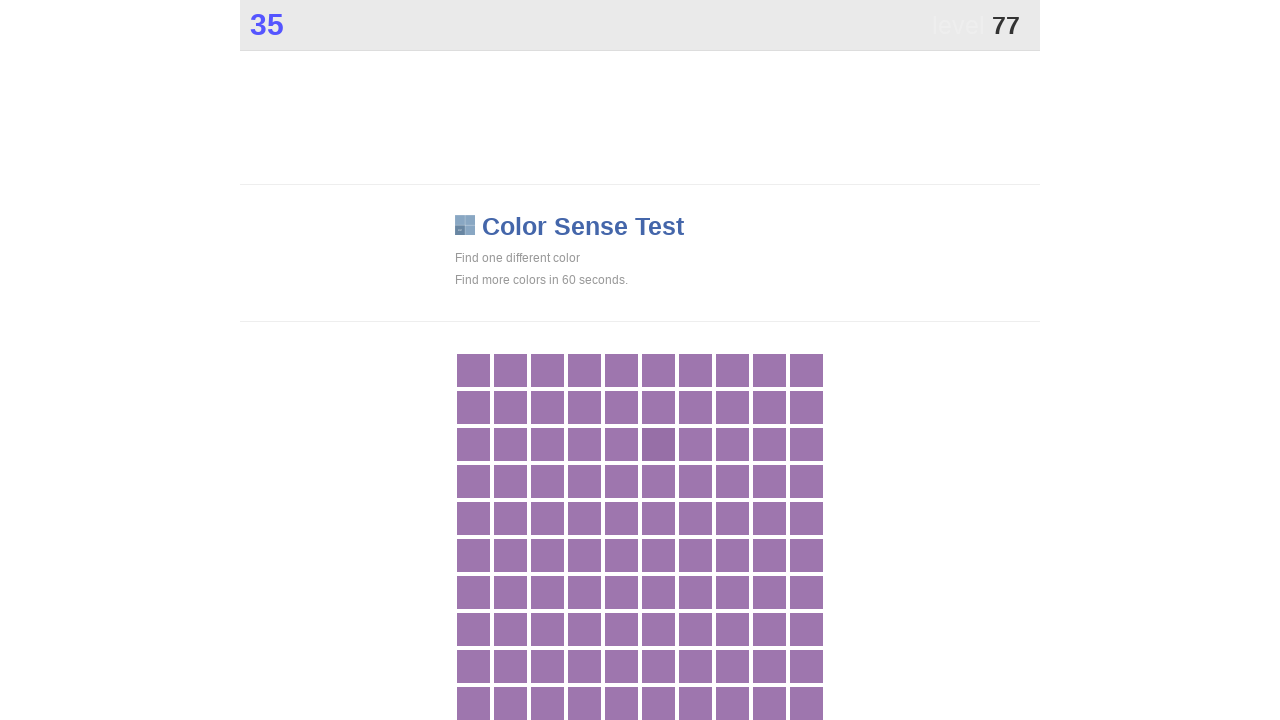

Clicked main game button during rapid clicking phase at (658, 444) on .main
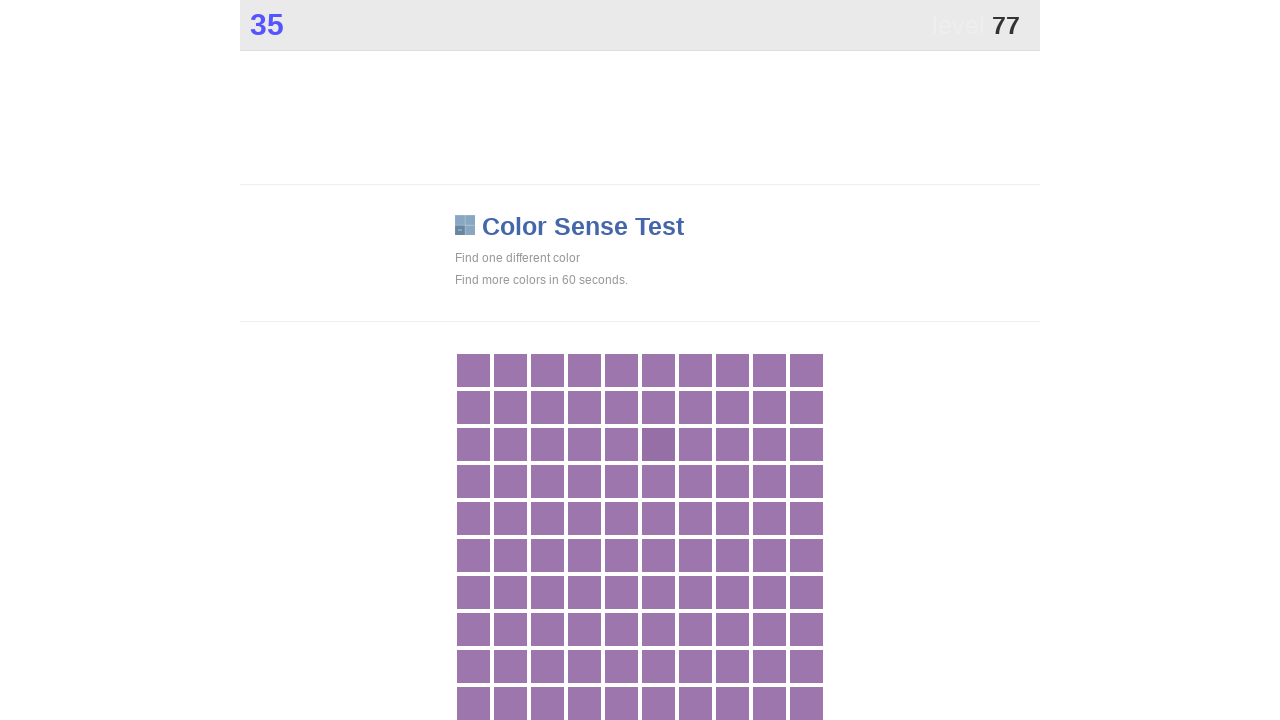

Clicked main game button during rapid clicking phase at (658, 444) on .main
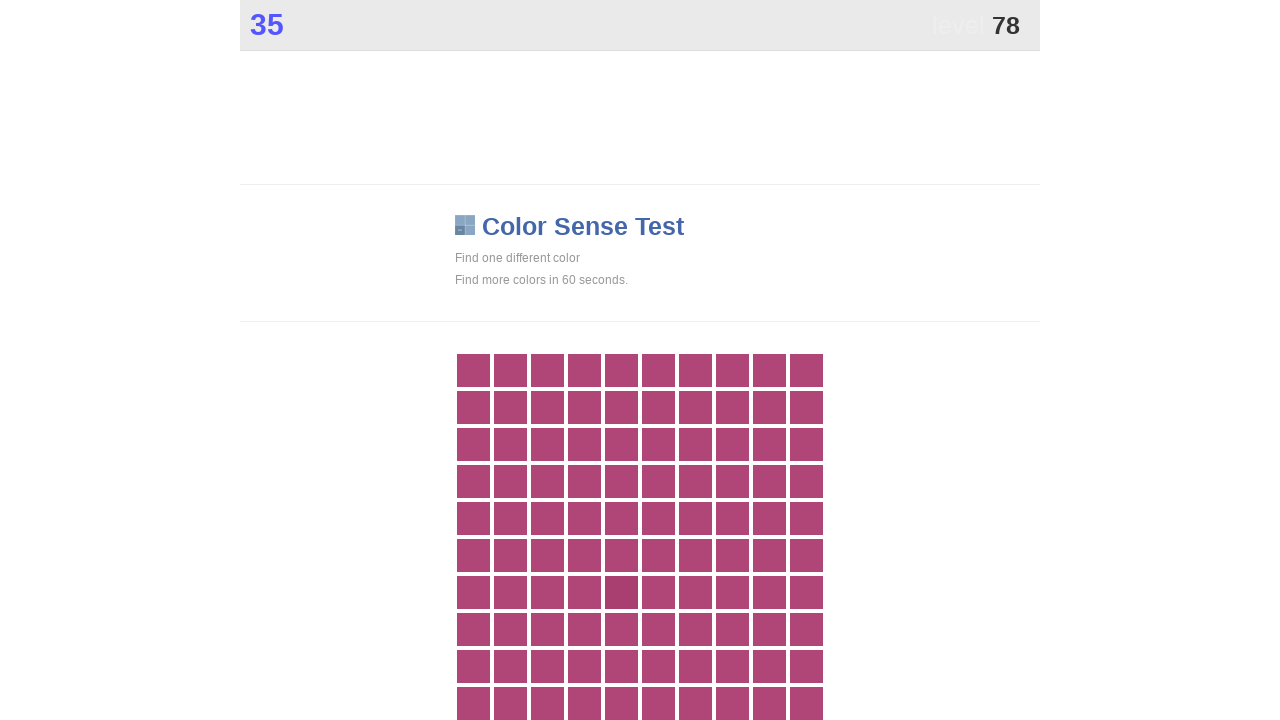

Clicked main game button during rapid clicking phase at (621, 592) on .main
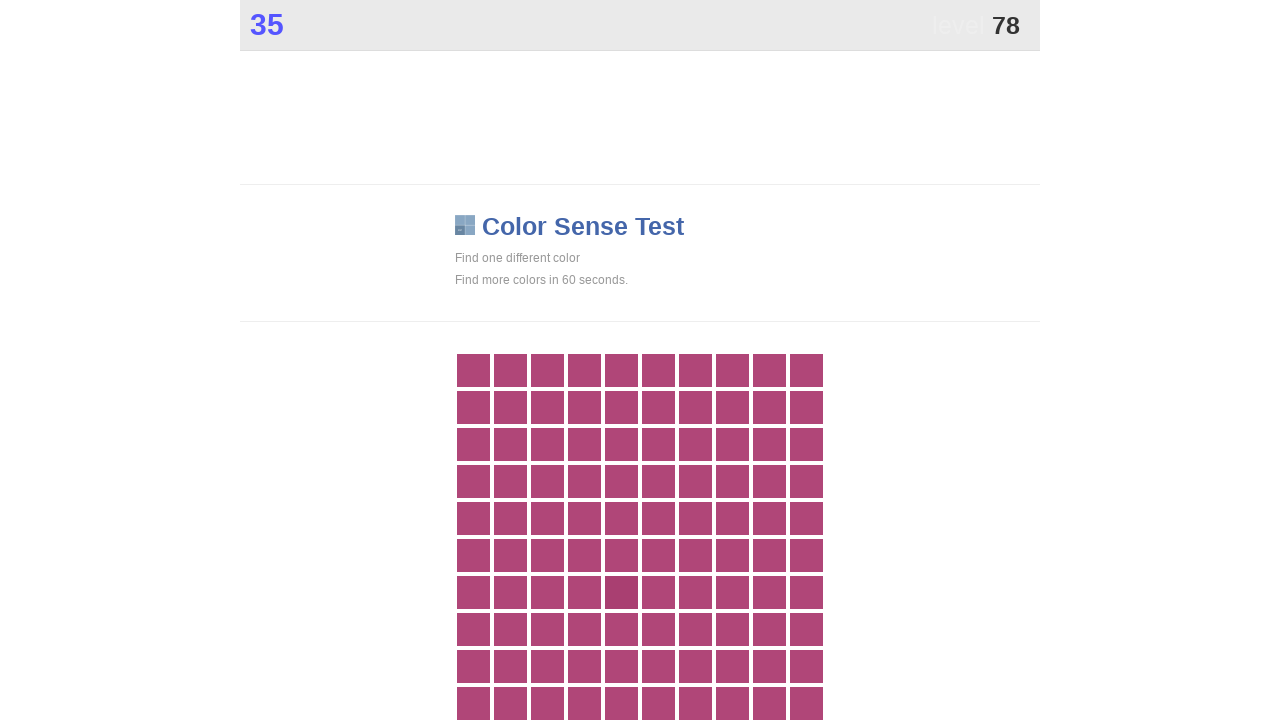

Clicked main game button during rapid clicking phase at (621, 592) on .main
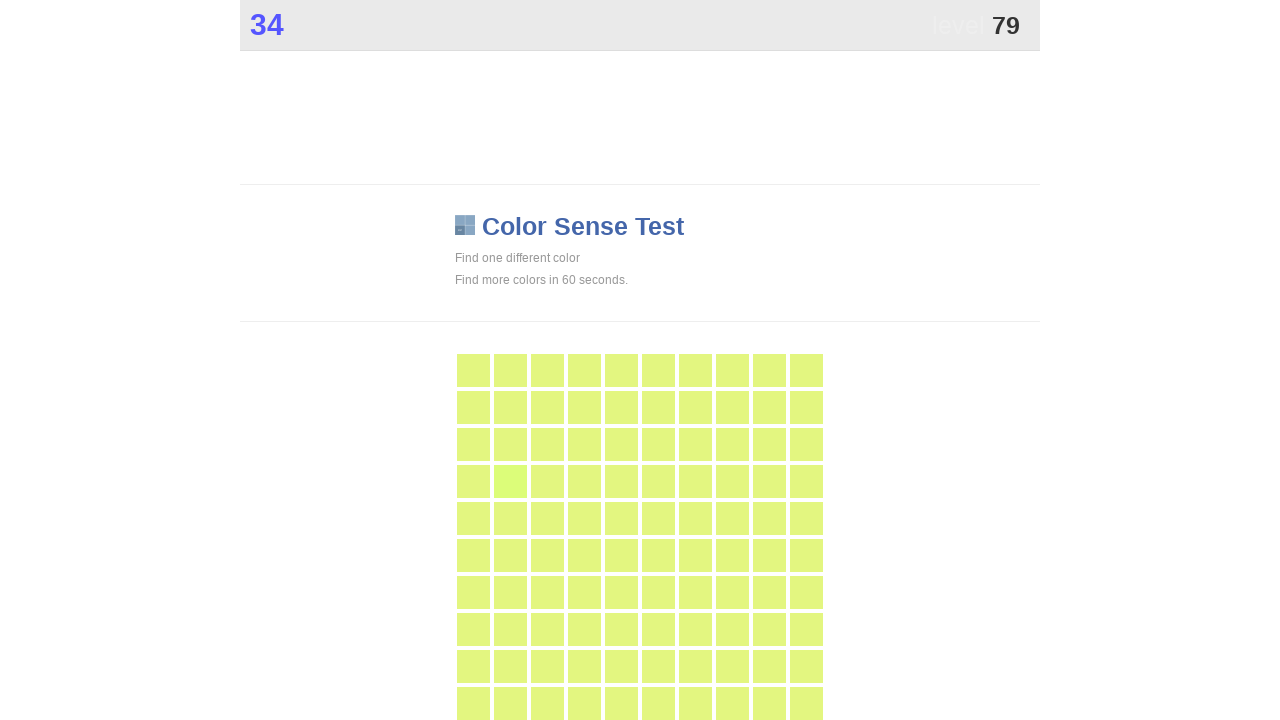

Clicked main game button during rapid clicking phase at (510, 481) on .main
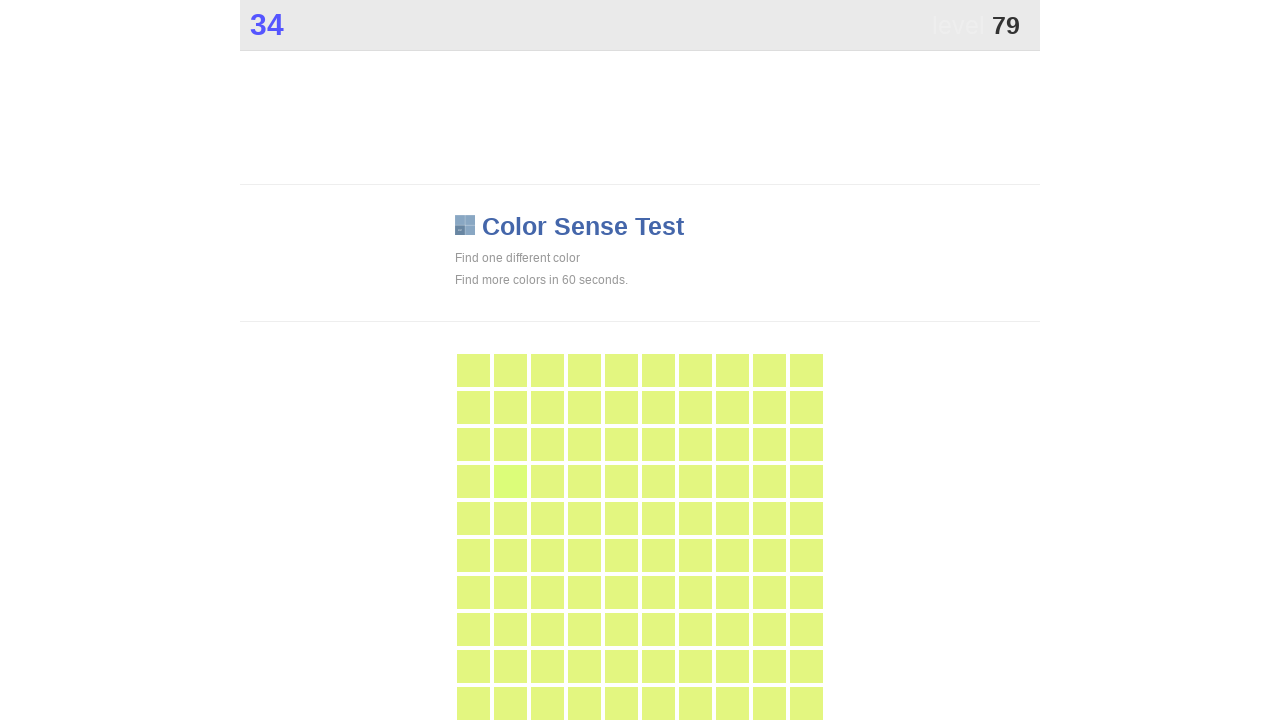

Clicked main game button during rapid clicking phase at (510, 481) on .main
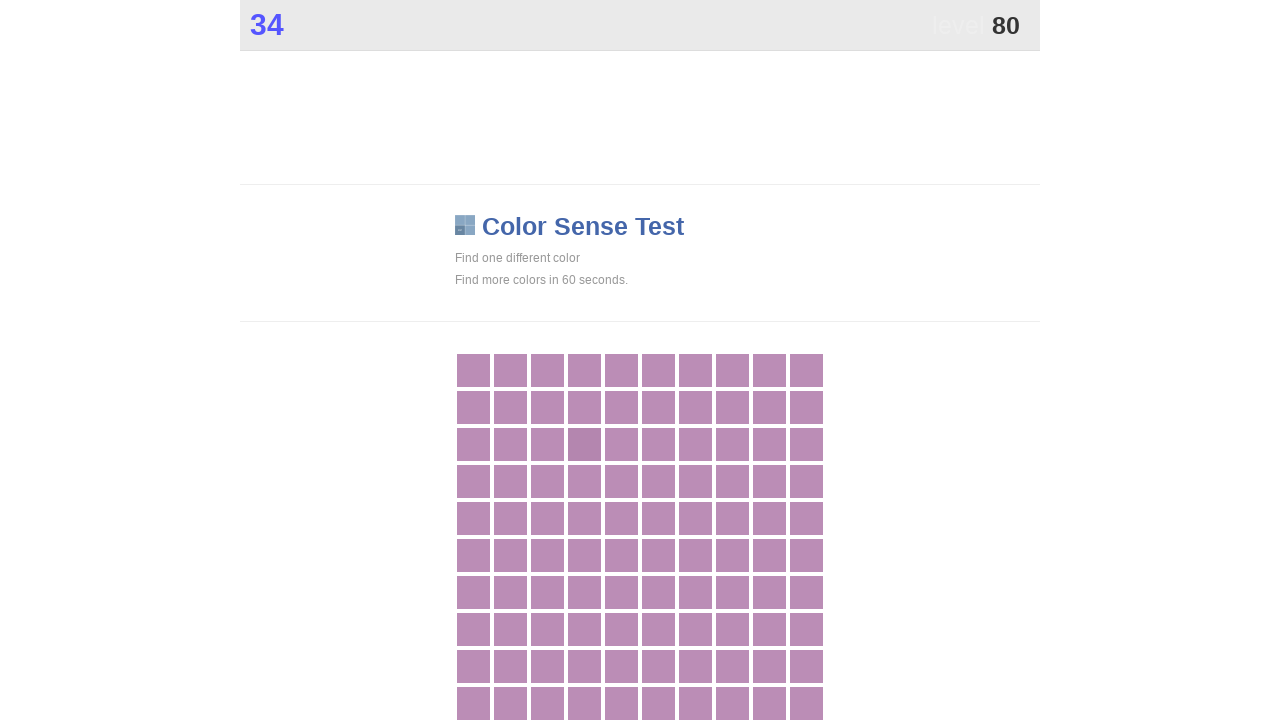

Clicked main game button during rapid clicking phase at (584, 444) on .main
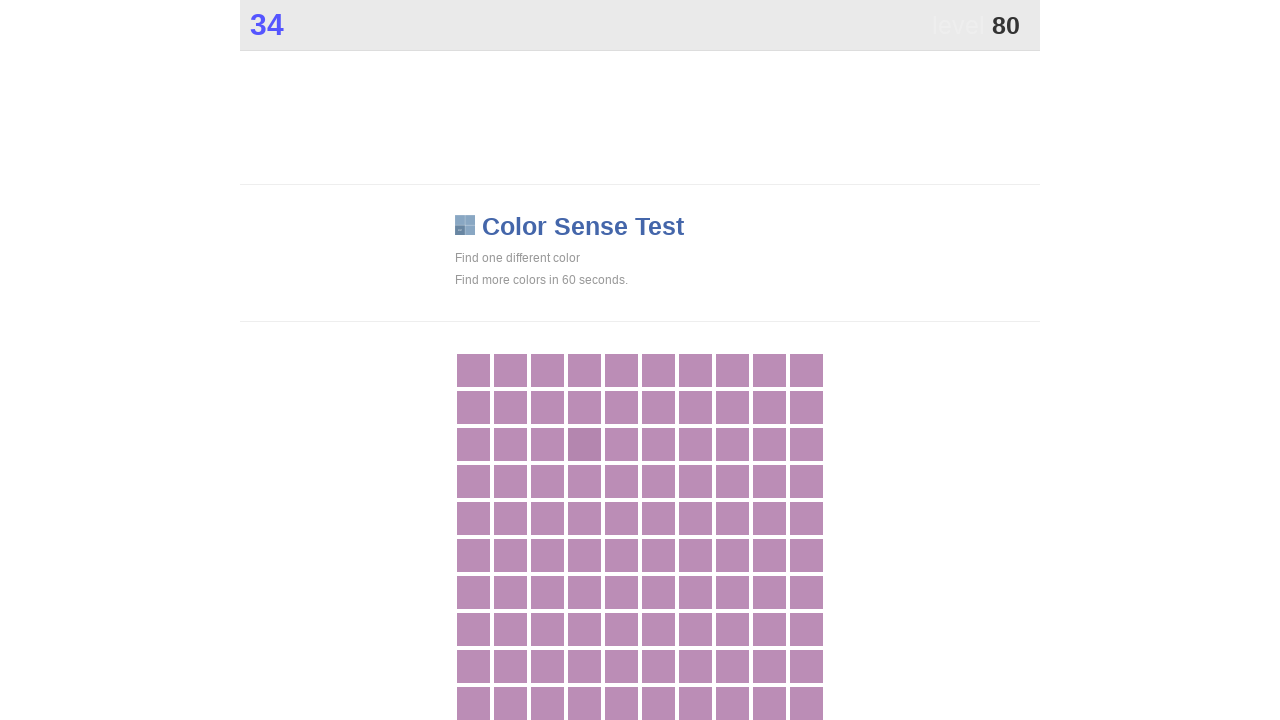

Clicked main game button during rapid clicking phase at (584, 444) on .main
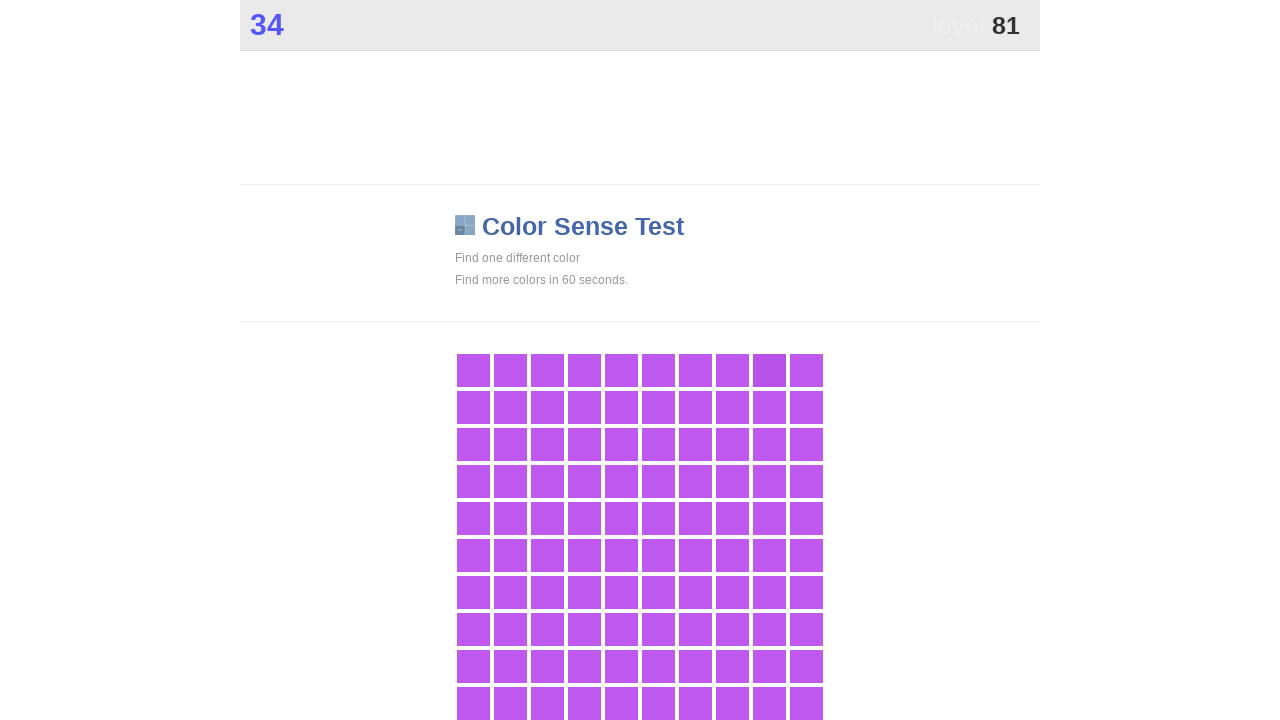

Clicked main game button during rapid clicking phase at (769, 370) on .main
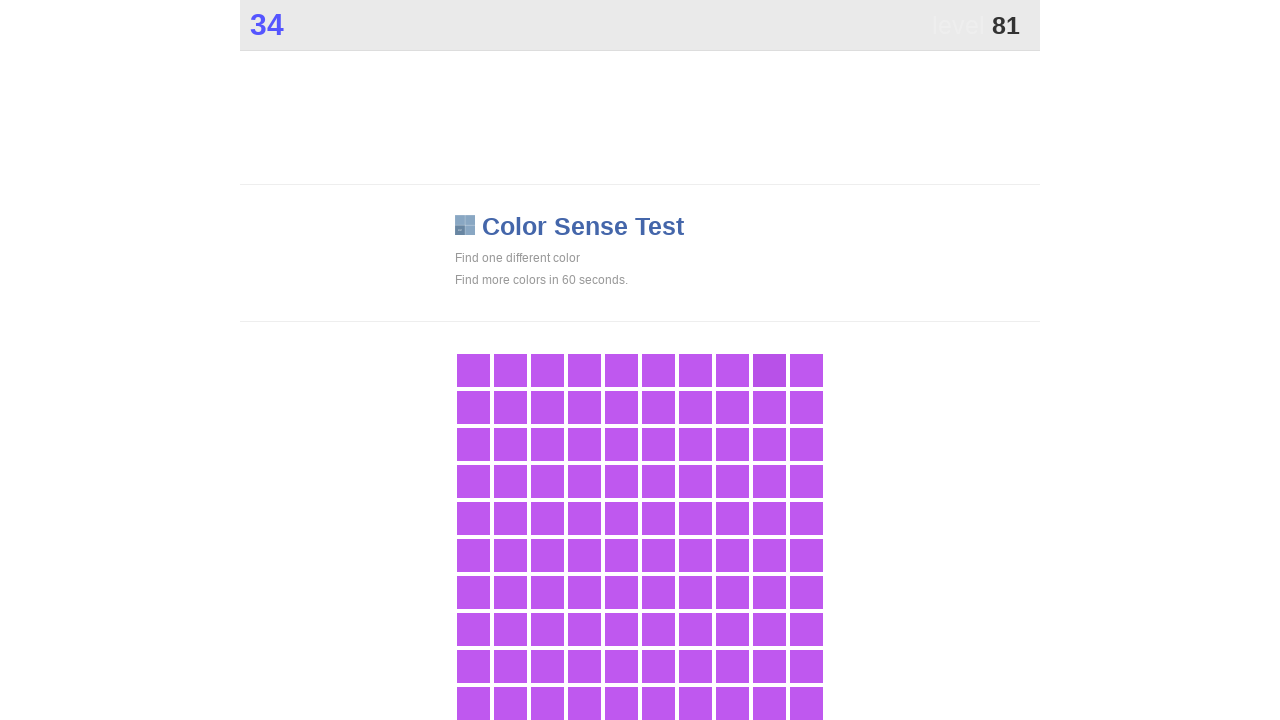

Clicked main game button during rapid clicking phase at (769, 370) on .main
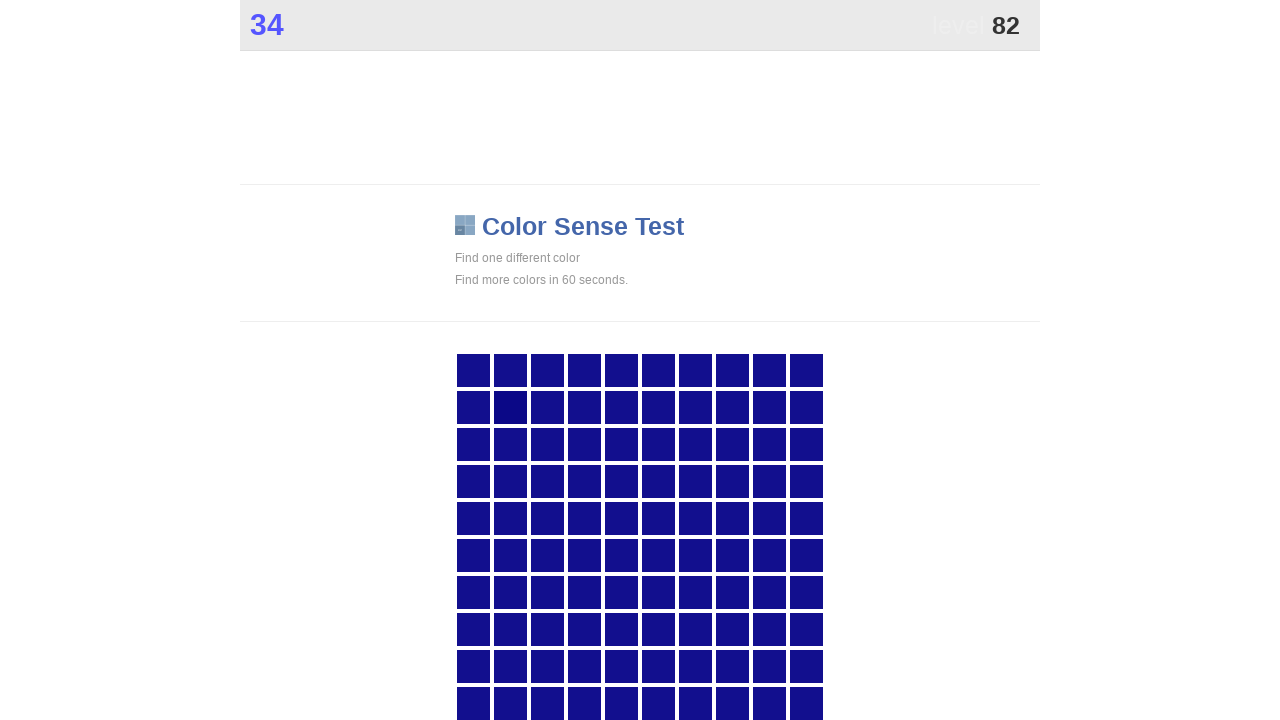

Clicked main game button during rapid clicking phase at (510, 407) on .main
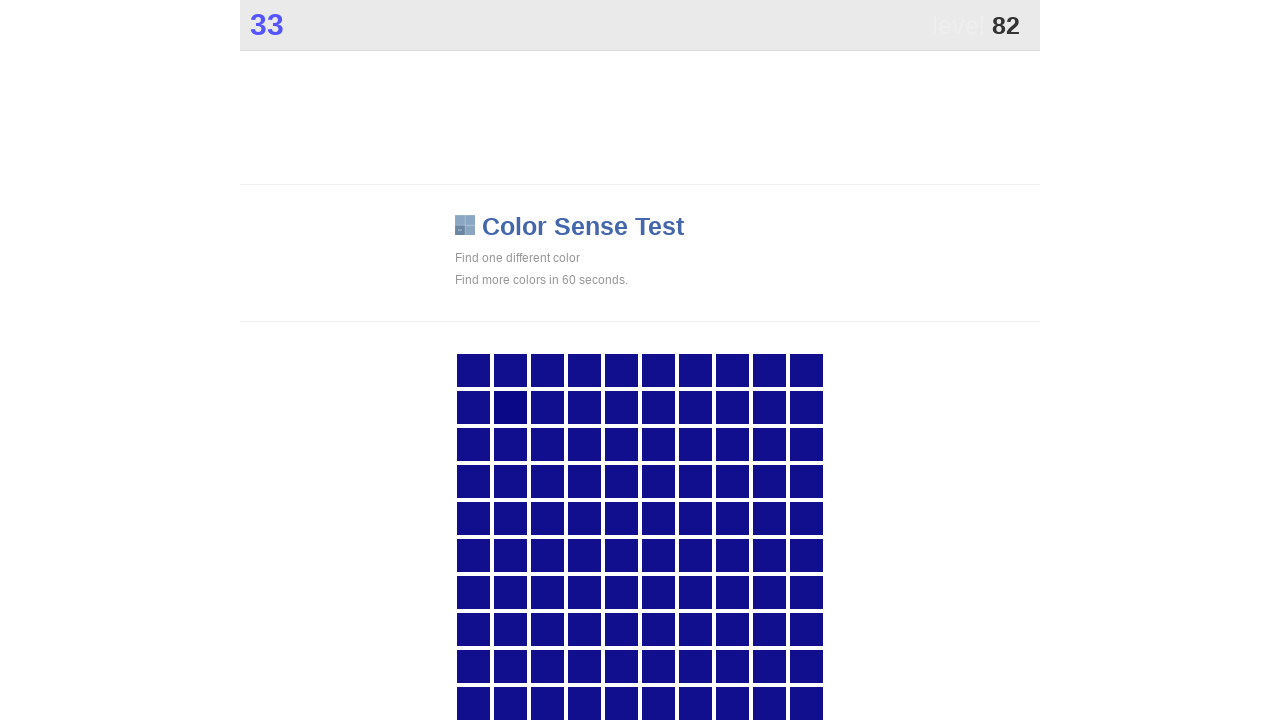

Clicked main game button during rapid clicking phase at (510, 407) on .main
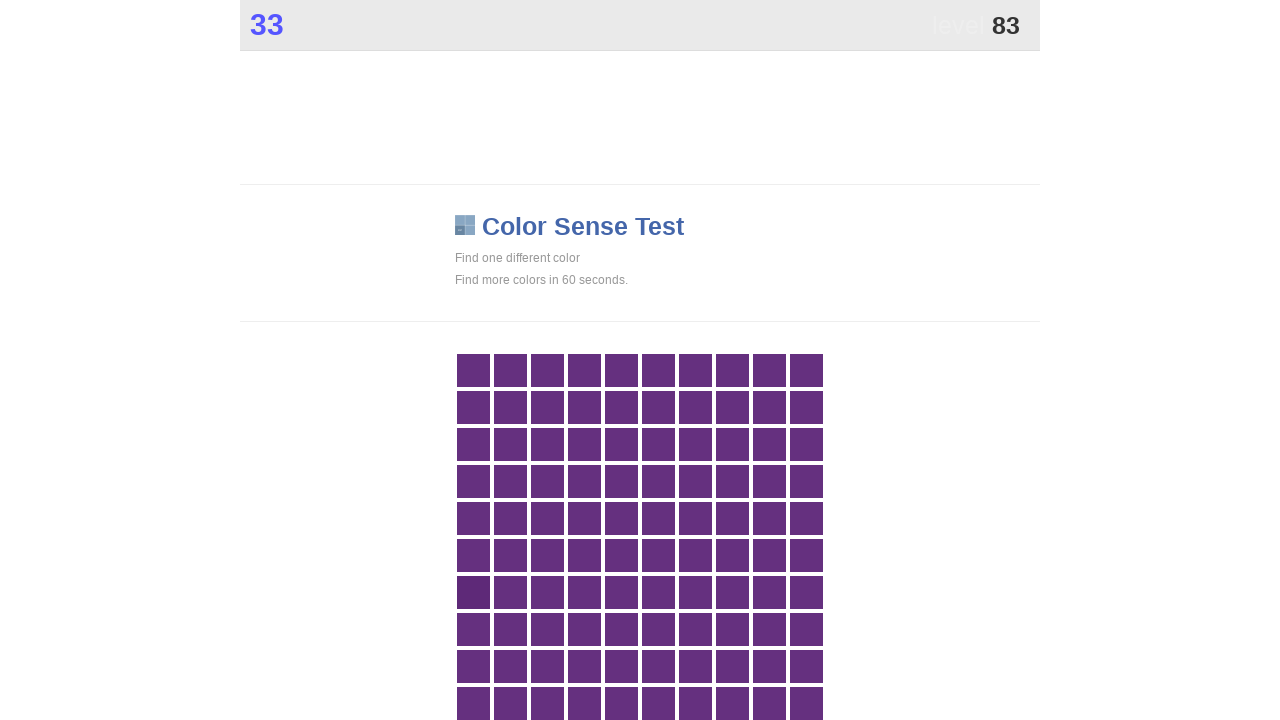

Clicked main game button during rapid clicking phase at (473, 592) on .main
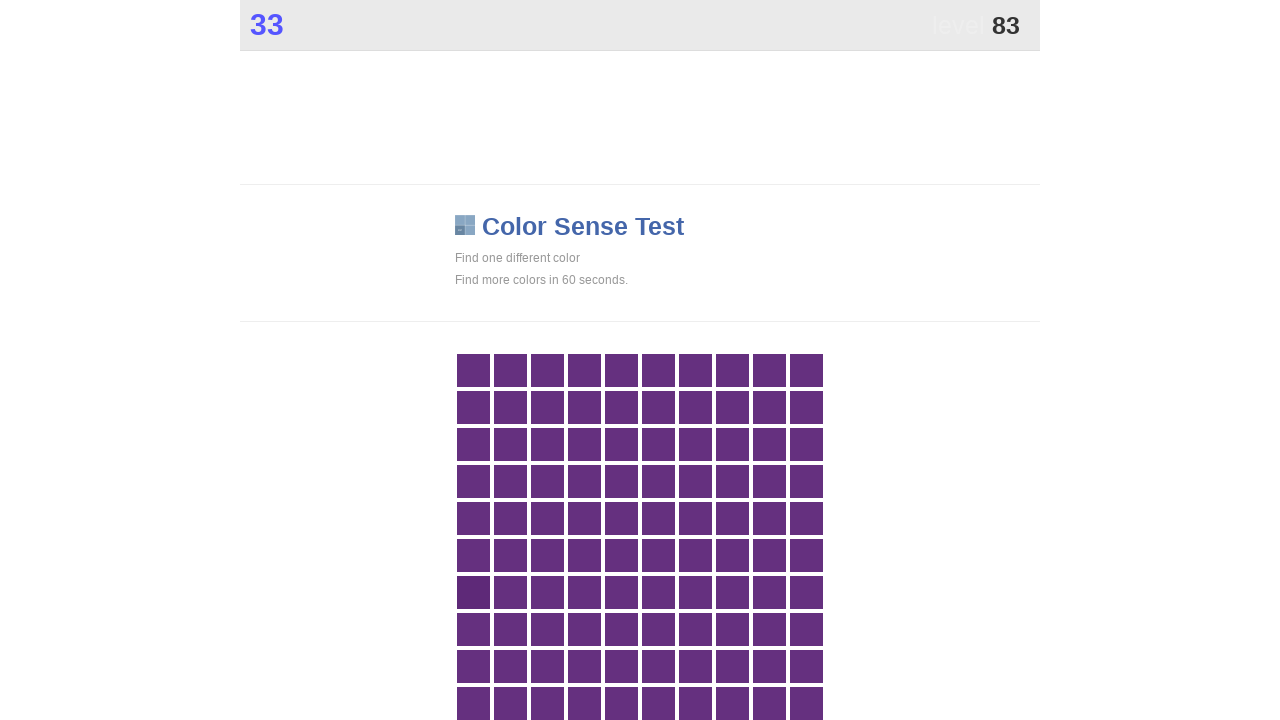

Clicked main game button during rapid clicking phase at (473, 592) on .main
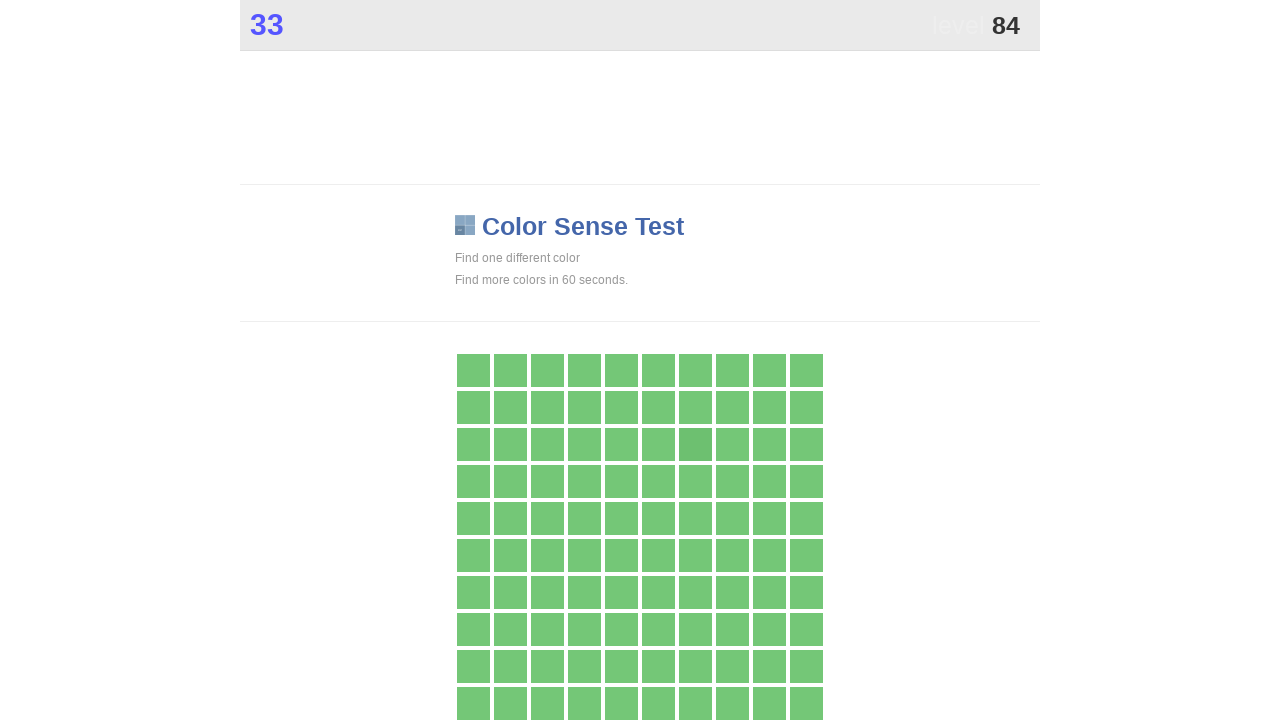

Clicked main game button during rapid clicking phase at (695, 444) on .main
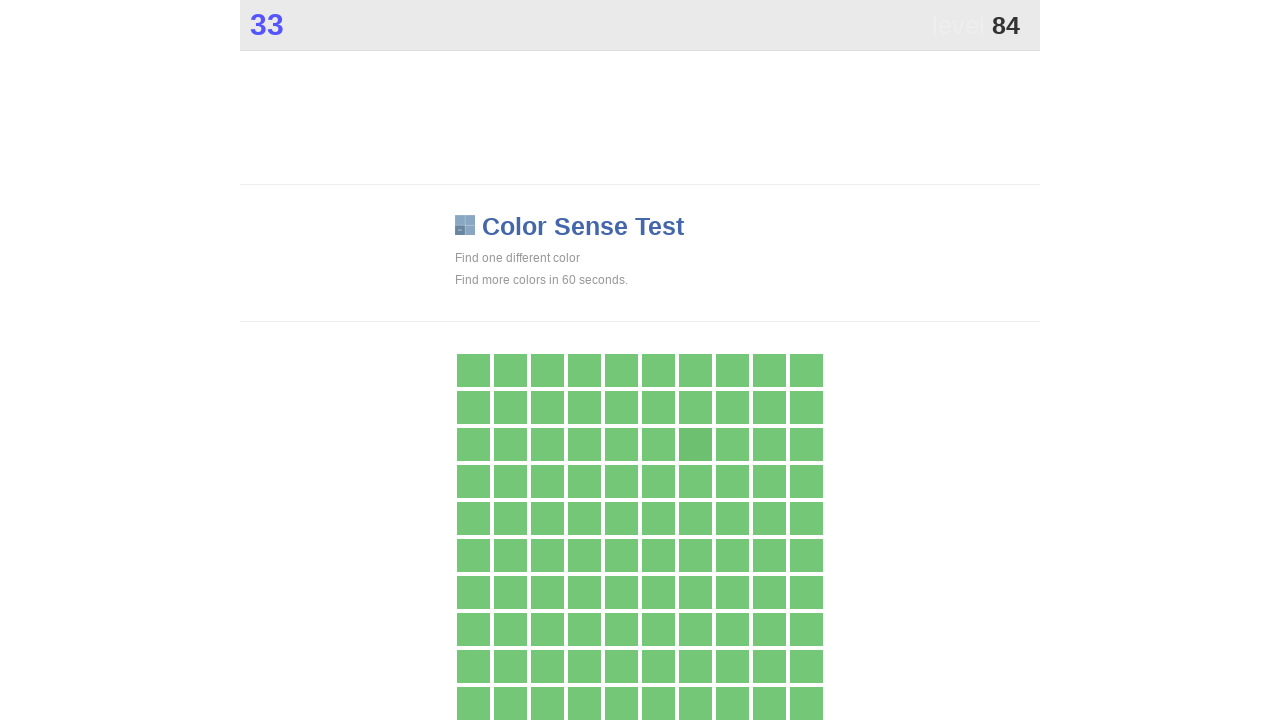

Clicked main game button during rapid clicking phase at (695, 444) on .main
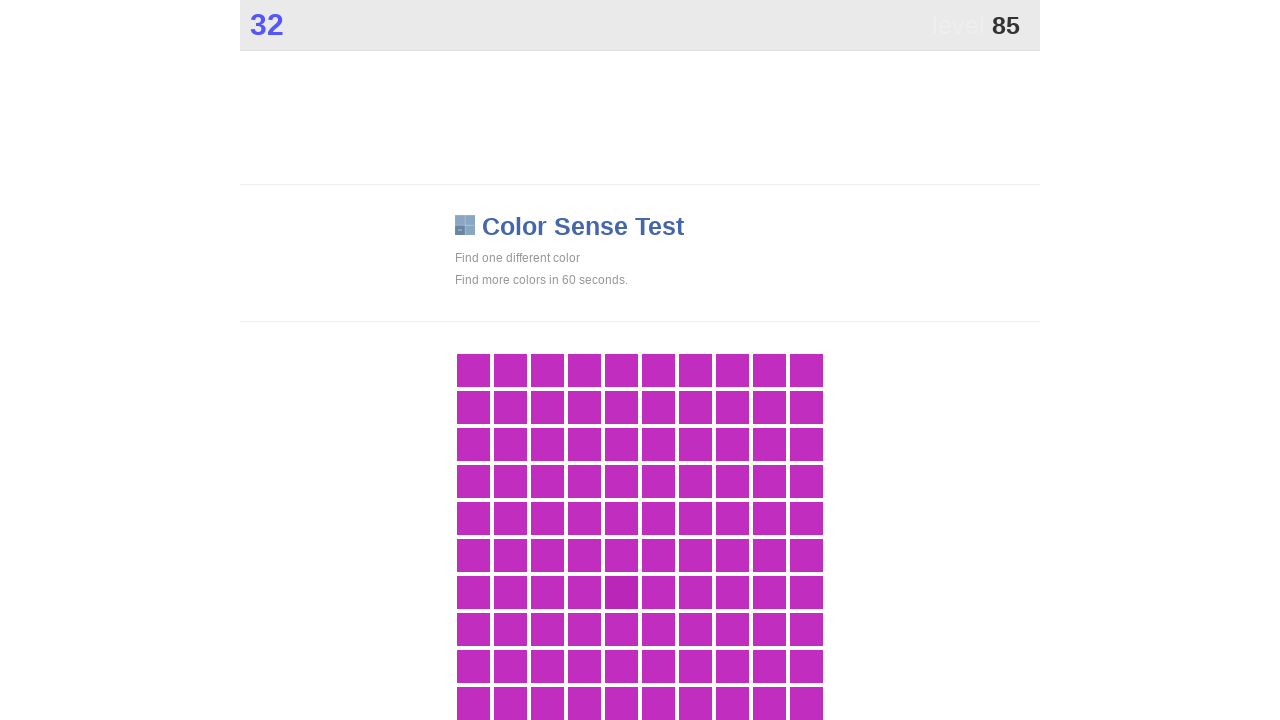

Clicked main game button during rapid clicking phase at (621, 592) on .main
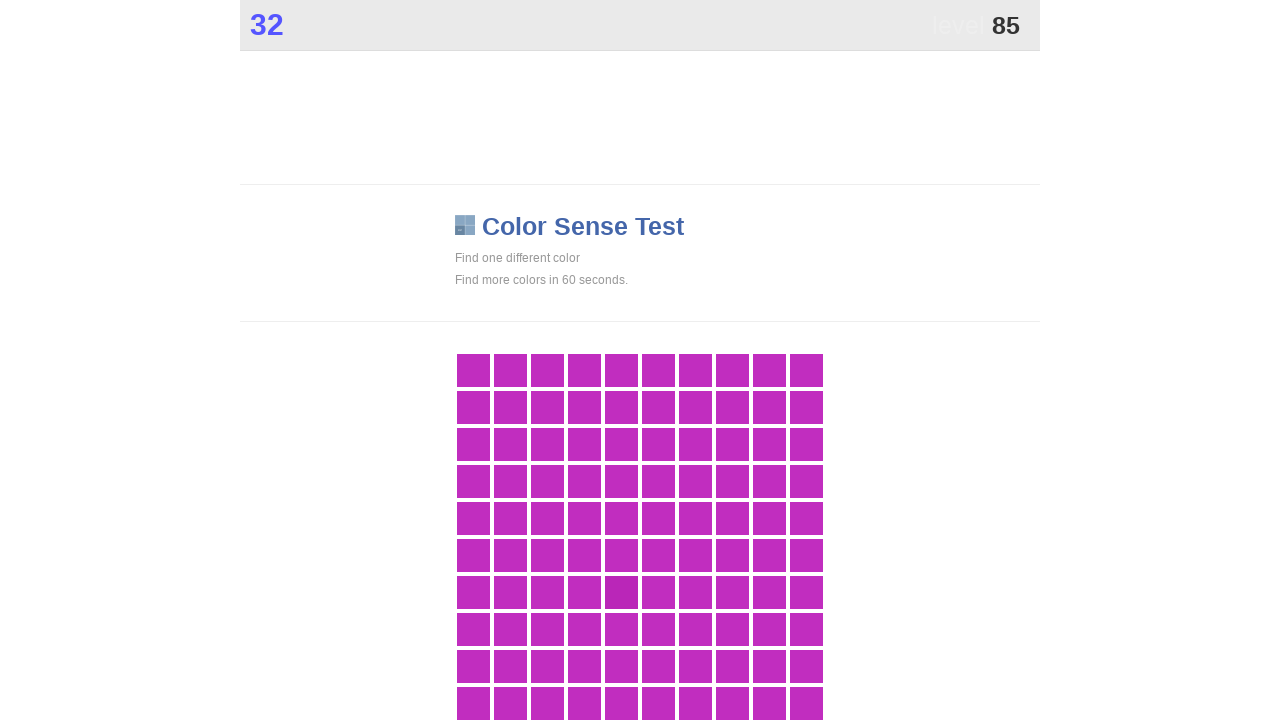

Clicked main game button during rapid clicking phase at (621, 592) on .main
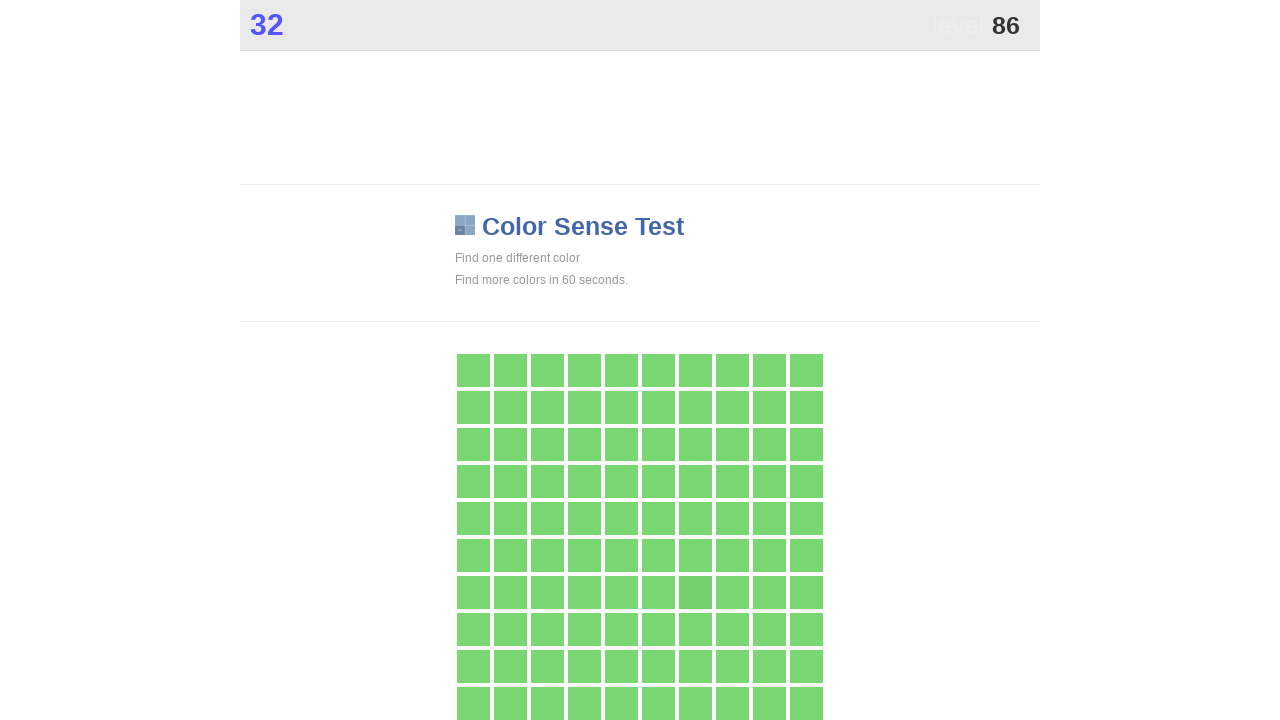

Clicked main game button during rapid clicking phase at (695, 592) on .main
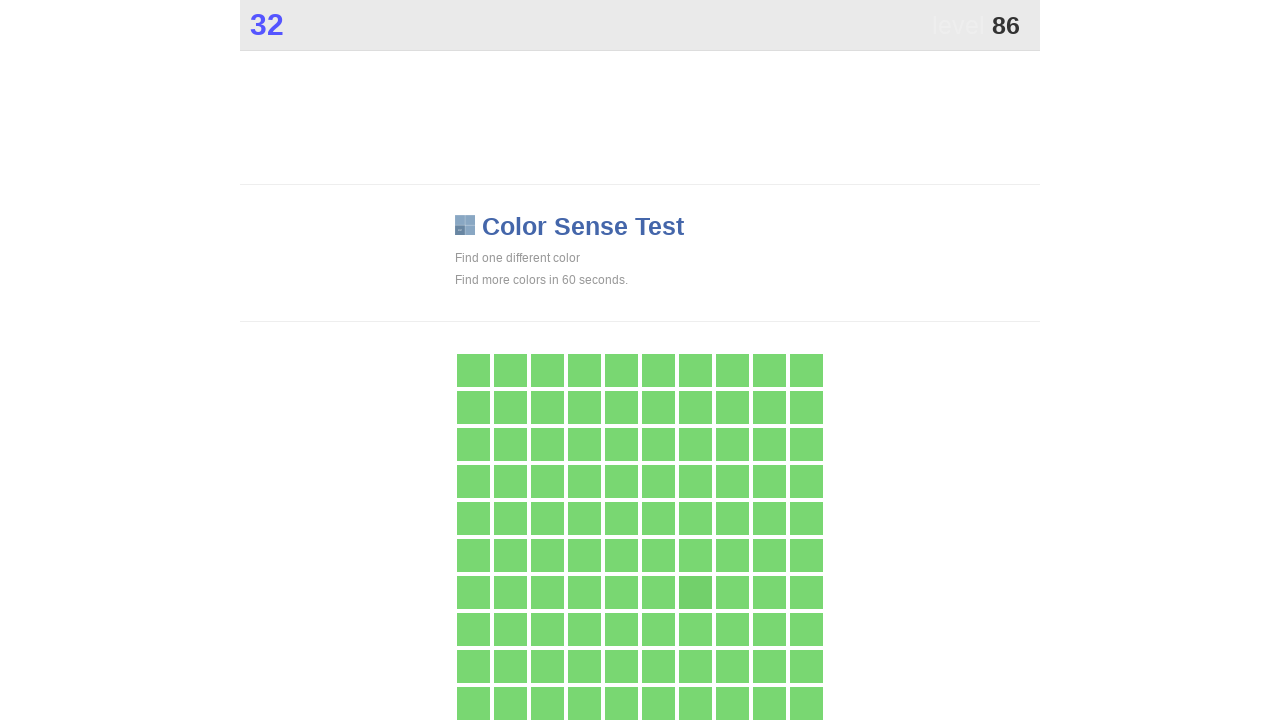

Clicked main game button during rapid clicking phase at (695, 592) on .main
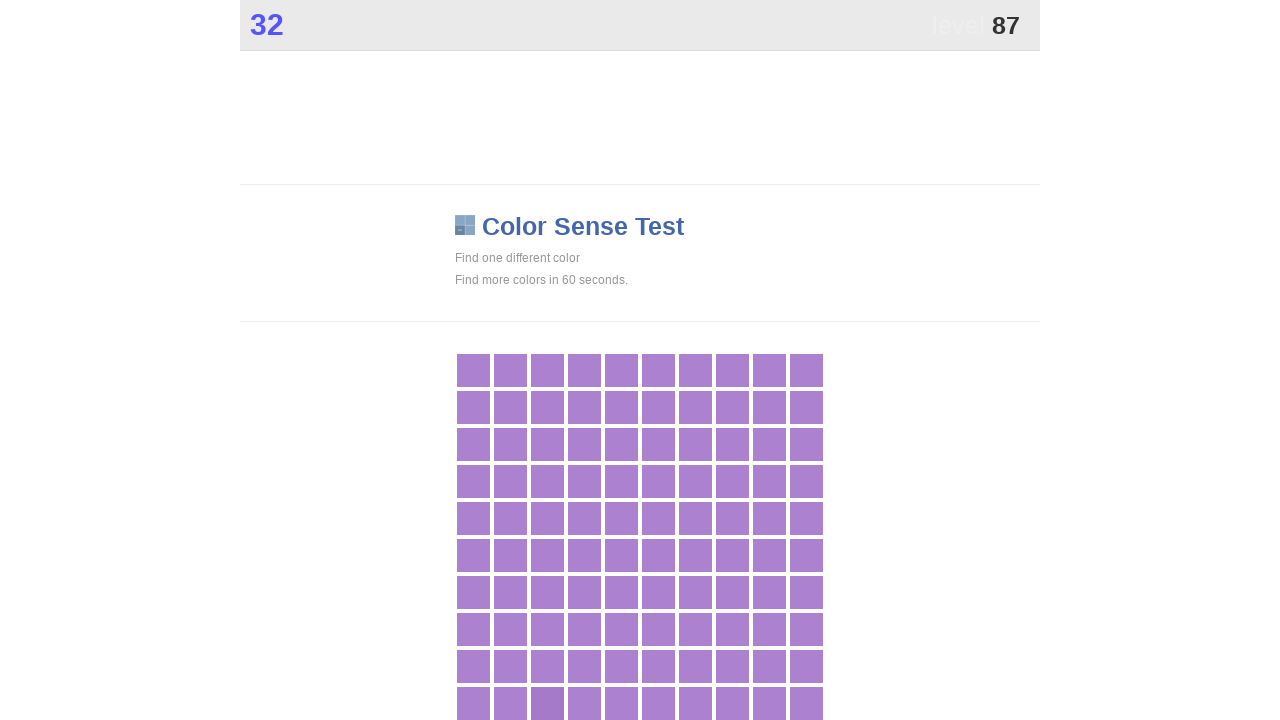

Clicked main game button during rapid clicking phase at (547, 703) on .main
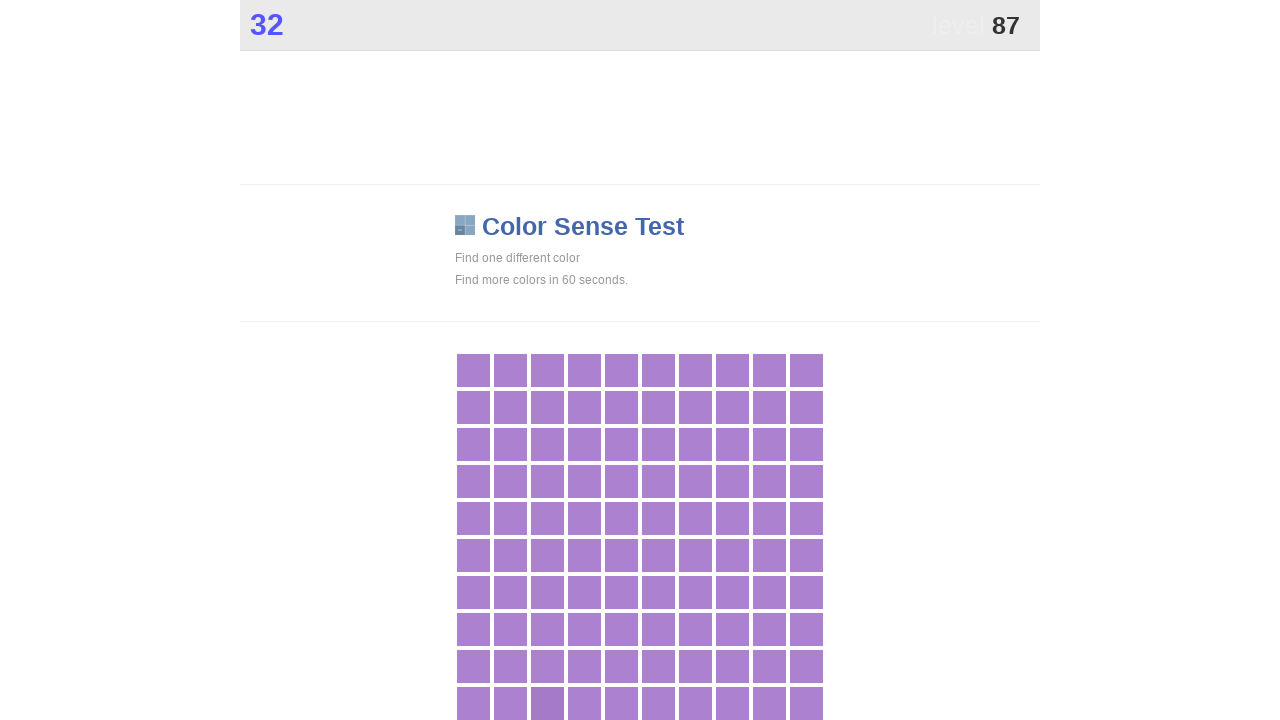

Clicked main game button during rapid clicking phase at (547, 703) on .main
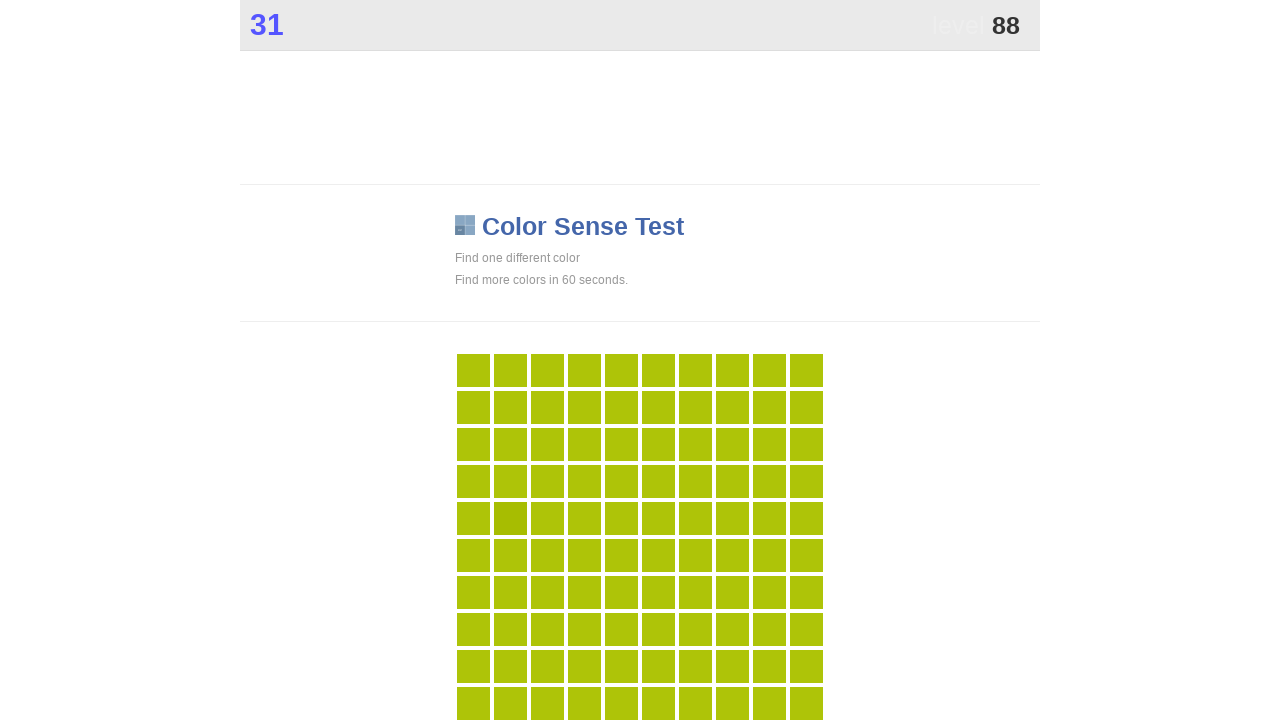

Clicked main game button during rapid clicking phase at (510, 518) on .main
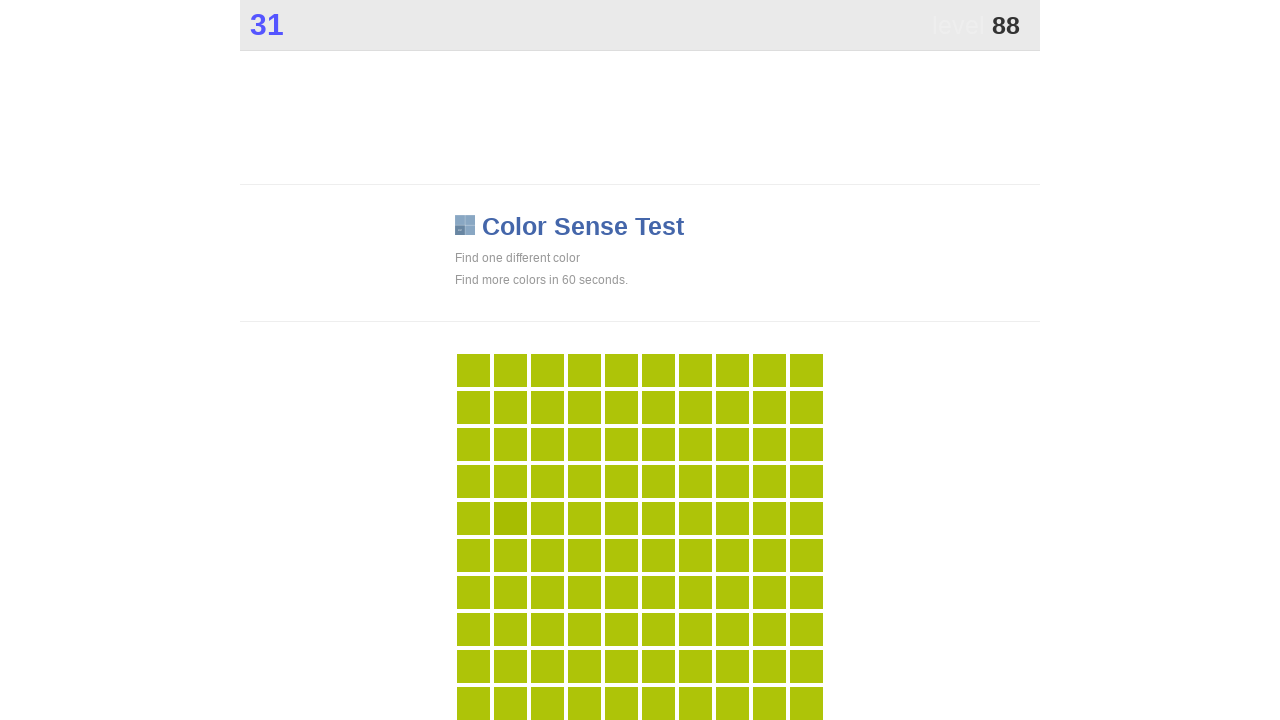

Clicked main game button during rapid clicking phase at (510, 518) on .main
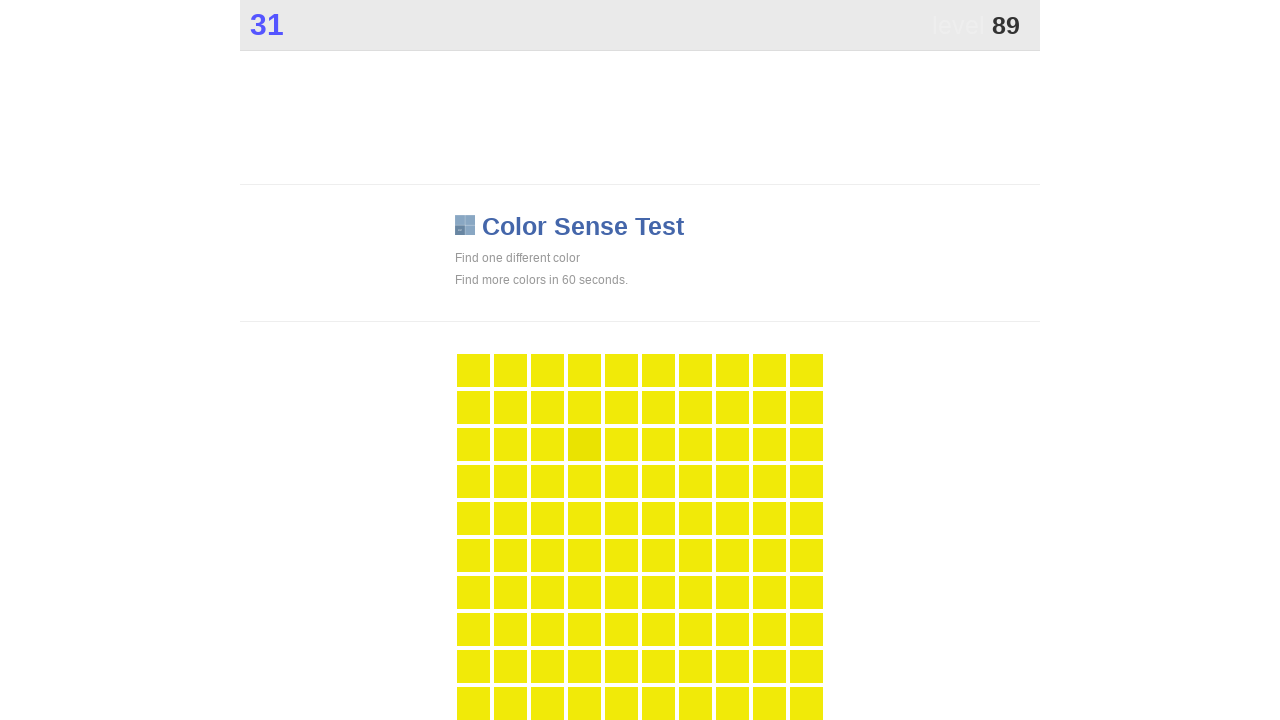

Clicked main game button during rapid clicking phase at (584, 444) on .main
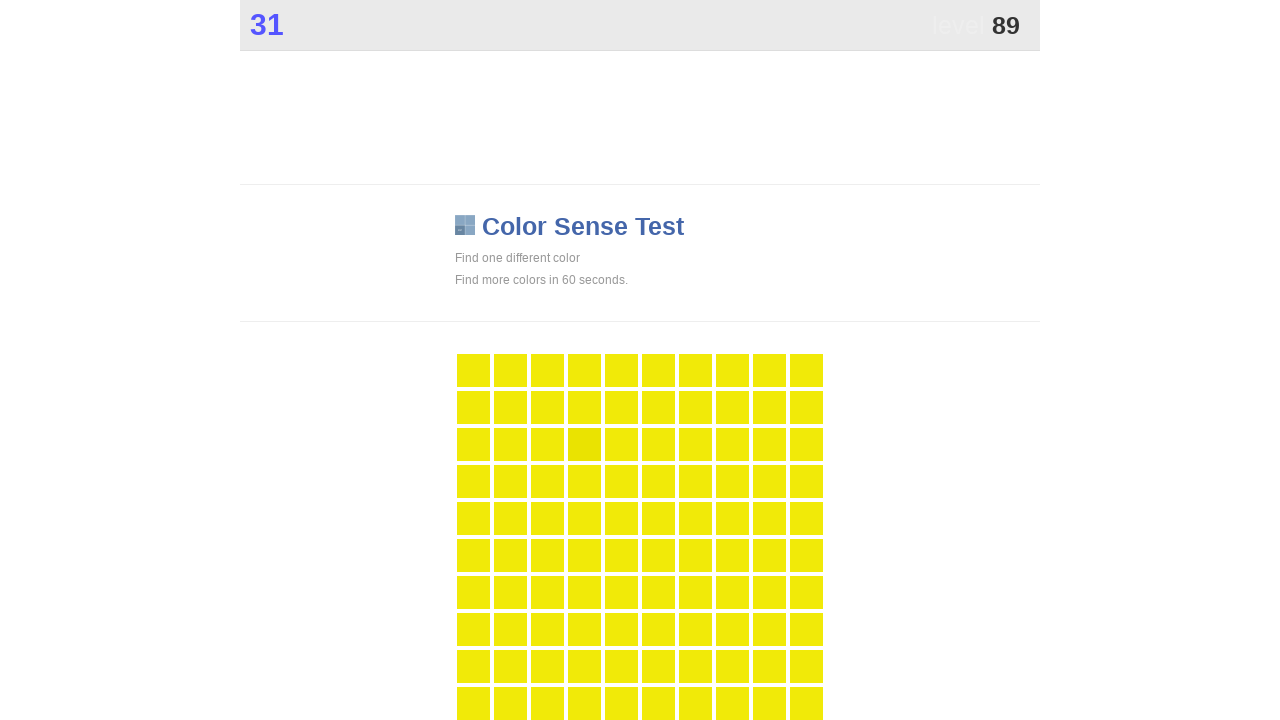

Clicked main game button during rapid clicking phase at (584, 444) on .main
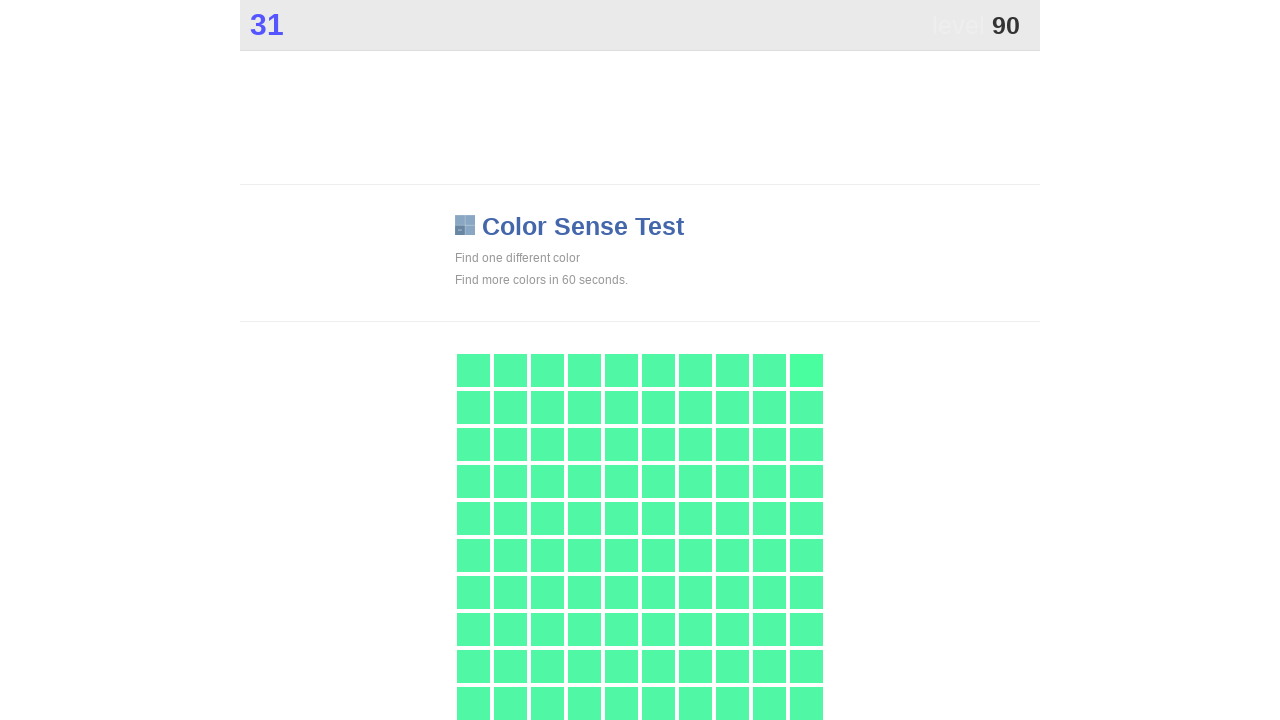

Clicked main game button during rapid clicking phase at (806, 370) on .main
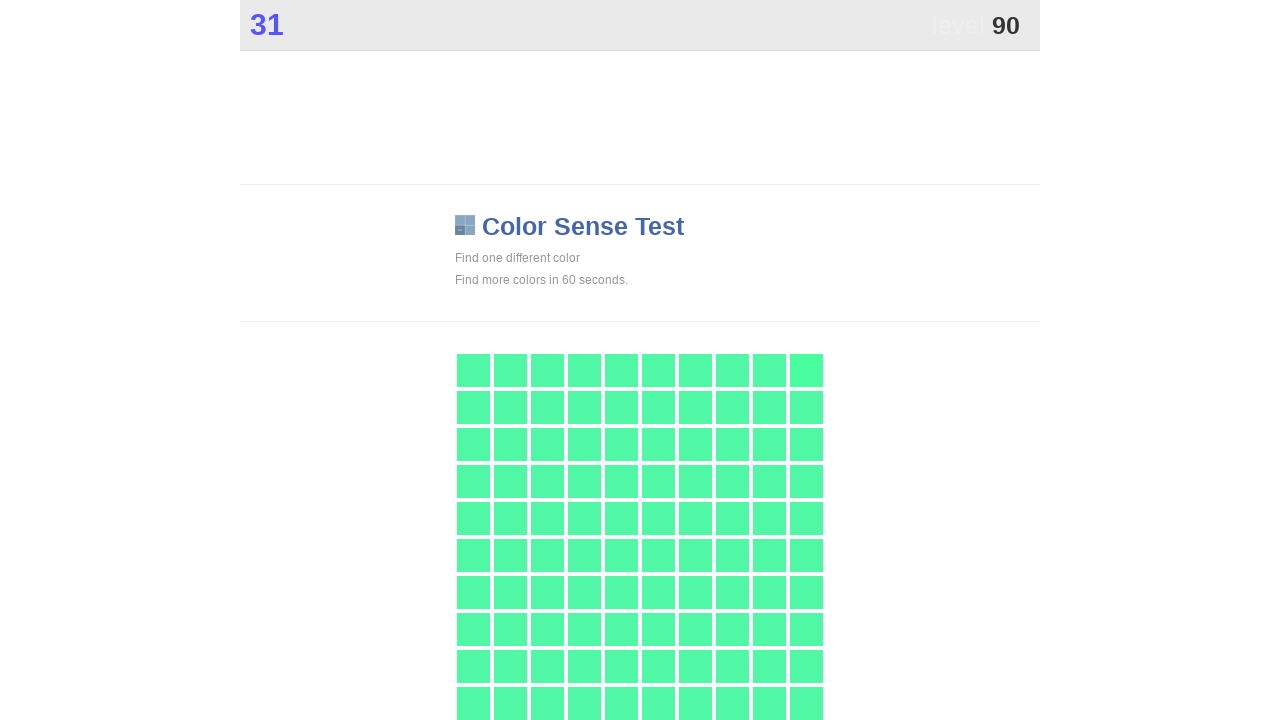

Clicked main game button during rapid clicking phase at (806, 370) on .main
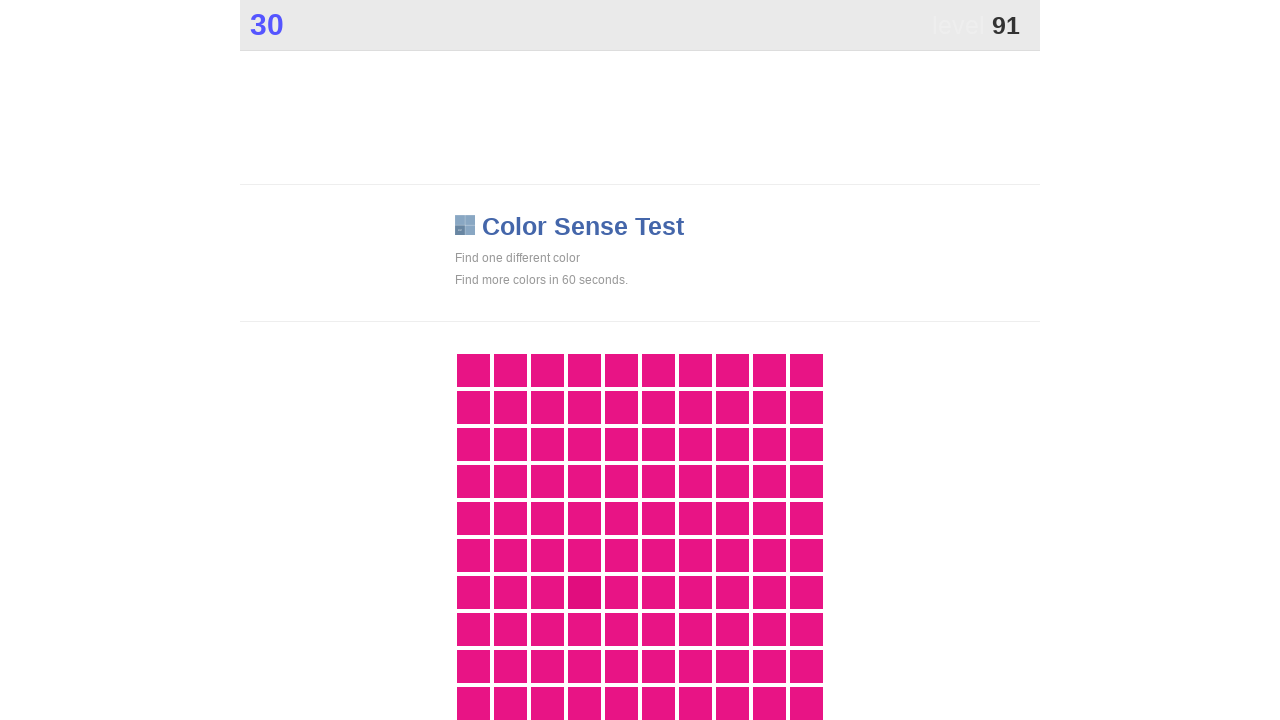

Clicked main game button during rapid clicking phase at (584, 592) on .main
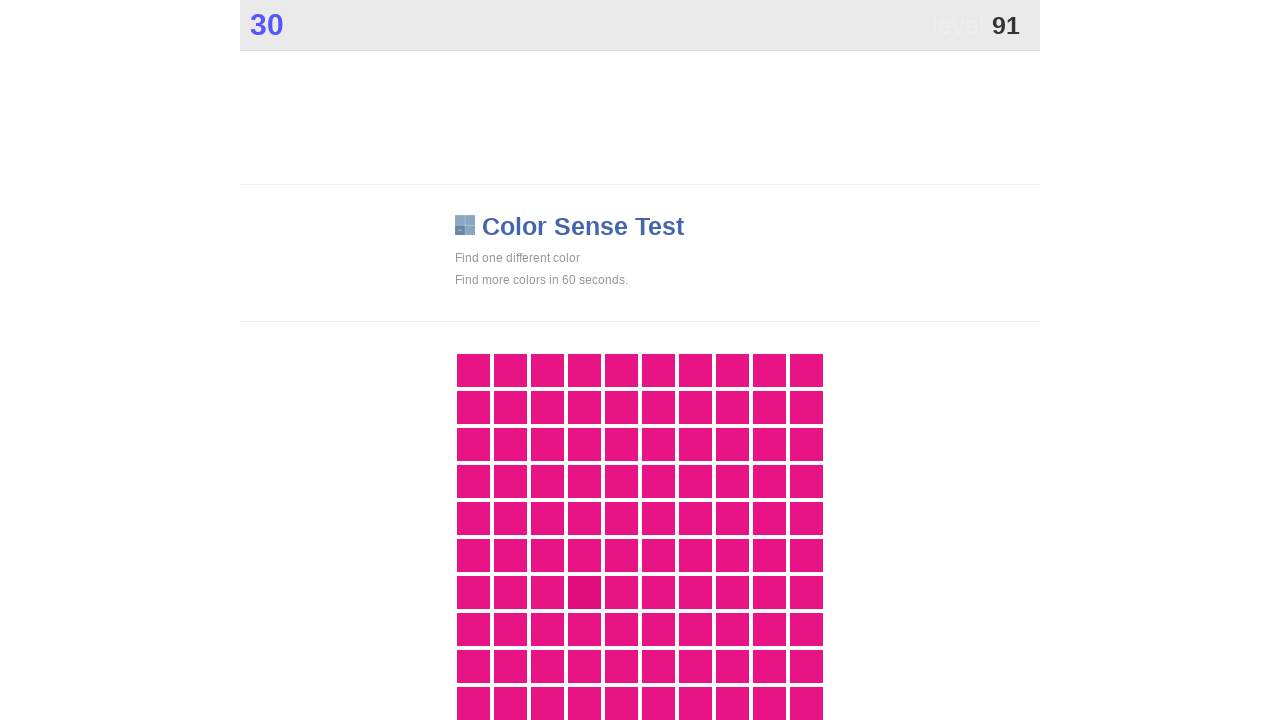

Clicked main game button during rapid clicking phase at (584, 592) on .main
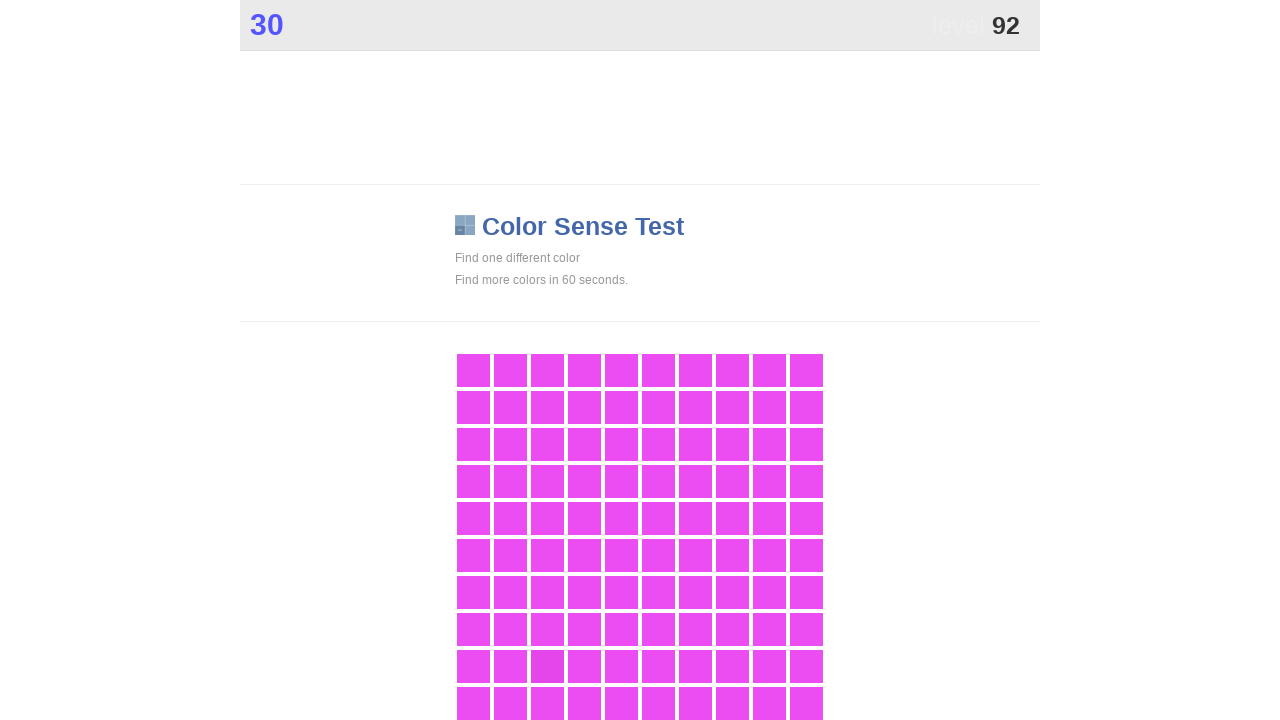

Clicked main game button during rapid clicking phase at (547, 666) on .main
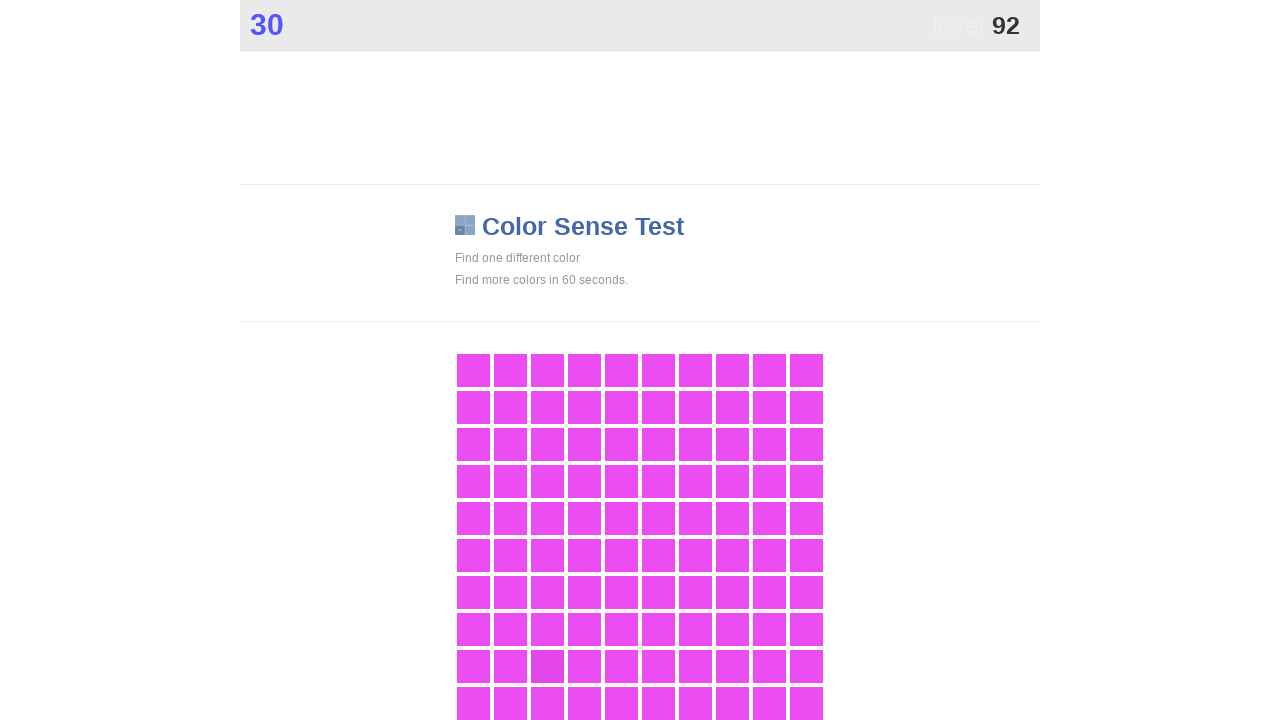

Clicked main game button during rapid clicking phase at (547, 666) on .main
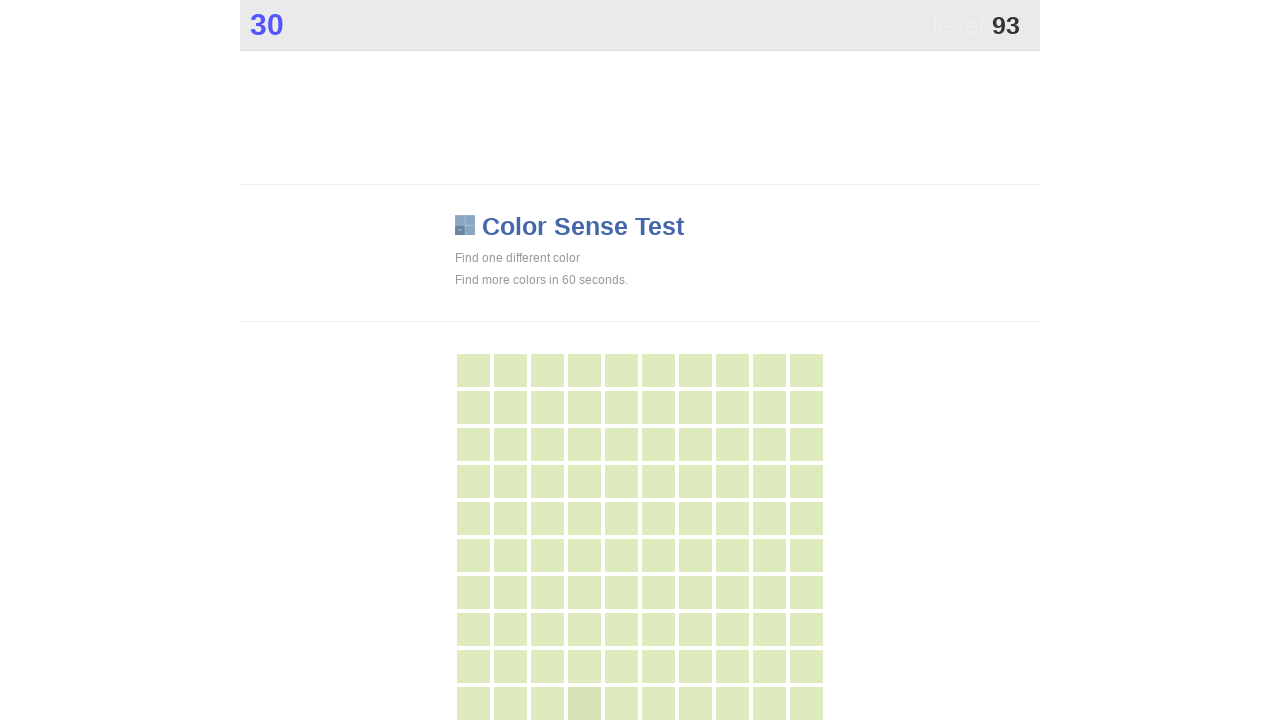

Clicked main game button during rapid clicking phase at (584, 703) on .main
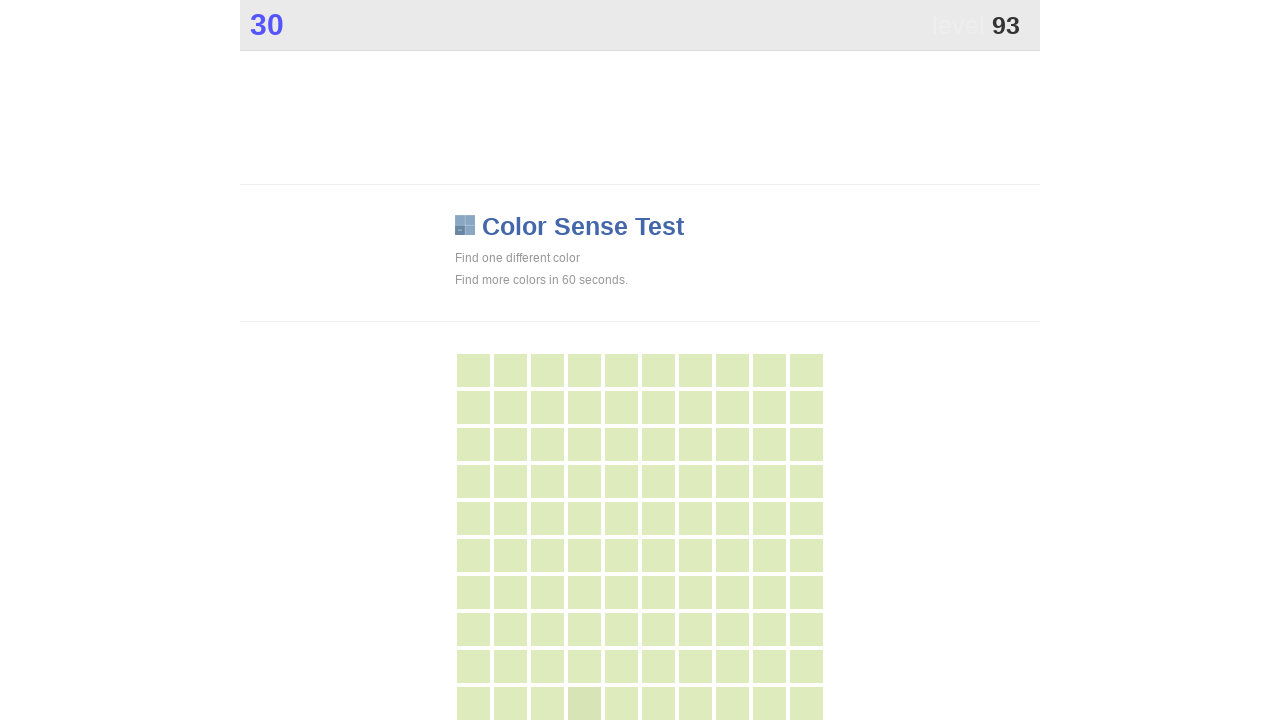

Clicked main game button during rapid clicking phase at (584, 703) on .main
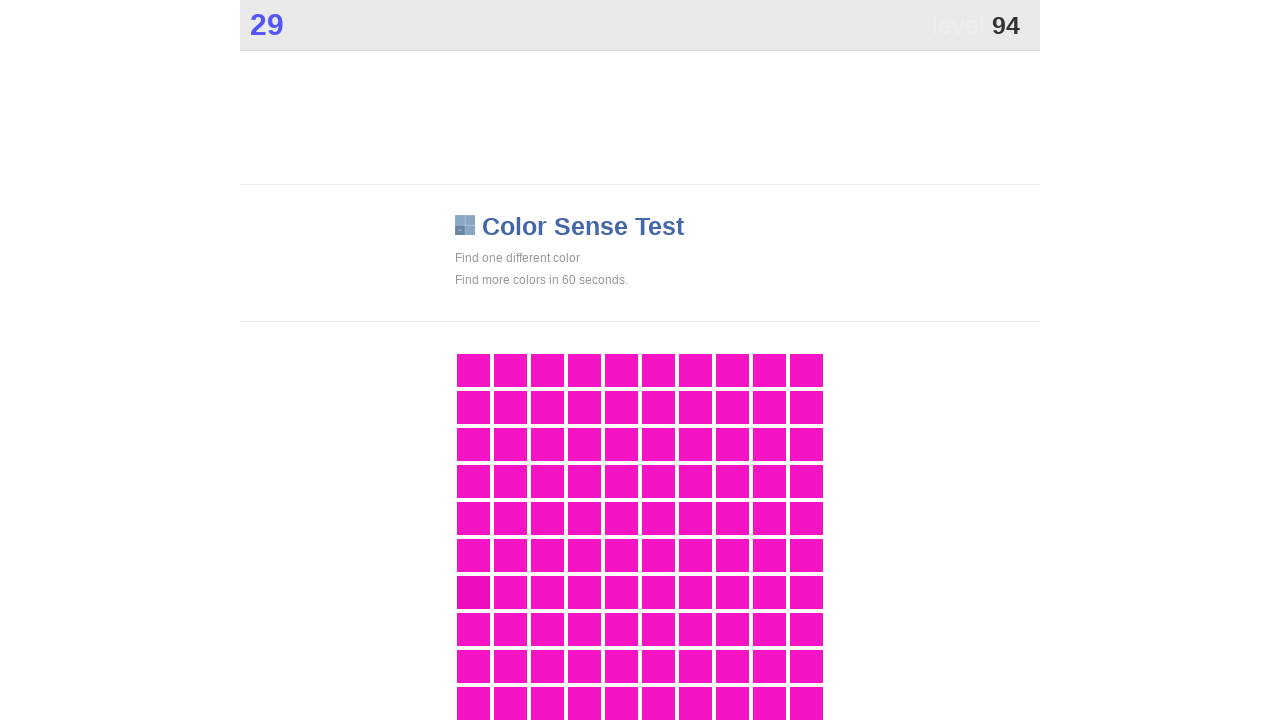

Clicked main game button during rapid clicking phase at (473, 592) on .main
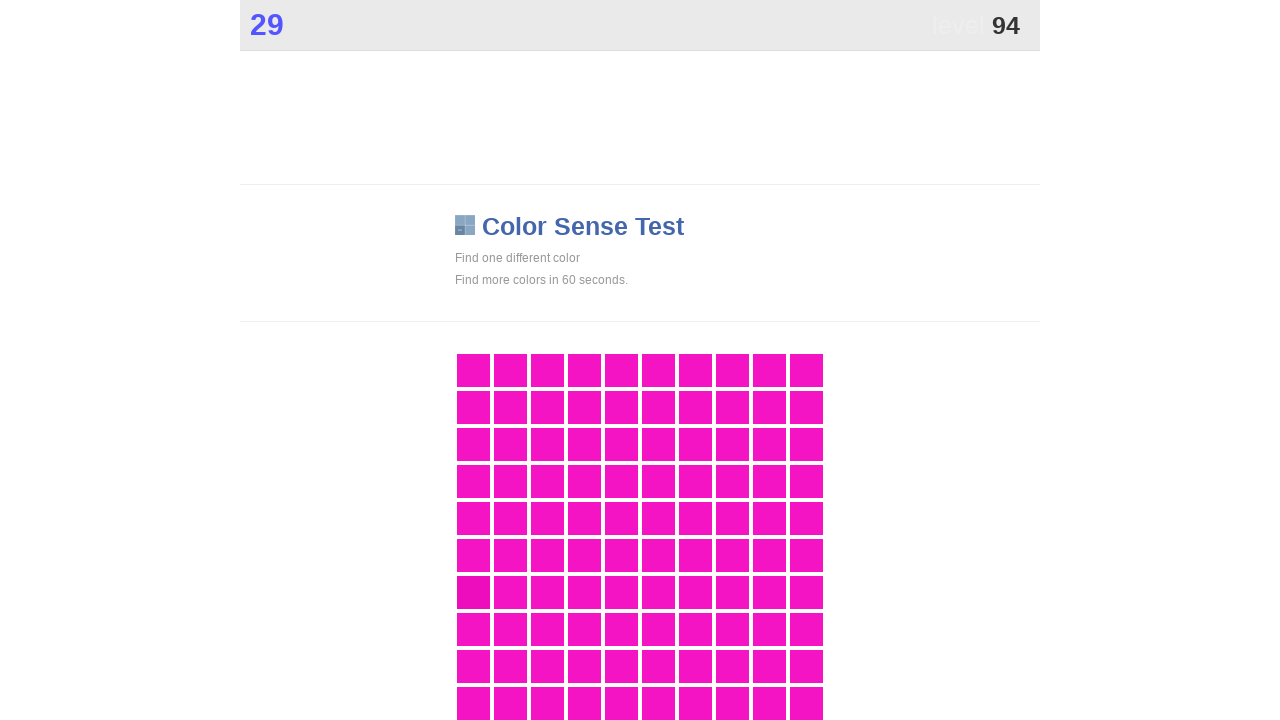

Clicked main game button during rapid clicking phase at (473, 592) on .main
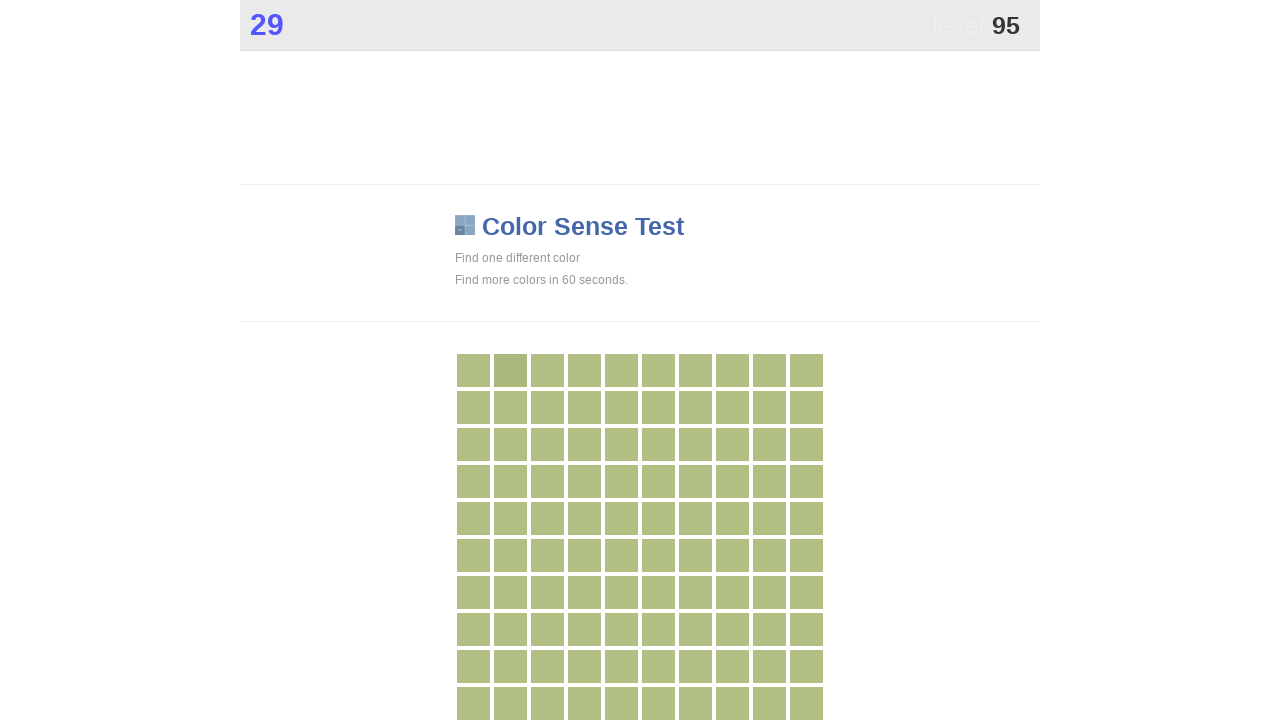

Clicked main game button during rapid clicking phase at (510, 370) on .main
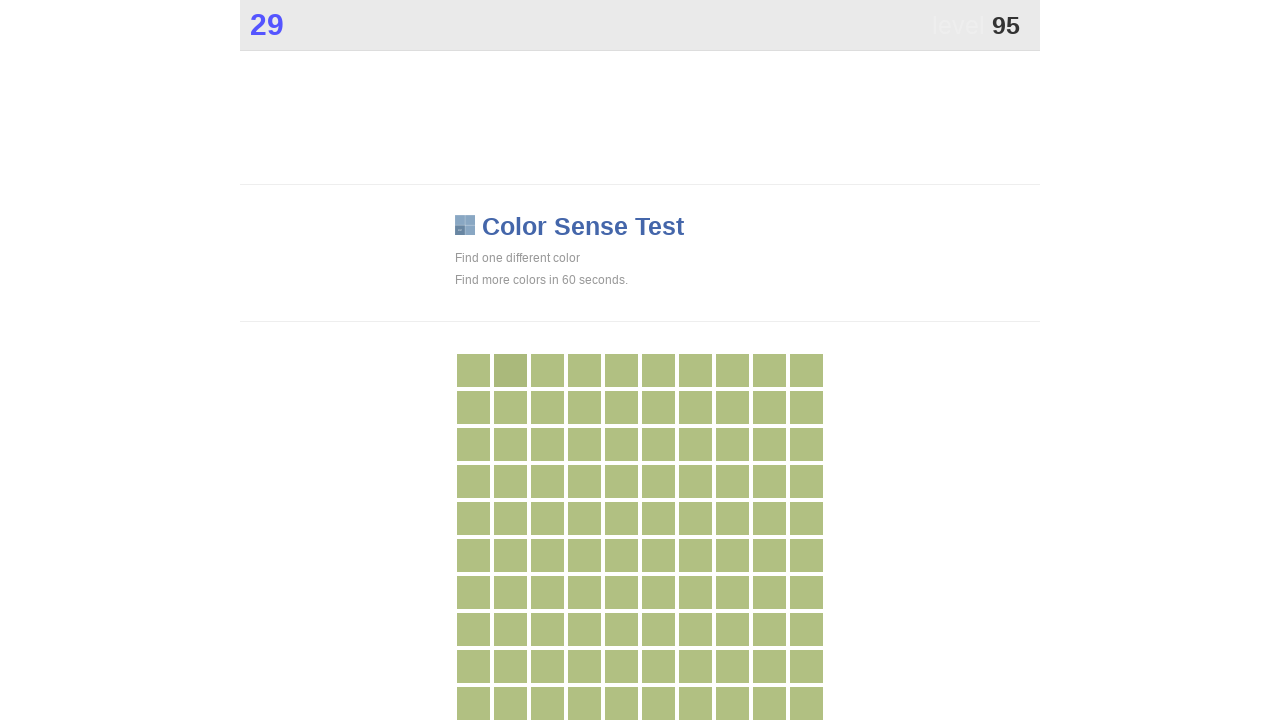

Clicked main game button during rapid clicking phase at (510, 370) on .main
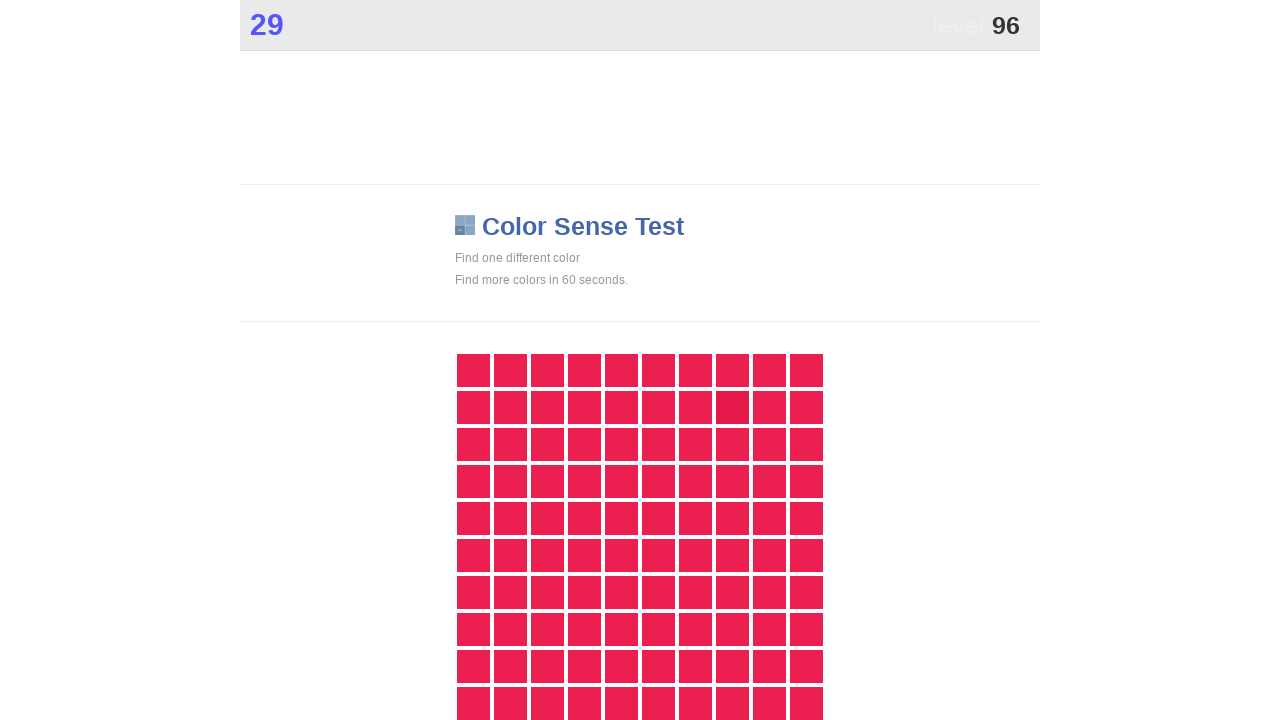

Clicked main game button during rapid clicking phase at (732, 407) on .main
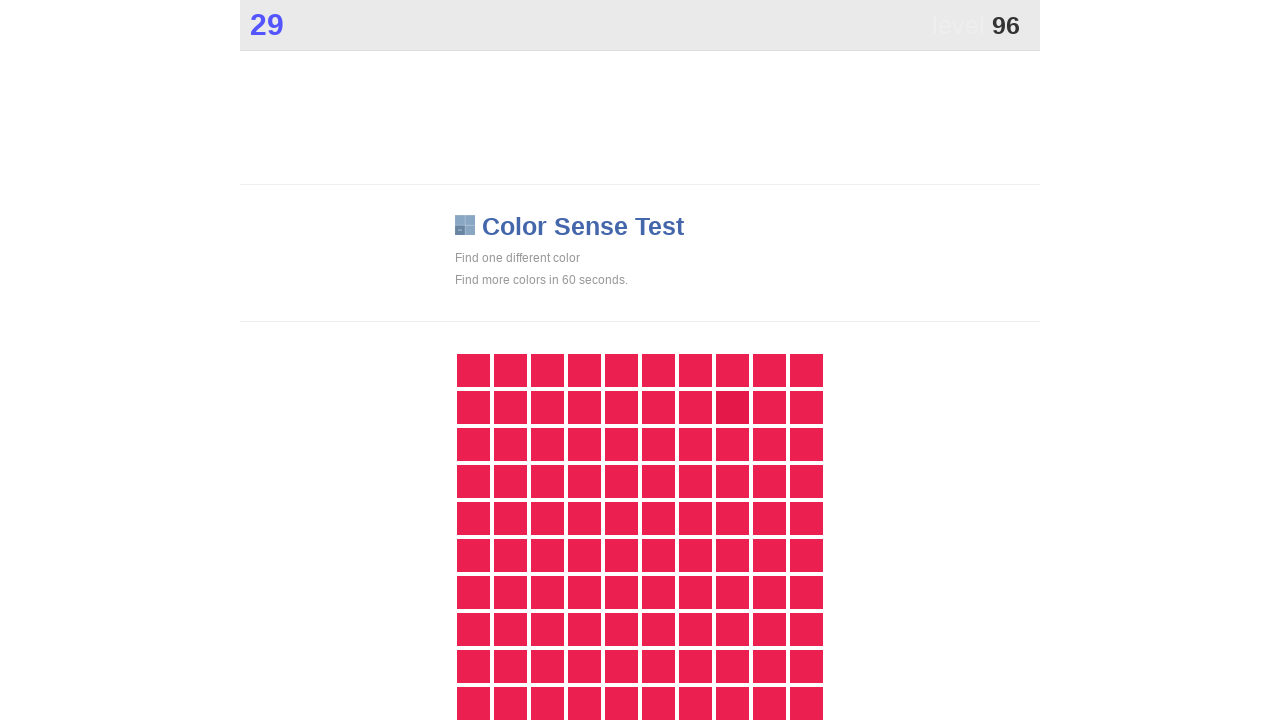

Clicked main game button during rapid clicking phase at (732, 407) on .main
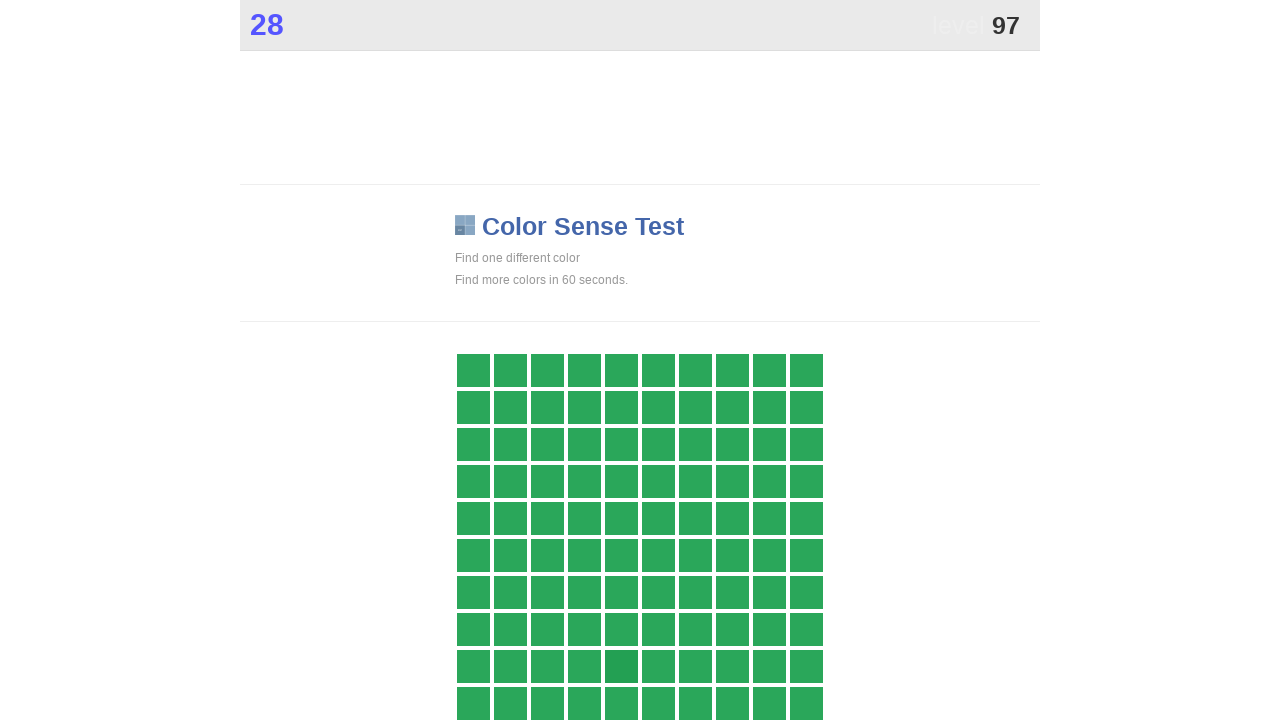

Clicked main game button during rapid clicking phase at (621, 666) on .main
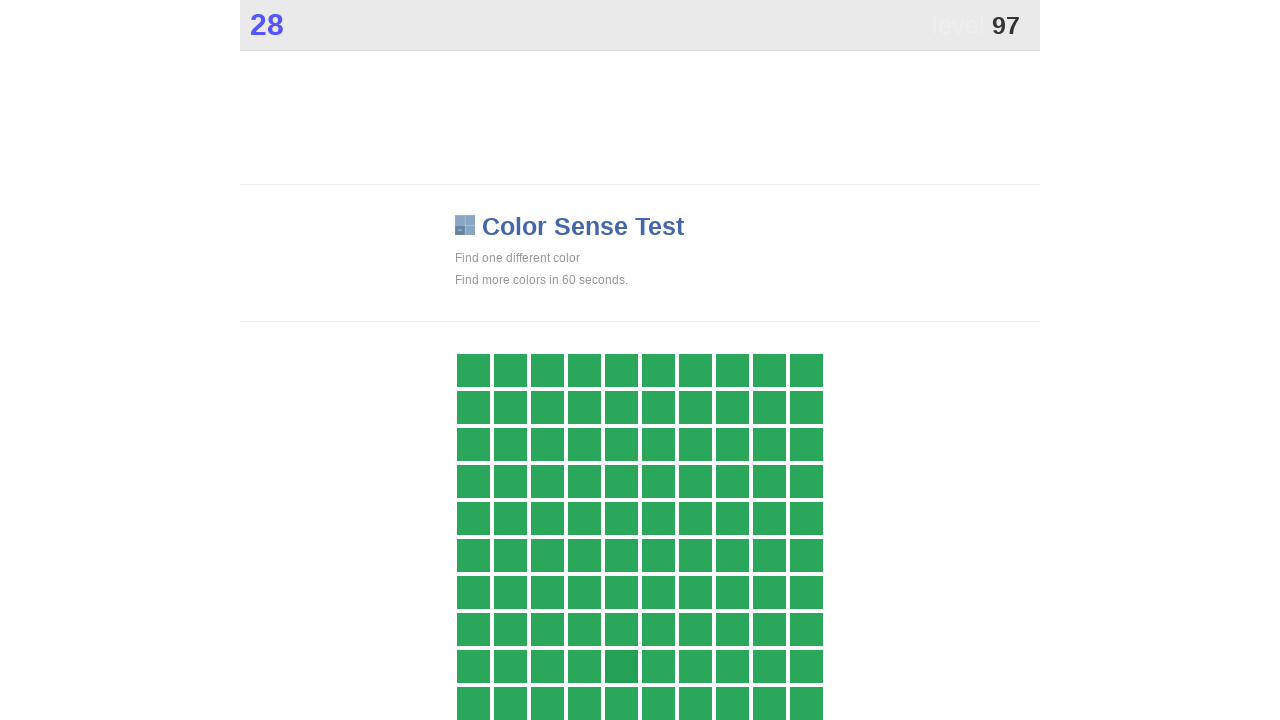

Clicked main game button during rapid clicking phase at (621, 666) on .main
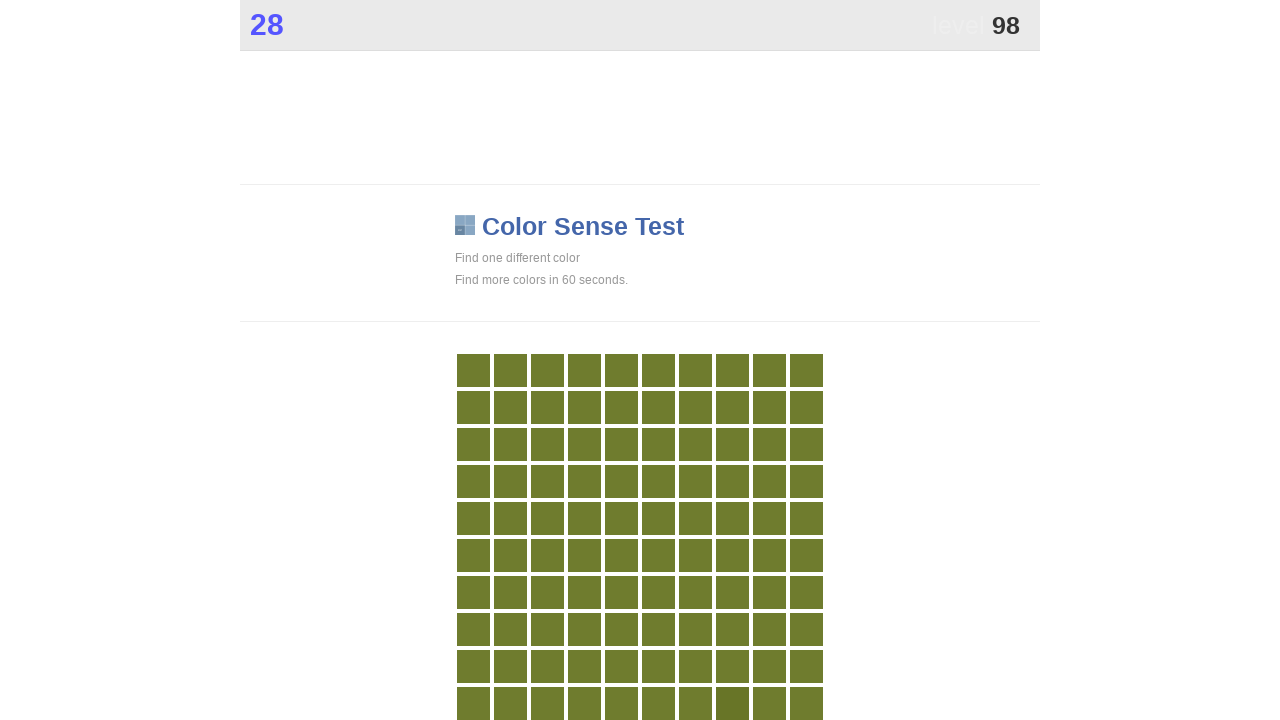

Clicked main game button during rapid clicking phase at (732, 703) on .main
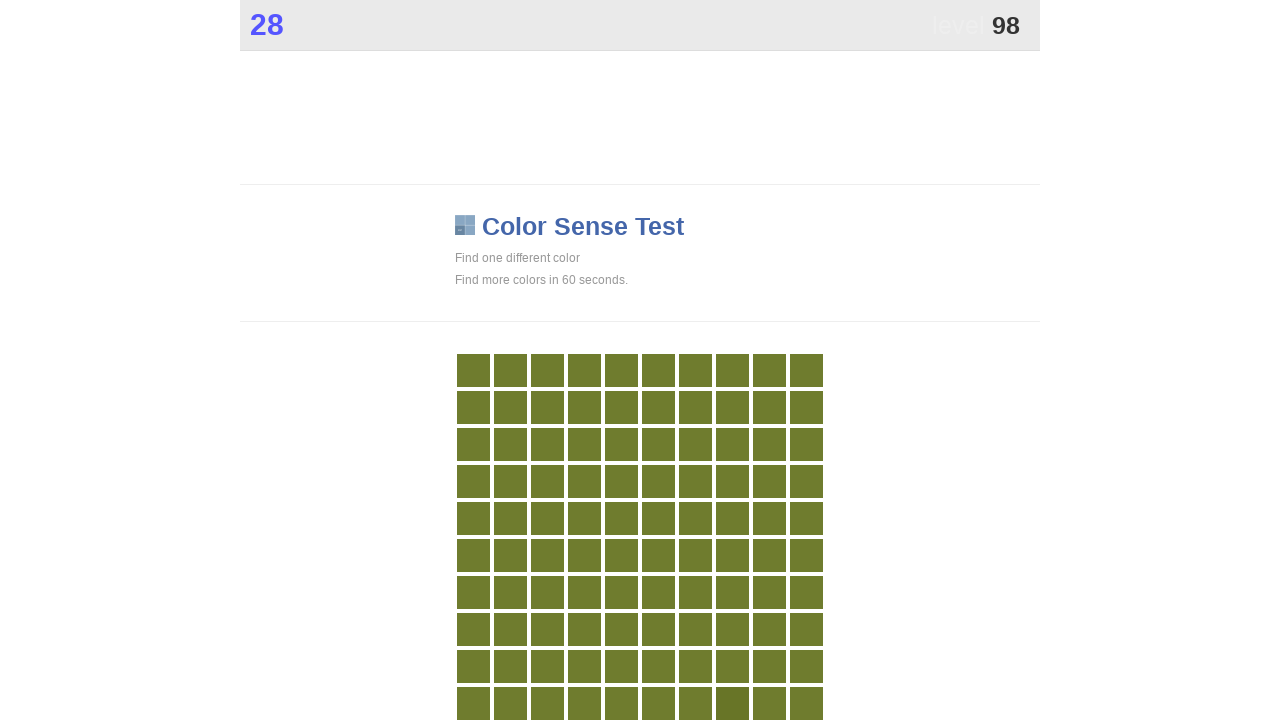

Clicked main game button during rapid clicking phase at (732, 703) on .main
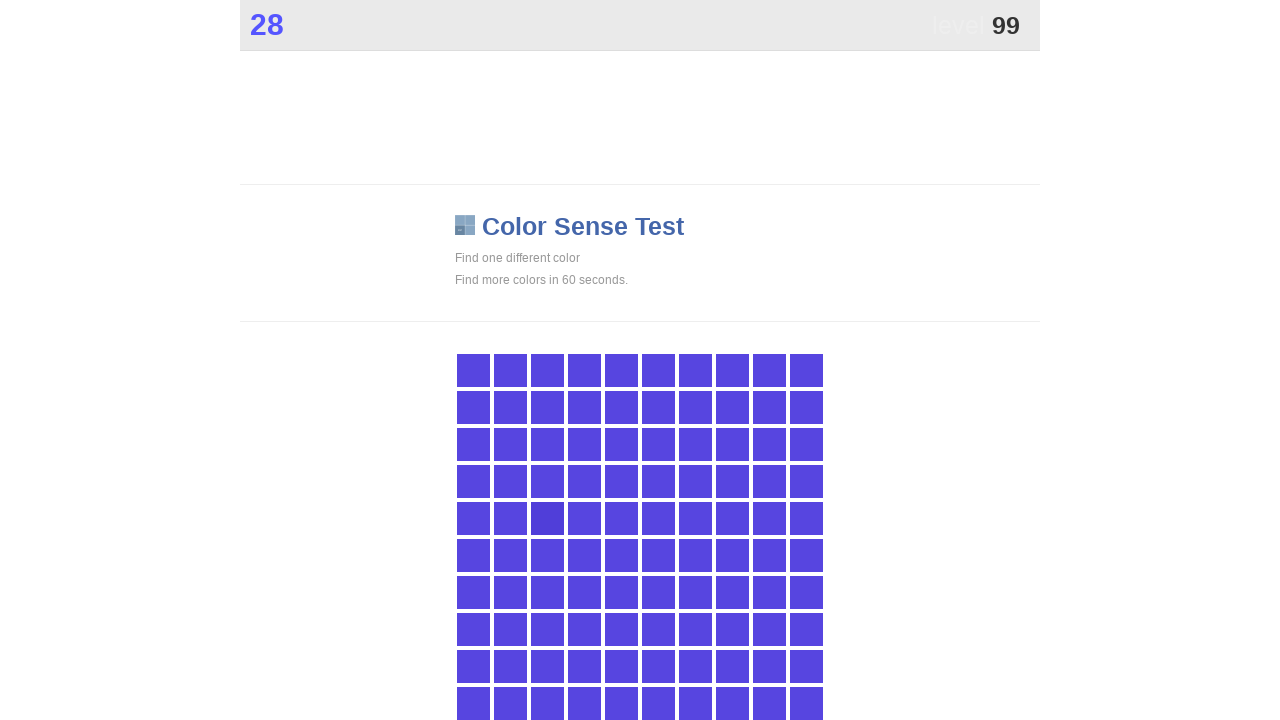

Clicked main game button during rapid clicking phase at (547, 518) on .main
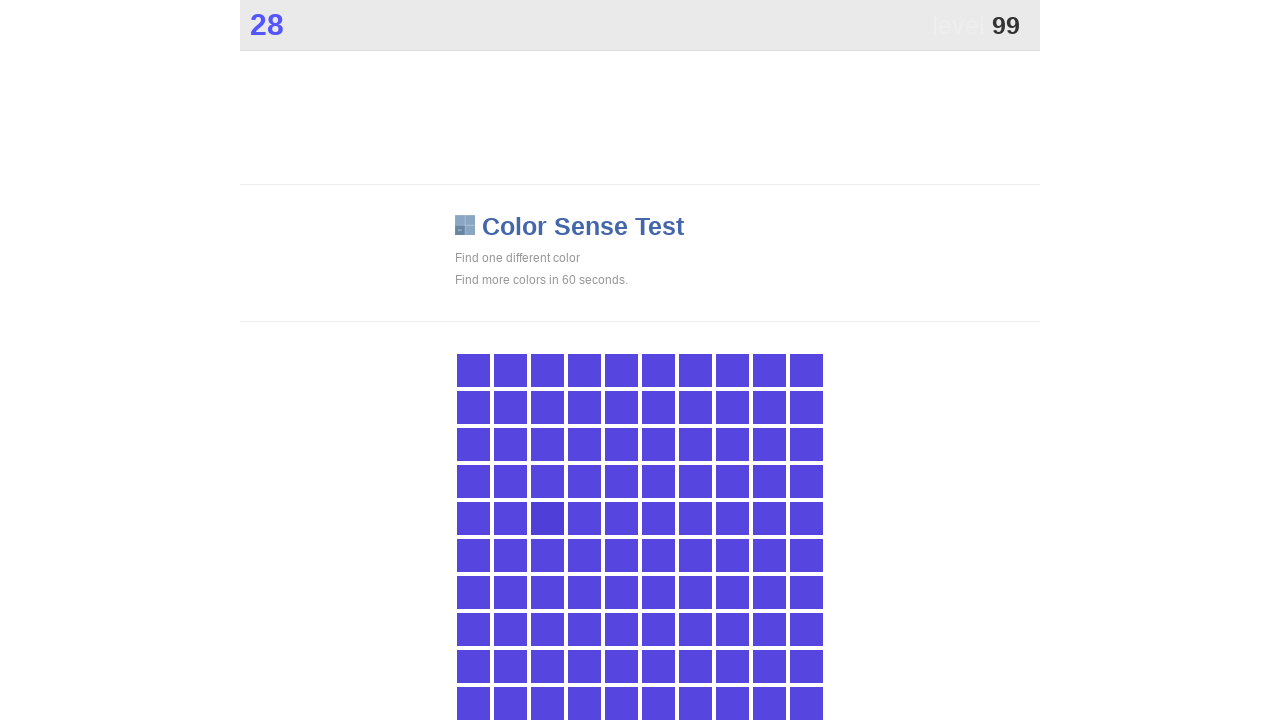

Clicked main game button during rapid clicking phase at (547, 518) on .main
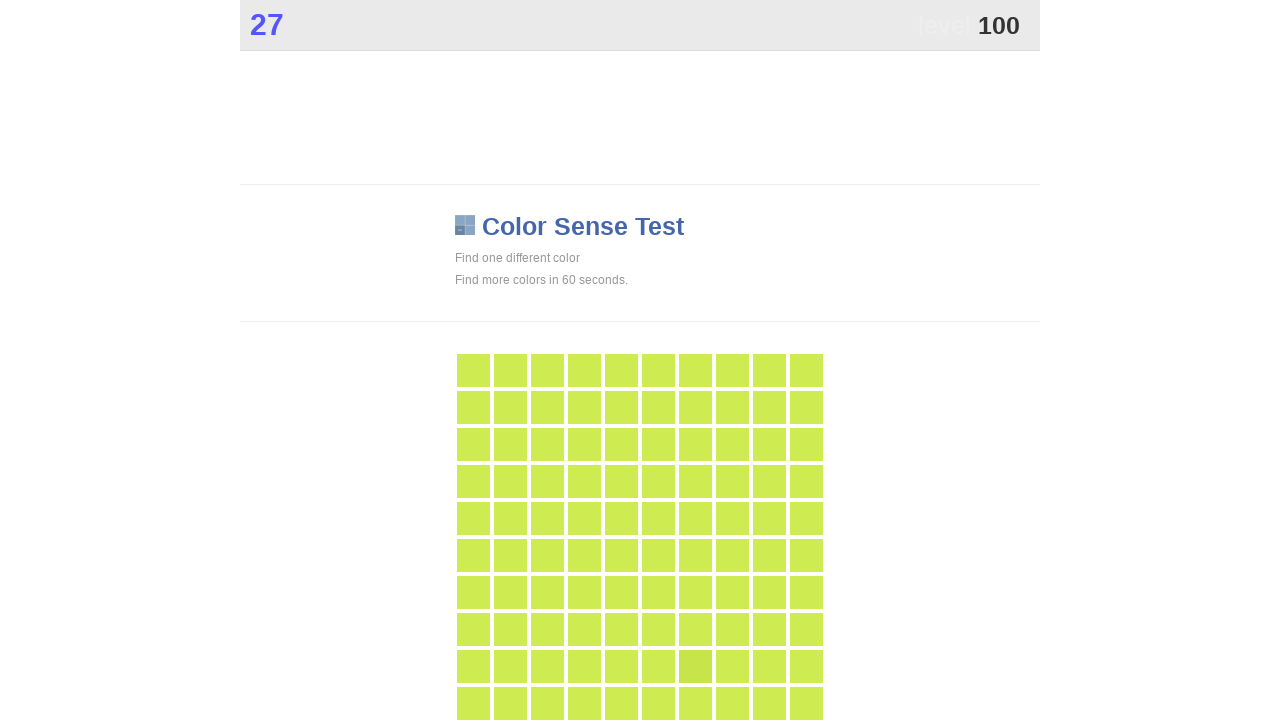

Clicked main game button during rapid clicking phase at (695, 666) on .main
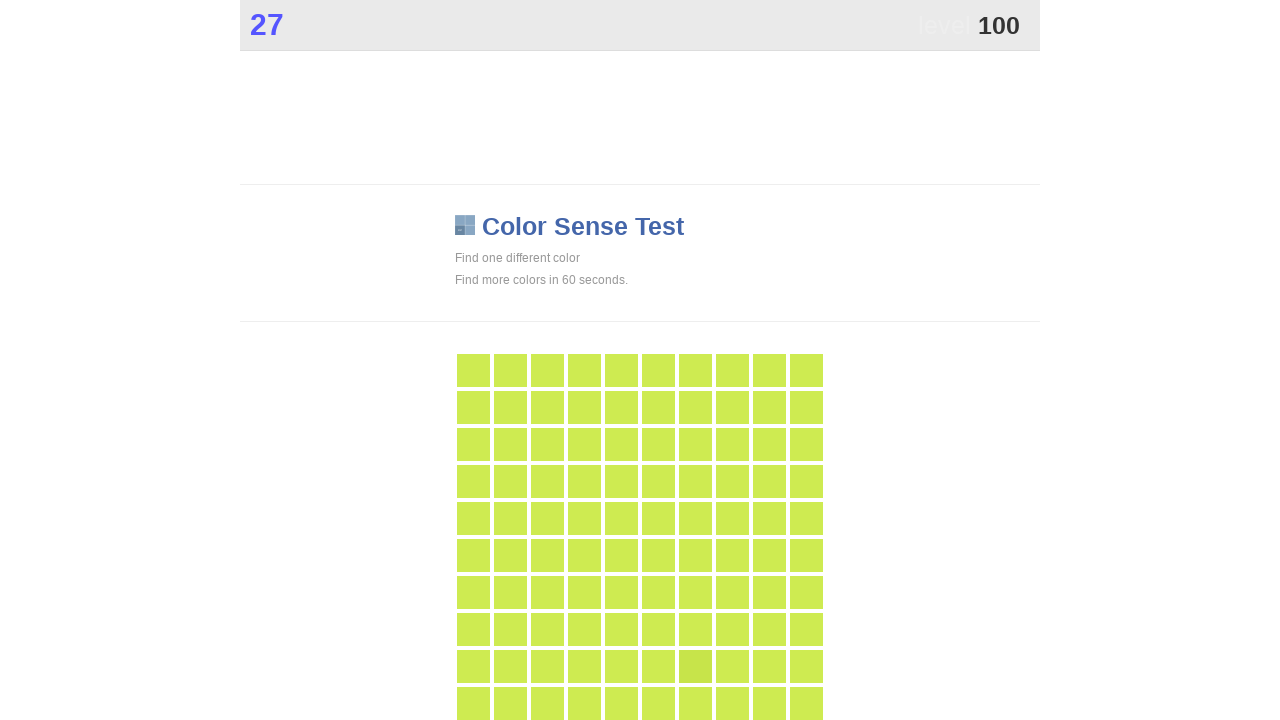

Clicked main game button during rapid clicking phase at (695, 666) on .main
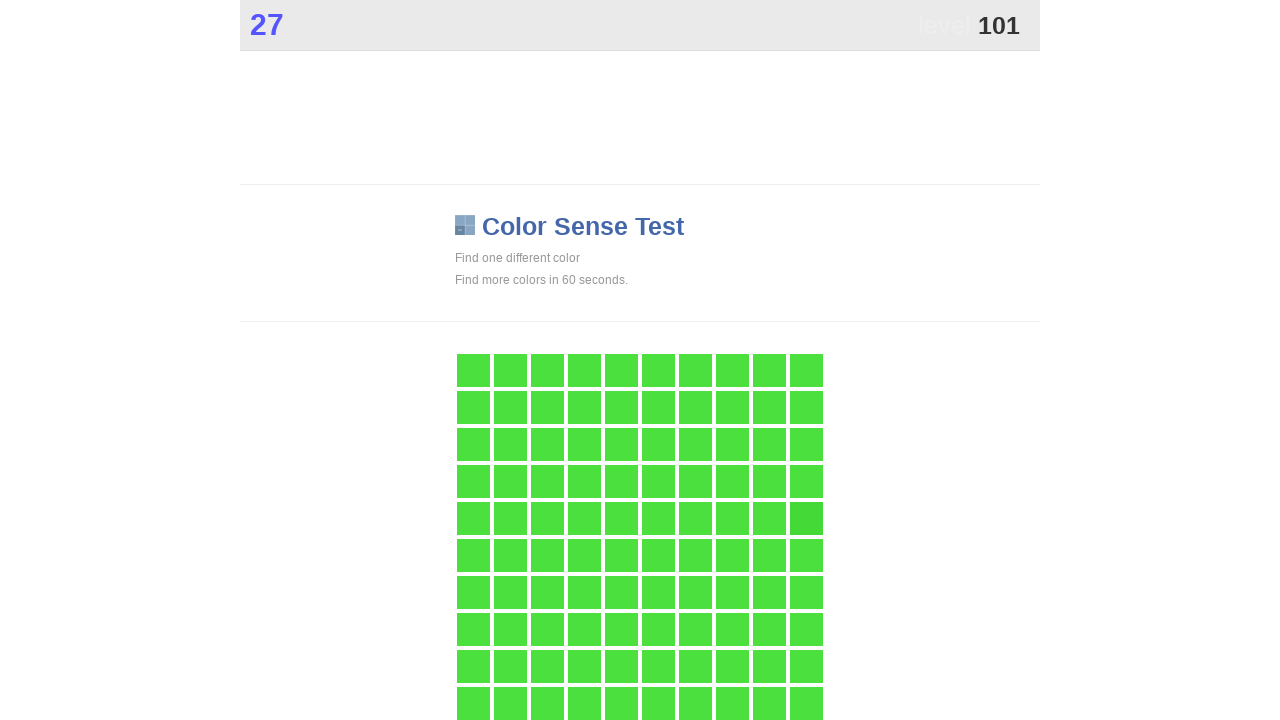

Clicked main game button during rapid clicking phase at (806, 518) on .main
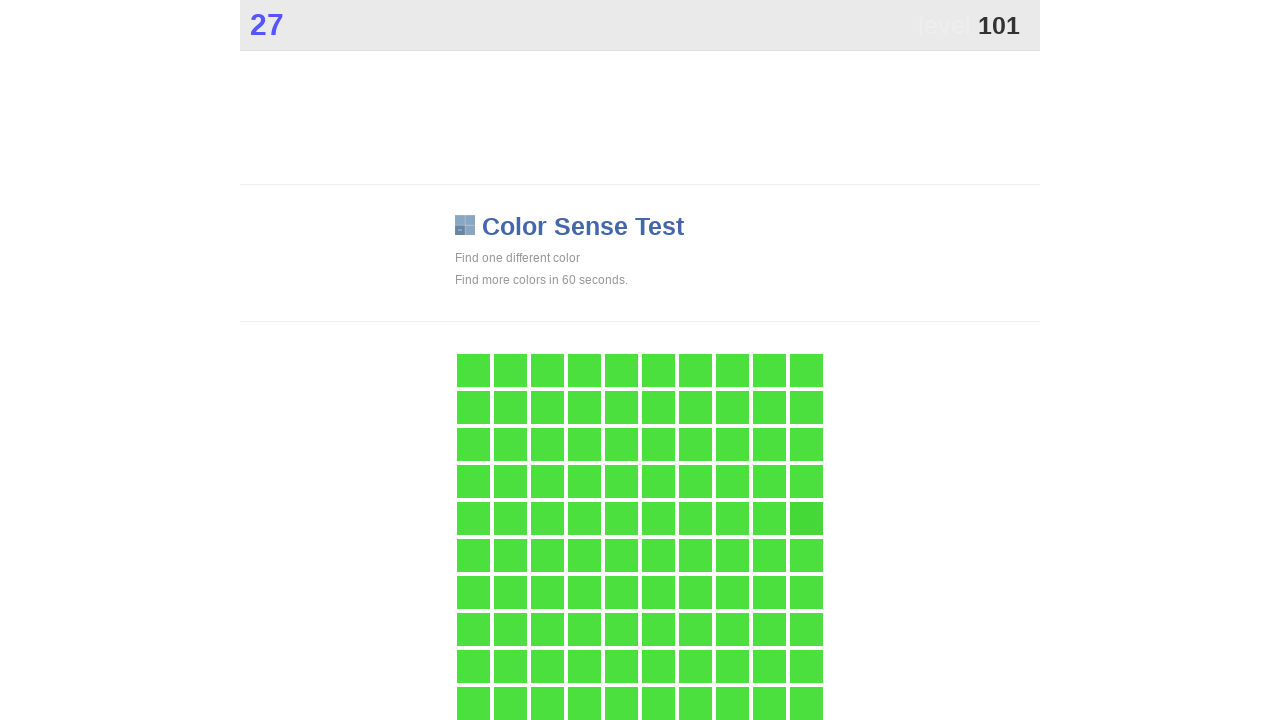

Clicked main game button during rapid clicking phase at (806, 518) on .main
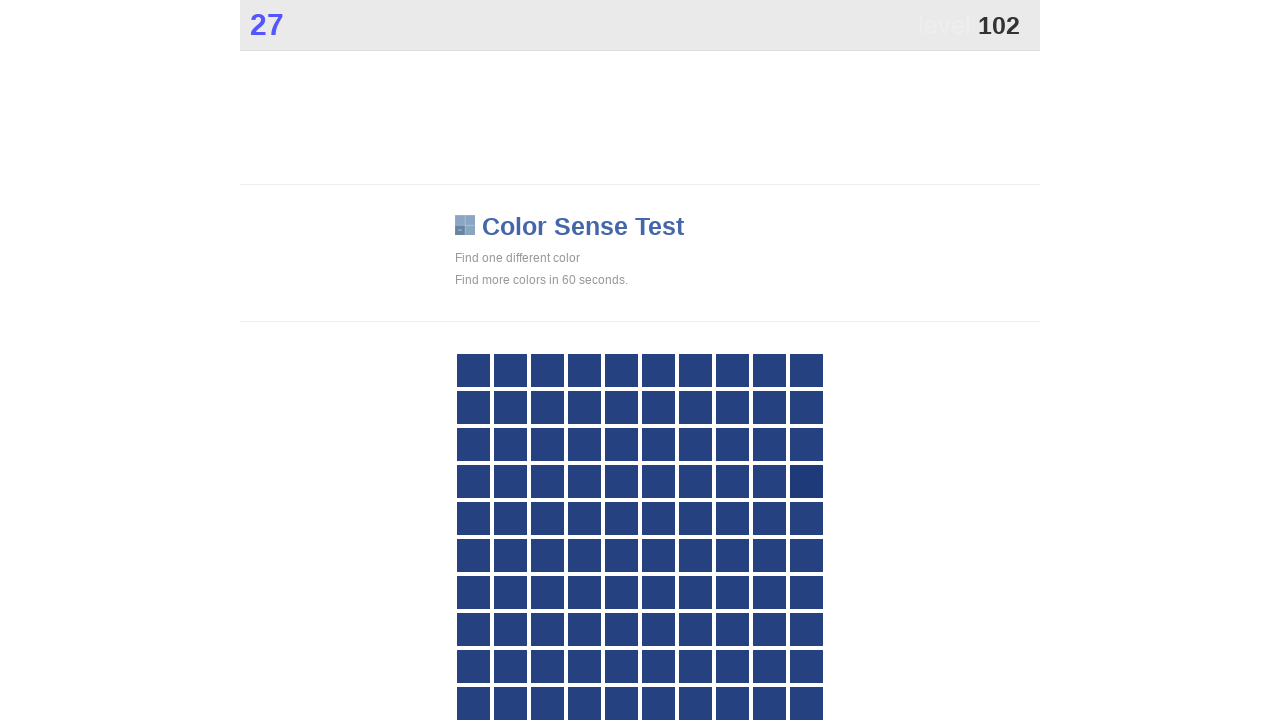

Clicked main game button during rapid clicking phase at (806, 481) on .main
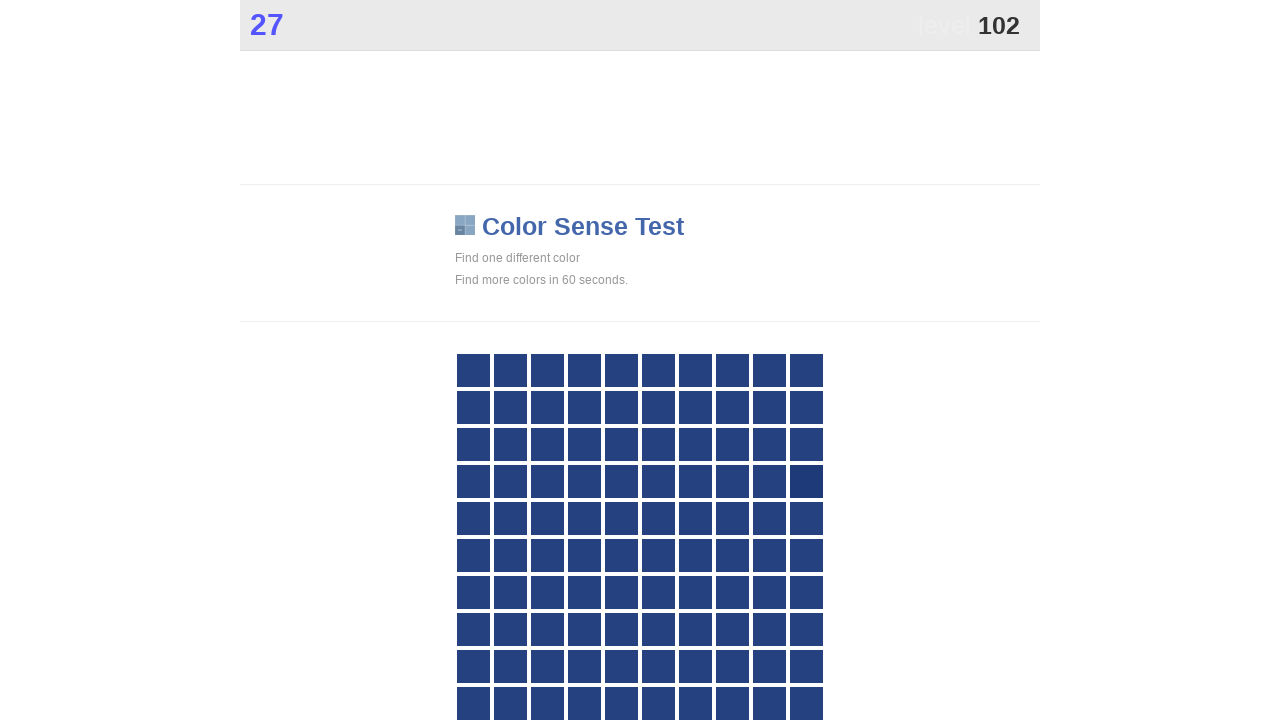

Clicked main game button during rapid clicking phase at (806, 481) on .main
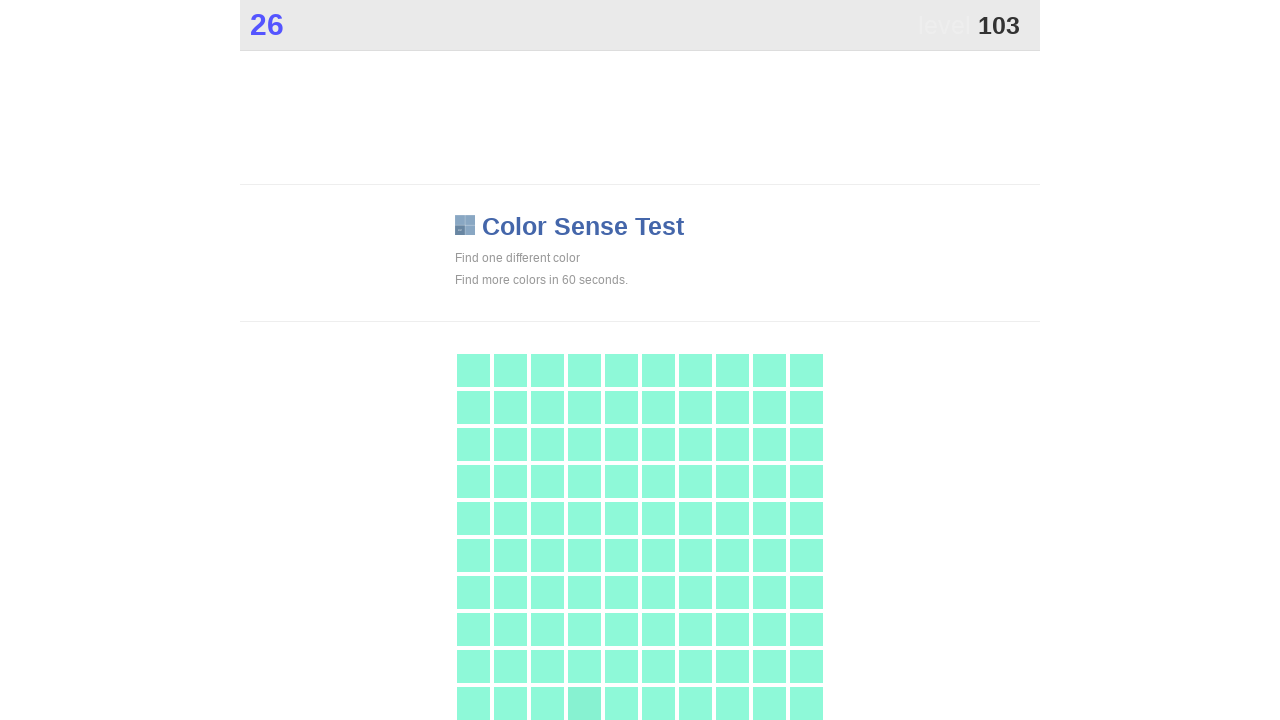

Clicked main game button during rapid clicking phase at (584, 703) on .main
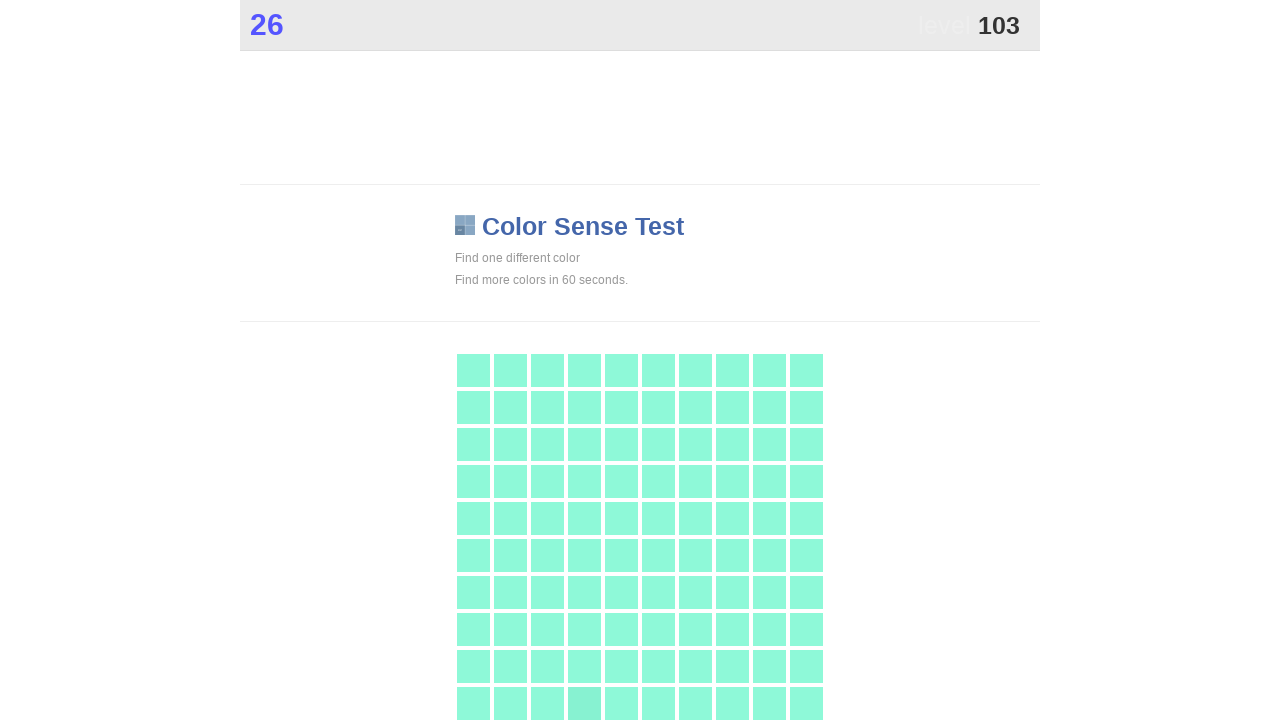

Clicked main game button during rapid clicking phase at (584, 703) on .main
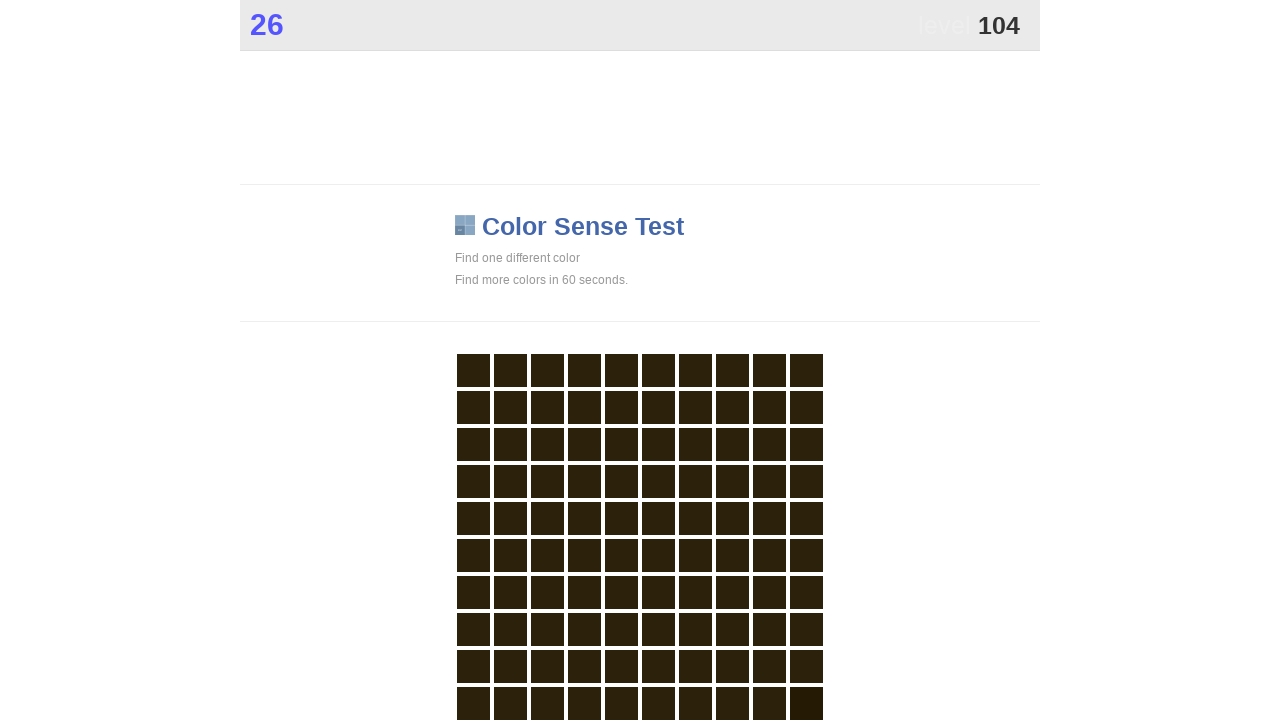

Clicked main game button during rapid clicking phase at (806, 703) on .main
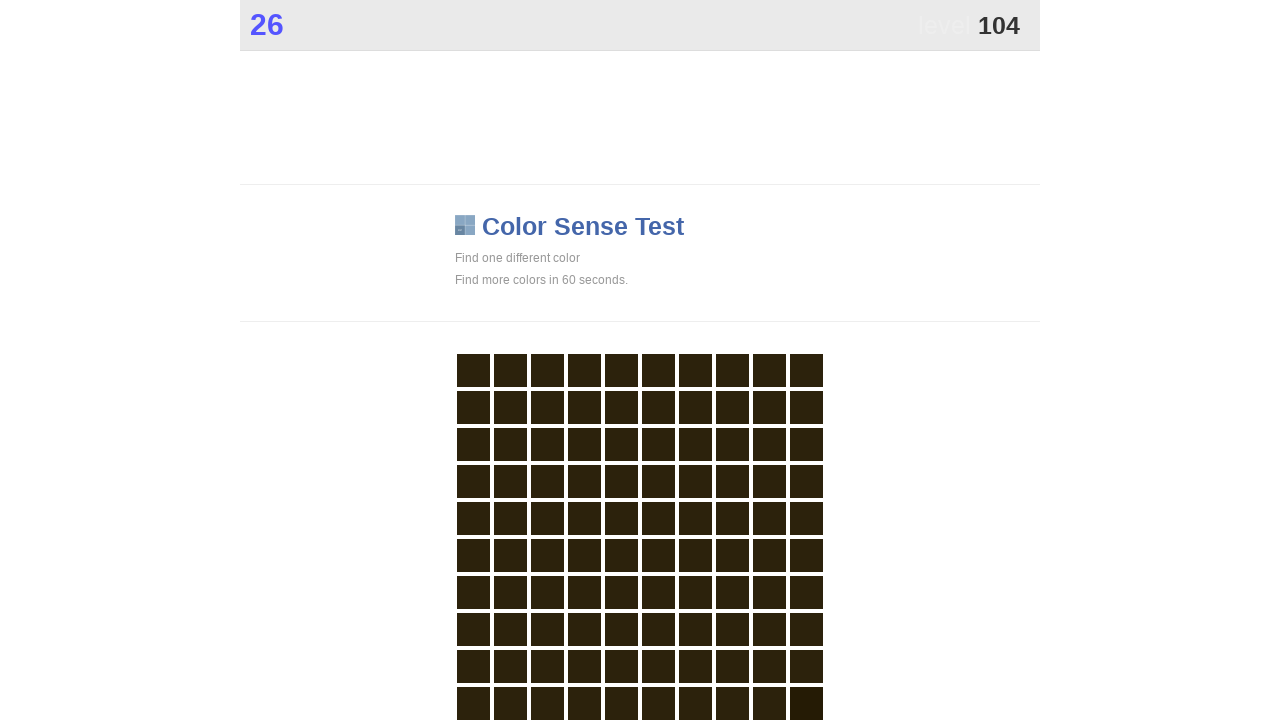

Clicked main game button during rapid clicking phase at (806, 703) on .main
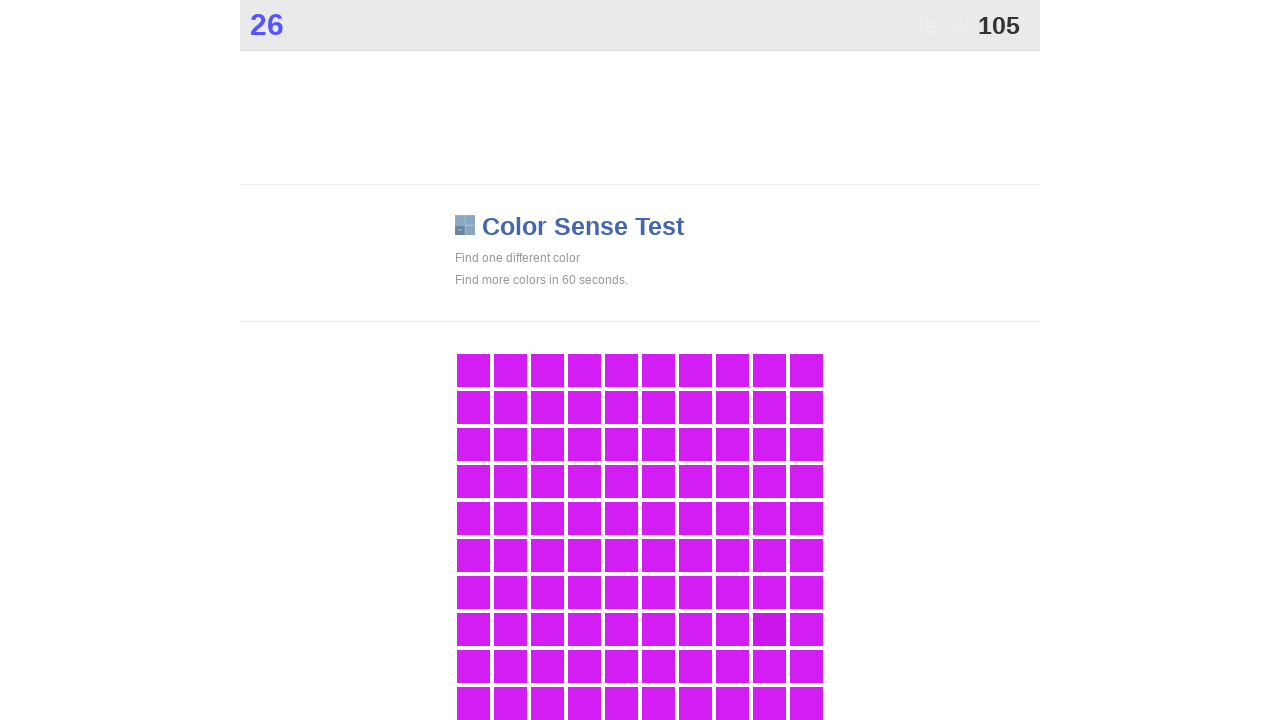

Clicked main game button during rapid clicking phase at (769, 629) on .main
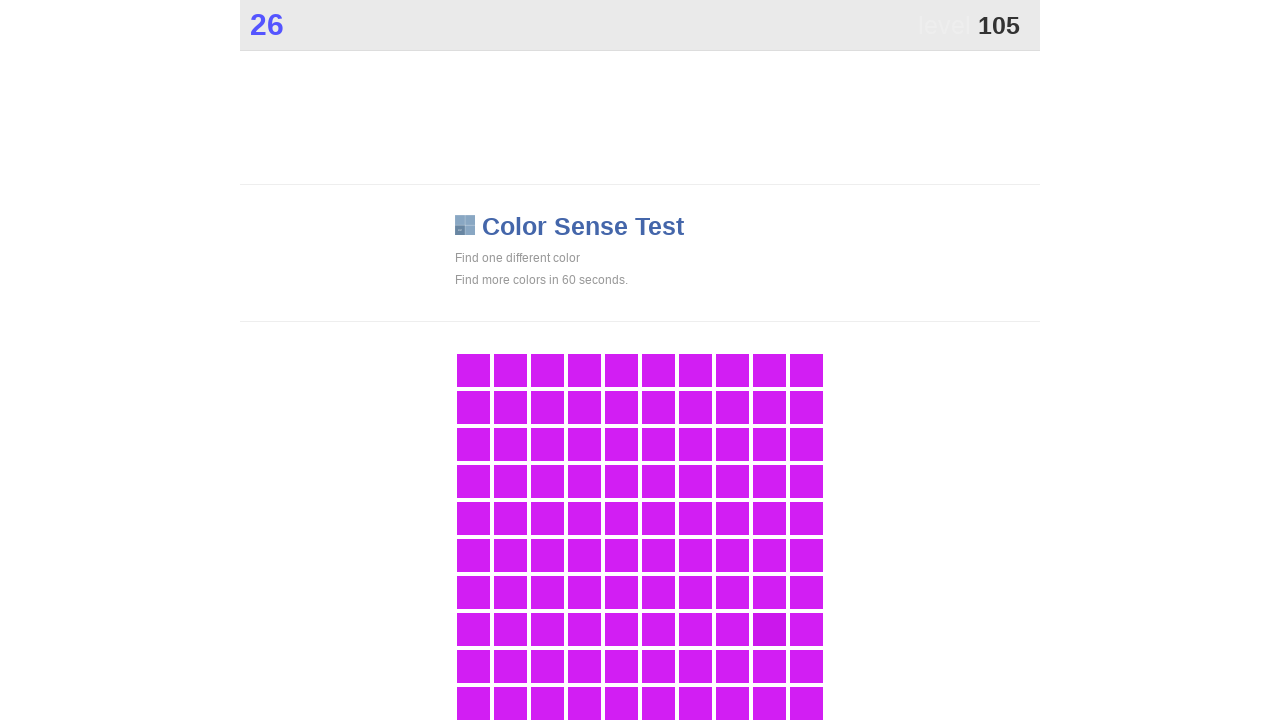

Clicked main game button during rapid clicking phase at (769, 629) on .main
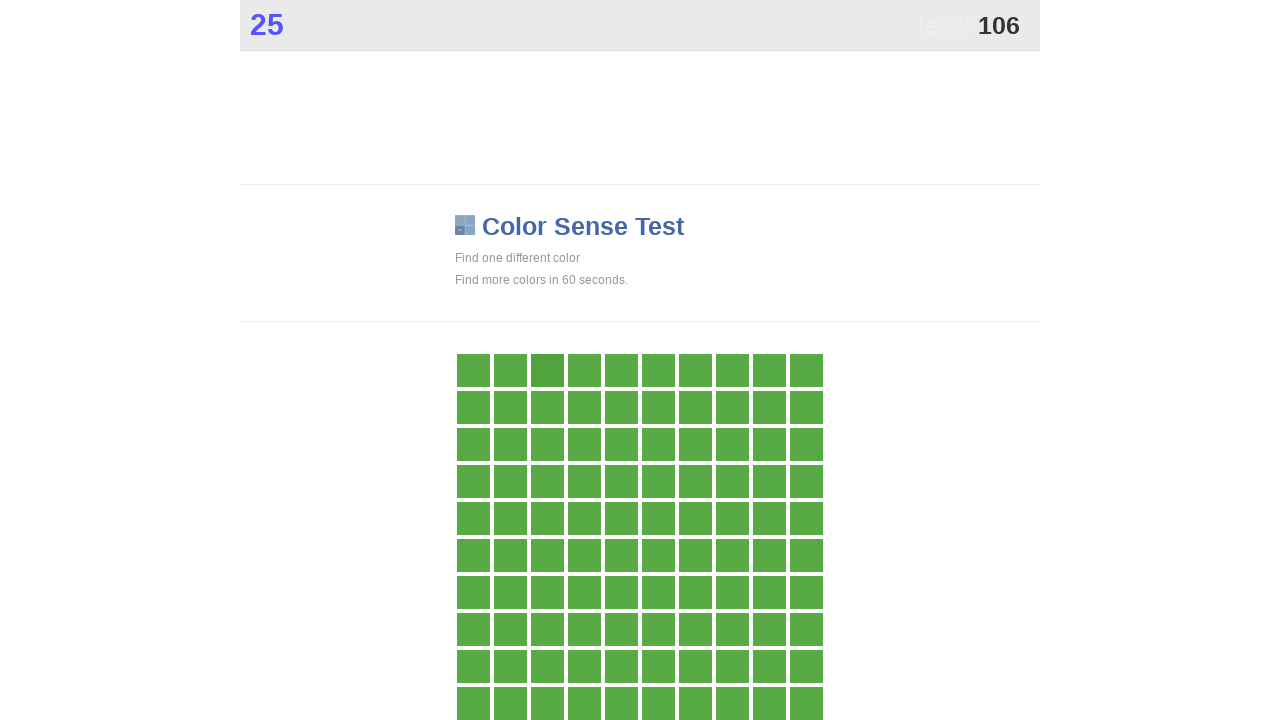

Clicked main game button during rapid clicking phase at (547, 370) on .main
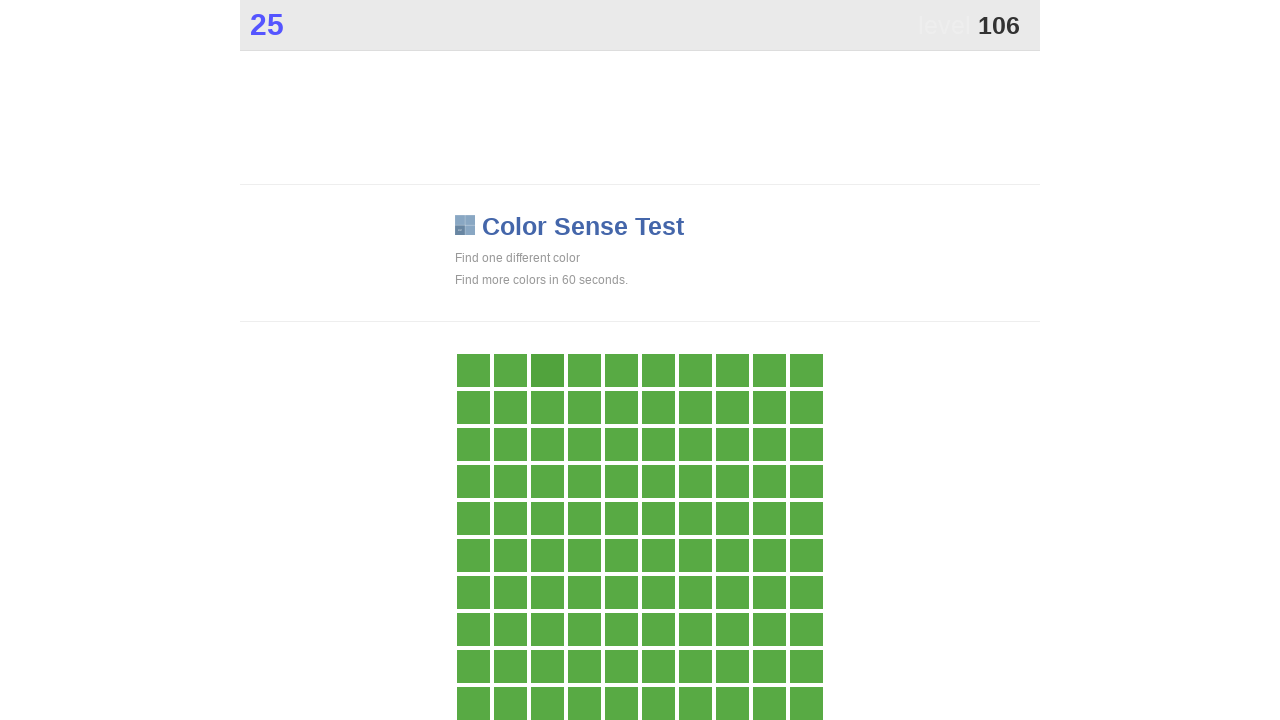

Clicked main game button during rapid clicking phase at (547, 370) on .main
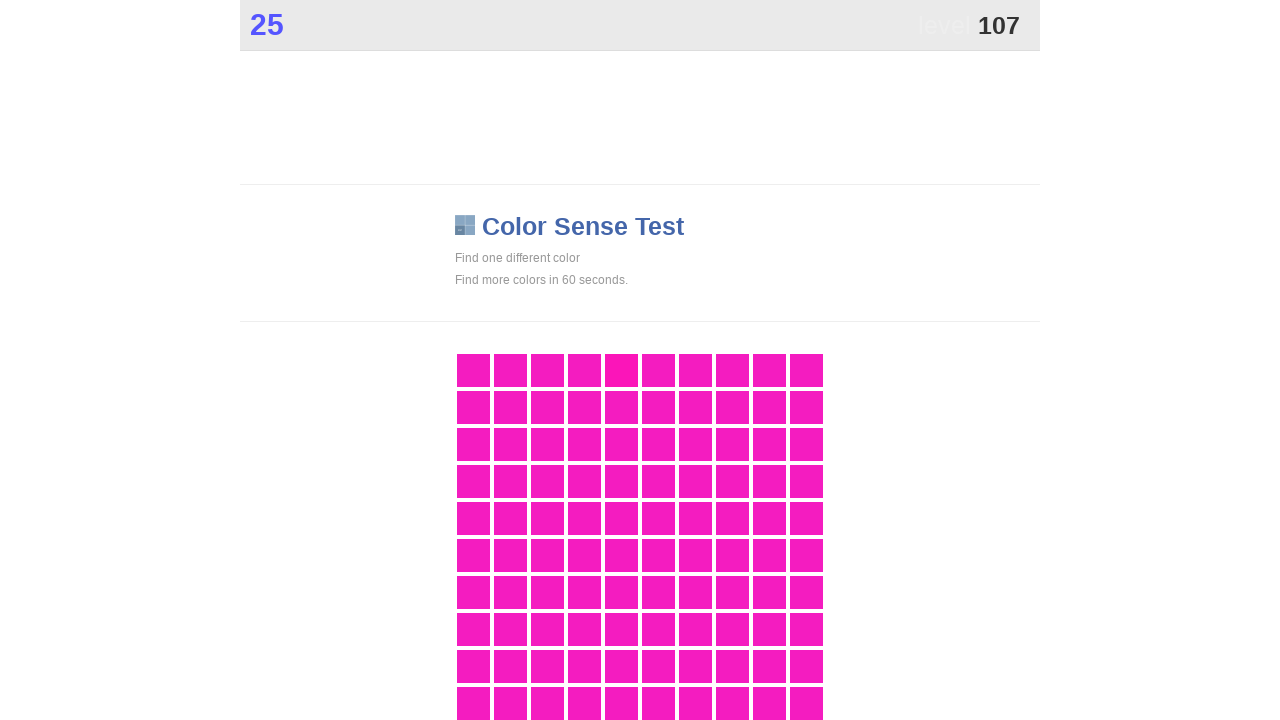

Clicked main game button during rapid clicking phase at (621, 370) on .main
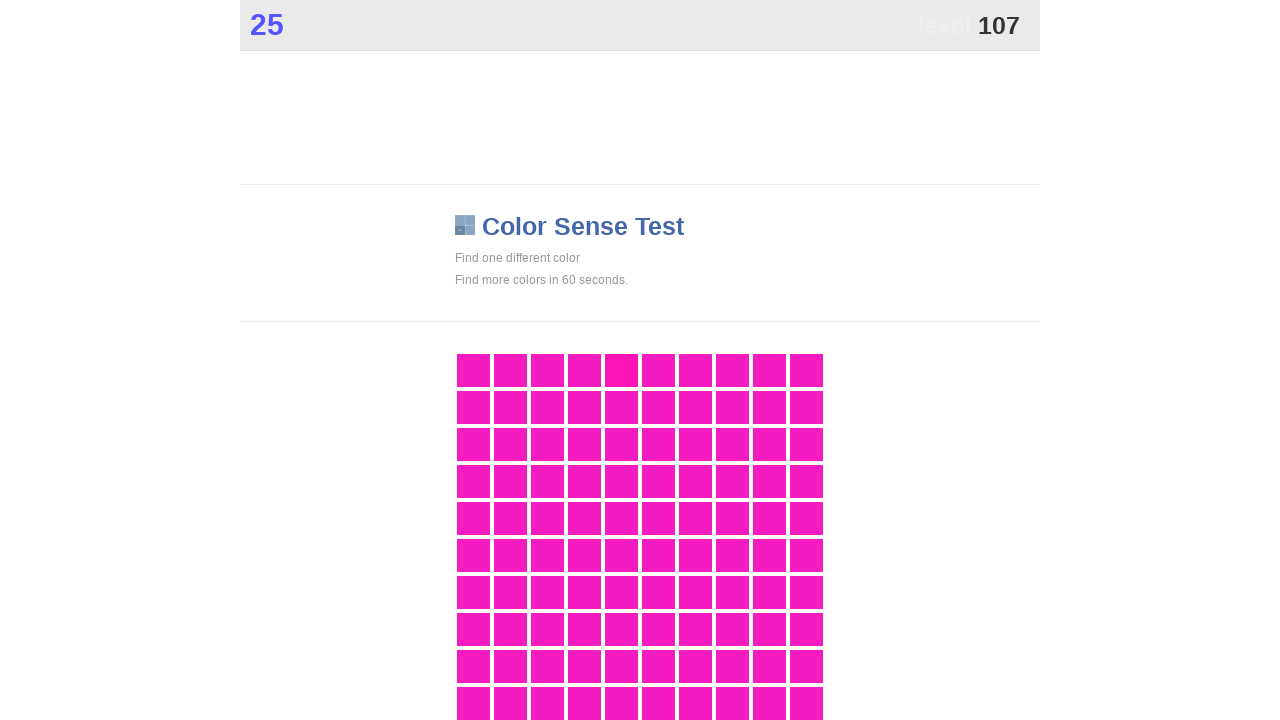

Clicked main game button during rapid clicking phase at (621, 370) on .main
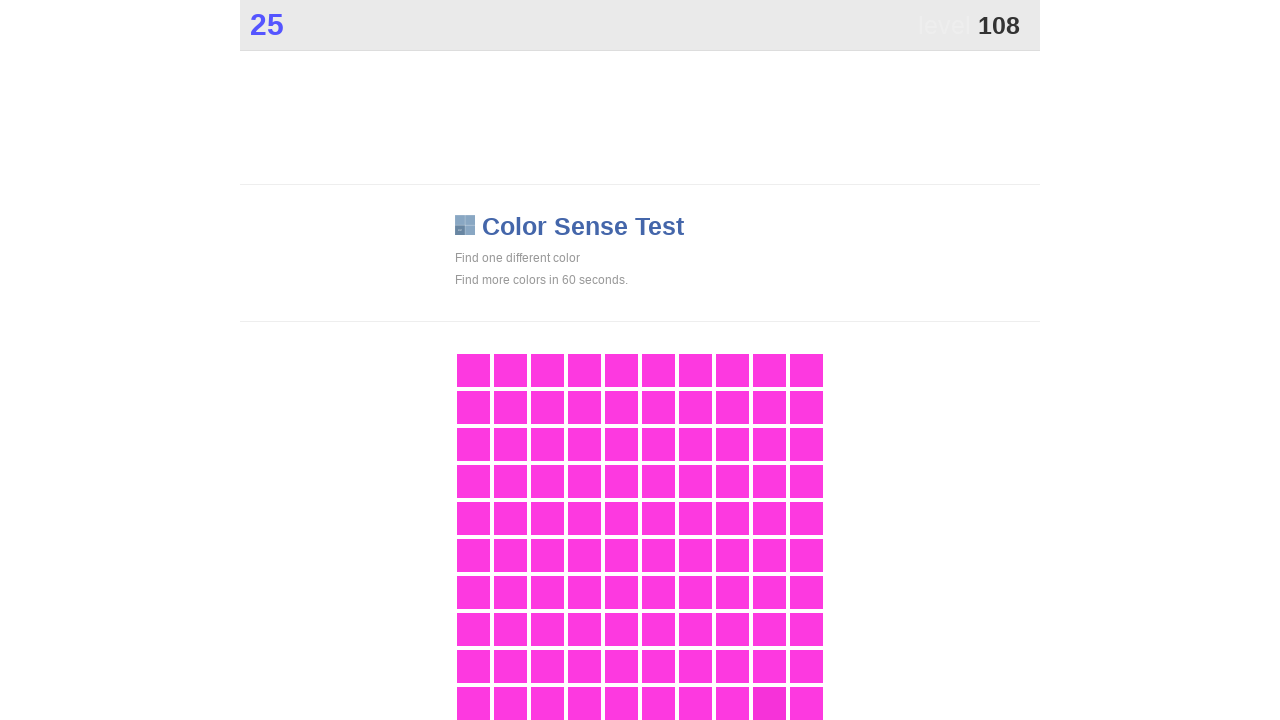

Clicked main game button during rapid clicking phase at (769, 703) on .main
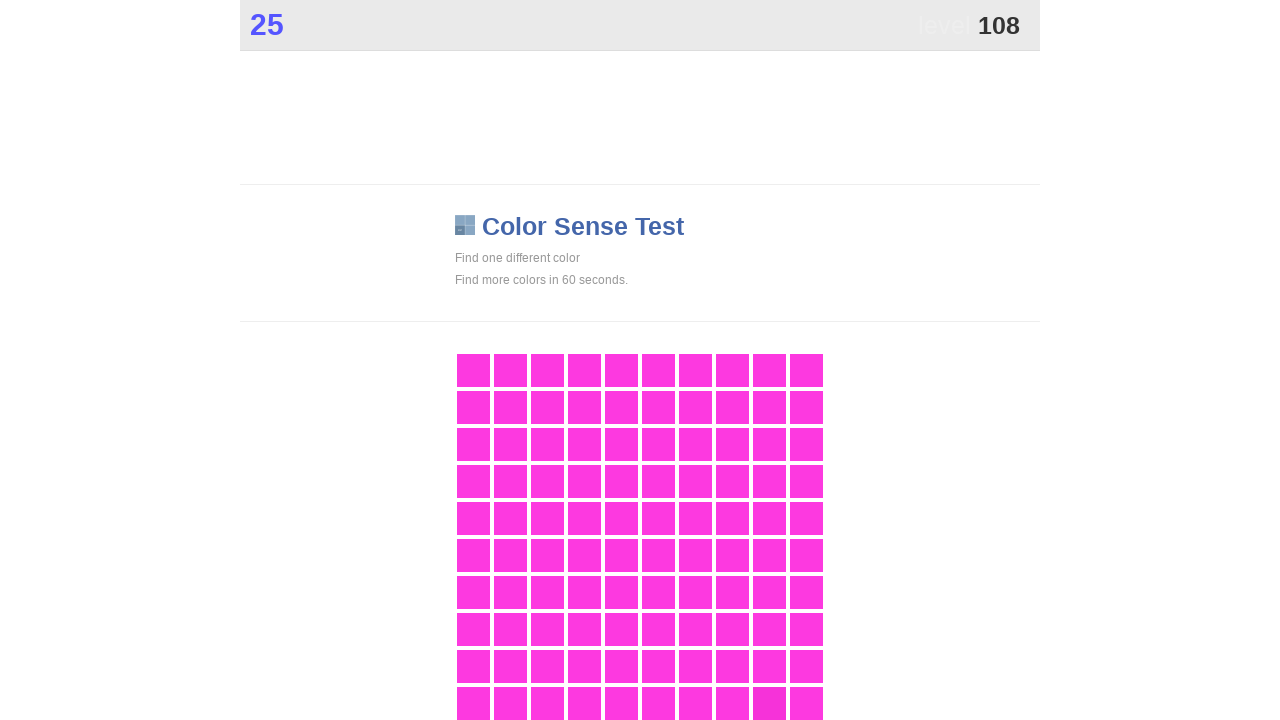

Clicked main game button during rapid clicking phase at (769, 703) on .main
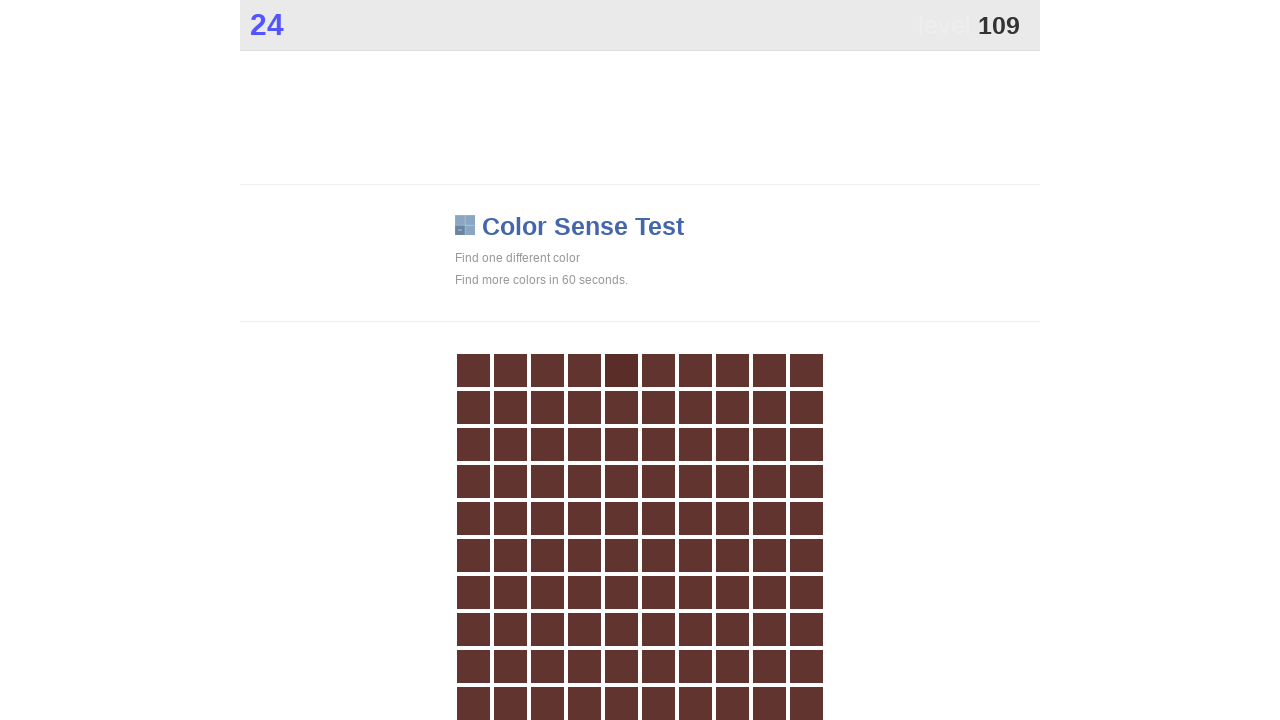

Clicked main game button during rapid clicking phase at (621, 370) on .main
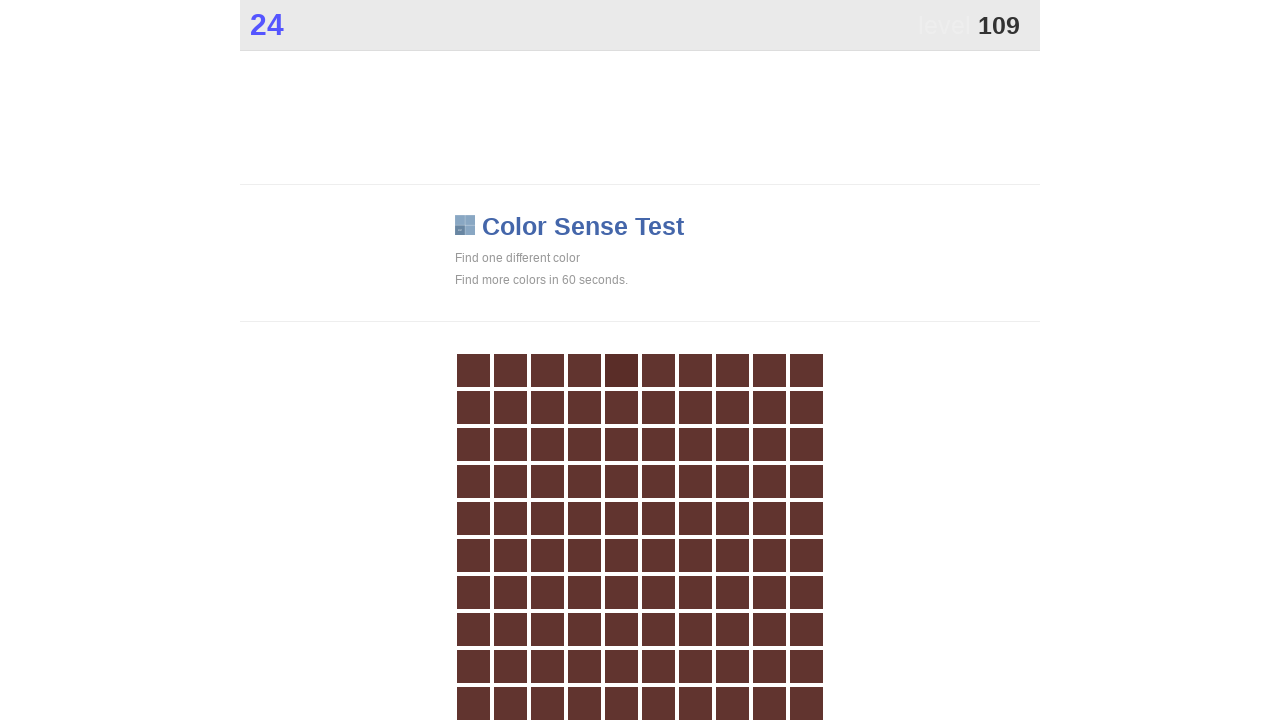

Clicked main game button during rapid clicking phase at (621, 370) on .main
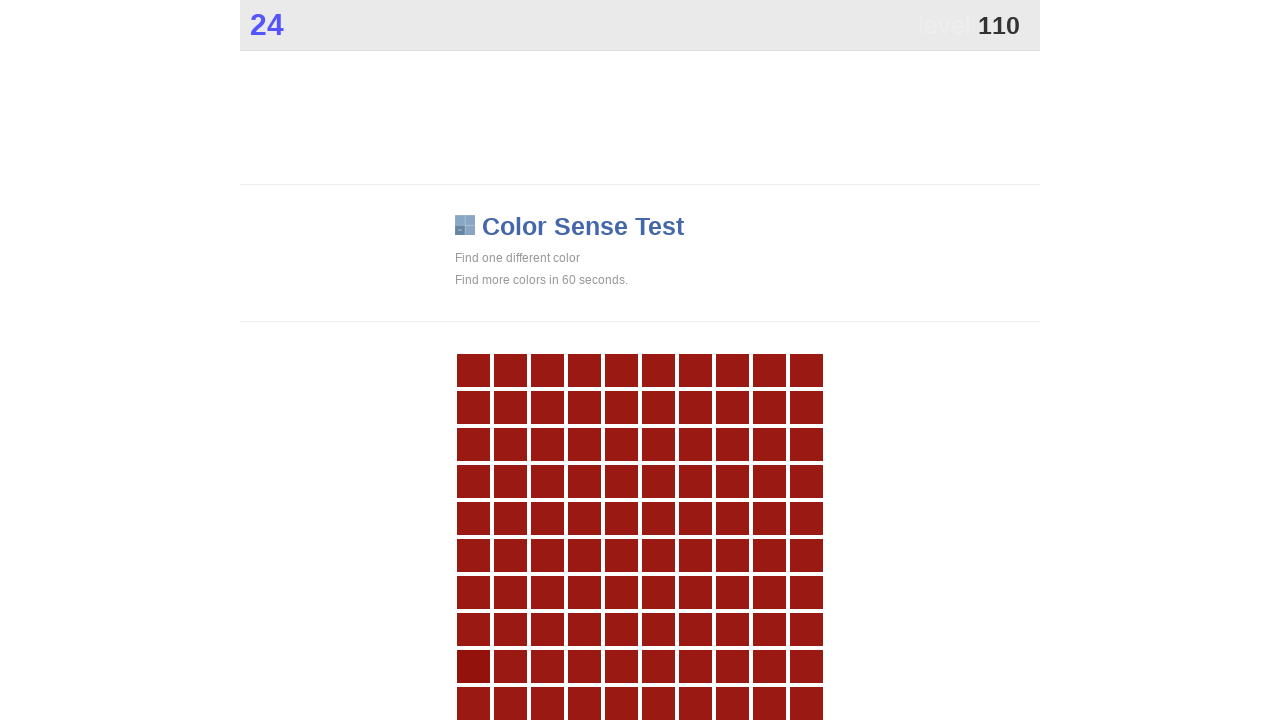

Clicked main game button during rapid clicking phase at (473, 666) on .main
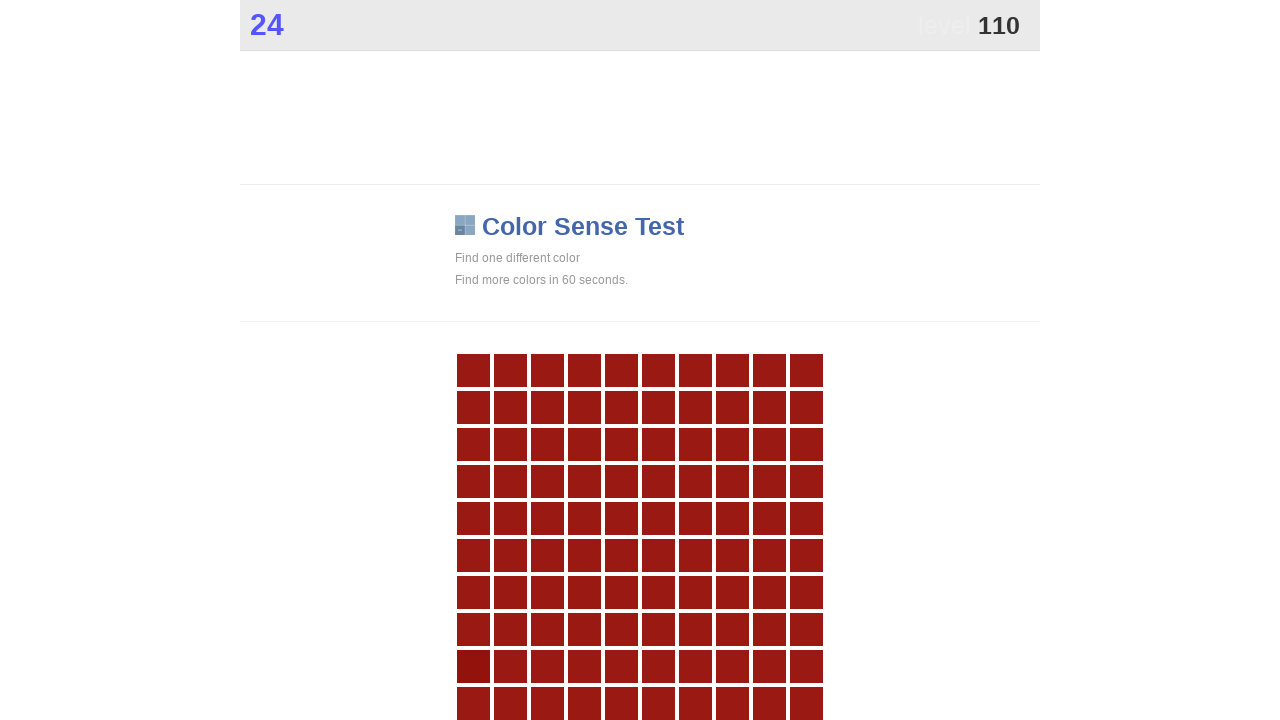

Clicked main game button during rapid clicking phase at (473, 666) on .main
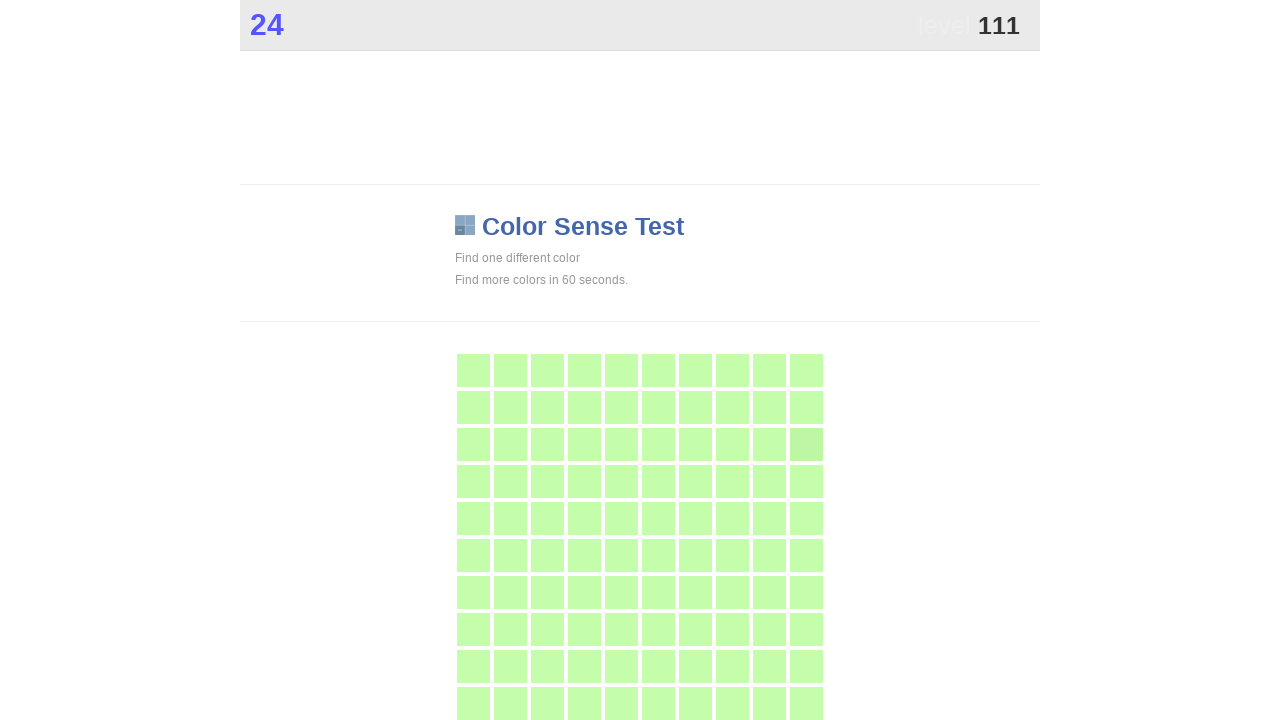

Clicked main game button during rapid clicking phase at (806, 444) on .main
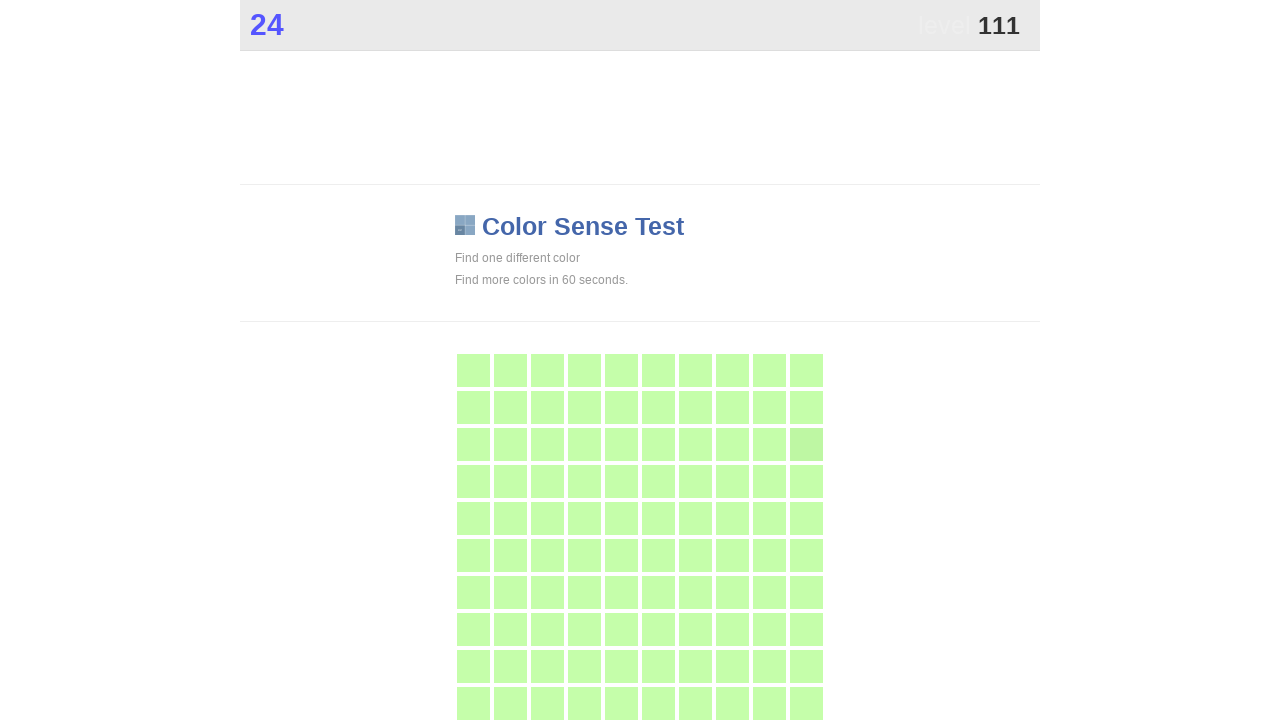

Clicked main game button during rapid clicking phase at (806, 444) on .main
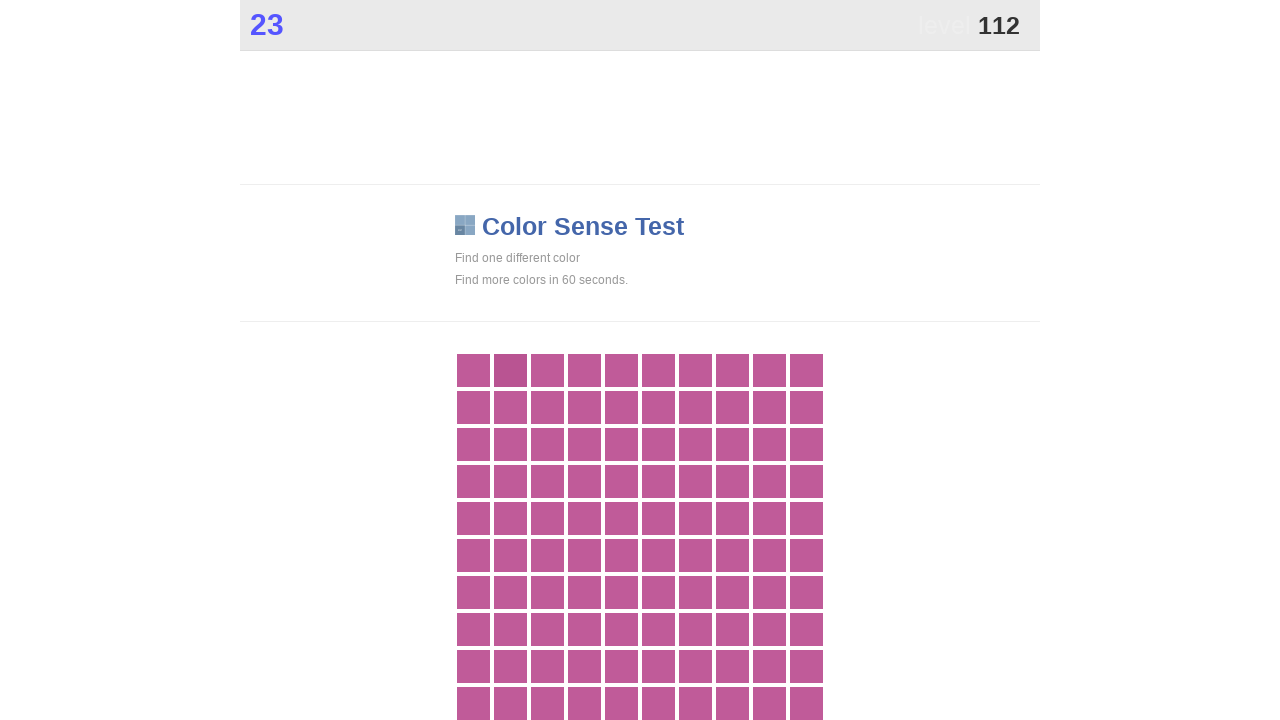

Clicked main game button during rapid clicking phase at (510, 370) on .main
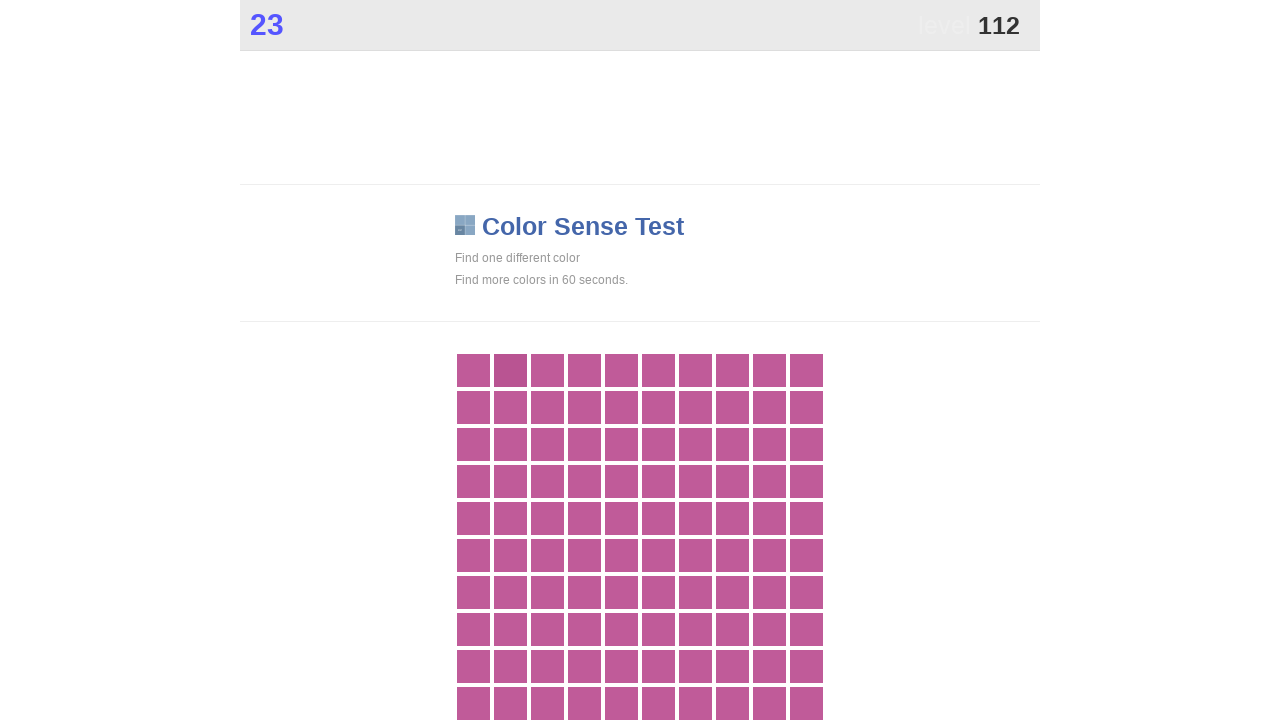

Clicked main game button during rapid clicking phase at (510, 370) on .main
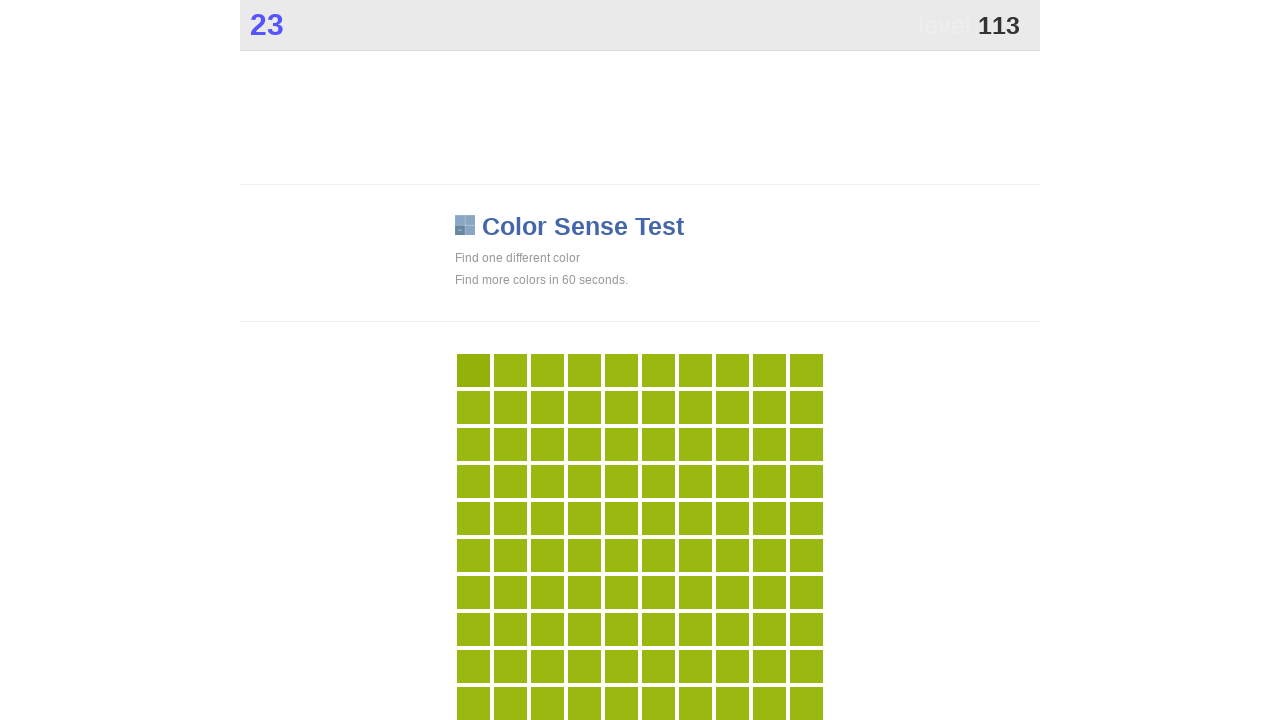

Clicked main game button during rapid clicking phase at (473, 370) on .main
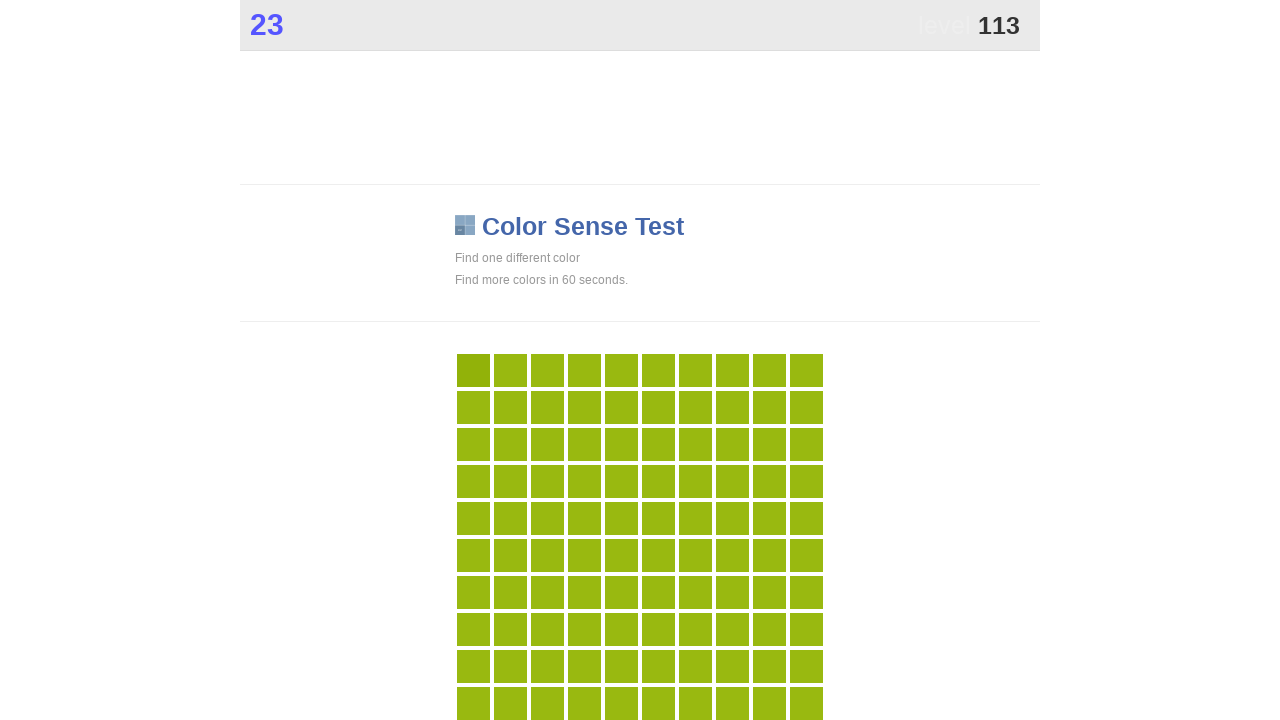

Clicked main game button during rapid clicking phase at (473, 370) on .main
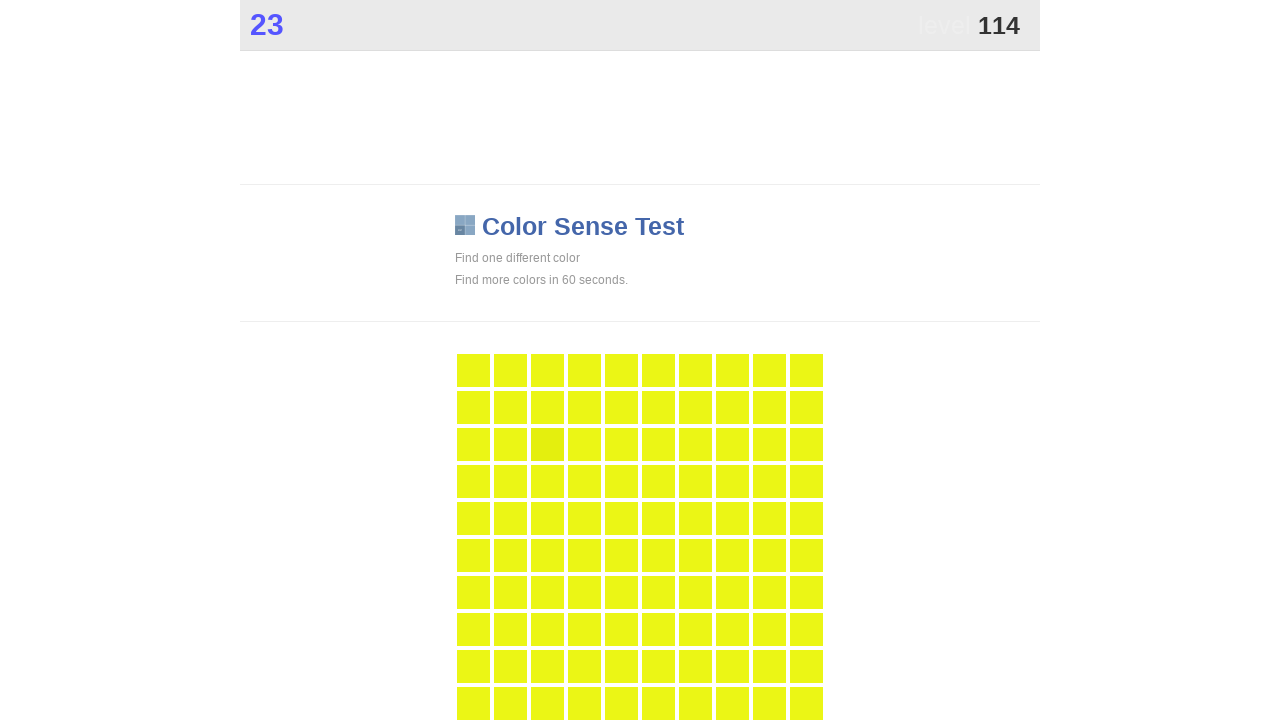

Clicked main game button during rapid clicking phase at (547, 444) on .main
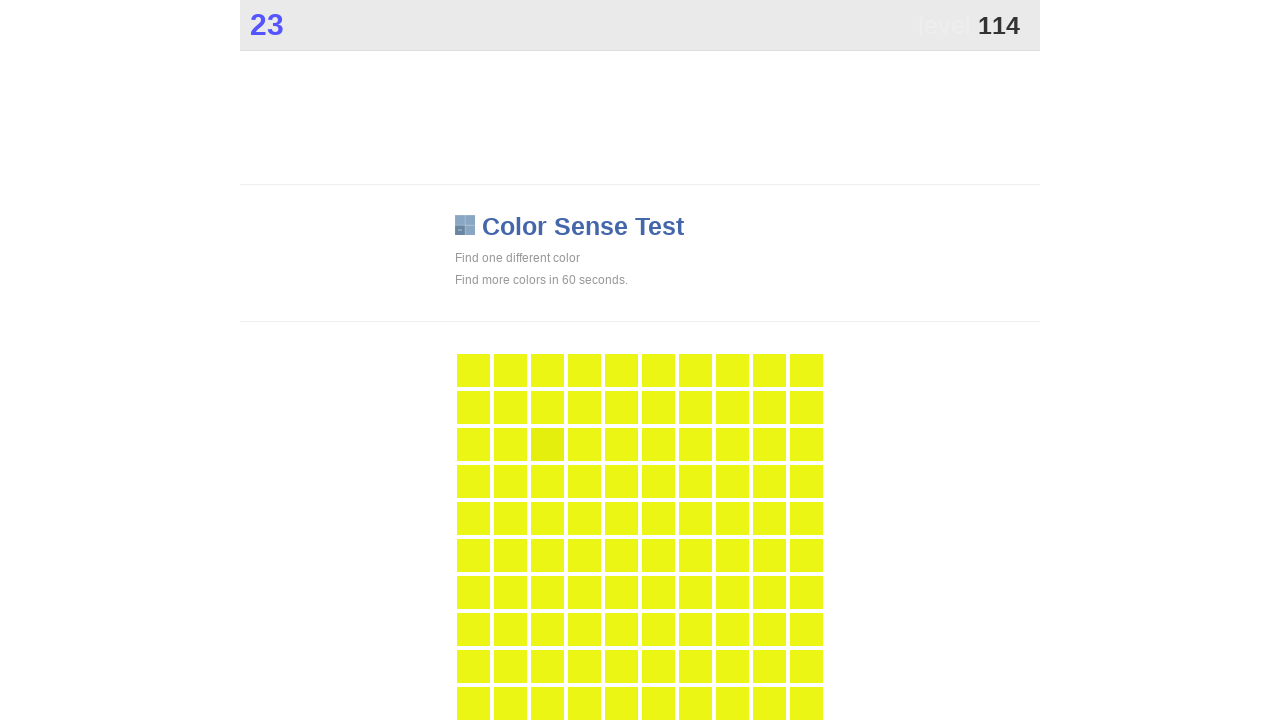

Clicked main game button during rapid clicking phase at (547, 444) on .main
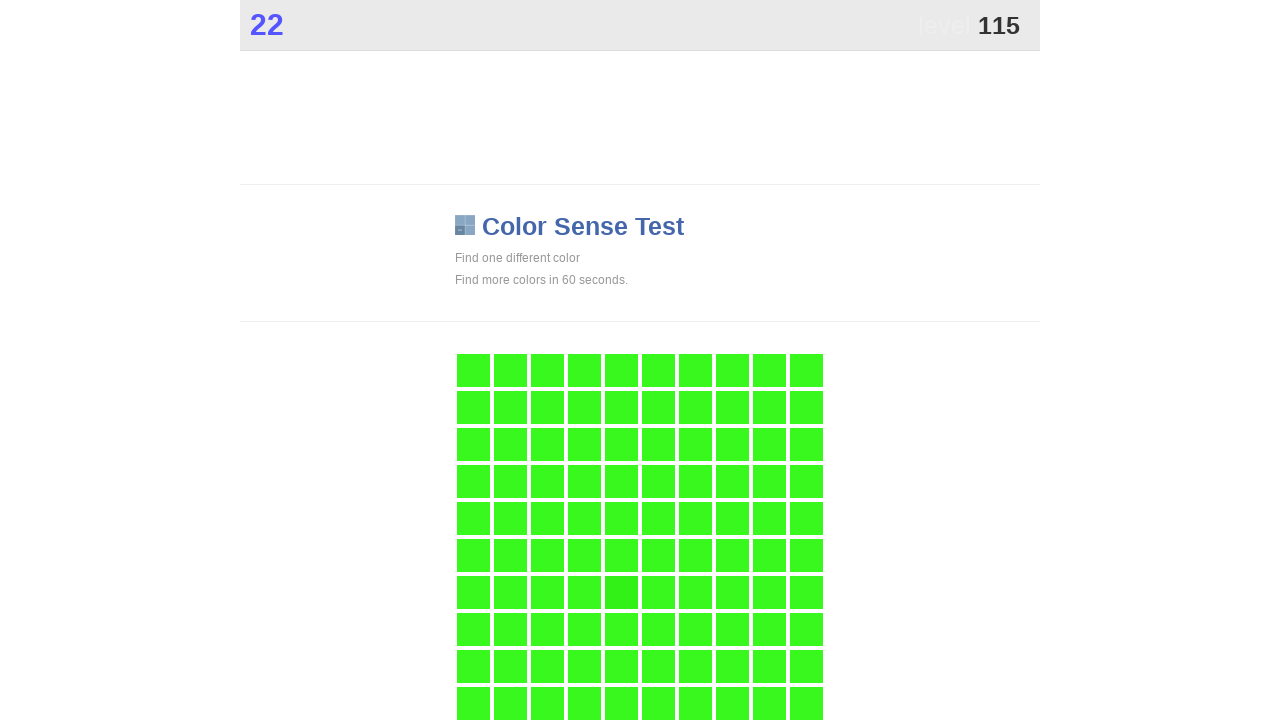

Clicked main game button during rapid clicking phase at (621, 592) on .main
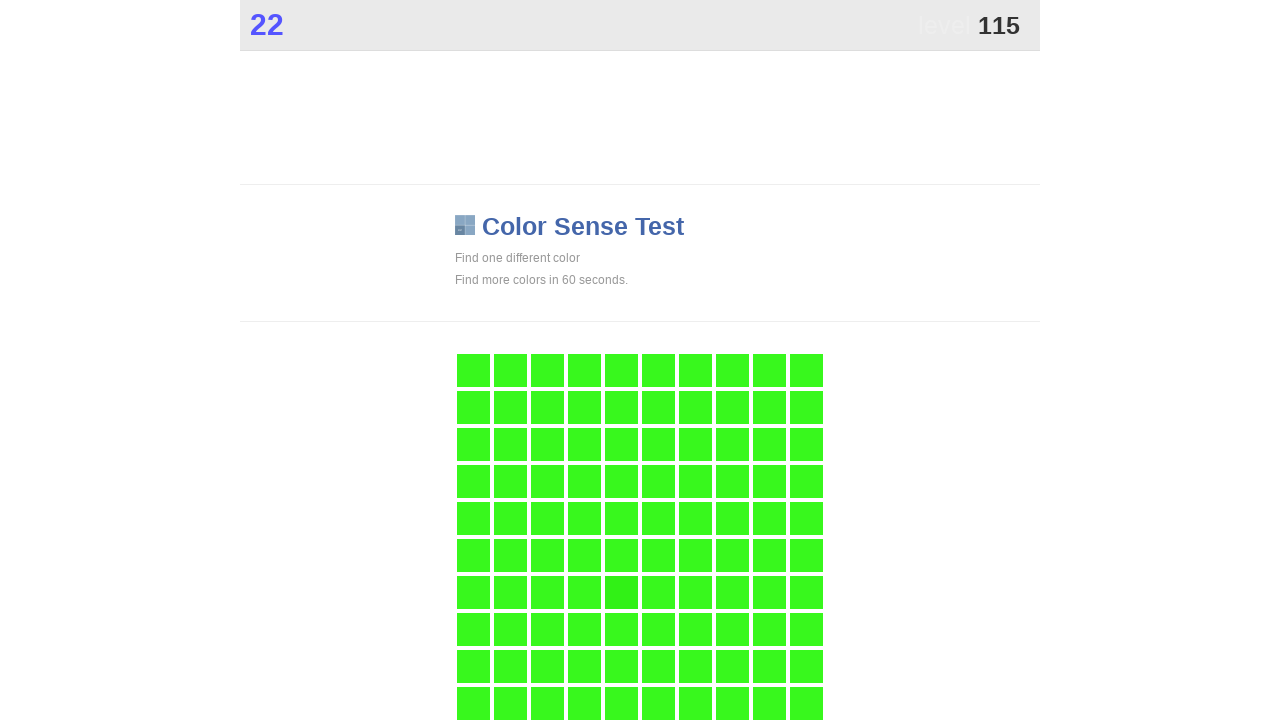

Clicked main game button during rapid clicking phase at (621, 592) on .main
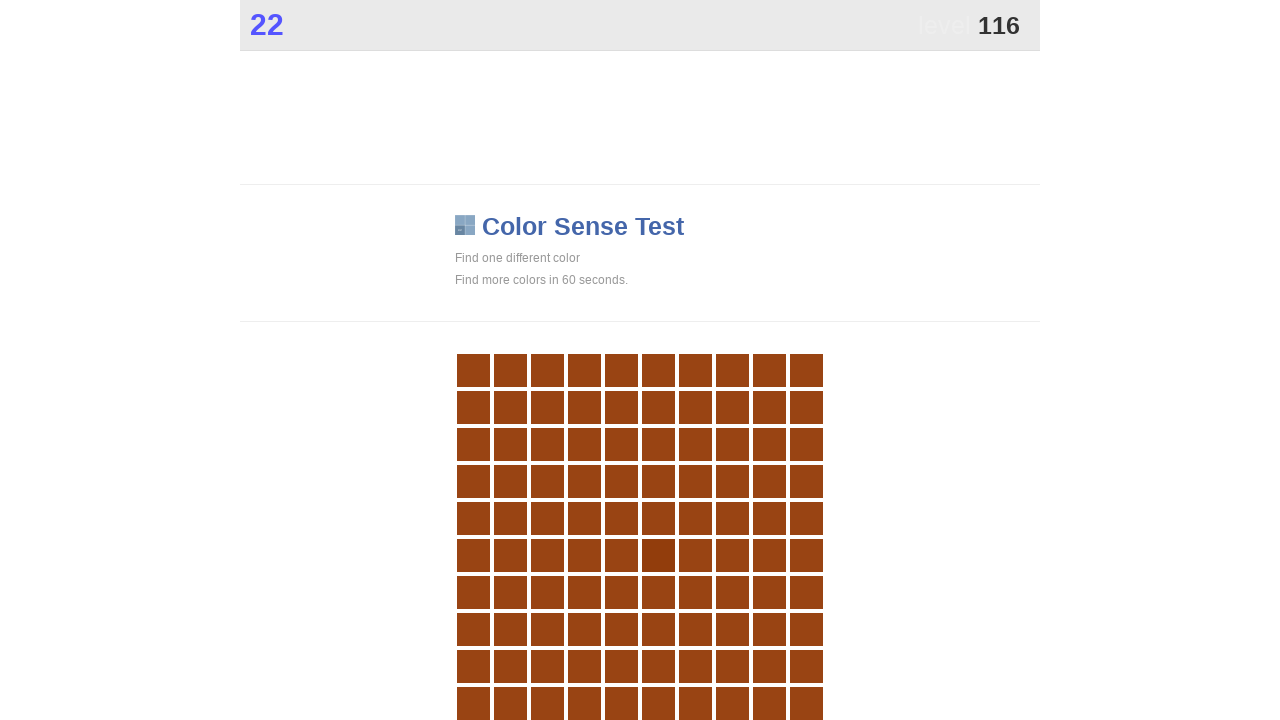

Clicked main game button during rapid clicking phase at (658, 555) on .main
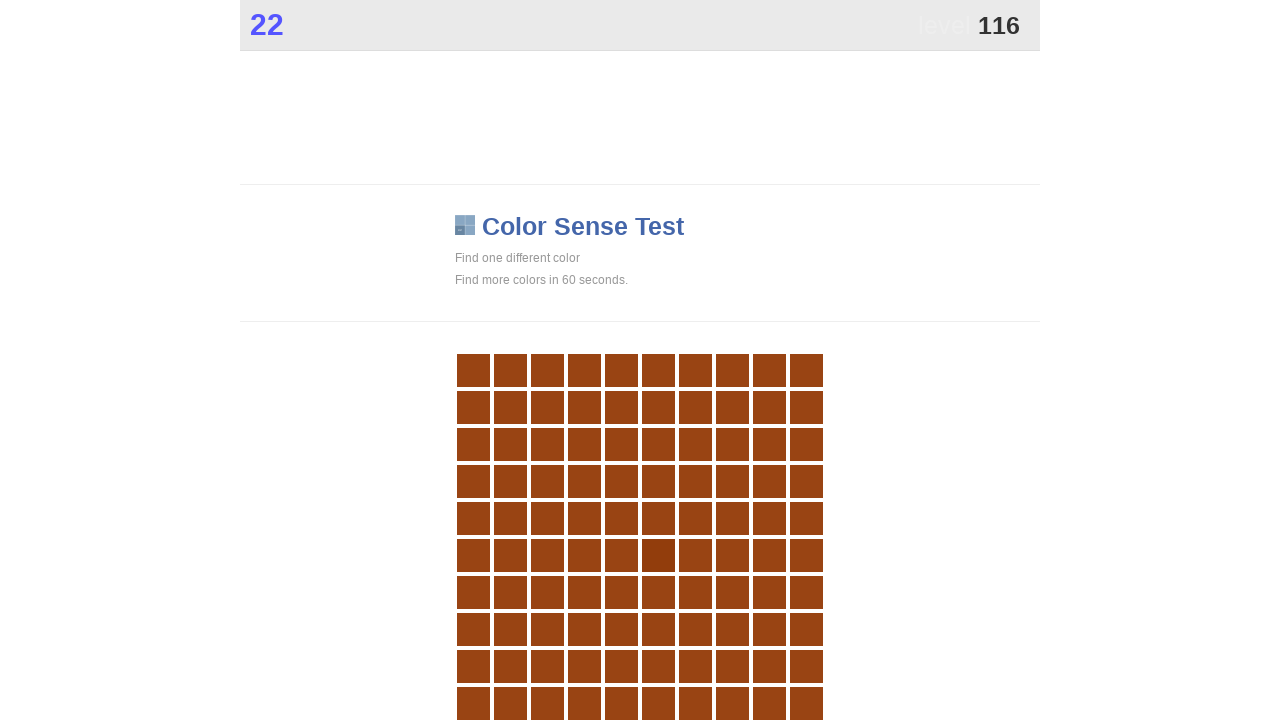

Clicked main game button during rapid clicking phase at (658, 555) on .main
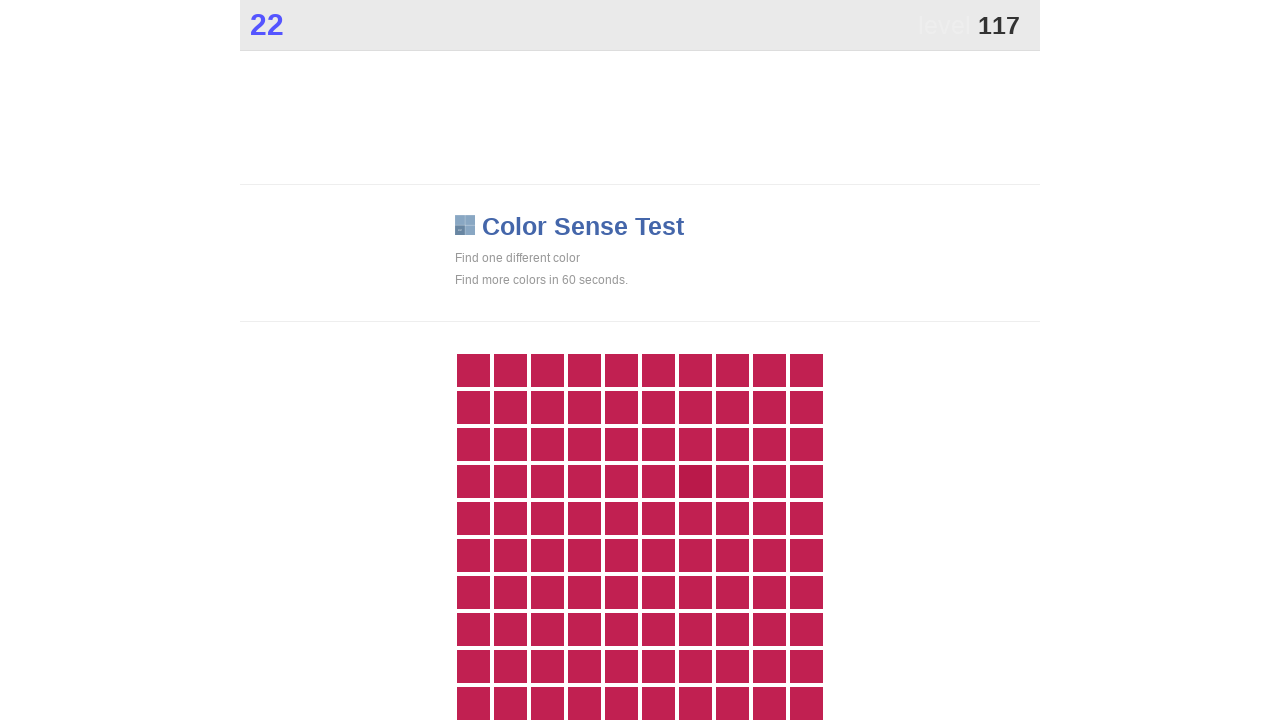

Clicked main game button during rapid clicking phase at (695, 481) on .main
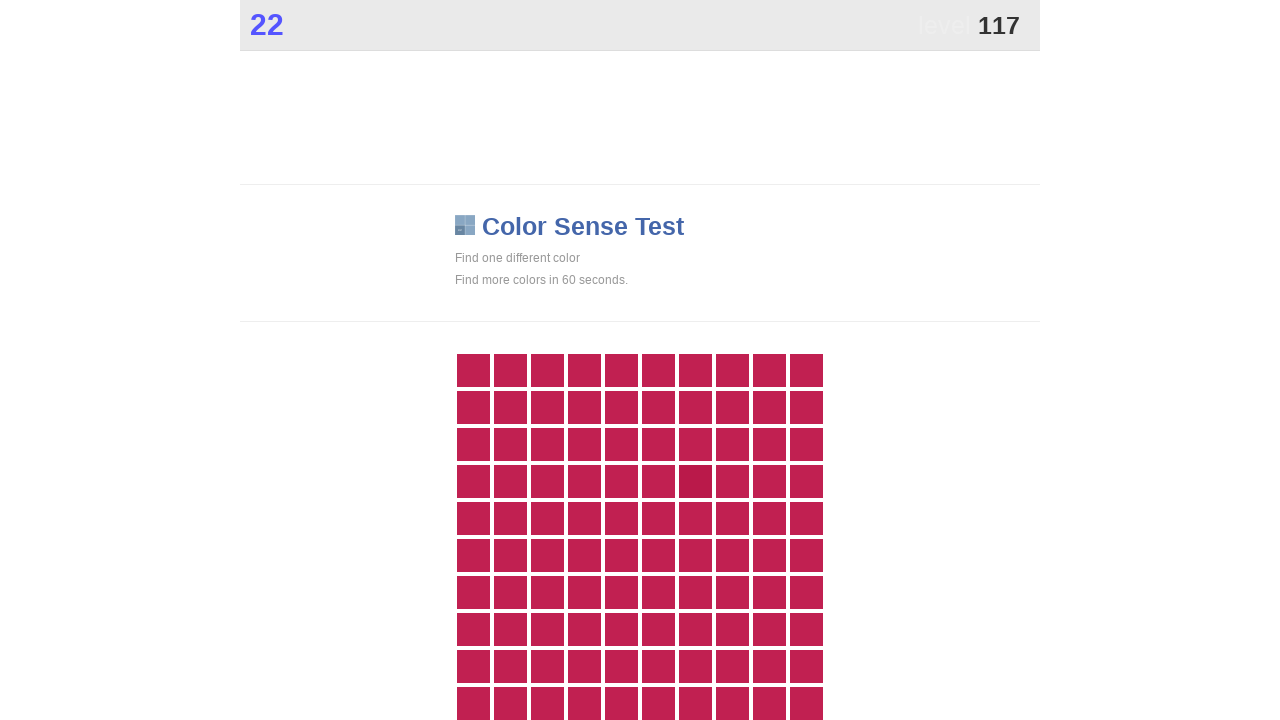

Clicked main game button during rapid clicking phase at (695, 481) on .main
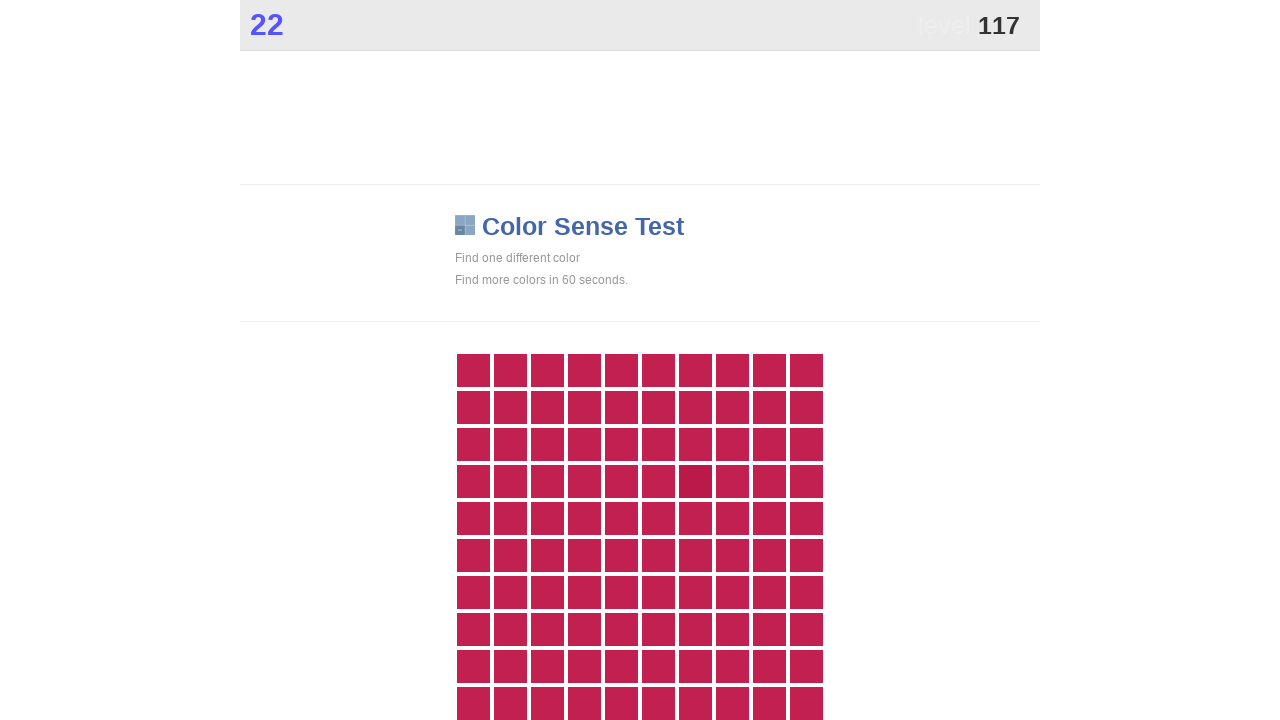

Clicked main game button during rapid clicking phase at (695, 481) on .main
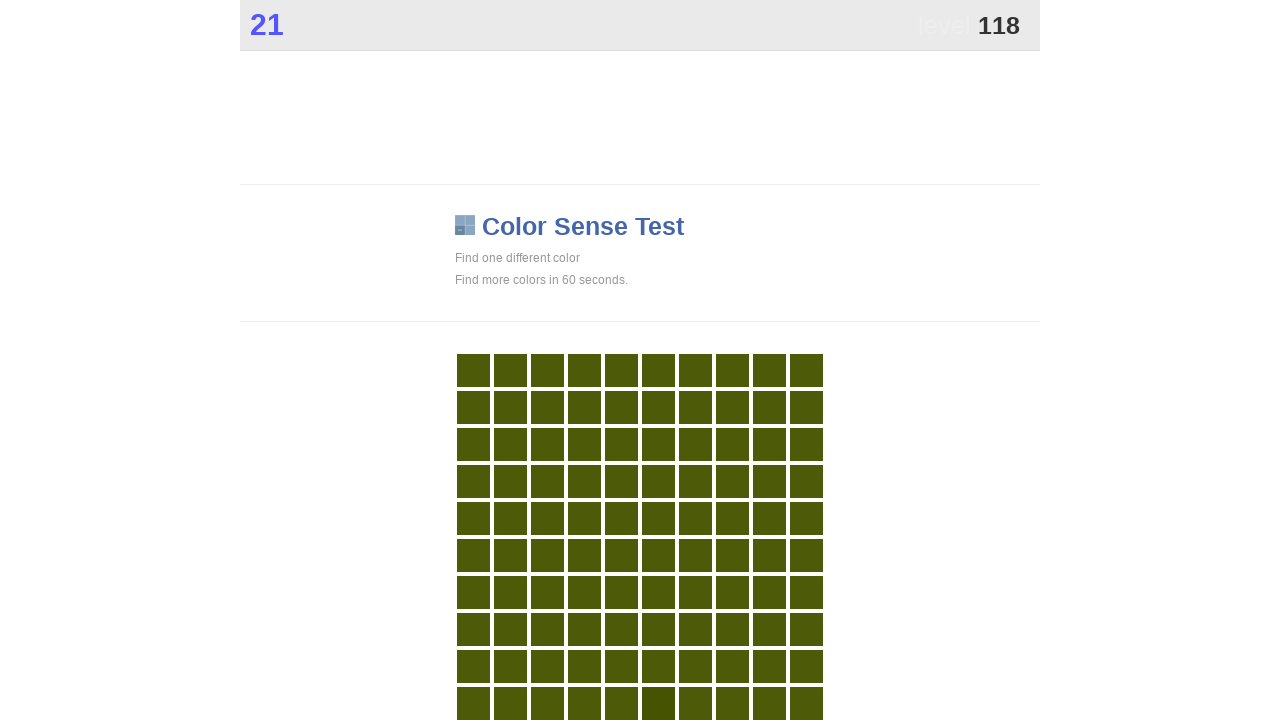

Clicked main game button during rapid clicking phase at (658, 703) on .main
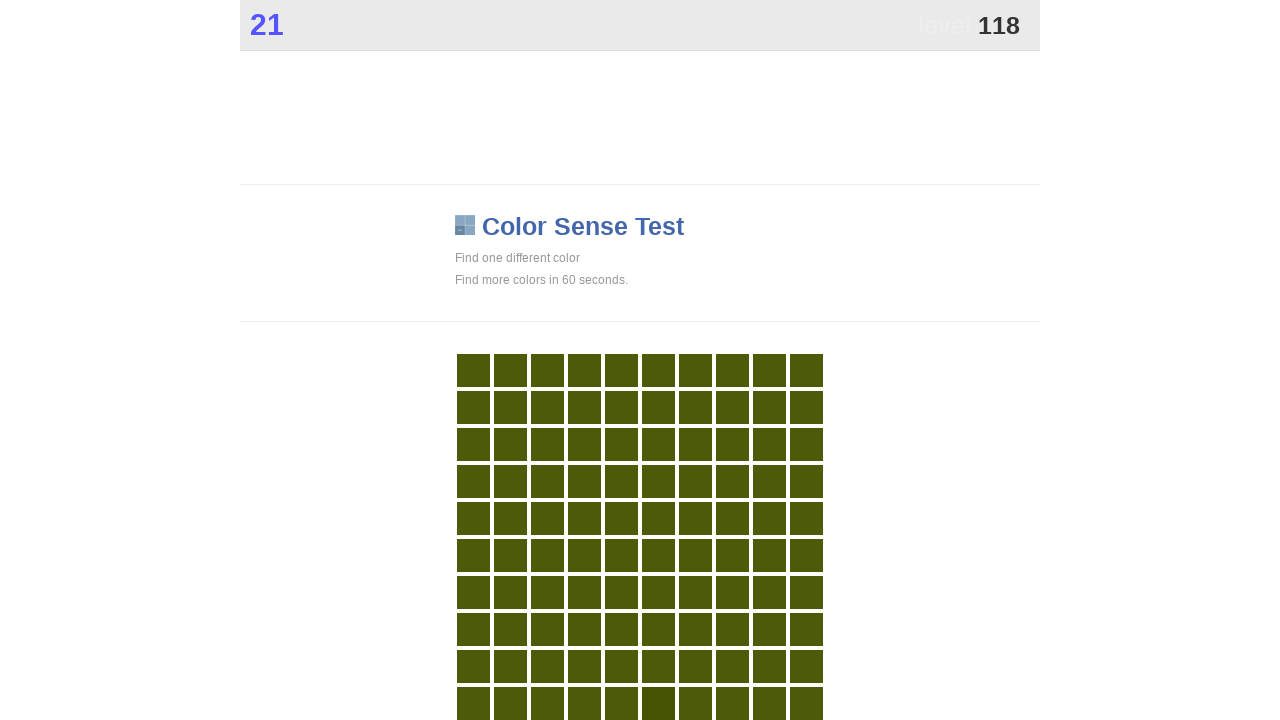

Clicked main game button during rapid clicking phase at (658, 703) on .main
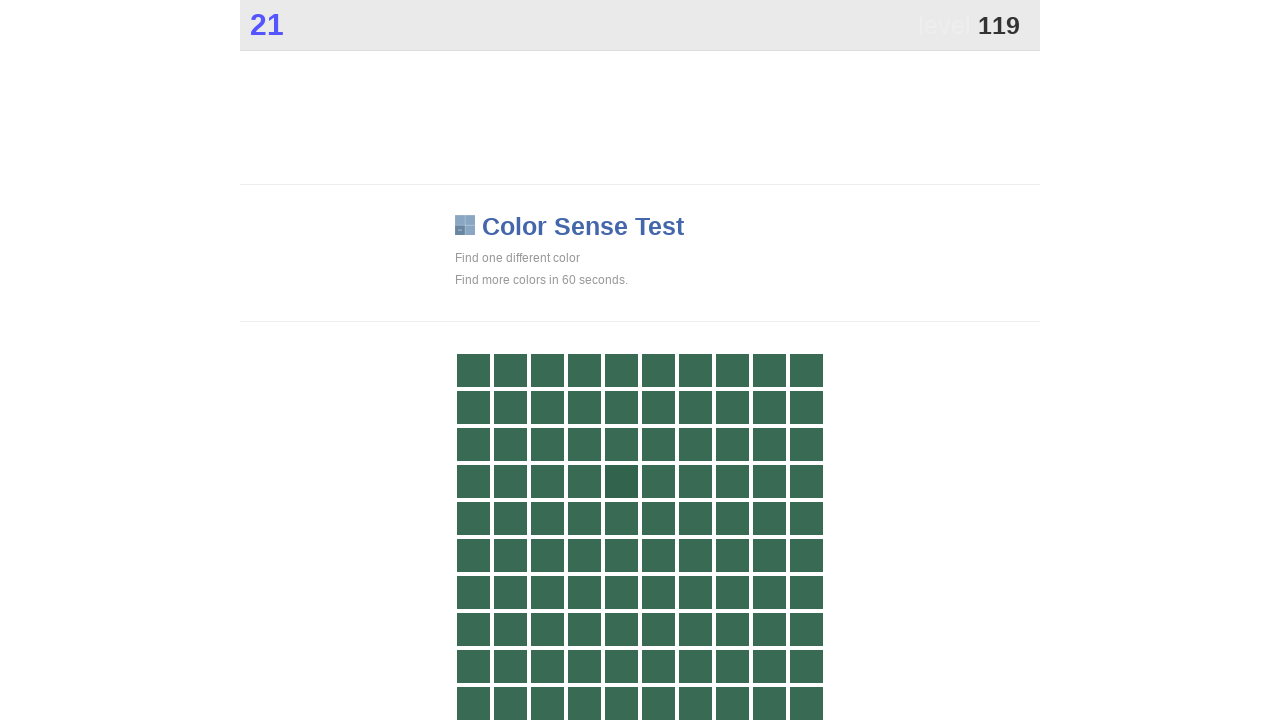

Clicked main game button during rapid clicking phase at (621, 481) on .main
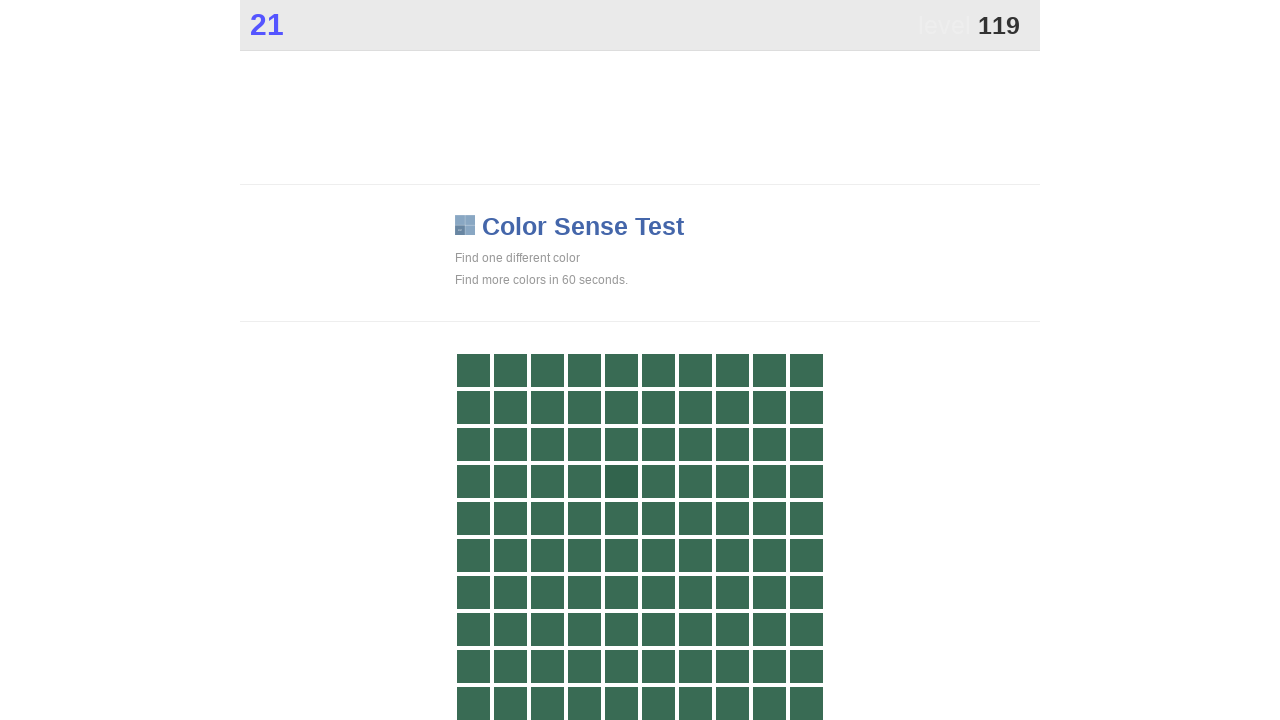

Clicked main game button during rapid clicking phase at (621, 481) on .main
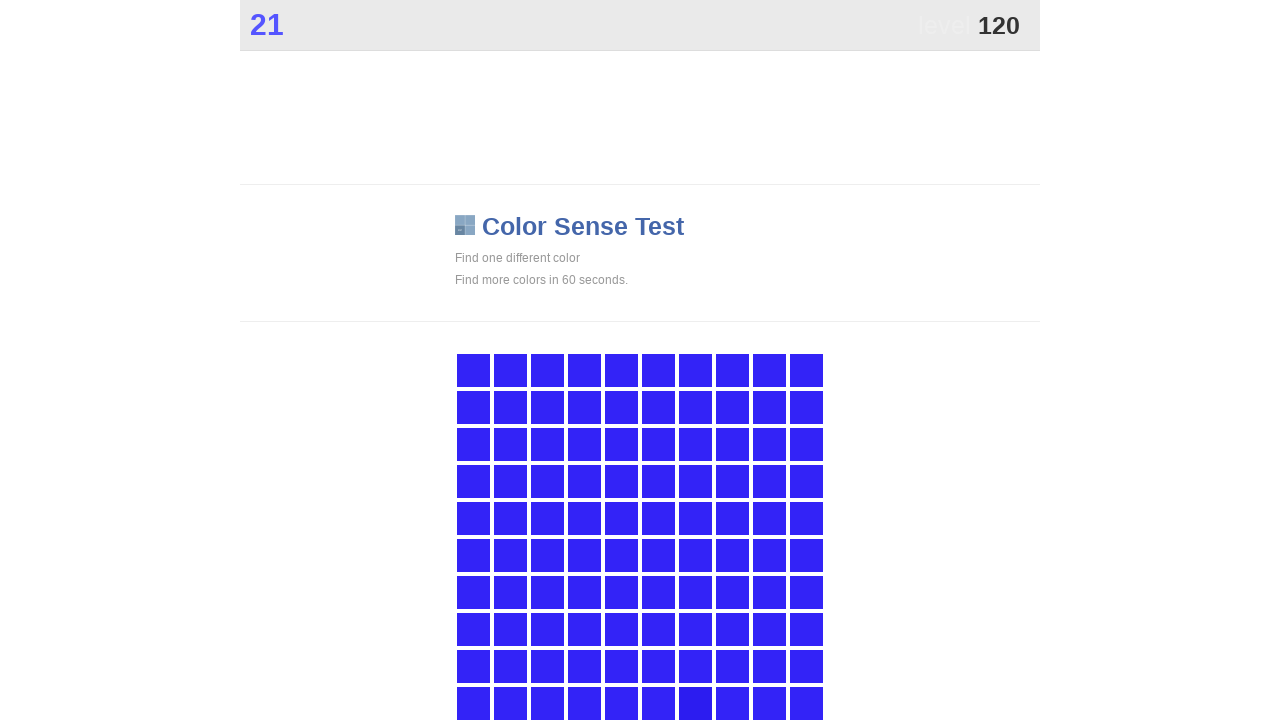

Clicked main game button during rapid clicking phase at (695, 703) on .main
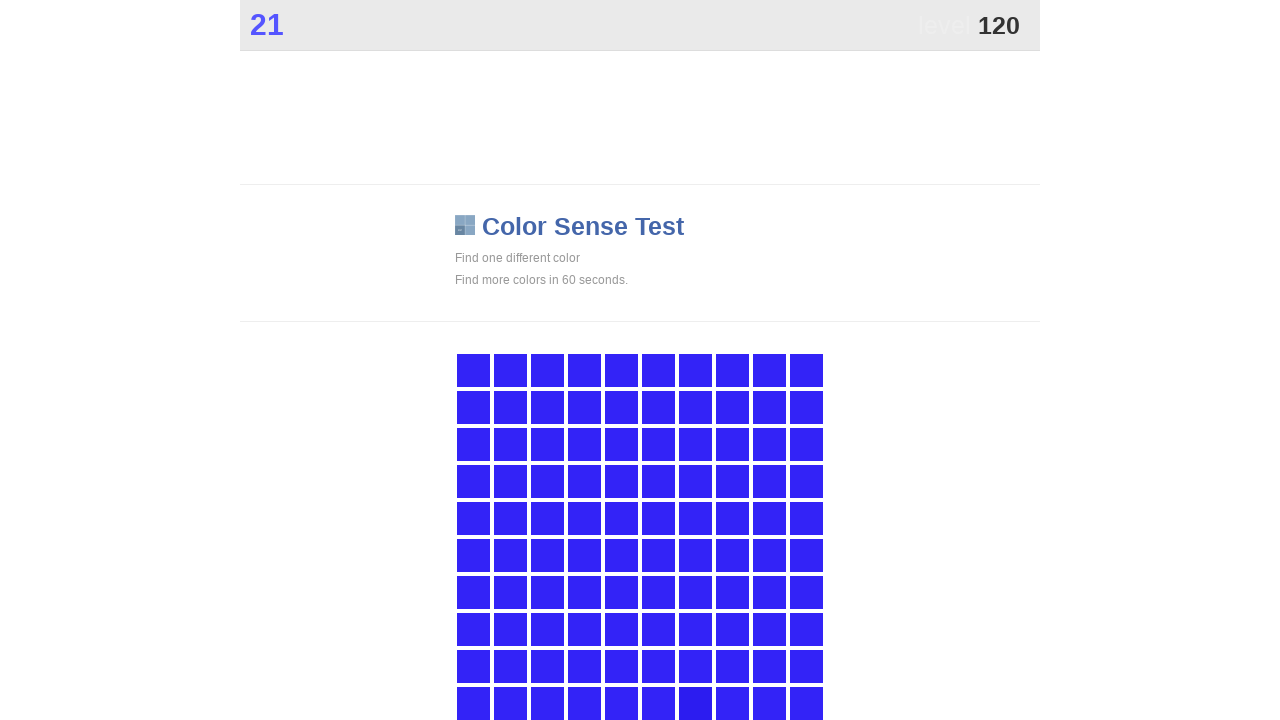

Clicked main game button during rapid clicking phase at (695, 703) on .main
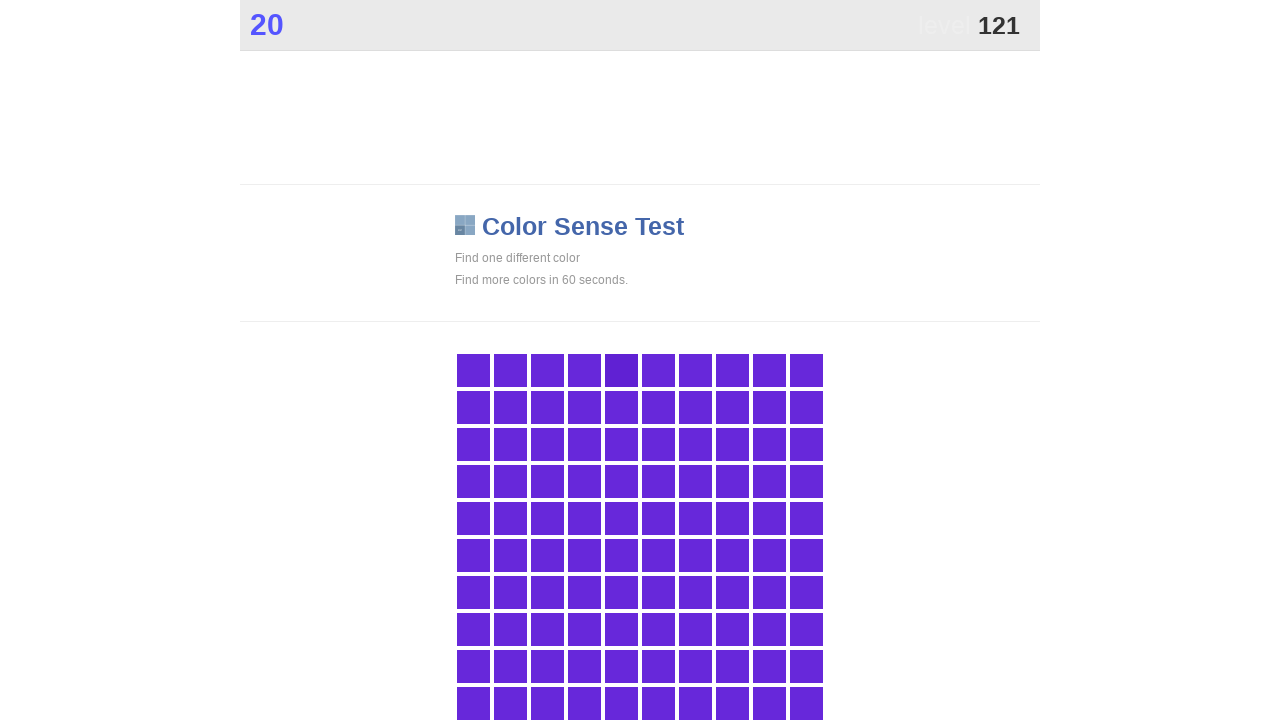

Clicked main game button during rapid clicking phase at (621, 370) on .main
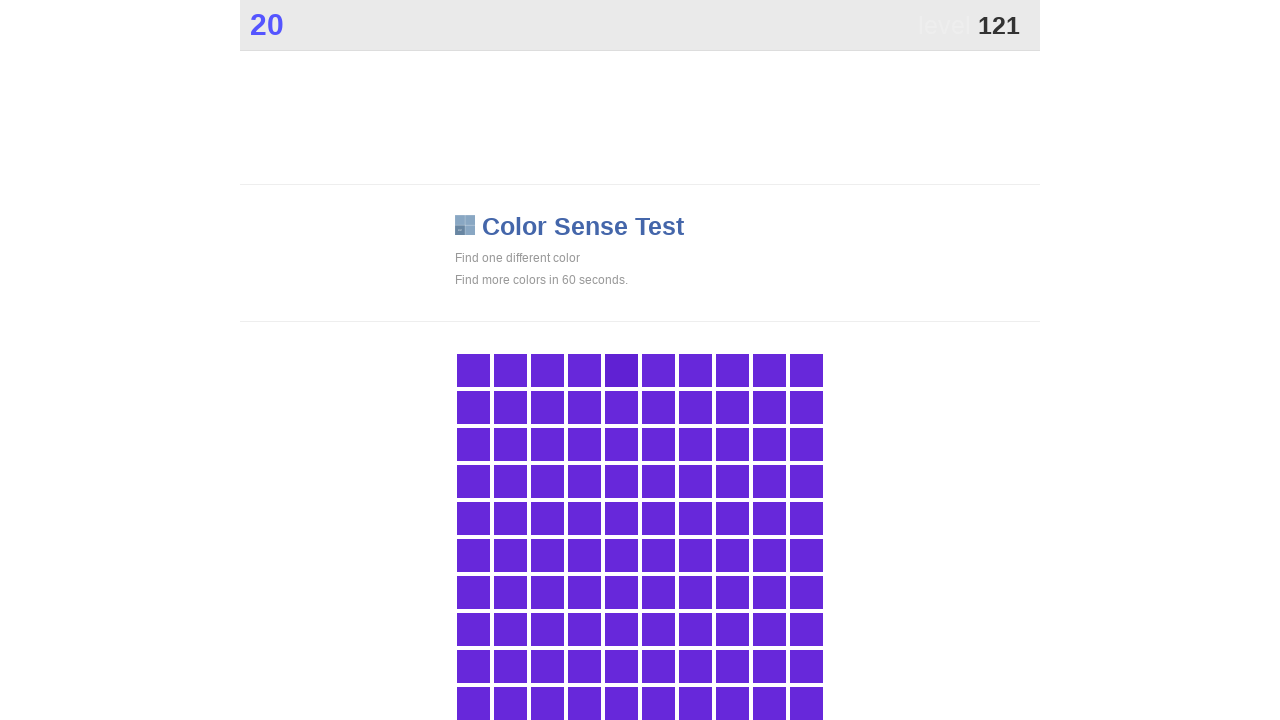

Clicked main game button during rapid clicking phase at (621, 370) on .main
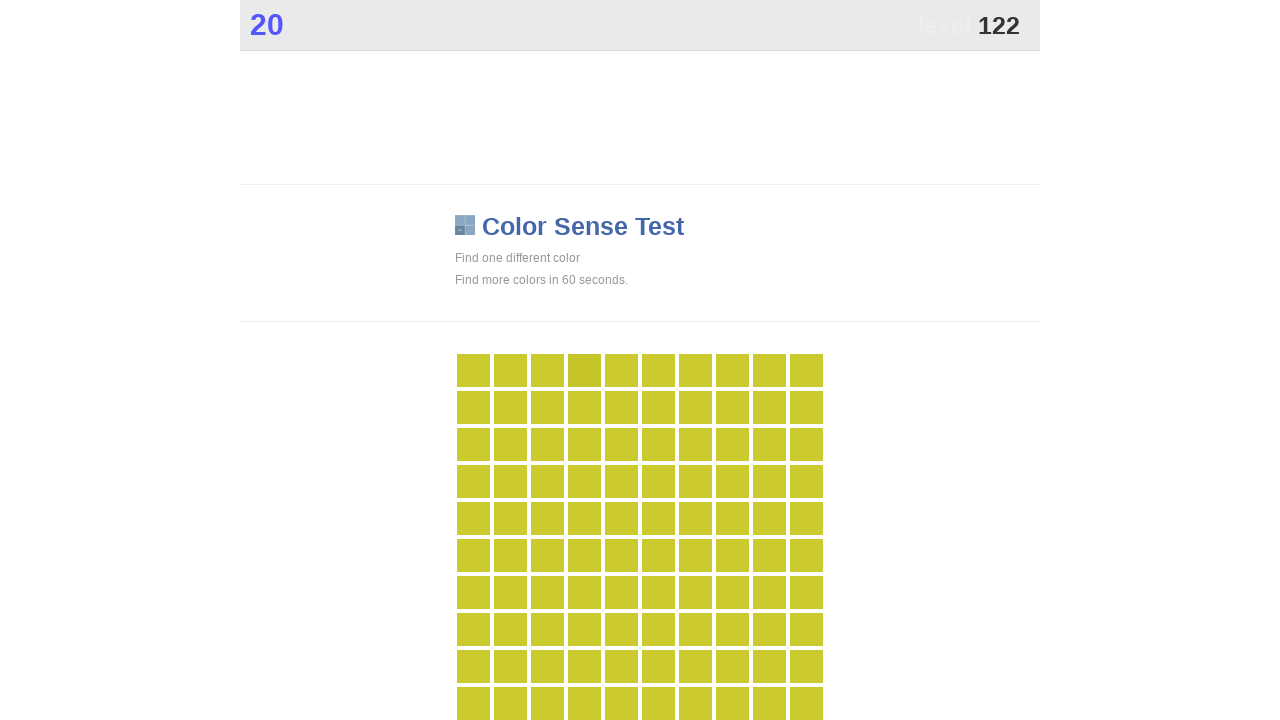

Clicked main game button during rapid clicking phase at (584, 370) on .main
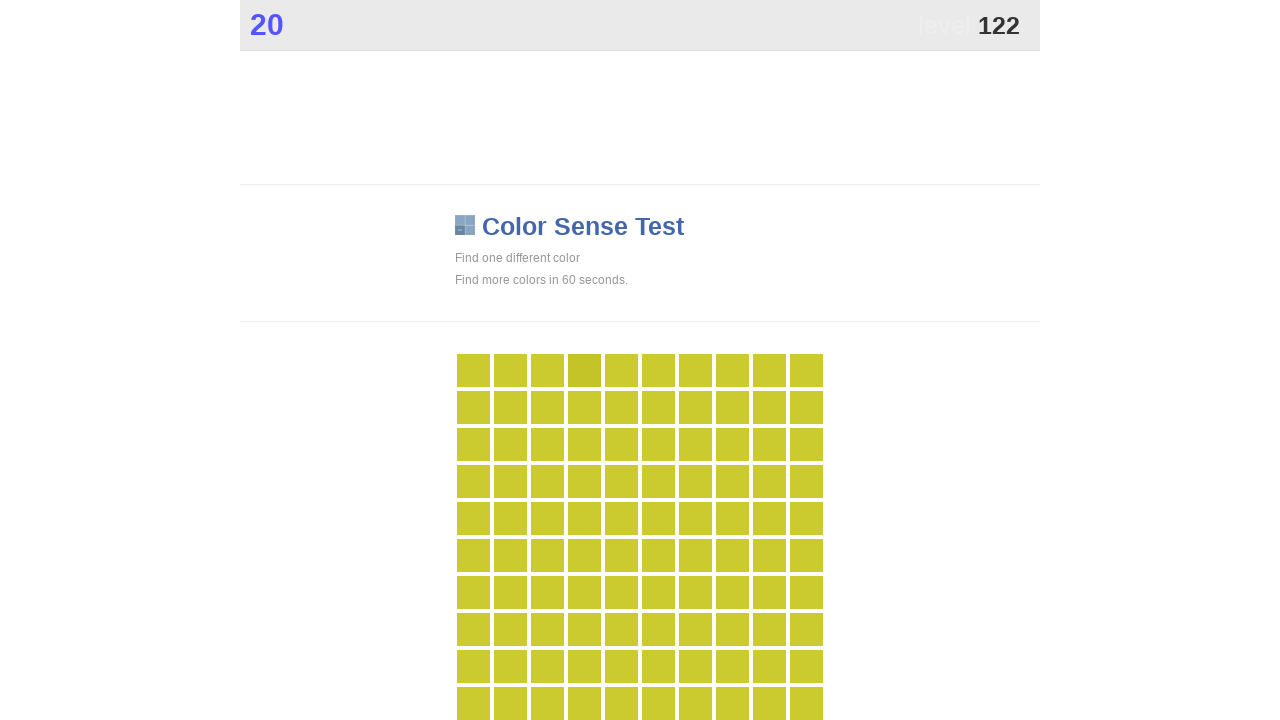

Clicked main game button during rapid clicking phase at (584, 370) on .main
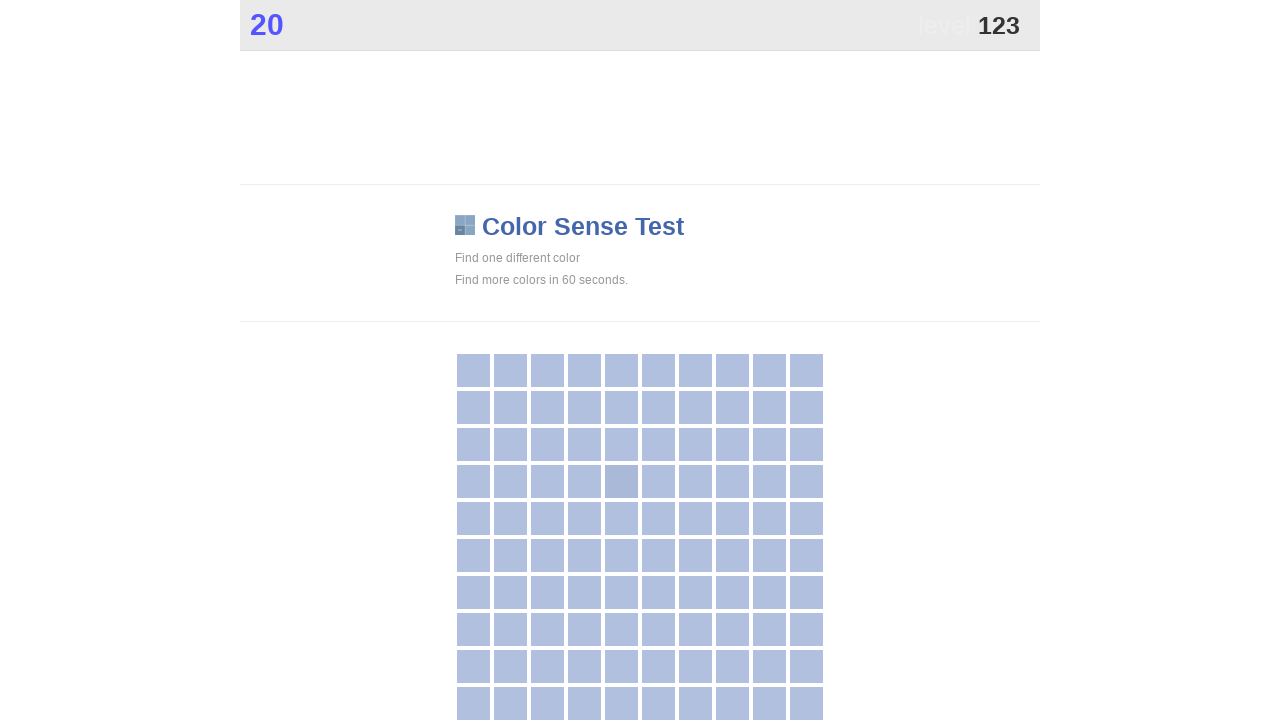

Clicked main game button during rapid clicking phase at (621, 481) on .main
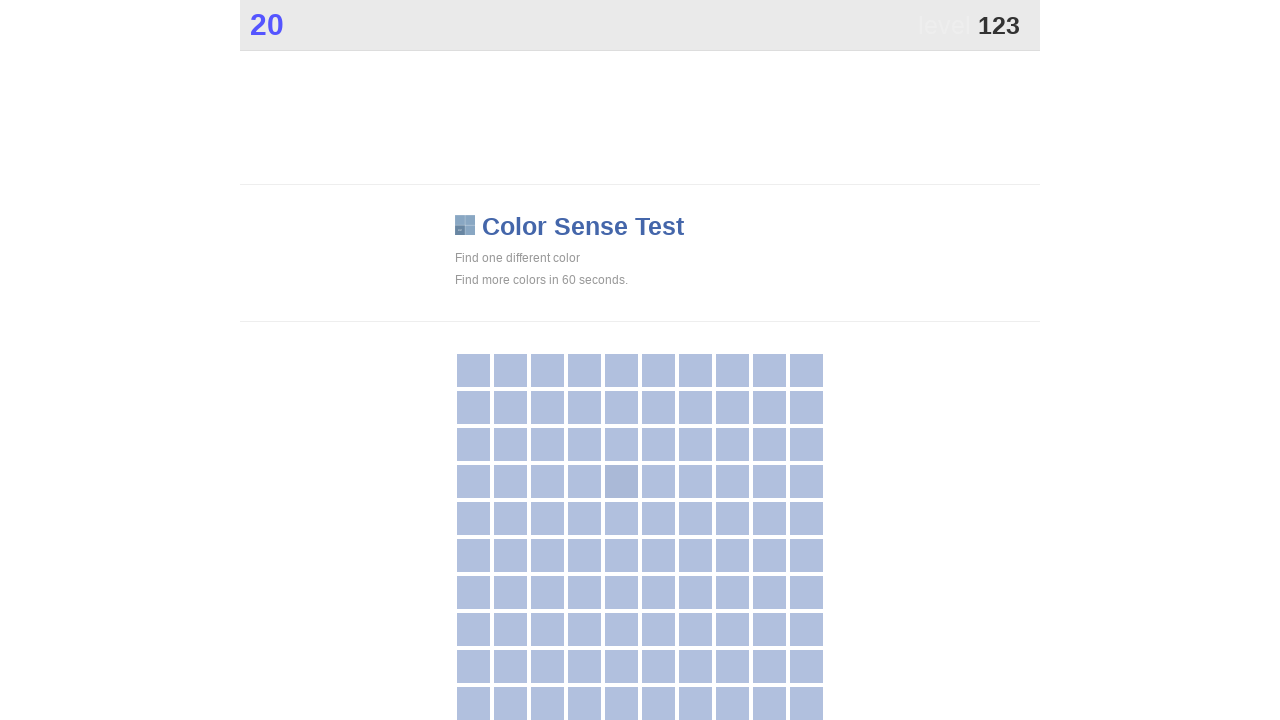

Clicked main game button during rapid clicking phase at (621, 481) on .main
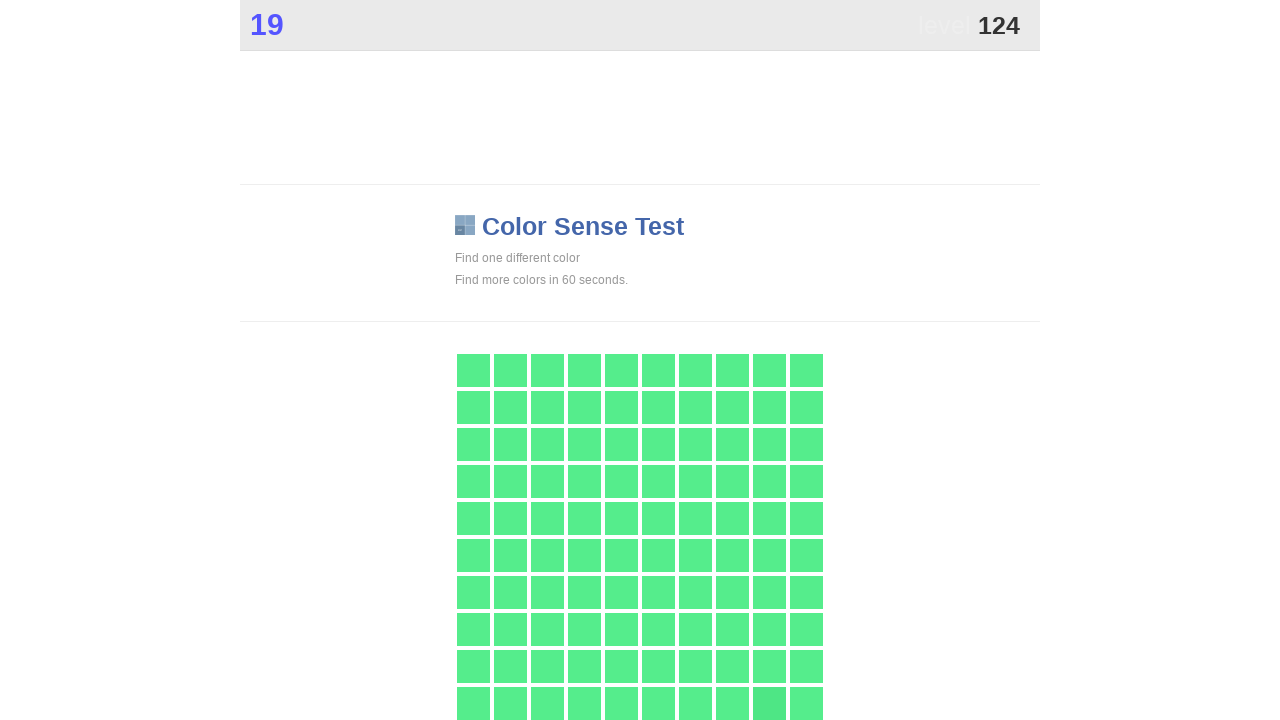

Clicked main game button during rapid clicking phase at (769, 703) on .main
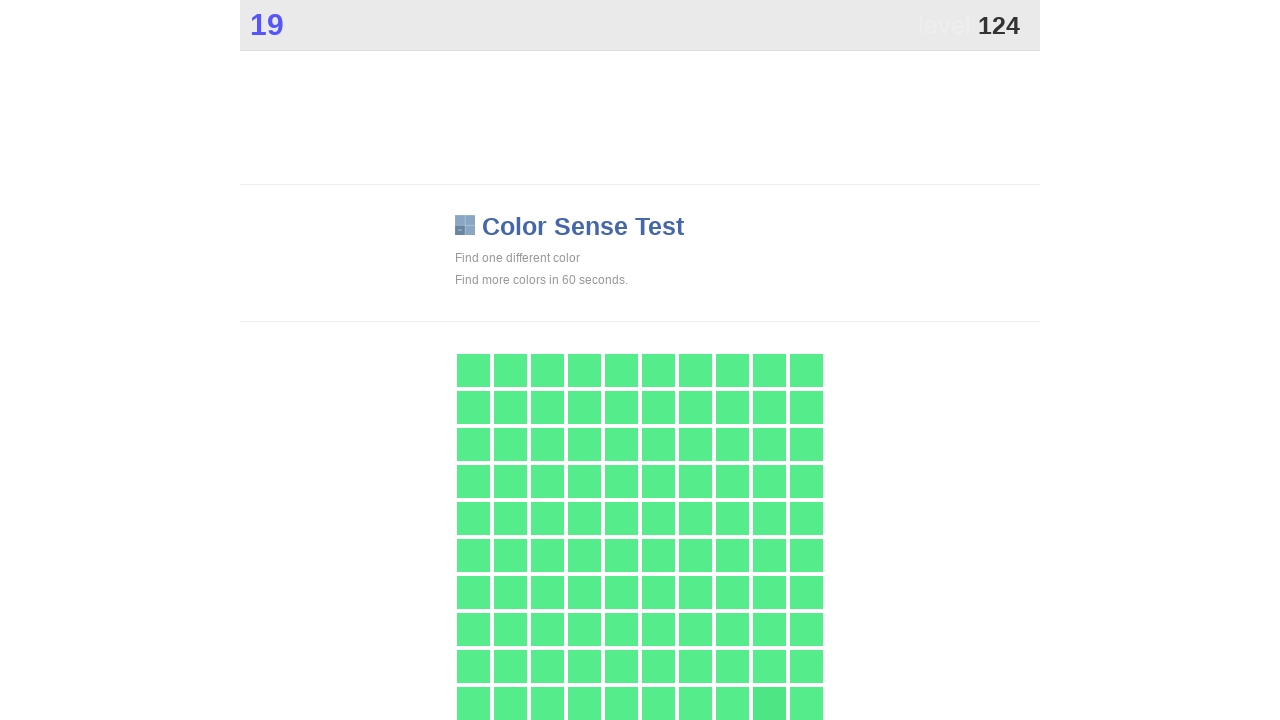

Clicked main game button during rapid clicking phase at (769, 703) on .main
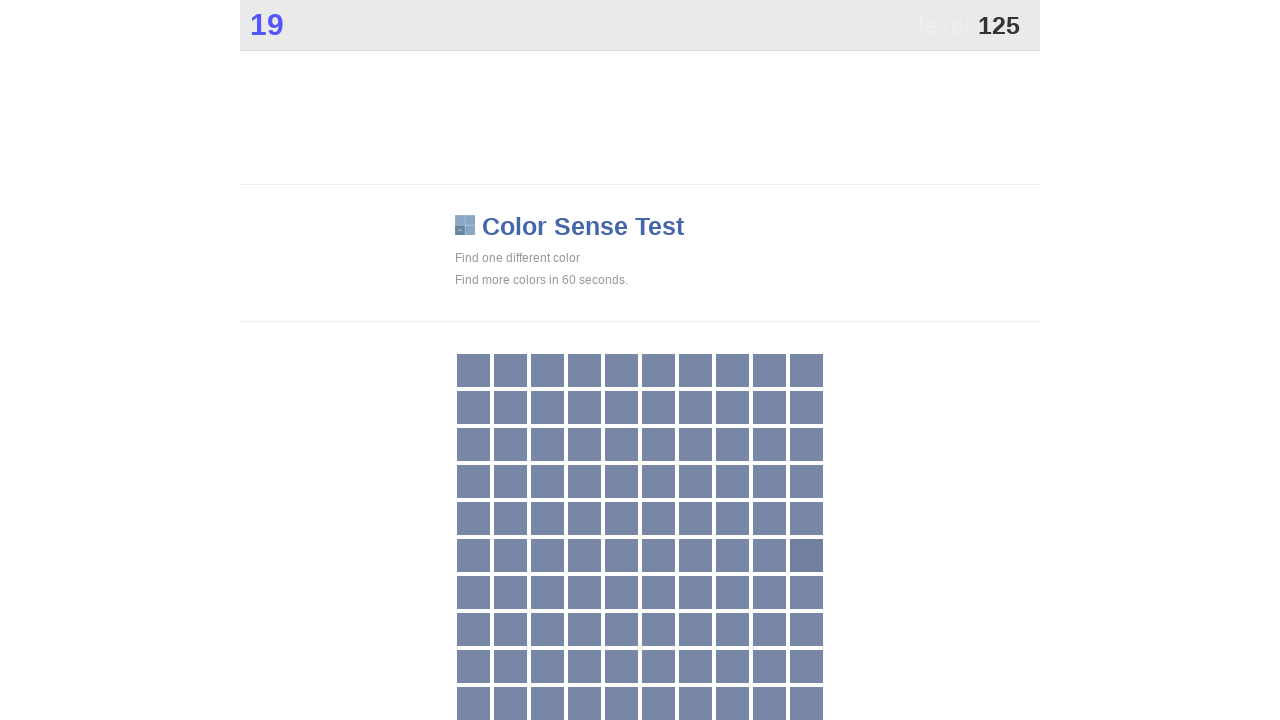

Clicked main game button during rapid clicking phase at (806, 555) on .main
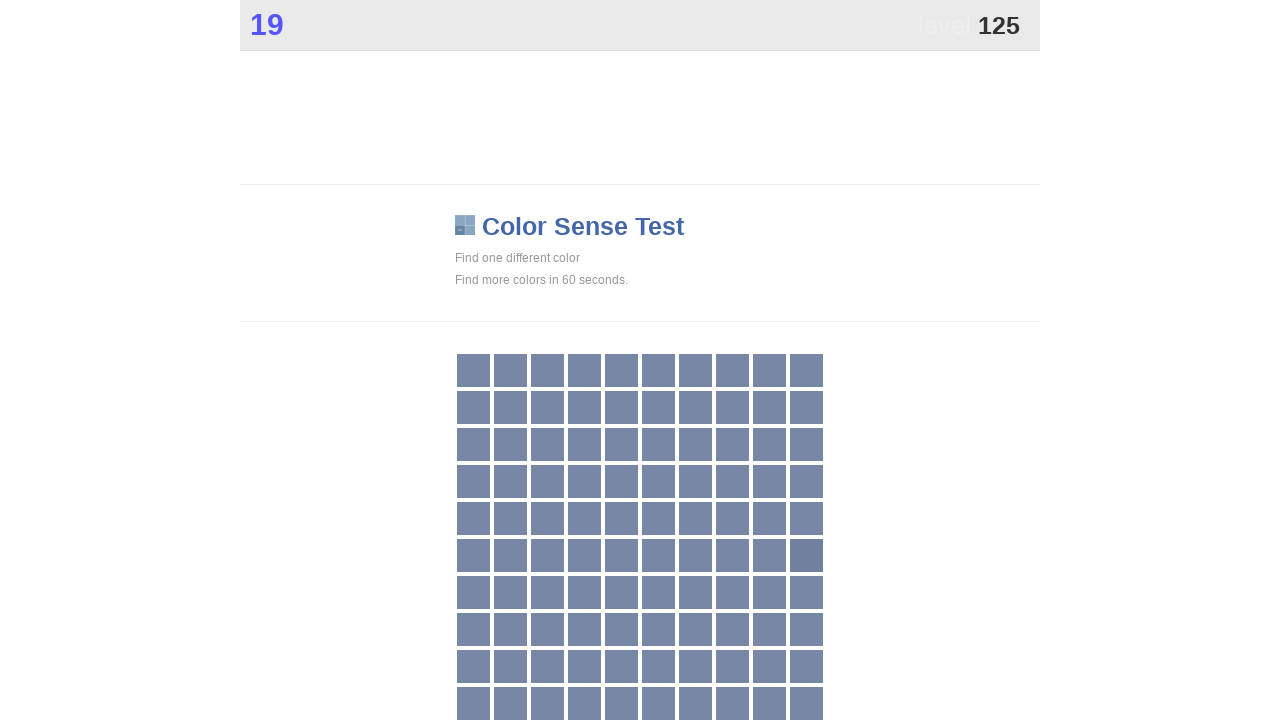

Clicked main game button during rapid clicking phase at (806, 555) on .main
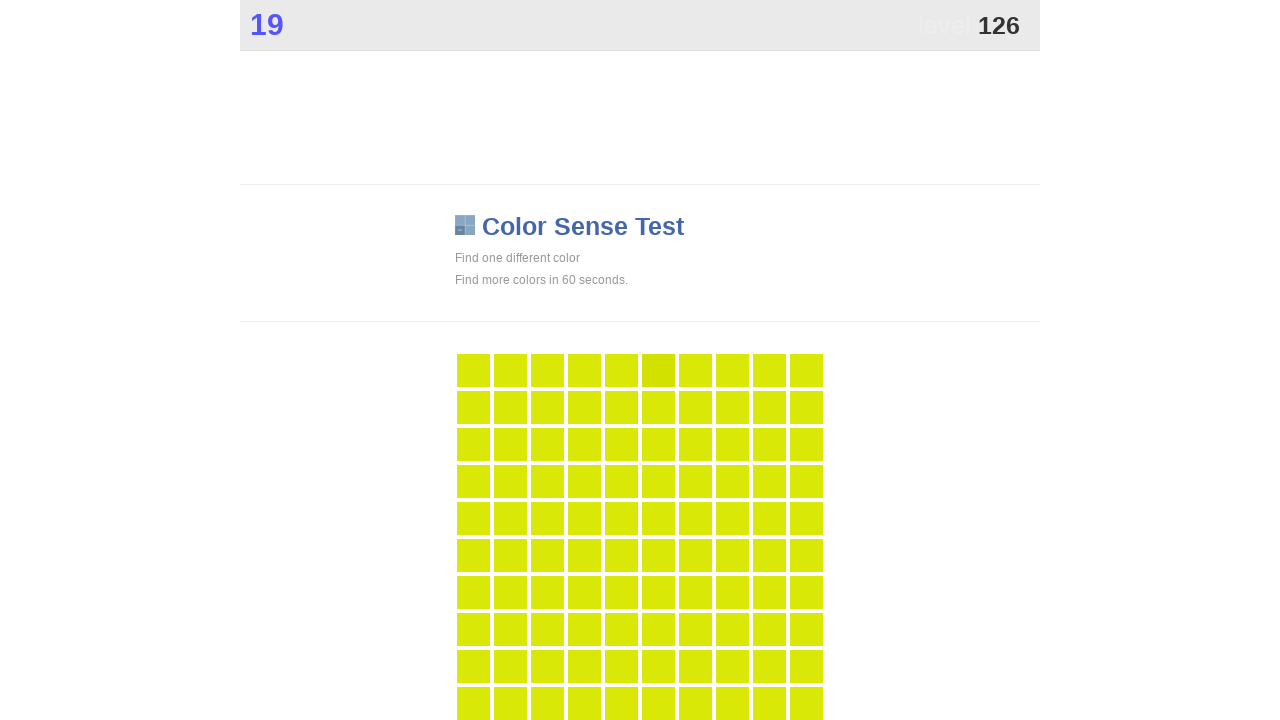

Clicked main game button during rapid clicking phase at (658, 370) on .main
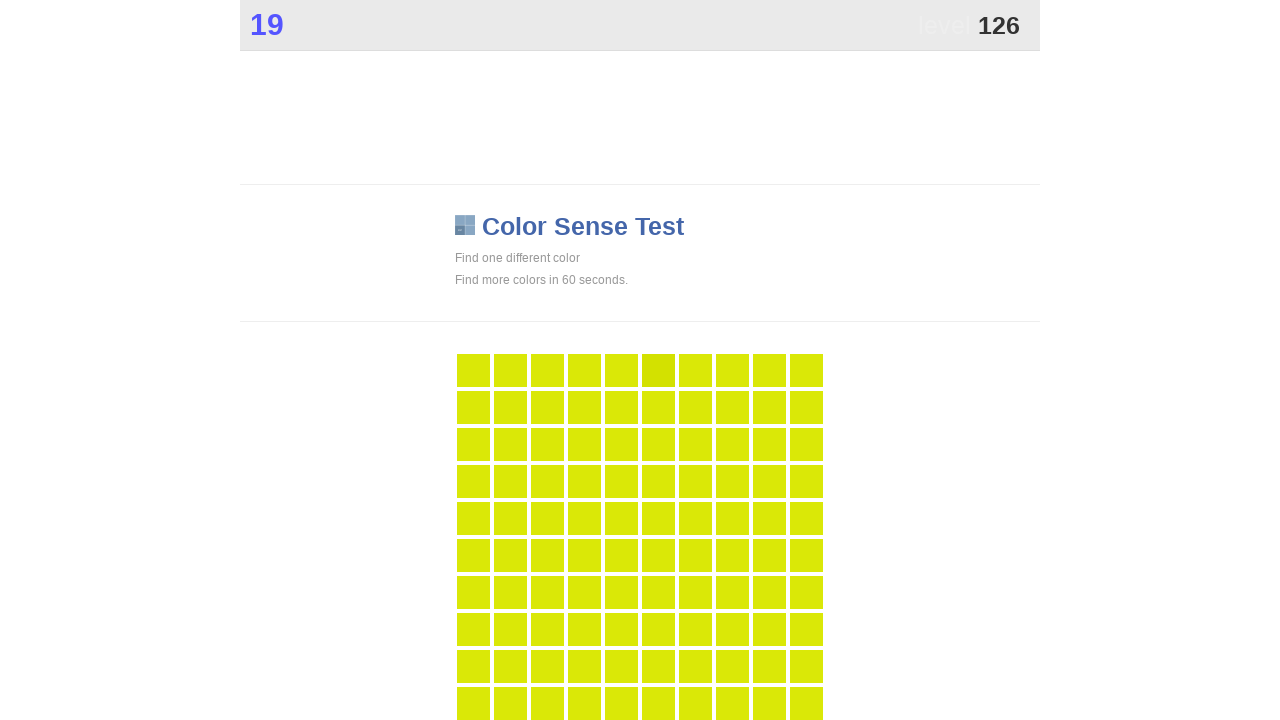

Clicked main game button during rapid clicking phase at (658, 370) on .main
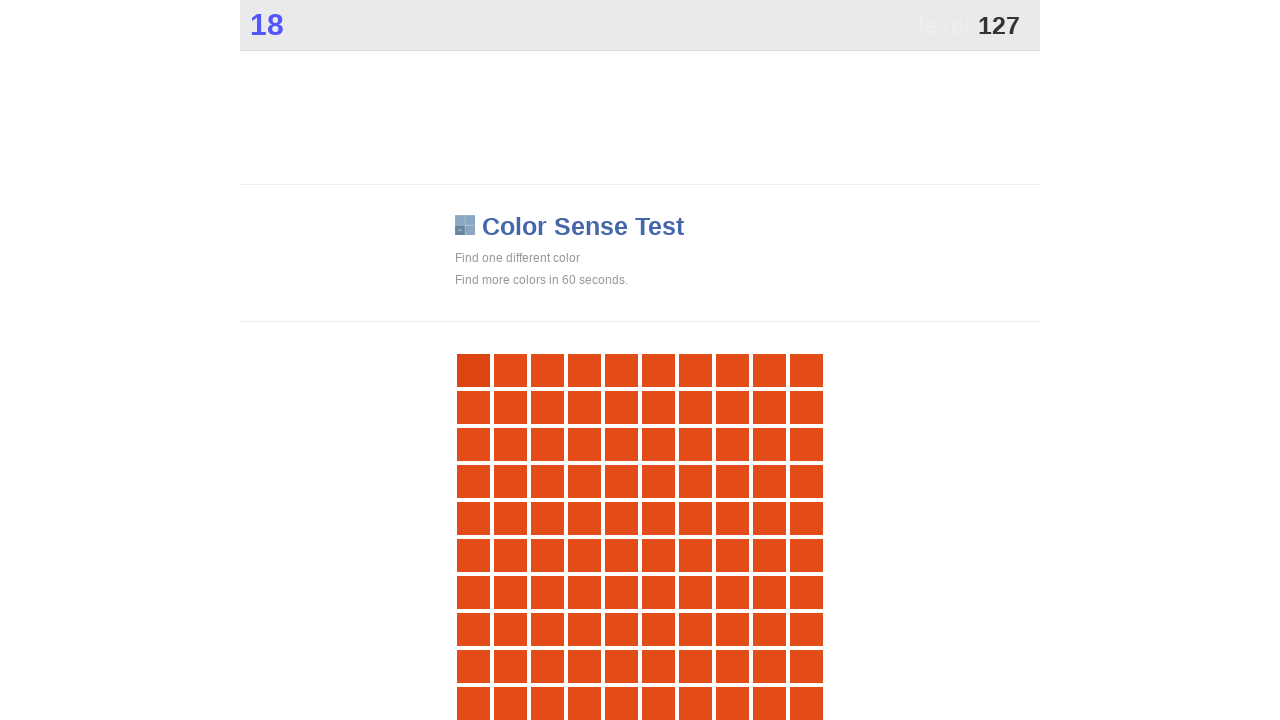

Clicked main game button during rapid clicking phase at (473, 370) on .main
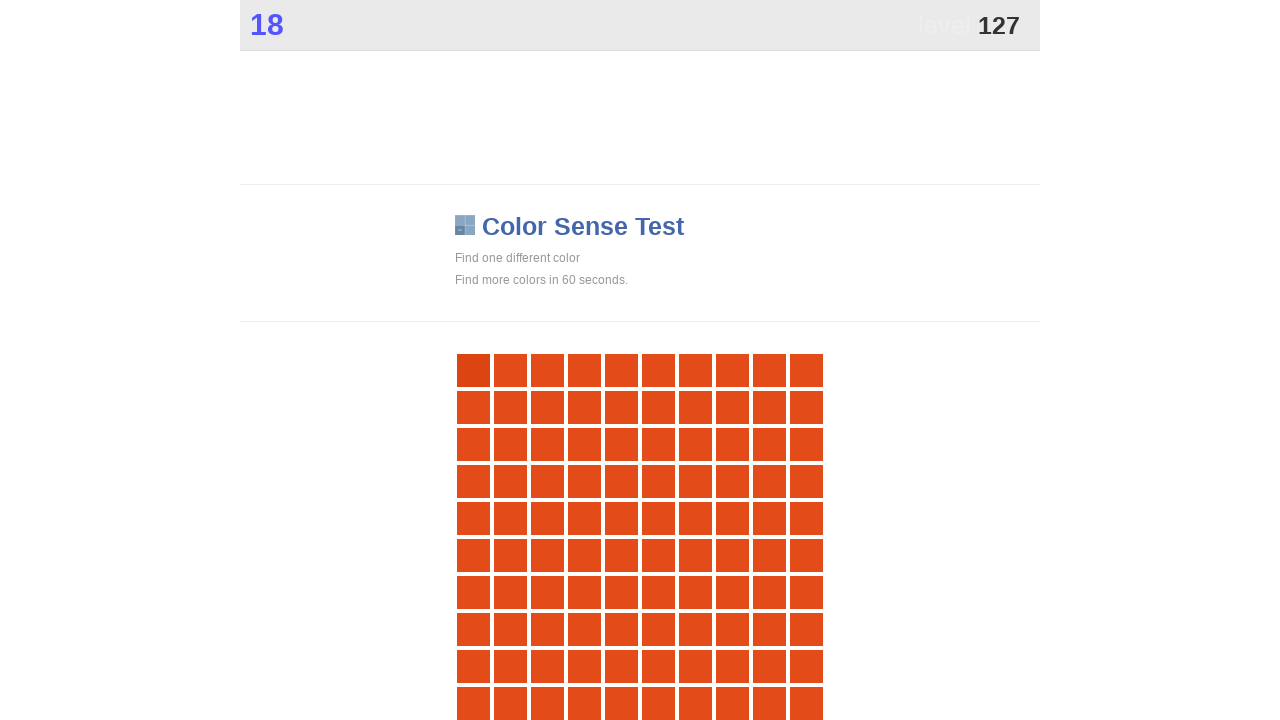

Clicked main game button during rapid clicking phase at (473, 370) on .main
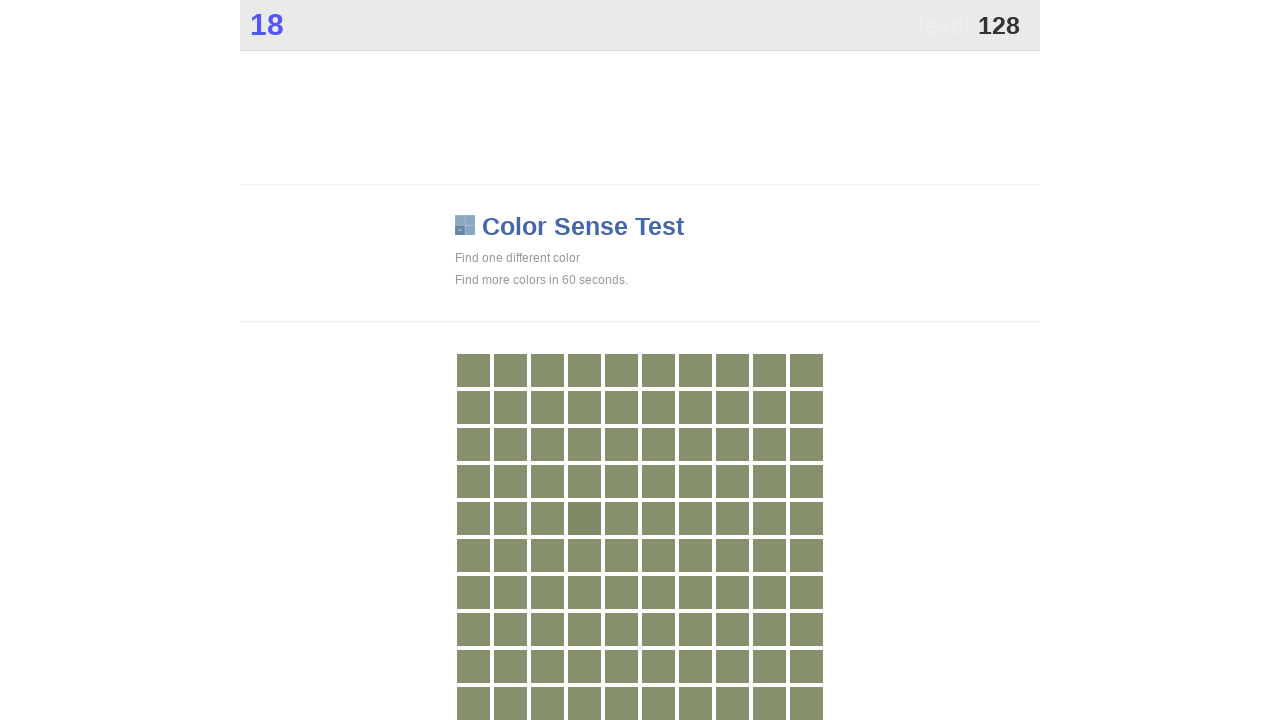

Clicked main game button during rapid clicking phase at (584, 518) on .main
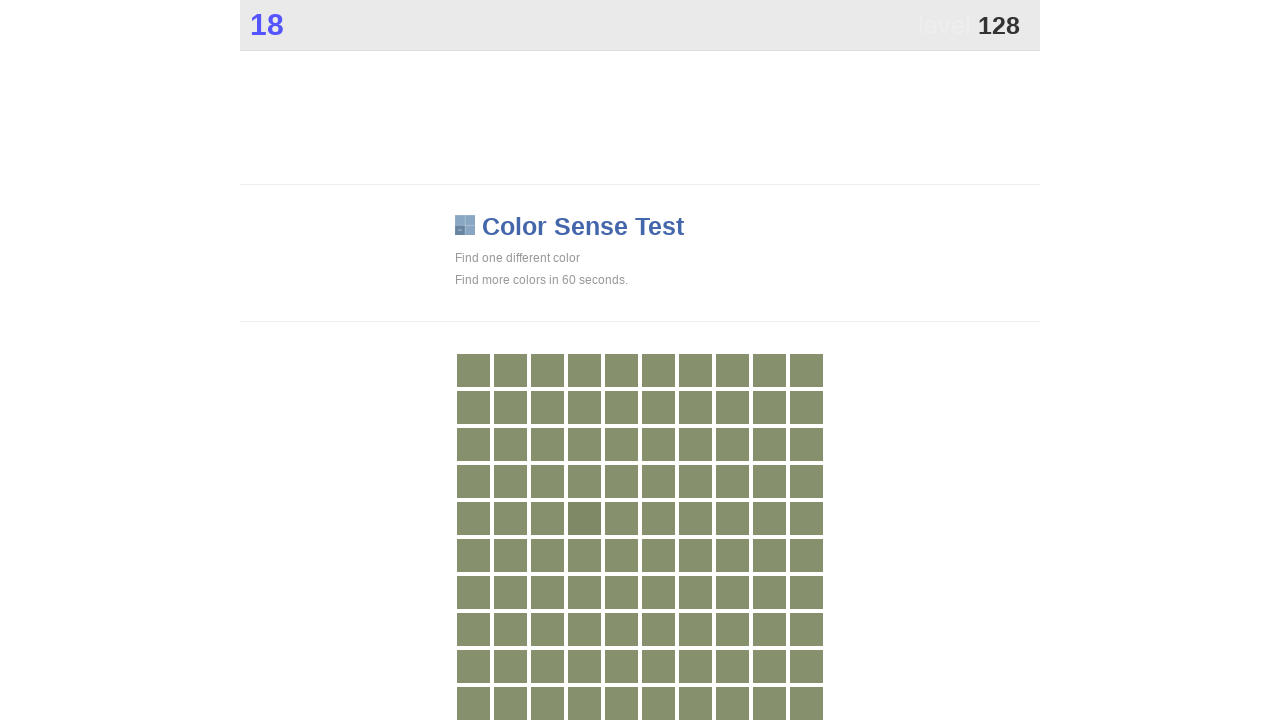

Clicked main game button during rapid clicking phase at (584, 518) on .main
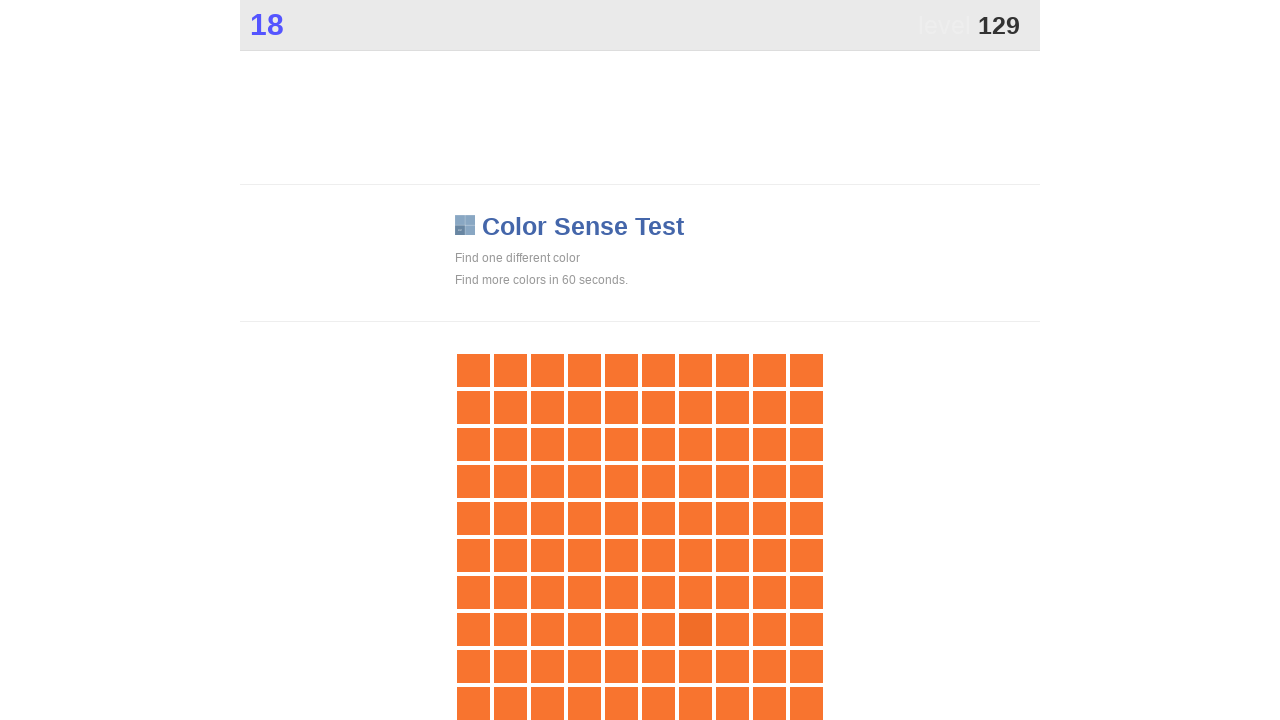

Clicked main game button during rapid clicking phase at (695, 629) on .main
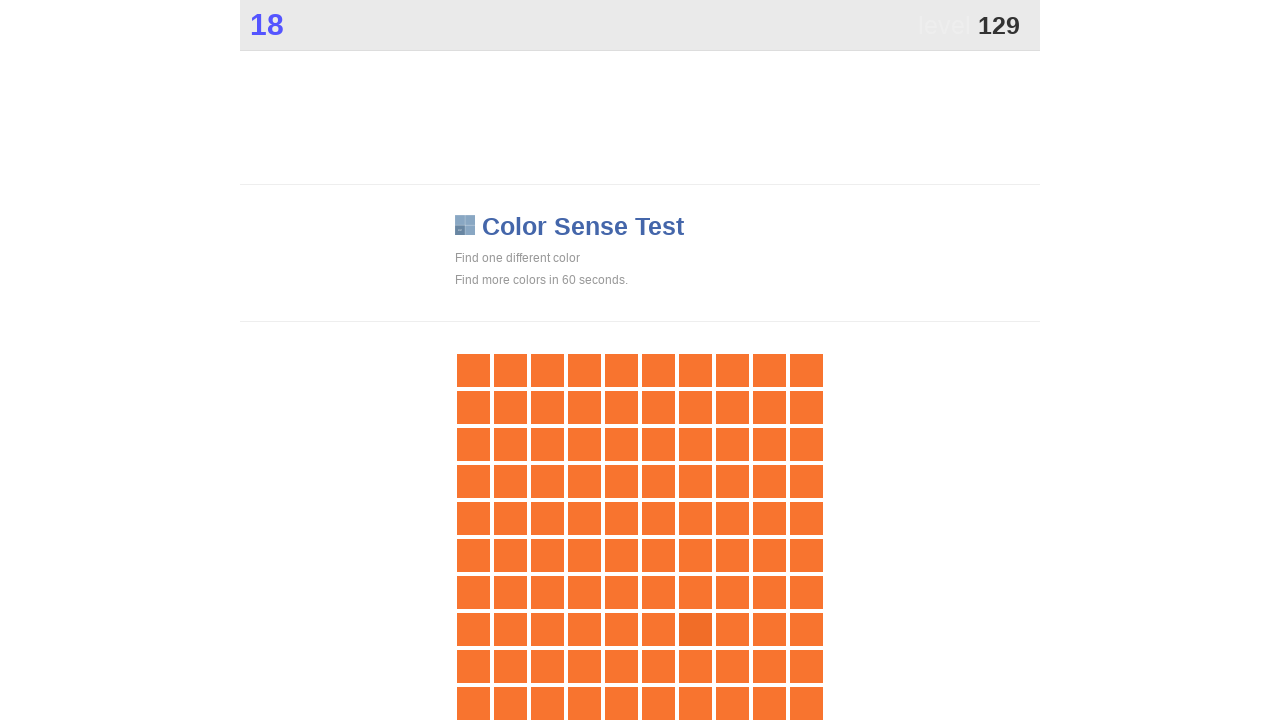

Clicked main game button during rapid clicking phase at (695, 629) on .main
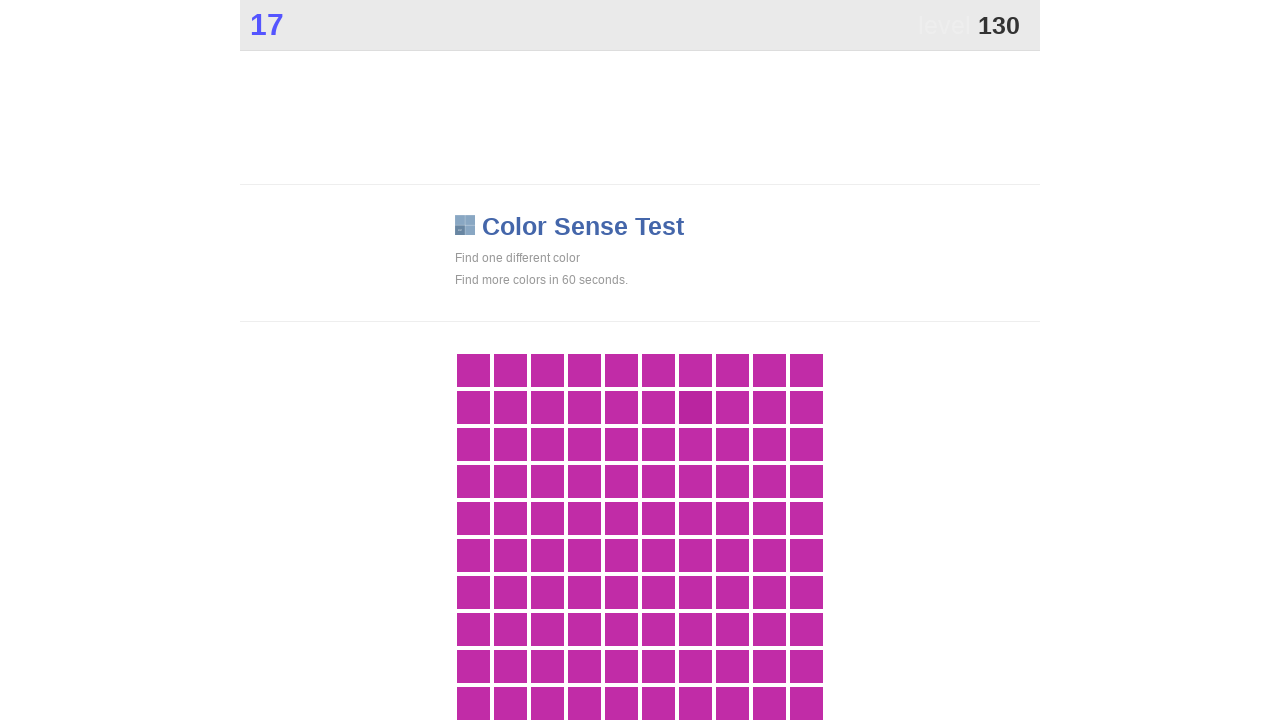

Clicked main game button during rapid clicking phase at (695, 407) on .main
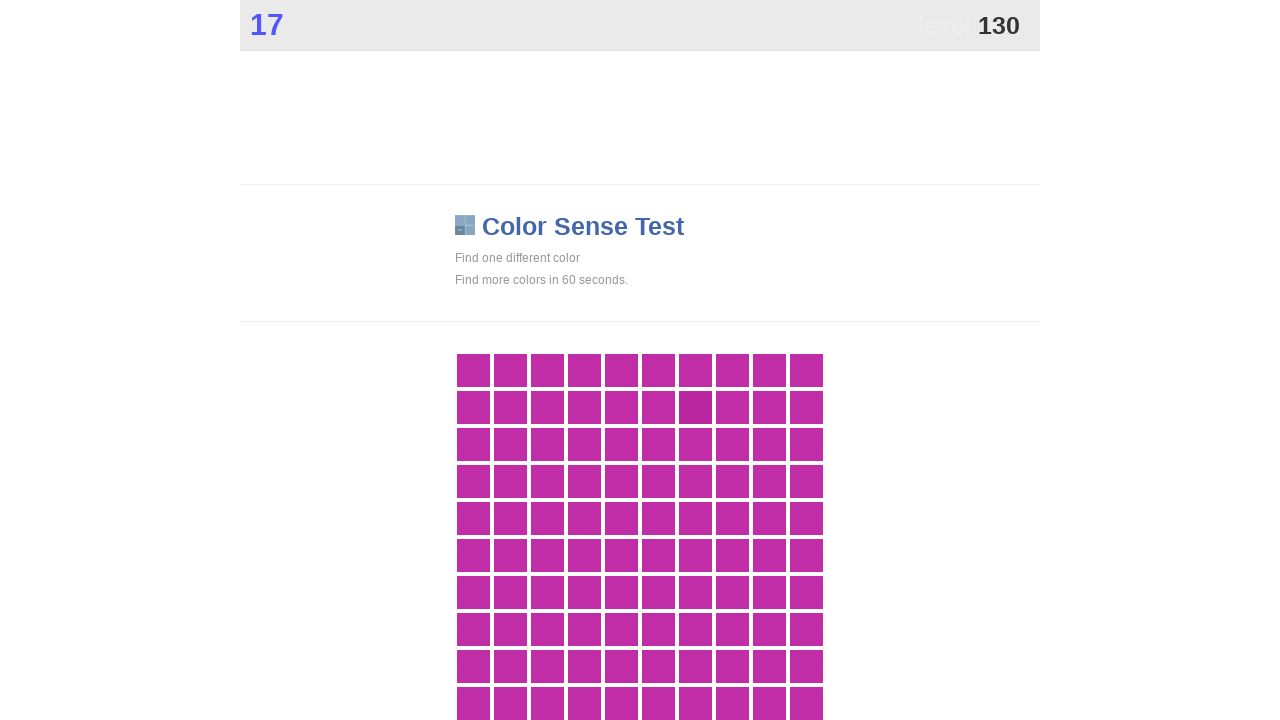

Clicked main game button during rapid clicking phase at (695, 407) on .main
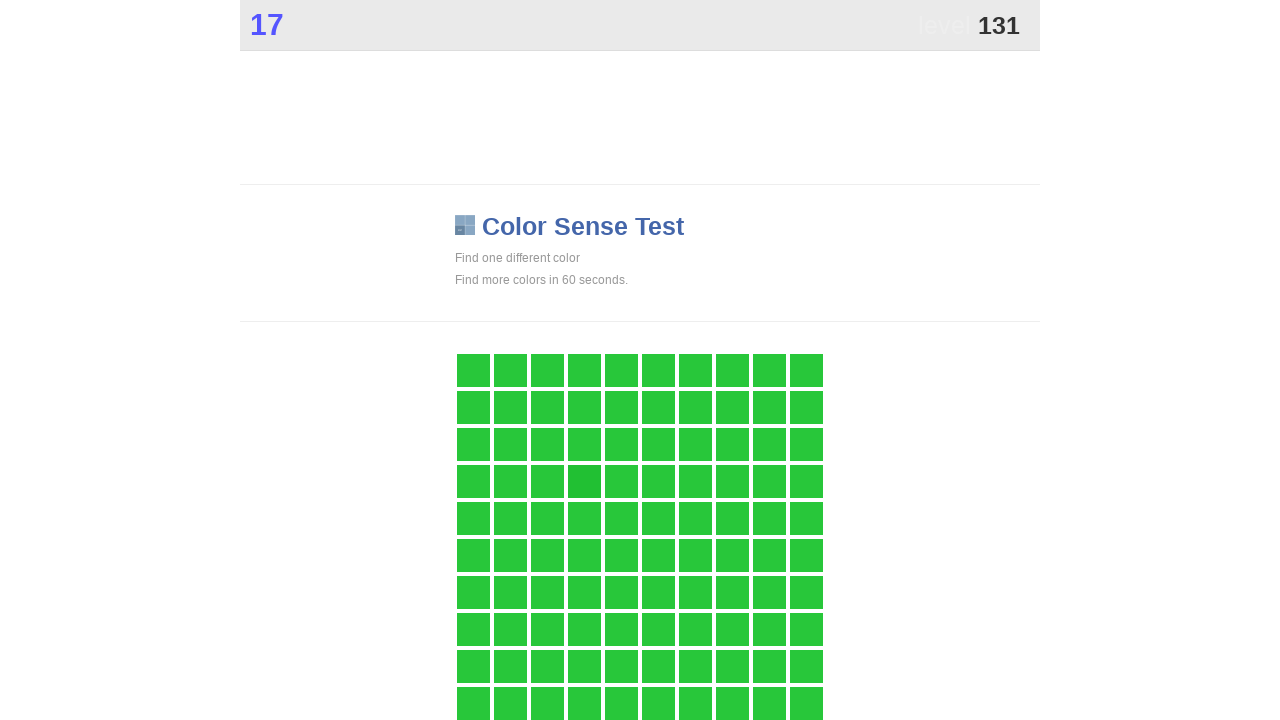

Clicked main game button during rapid clicking phase at (584, 481) on .main
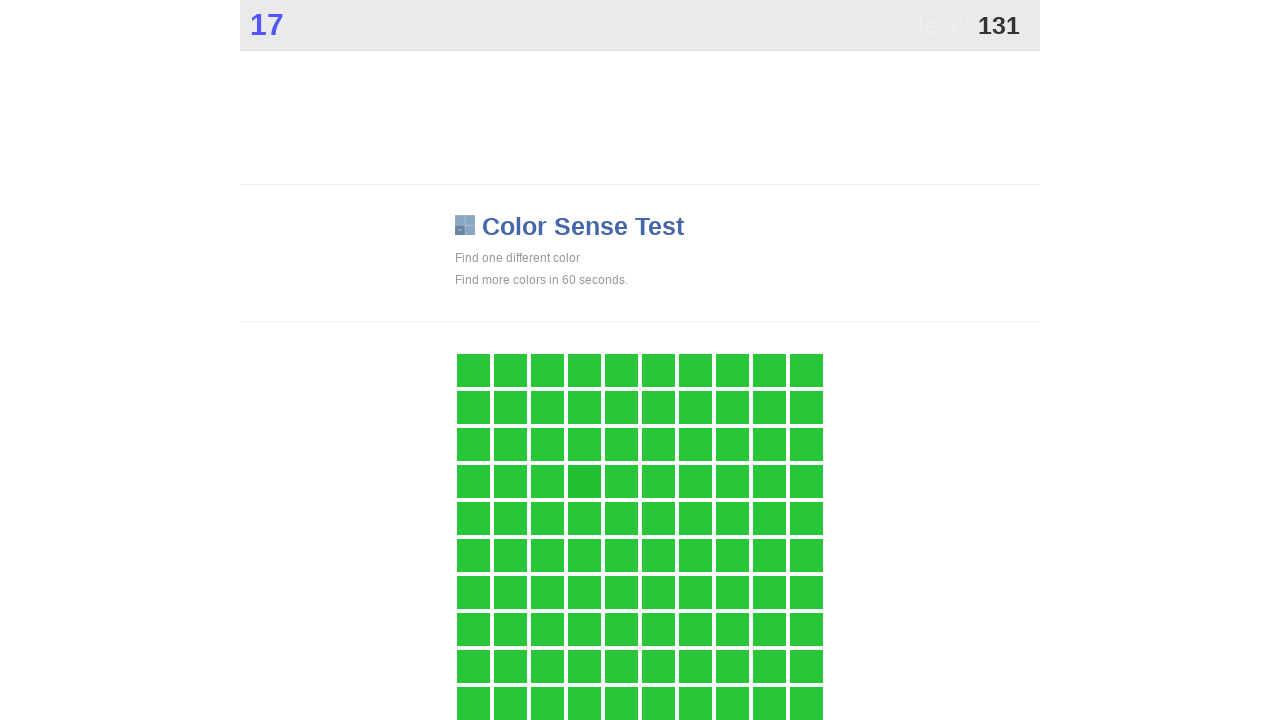

Clicked main game button during rapid clicking phase at (584, 481) on .main
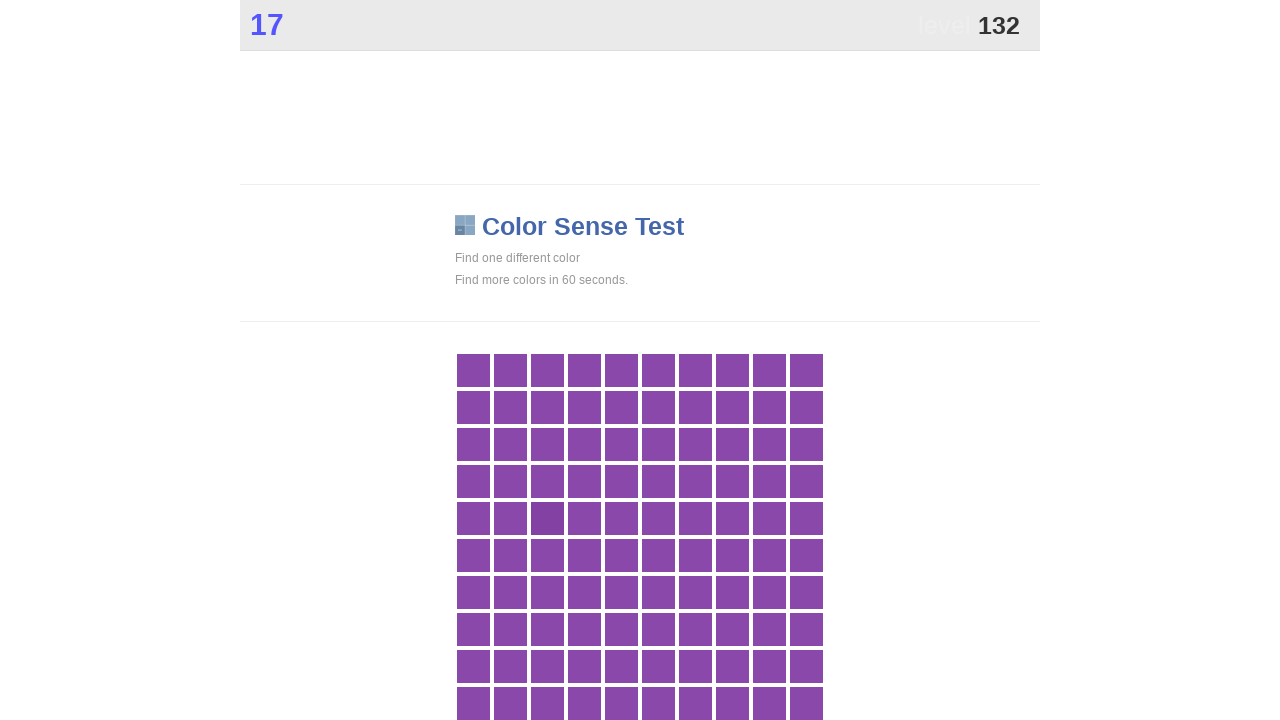

Clicked main game button during rapid clicking phase at (547, 518) on .main
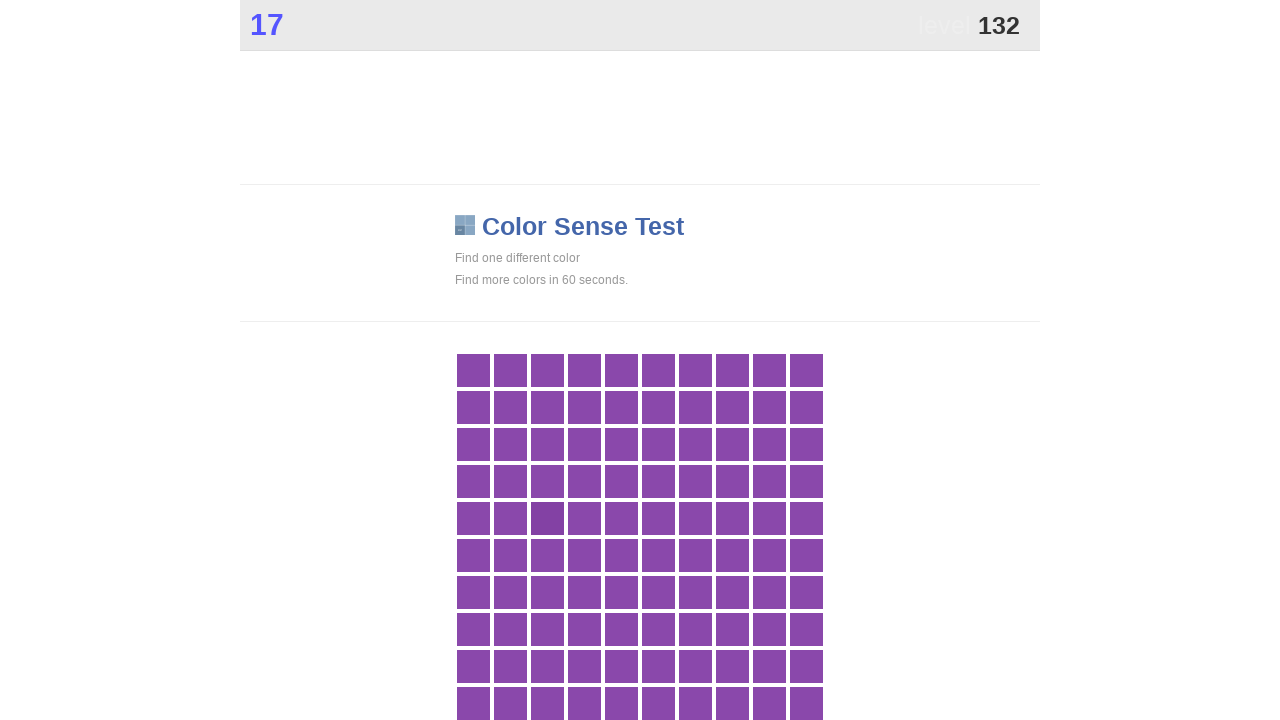

Clicked main game button during rapid clicking phase at (547, 518) on .main
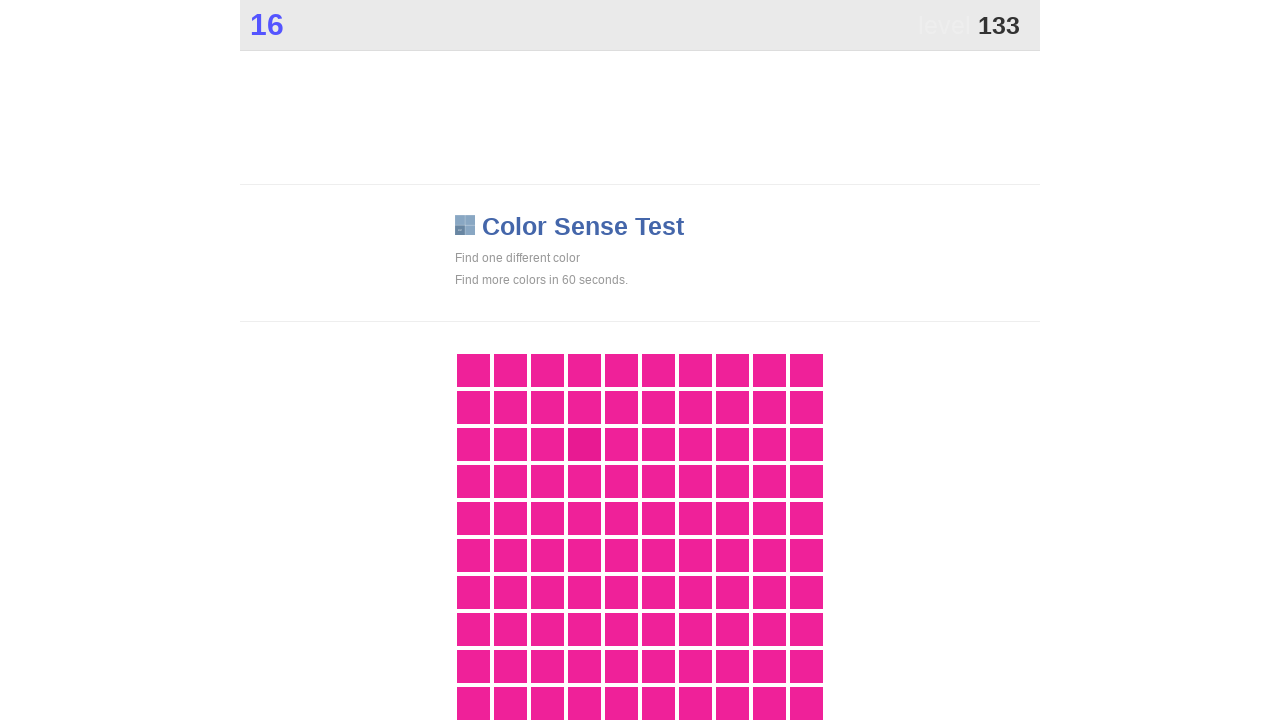

Clicked main game button during rapid clicking phase at (584, 444) on .main
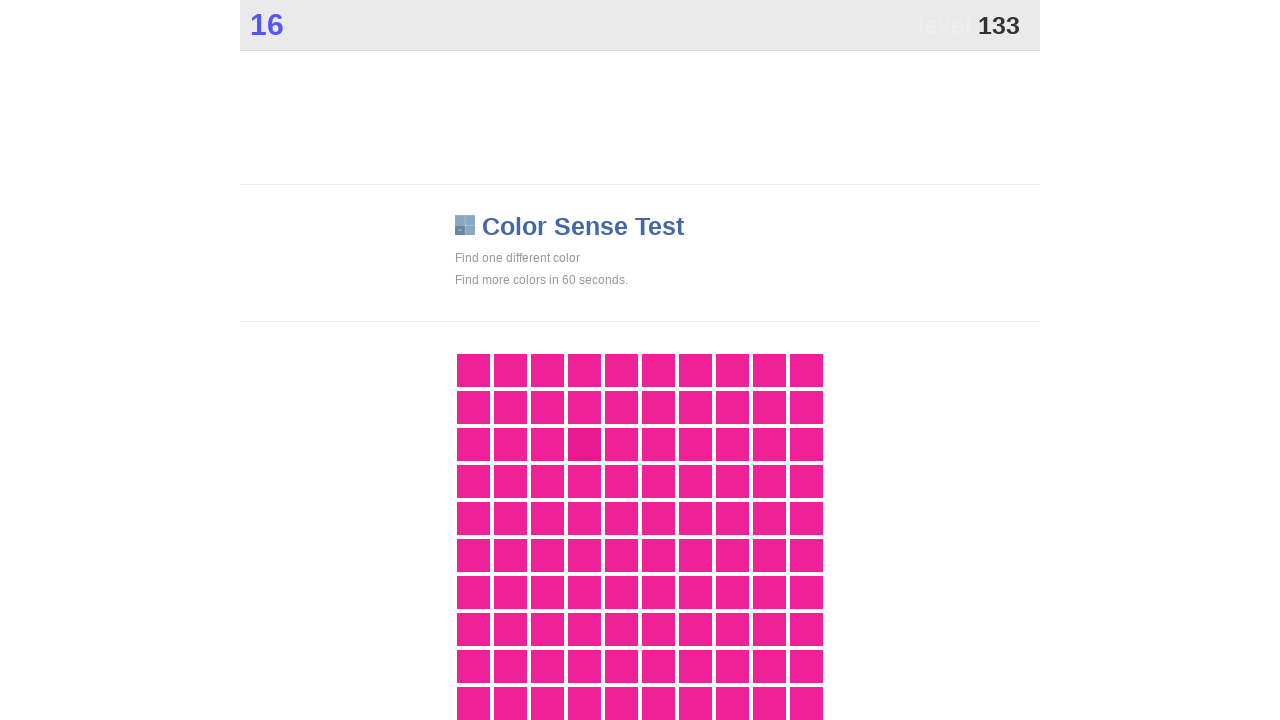

Clicked main game button during rapid clicking phase at (584, 444) on .main
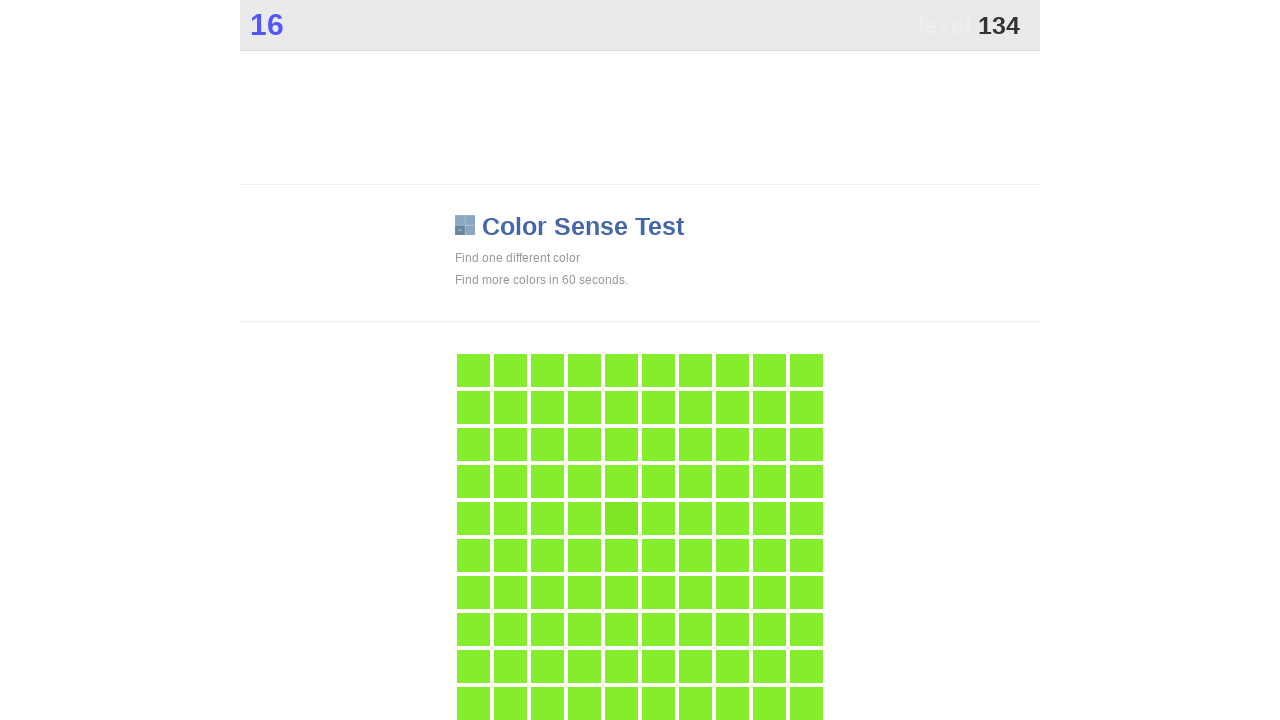

Clicked main game button during rapid clicking phase at (621, 518) on .main
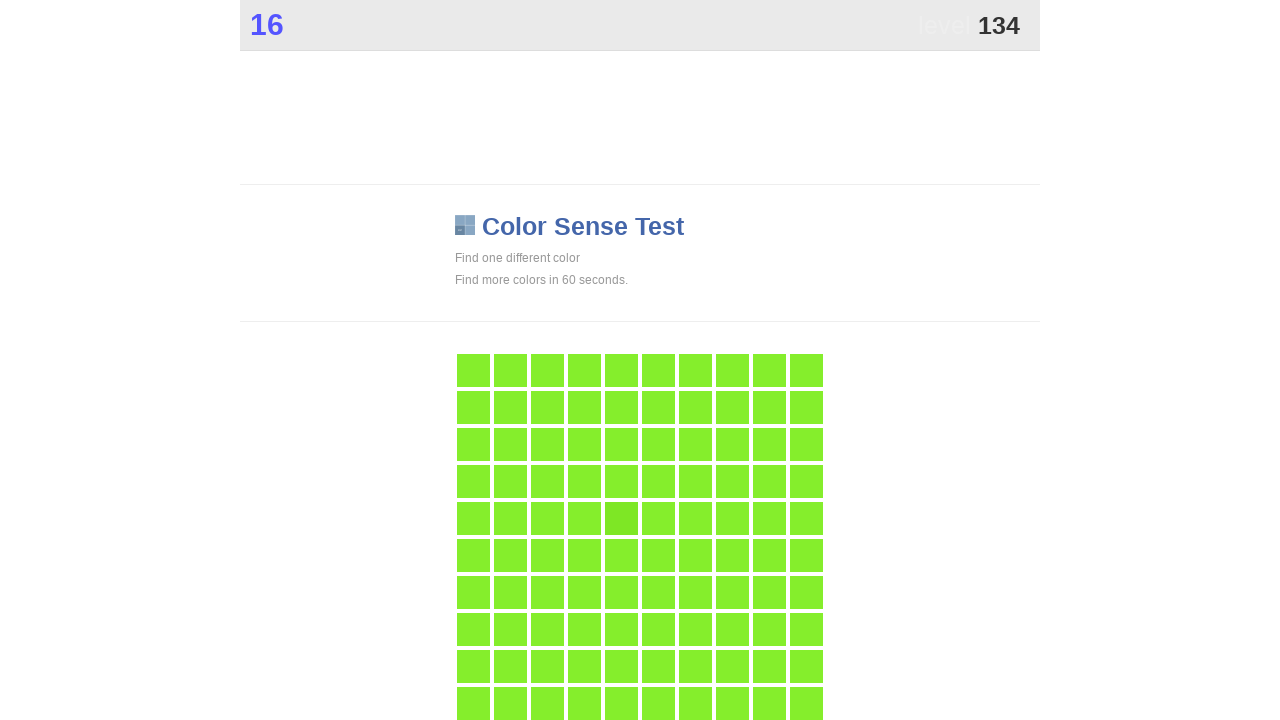

Clicked main game button during rapid clicking phase at (621, 518) on .main
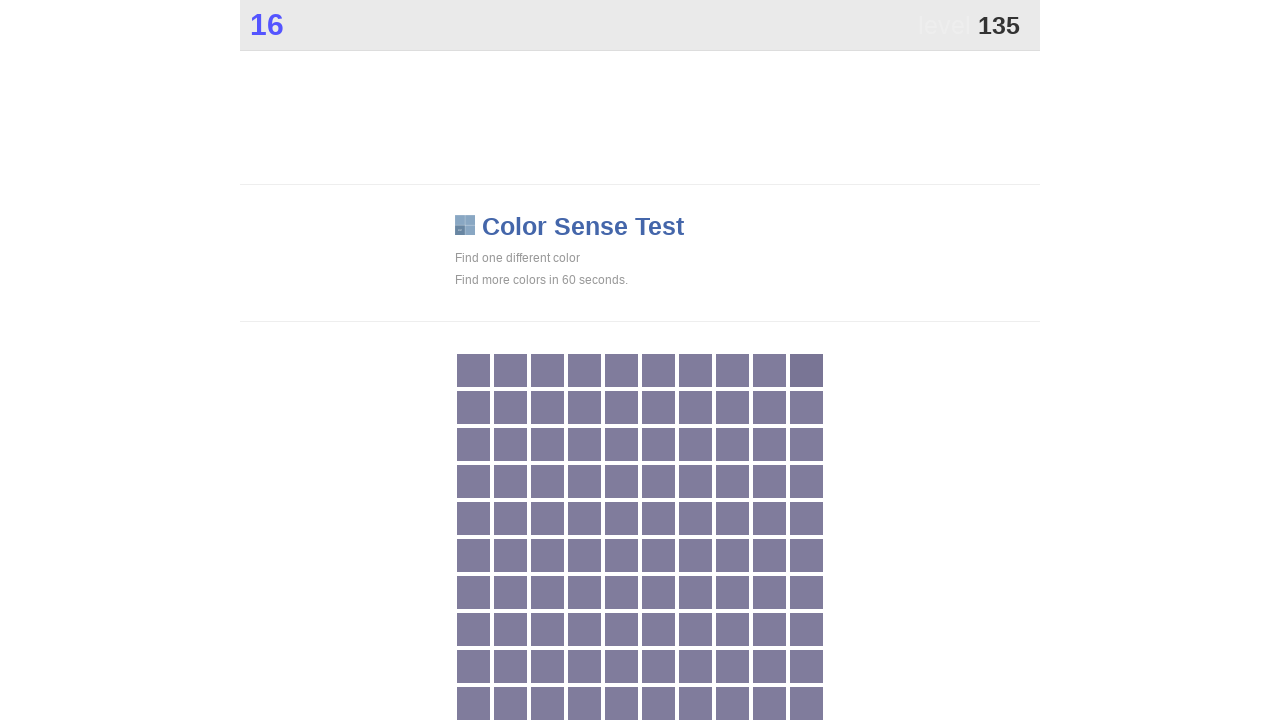

Clicked main game button during rapid clicking phase at (806, 370) on .main
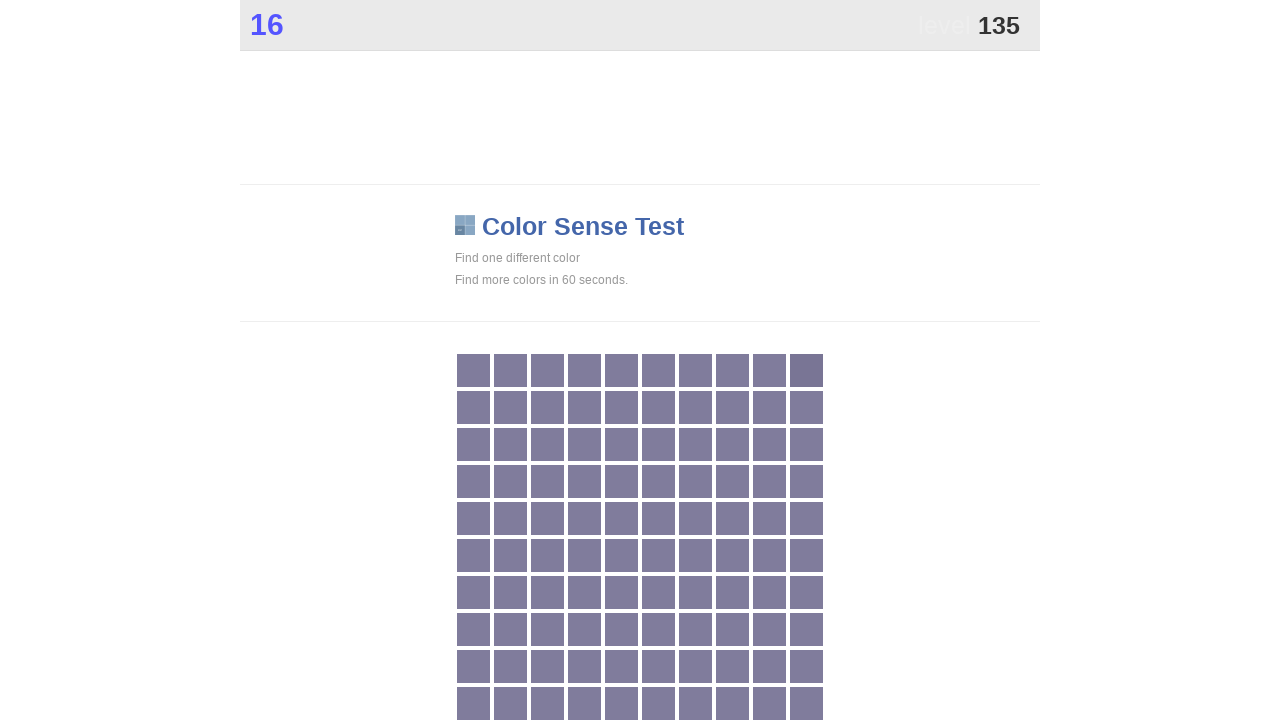

Clicked main game button during rapid clicking phase at (806, 370) on .main
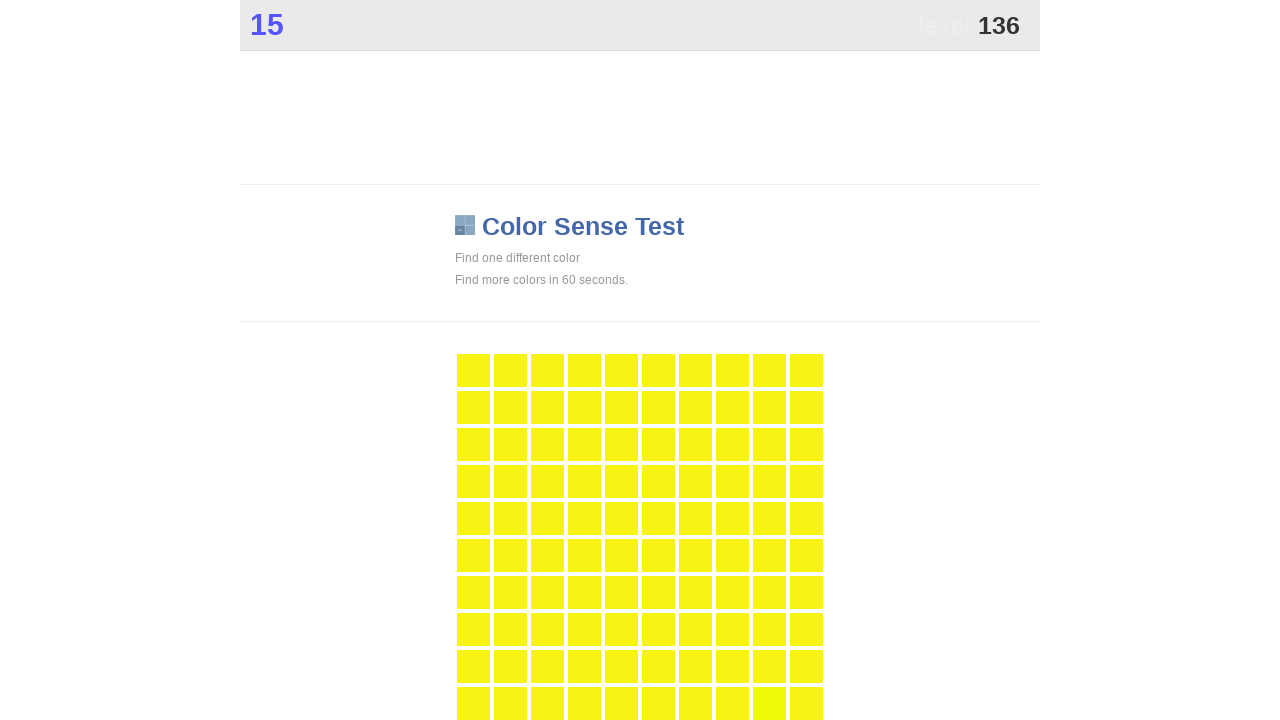

Clicked main game button during rapid clicking phase at (769, 703) on .main
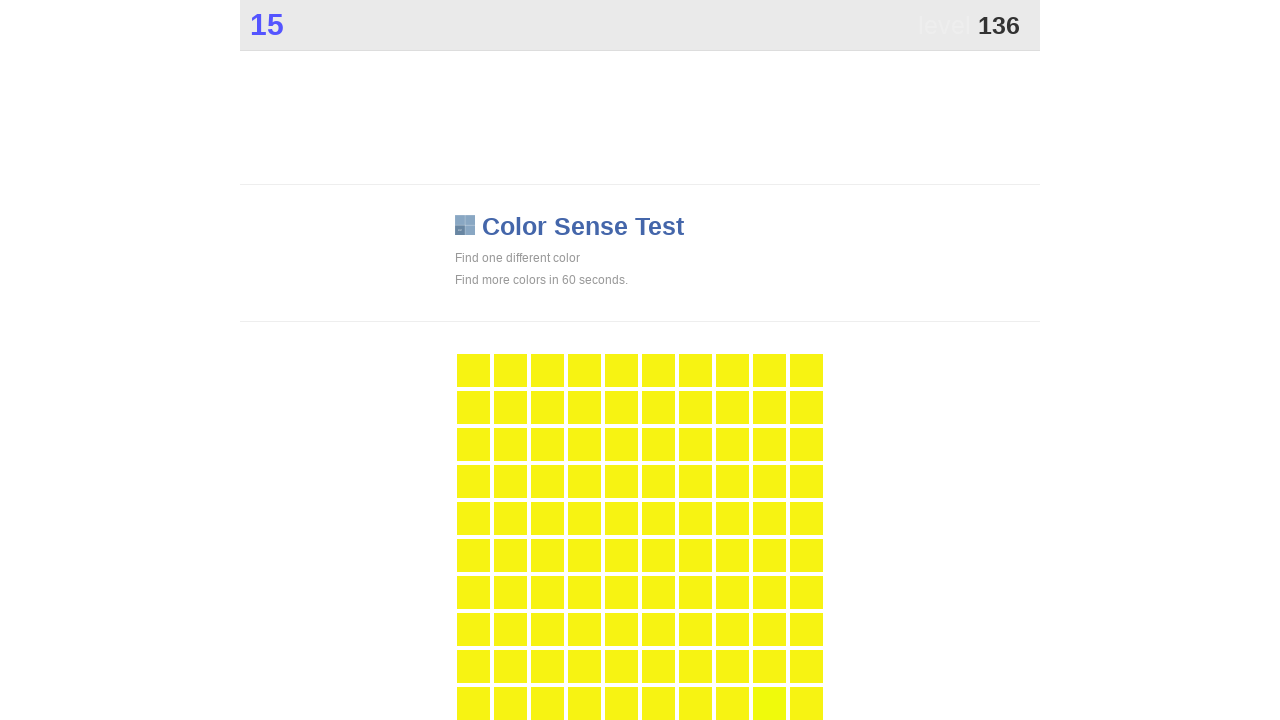

Clicked main game button during rapid clicking phase at (769, 703) on .main
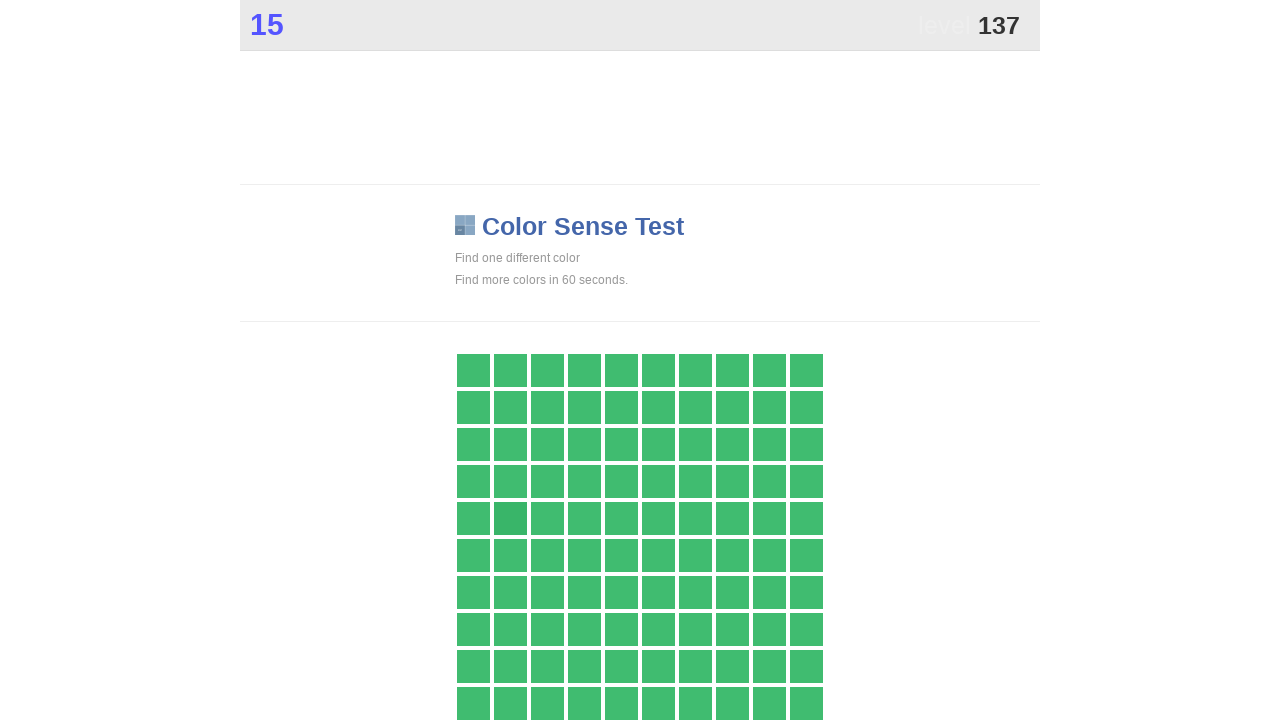

Clicked main game button during rapid clicking phase at (510, 518) on .main
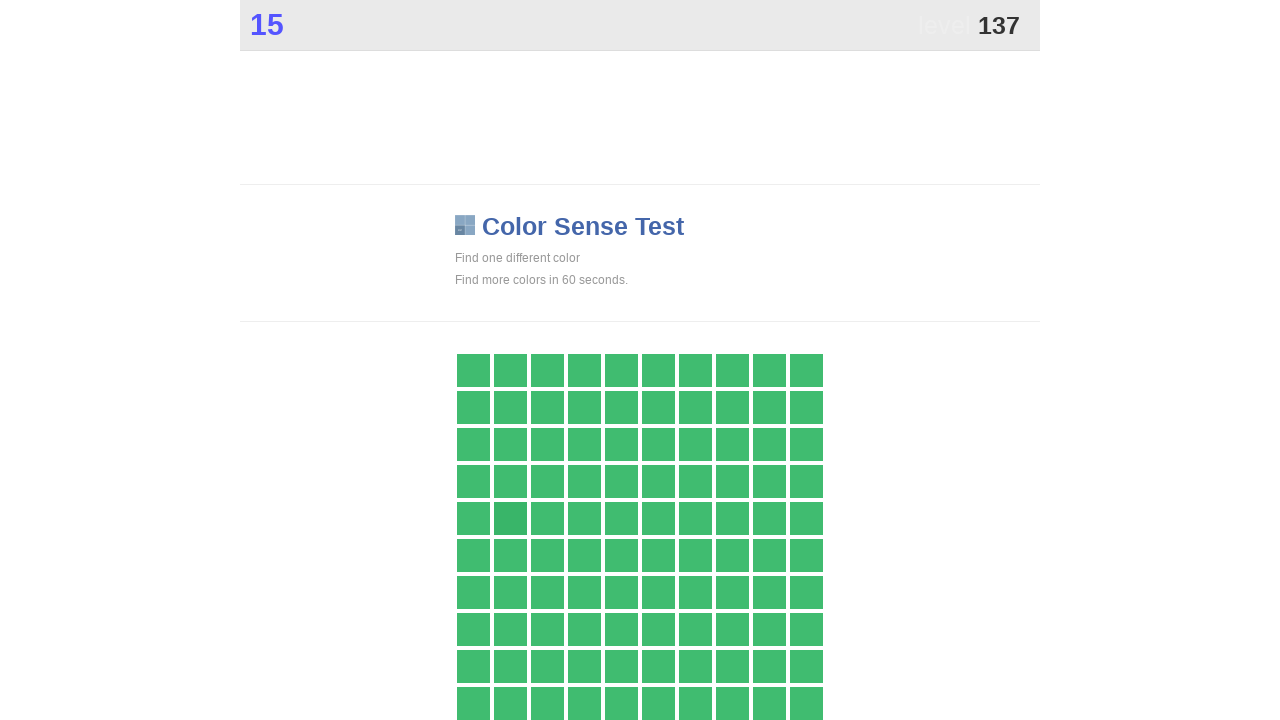

Clicked main game button during rapid clicking phase at (510, 518) on .main
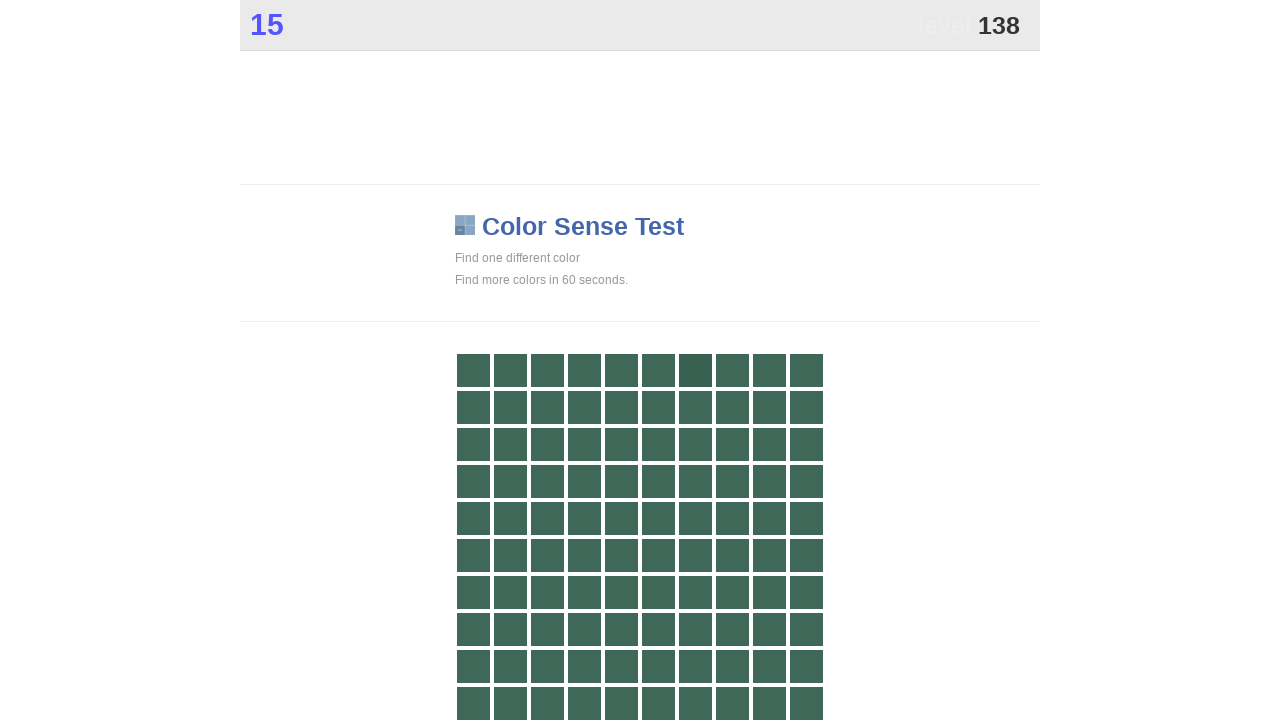

Clicked main game button during rapid clicking phase at (695, 370) on .main
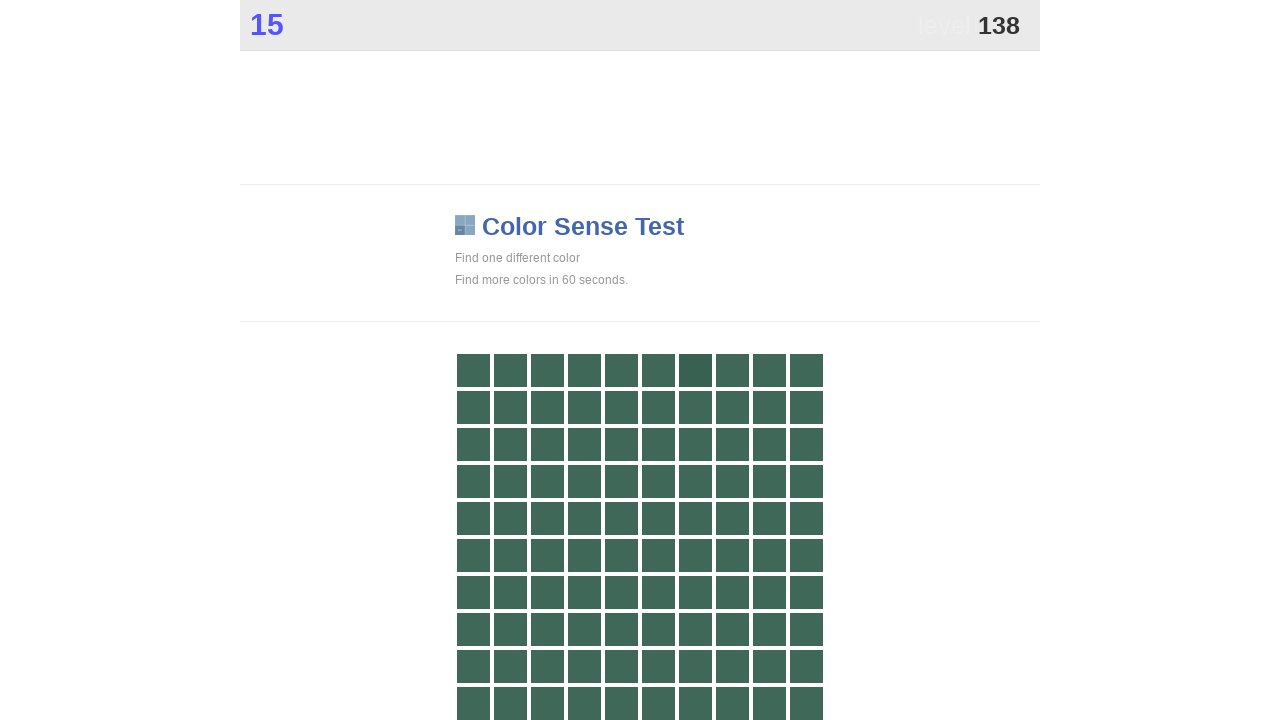

Clicked main game button during rapid clicking phase at (695, 370) on .main
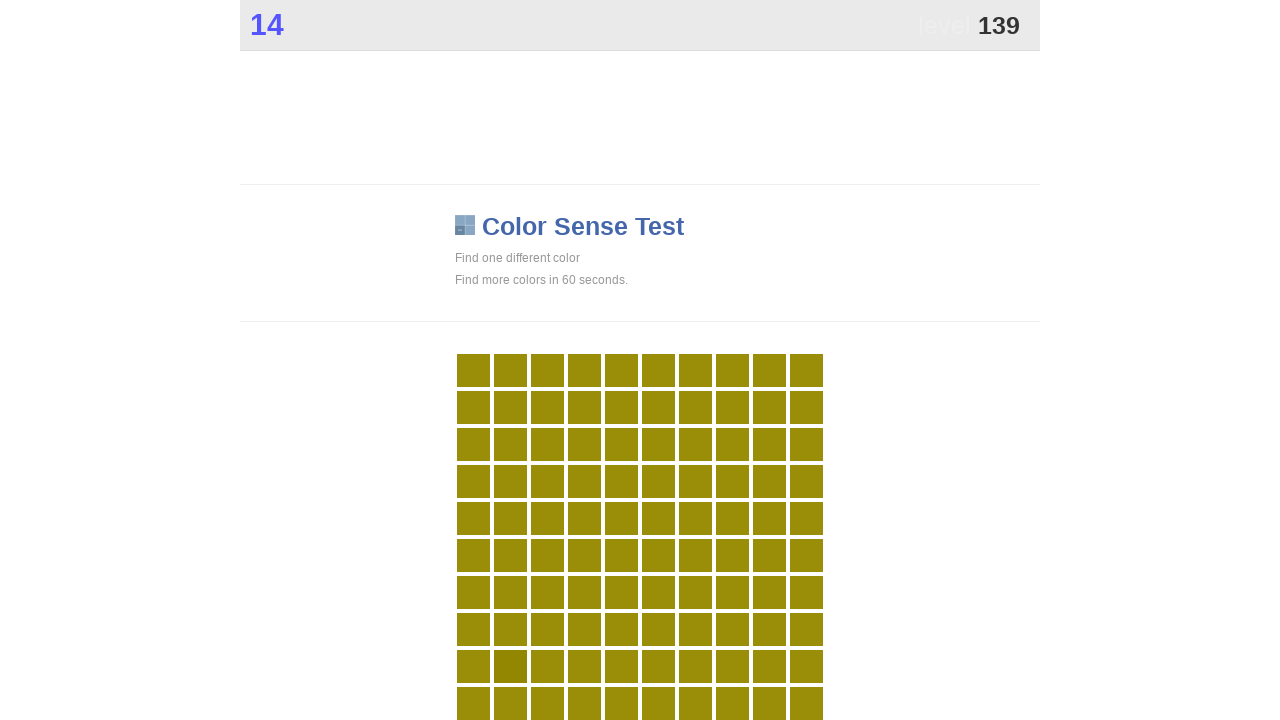

Clicked main game button during rapid clicking phase at (510, 666) on .main
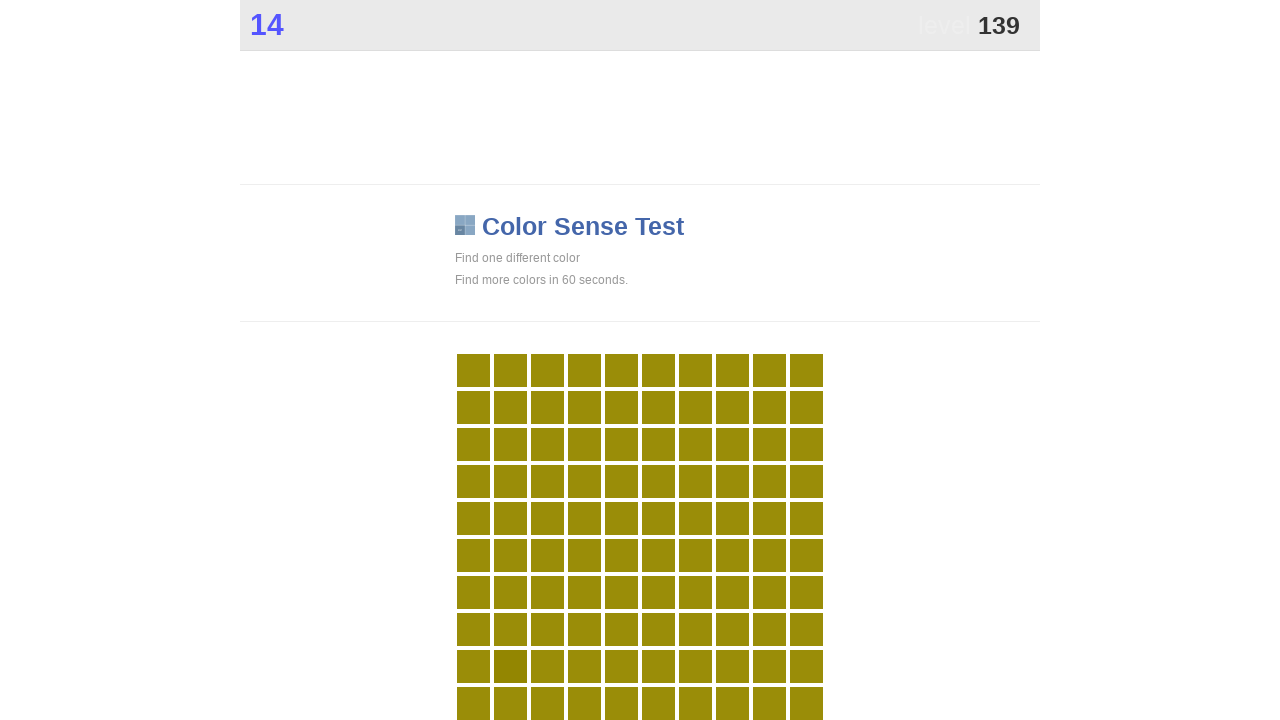

Clicked main game button during rapid clicking phase at (510, 666) on .main
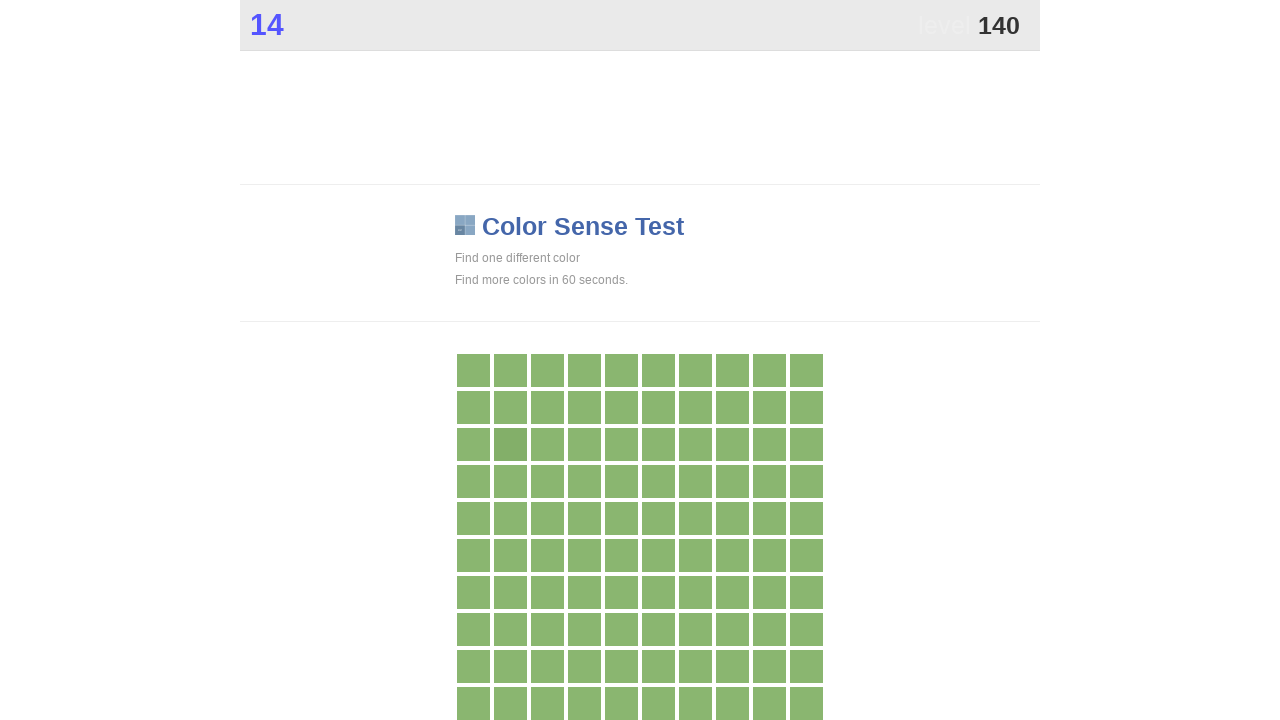

Clicked main game button during rapid clicking phase at (510, 444) on .main
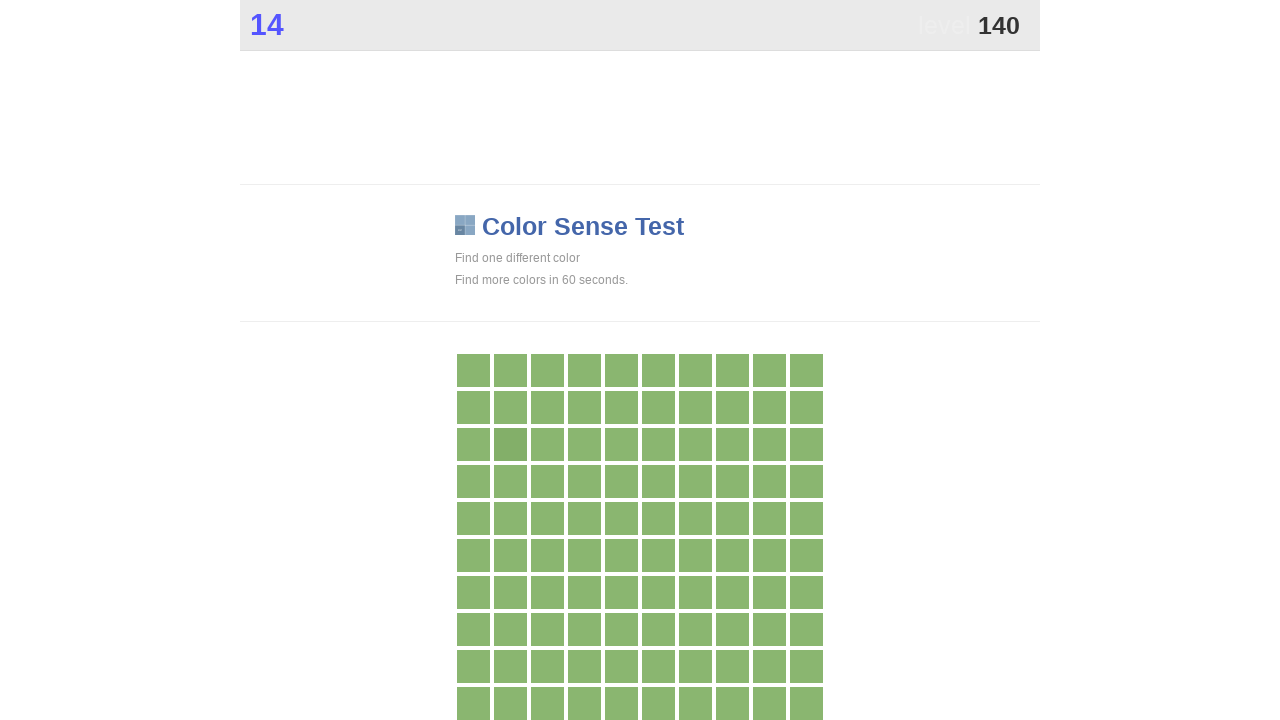

Clicked main game button during rapid clicking phase at (510, 444) on .main
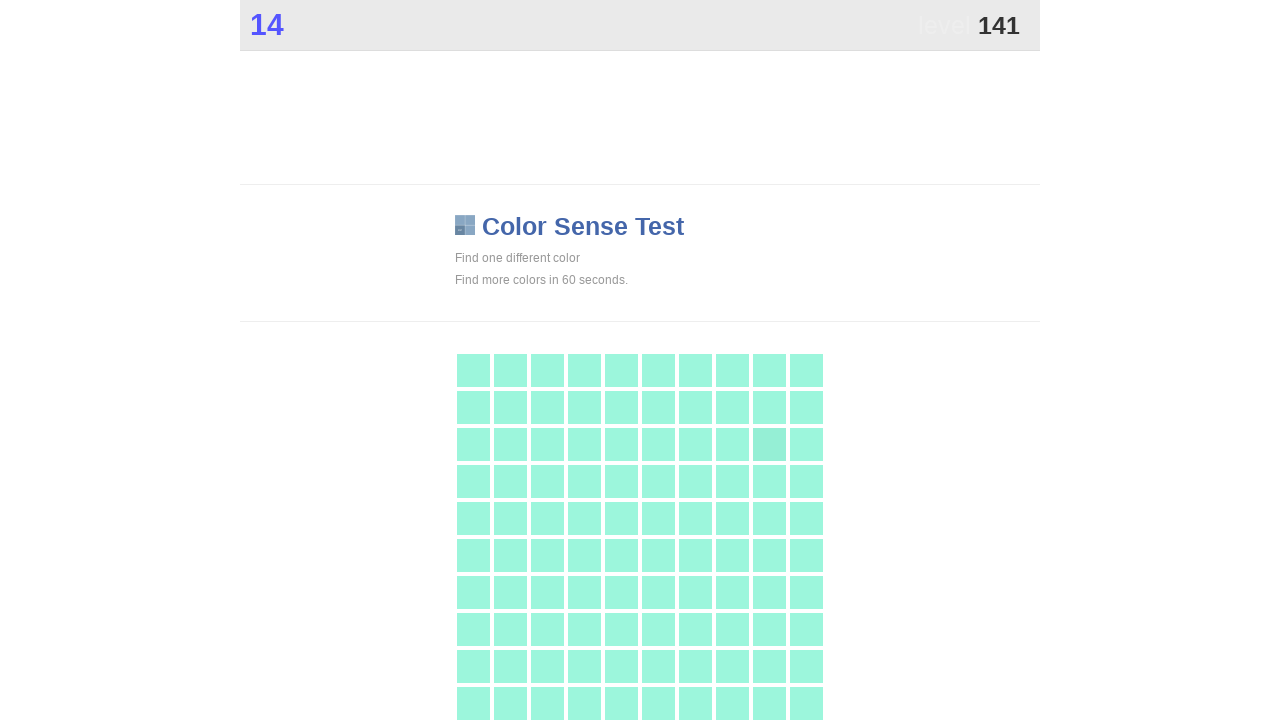

Clicked main game button during rapid clicking phase at (769, 444) on .main
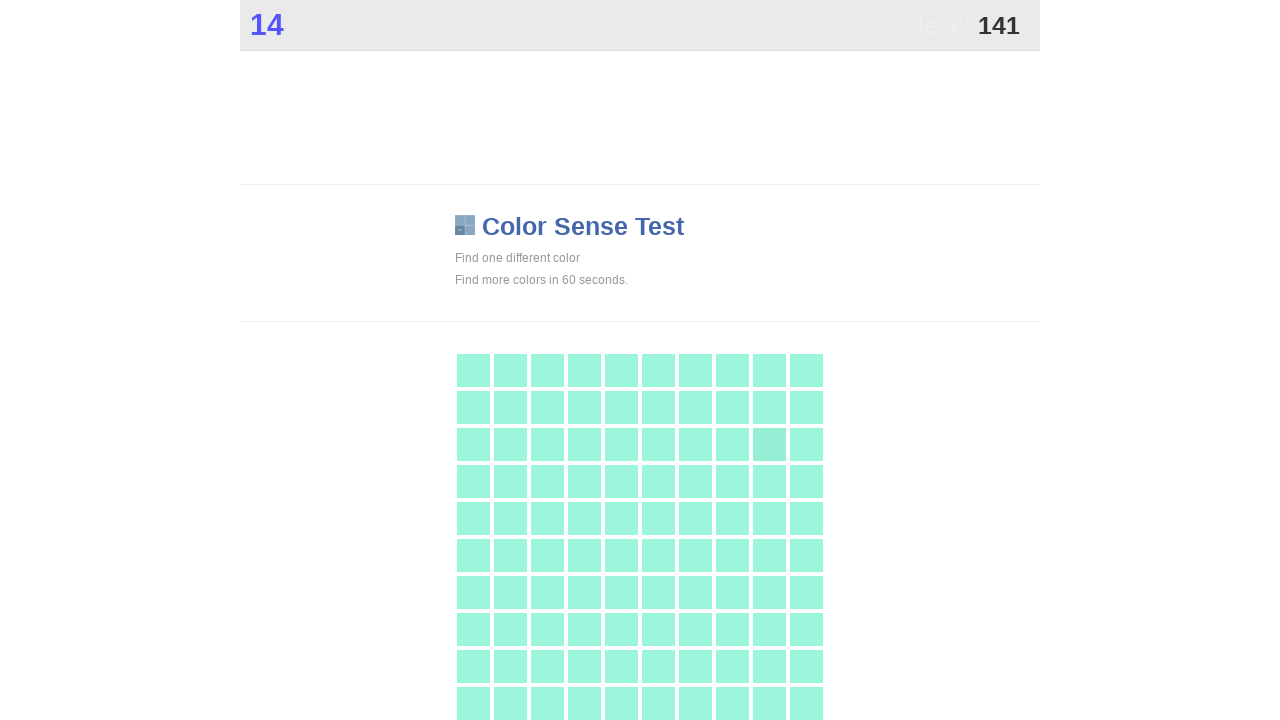

Clicked main game button during rapid clicking phase at (769, 444) on .main
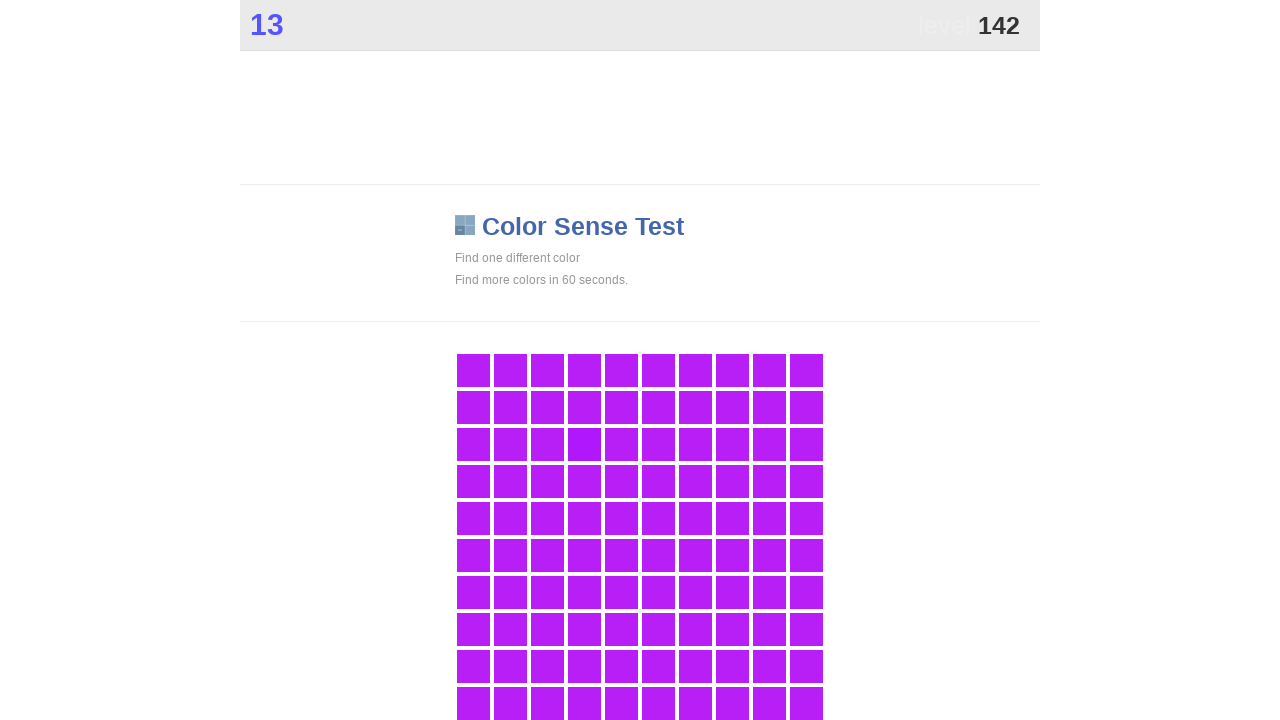

Clicked main game button during rapid clicking phase at (584, 444) on .main
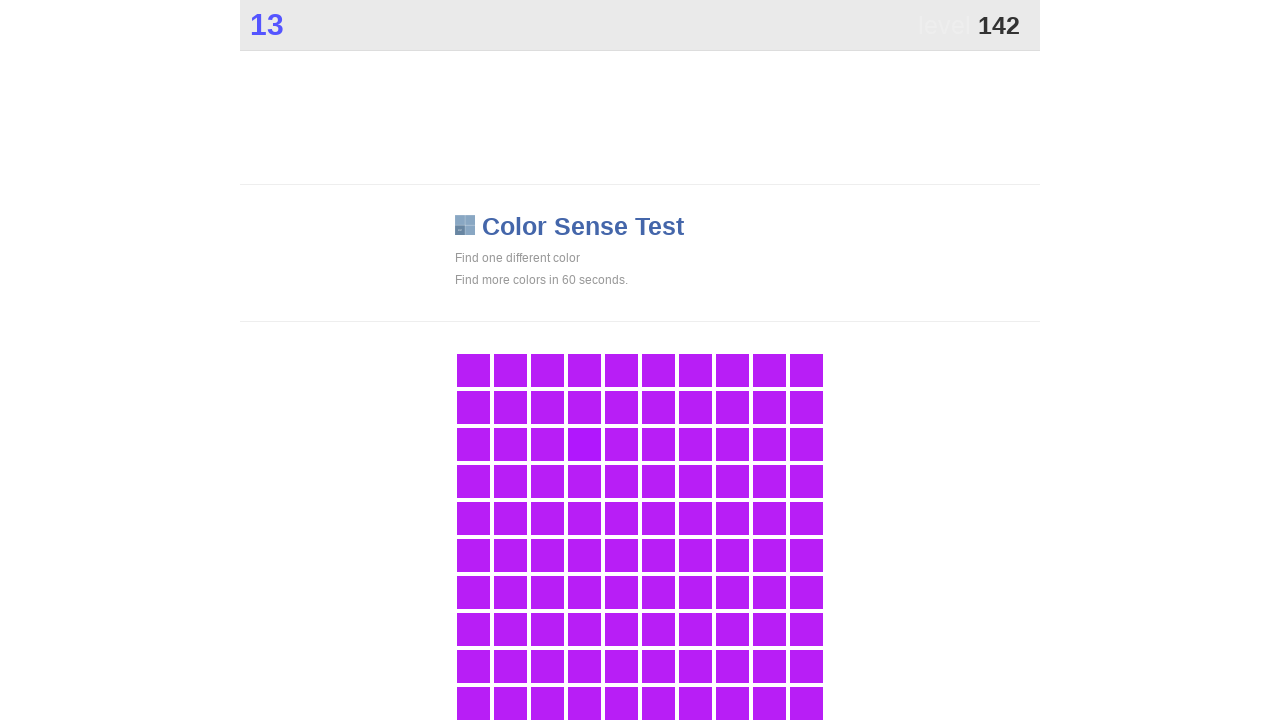

Clicked main game button during rapid clicking phase at (584, 444) on .main
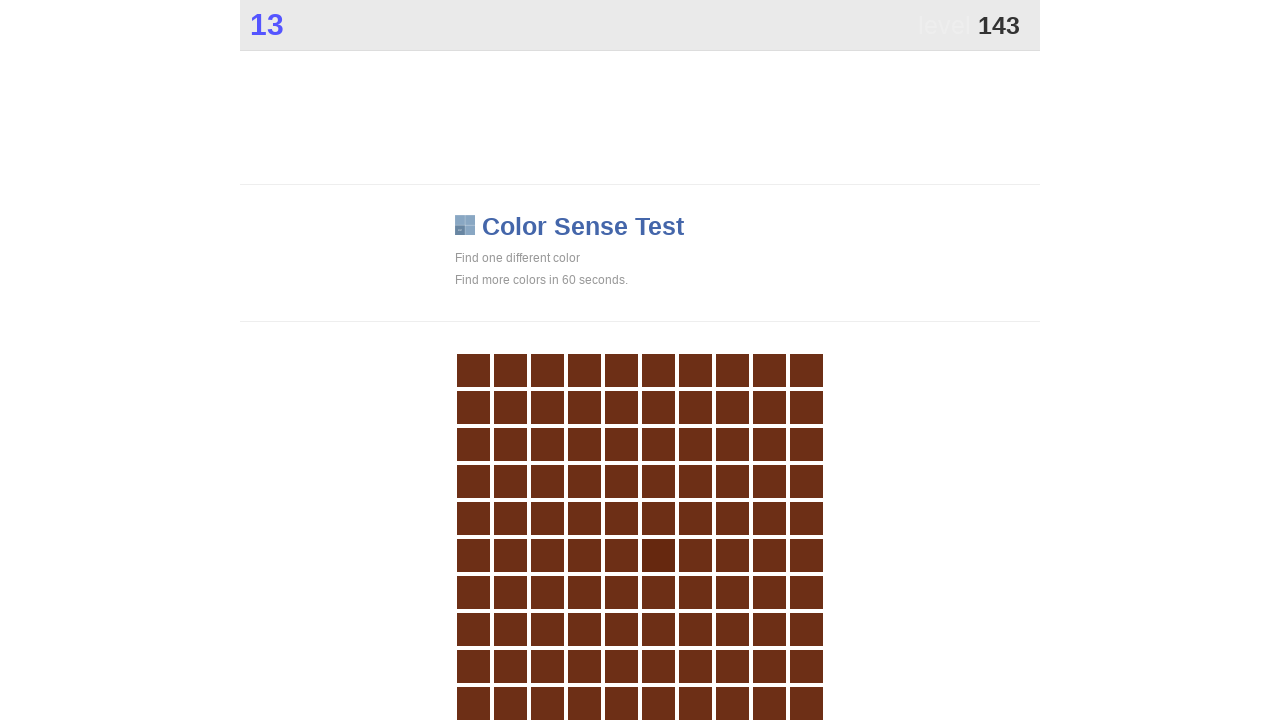

Clicked main game button during rapid clicking phase at (658, 555) on .main
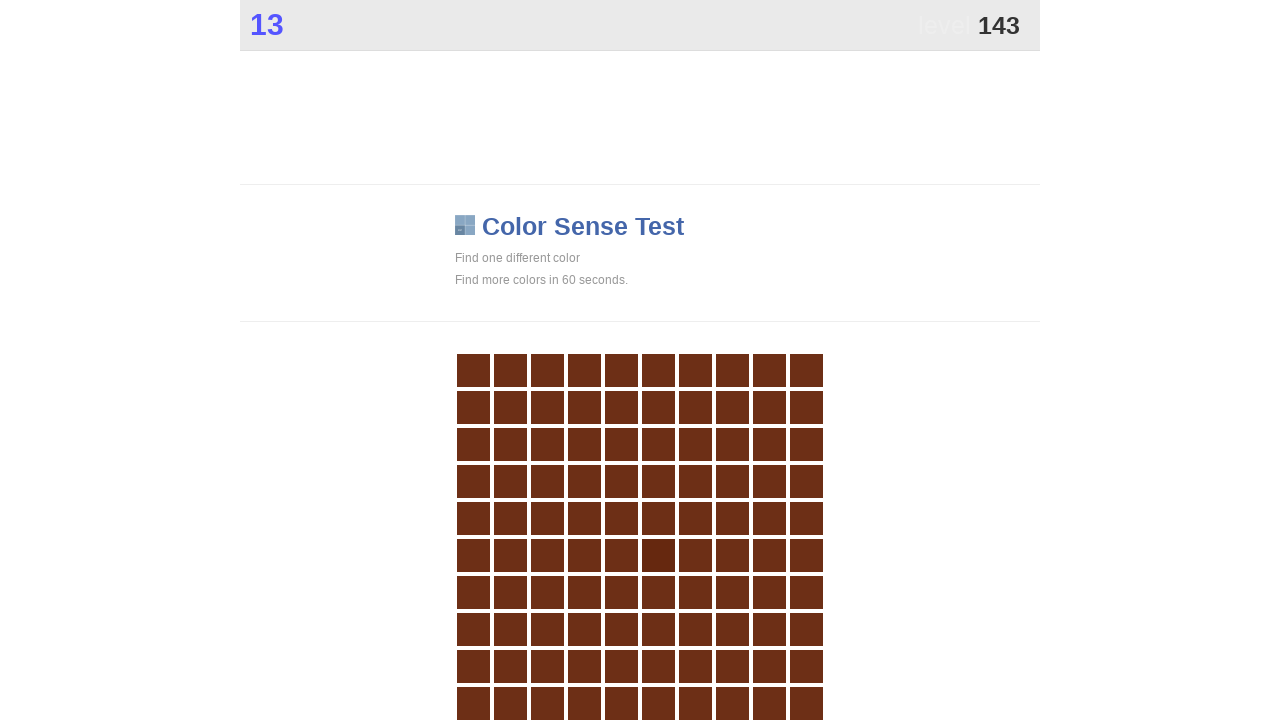

Clicked main game button during rapid clicking phase at (658, 555) on .main
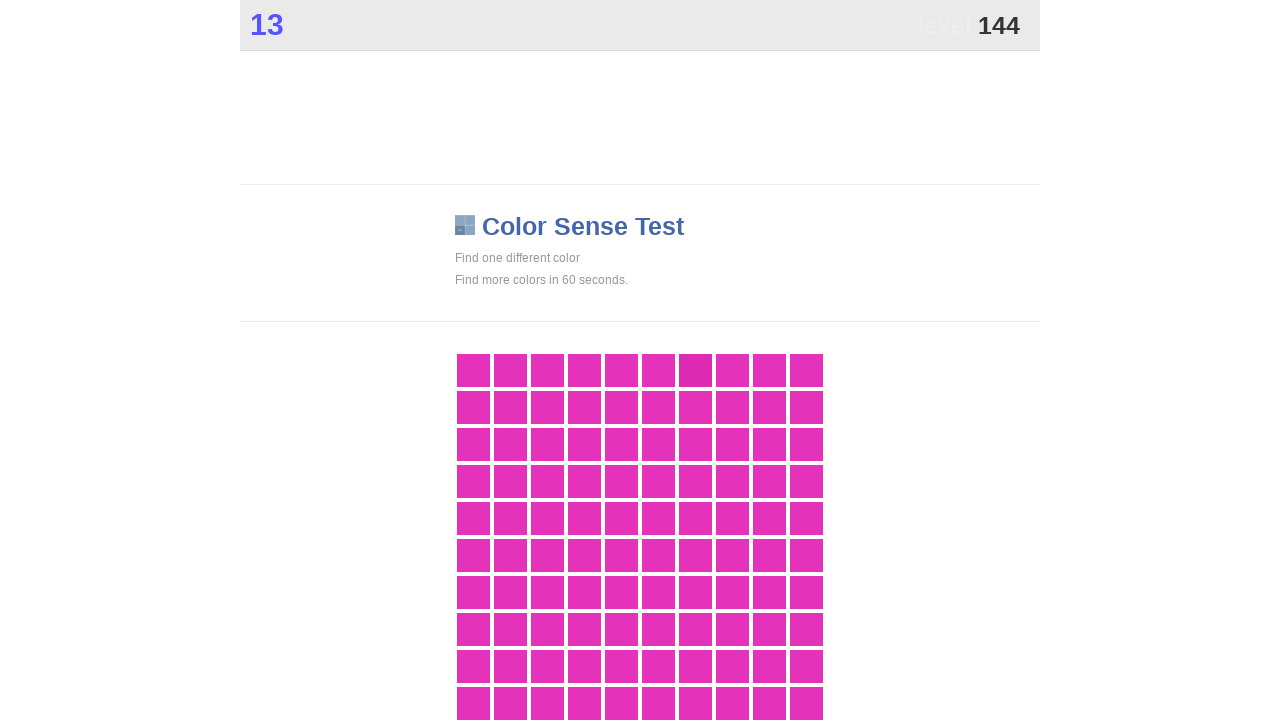

Clicked main game button during rapid clicking phase at (695, 370) on .main
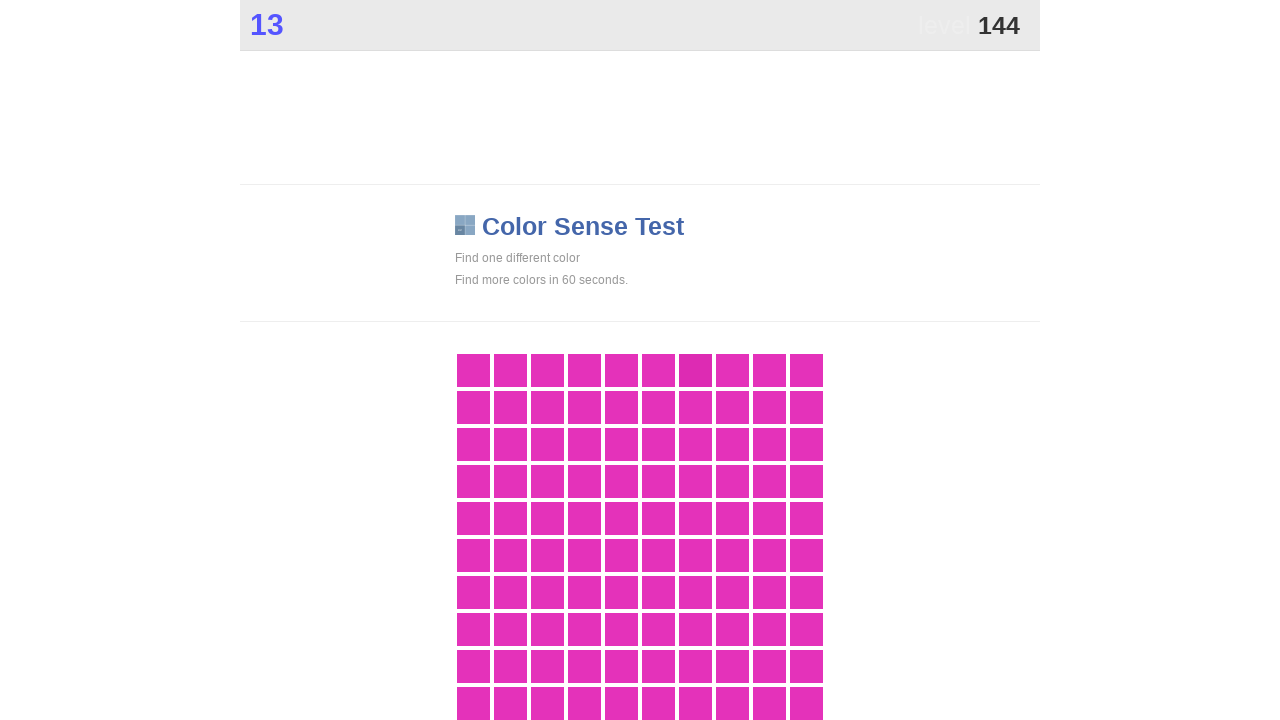

Clicked main game button during rapid clicking phase at (695, 370) on .main
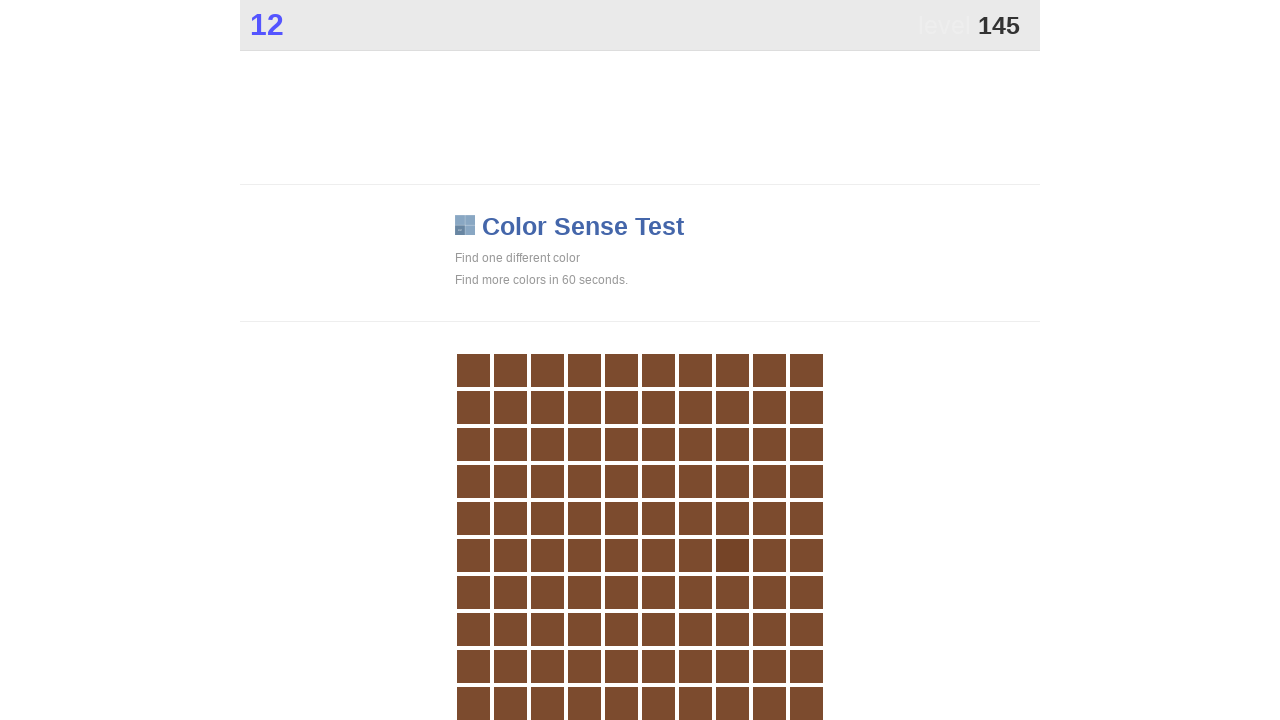

Clicked main game button during rapid clicking phase at (732, 555) on .main
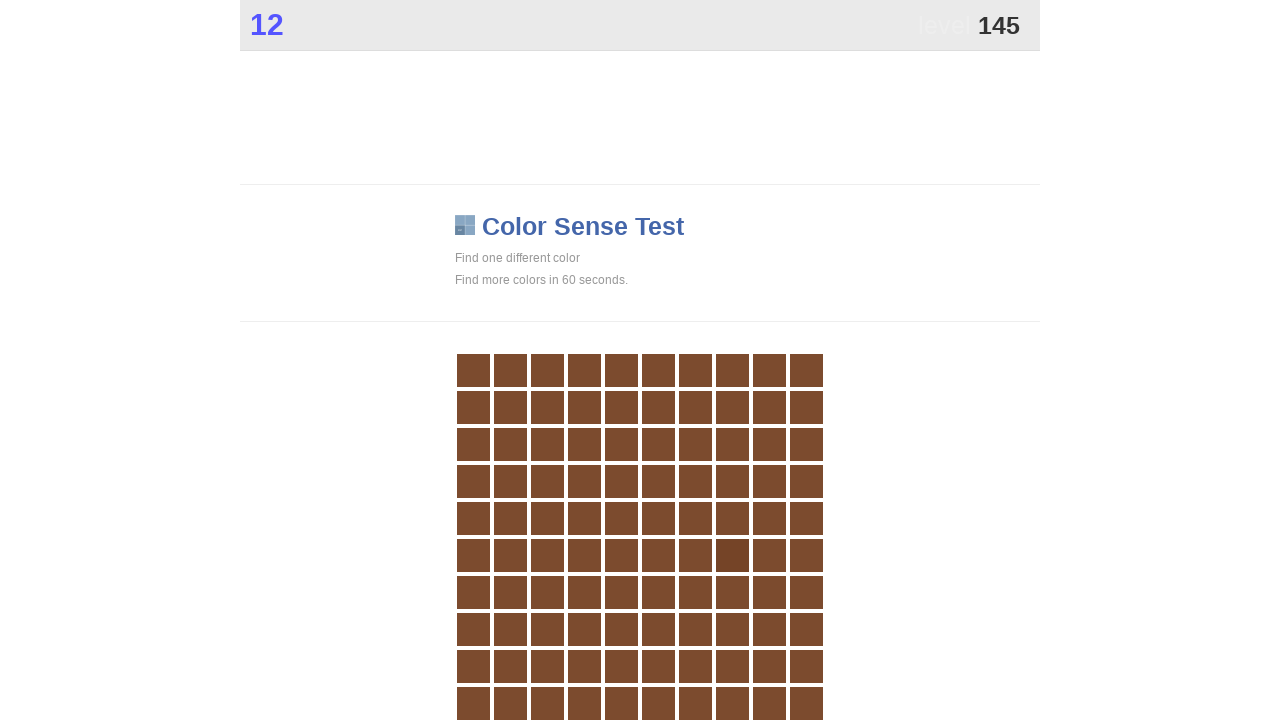

Clicked main game button during rapid clicking phase at (732, 555) on .main
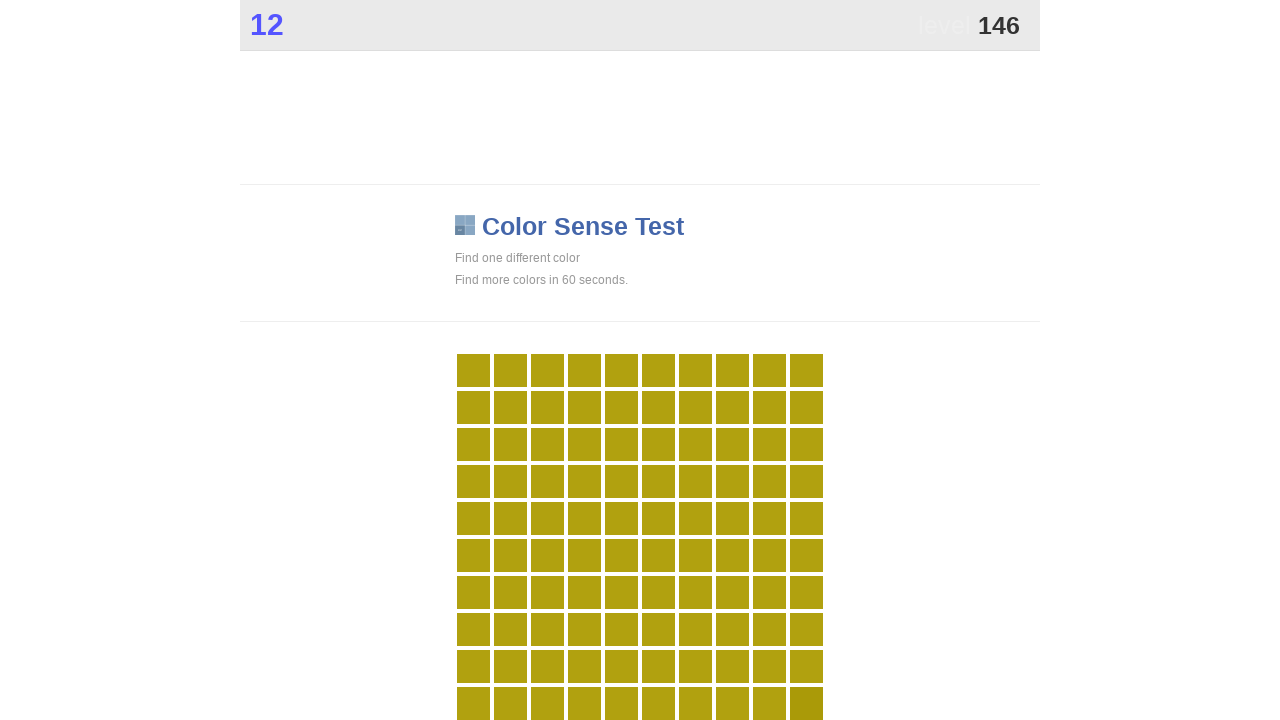

Clicked main game button during rapid clicking phase at (806, 703) on .main
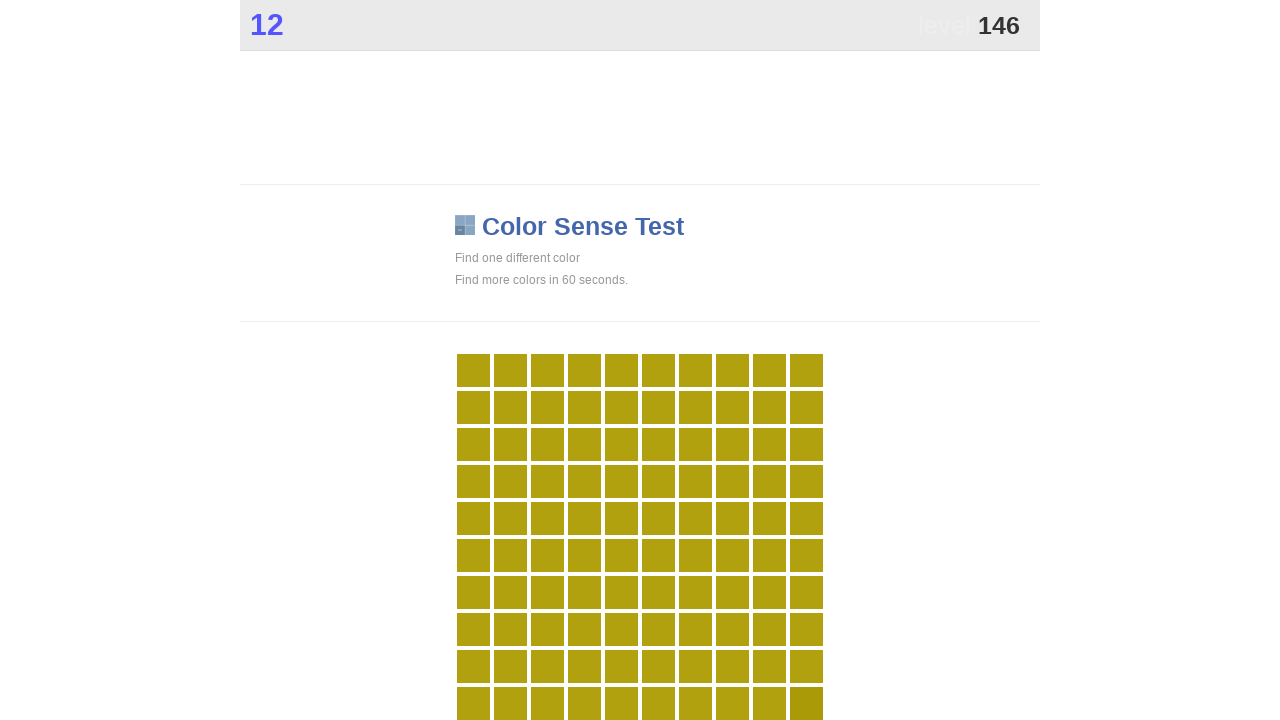

Clicked main game button during rapid clicking phase at (806, 703) on .main
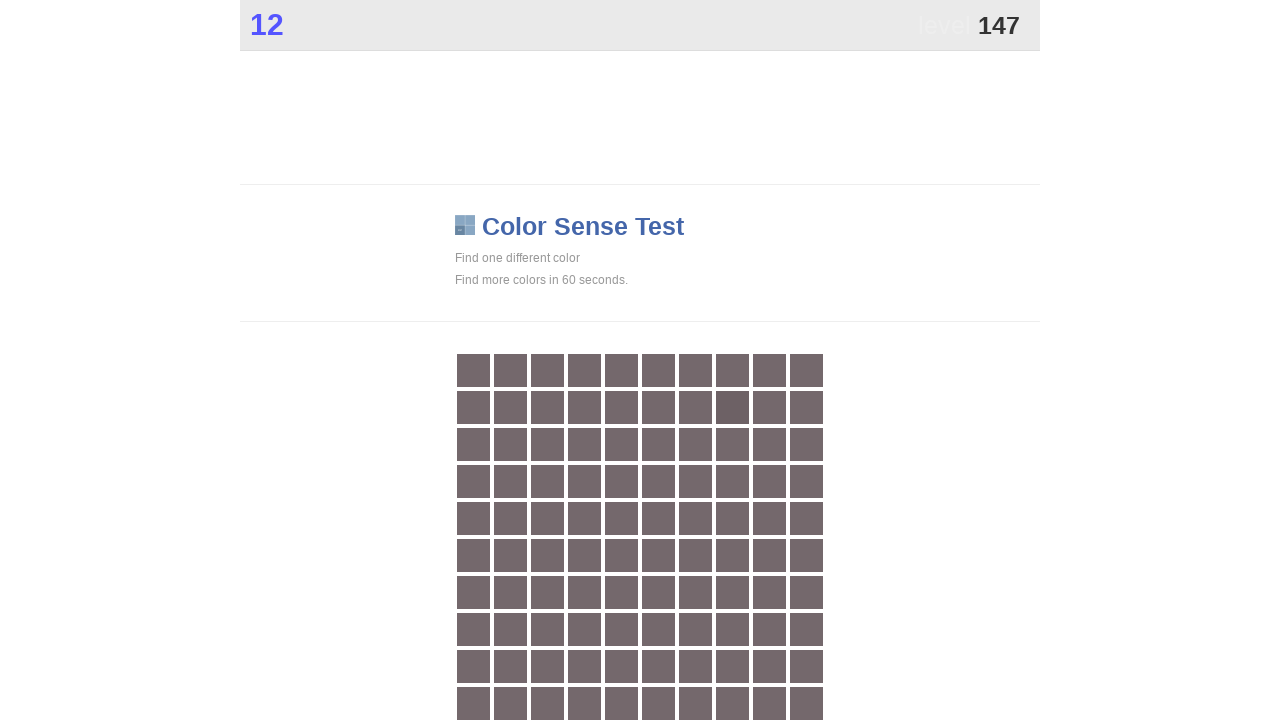

Clicked main game button during rapid clicking phase at (732, 407) on .main
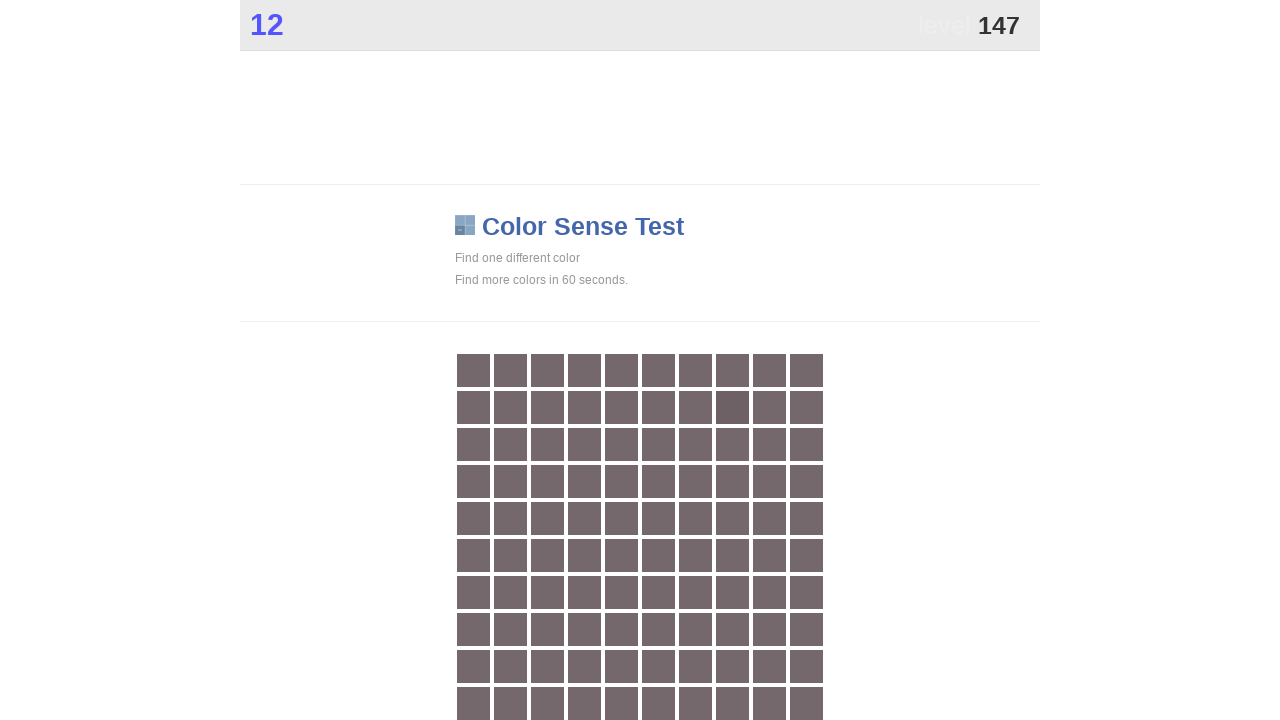

Clicked main game button during rapid clicking phase at (732, 407) on .main
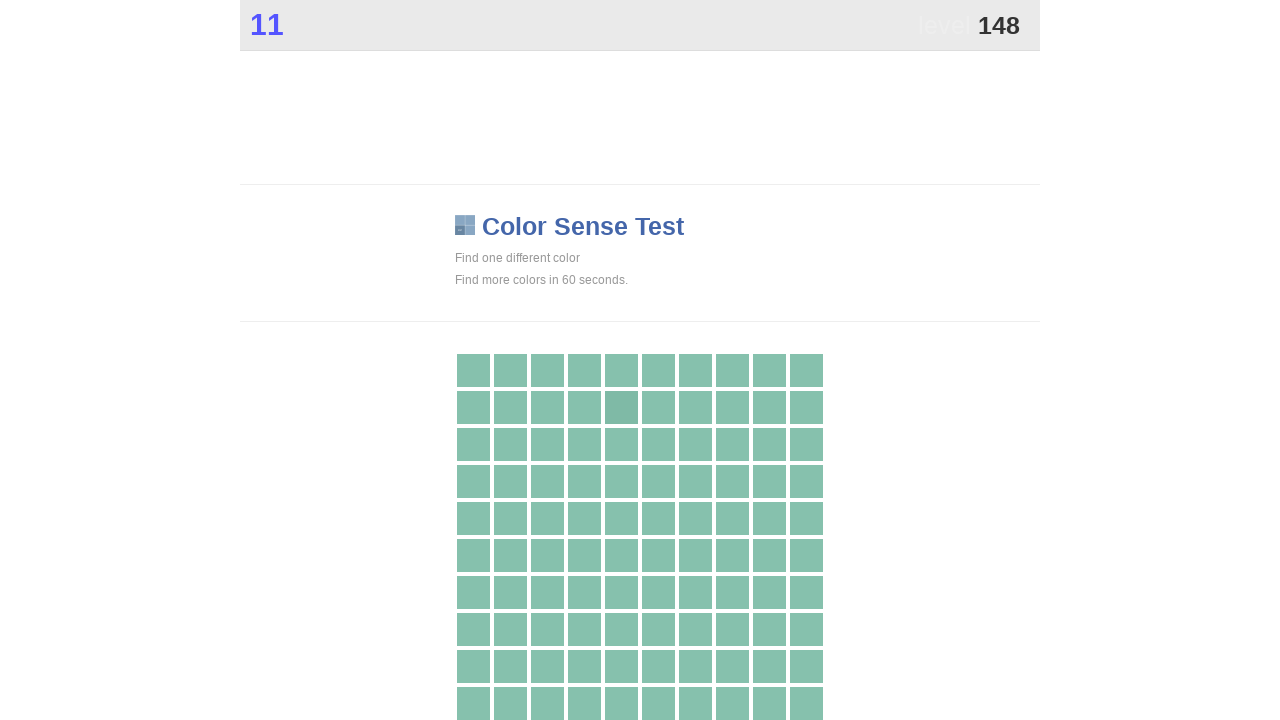

Clicked main game button during rapid clicking phase at (621, 407) on .main
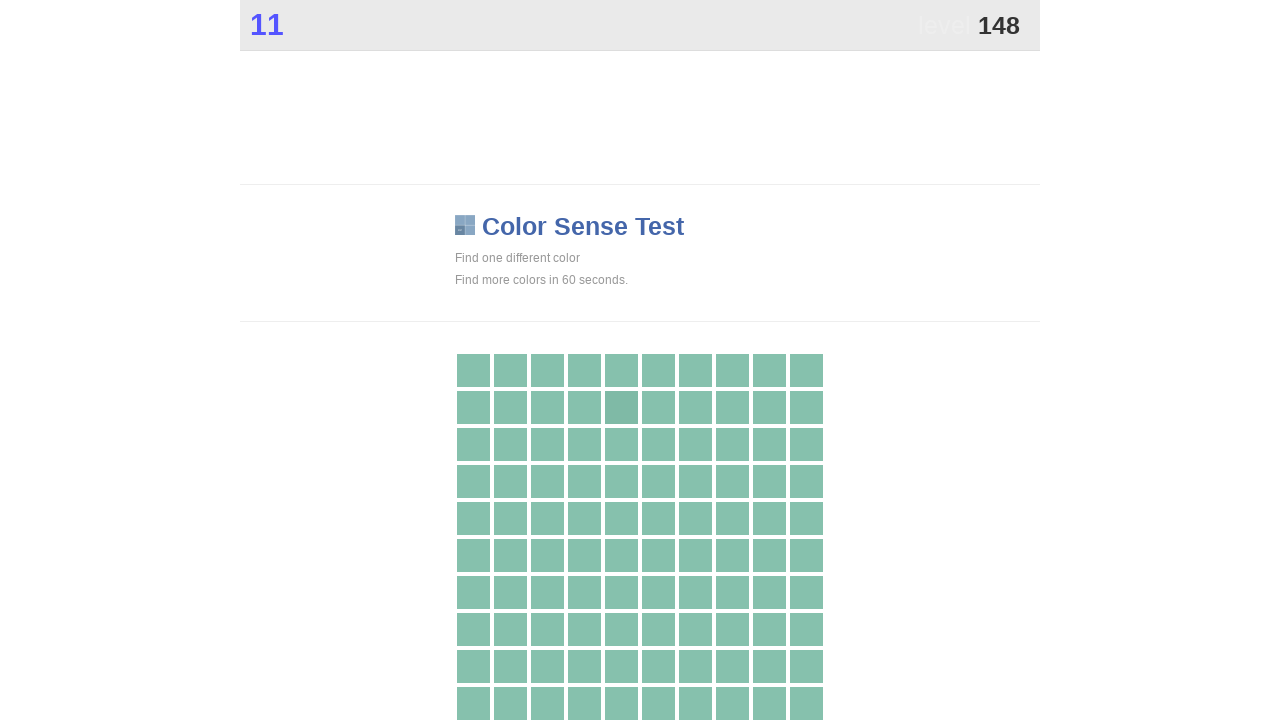

Clicked main game button during rapid clicking phase at (621, 407) on .main
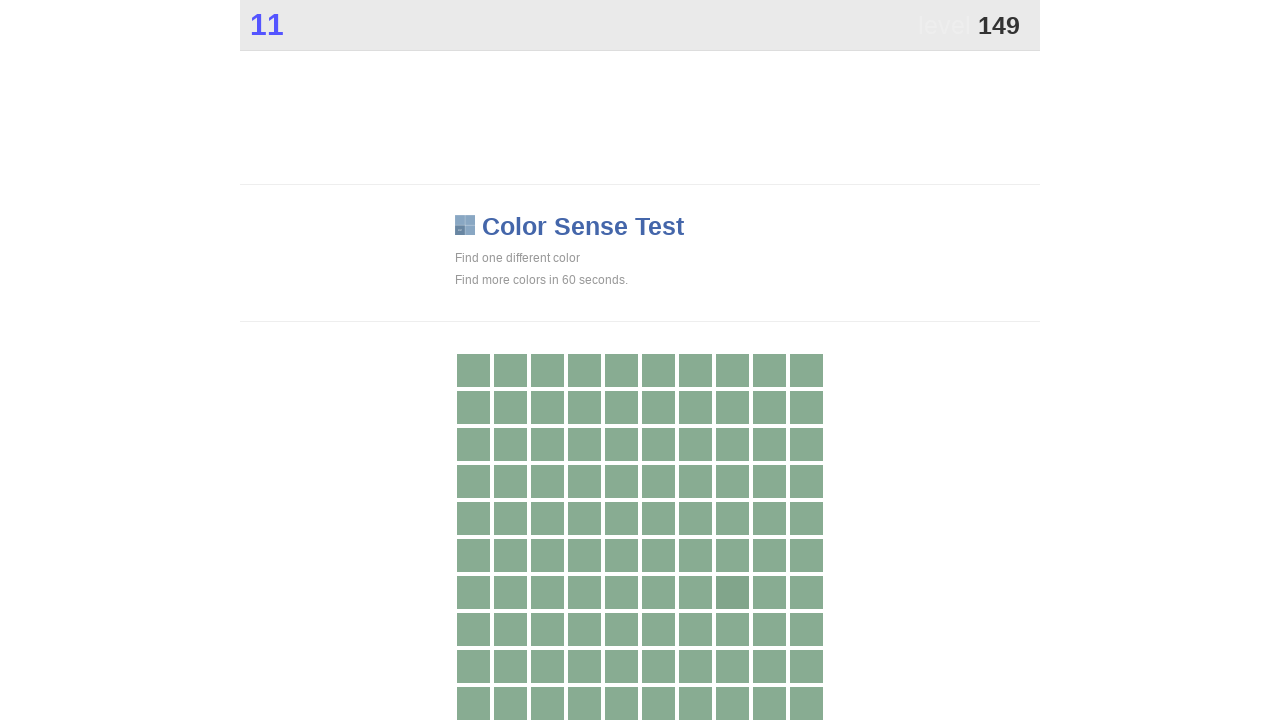

Clicked main game button during rapid clicking phase at (732, 592) on .main
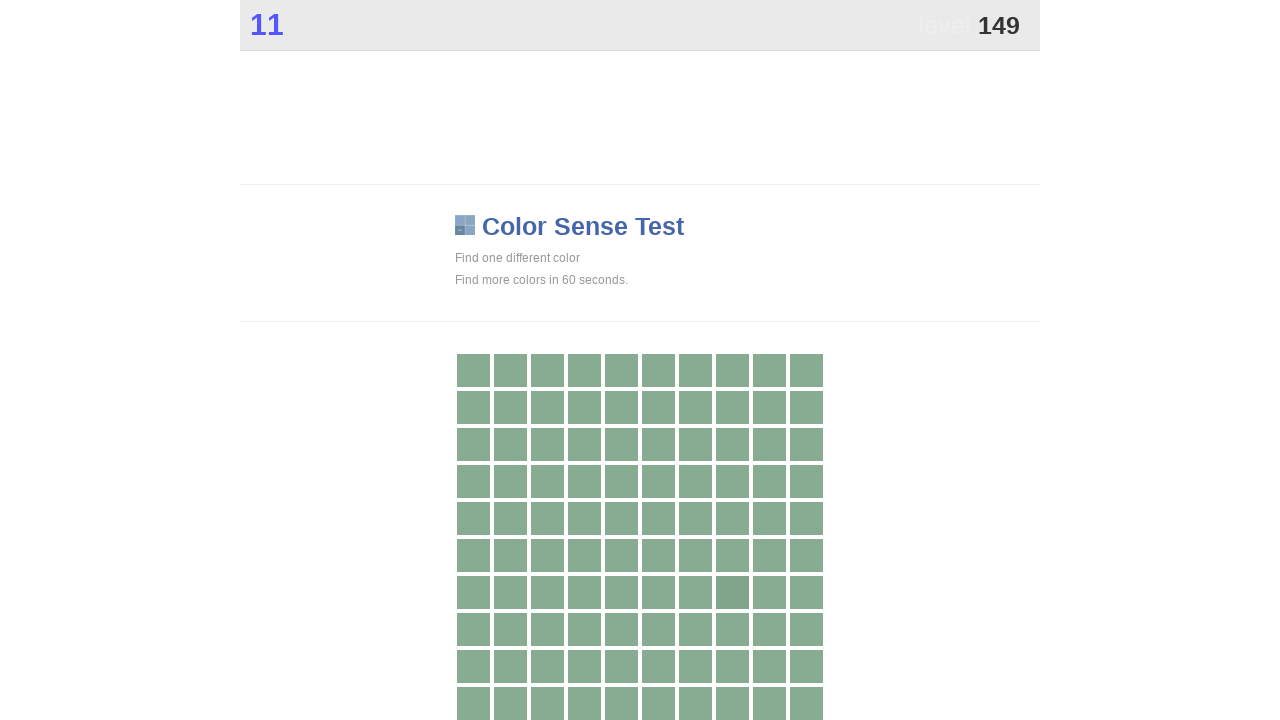

Clicked main game button during rapid clicking phase at (732, 592) on .main
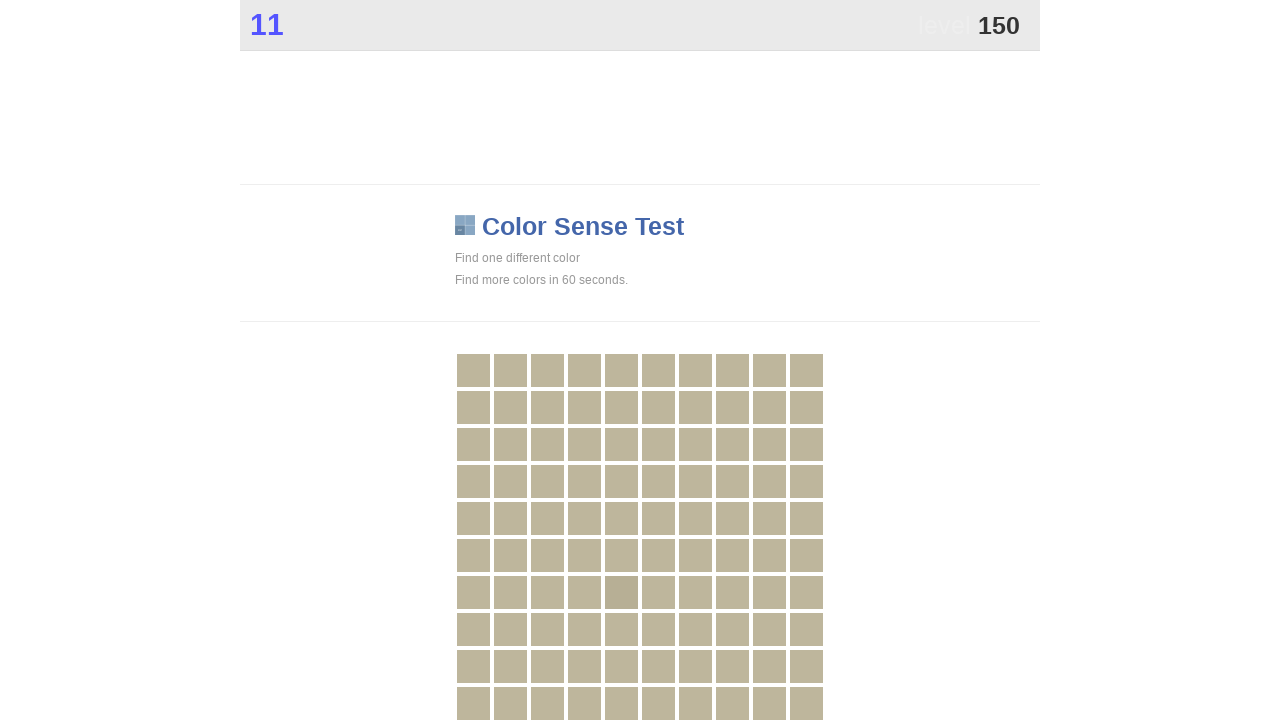

Clicked main game button during rapid clicking phase at (621, 592) on .main
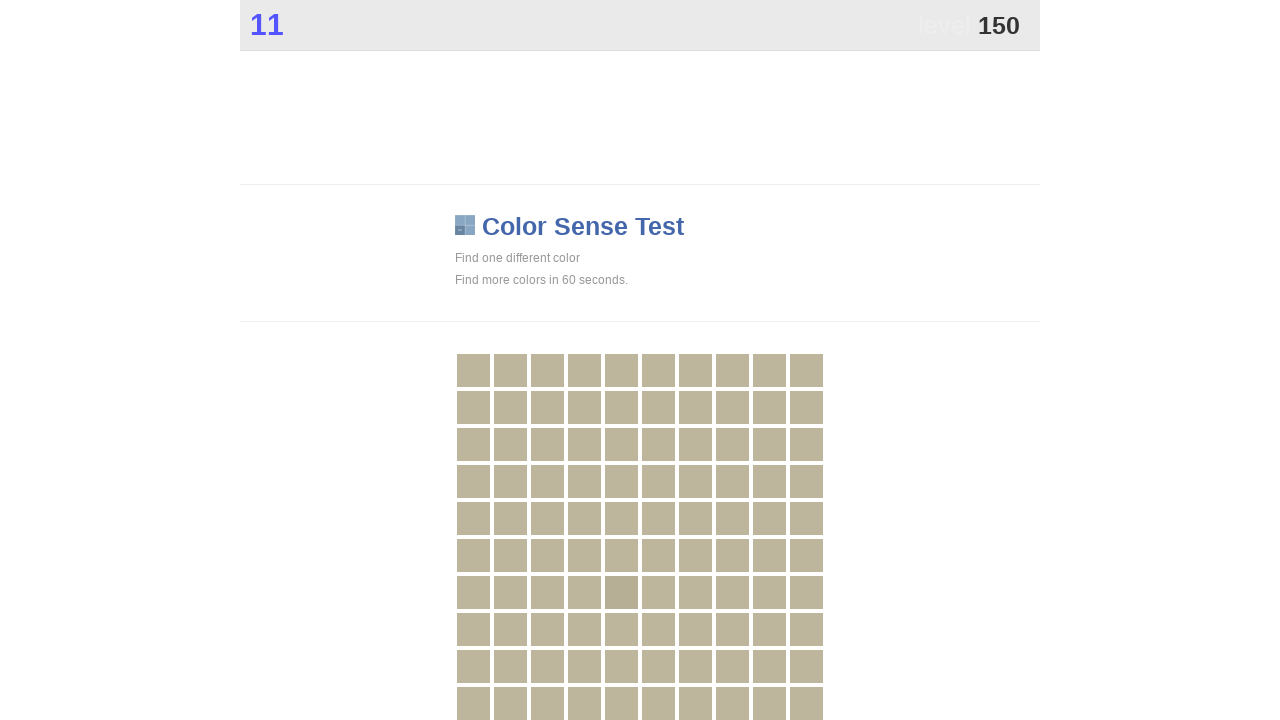

Clicked main game button during rapid clicking phase at (621, 592) on .main
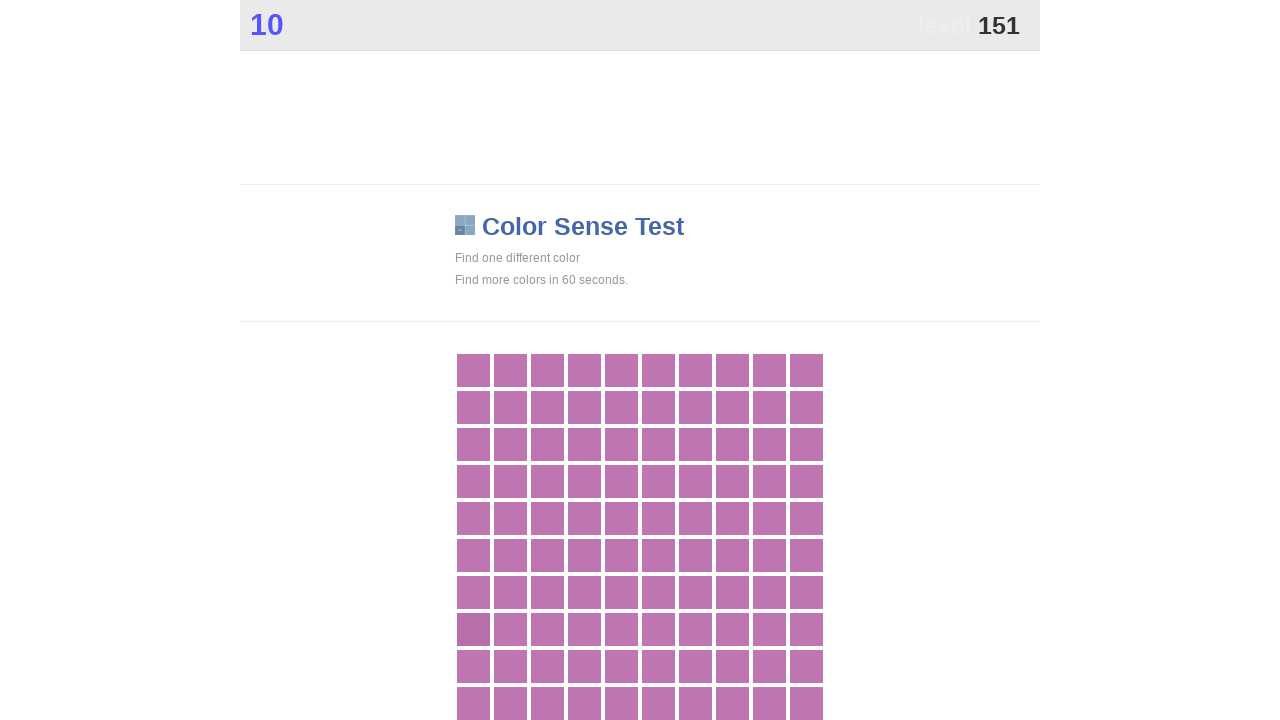

Clicked main game button during rapid clicking phase at (473, 629) on .main
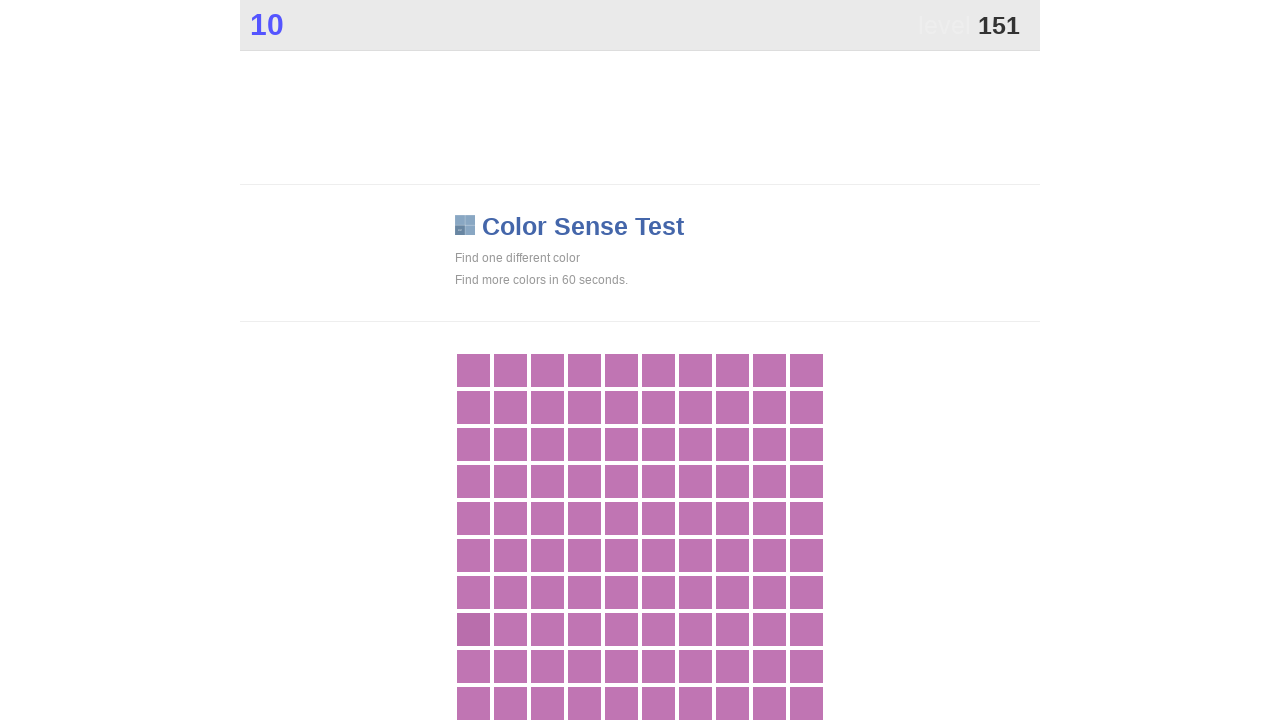

Clicked main game button during rapid clicking phase at (473, 629) on .main
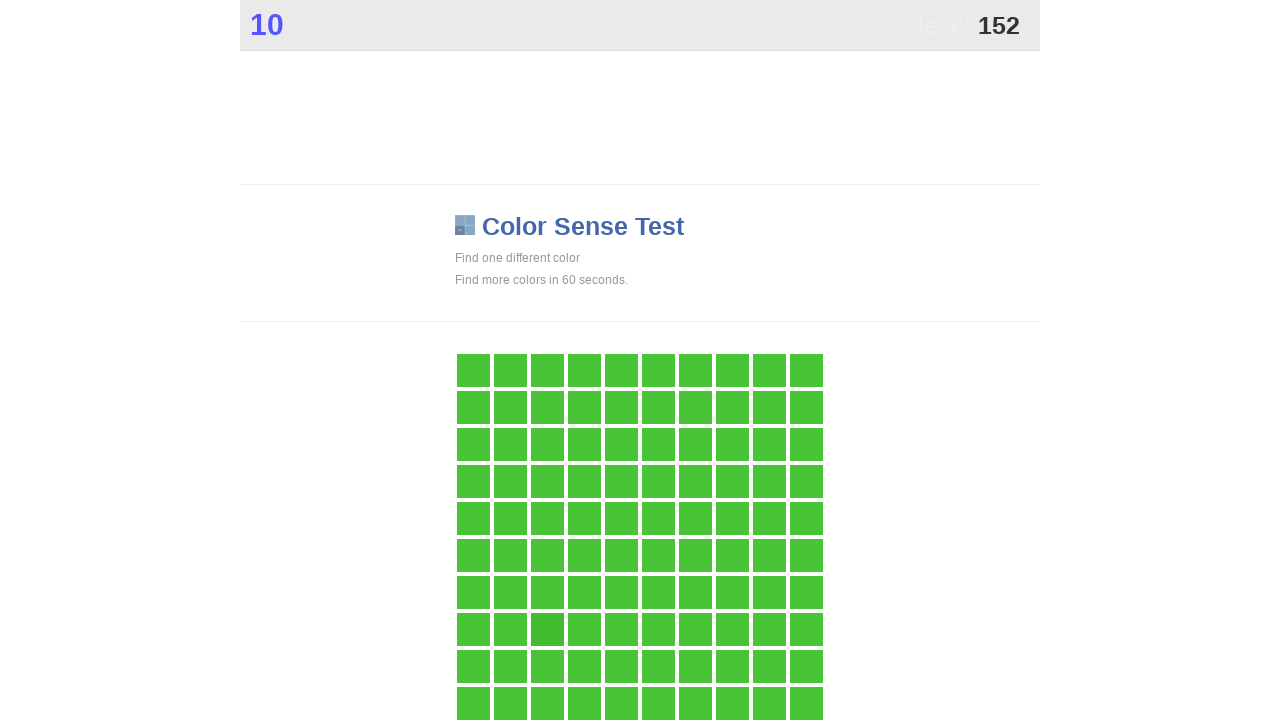

Clicked main game button during rapid clicking phase at (547, 629) on .main
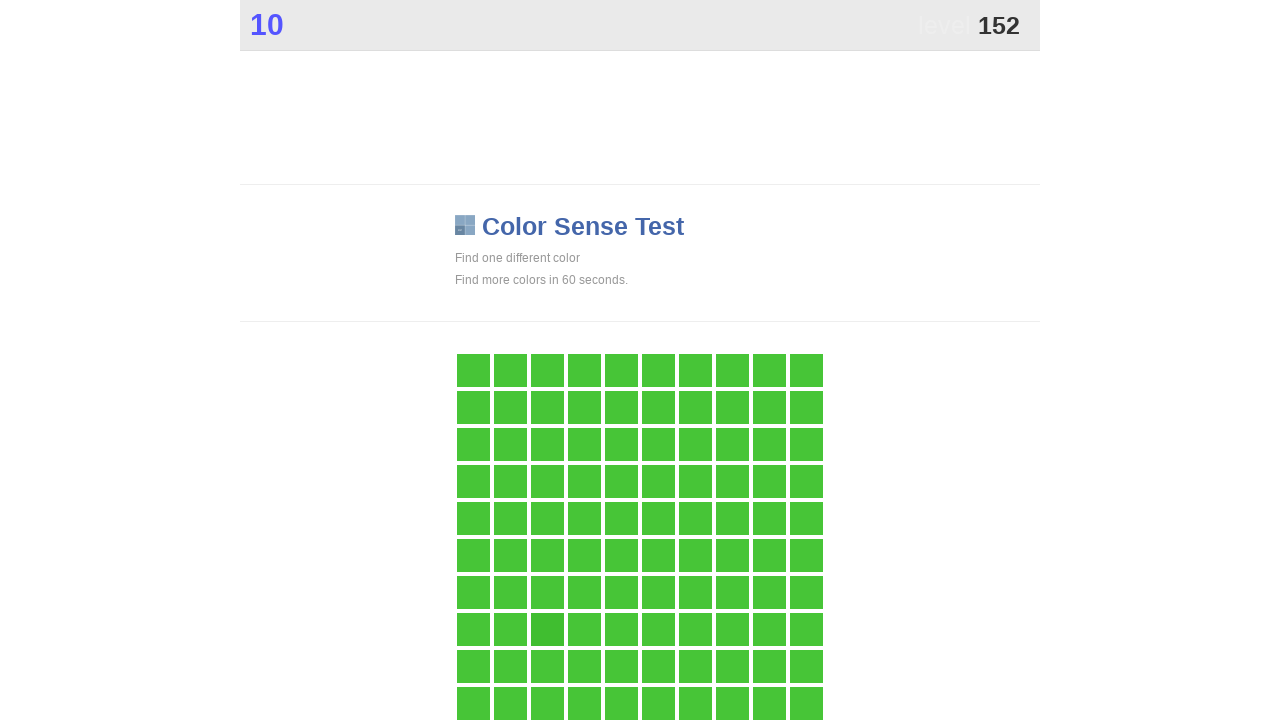

Clicked main game button during rapid clicking phase at (547, 629) on .main
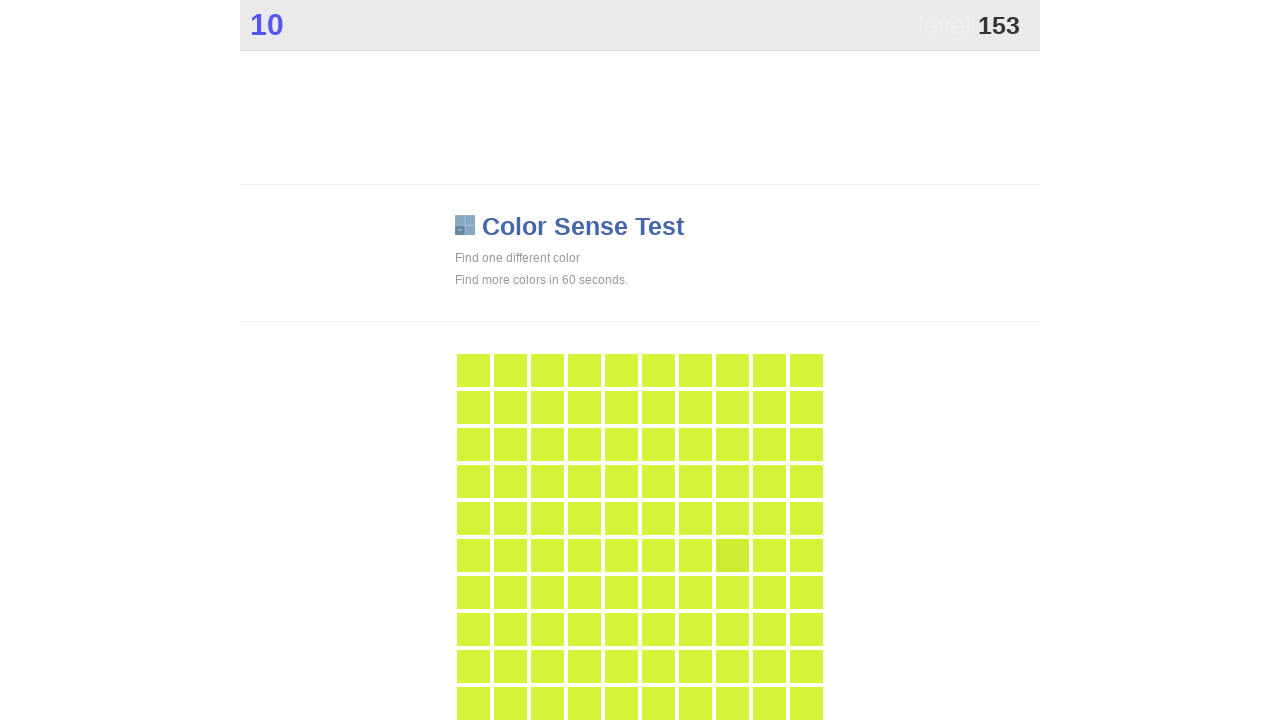

Clicked main game button during rapid clicking phase at (732, 555) on .main
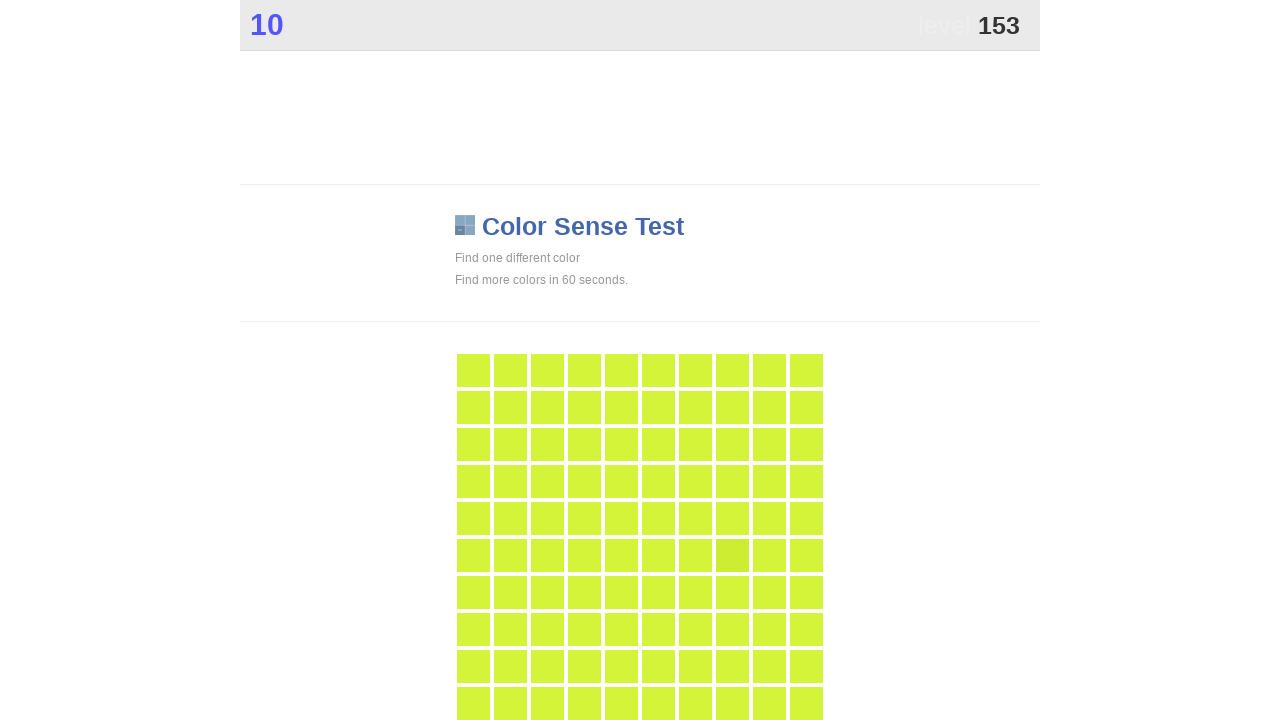

Clicked main game button during rapid clicking phase at (732, 555) on .main
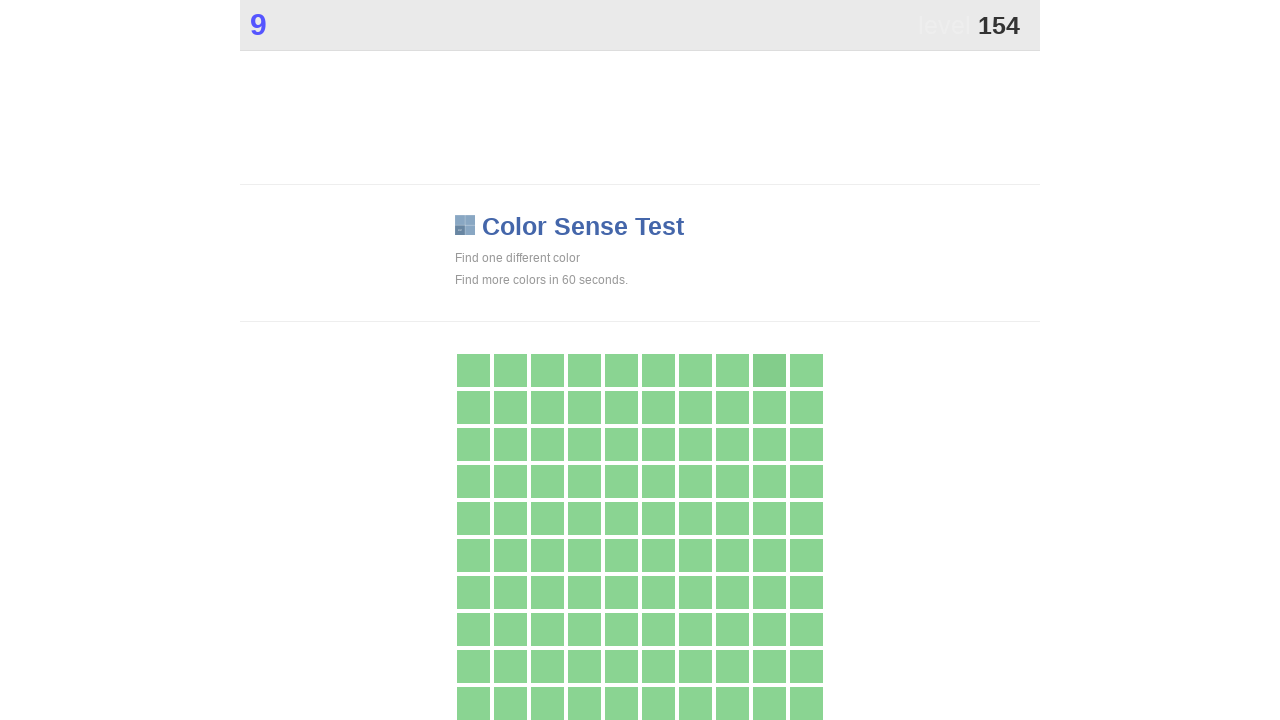

Clicked main game button during rapid clicking phase at (769, 370) on .main
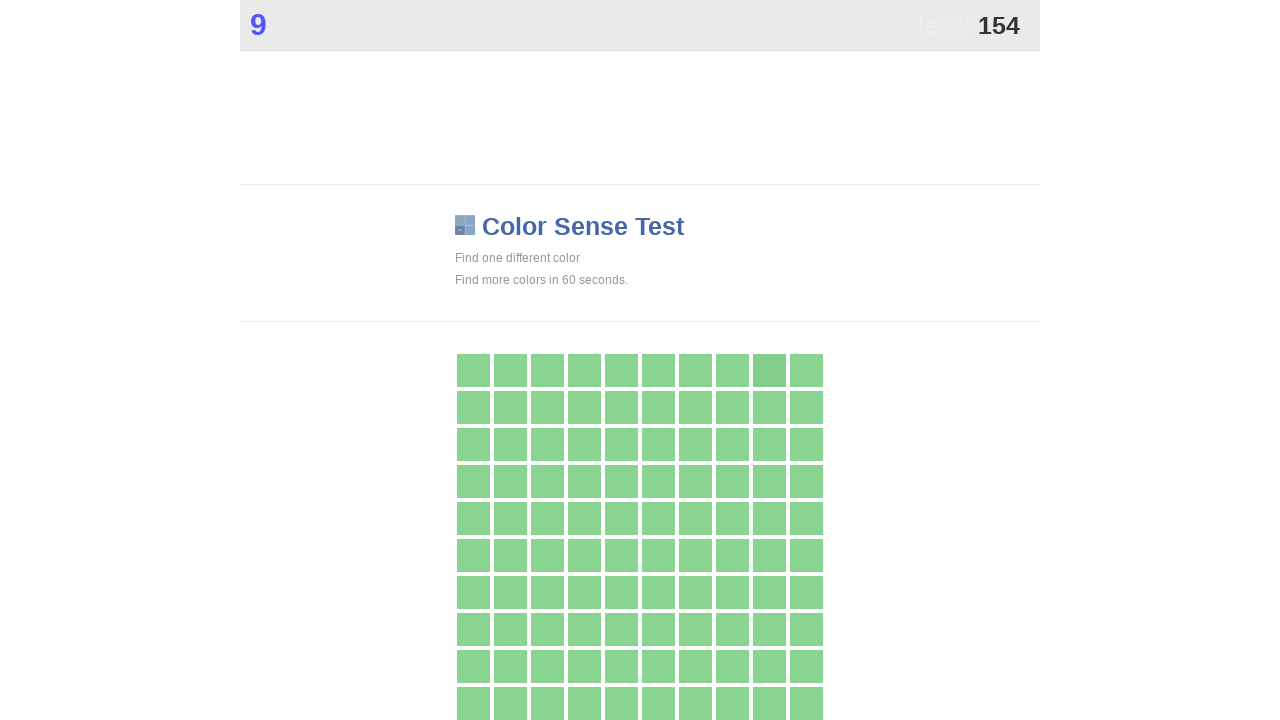

Clicked main game button during rapid clicking phase at (769, 370) on .main
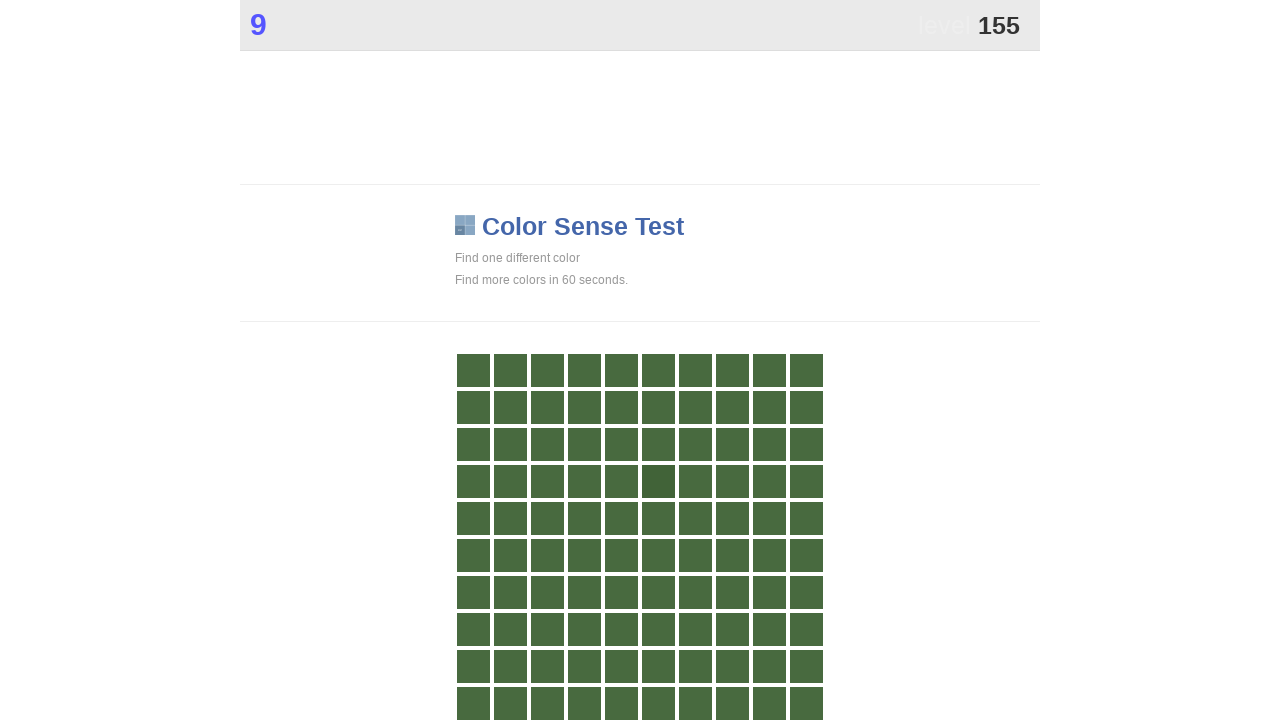

Clicked main game button during rapid clicking phase at (658, 481) on .main
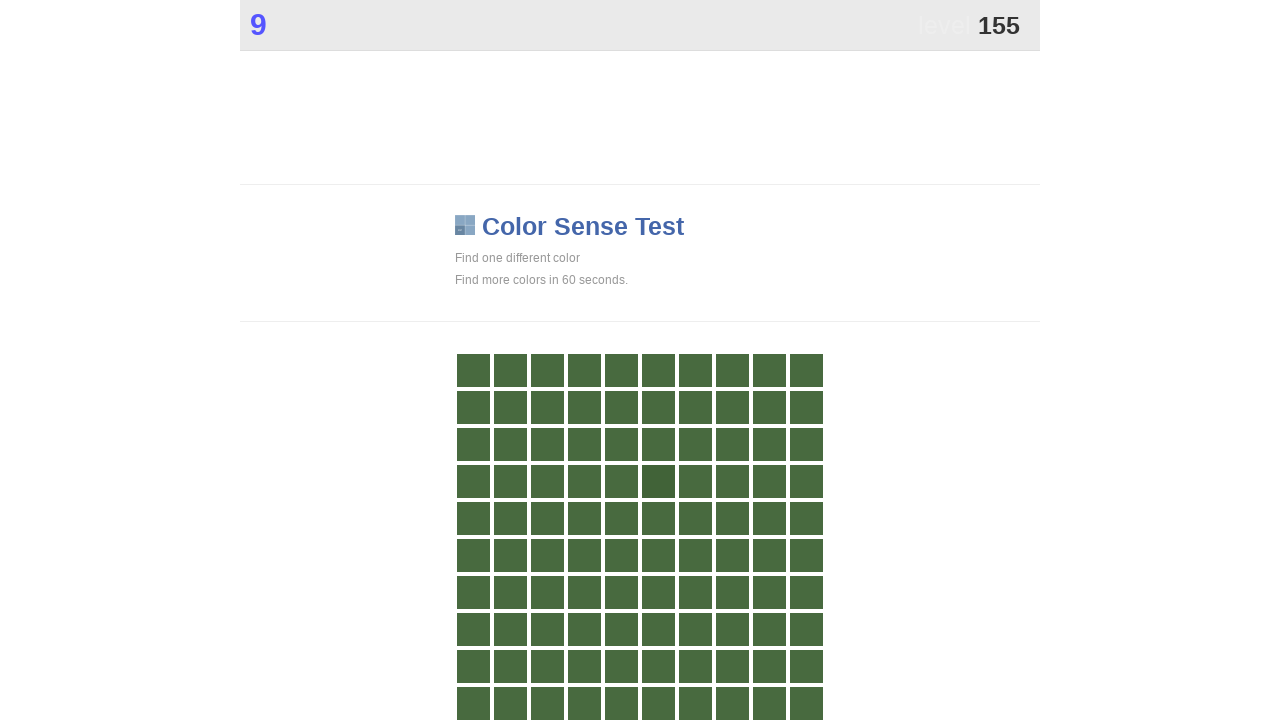

Clicked main game button during rapid clicking phase at (658, 481) on .main
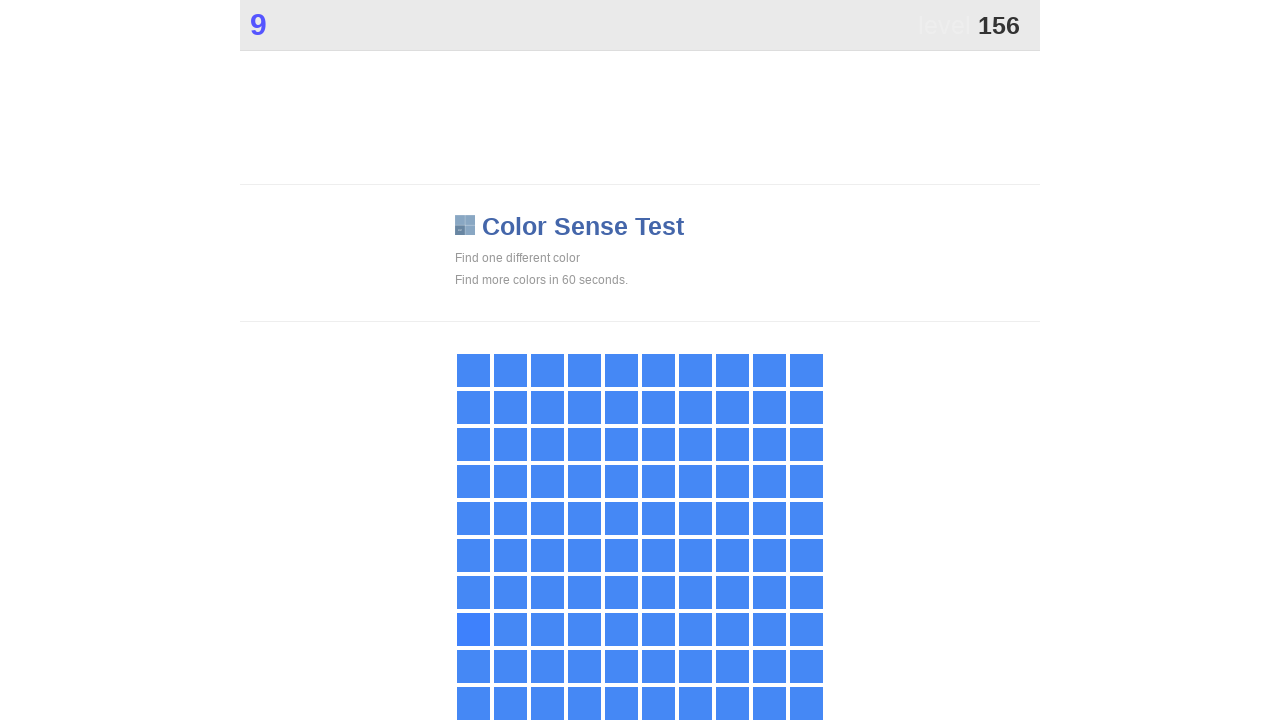

Clicked main game button during rapid clicking phase at (473, 629) on .main
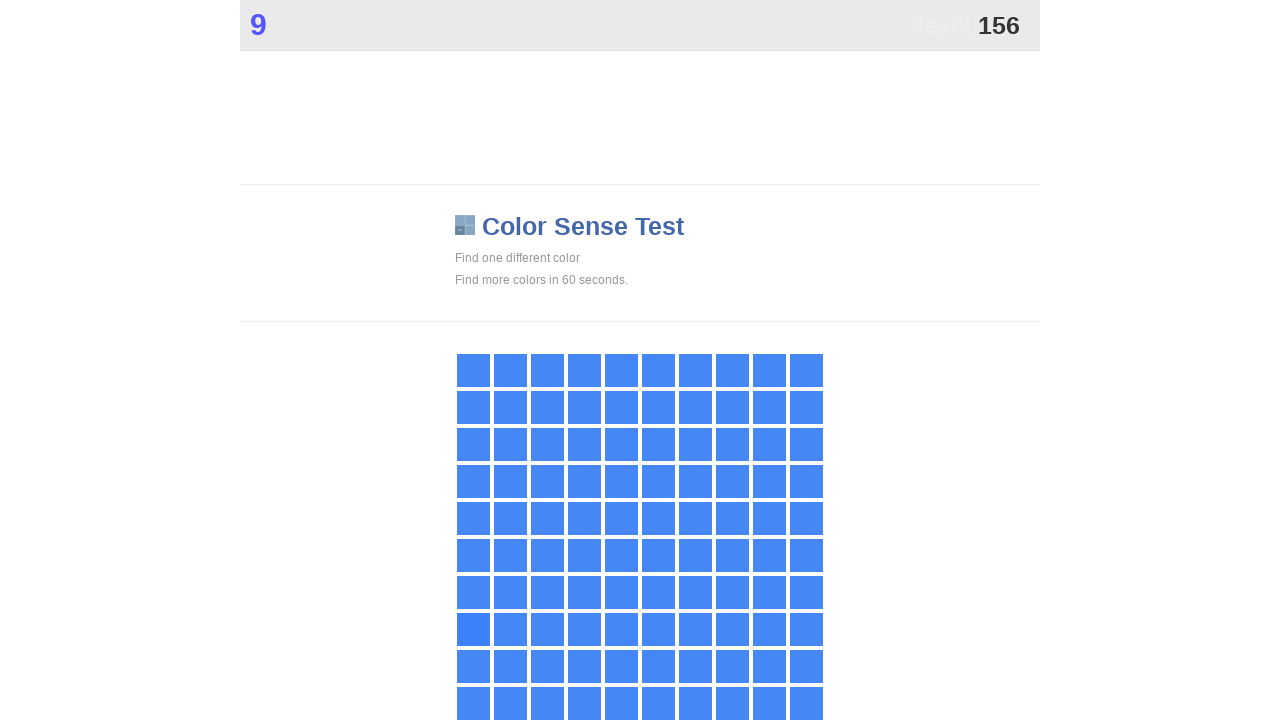

Clicked main game button during rapid clicking phase at (473, 629) on .main
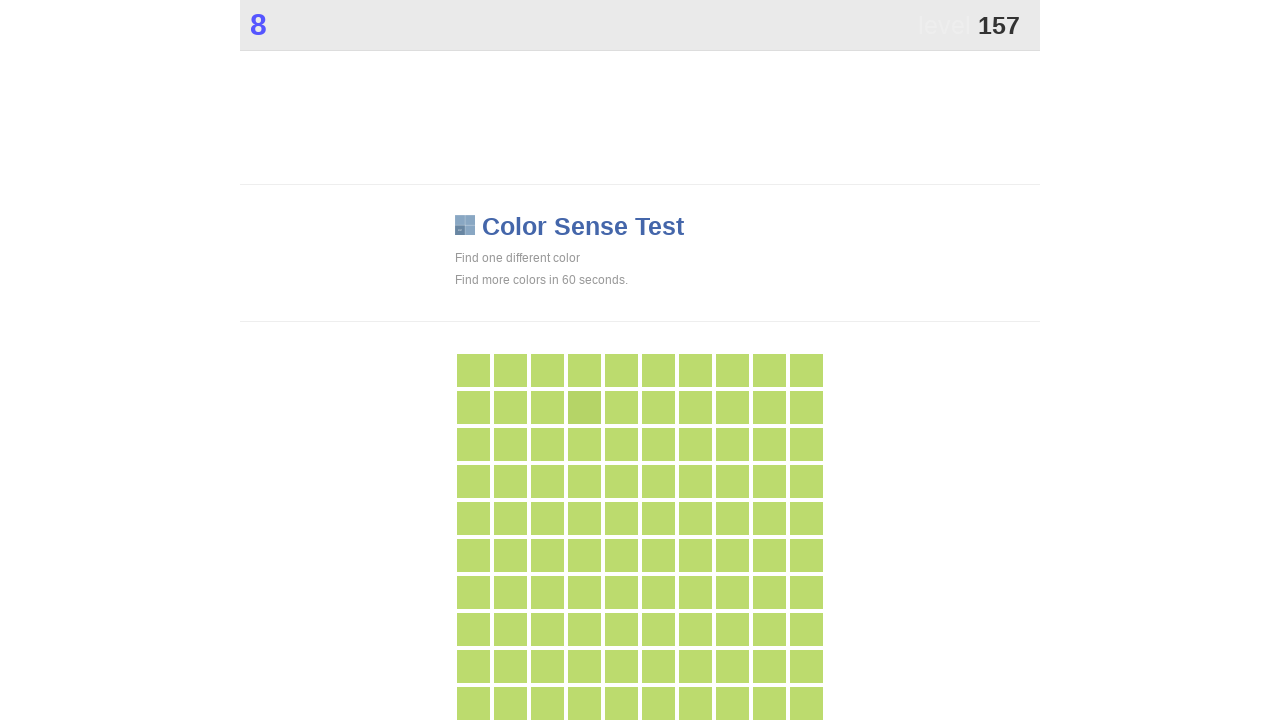

Clicked main game button during rapid clicking phase at (584, 407) on .main
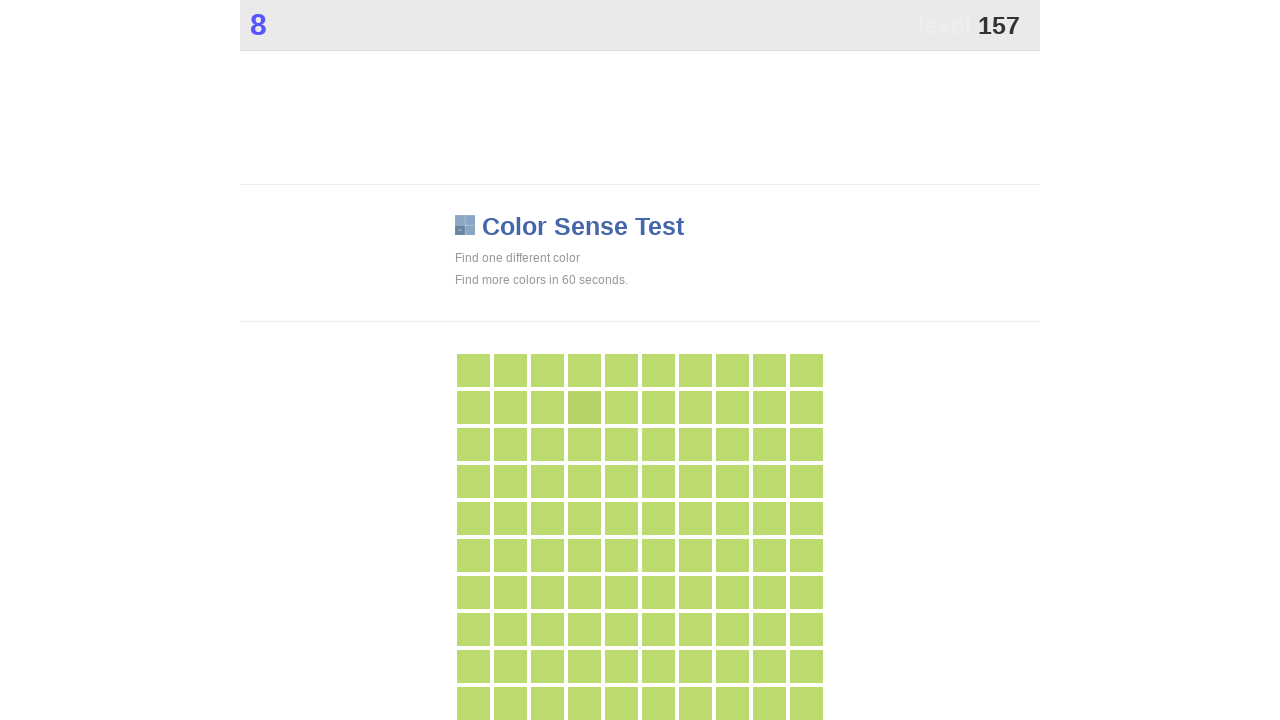

Clicked main game button during rapid clicking phase at (584, 407) on .main
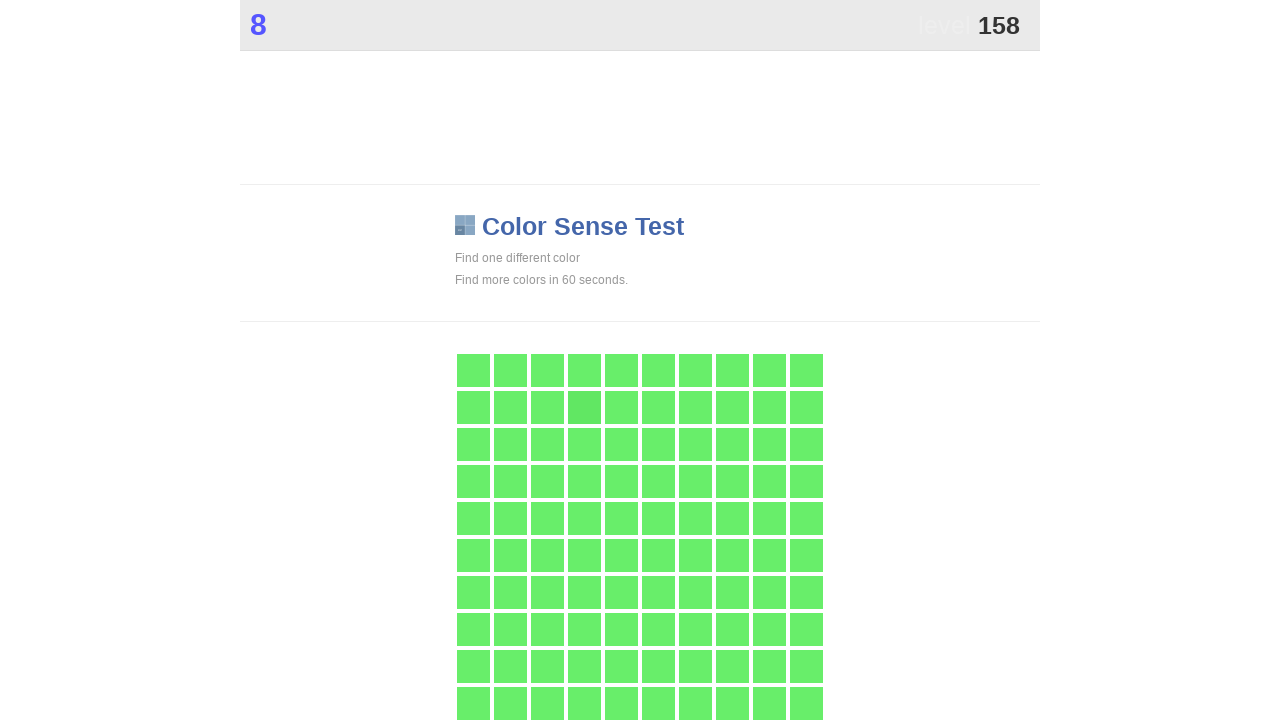

Clicked main game button during rapid clicking phase at (584, 407) on .main
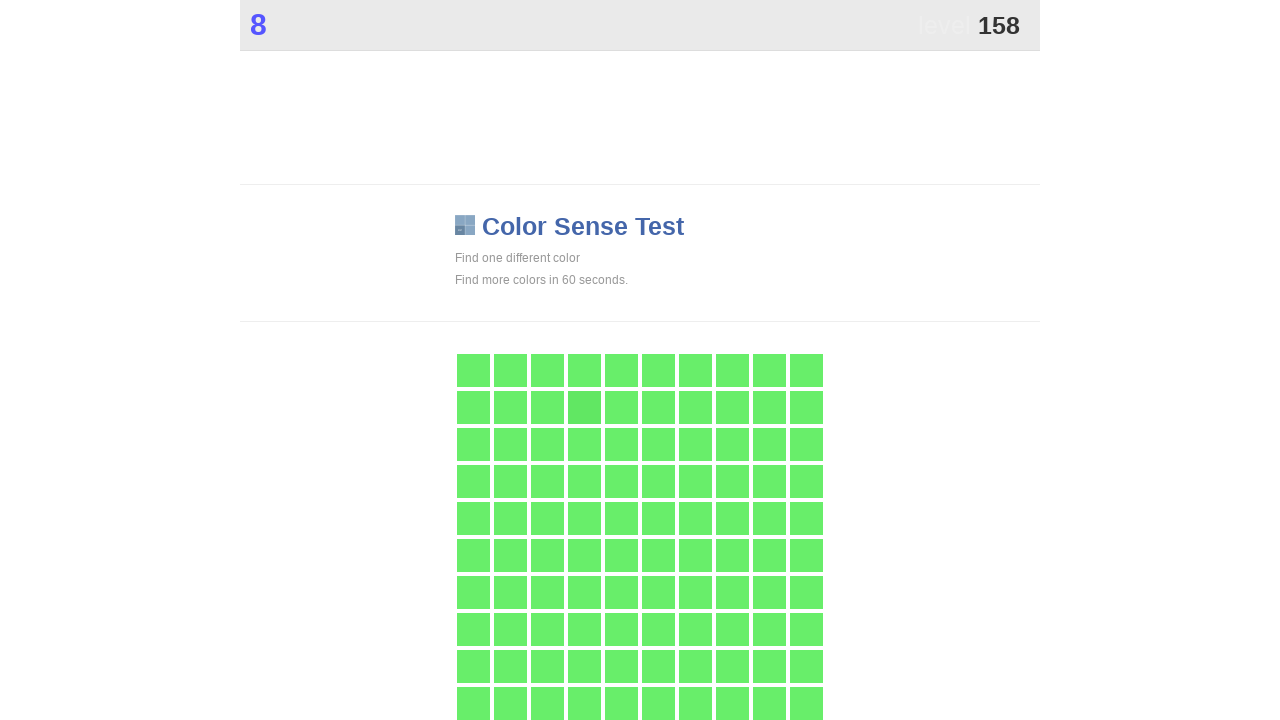

Clicked main game button during rapid clicking phase at (584, 407) on .main
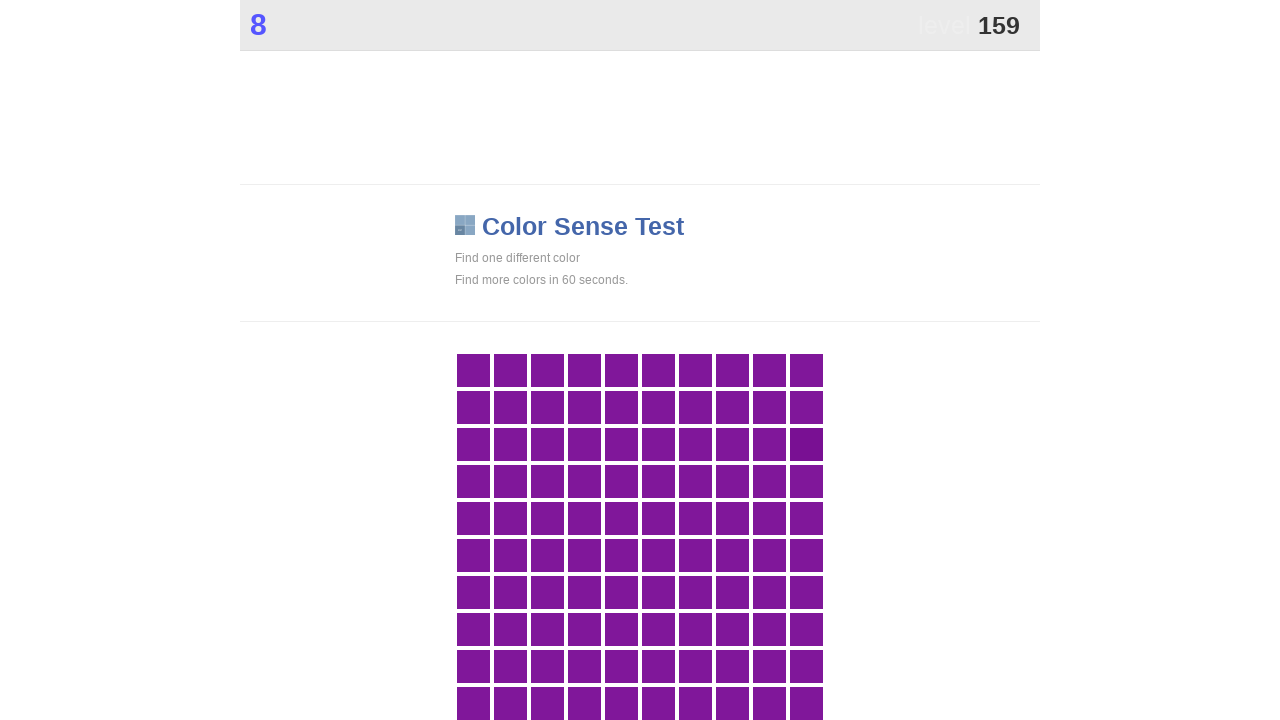

Clicked main game button during rapid clicking phase at (806, 444) on .main
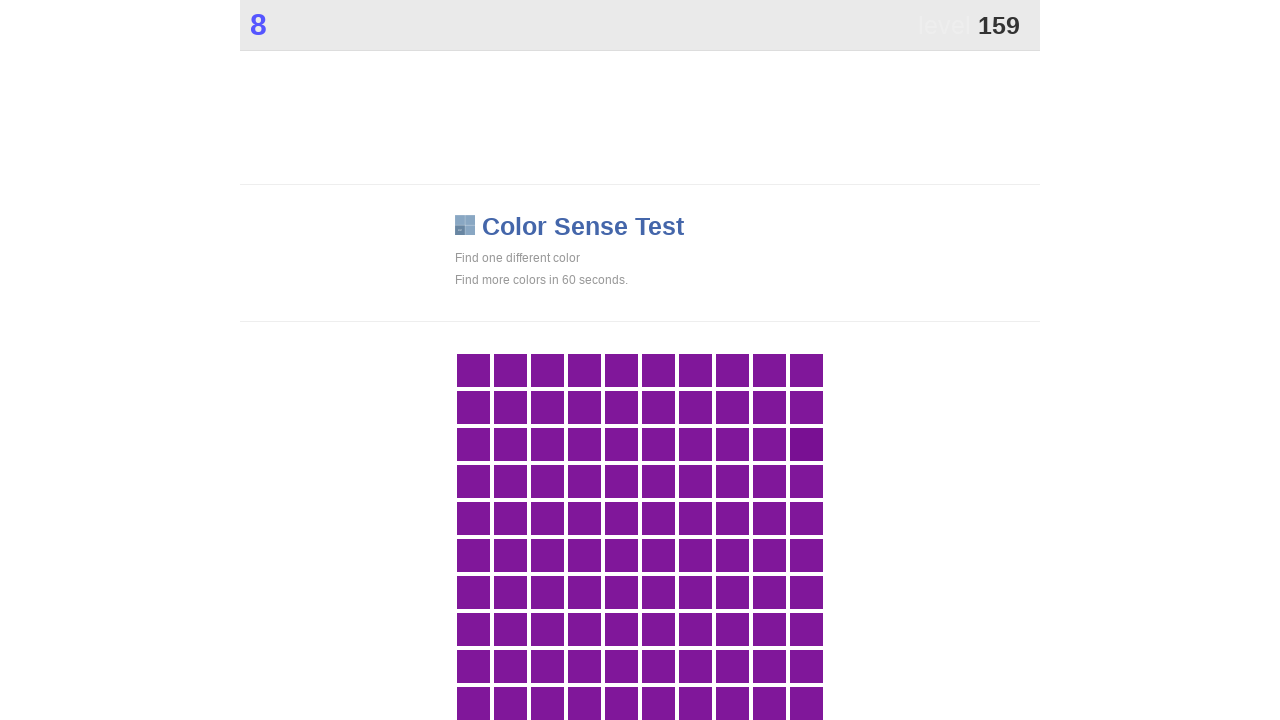

Clicked main game button during rapid clicking phase at (806, 444) on .main
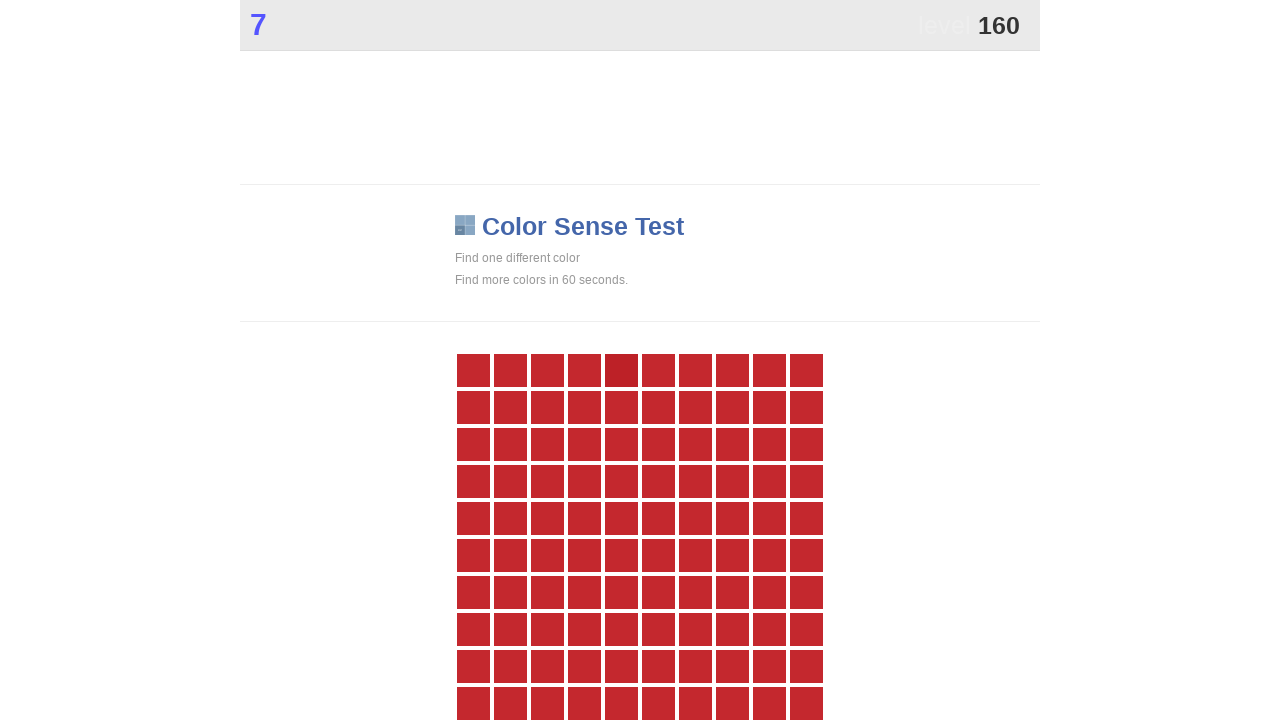

Clicked main game button during rapid clicking phase at (621, 370) on .main
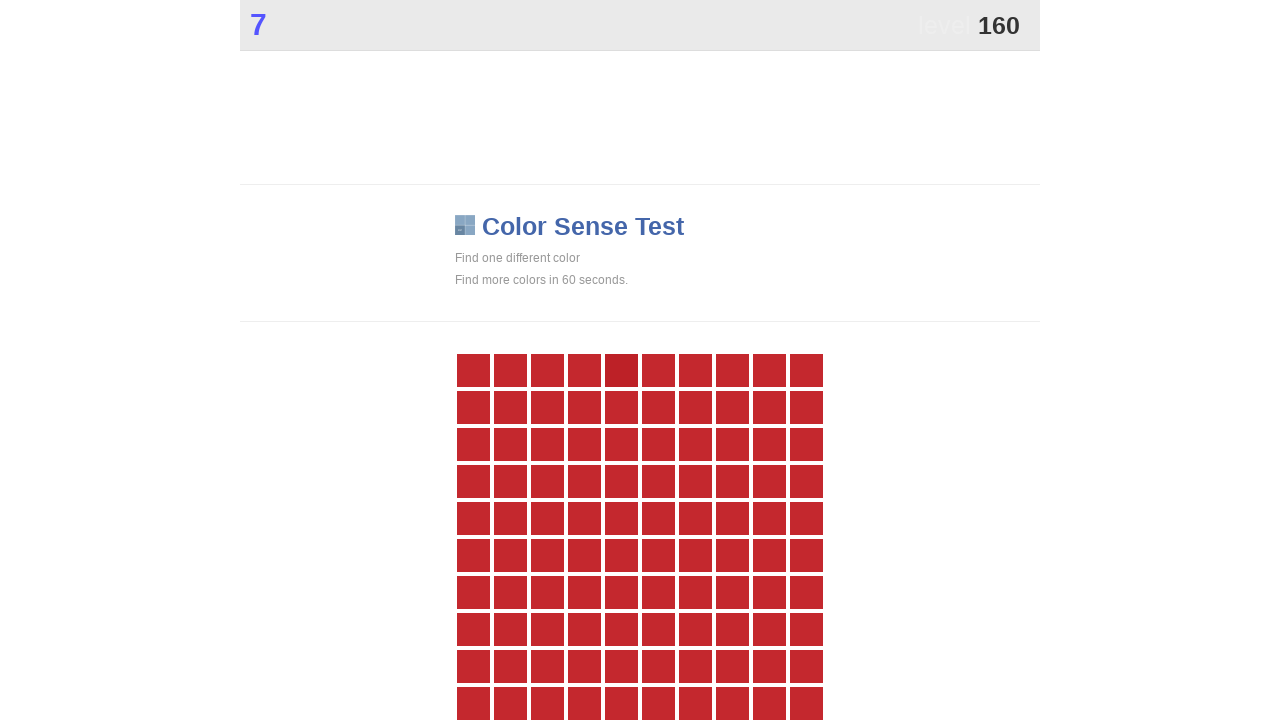

Clicked main game button during rapid clicking phase at (621, 370) on .main
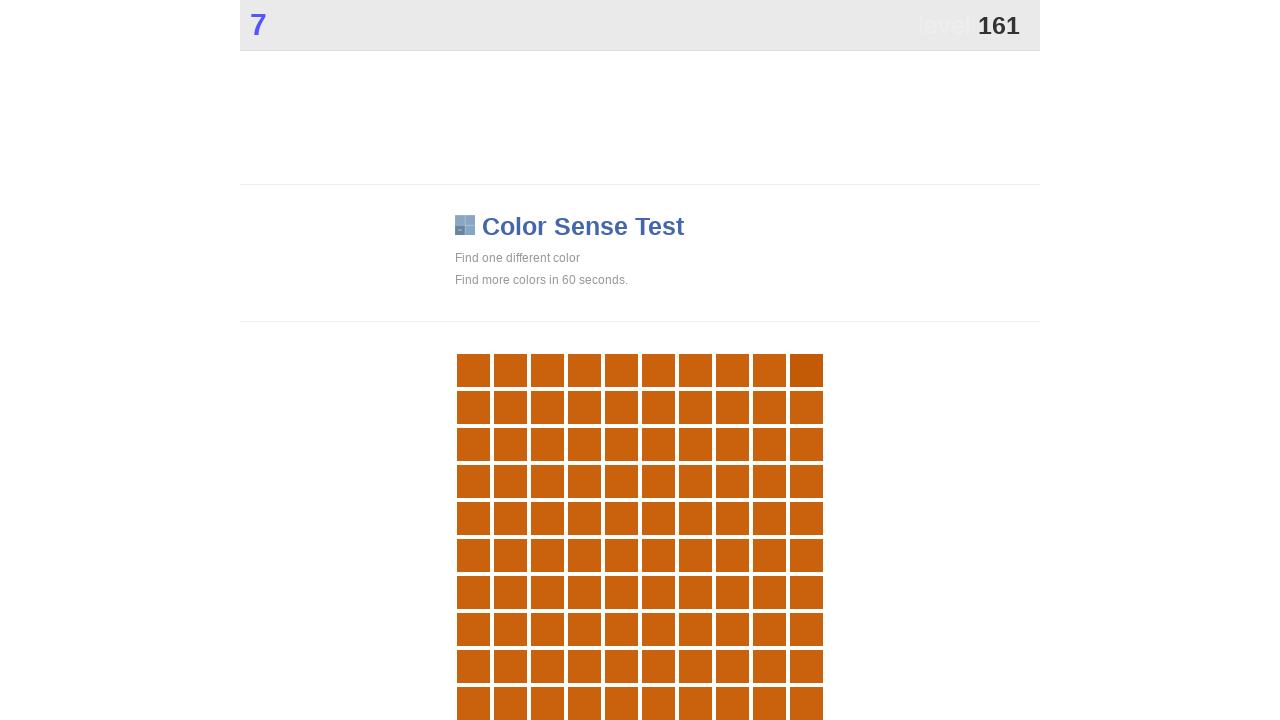

Clicked main game button during rapid clicking phase at (806, 370) on .main
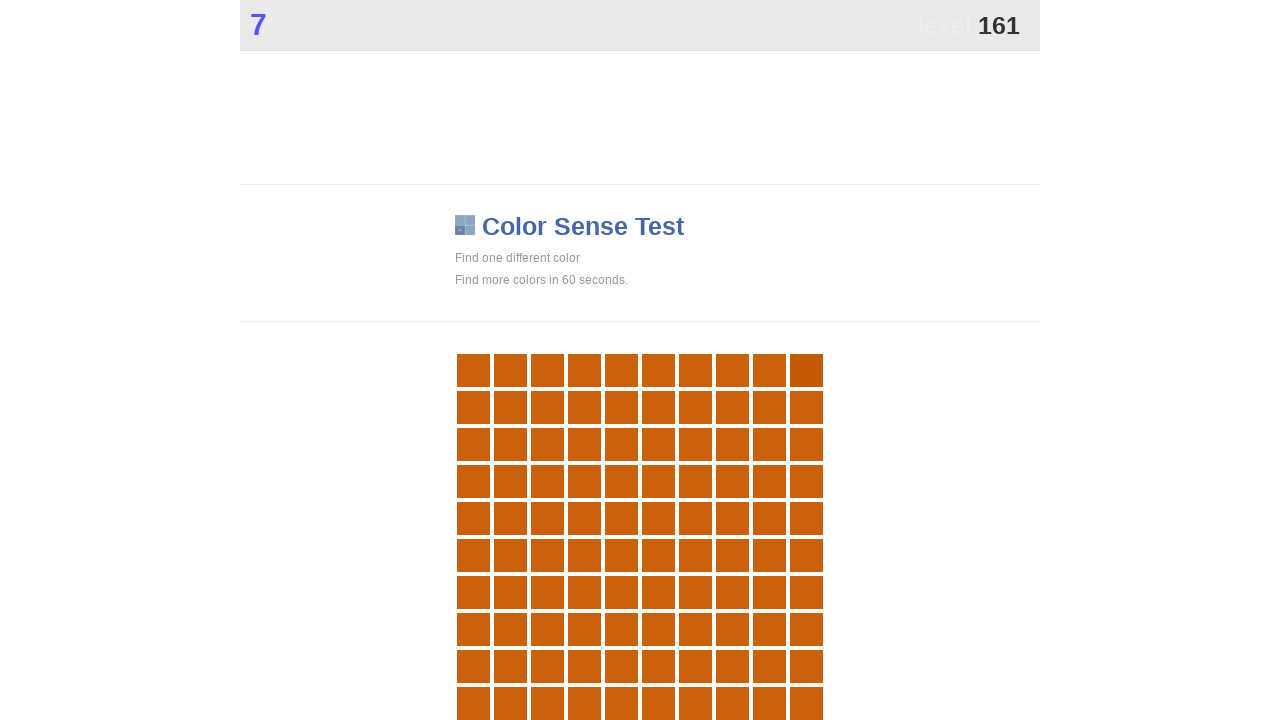

Clicked main game button during rapid clicking phase at (806, 370) on .main
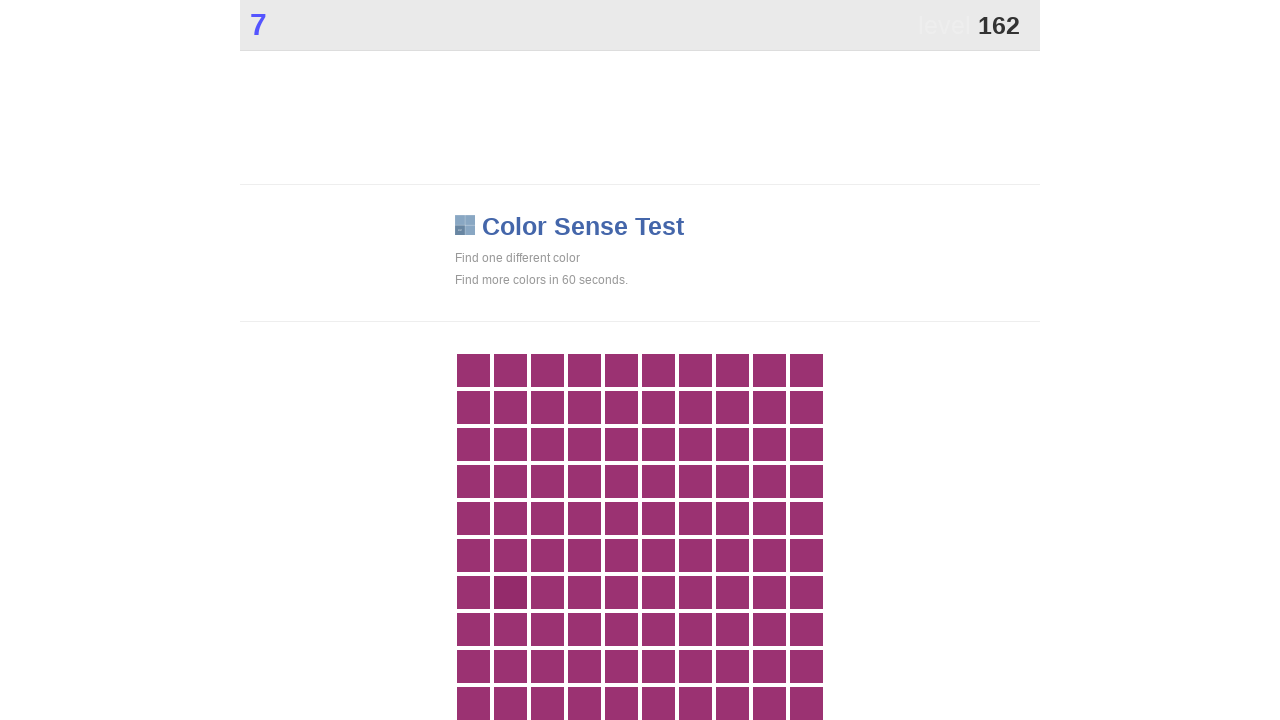

Clicked main game button during rapid clicking phase at (510, 592) on .main
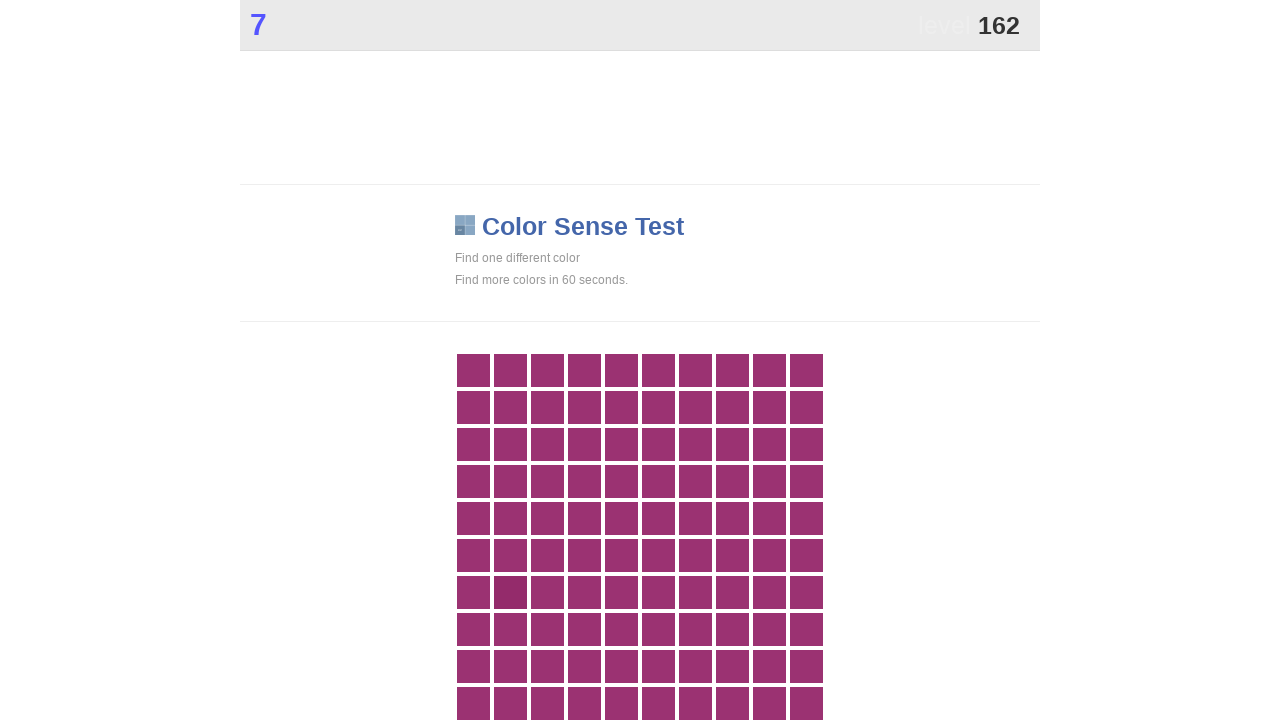

Clicked main game button during rapid clicking phase at (510, 592) on .main
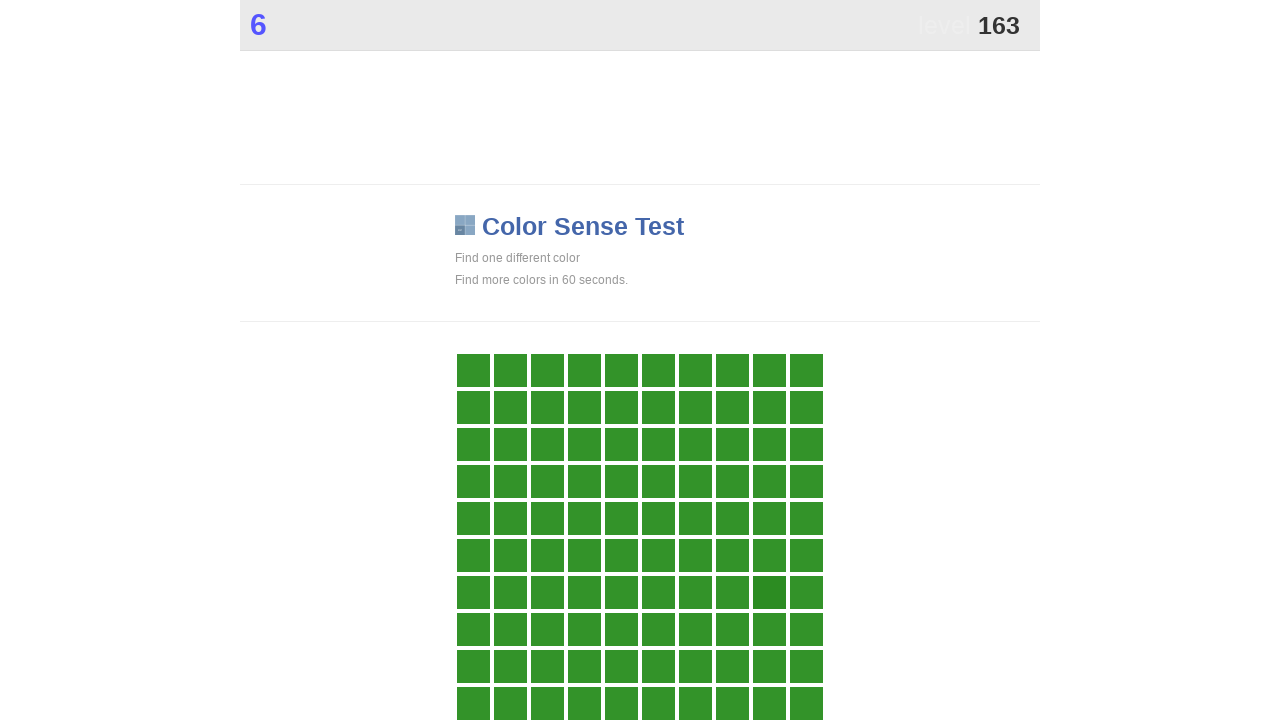

Clicked main game button during rapid clicking phase at (769, 592) on .main
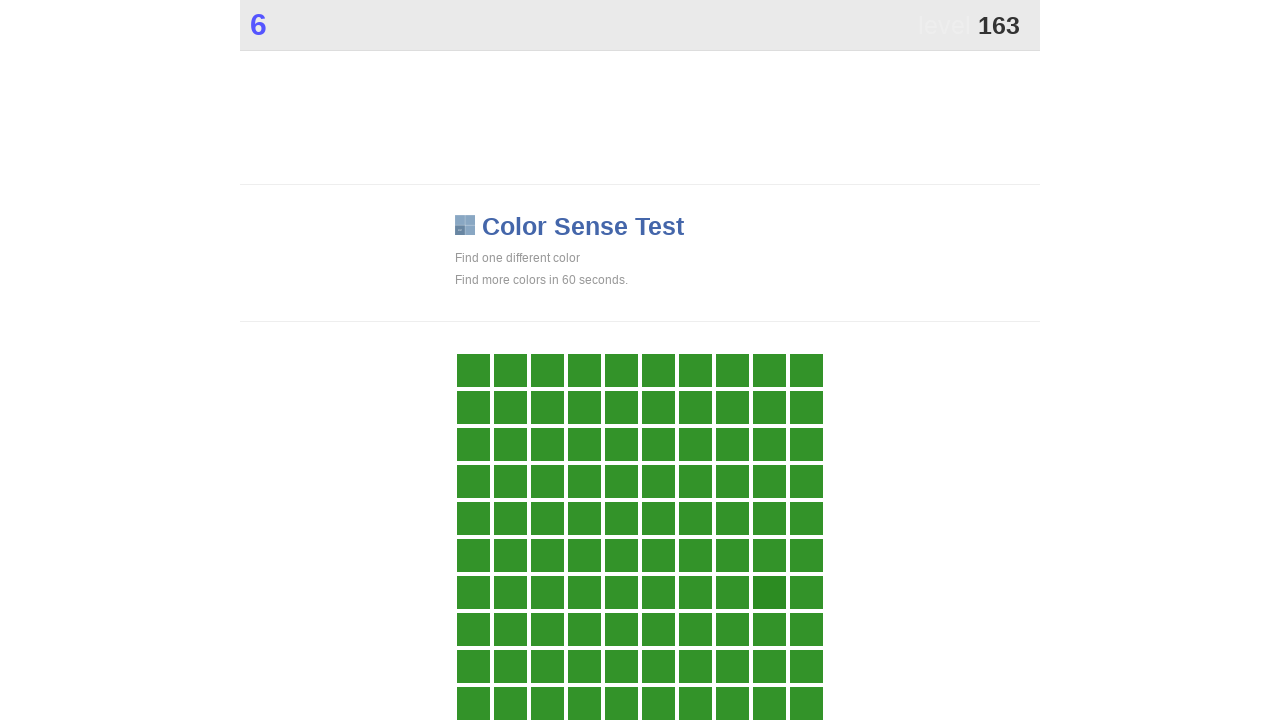

Clicked main game button during rapid clicking phase at (769, 592) on .main
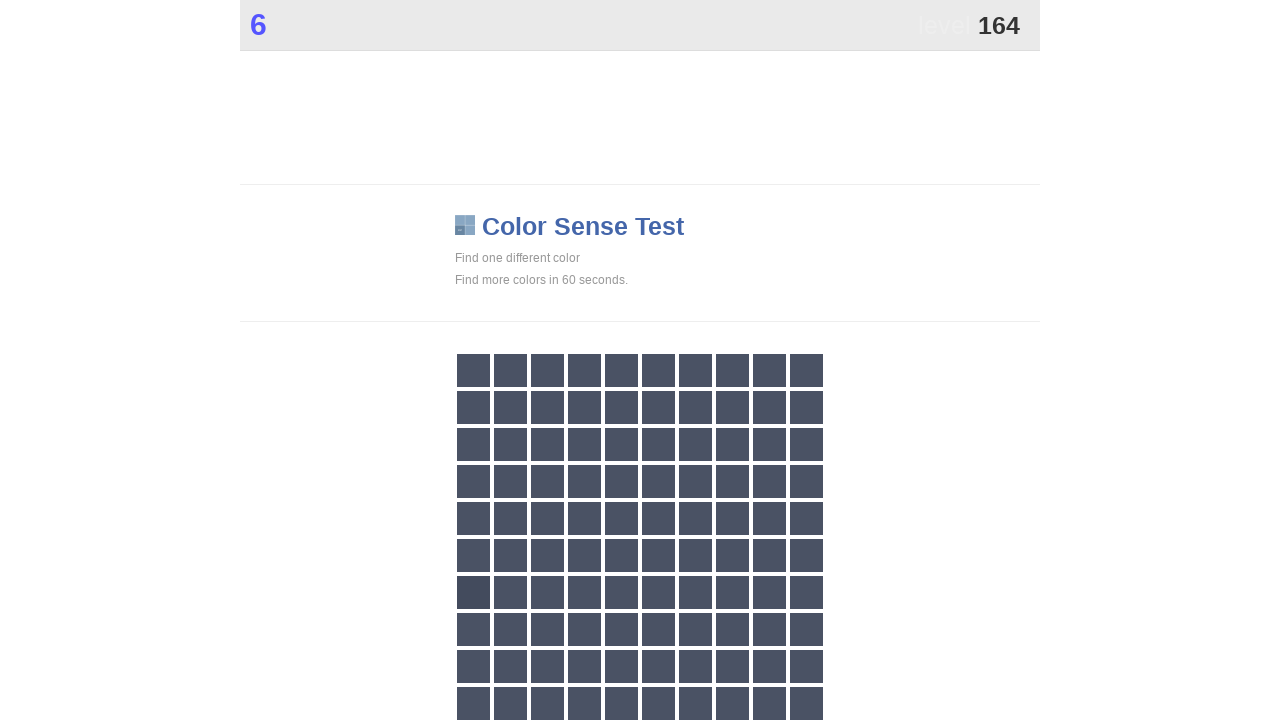

Clicked main game button during rapid clicking phase at (473, 592) on .main
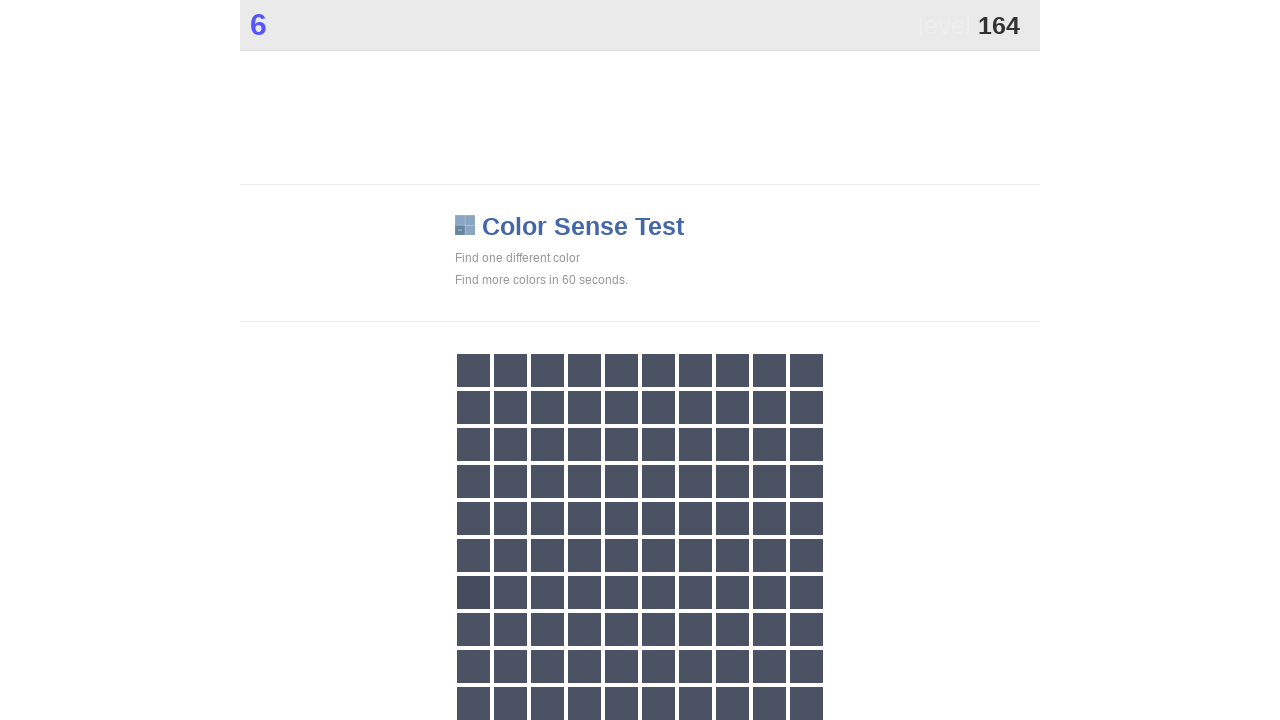

Clicked main game button during rapid clicking phase at (473, 592) on .main
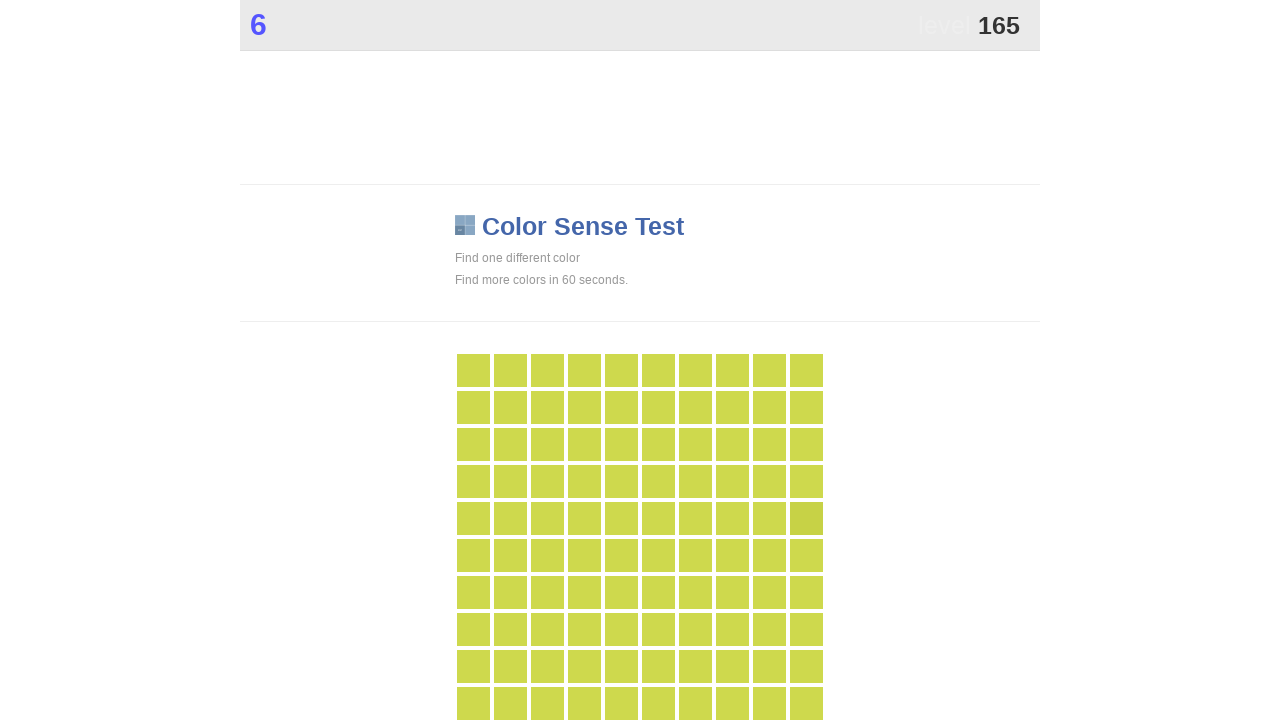

Clicked main game button during rapid clicking phase at (806, 518) on .main
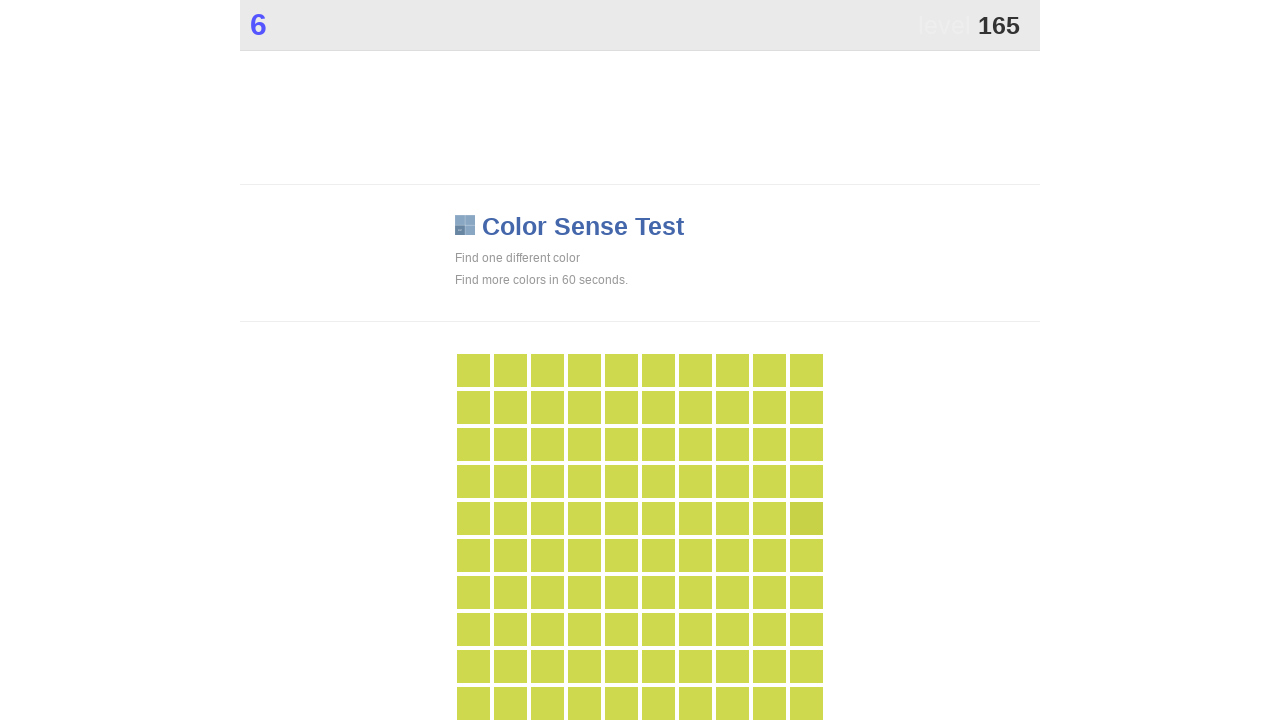

Clicked main game button during rapid clicking phase at (806, 518) on .main
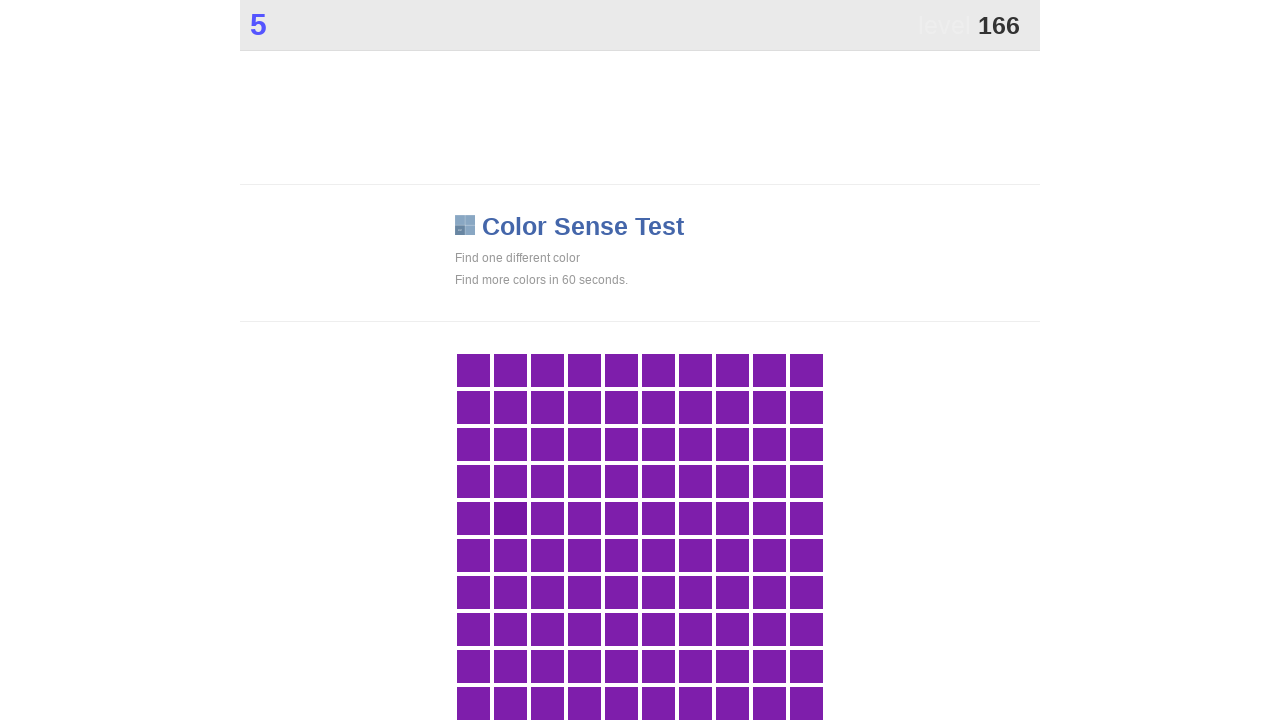

Clicked main game button during rapid clicking phase at (510, 518) on .main
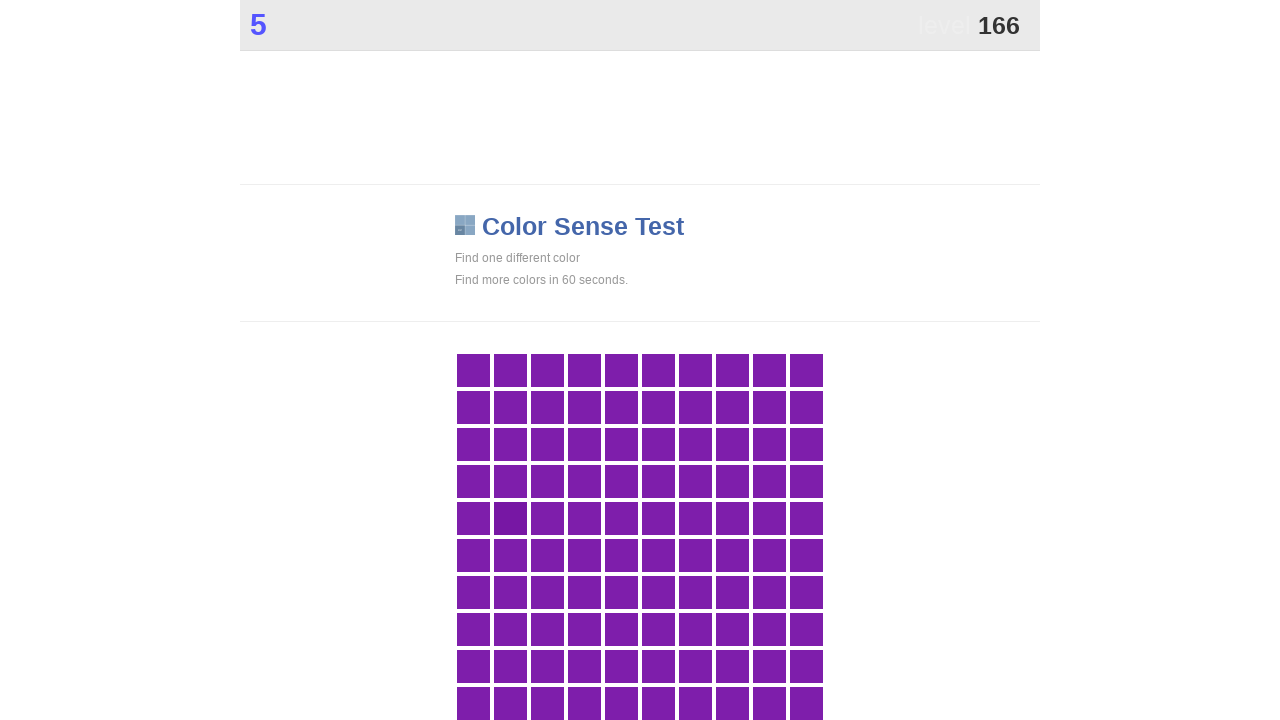

Clicked main game button during rapid clicking phase at (510, 518) on .main
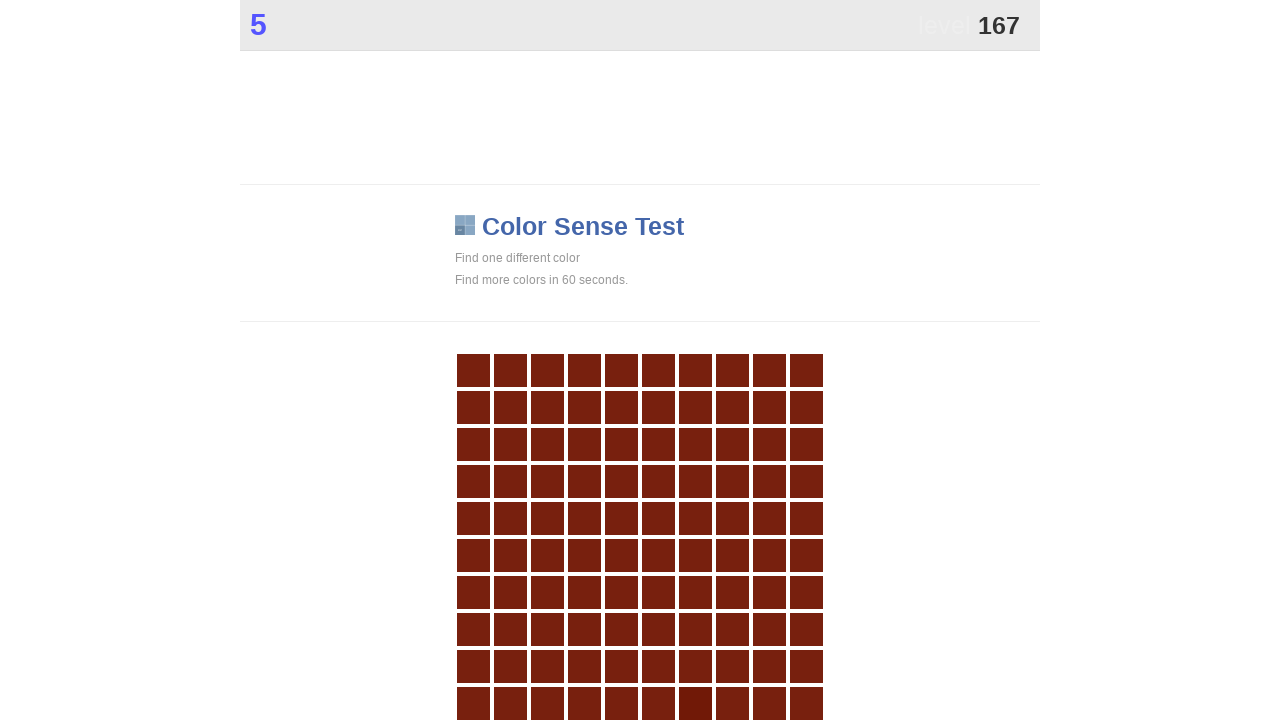

Clicked main game button during rapid clicking phase at (695, 703) on .main
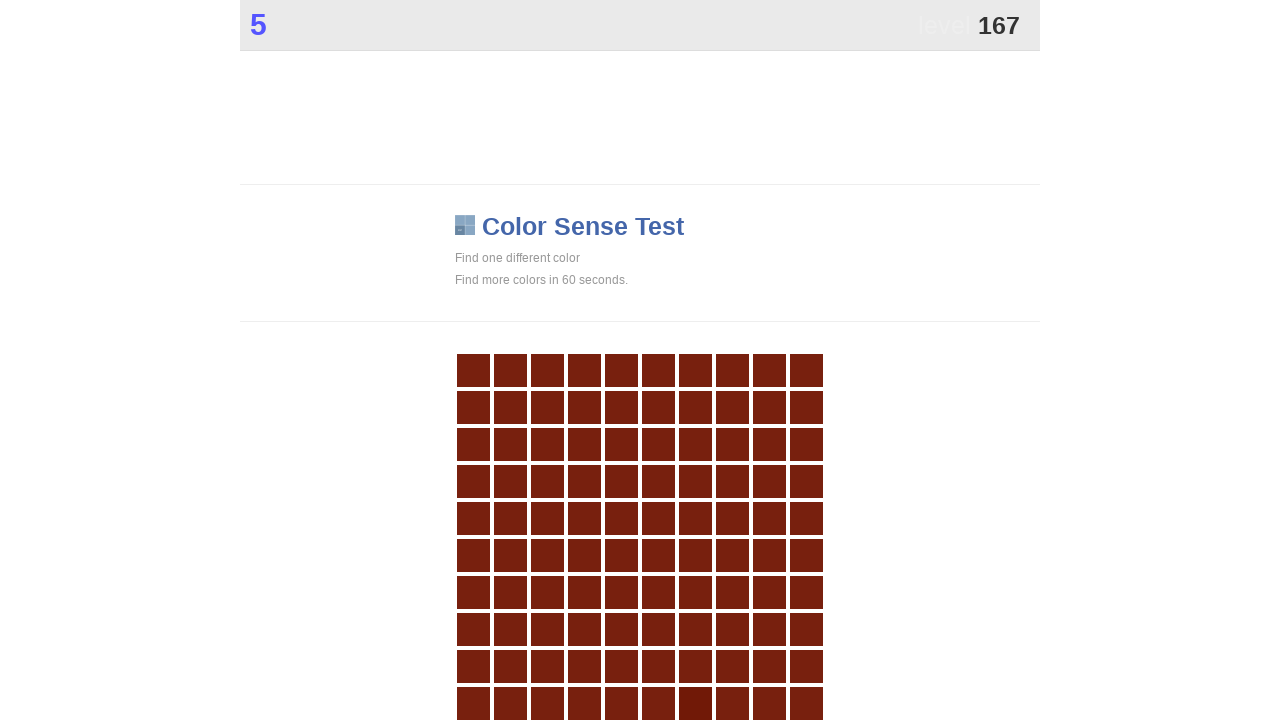

Clicked main game button during rapid clicking phase at (695, 703) on .main
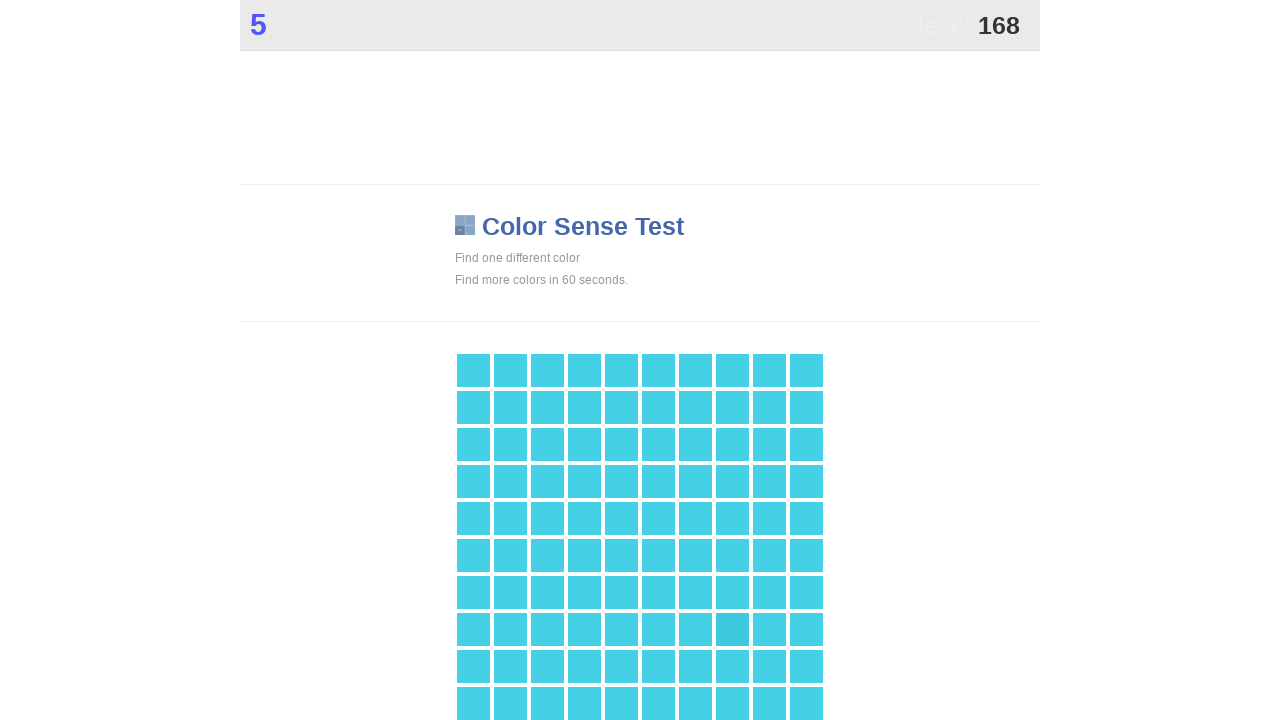

Clicked main game button during rapid clicking phase at (732, 629) on .main
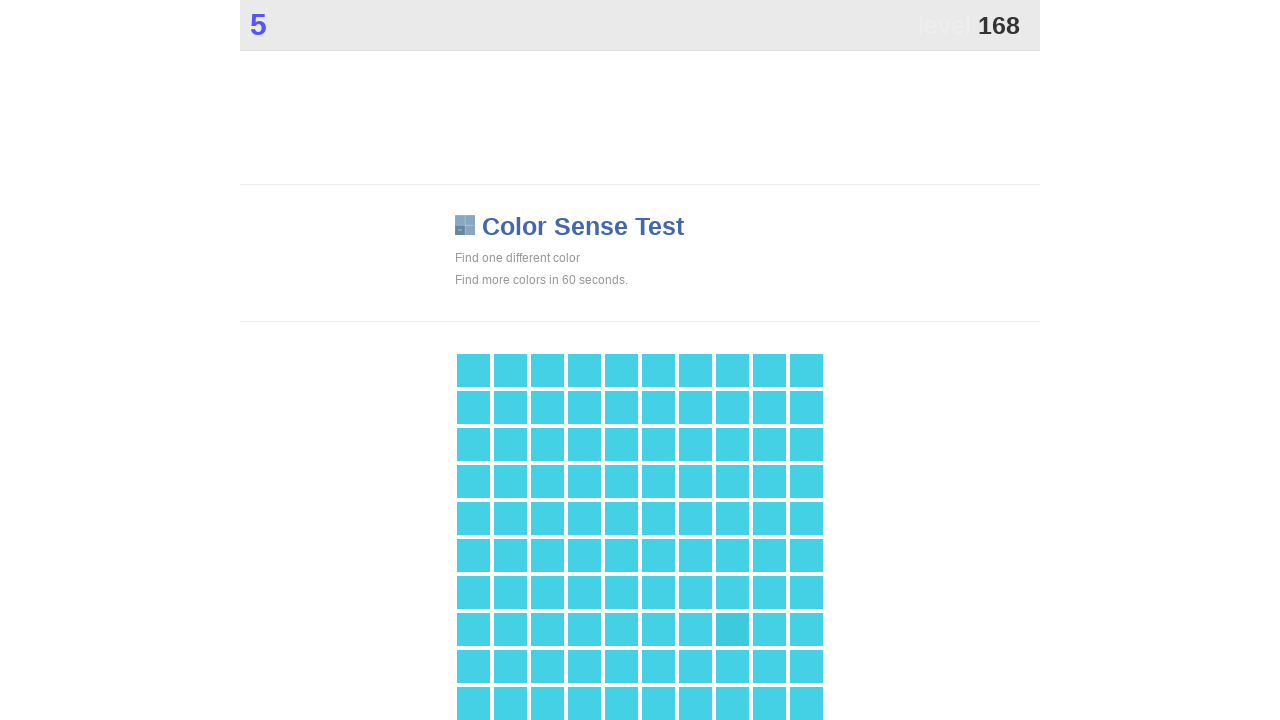

Clicked main game button during rapid clicking phase at (732, 629) on .main
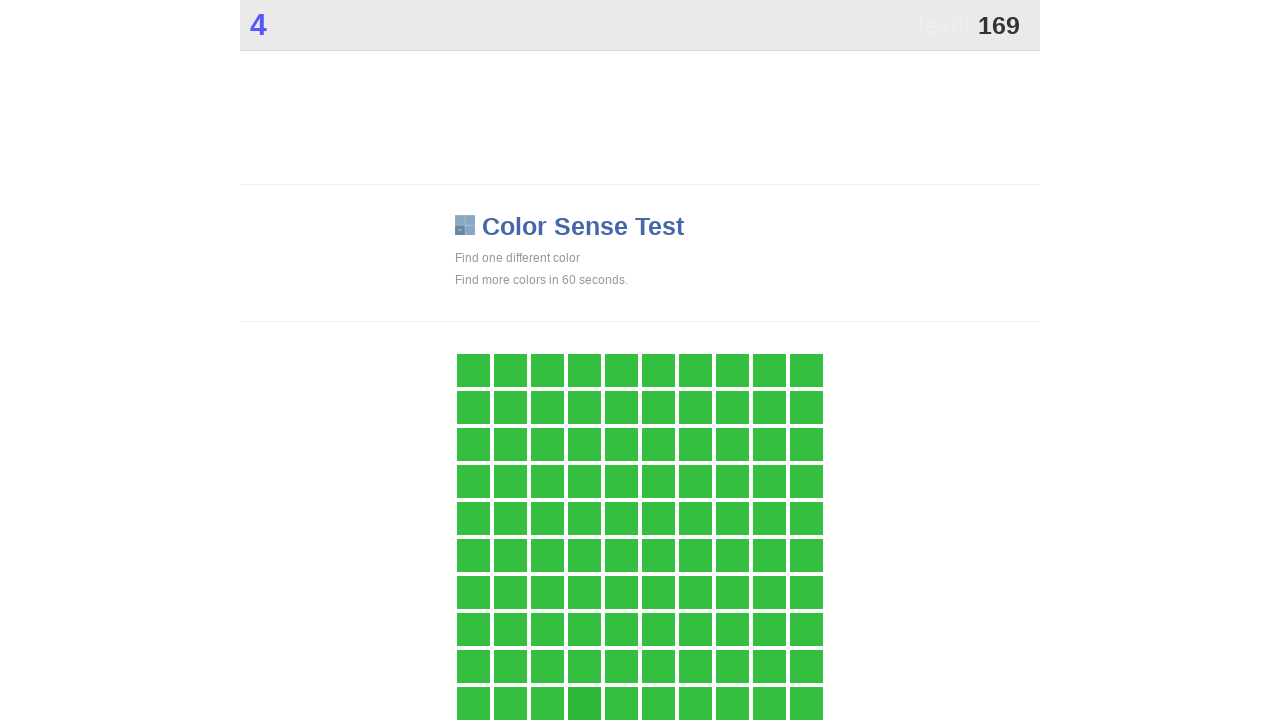

Clicked main game button during rapid clicking phase at (584, 703) on .main
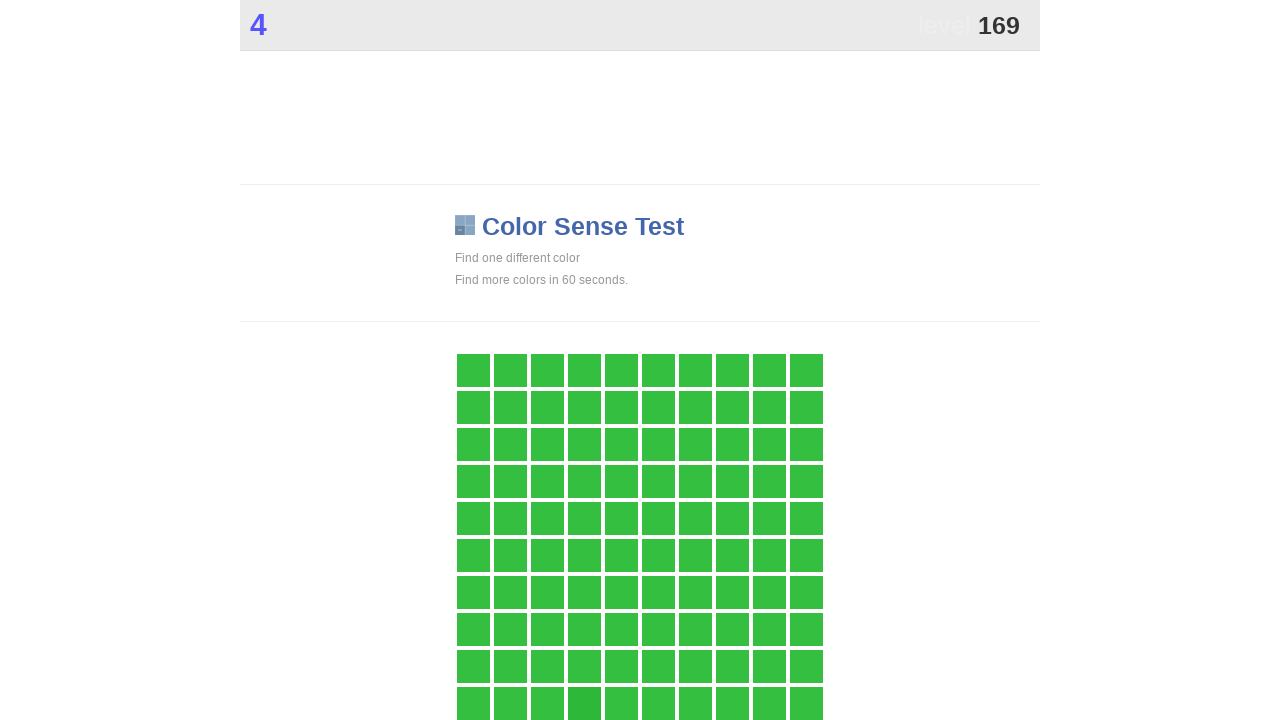

Clicked main game button during rapid clicking phase at (584, 703) on .main
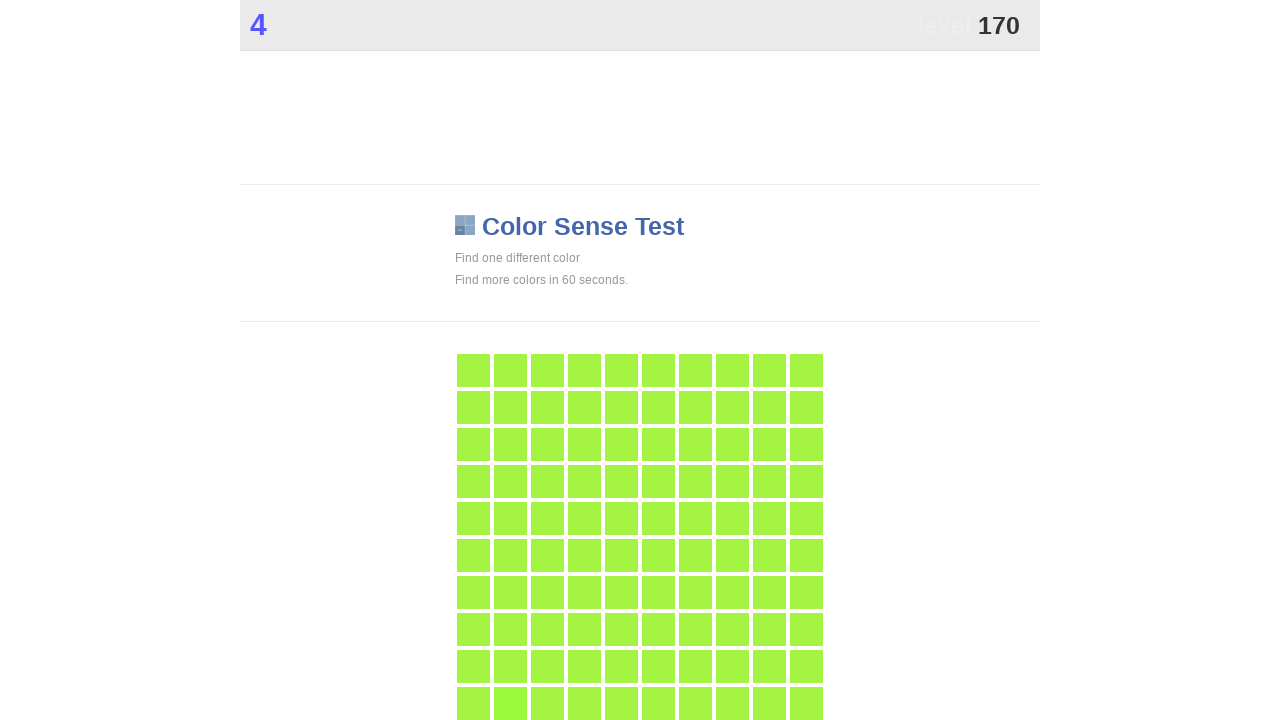

Clicked main game button during rapid clicking phase at (510, 703) on .main
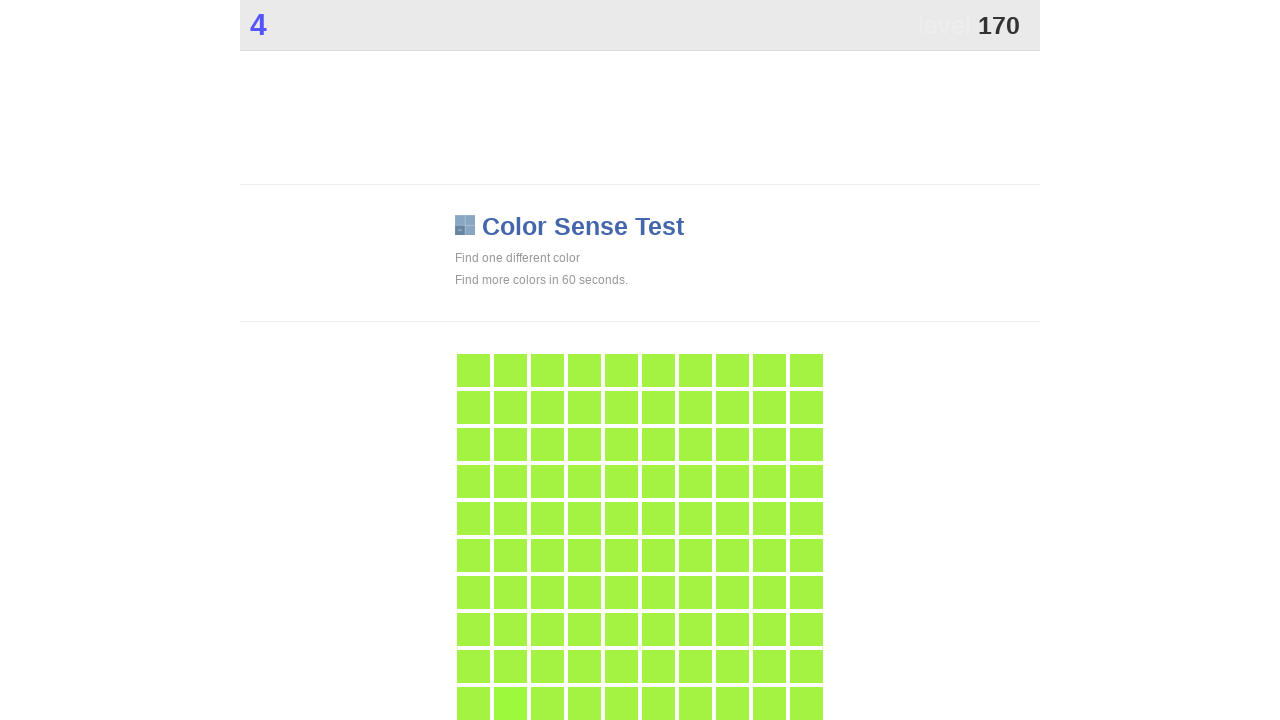

Clicked main game button during rapid clicking phase at (510, 703) on .main
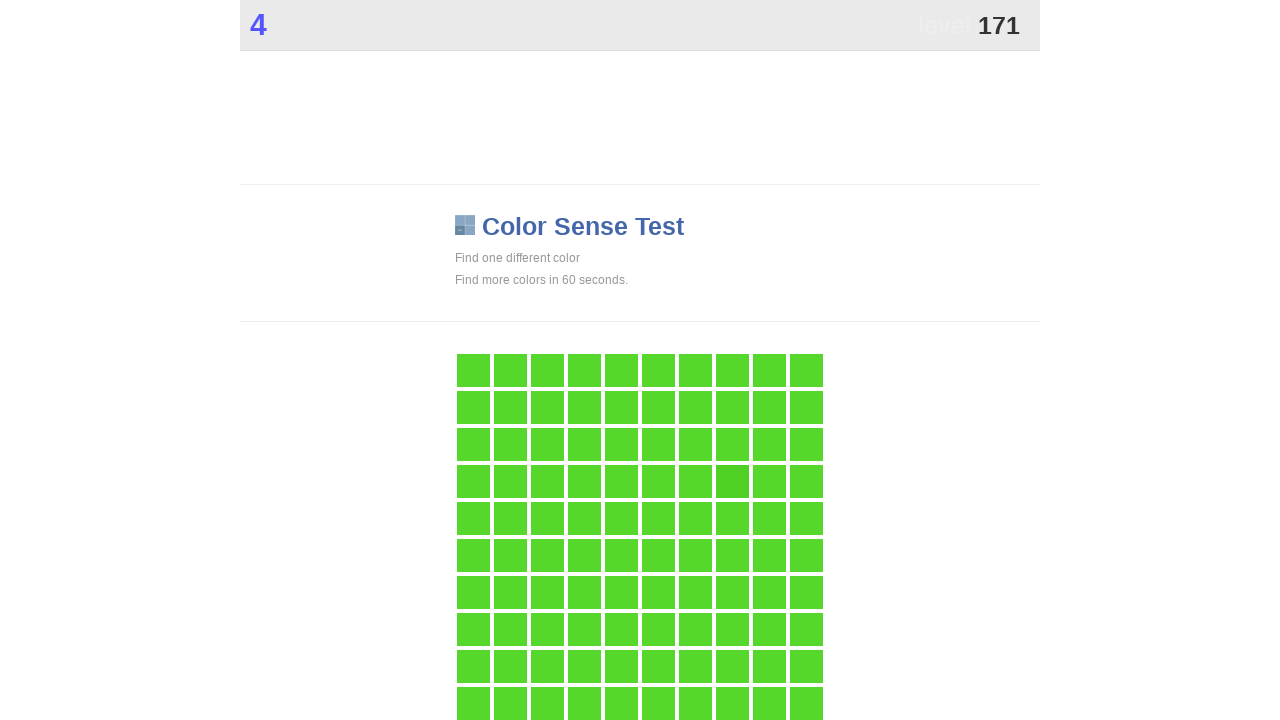

Clicked main game button during rapid clicking phase at (732, 481) on .main
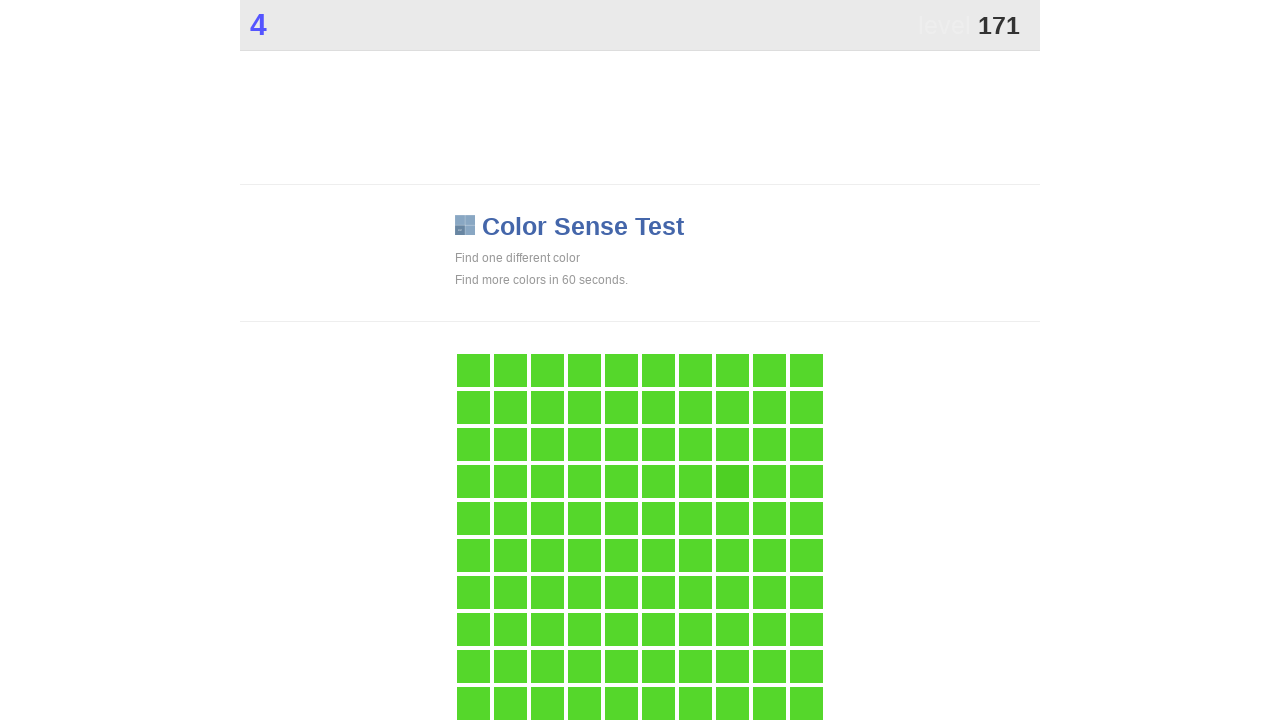

Clicked main game button during rapid clicking phase at (732, 481) on .main
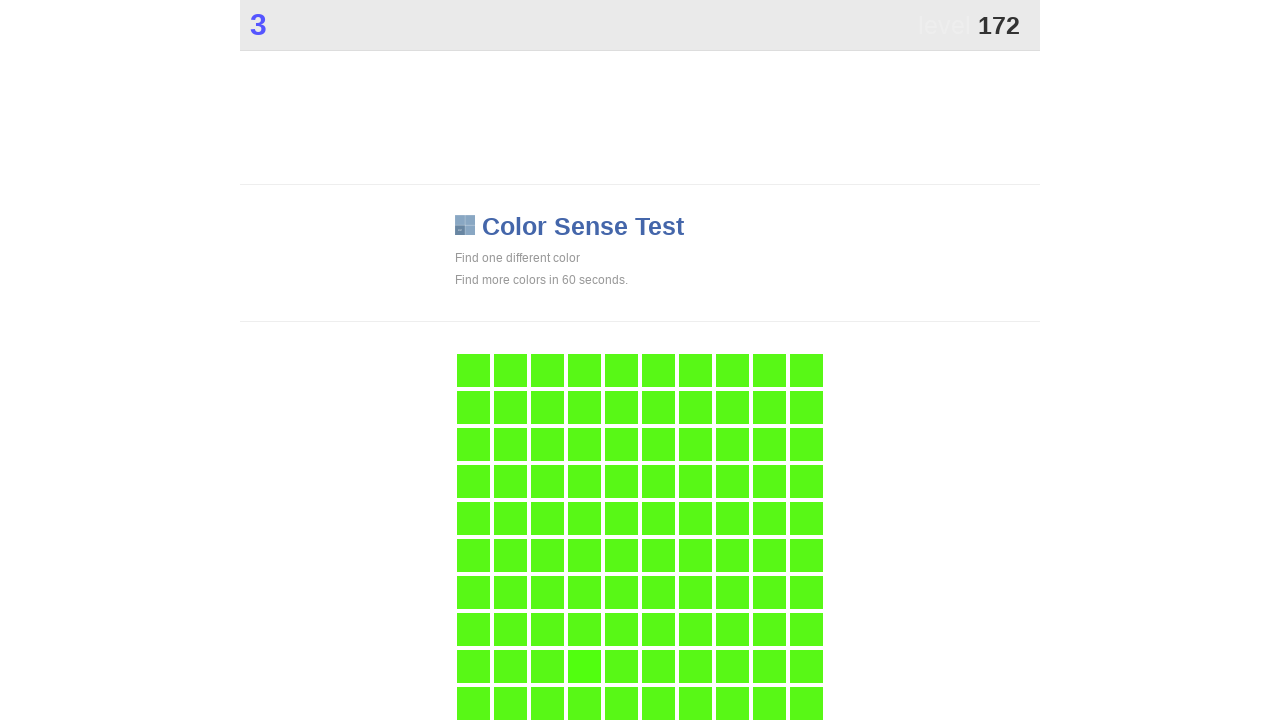

Clicked main game button during rapid clicking phase at (584, 666) on .main
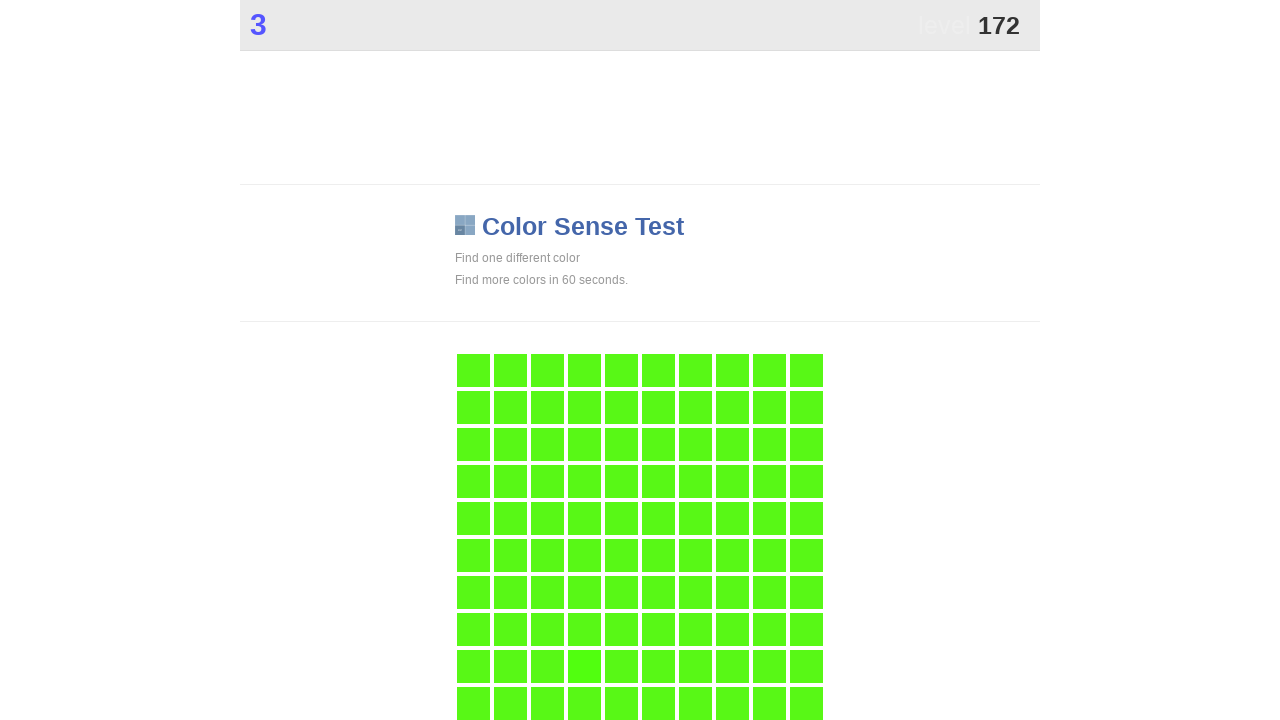

Clicked main game button during rapid clicking phase at (584, 666) on .main
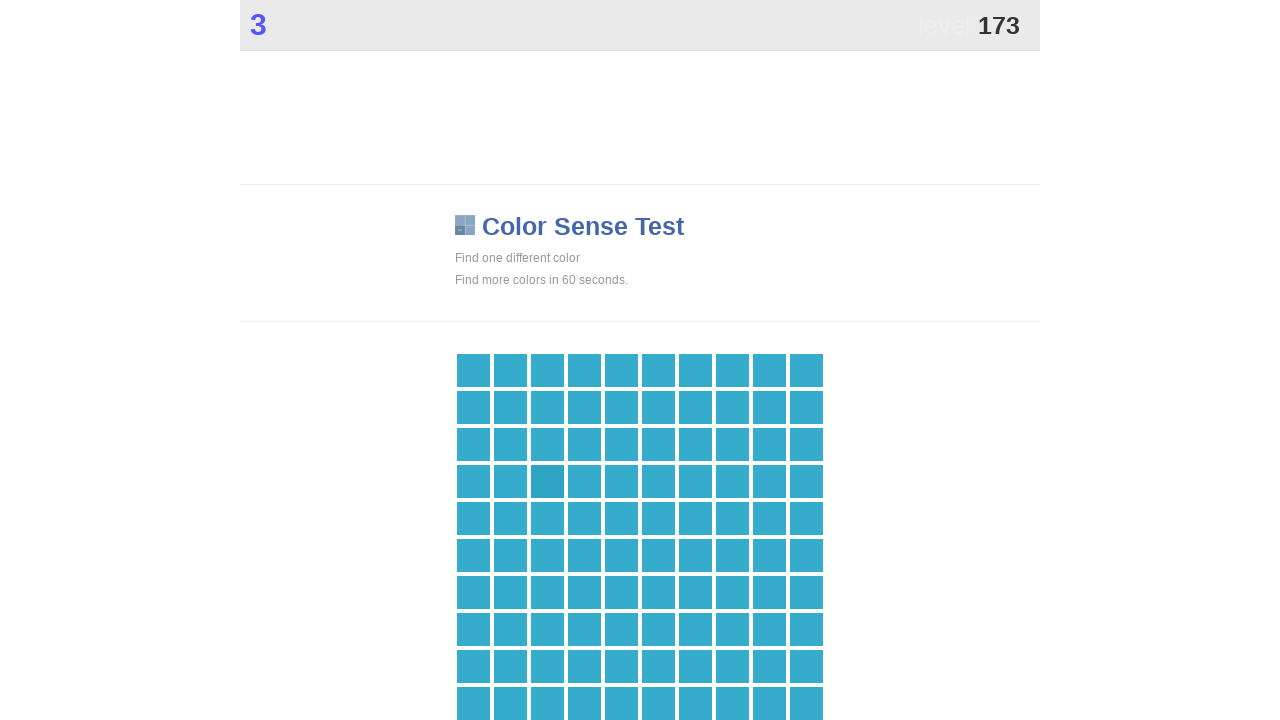

Clicked main game button during rapid clicking phase at (547, 481) on .main
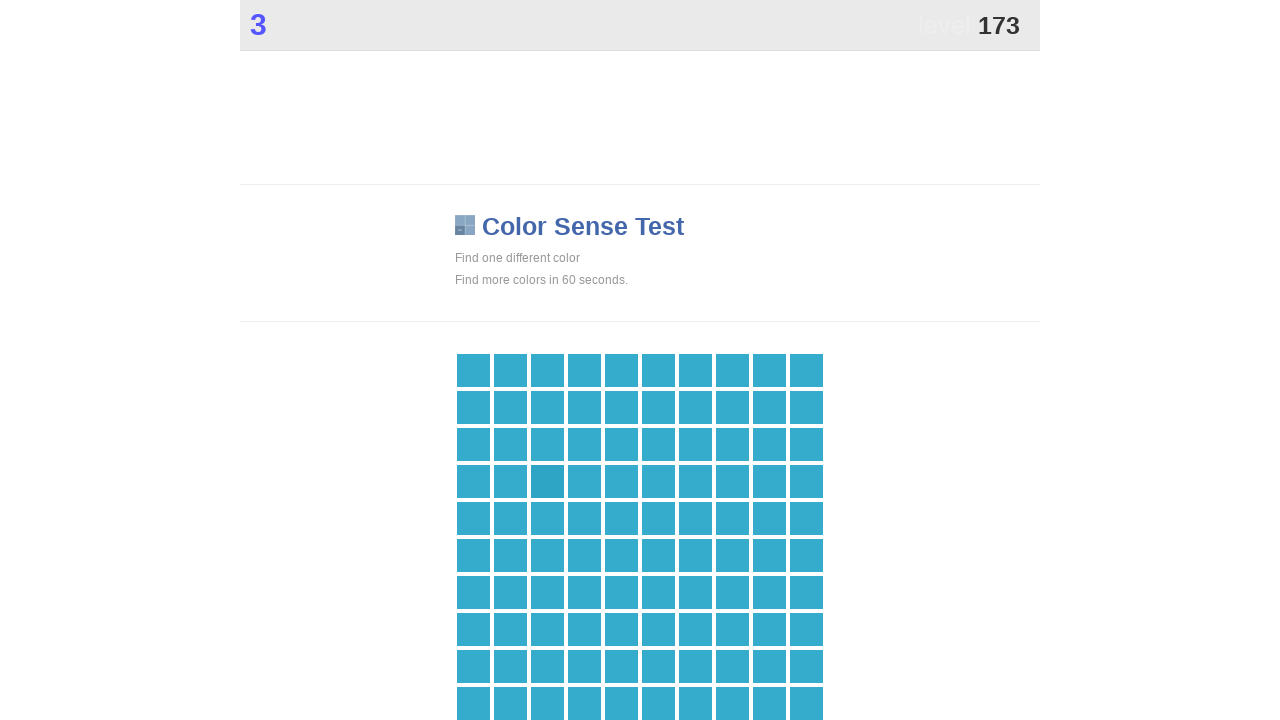

Clicked main game button during rapid clicking phase at (547, 481) on .main
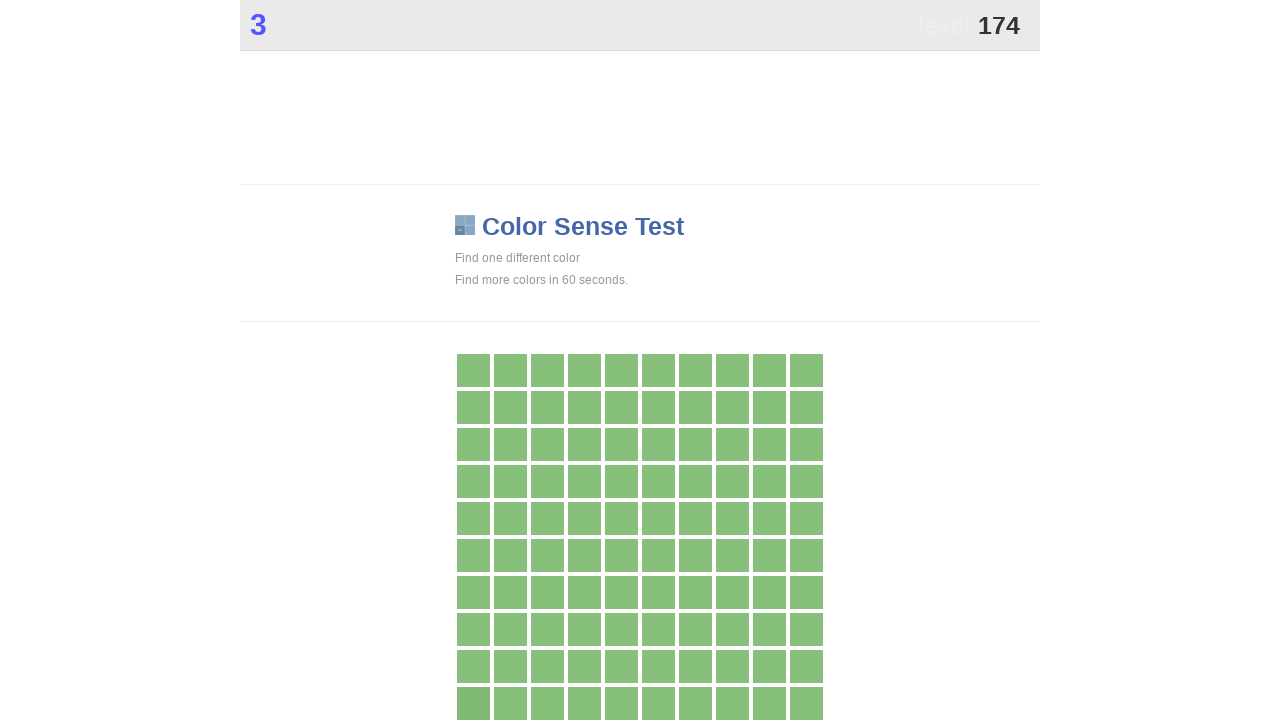

Clicked main game button during rapid clicking phase at (473, 703) on .main
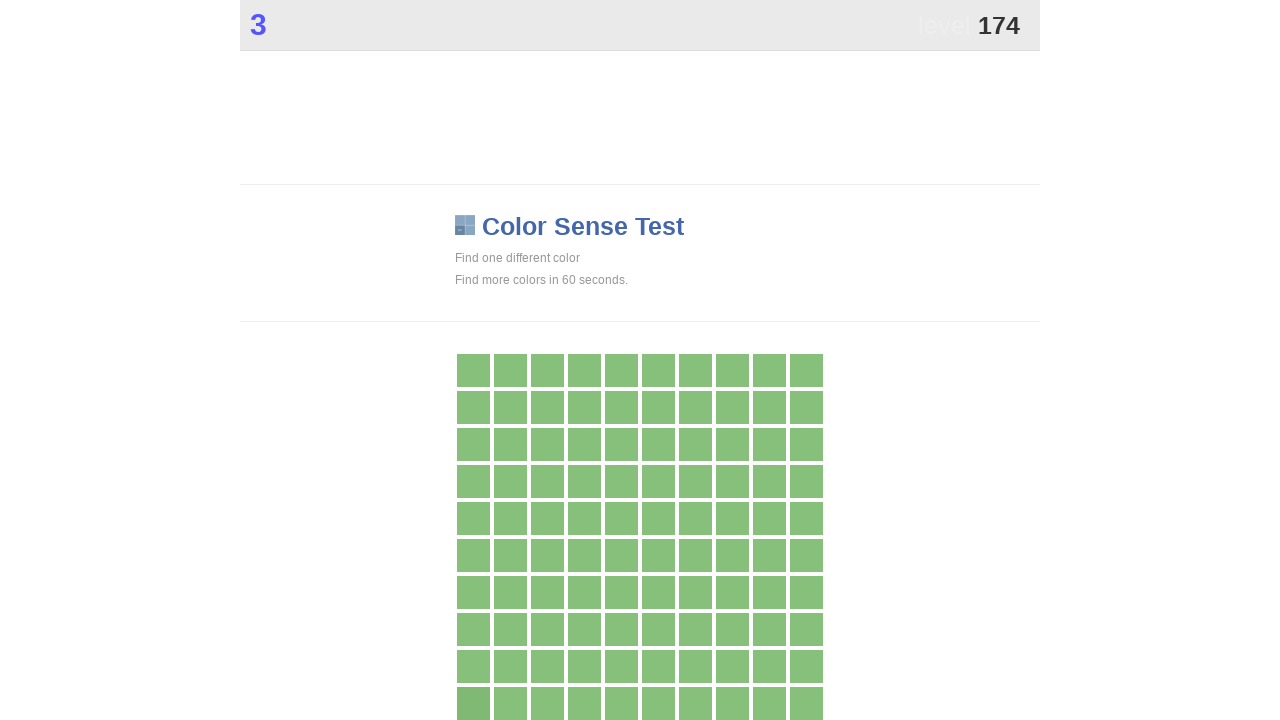

Clicked main game button during rapid clicking phase at (473, 703) on .main
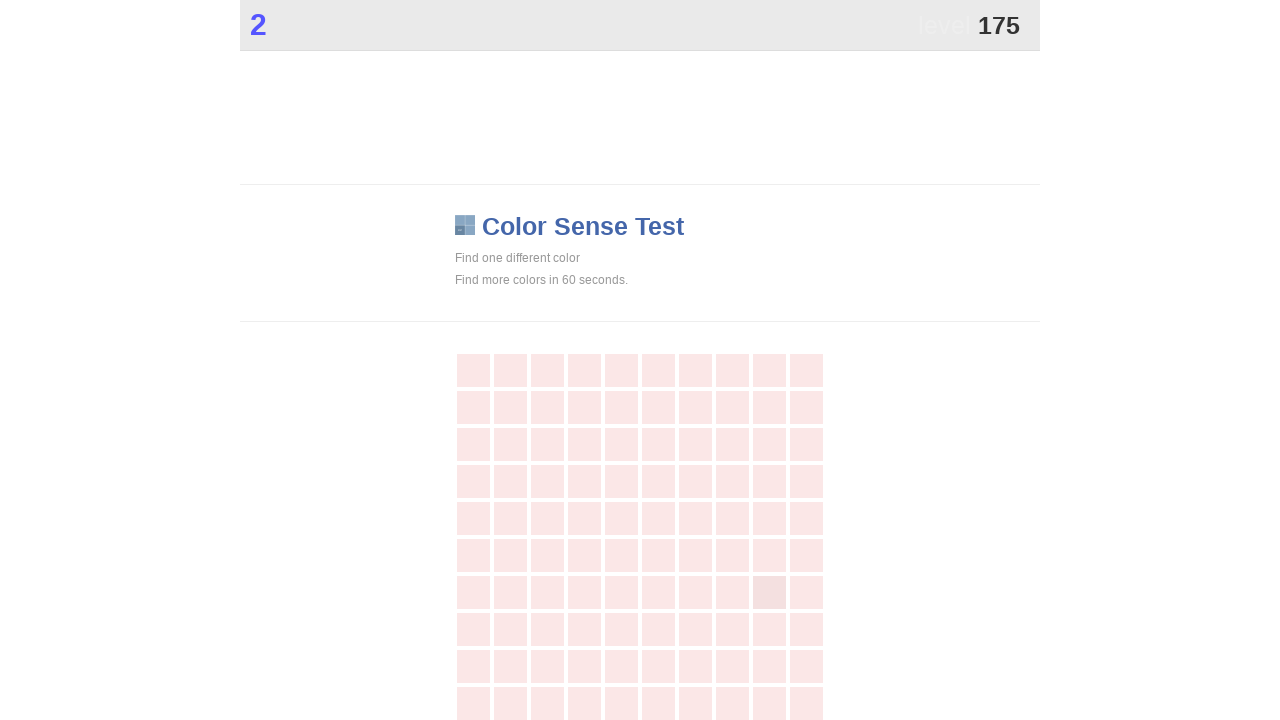

Clicked main game button during rapid clicking phase at (769, 592) on .main
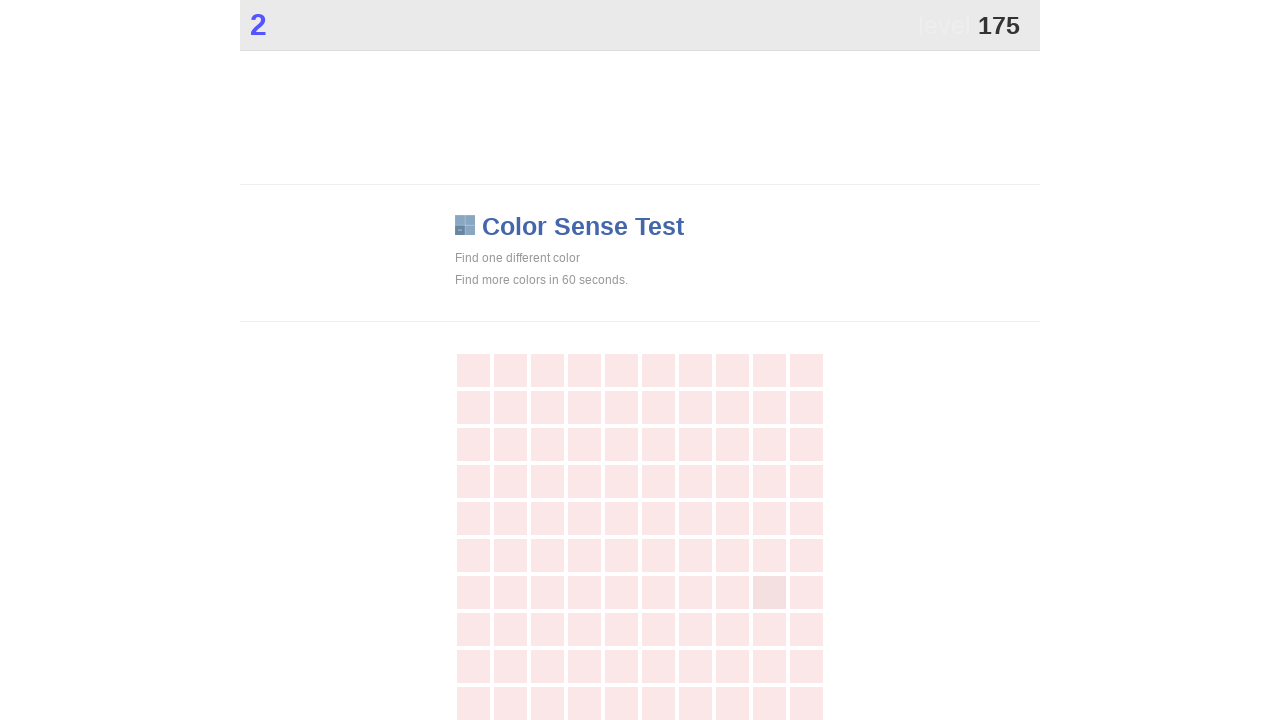

Clicked main game button during rapid clicking phase at (769, 592) on .main
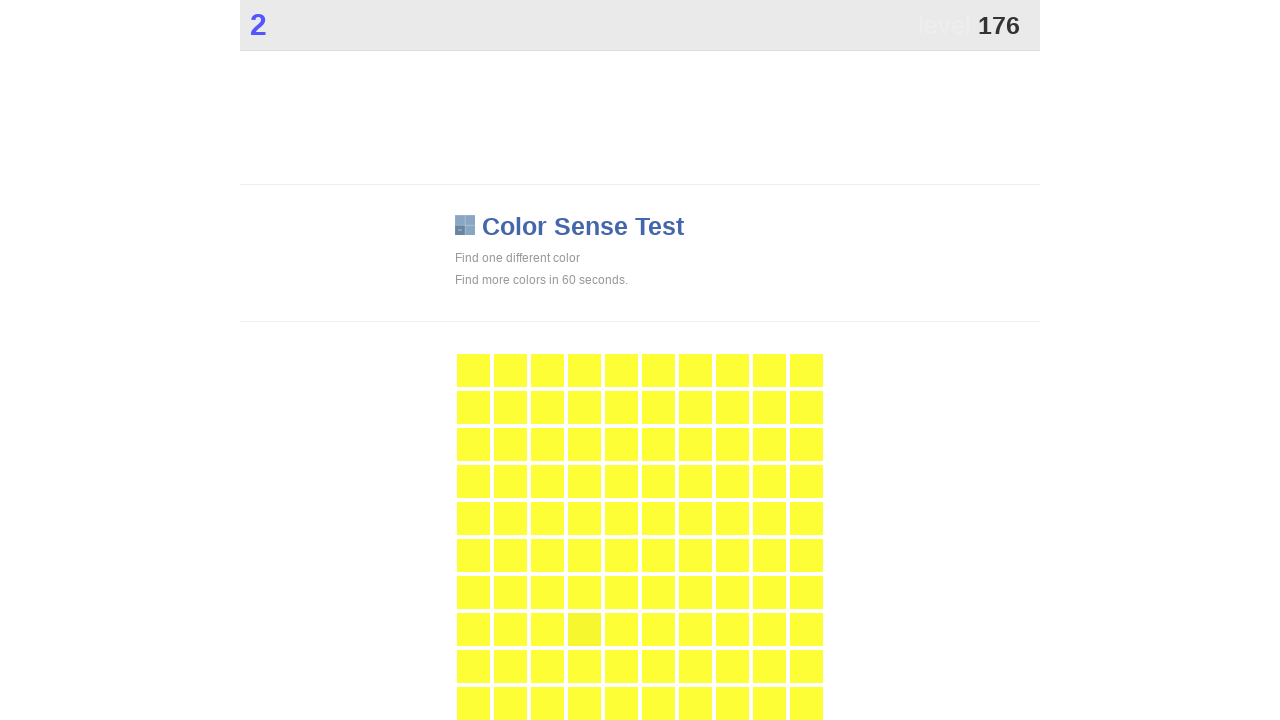

Clicked main game button during rapid clicking phase at (584, 629) on .main
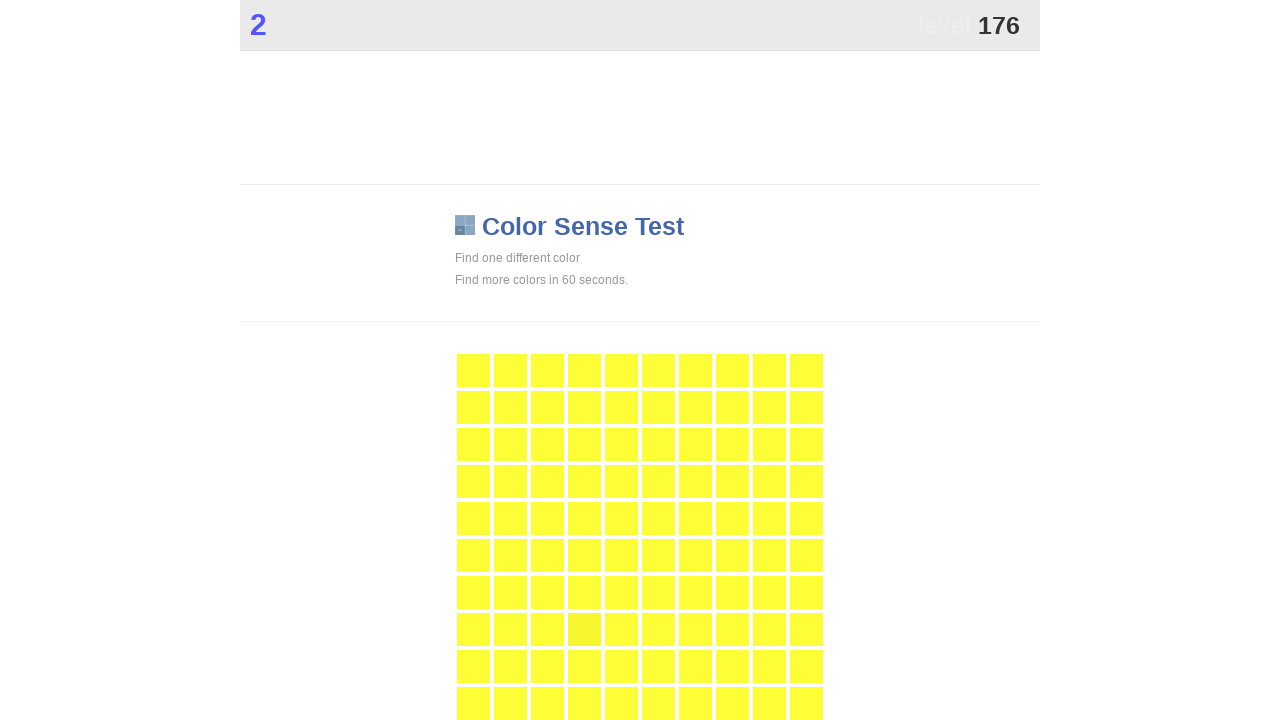

Clicked main game button during rapid clicking phase at (584, 629) on .main
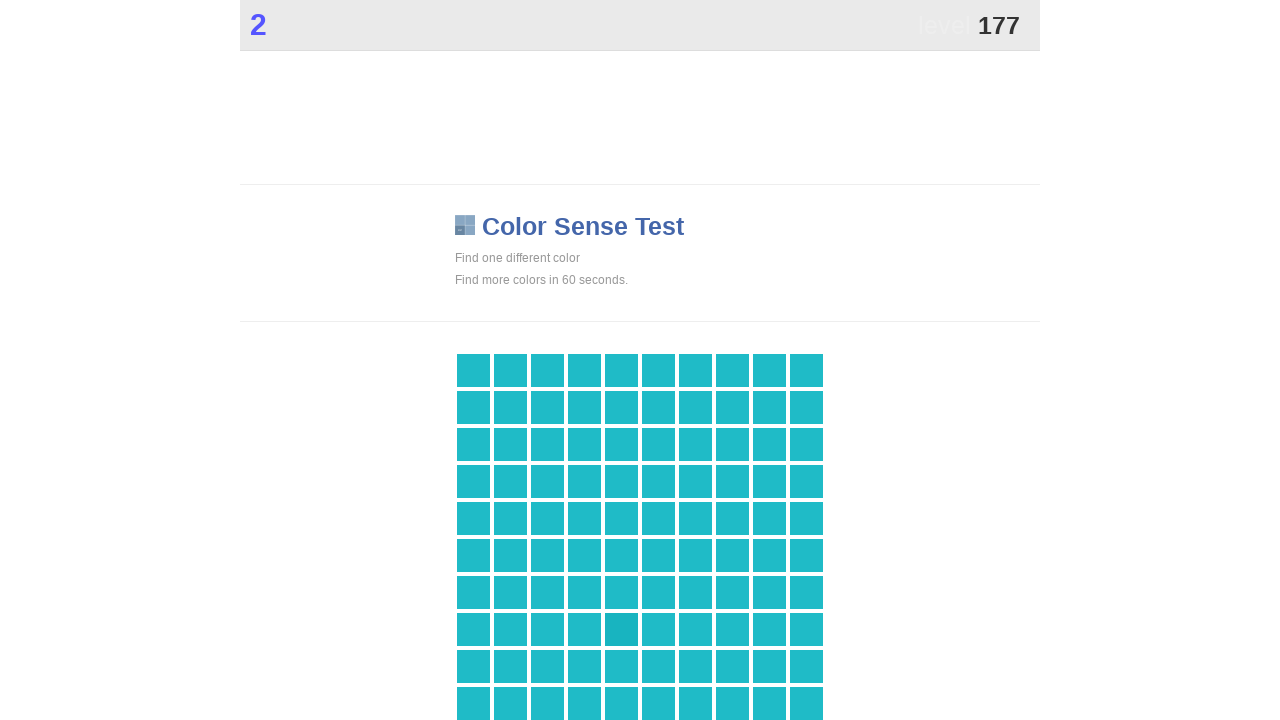

Clicked main game button during rapid clicking phase at (621, 629) on .main
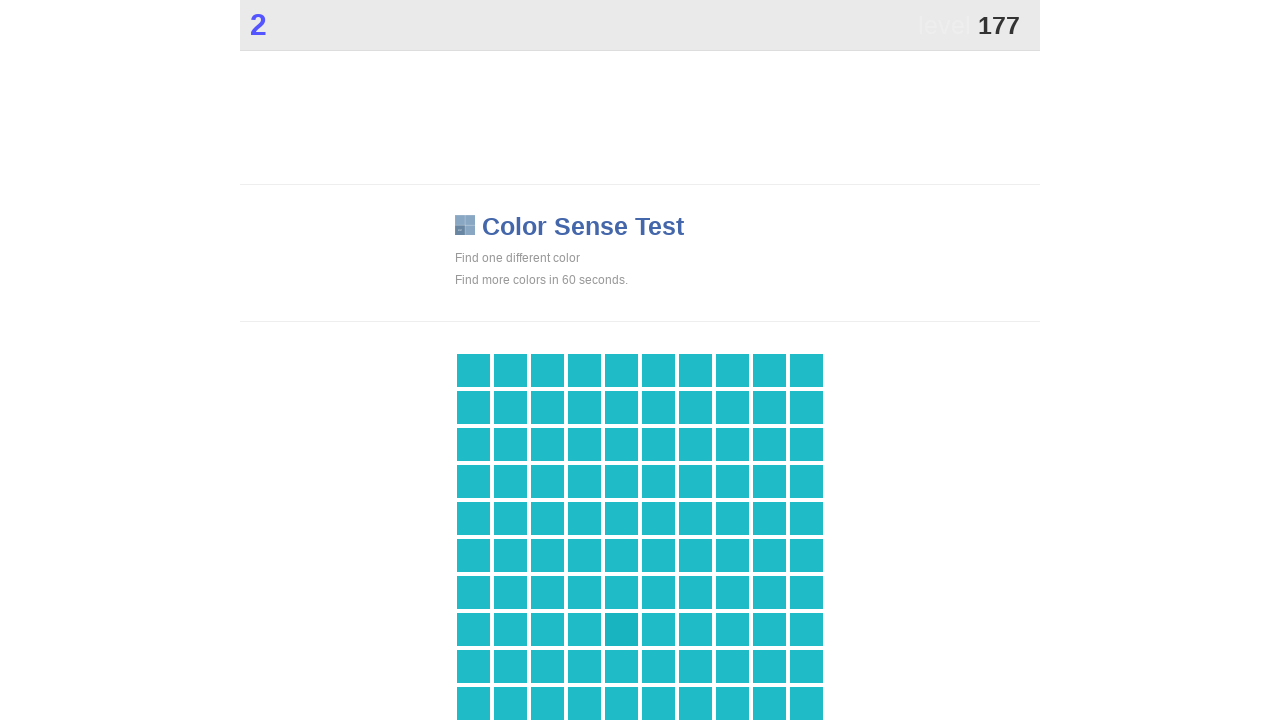

Clicked main game button during rapid clicking phase at (621, 629) on .main
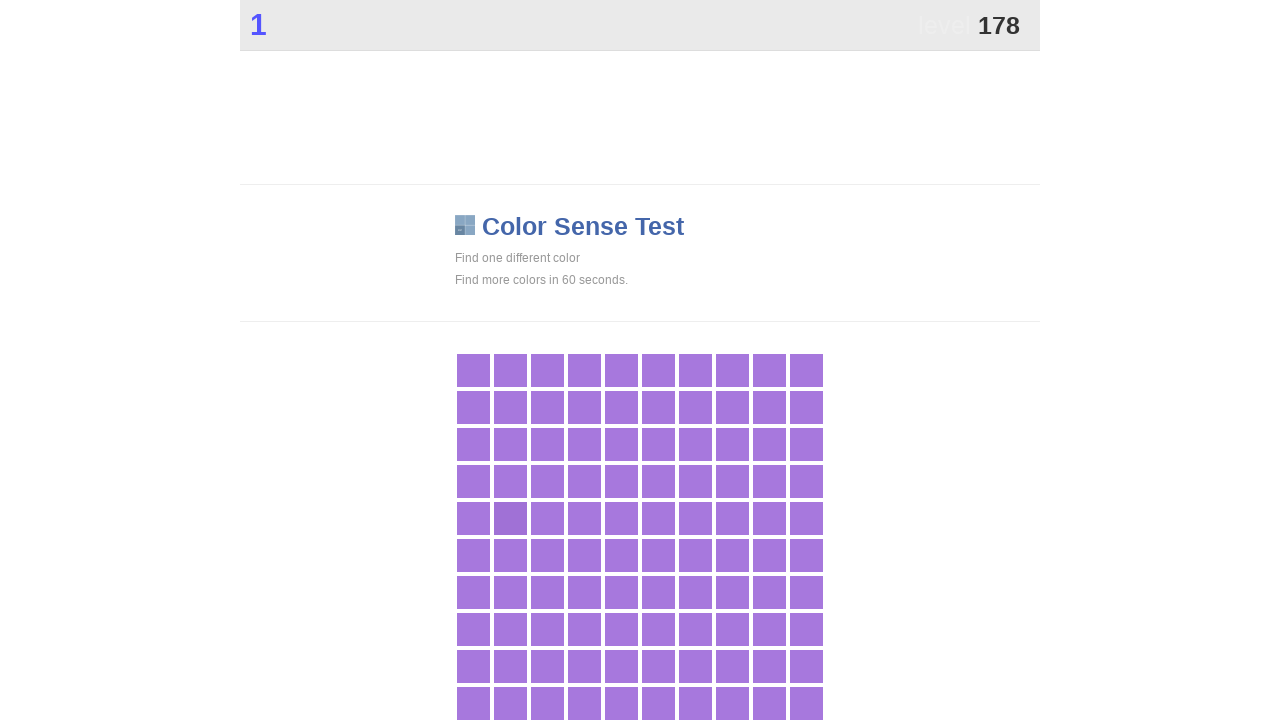

Clicked main game button during rapid clicking phase at (510, 518) on .main
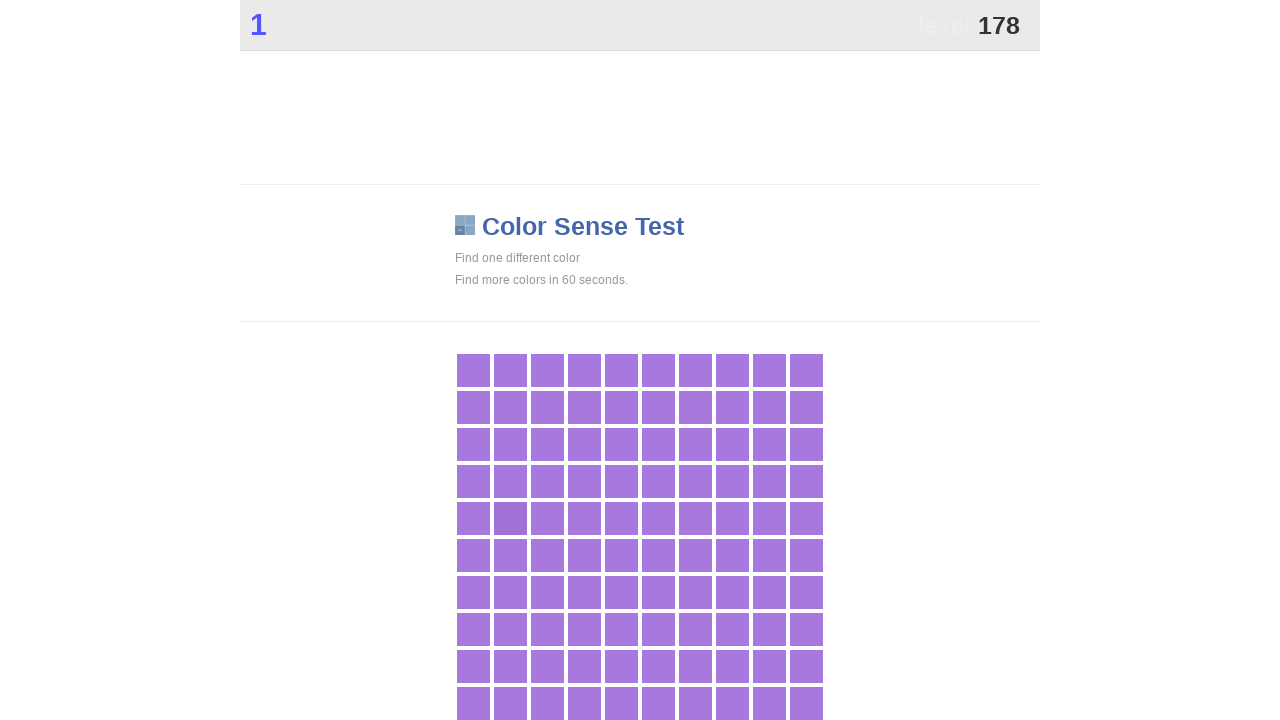

Clicked main game button during rapid clicking phase at (510, 518) on .main
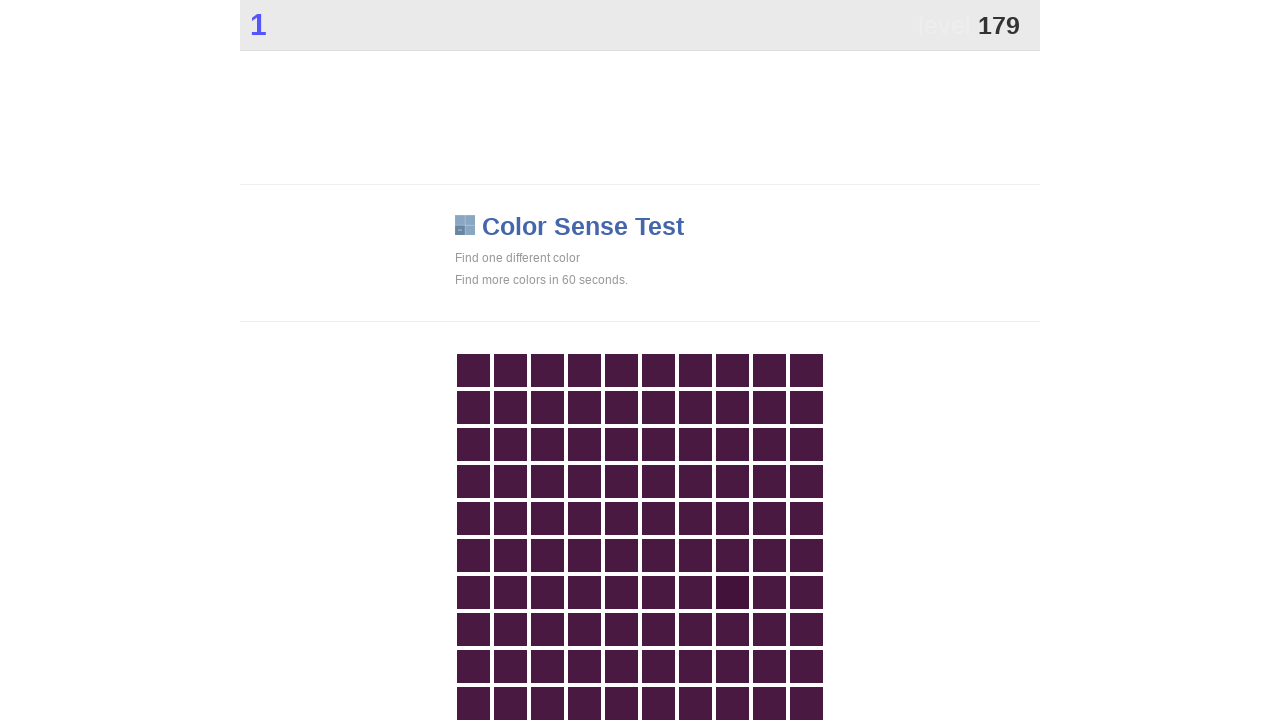

Clicked main game button during rapid clicking phase at (732, 592) on .main
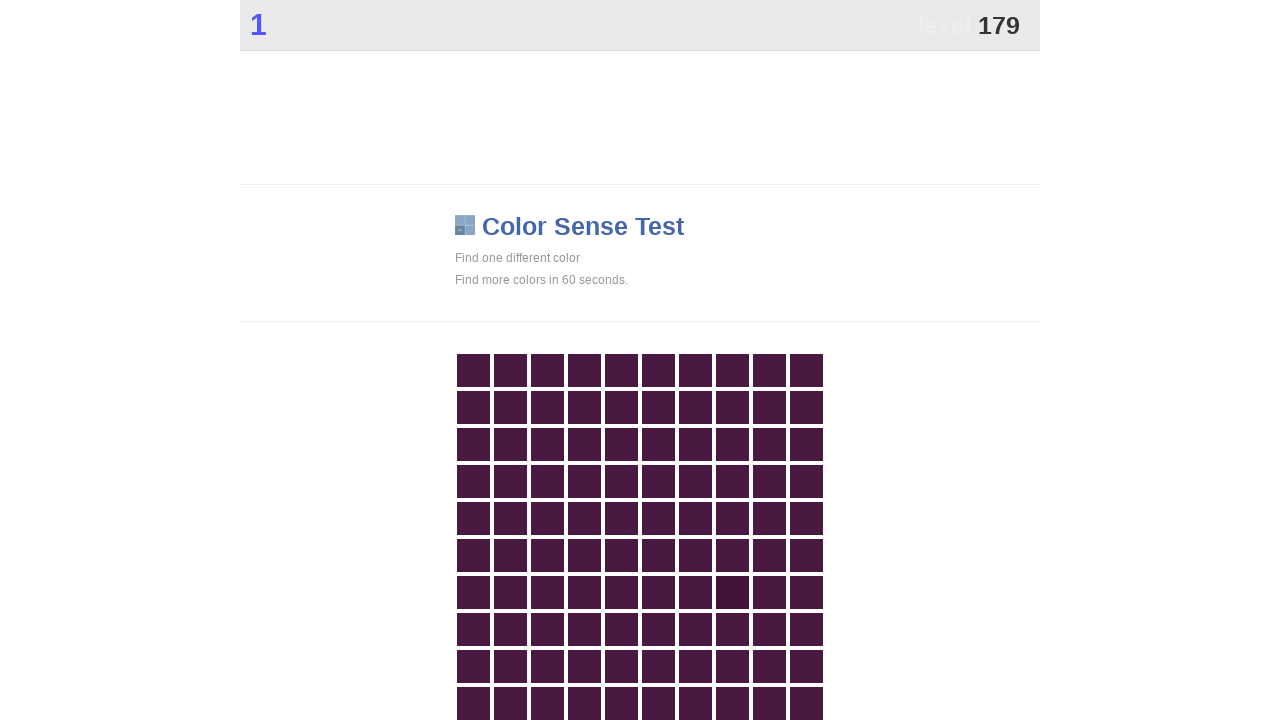

Clicked main game button during rapid clicking phase at (732, 592) on .main
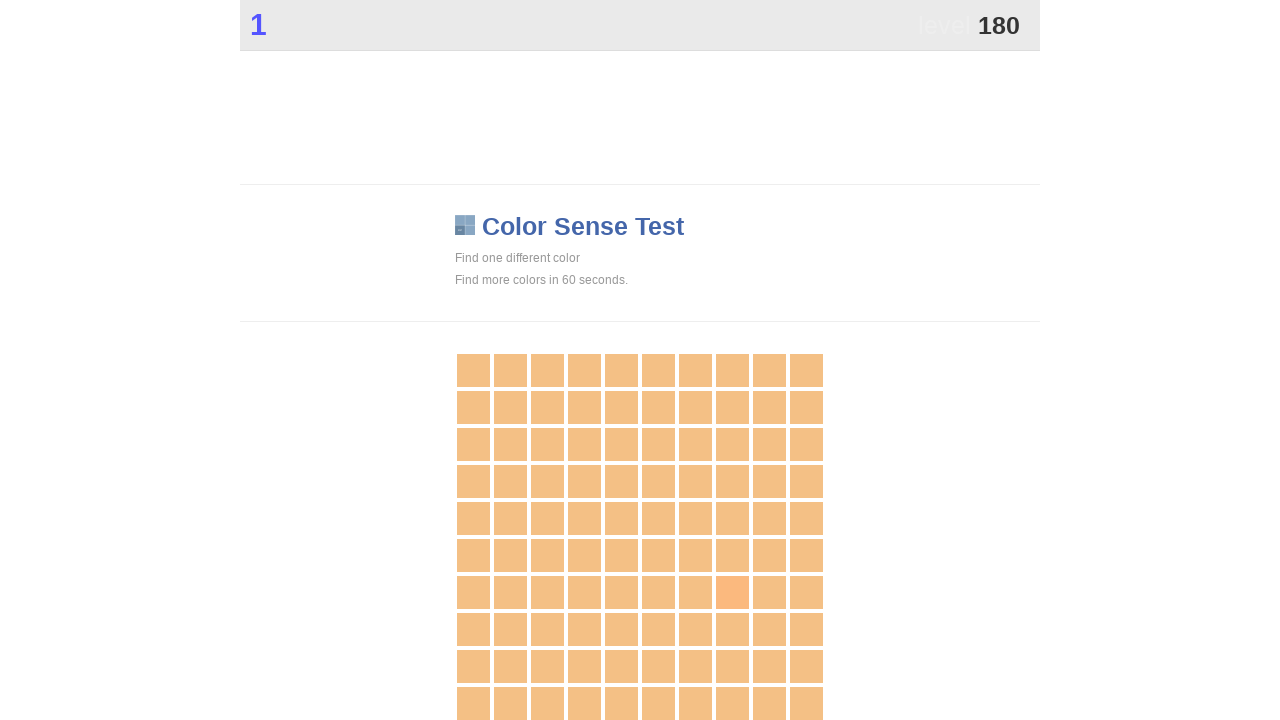

Clicked main game button during rapid clicking phase at (732, 592) on .main
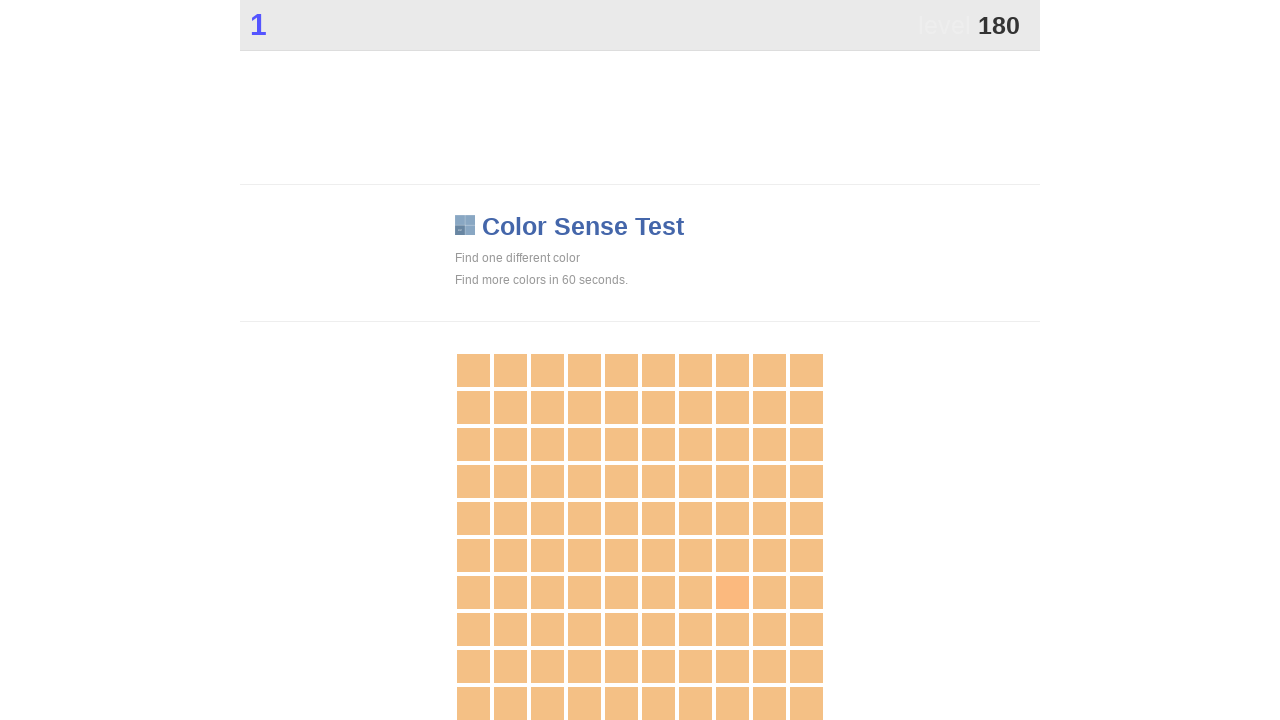

Completed 60-second color clicking game session
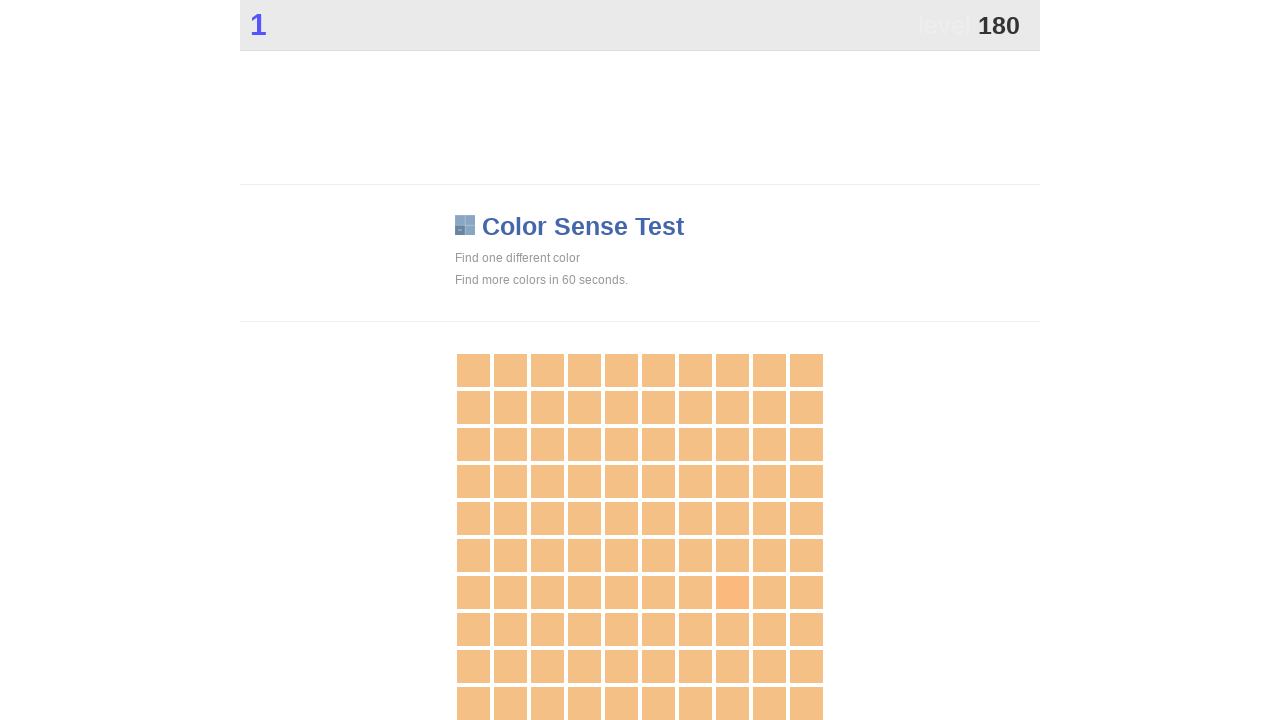

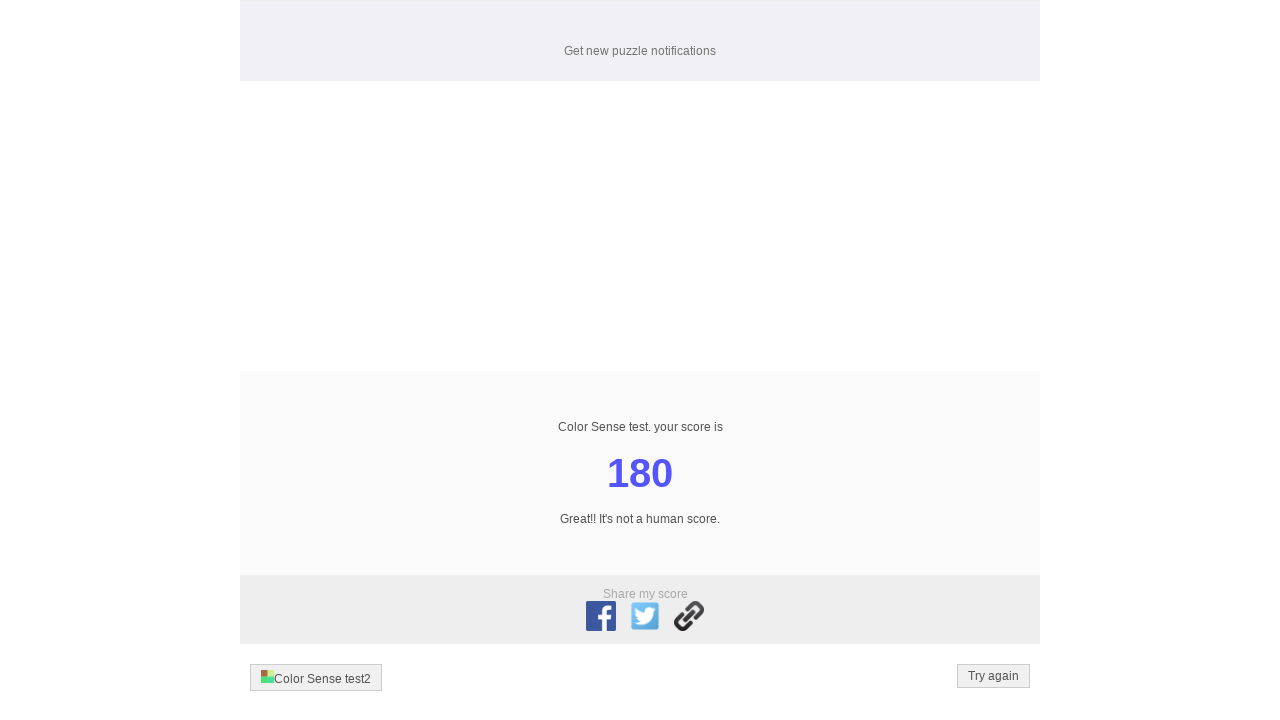